Tests adding 100 todos and marking all 100 as completed individually

Starting URL: https://todomvc.com/examples/javascript-es6/dist/

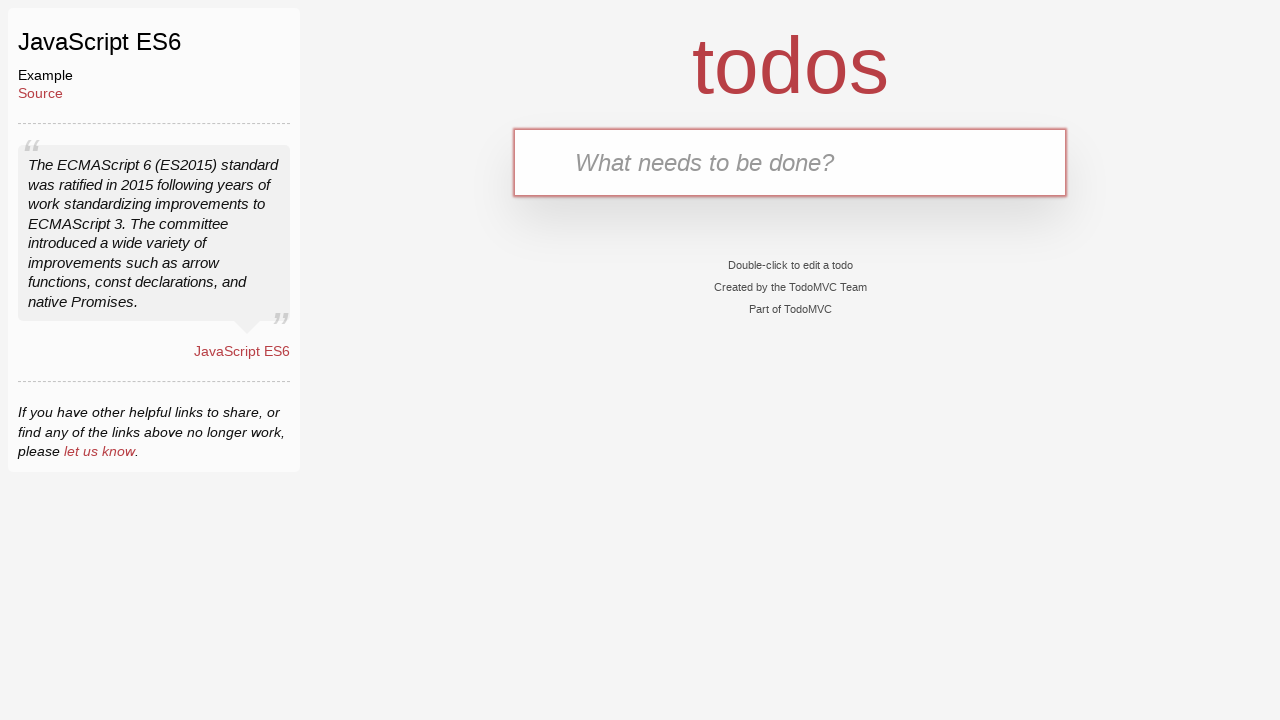

Filled todo input with 'Buy Bread' on internal:attr=[placeholder="What needs to be done?"i]
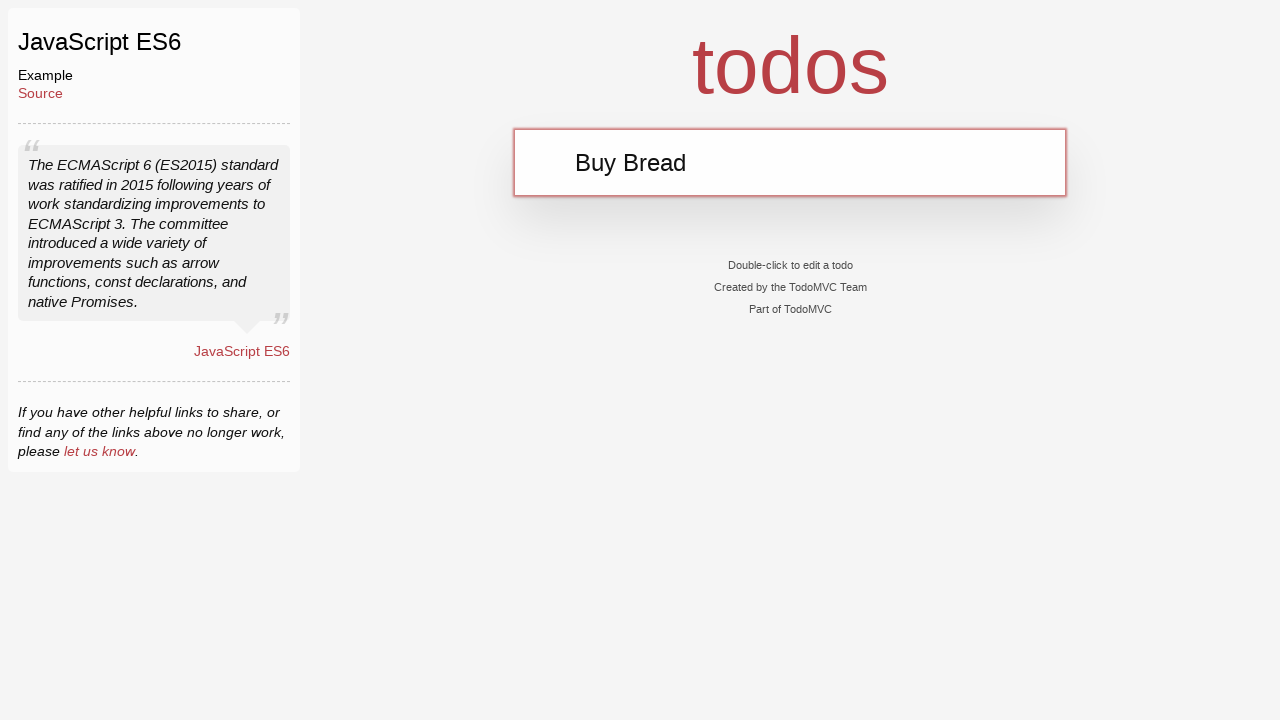

Pressed Enter to add 'Buy Bread' todo on internal:attr=[placeholder="What needs to be done?"i]
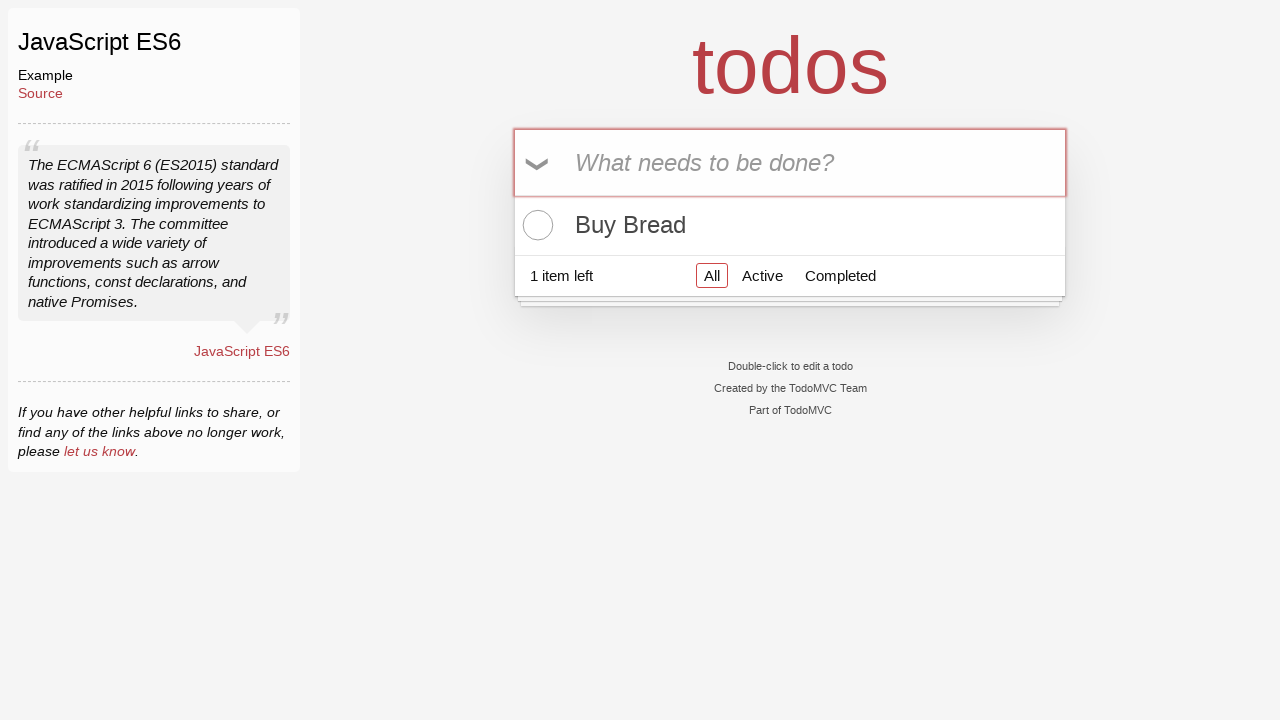

Filled todo input with 'Buy Milk' on internal:attr=[placeholder="What needs to be done?"i]
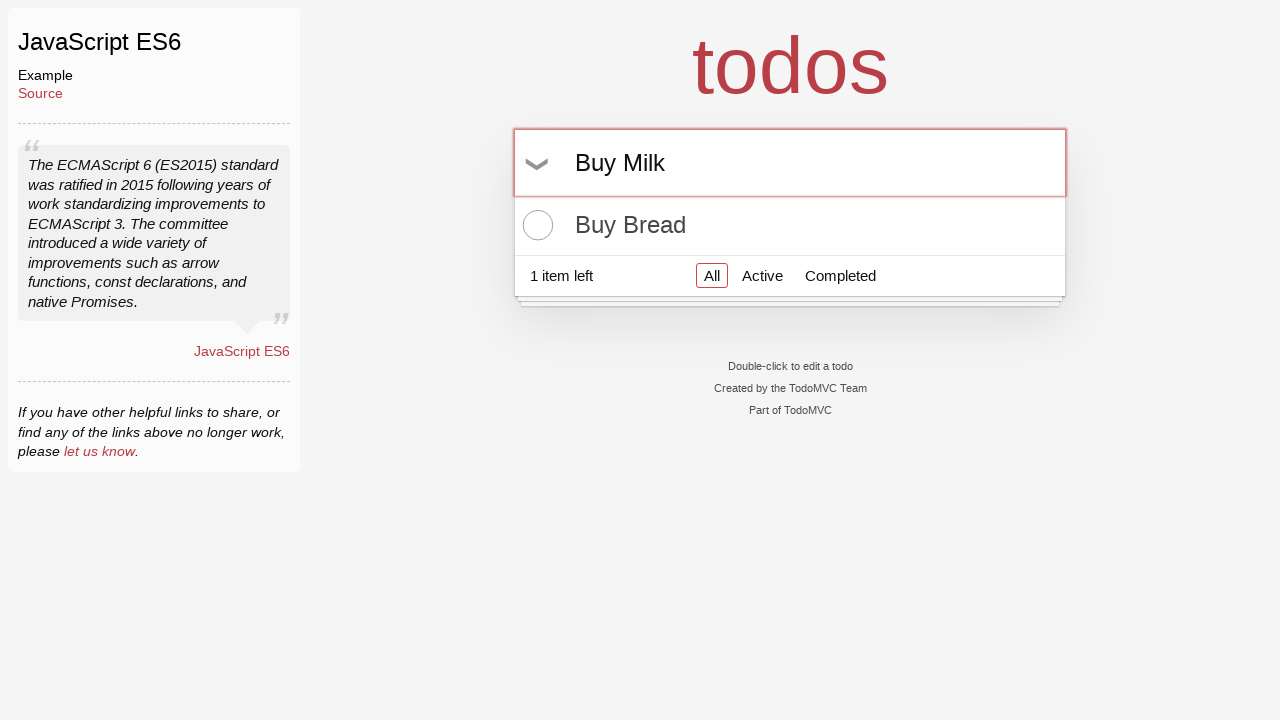

Pressed Enter to add 'Buy Milk' todo on internal:attr=[placeholder="What needs to be done?"i]
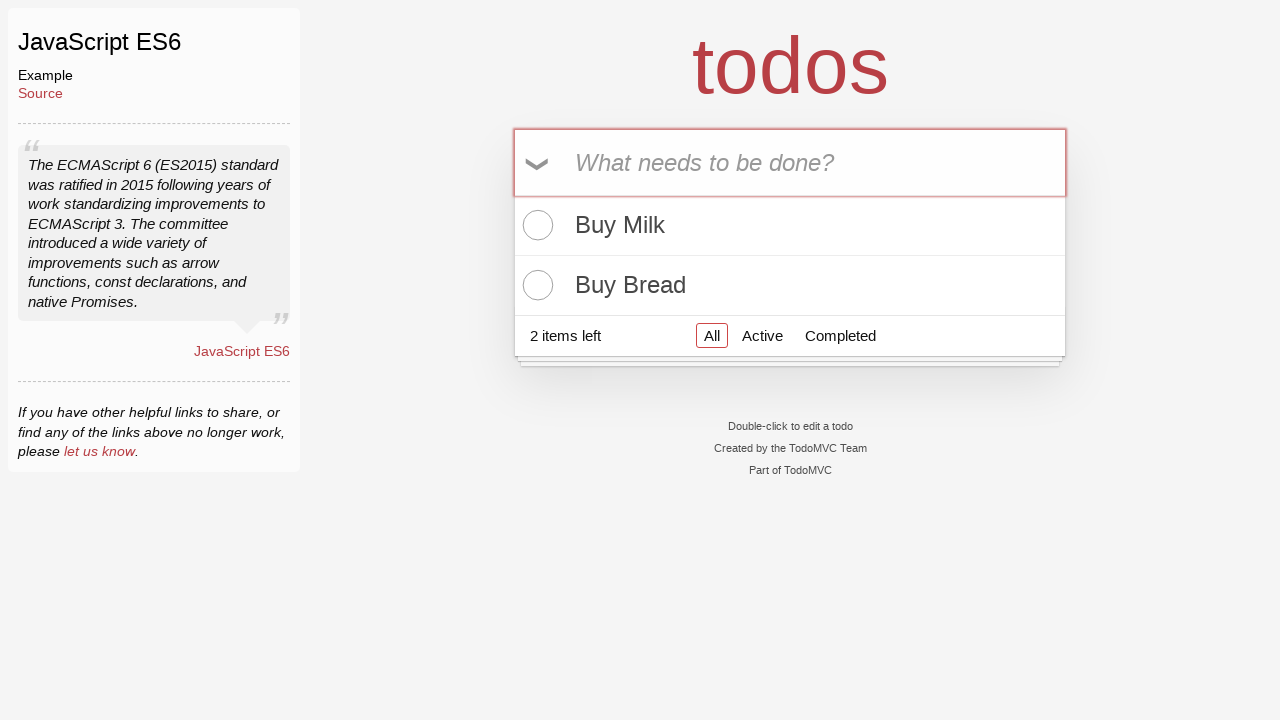

Filled todo input with 'Buy Bread' on internal:attr=[placeholder="What needs to be done?"i]
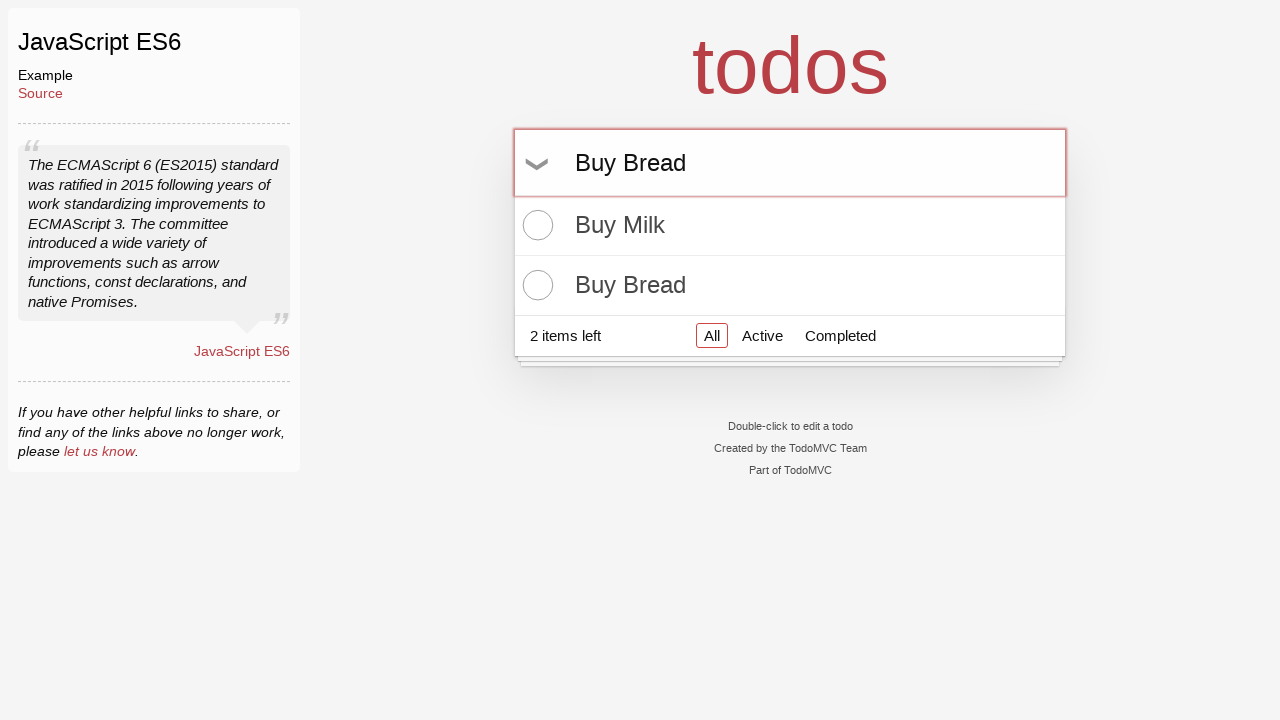

Pressed Enter to add 'Buy Bread' todo on internal:attr=[placeholder="What needs to be done?"i]
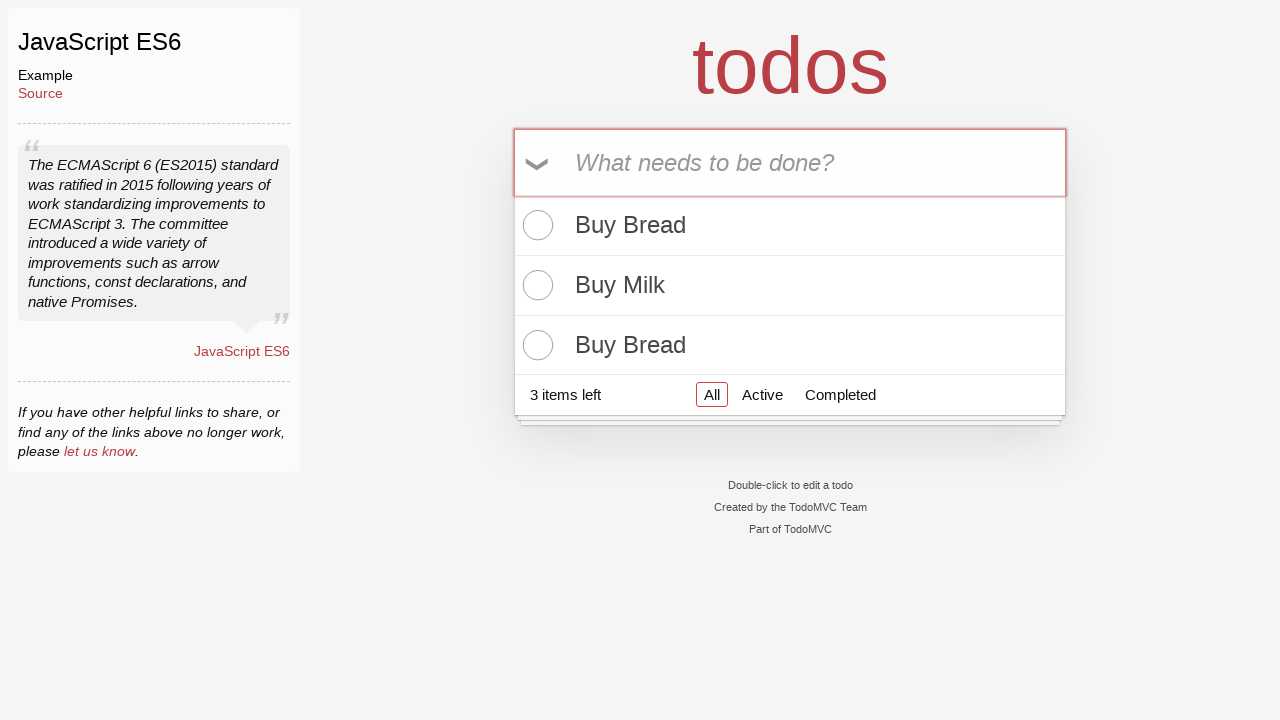

Filled todo input with 'Buy Milk' on internal:attr=[placeholder="What needs to be done?"i]
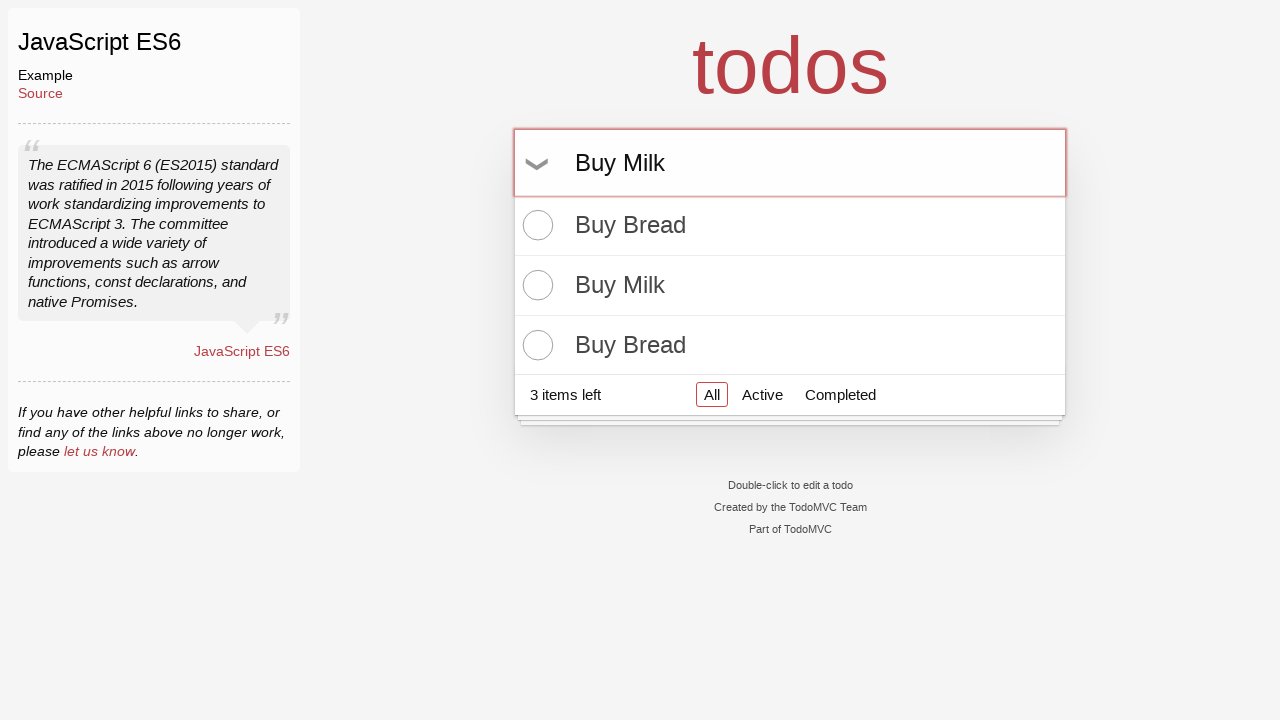

Pressed Enter to add 'Buy Milk' todo on internal:attr=[placeholder="What needs to be done?"i]
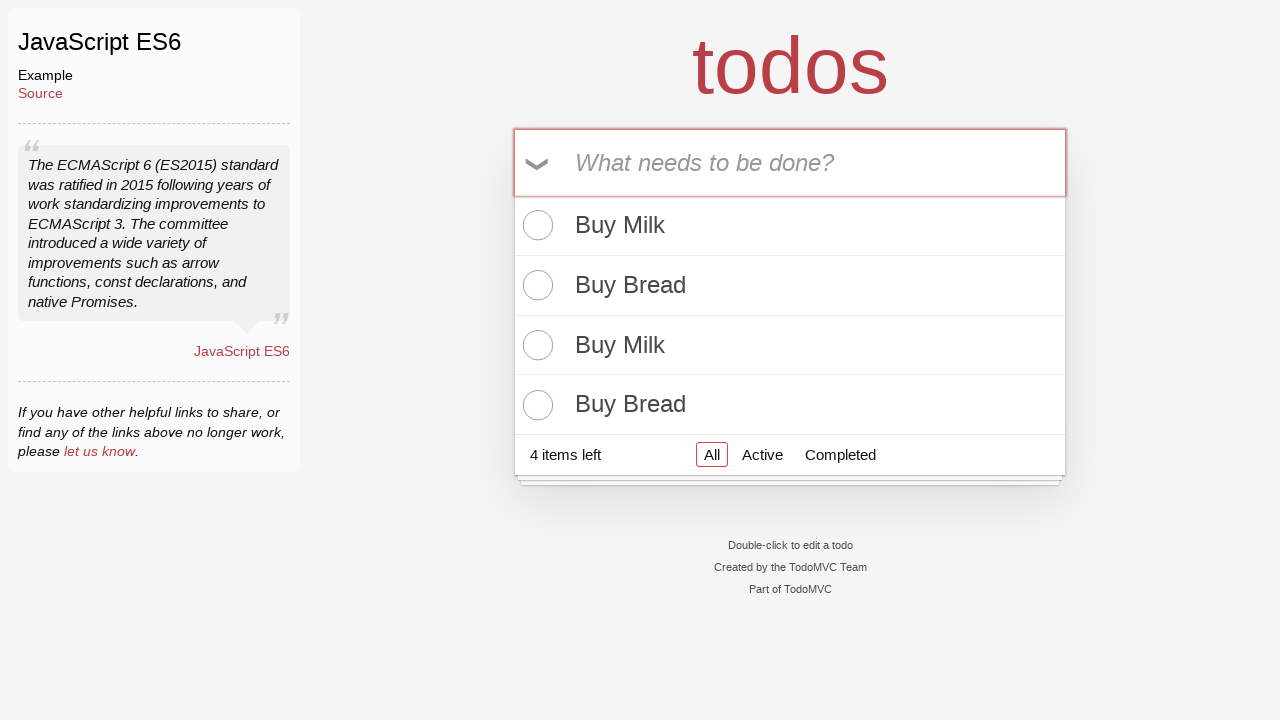

Filled todo input with 'Buy Bread' on internal:attr=[placeholder="What needs to be done?"i]
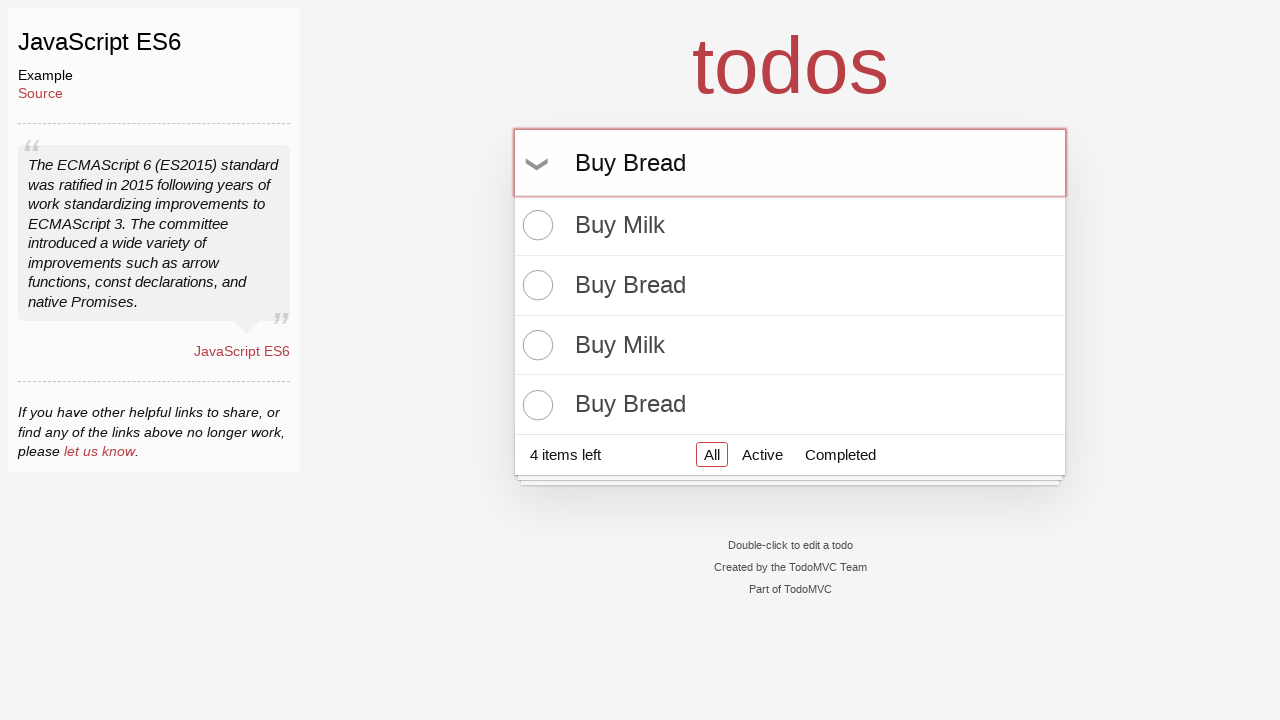

Pressed Enter to add 'Buy Bread' todo on internal:attr=[placeholder="What needs to be done?"i]
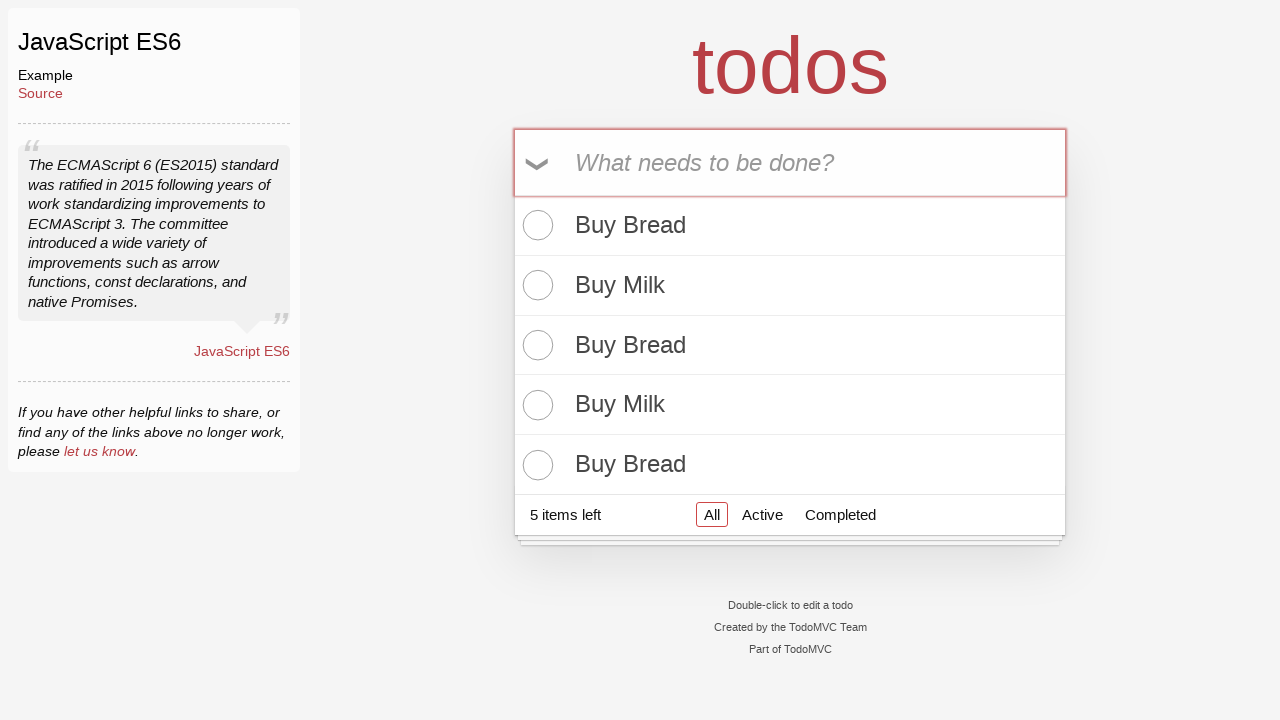

Filled todo input with 'Buy Milk' on internal:attr=[placeholder="What needs to be done?"i]
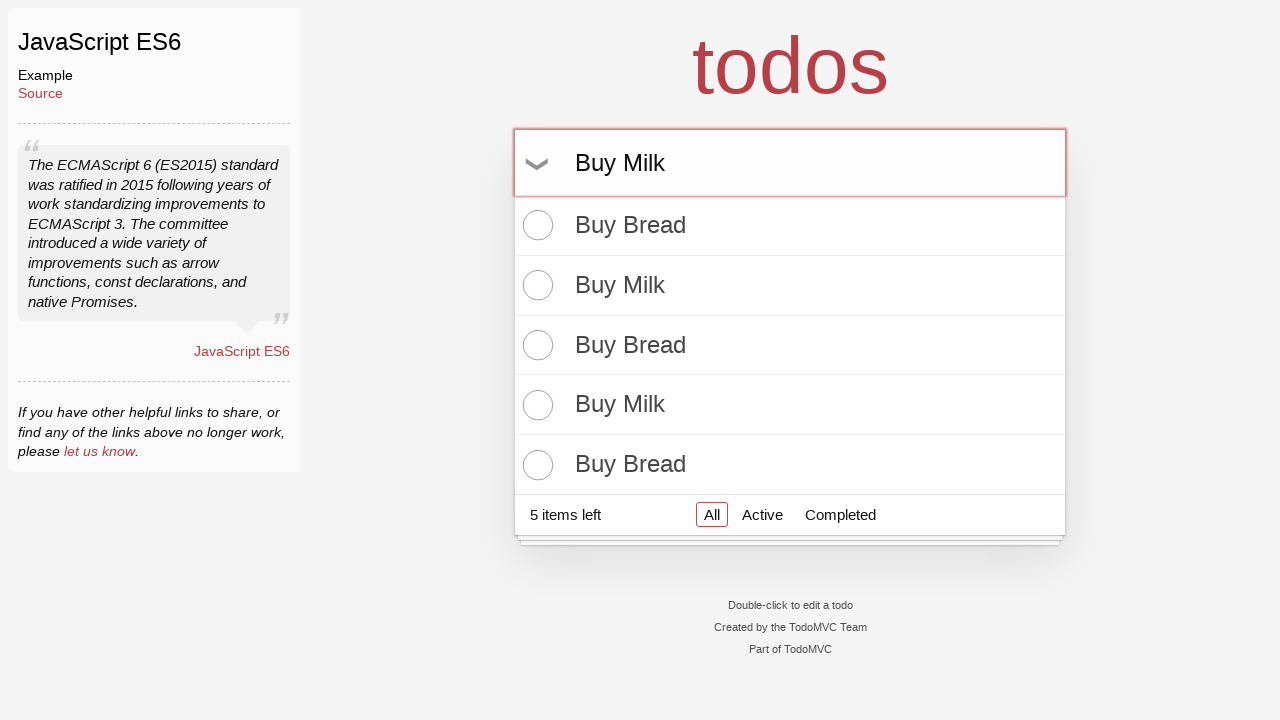

Pressed Enter to add 'Buy Milk' todo on internal:attr=[placeholder="What needs to be done?"i]
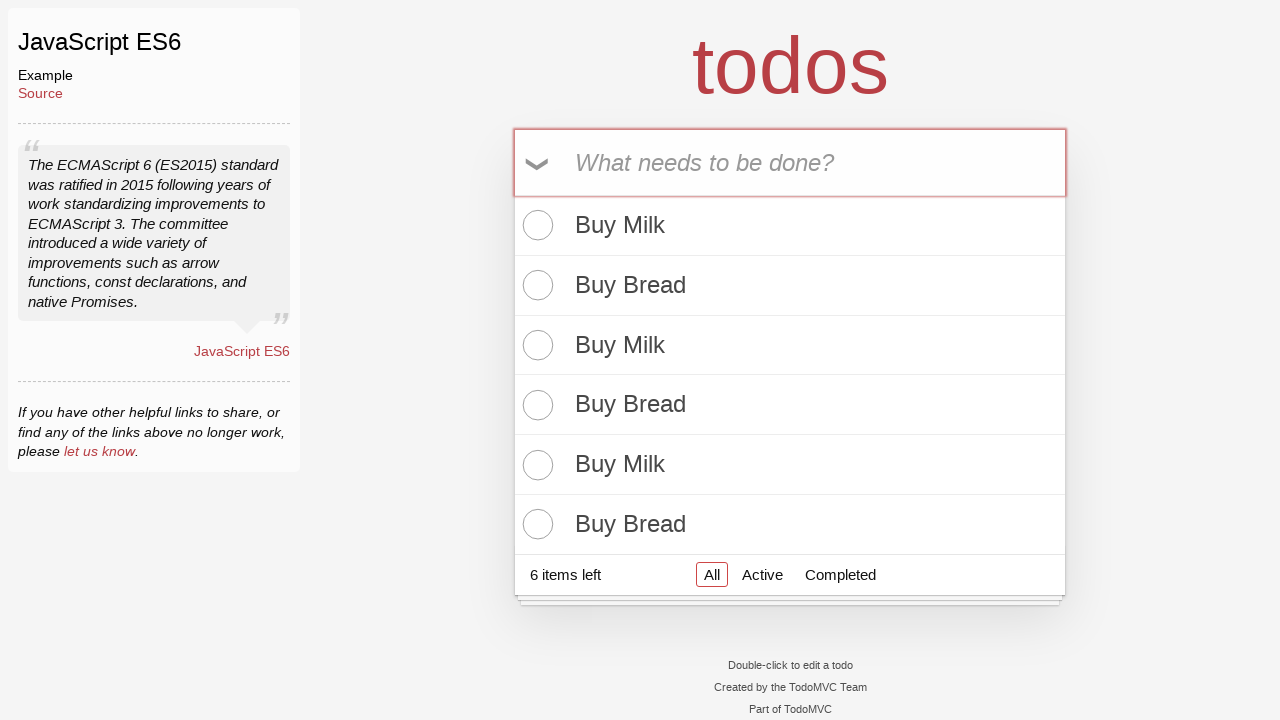

Filled todo input with 'Buy Bread' on internal:attr=[placeholder="What needs to be done?"i]
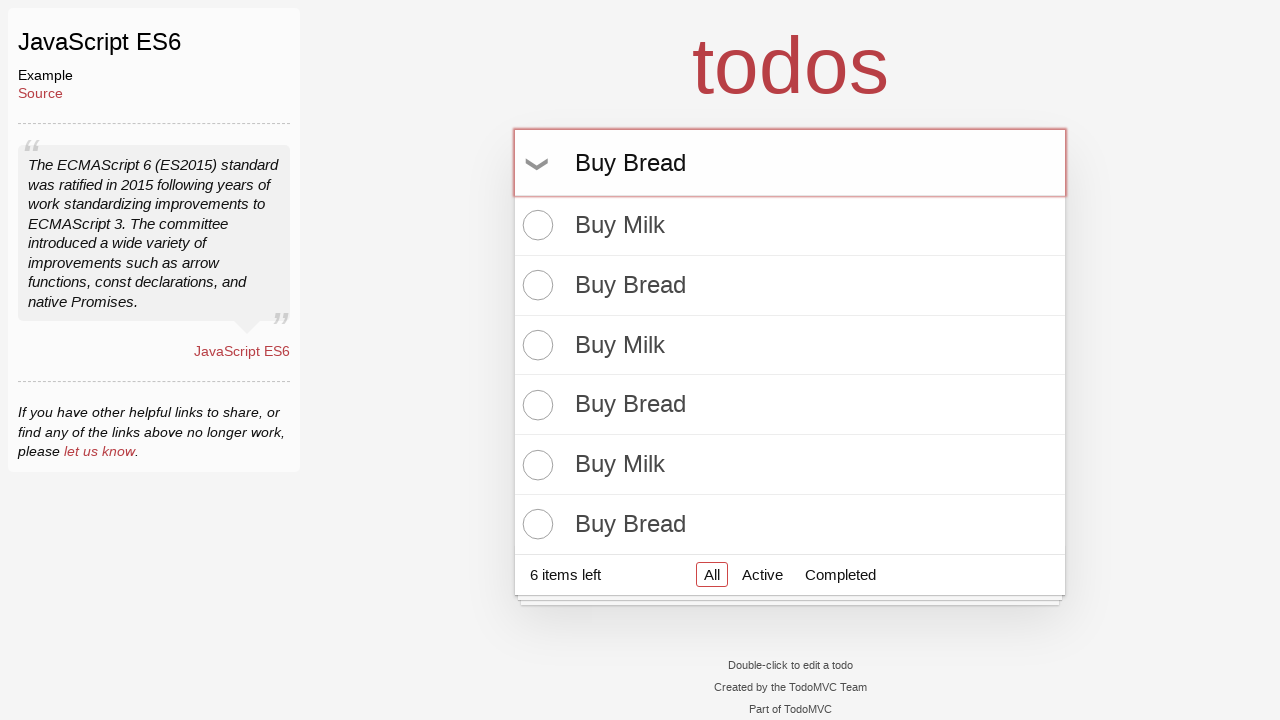

Pressed Enter to add 'Buy Bread' todo on internal:attr=[placeholder="What needs to be done?"i]
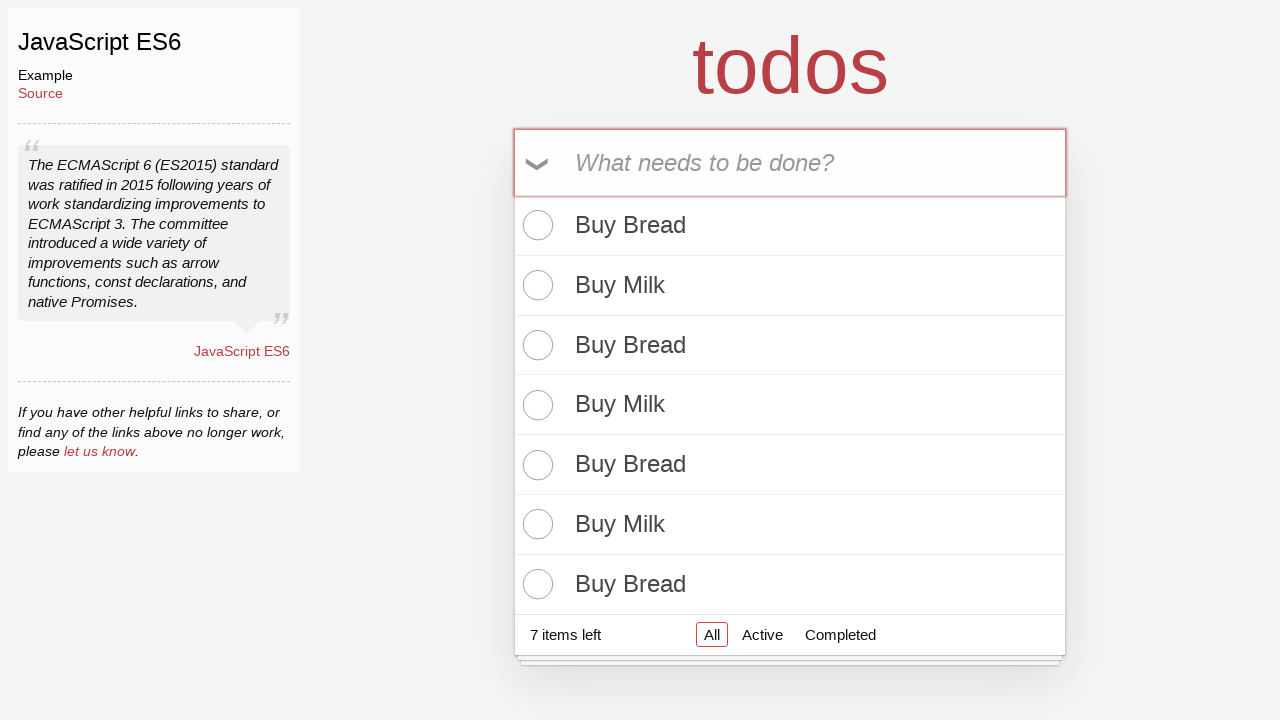

Filled todo input with 'Buy Milk' on internal:attr=[placeholder="What needs to be done?"i]
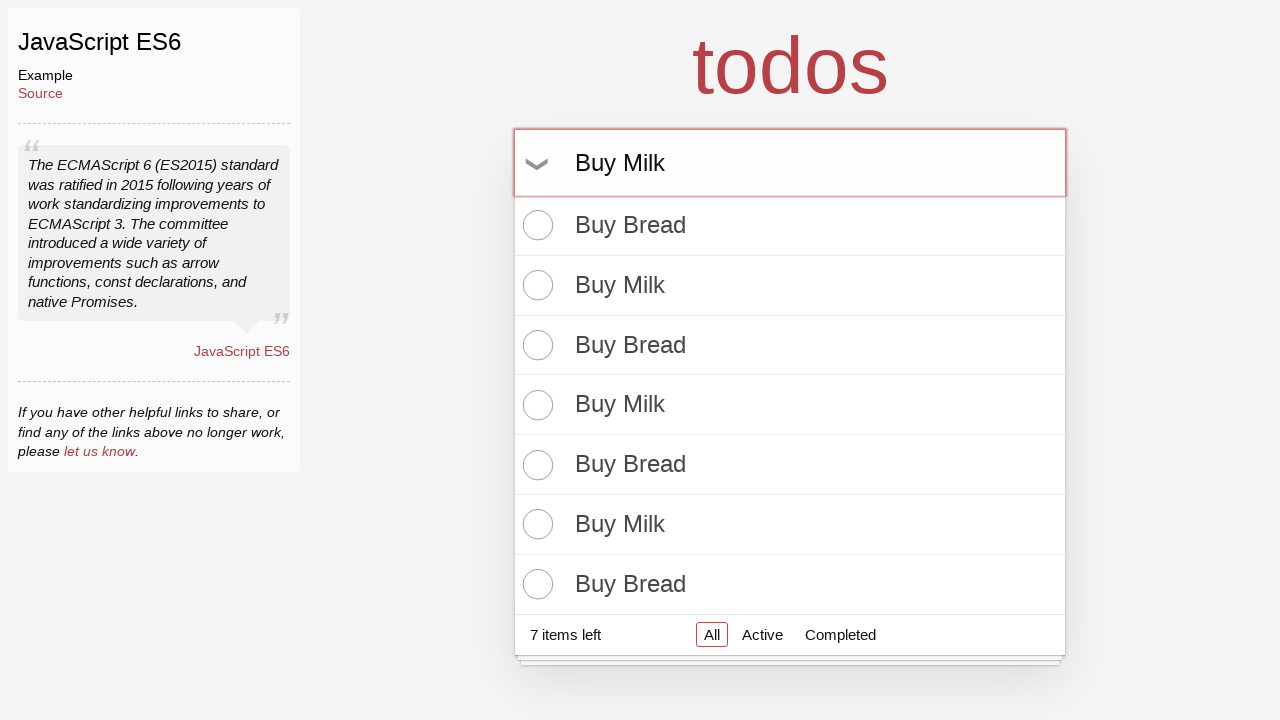

Pressed Enter to add 'Buy Milk' todo on internal:attr=[placeholder="What needs to be done?"i]
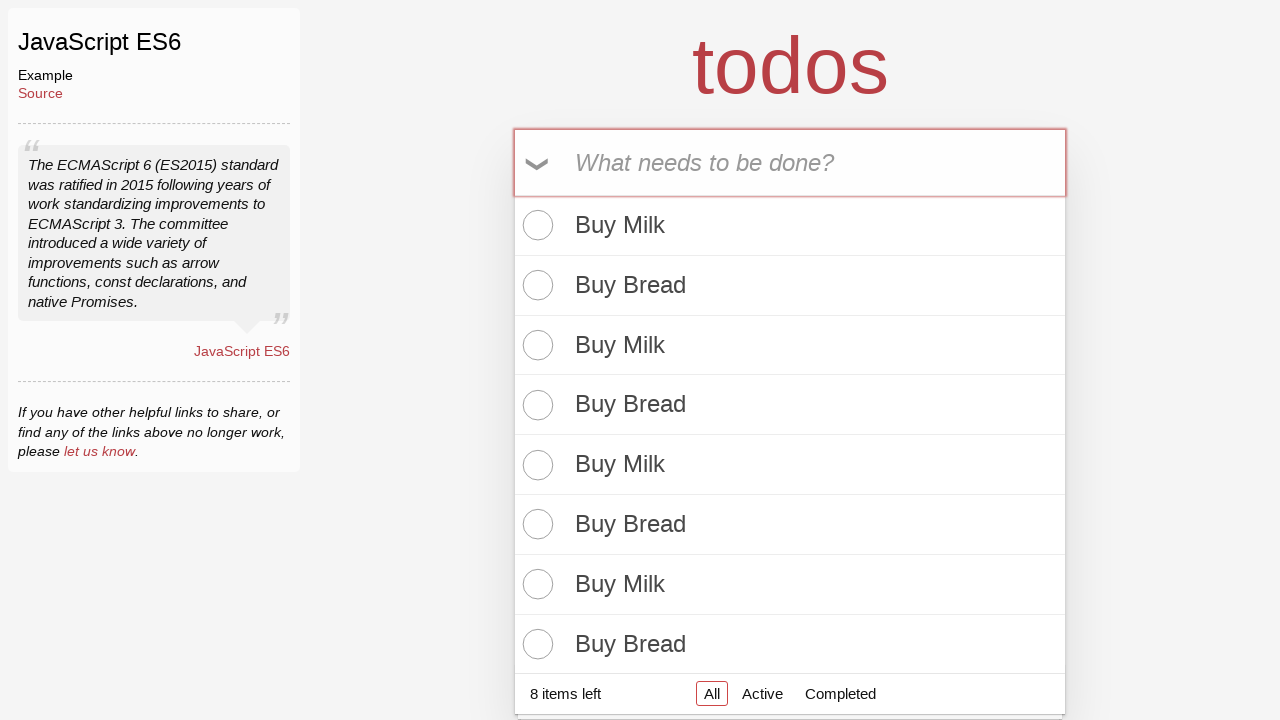

Filled todo input with 'Buy Bread' on internal:attr=[placeholder="What needs to be done?"i]
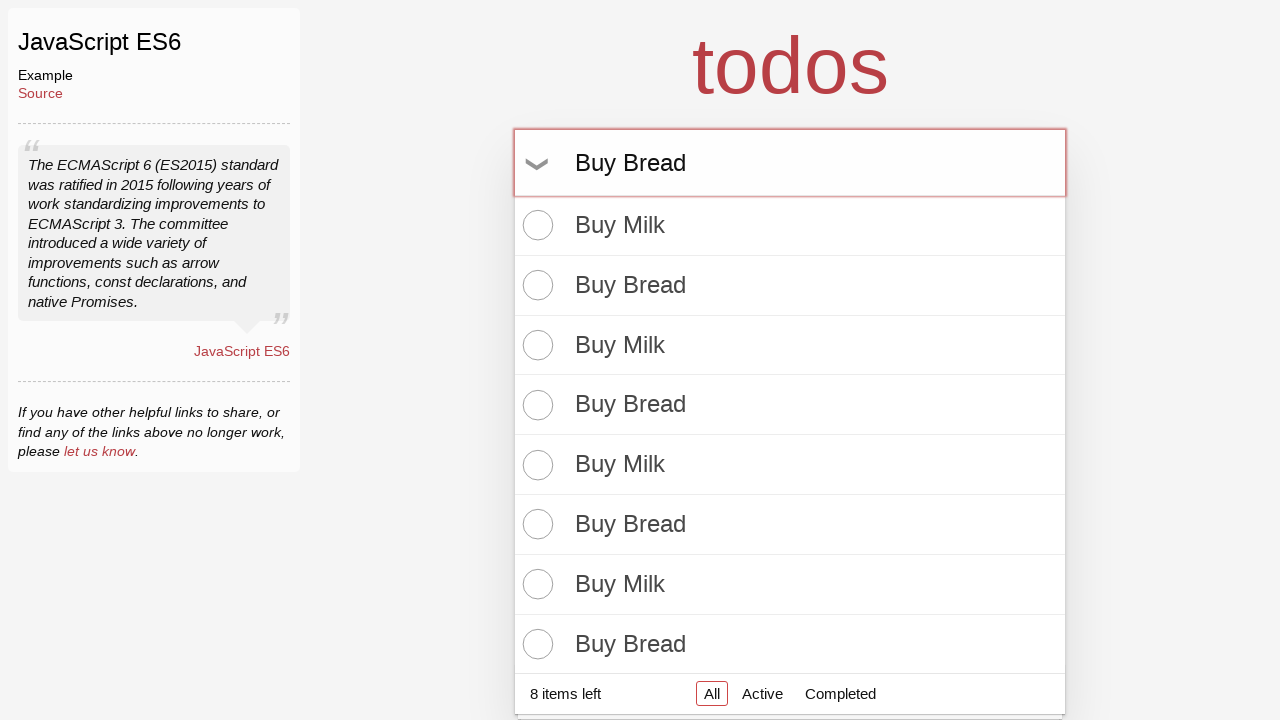

Pressed Enter to add 'Buy Bread' todo on internal:attr=[placeholder="What needs to be done?"i]
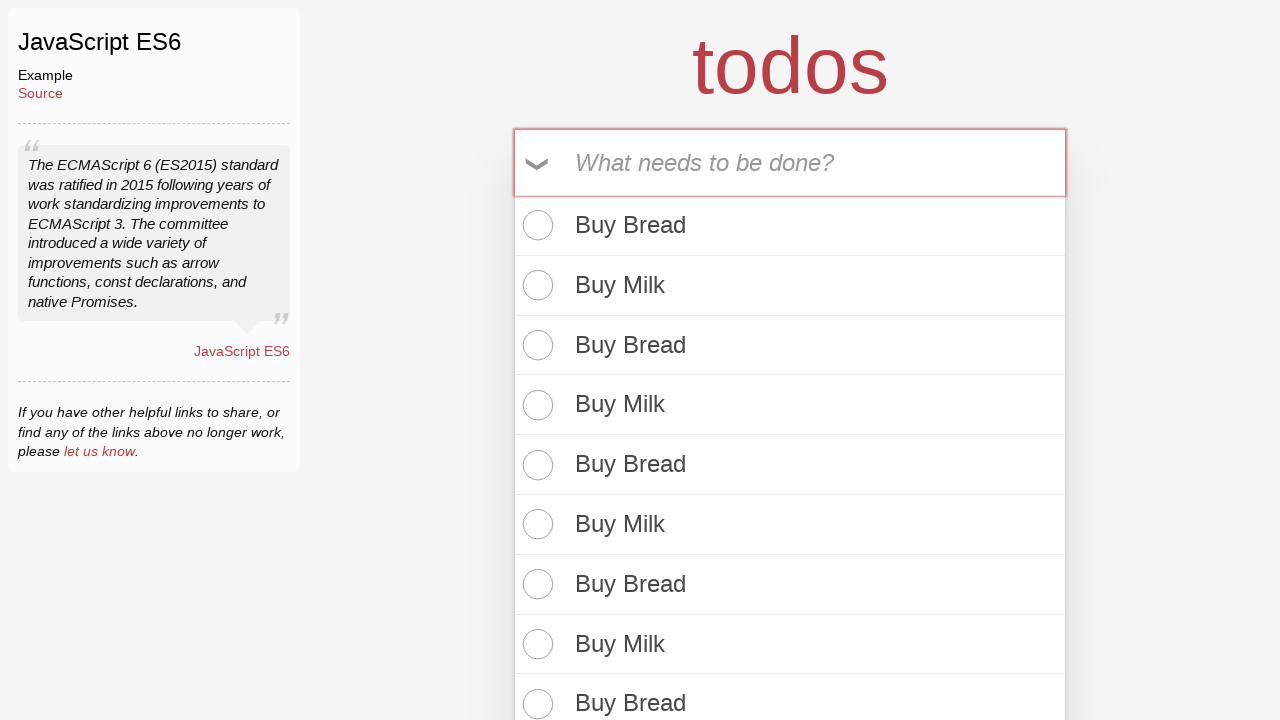

Filled todo input with 'Buy Milk' on internal:attr=[placeholder="What needs to be done?"i]
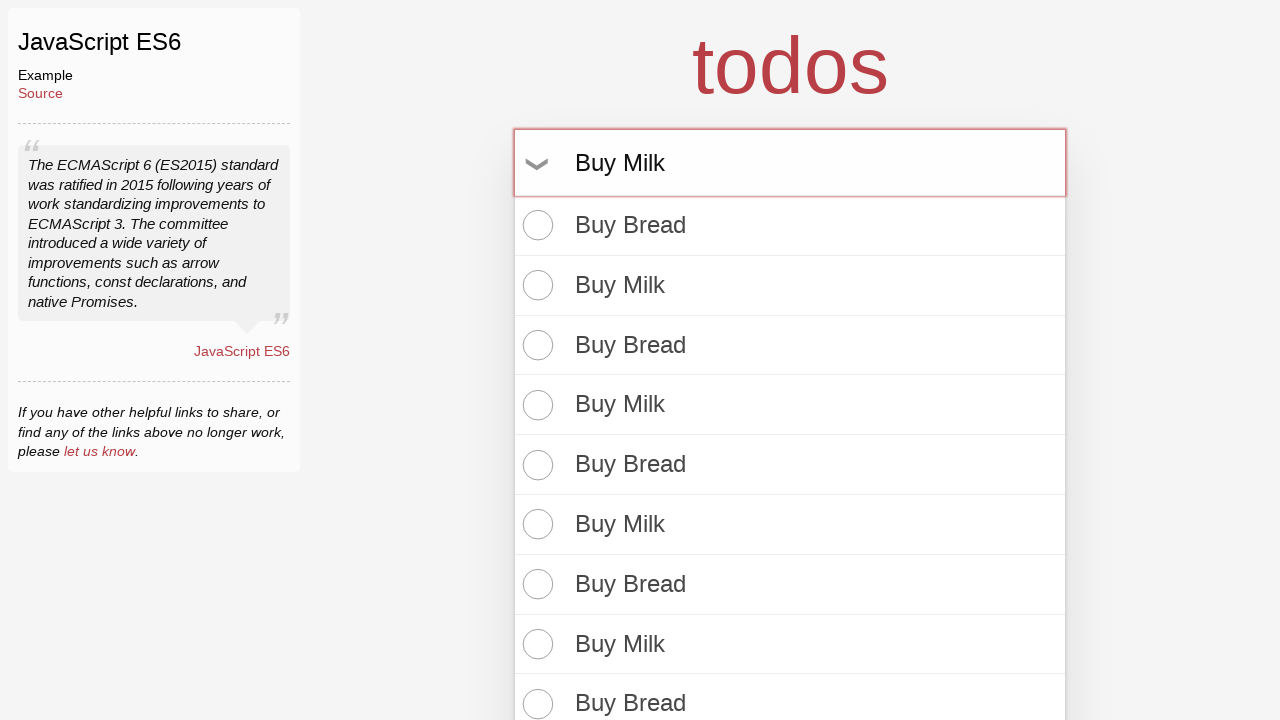

Pressed Enter to add 'Buy Milk' todo on internal:attr=[placeholder="What needs to be done?"i]
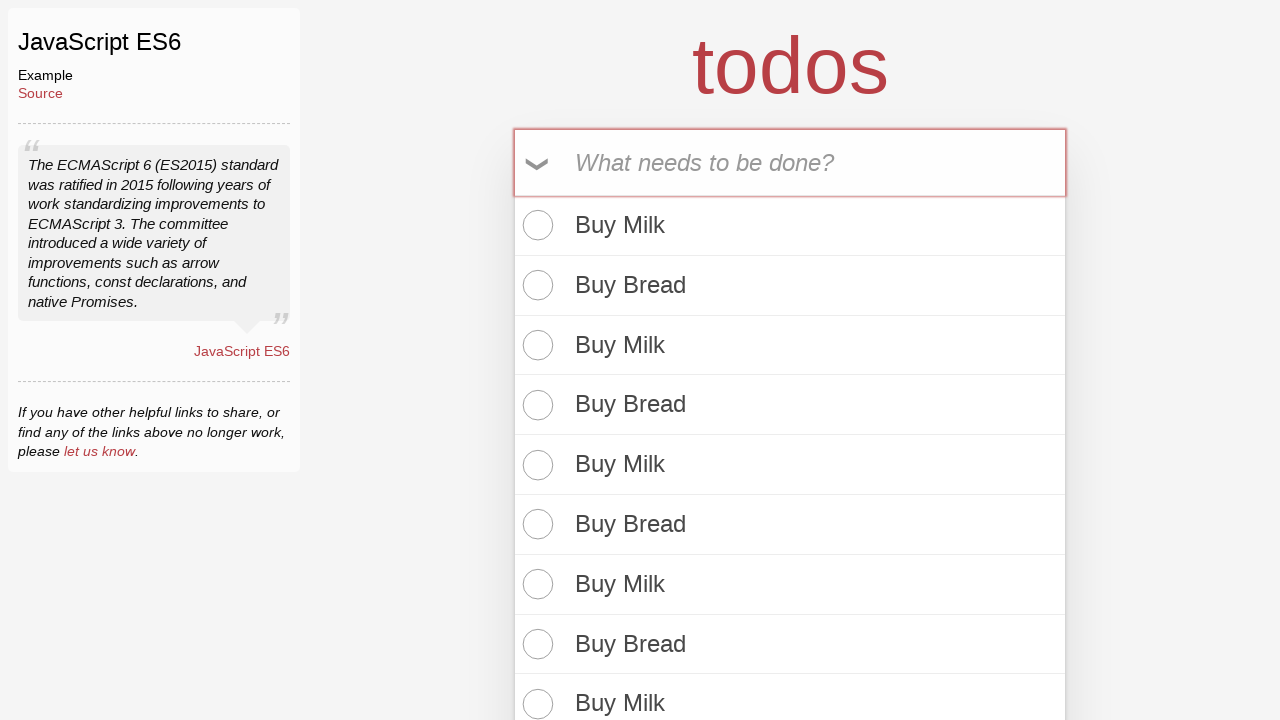

Filled todo input with 'Buy Bread' on internal:attr=[placeholder="What needs to be done?"i]
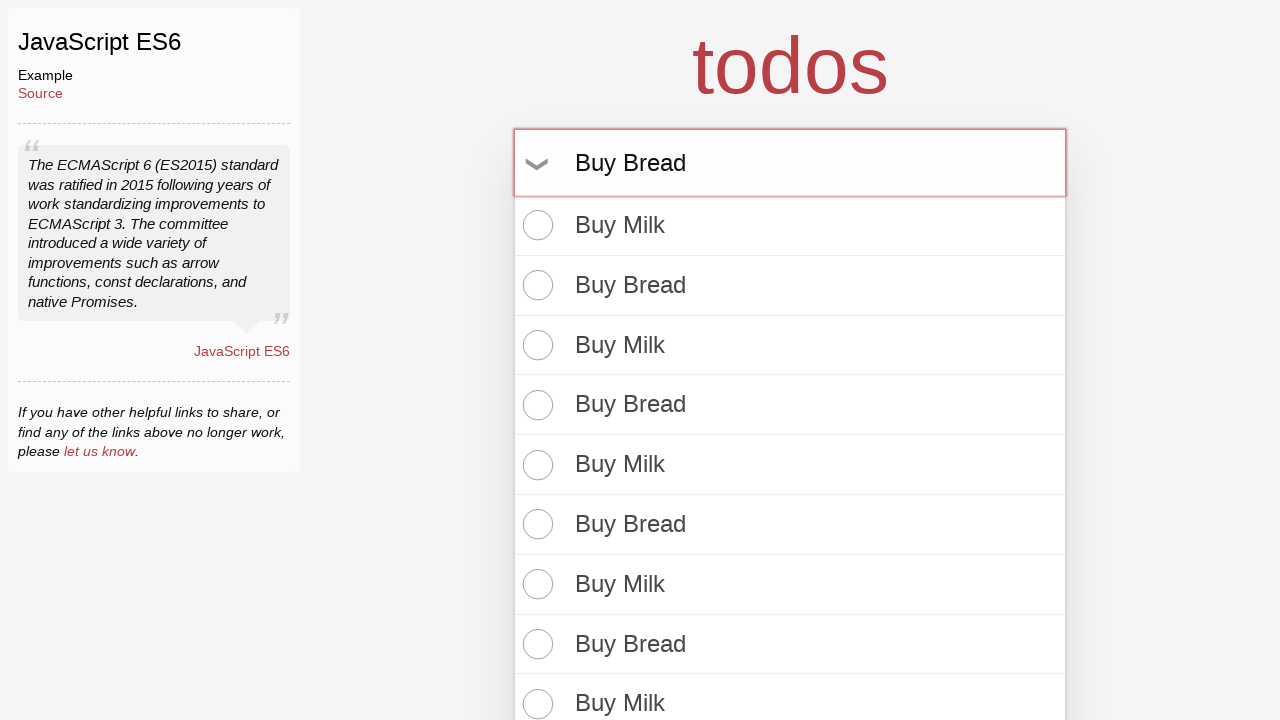

Pressed Enter to add 'Buy Bread' todo on internal:attr=[placeholder="What needs to be done?"i]
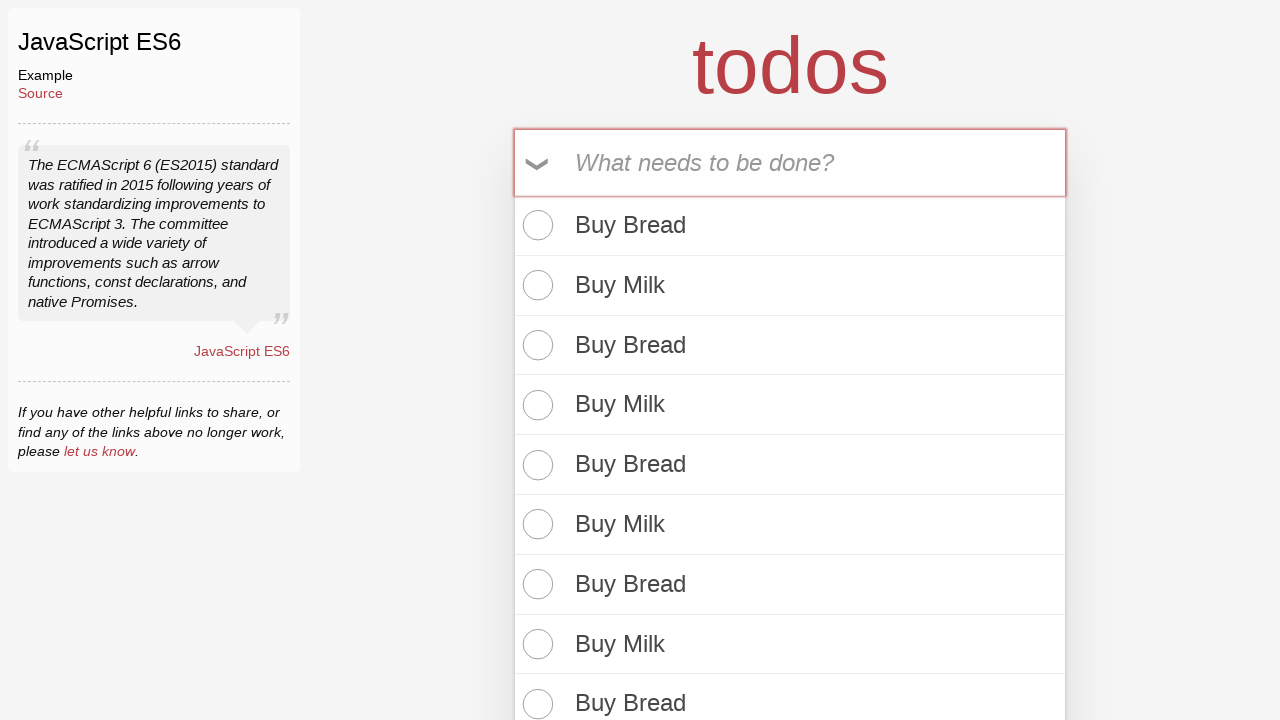

Filled todo input with 'Buy Milk' on internal:attr=[placeholder="What needs to be done?"i]
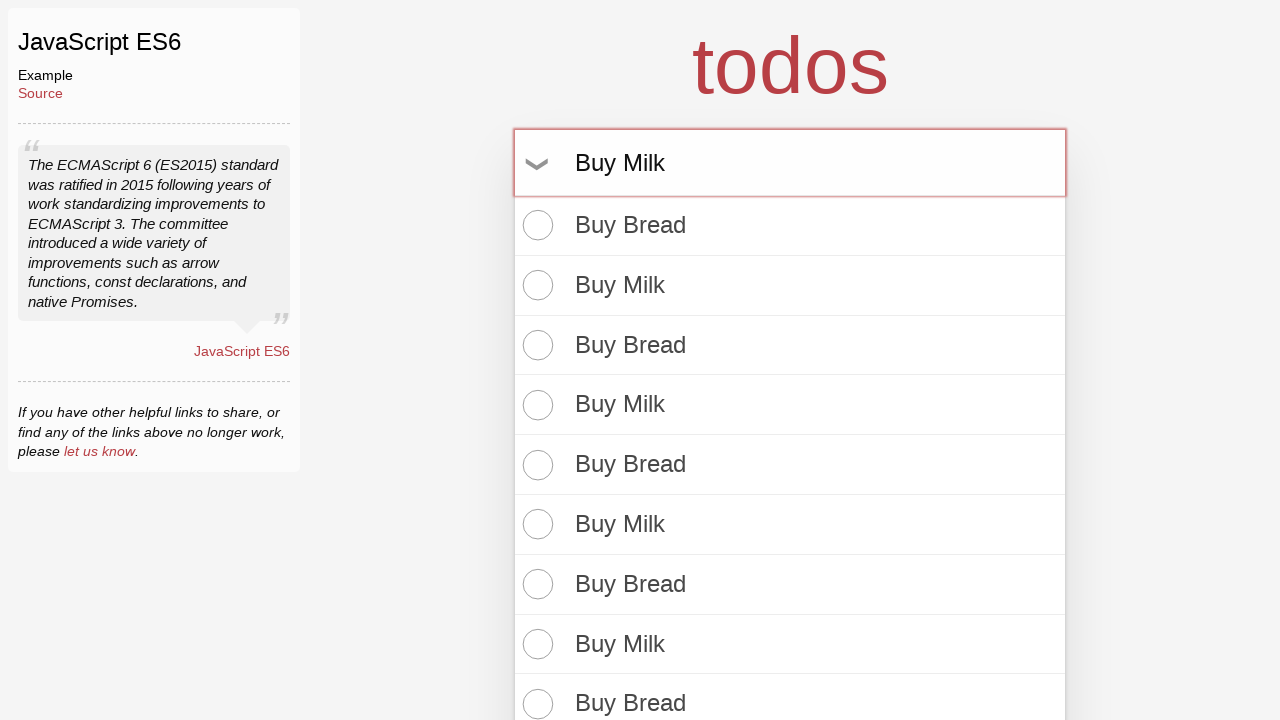

Pressed Enter to add 'Buy Milk' todo on internal:attr=[placeholder="What needs to be done?"i]
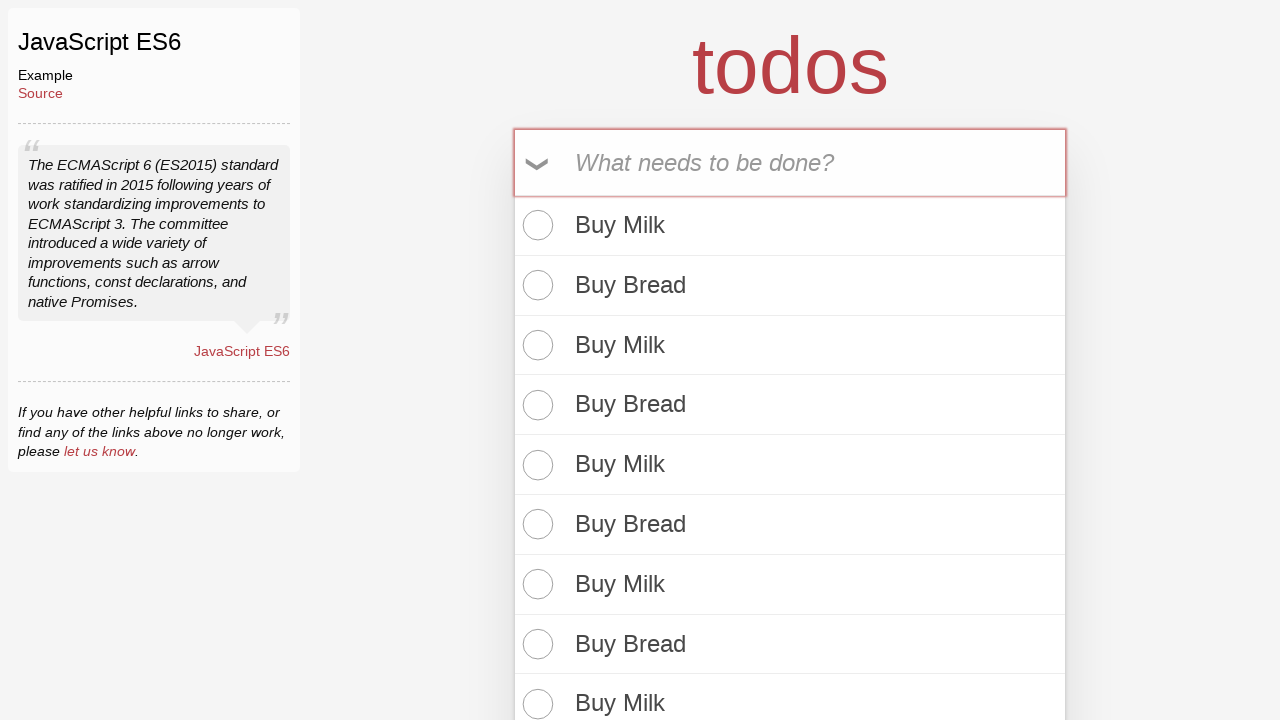

Filled todo input with 'Buy Bread' on internal:attr=[placeholder="What needs to be done?"i]
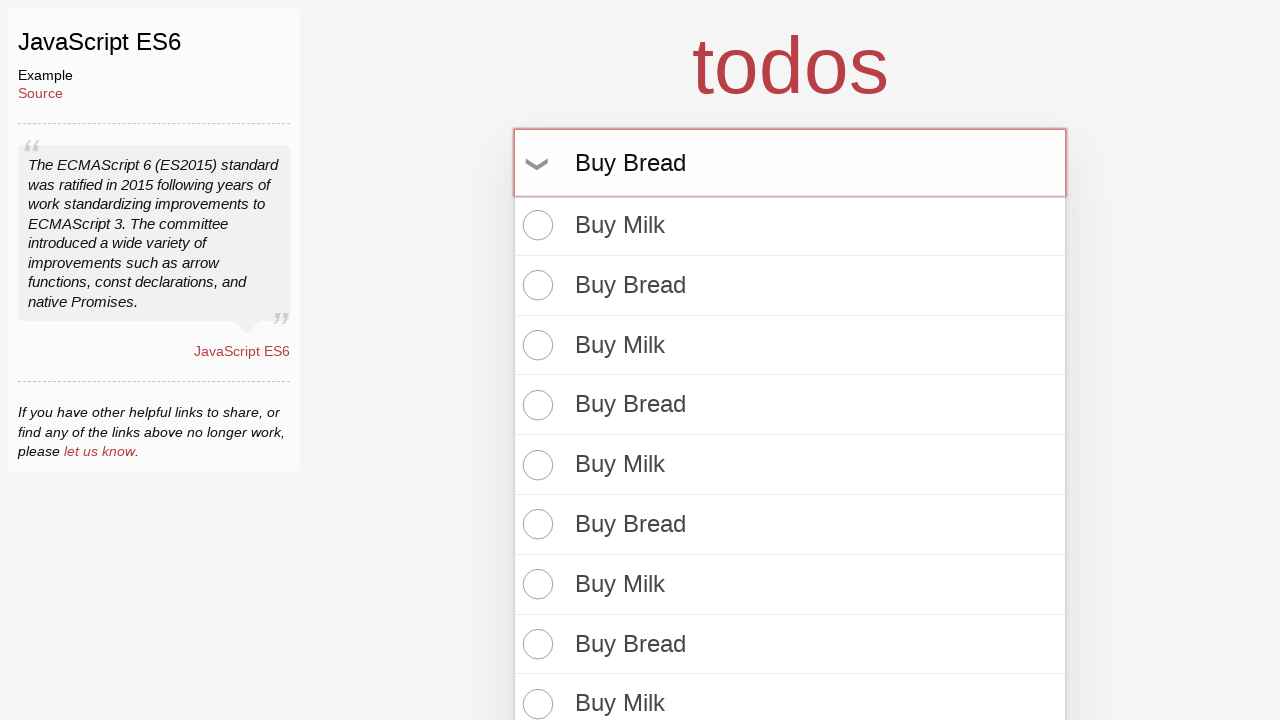

Pressed Enter to add 'Buy Bread' todo on internal:attr=[placeholder="What needs to be done?"i]
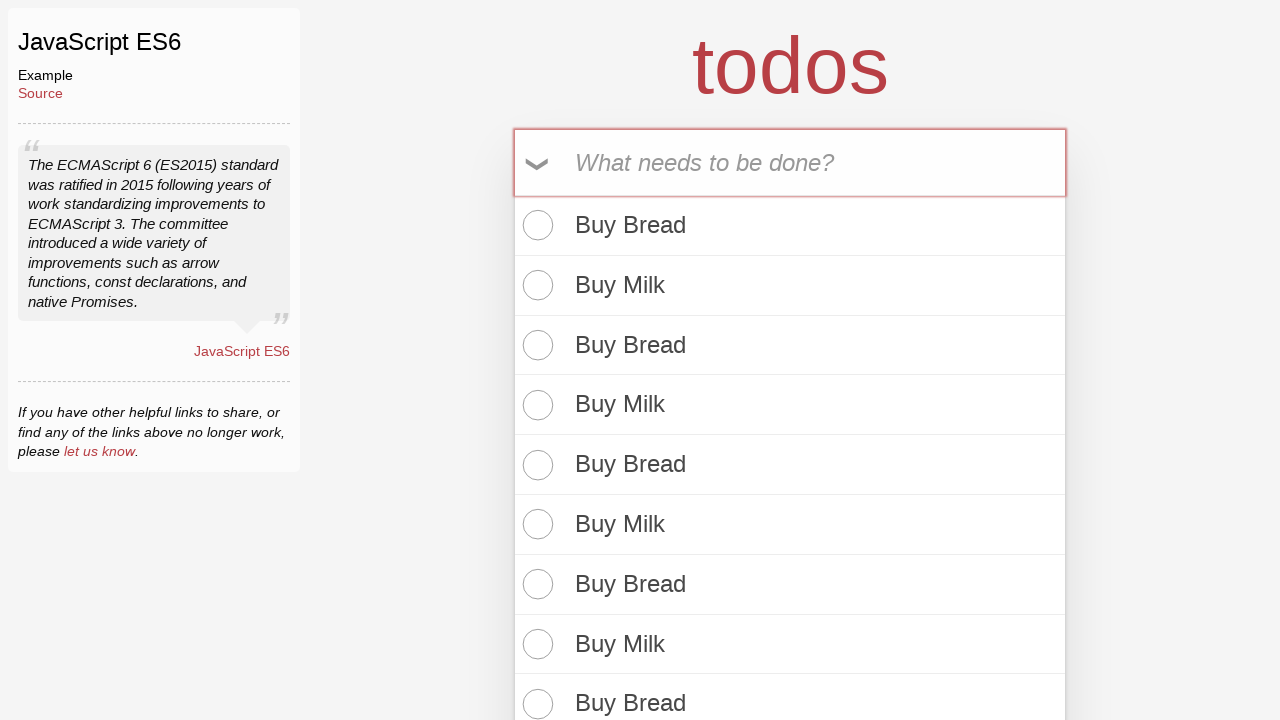

Filled todo input with 'Buy Milk' on internal:attr=[placeholder="What needs to be done?"i]
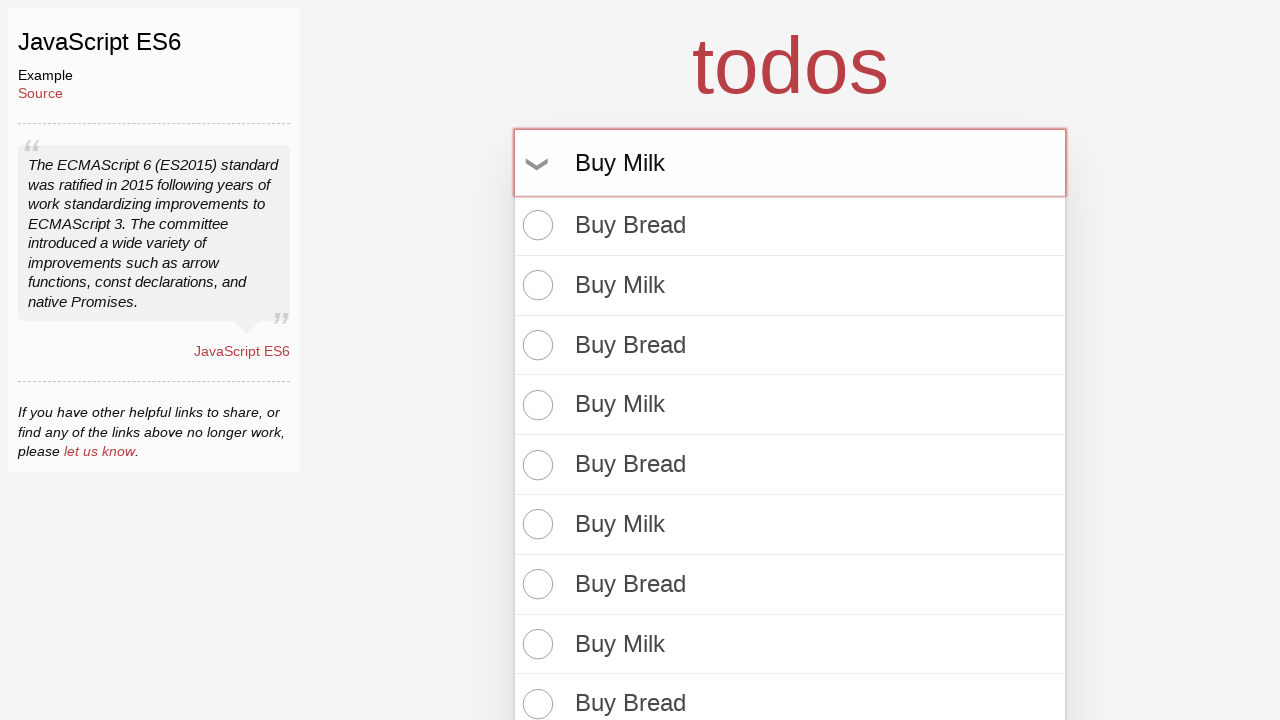

Pressed Enter to add 'Buy Milk' todo on internal:attr=[placeholder="What needs to be done?"i]
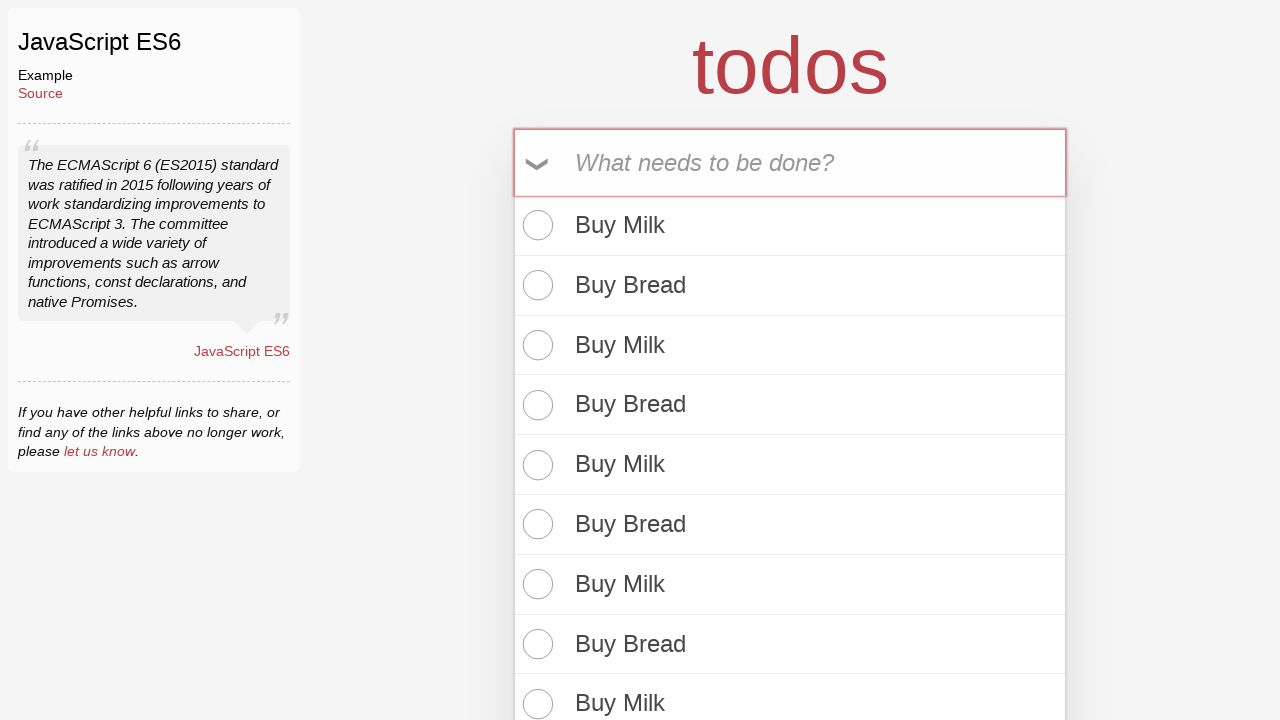

Filled todo input with 'Buy Bread' on internal:attr=[placeholder="What needs to be done?"i]
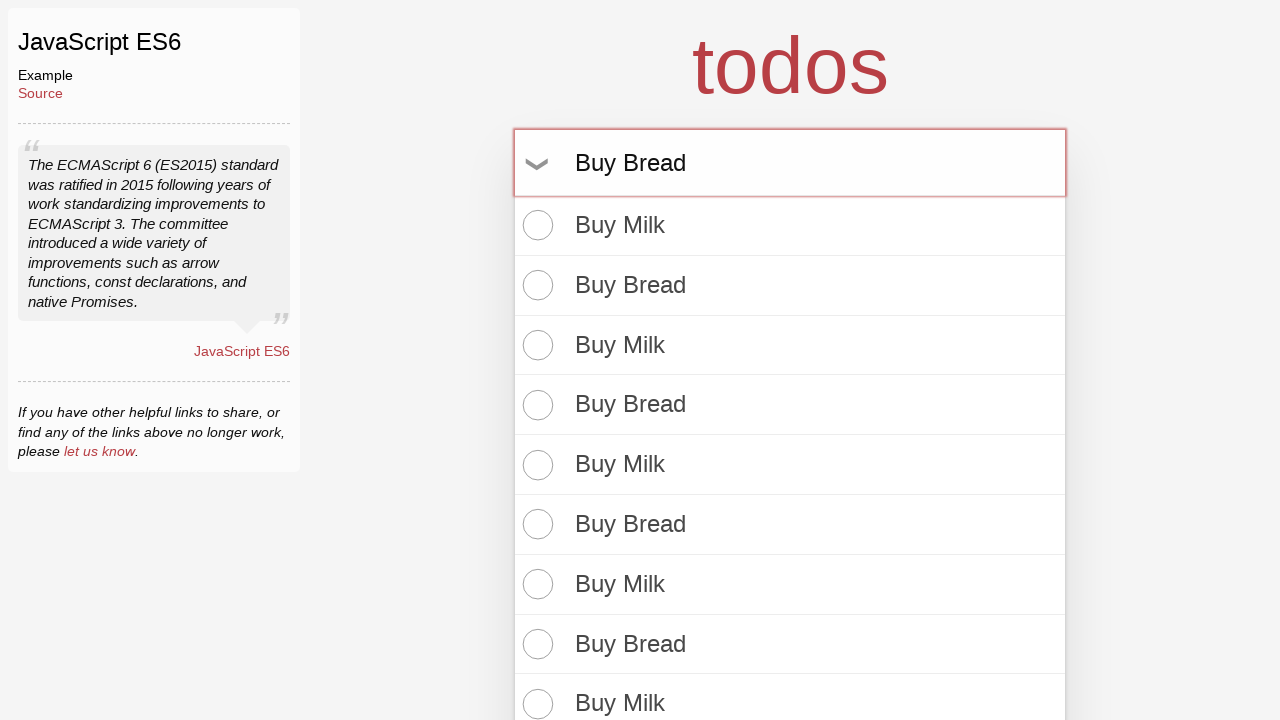

Pressed Enter to add 'Buy Bread' todo on internal:attr=[placeholder="What needs to be done?"i]
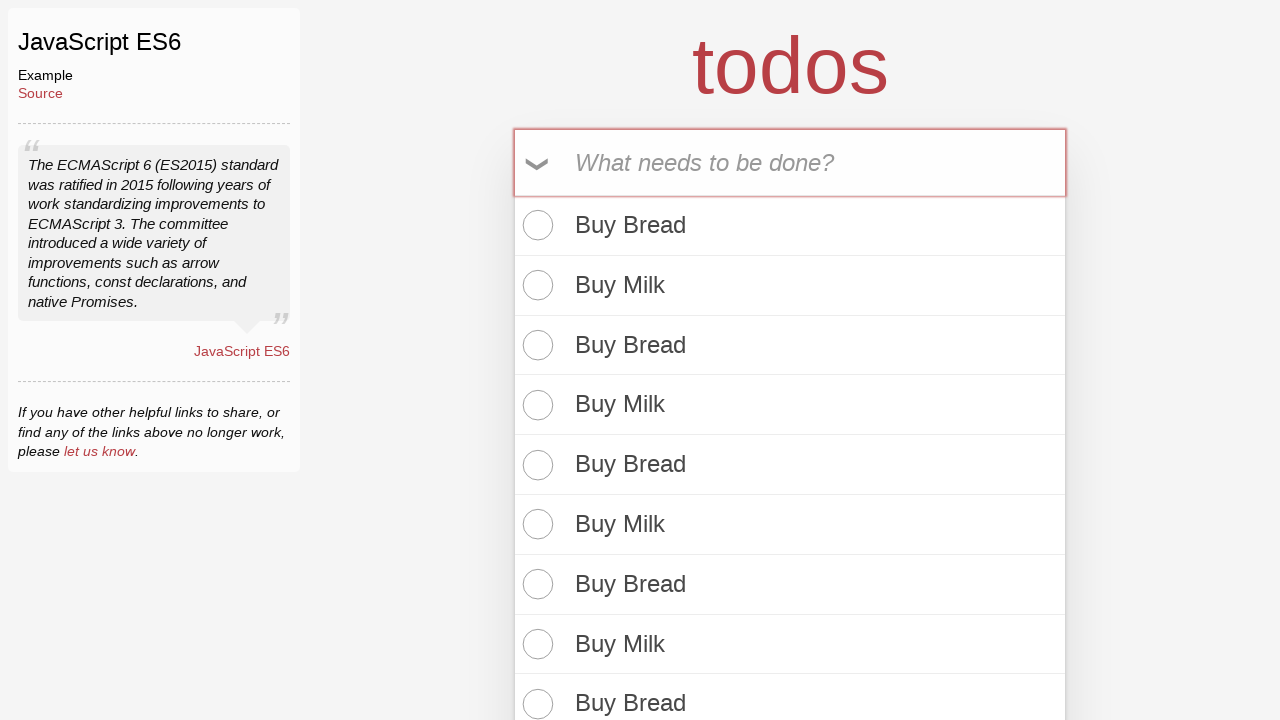

Filled todo input with 'Buy Milk' on internal:attr=[placeholder="What needs to be done?"i]
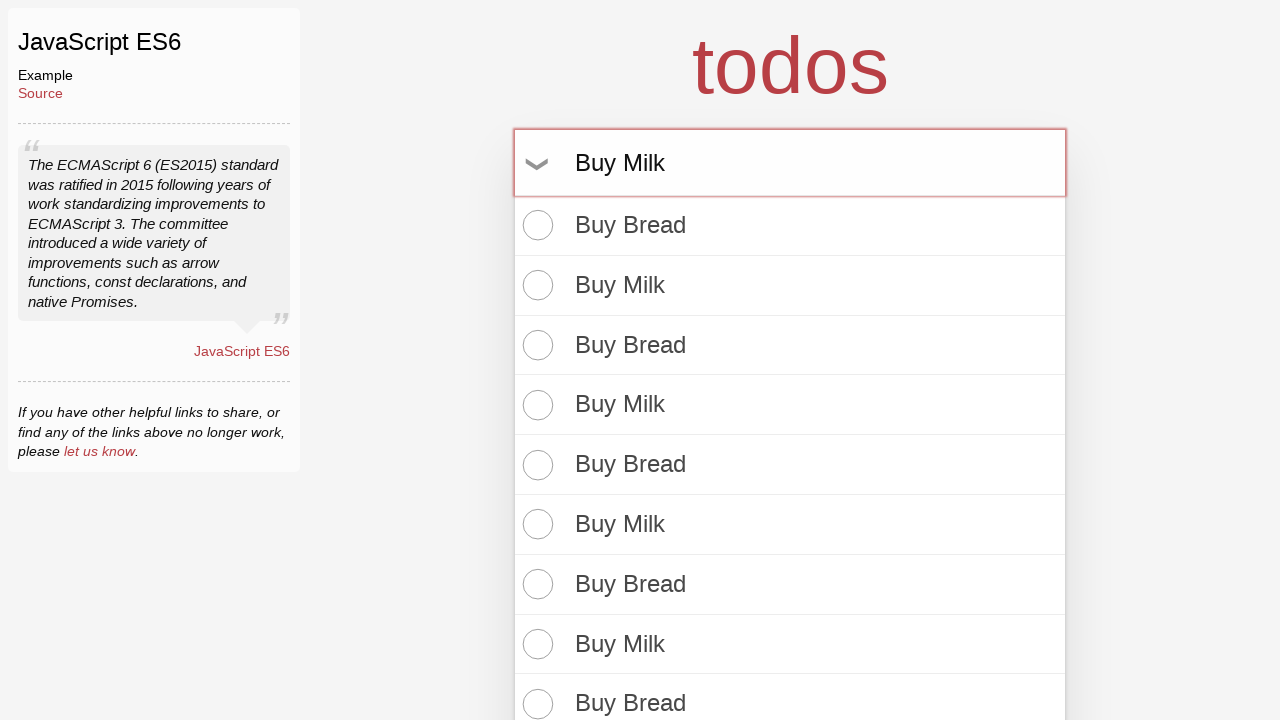

Pressed Enter to add 'Buy Milk' todo on internal:attr=[placeholder="What needs to be done?"i]
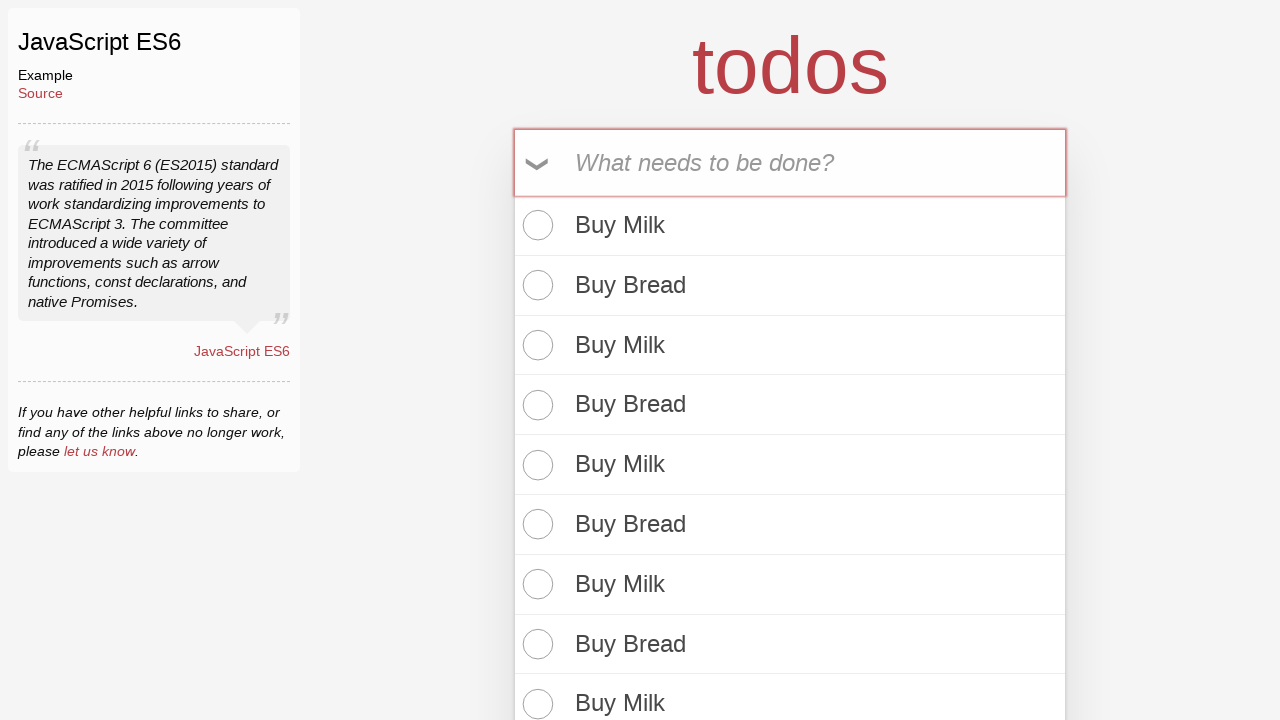

Filled todo input with 'Buy Bread' on internal:attr=[placeholder="What needs to be done?"i]
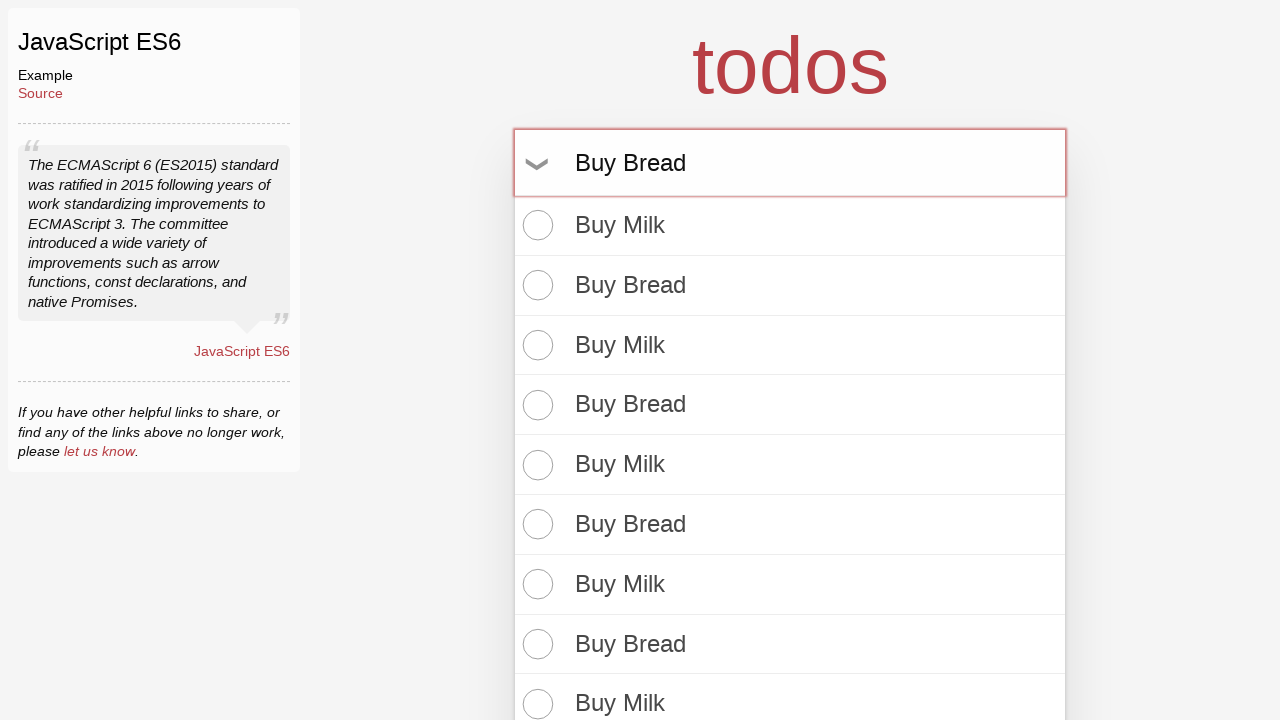

Pressed Enter to add 'Buy Bread' todo on internal:attr=[placeholder="What needs to be done?"i]
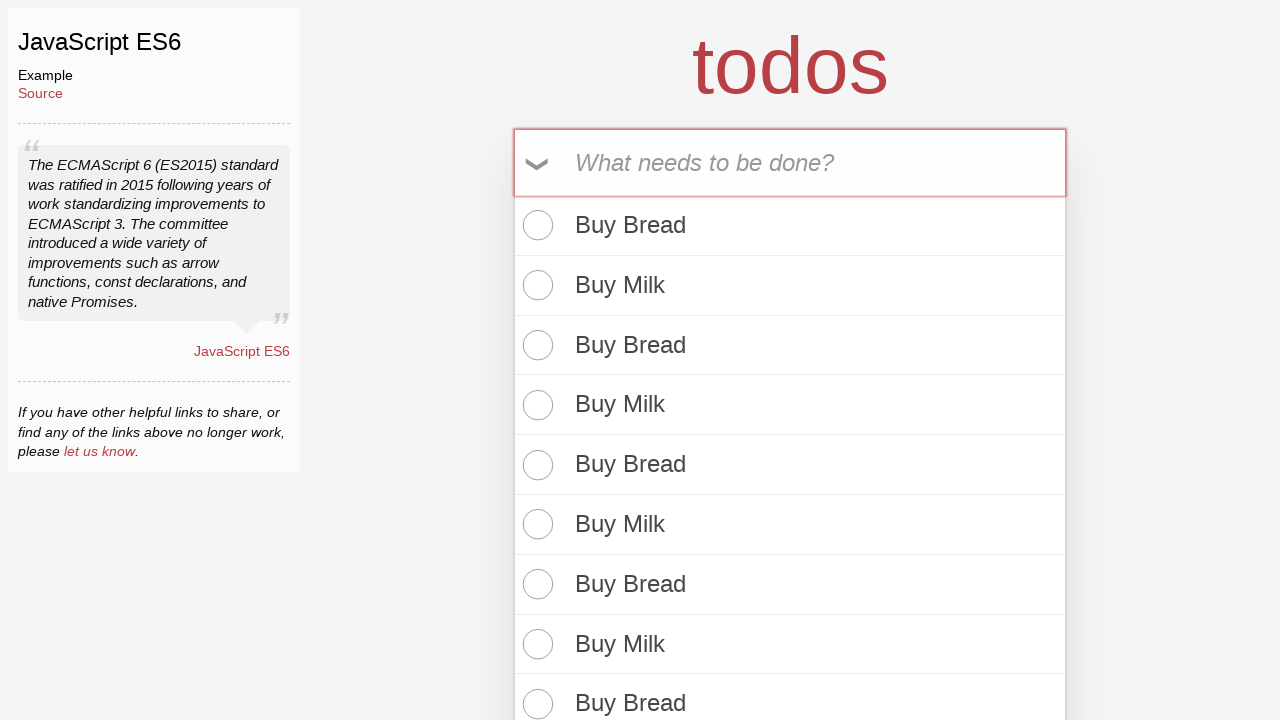

Filled todo input with 'Buy Milk' on internal:attr=[placeholder="What needs to be done?"i]
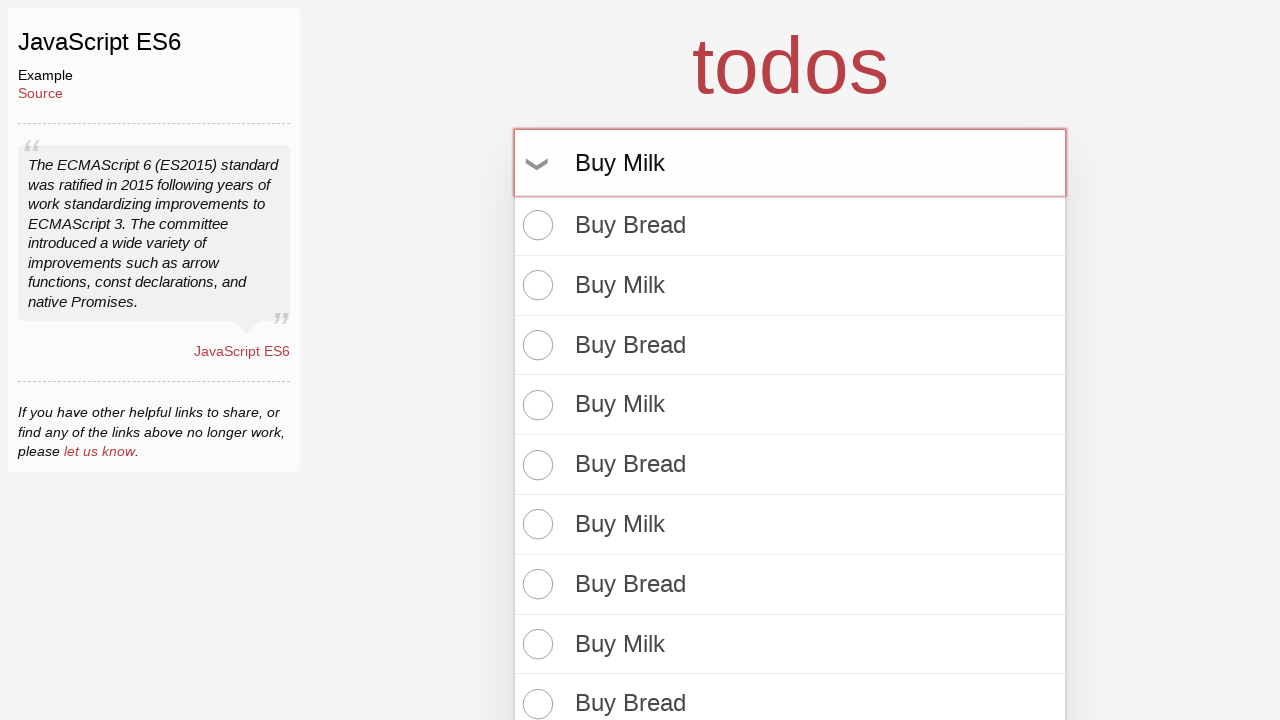

Pressed Enter to add 'Buy Milk' todo on internal:attr=[placeholder="What needs to be done?"i]
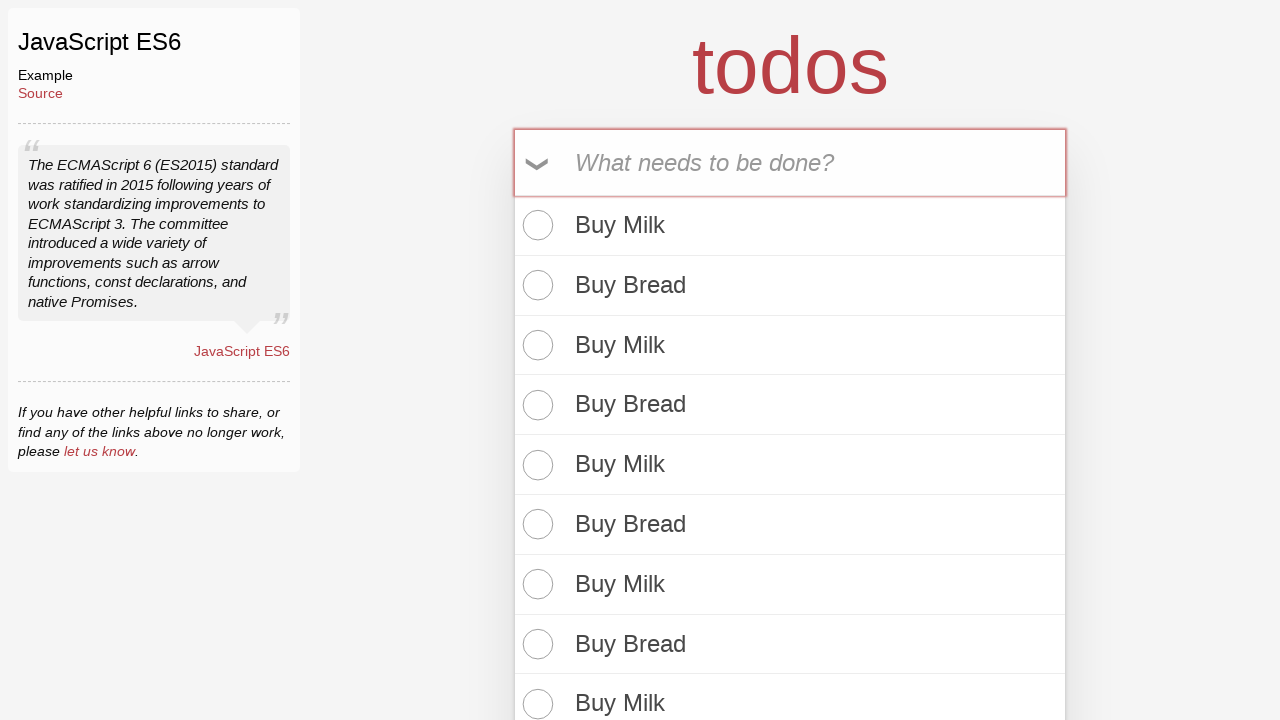

Filled todo input with 'Buy Bread' on internal:attr=[placeholder="What needs to be done?"i]
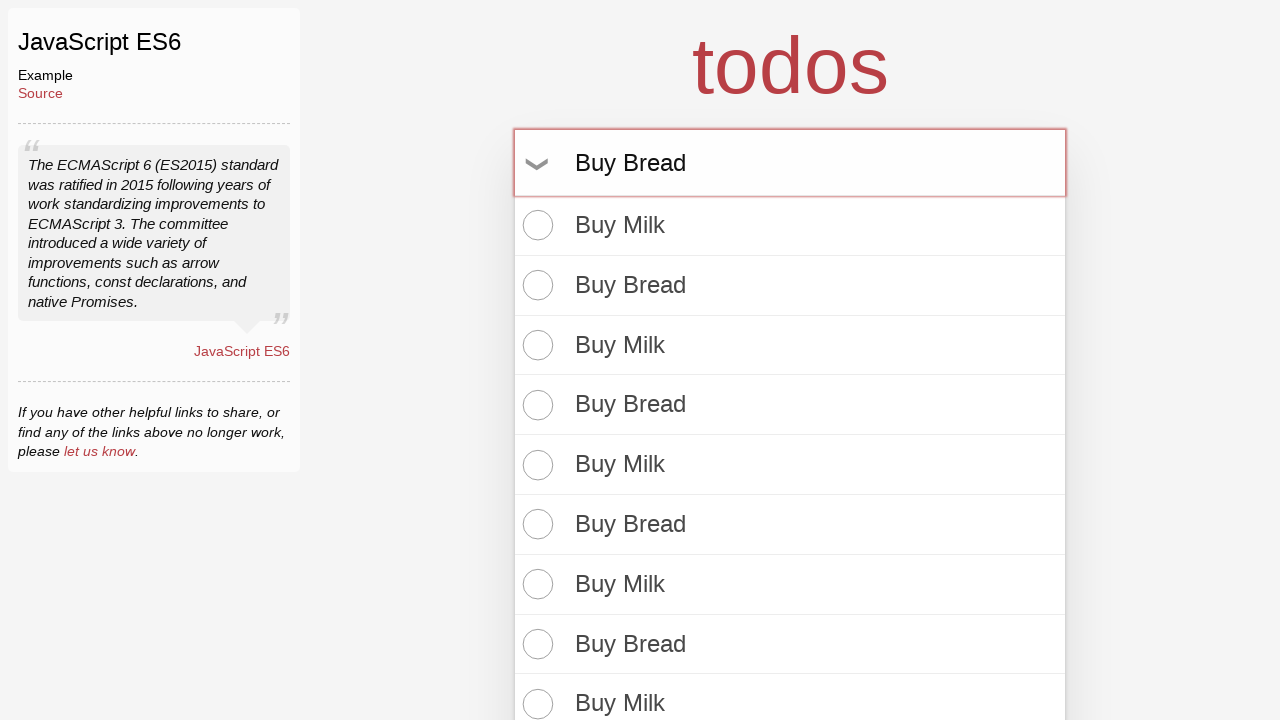

Pressed Enter to add 'Buy Bread' todo on internal:attr=[placeholder="What needs to be done?"i]
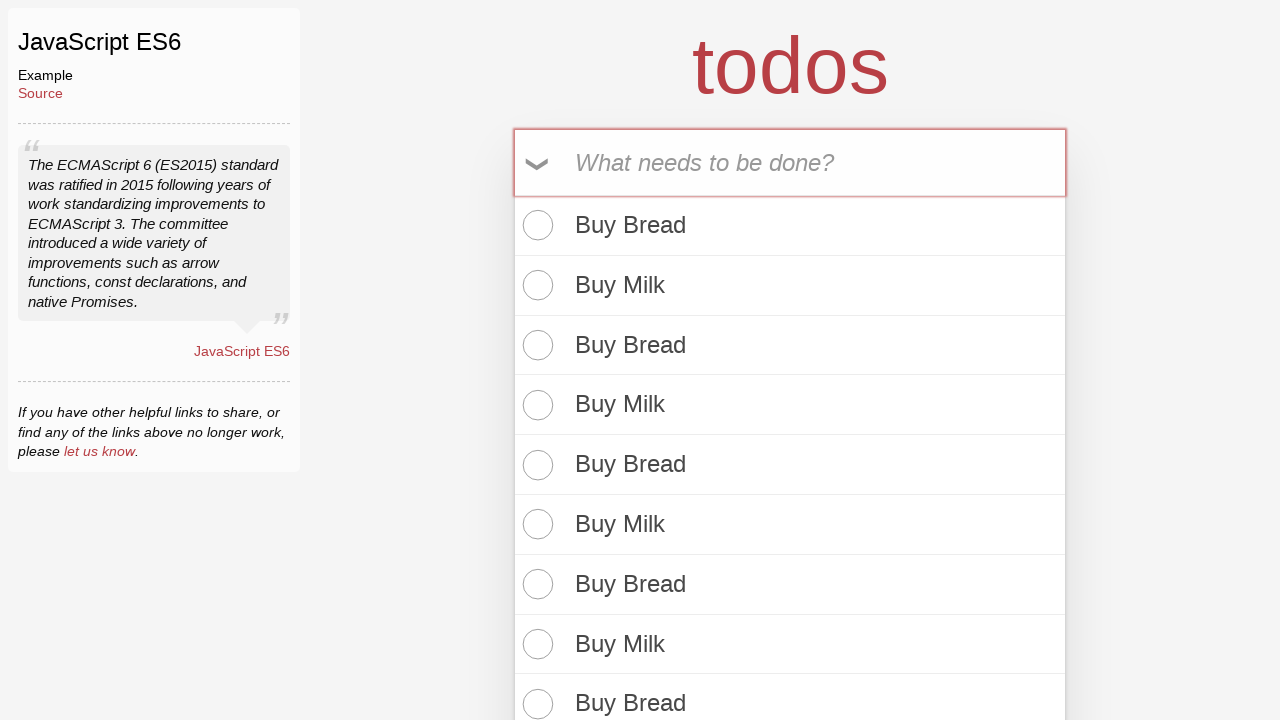

Filled todo input with 'Buy Milk' on internal:attr=[placeholder="What needs to be done?"i]
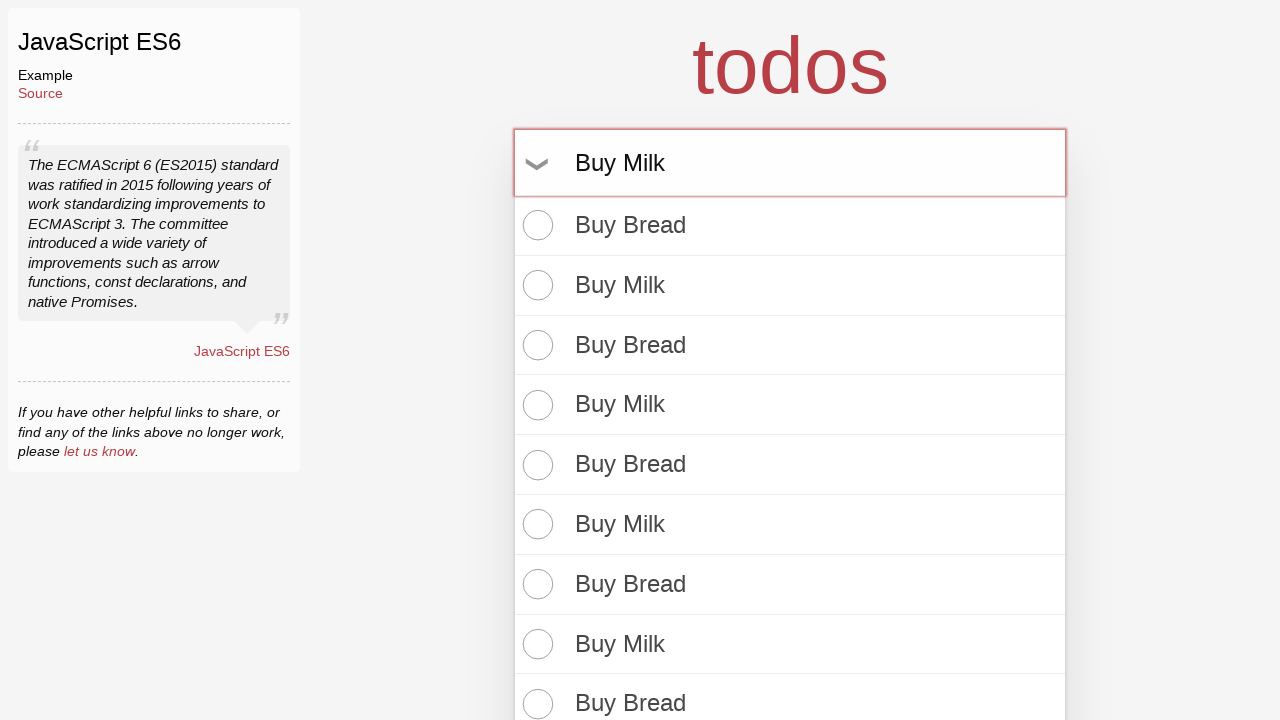

Pressed Enter to add 'Buy Milk' todo on internal:attr=[placeholder="What needs to be done?"i]
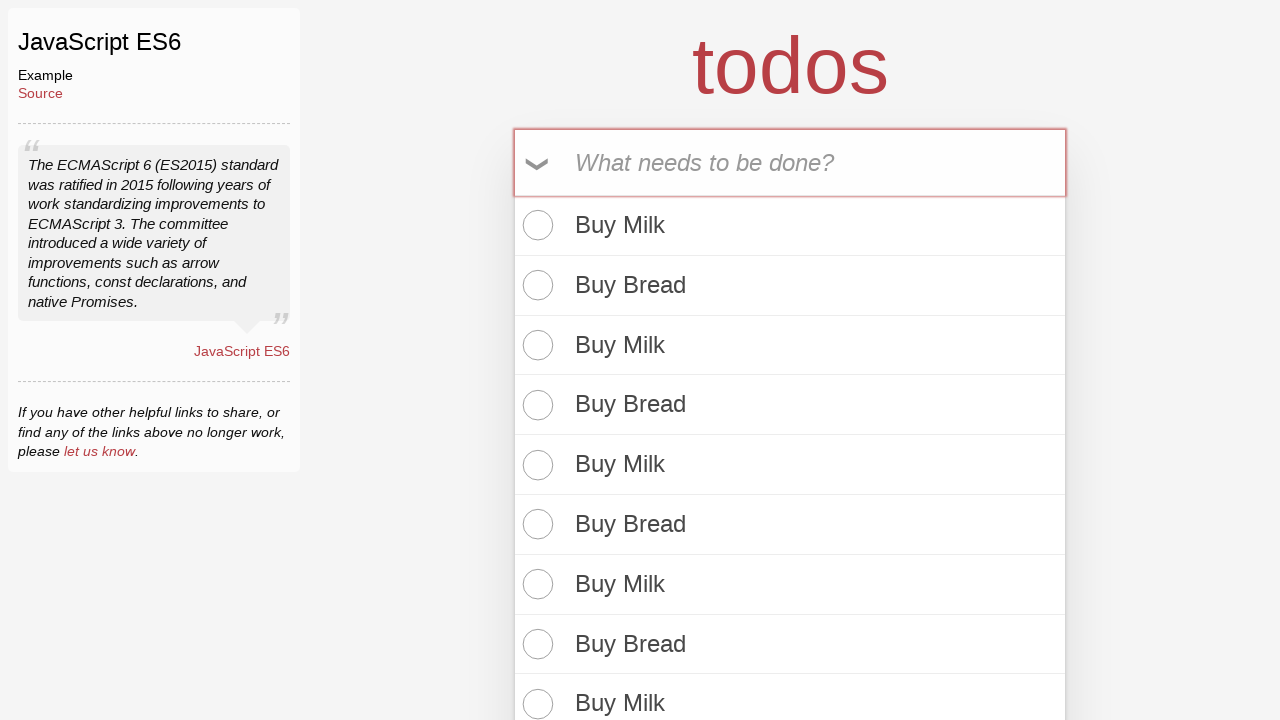

Filled todo input with 'Buy Bread' on internal:attr=[placeholder="What needs to be done?"i]
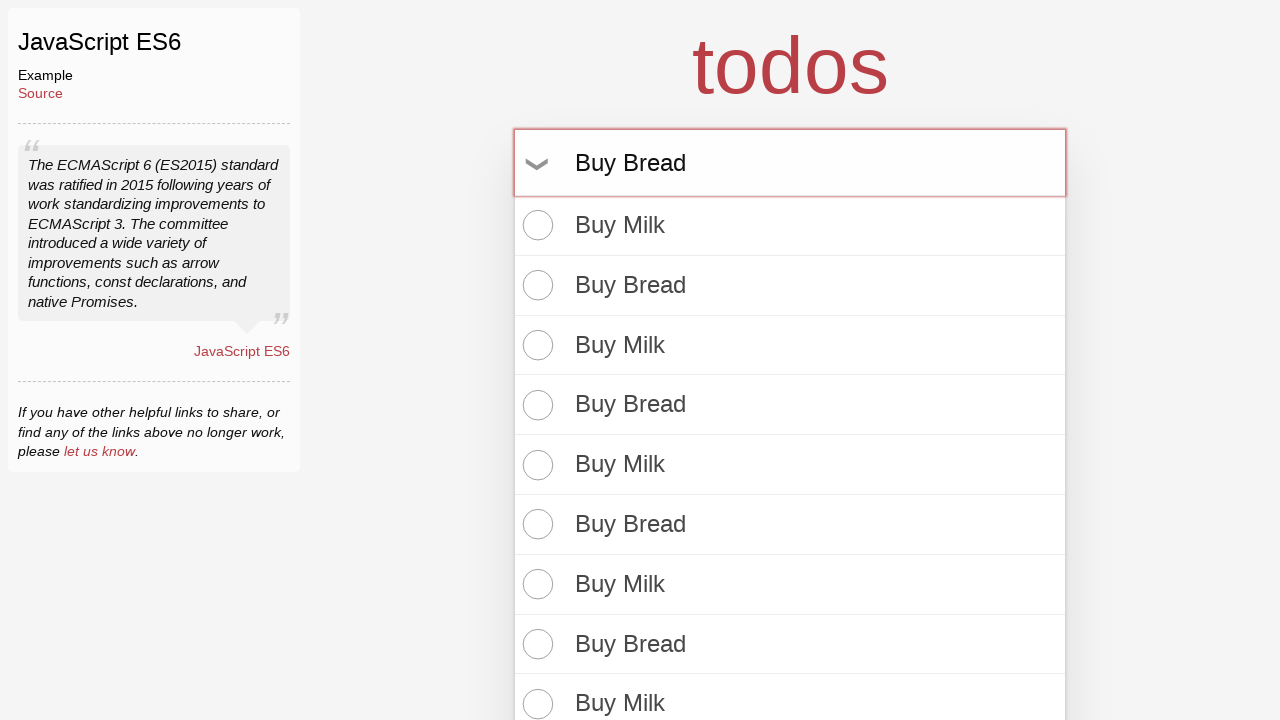

Pressed Enter to add 'Buy Bread' todo on internal:attr=[placeholder="What needs to be done?"i]
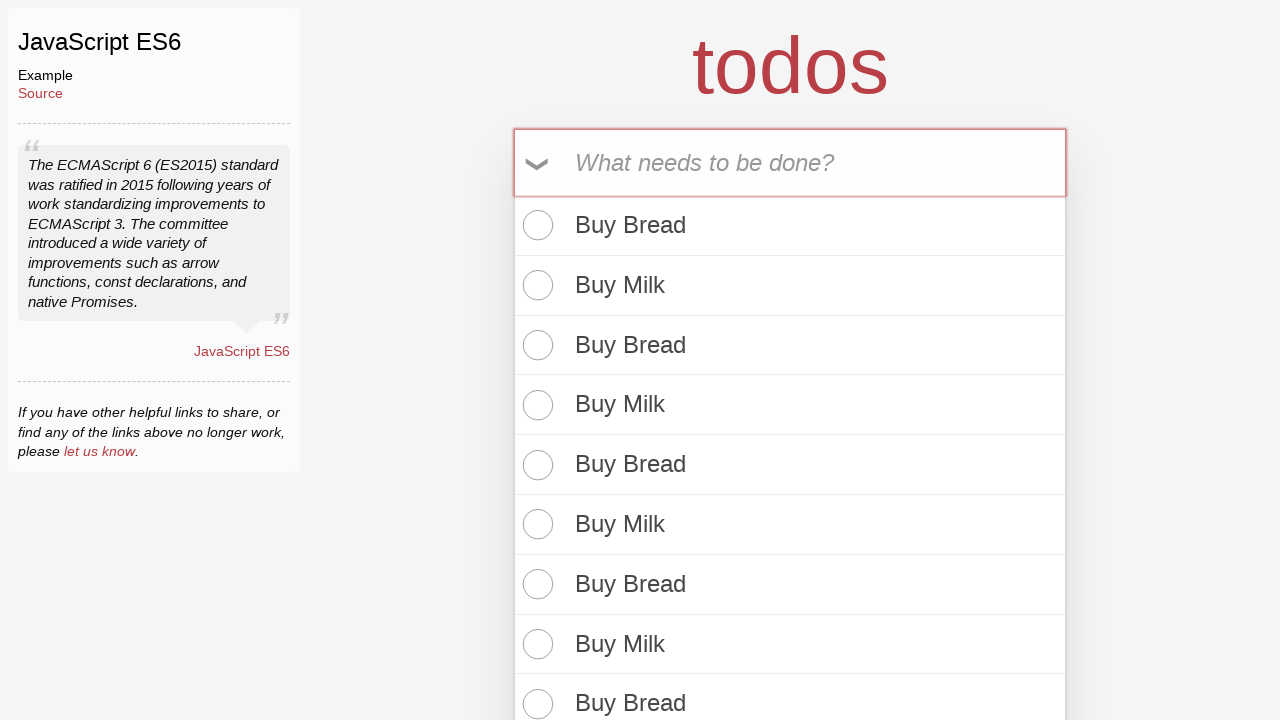

Filled todo input with 'Buy Milk' on internal:attr=[placeholder="What needs to be done?"i]
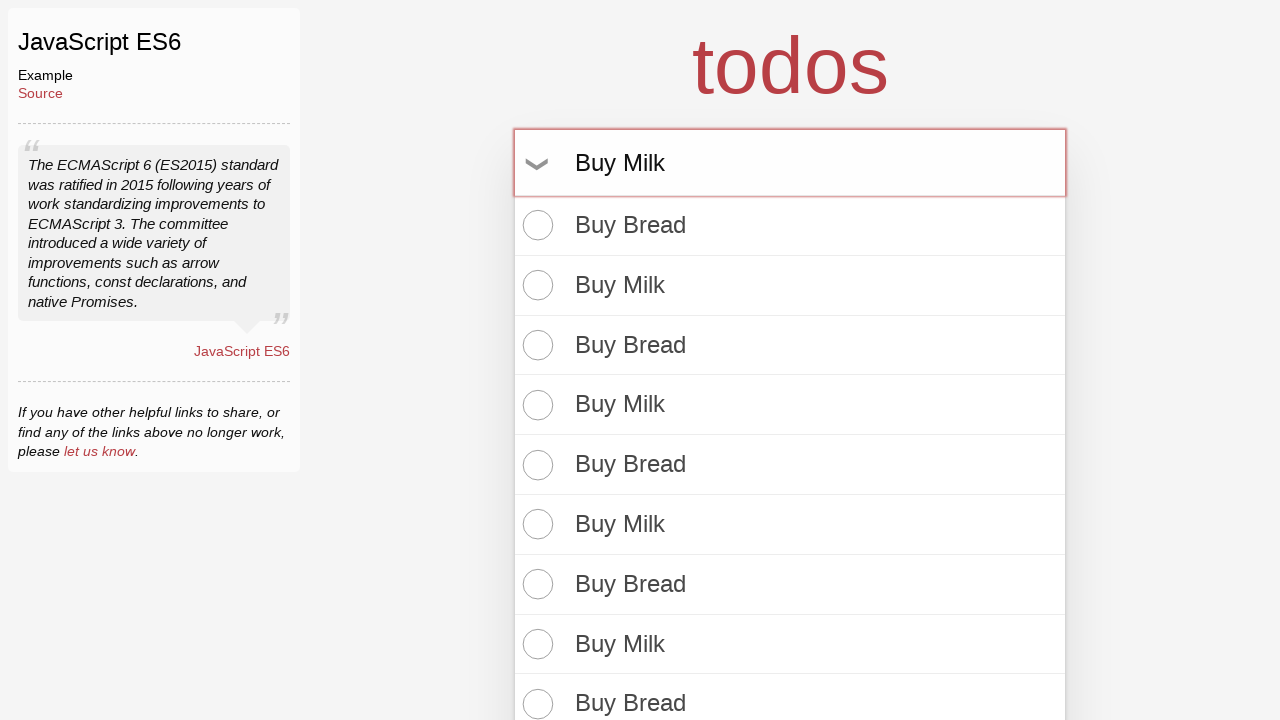

Pressed Enter to add 'Buy Milk' todo on internal:attr=[placeholder="What needs to be done?"i]
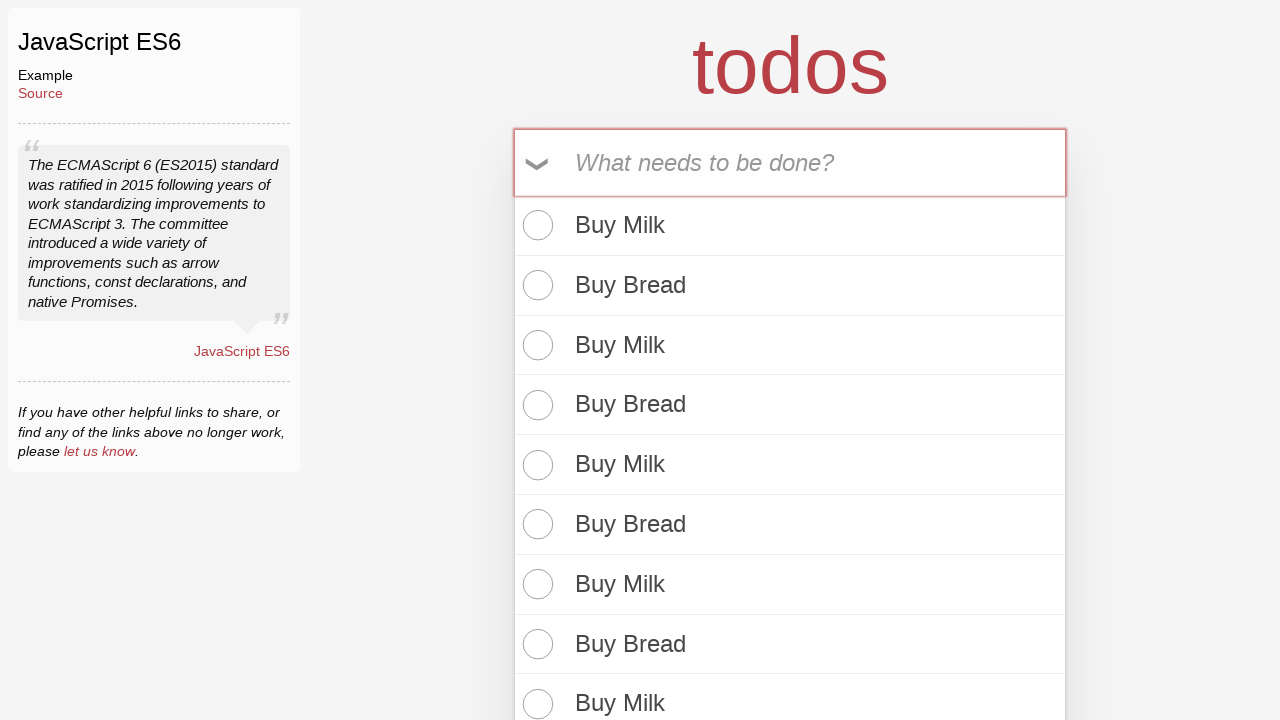

Filled todo input with 'Buy Bread' on internal:attr=[placeholder="What needs to be done?"i]
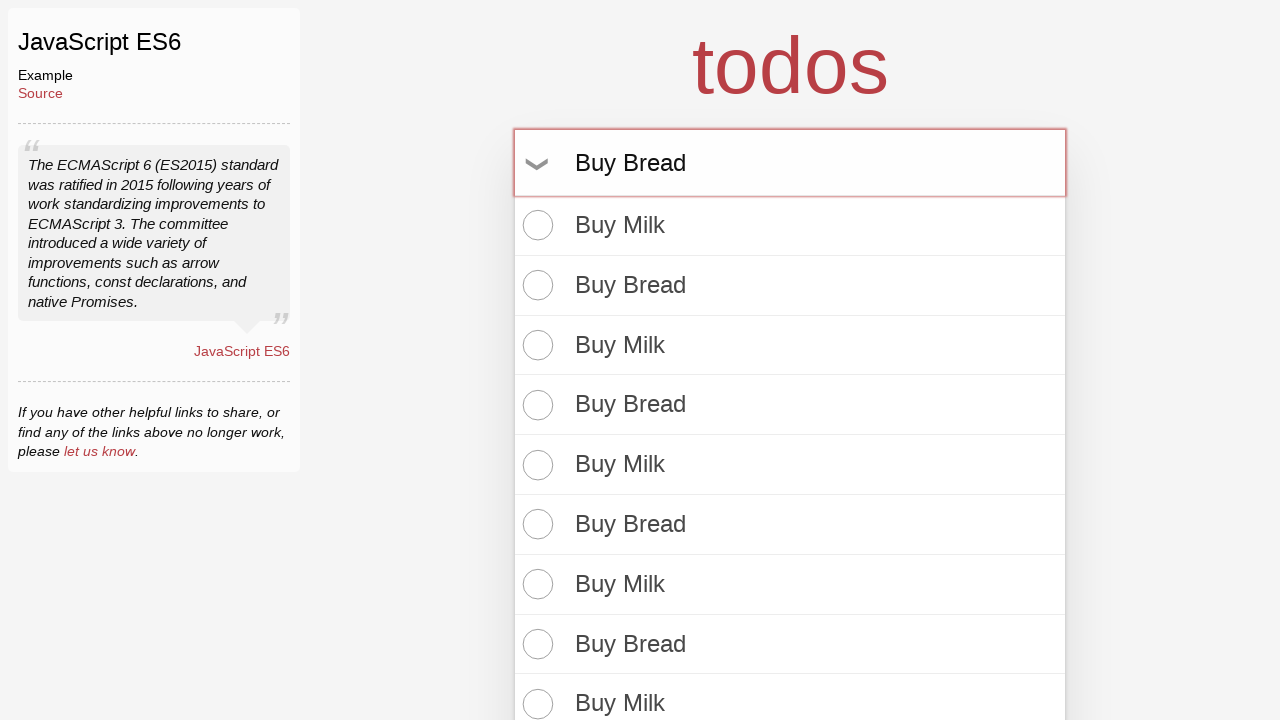

Pressed Enter to add 'Buy Bread' todo on internal:attr=[placeholder="What needs to be done?"i]
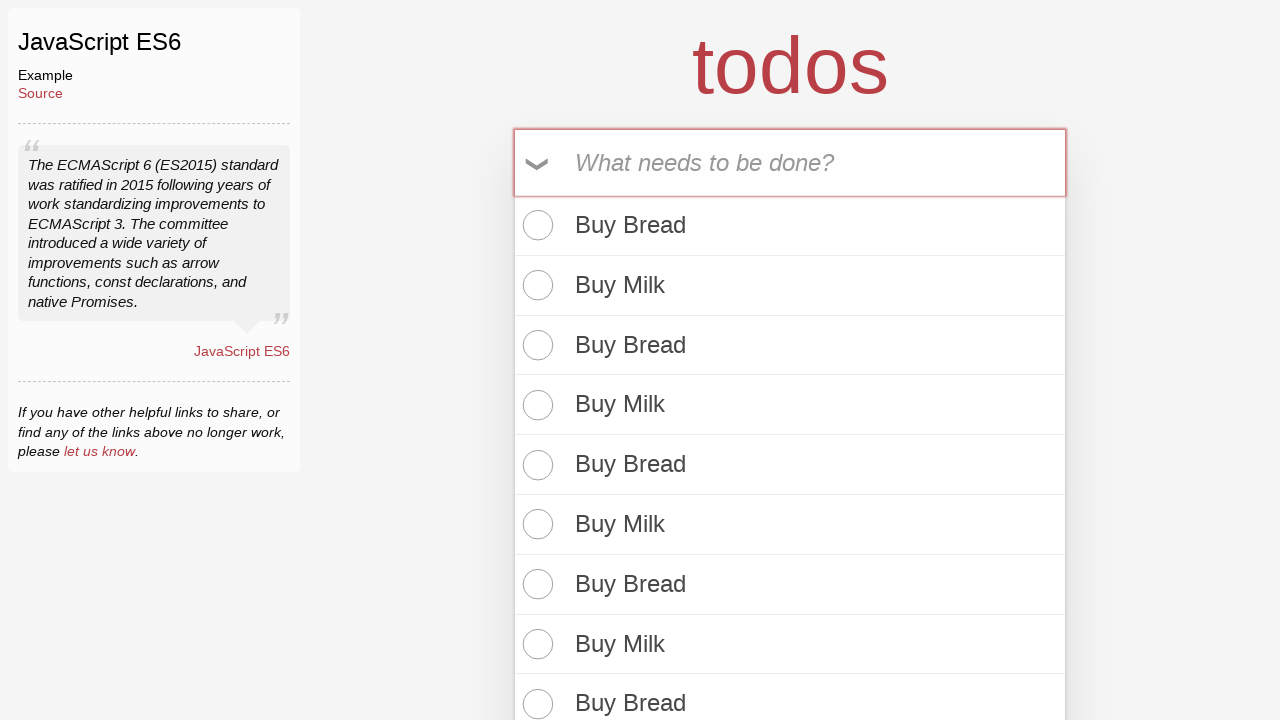

Filled todo input with 'Buy Milk' on internal:attr=[placeholder="What needs to be done?"i]
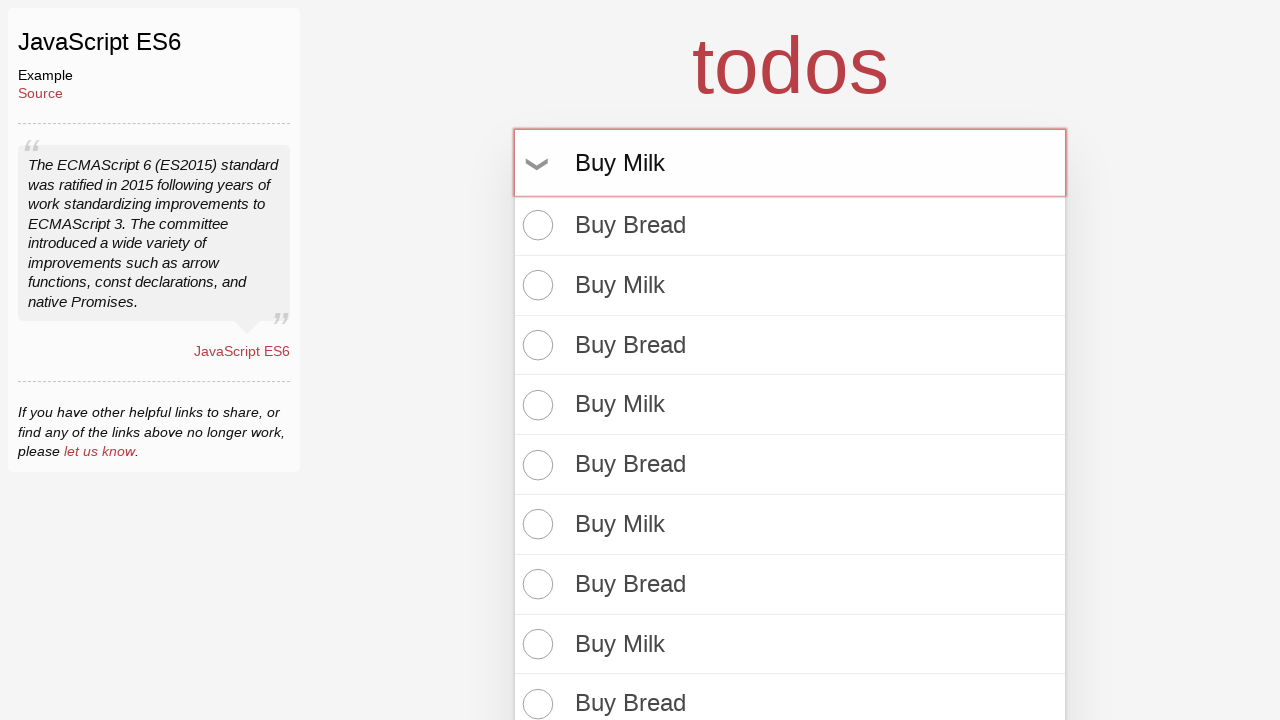

Pressed Enter to add 'Buy Milk' todo on internal:attr=[placeholder="What needs to be done?"i]
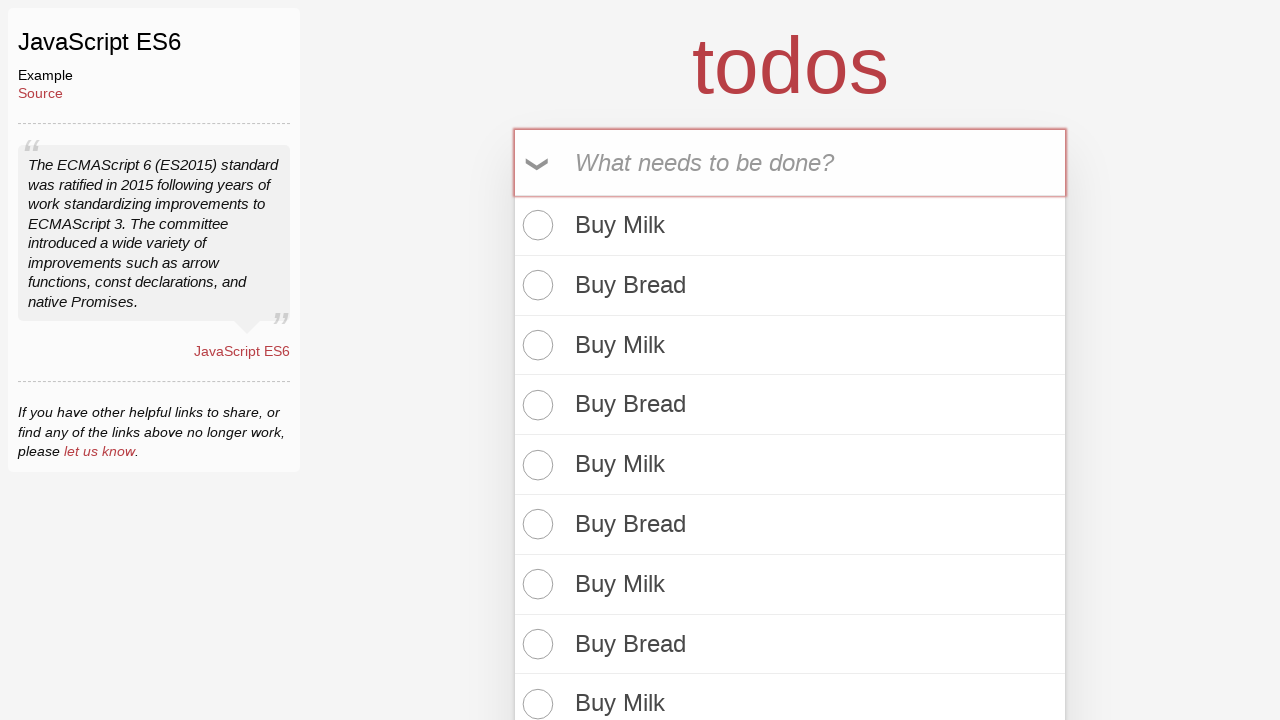

Filled todo input with 'Buy Bread' on internal:attr=[placeholder="What needs to be done?"i]
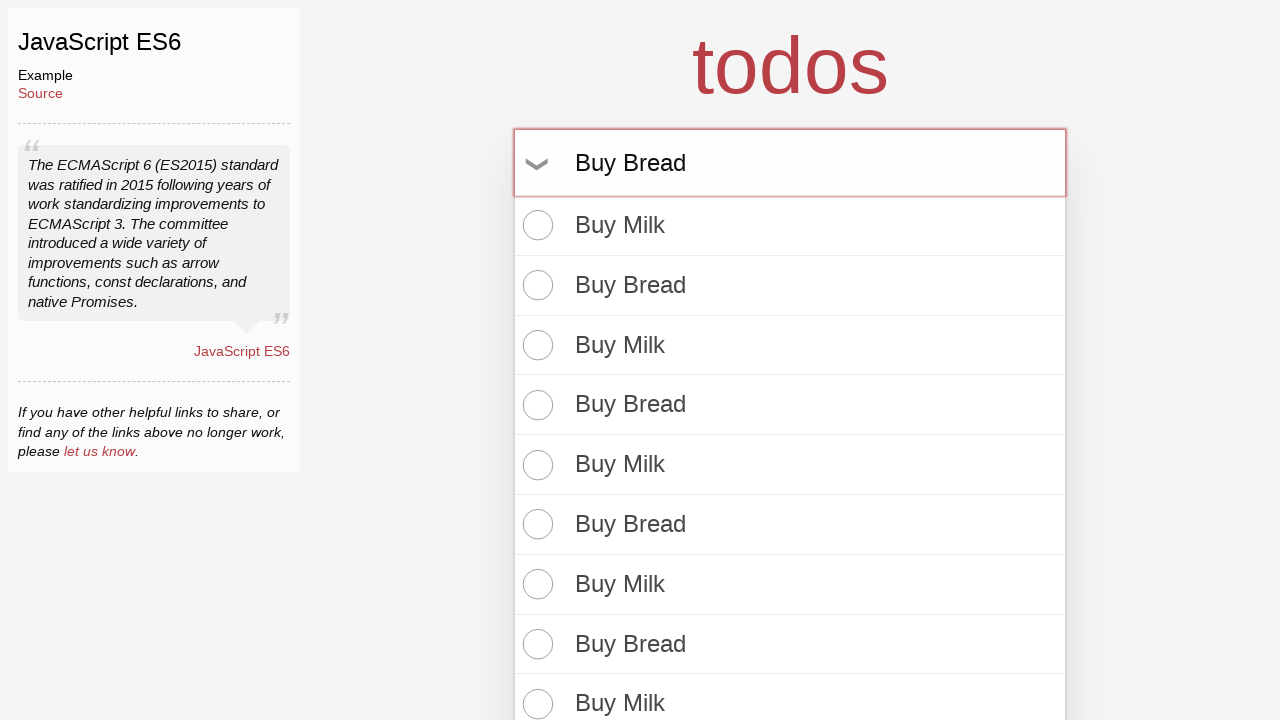

Pressed Enter to add 'Buy Bread' todo on internal:attr=[placeholder="What needs to be done?"i]
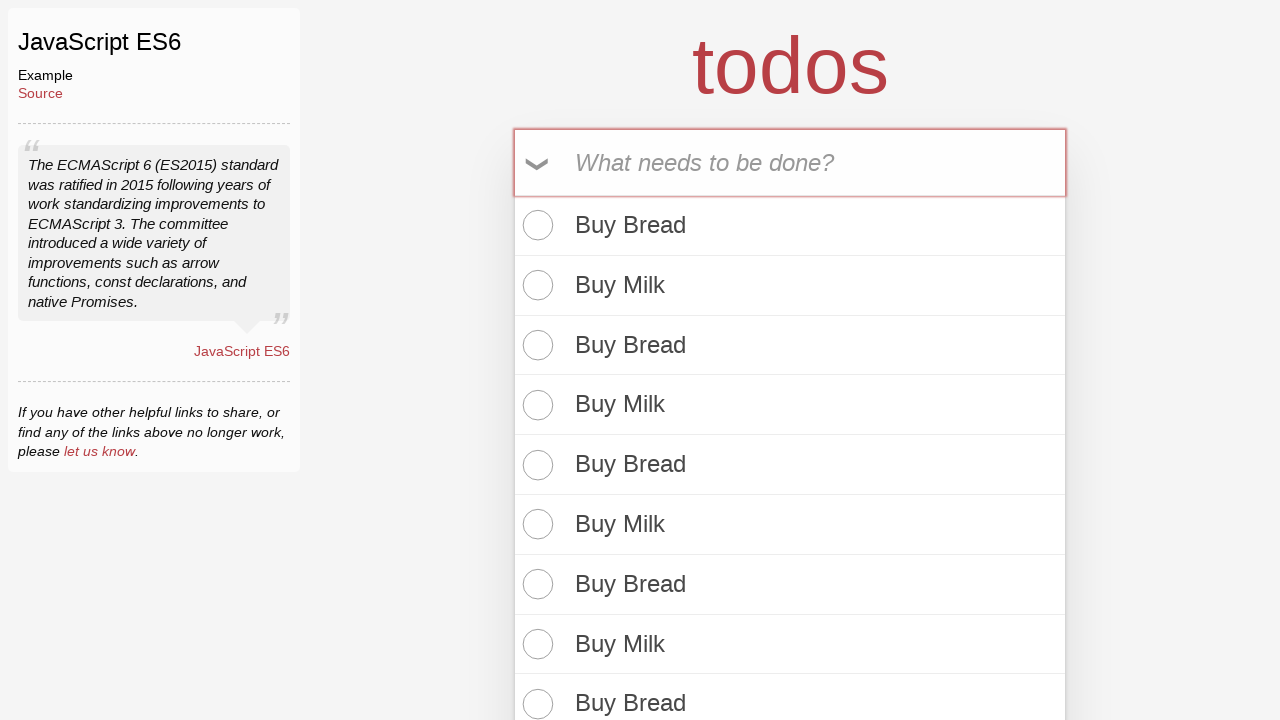

Filled todo input with 'Buy Milk' on internal:attr=[placeholder="What needs to be done?"i]
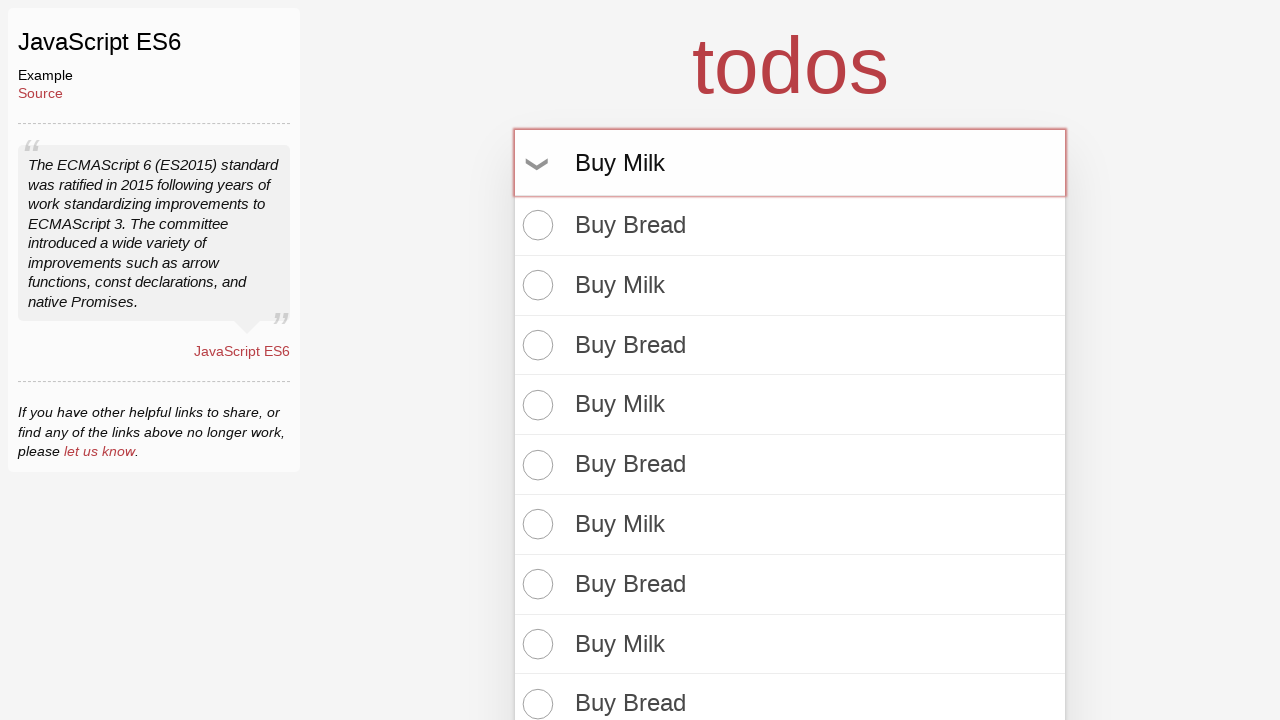

Pressed Enter to add 'Buy Milk' todo on internal:attr=[placeholder="What needs to be done?"i]
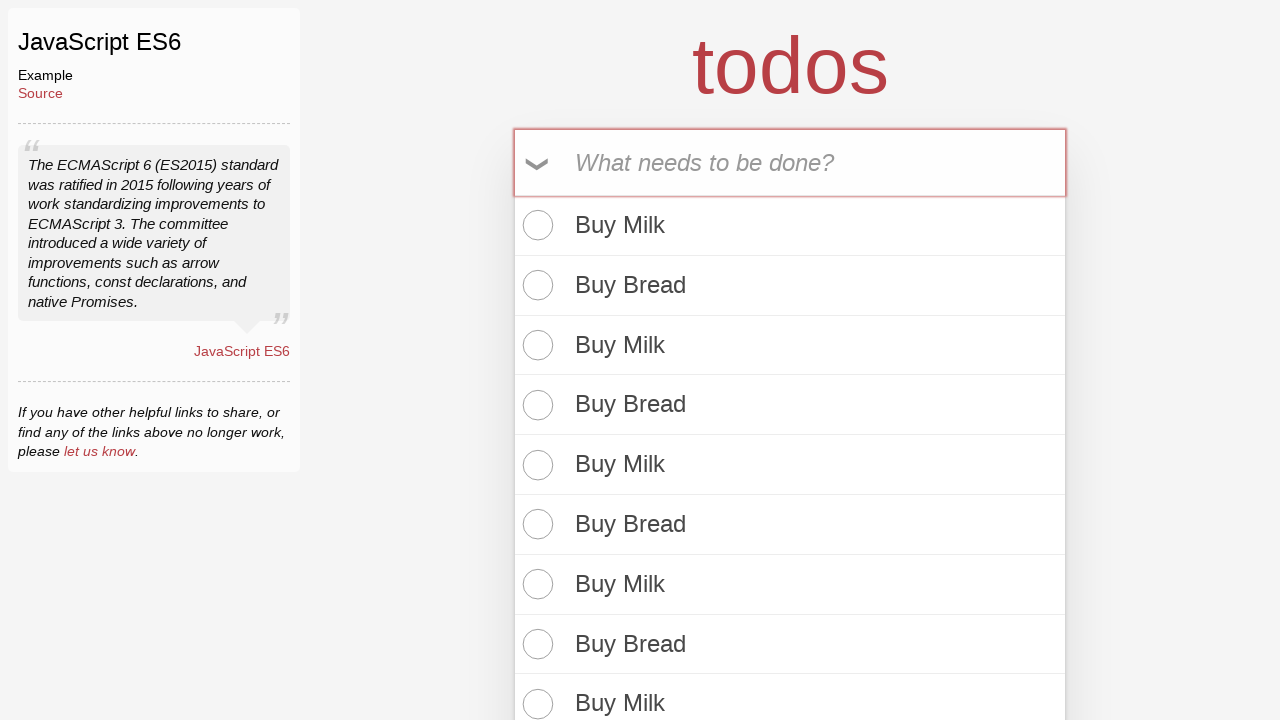

Filled todo input with 'Buy Bread' on internal:attr=[placeholder="What needs to be done?"i]
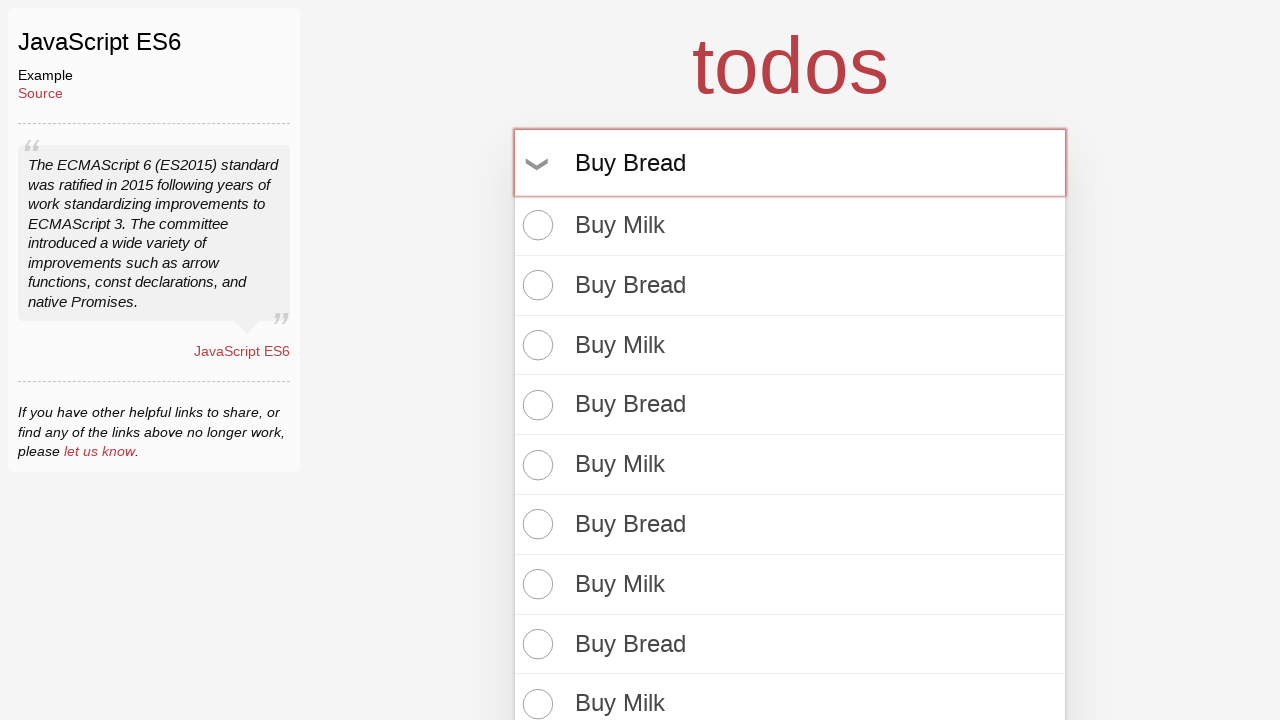

Pressed Enter to add 'Buy Bread' todo on internal:attr=[placeholder="What needs to be done?"i]
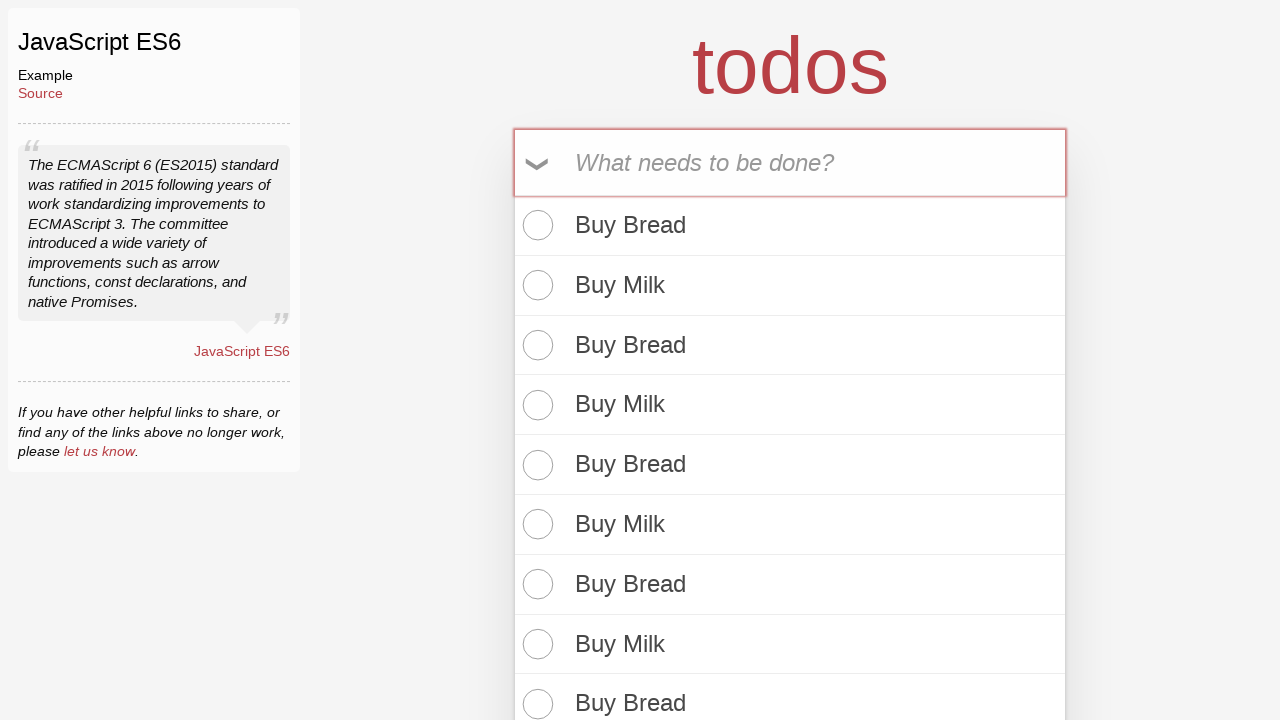

Filled todo input with 'Buy Milk' on internal:attr=[placeholder="What needs to be done?"i]
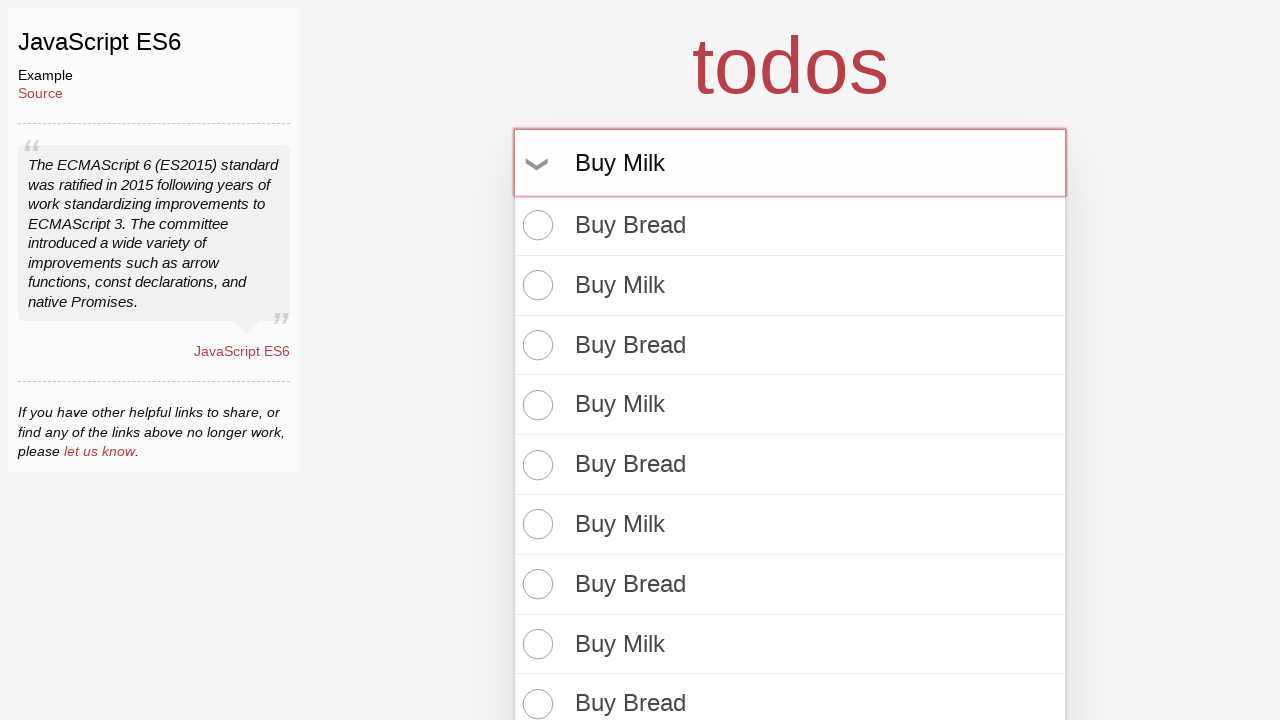

Pressed Enter to add 'Buy Milk' todo on internal:attr=[placeholder="What needs to be done?"i]
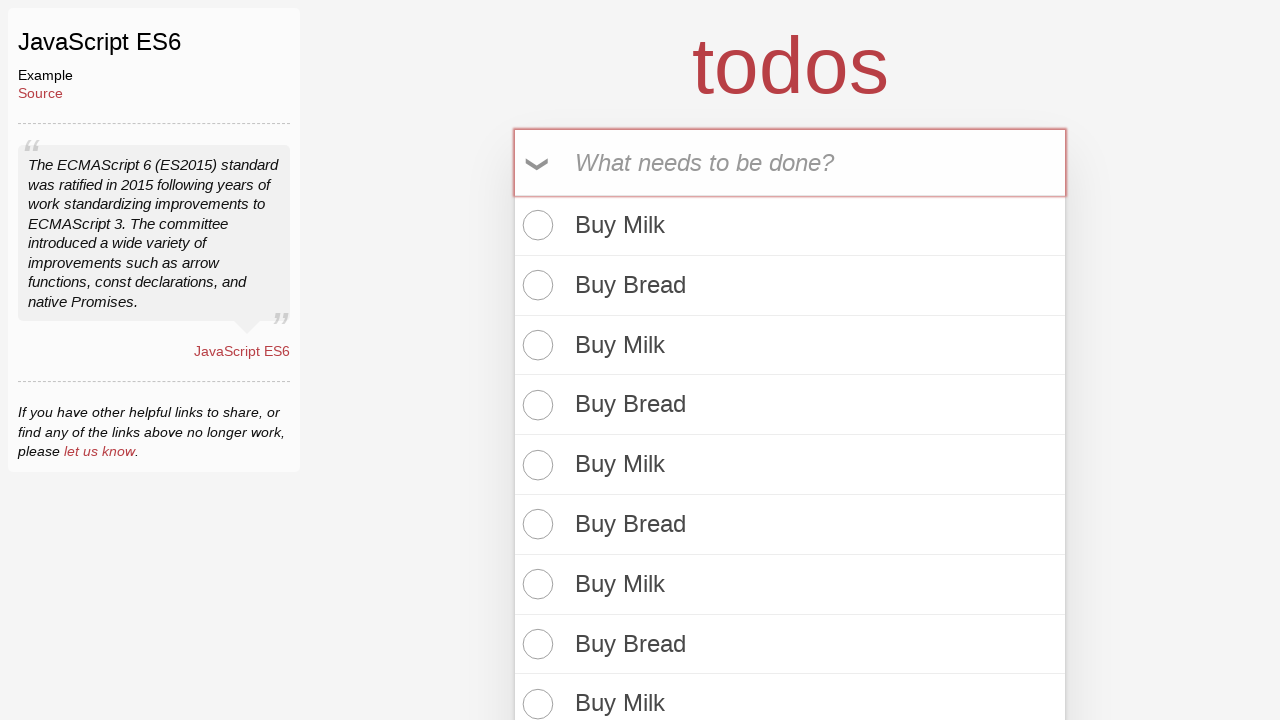

Filled todo input with 'Buy Bread' on internal:attr=[placeholder="What needs to be done?"i]
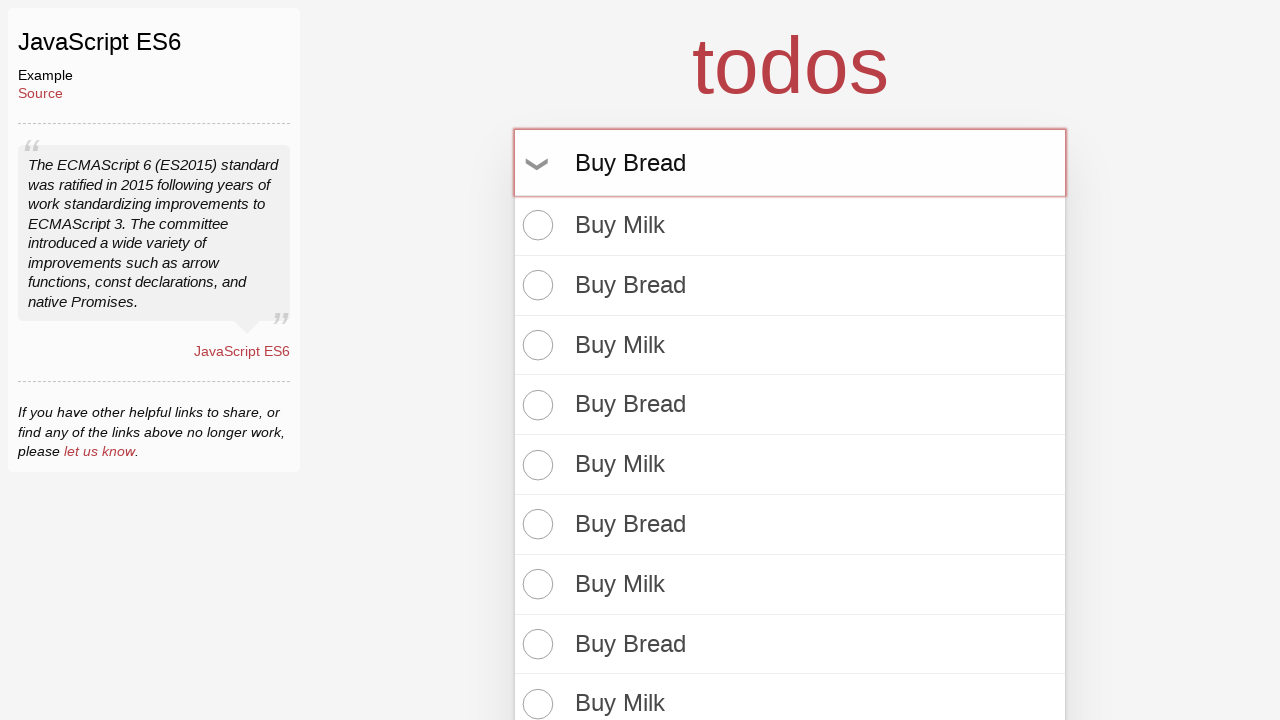

Pressed Enter to add 'Buy Bread' todo on internal:attr=[placeholder="What needs to be done?"i]
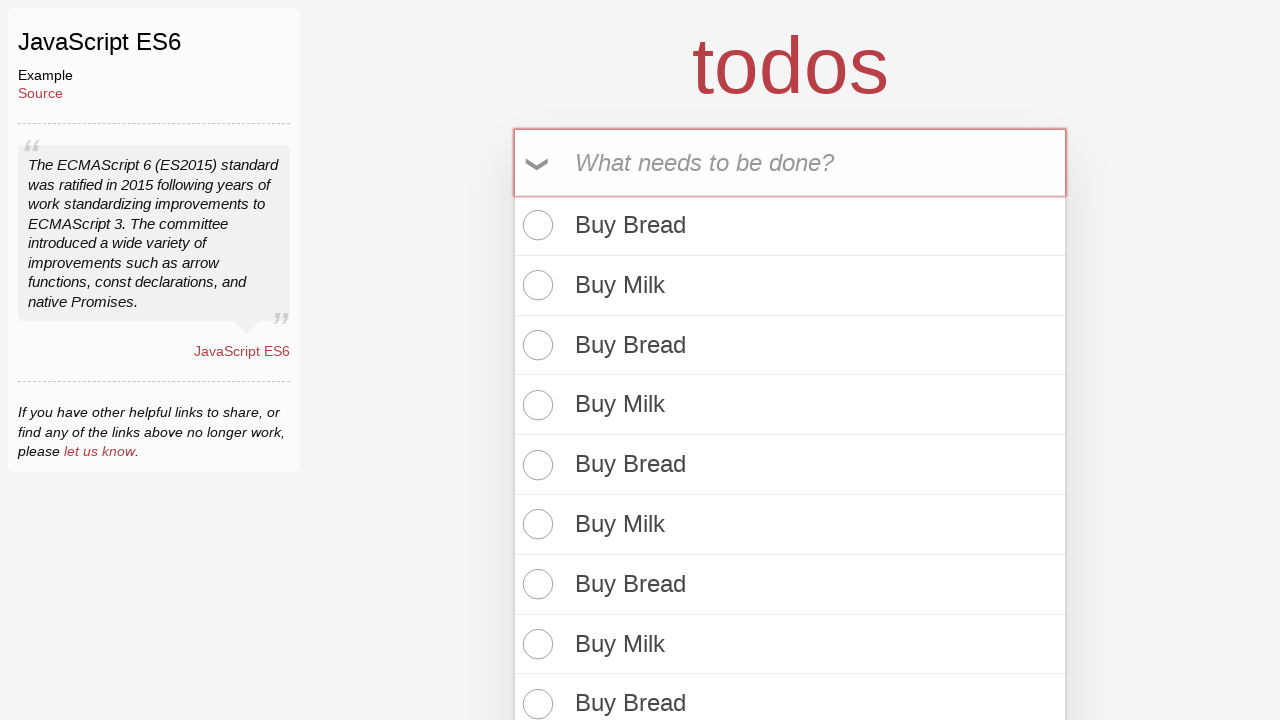

Filled todo input with 'Buy Milk' on internal:attr=[placeholder="What needs to be done?"i]
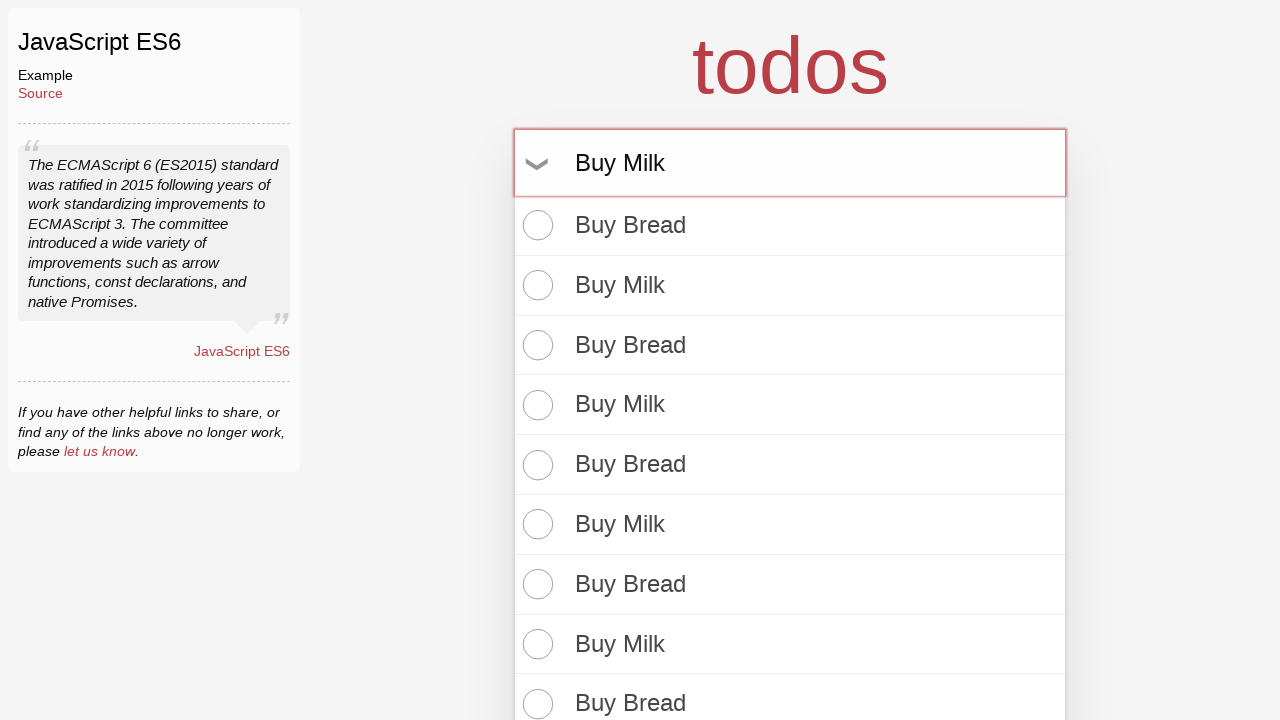

Pressed Enter to add 'Buy Milk' todo on internal:attr=[placeholder="What needs to be done?"i]
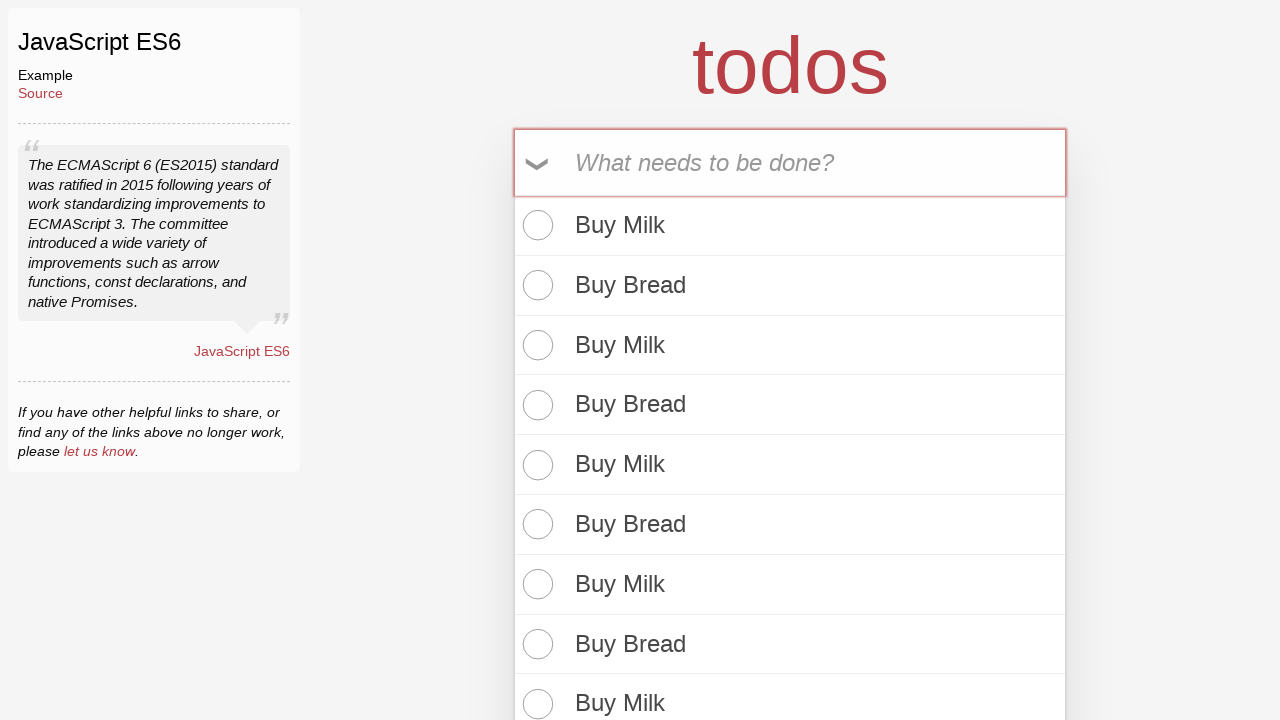

Filled todo input with 'Buy Bread' on internal:attr=[placeholder="What needs to be done?"i]
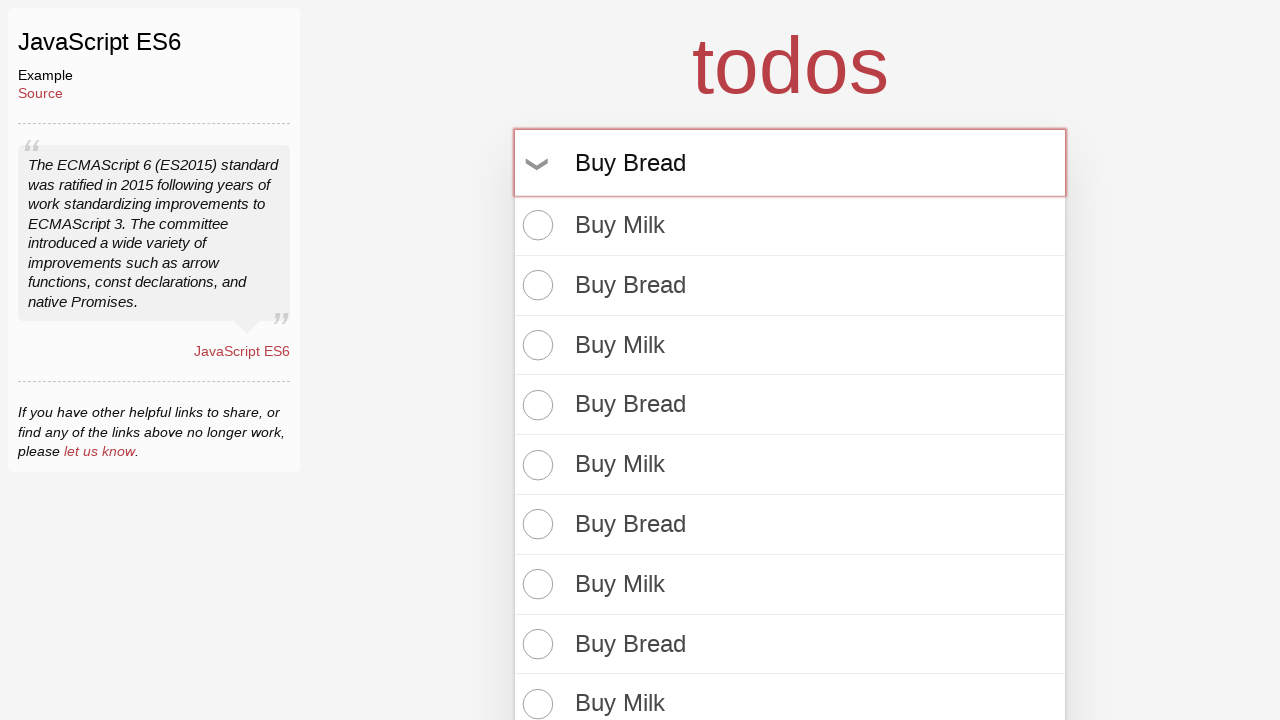

Pressed Enter to add 'Buy Bread' todo on internal:attr=[placeholder="What needs to be done?"i]
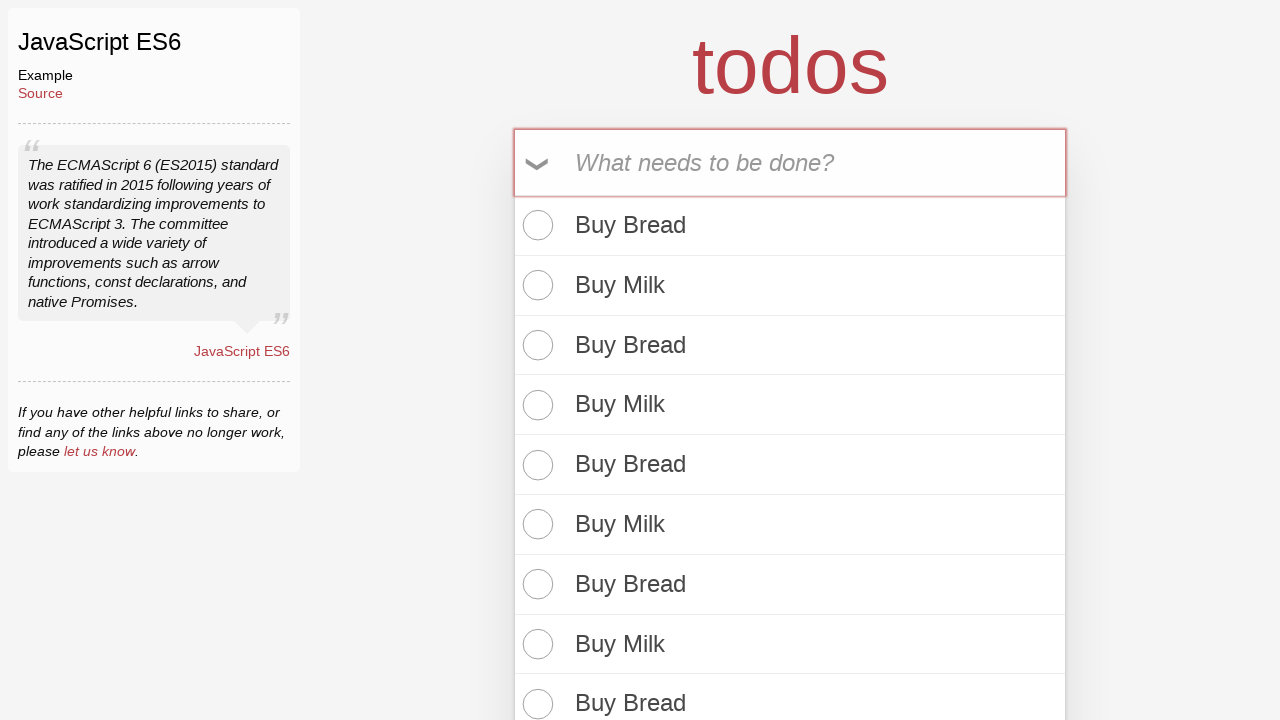

Filled todo input with 'Buy Milk' on internal:attr=[placeholder="What needs to be done?"i]
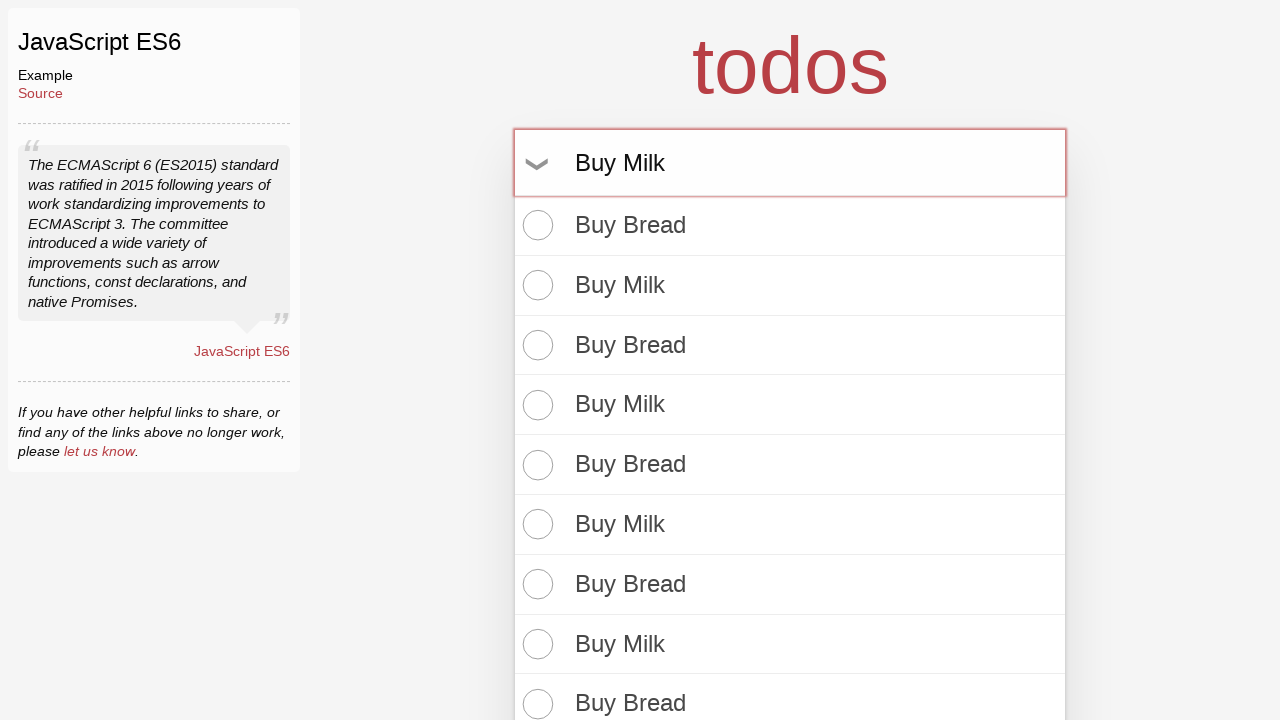

Pressed Enter to add 'Buy Milk' todo on internal:attr=[placeholder="What needs to be done?"i]
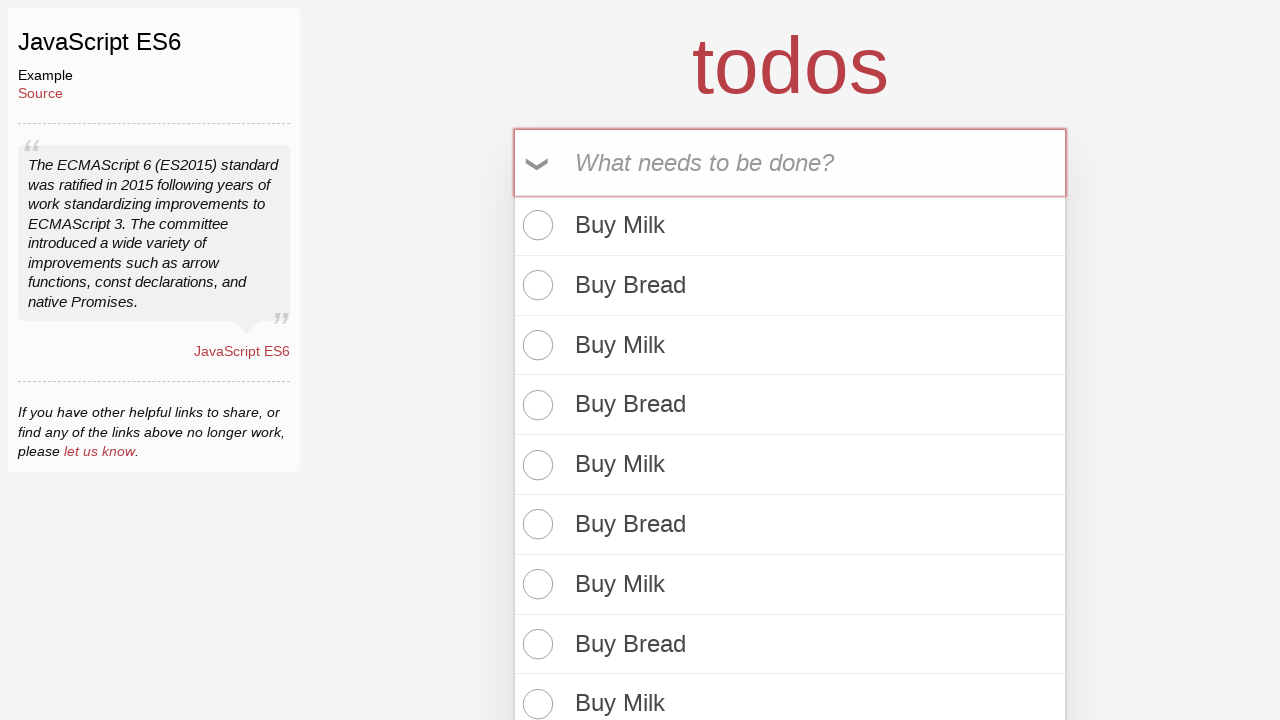

Filled todo input with 'Buy Bread' on internal:attr=[placeholder="What needs to be done?"i]
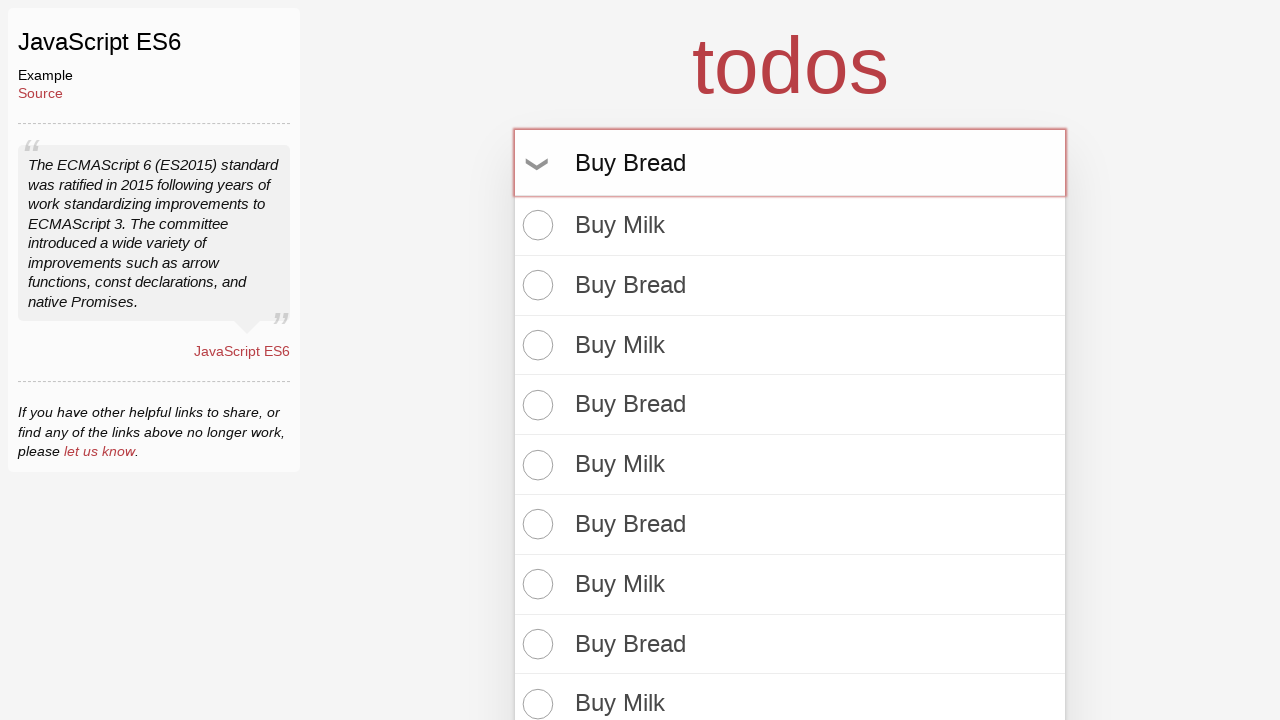

Pressed Enter to add 'Buy Bread' todo on internal:attr=[placeholder="What needs to be done?"i]
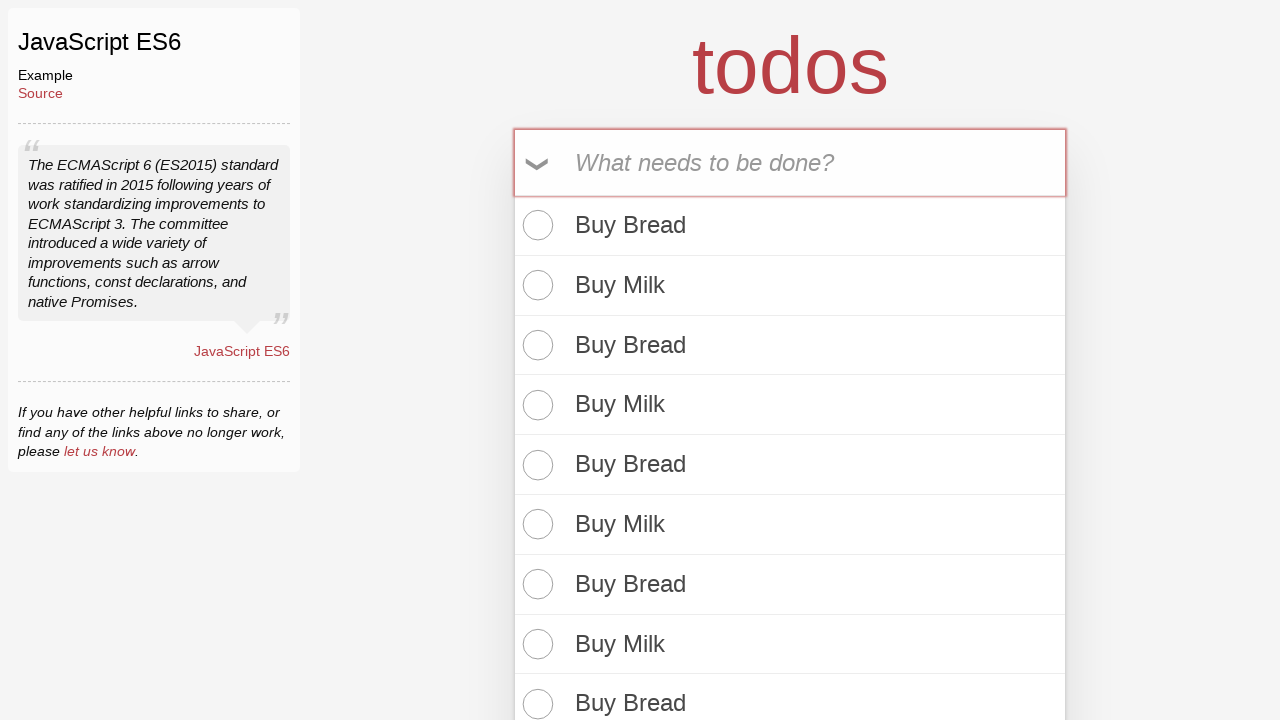

Filled todo input with 'Buy Milk' on internal:attr=[placeholder="What needs to be done?"i]
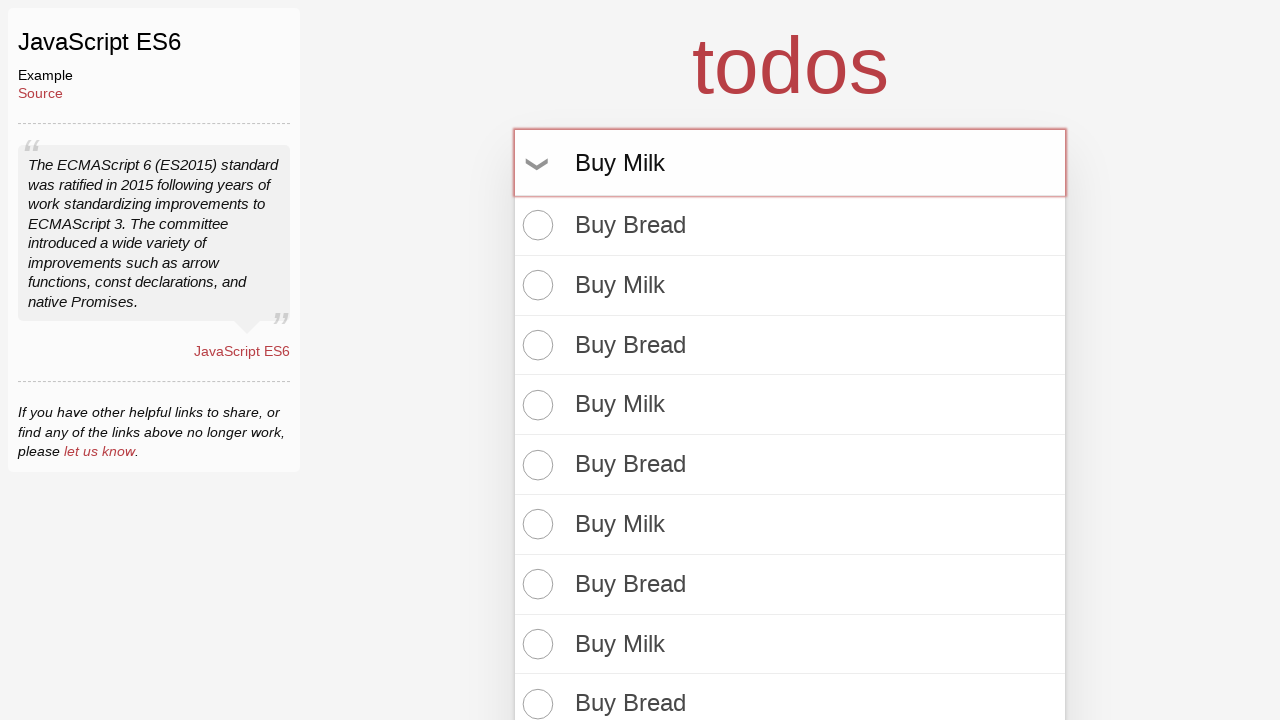

Pressed Enter to add 'Buy Milk' todo on internal:attr=[placeholder="What needs to be done?"i]
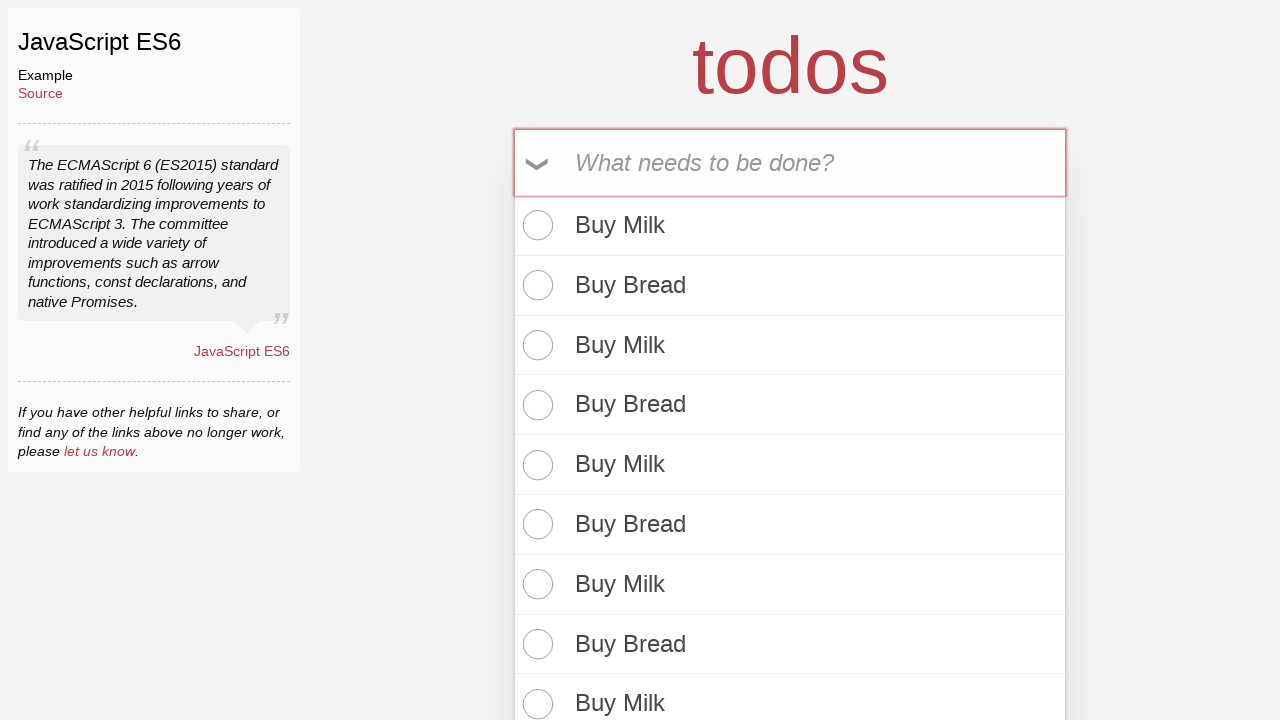

Filled todo input with 'Buy Bread' on internal:attr=[placeholder="What needs to be done?"i]
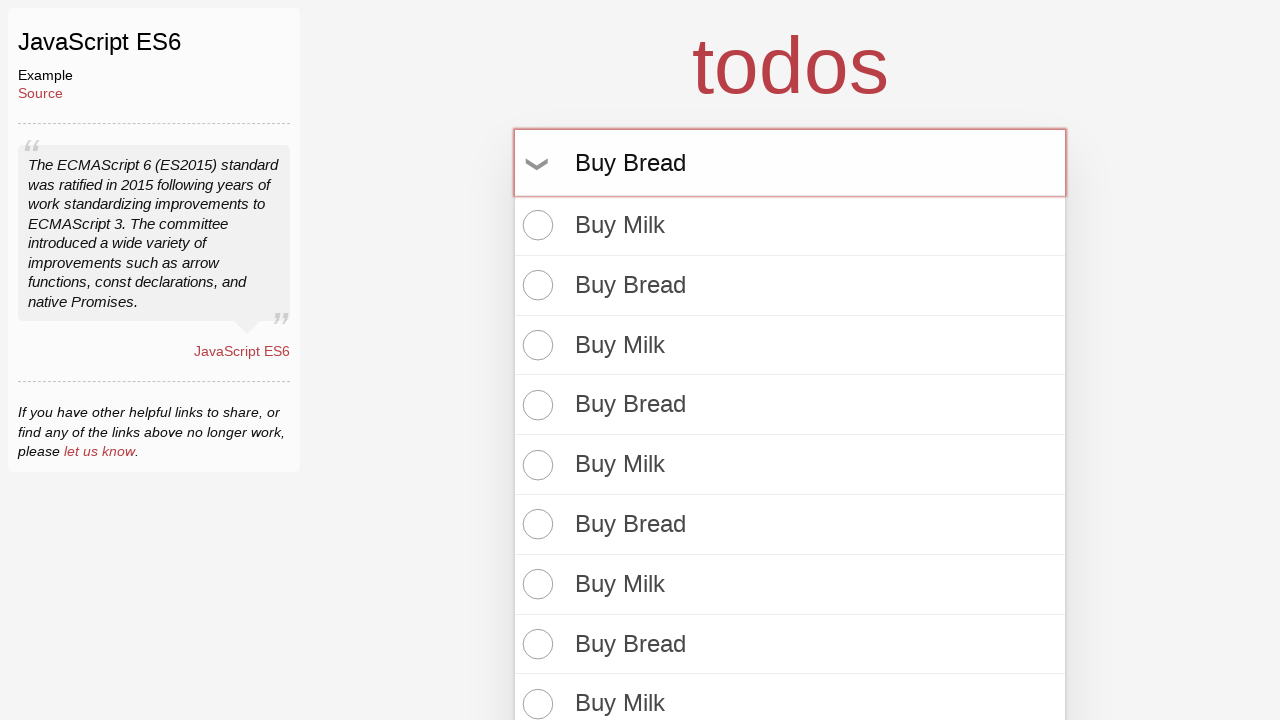

Pressed Enter to add 'Buy Bread' todo on internal:attr=[placeholder="What needs to be done?"i]
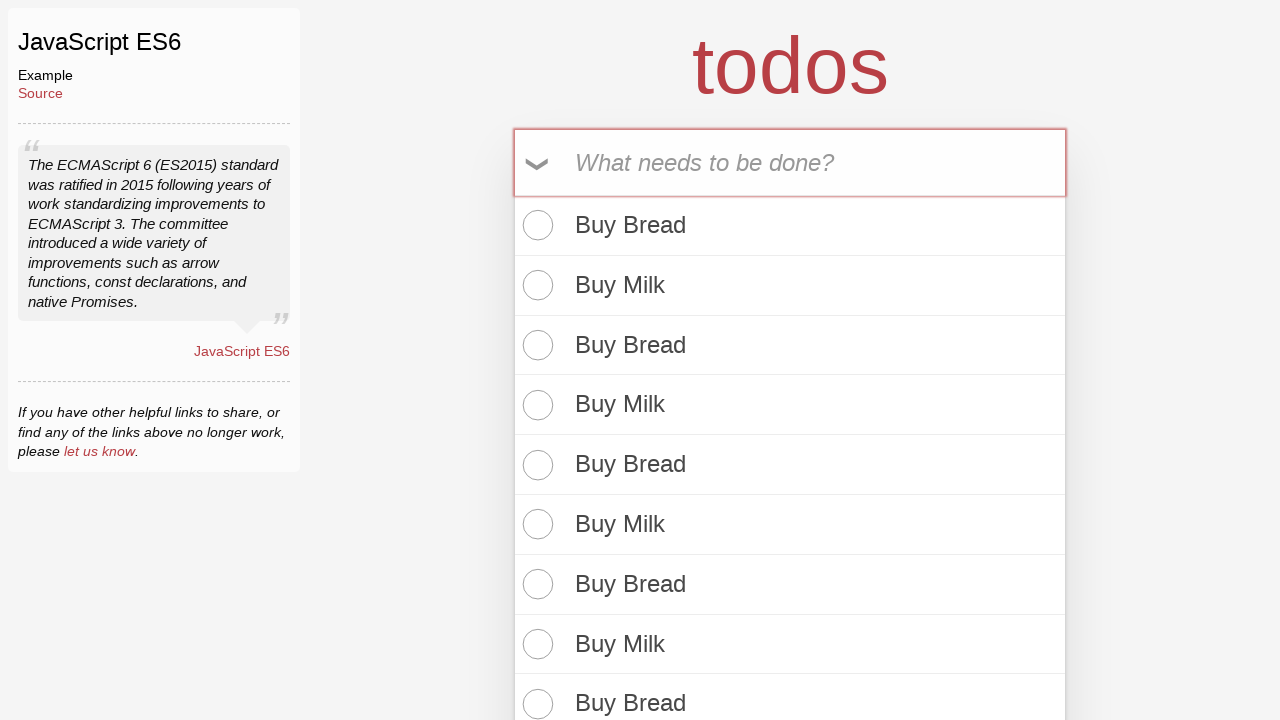

Filled todo input with 'Buy Milk' on internal:attr=[placeholder="What needs to be done?"i]
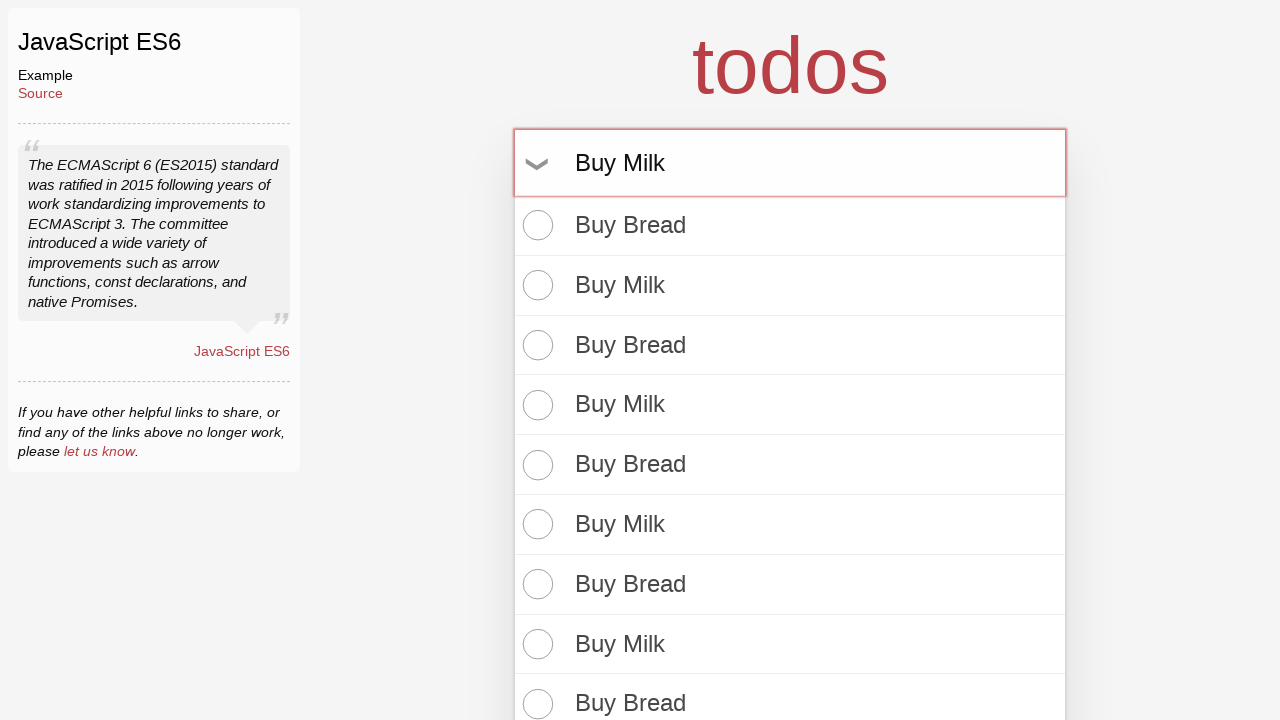

Pressed Enter to add 'Buy Milk' todo on internal:attr=[placeholder="What needs to be done?"i]
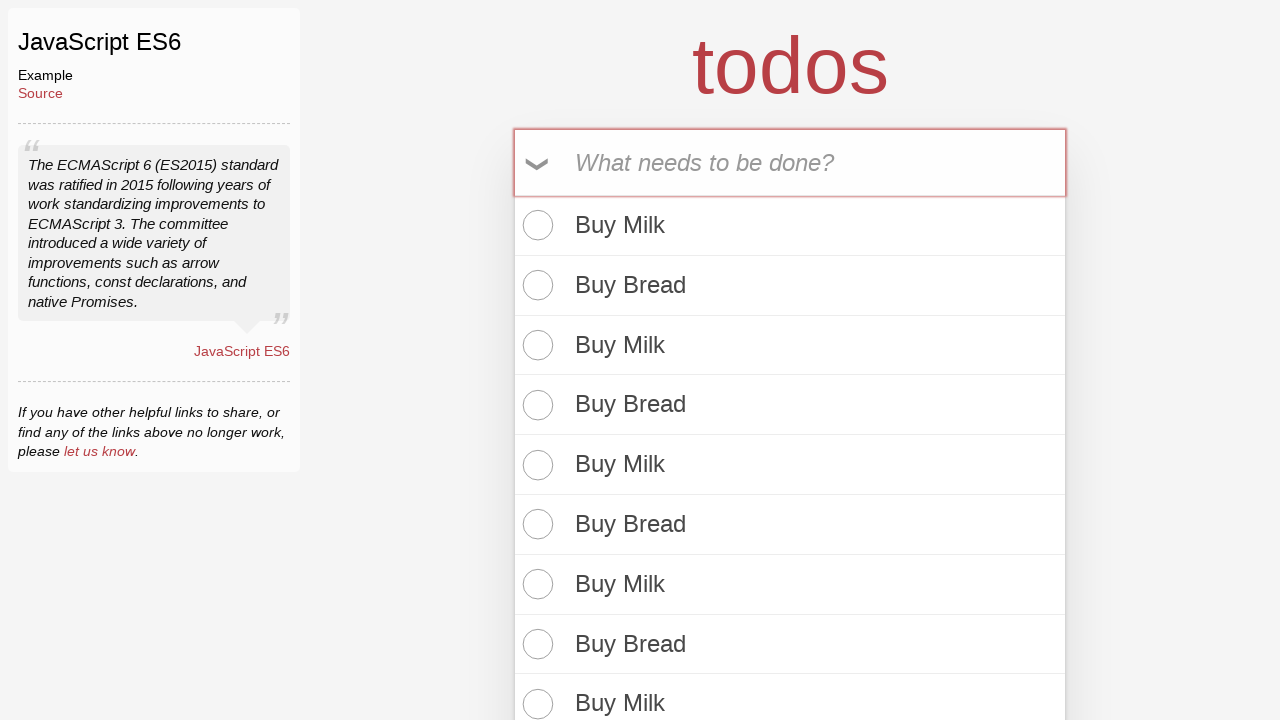

Filled todo input with 'Buy Bread' on internal:attr=[placeholder="What needs to be done?"i]
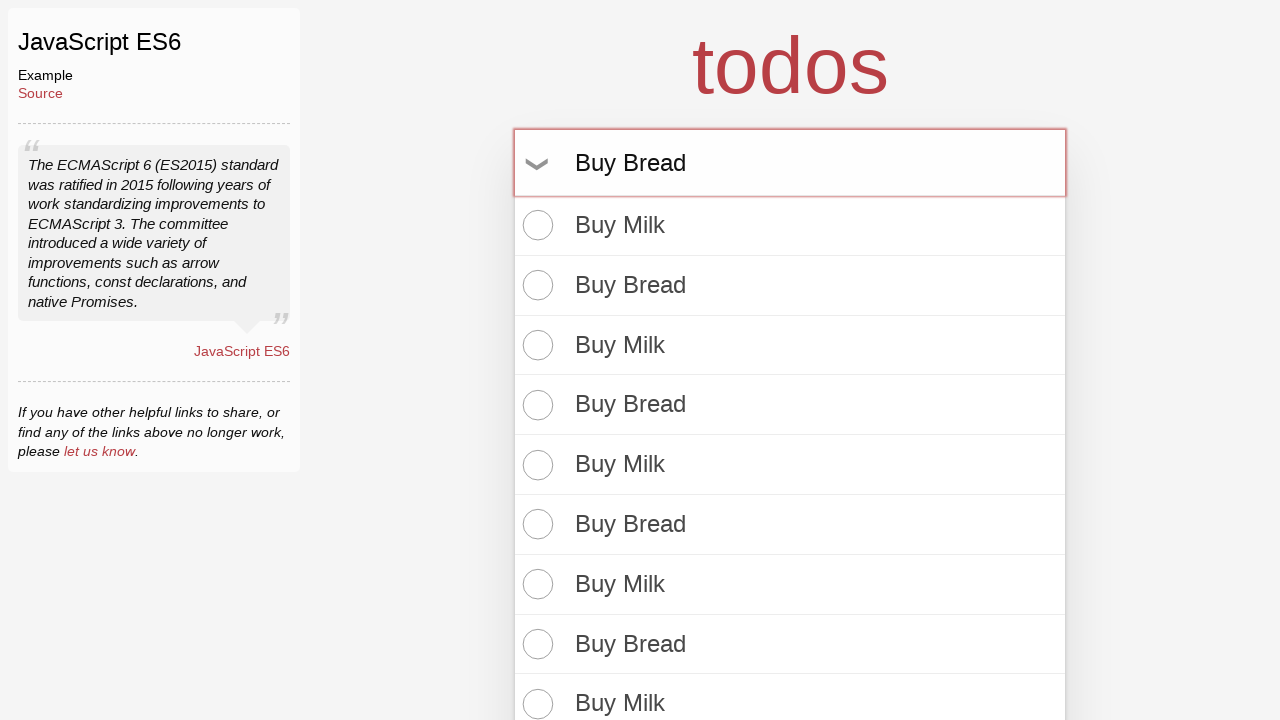

Pressed Enter to add 'Buy Bread' todo on internal:attr=[placeholder="What needs to be done?"i]
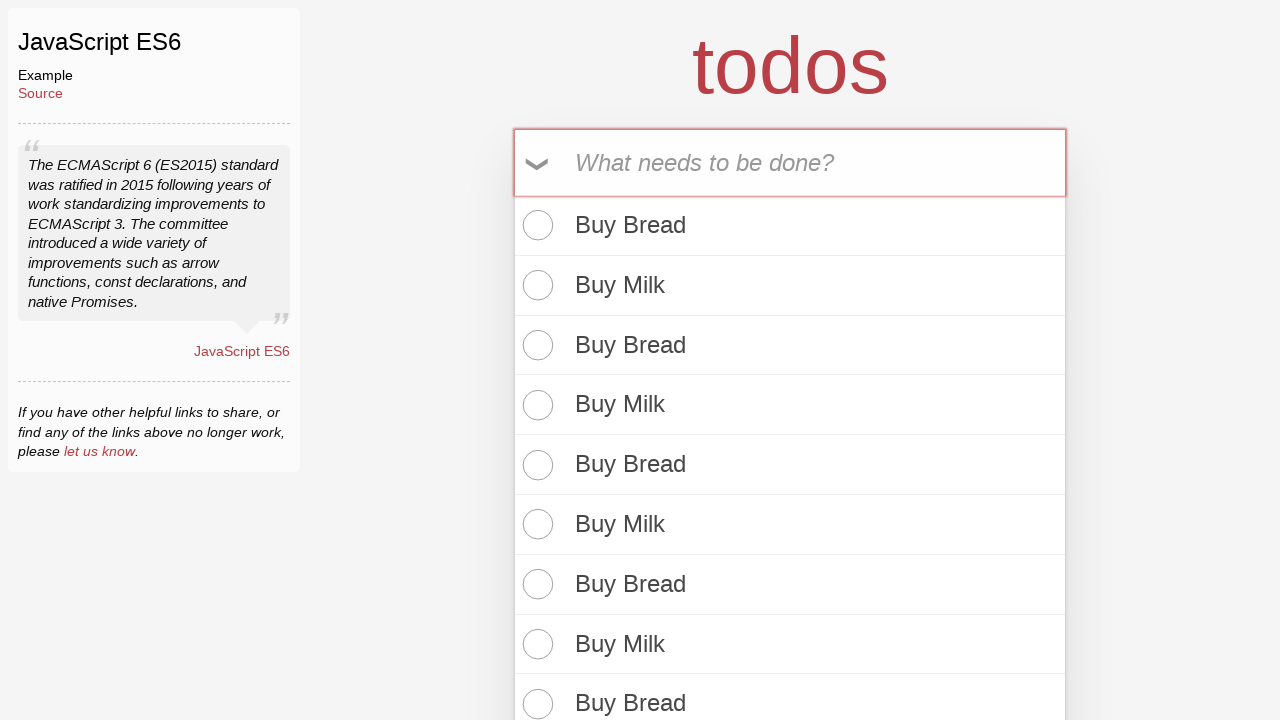

Filled todo input with 'Buy Milk' on internal:attr=[placeholder="What needs to be done?"i]
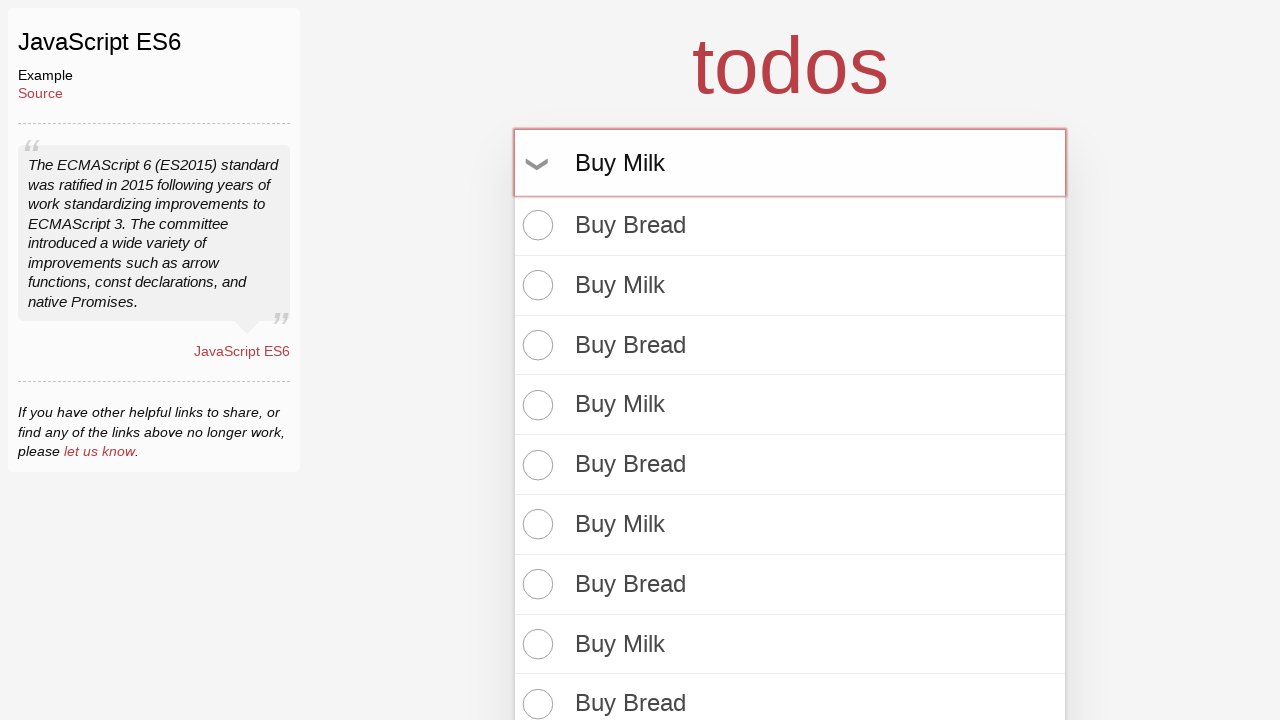

Pressed Enter to add 'Buy Milk' todo on internal:attr=[placeholder="What needs to be done?"i]
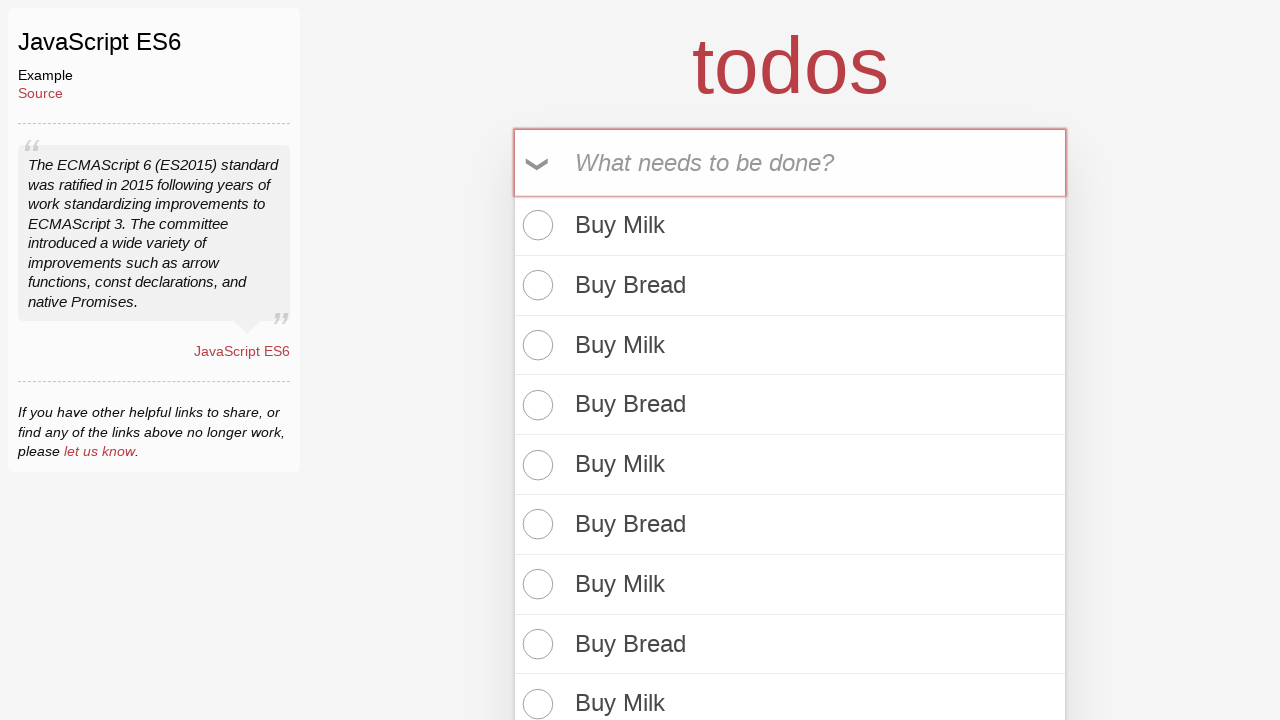

Filled todo input with 'Buy Bread' on internal:attr=[placeholder="What needs to be done?"i]
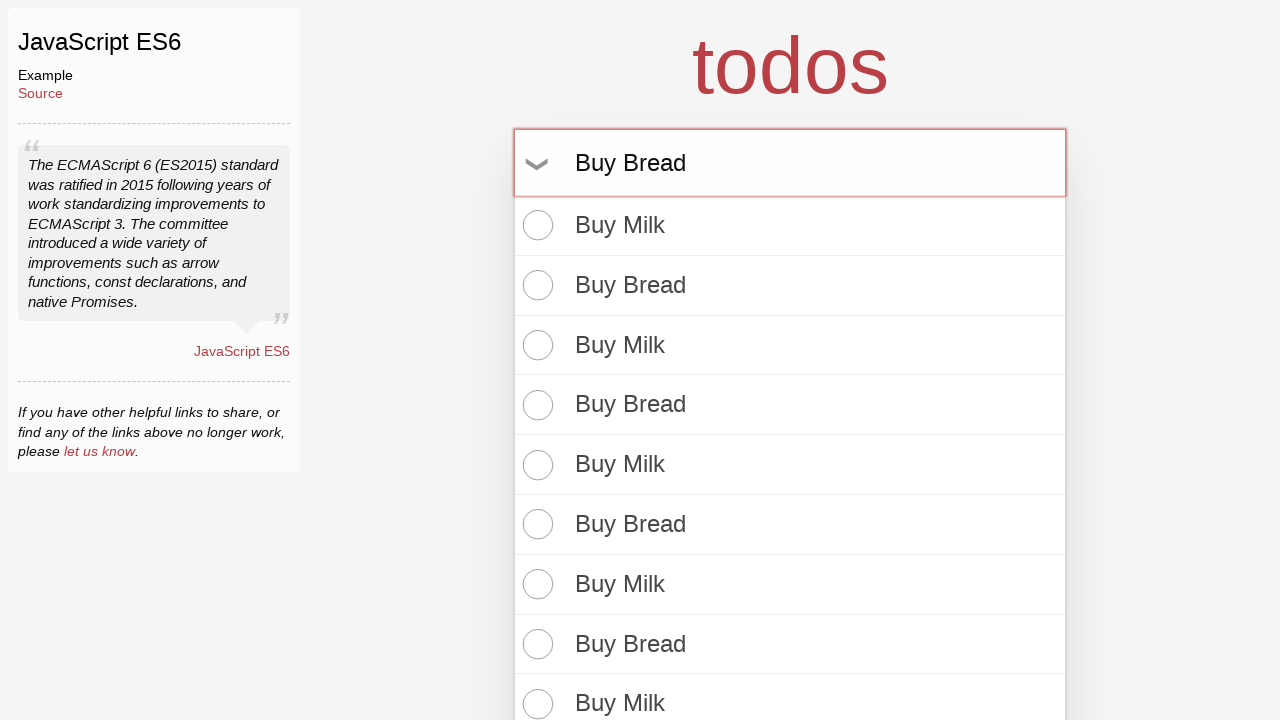

Pressed Enter to add 'Buy Bread' todo on internal:attr=[placeholder="What needs to be done?"i]
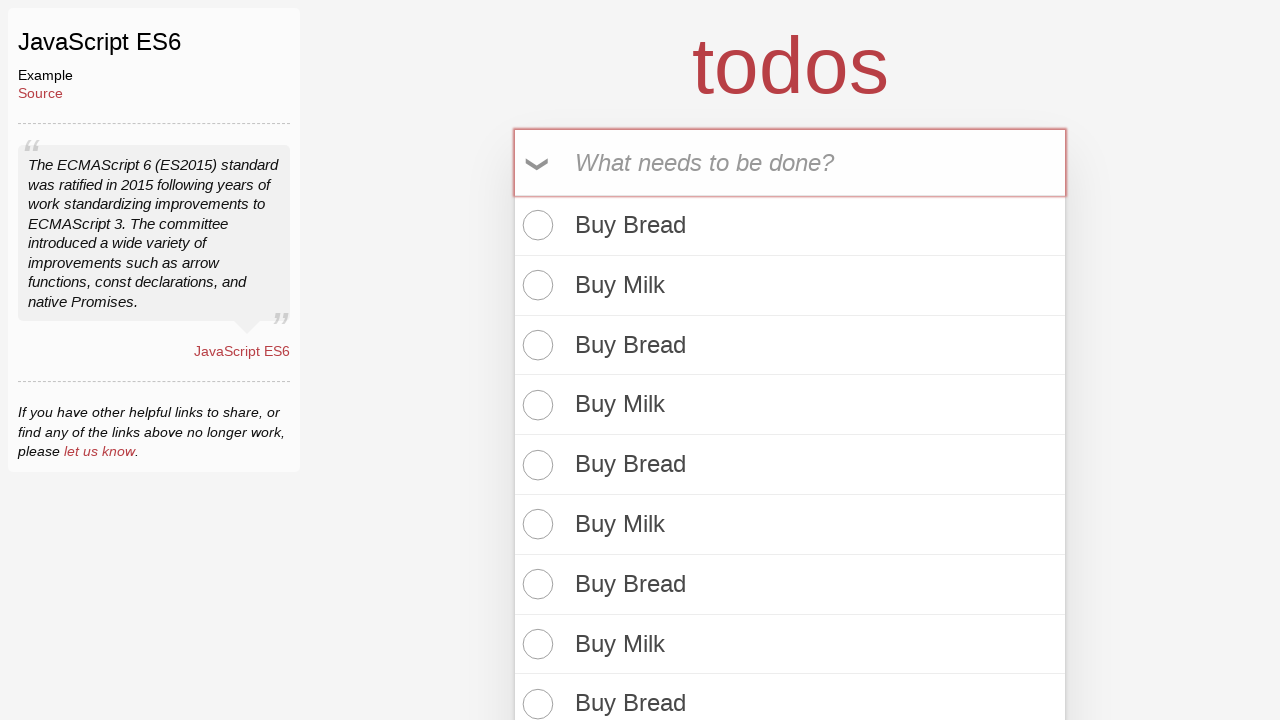

Filled todo input with 'Buy Milk' on internal:attr=[placeholder="What needs to be done?"i]
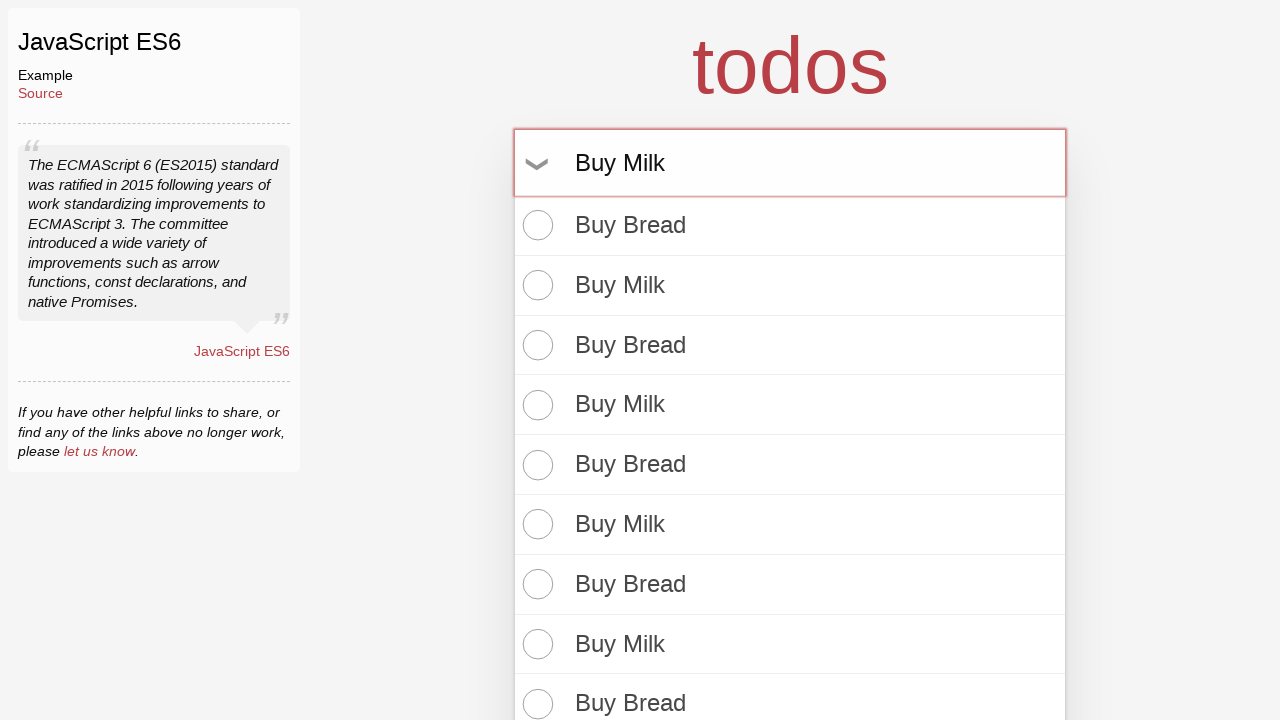

Pressed Enter to add 'Buy Milk' todo on internal:attr=[placeholder="What needs to be done?"i]
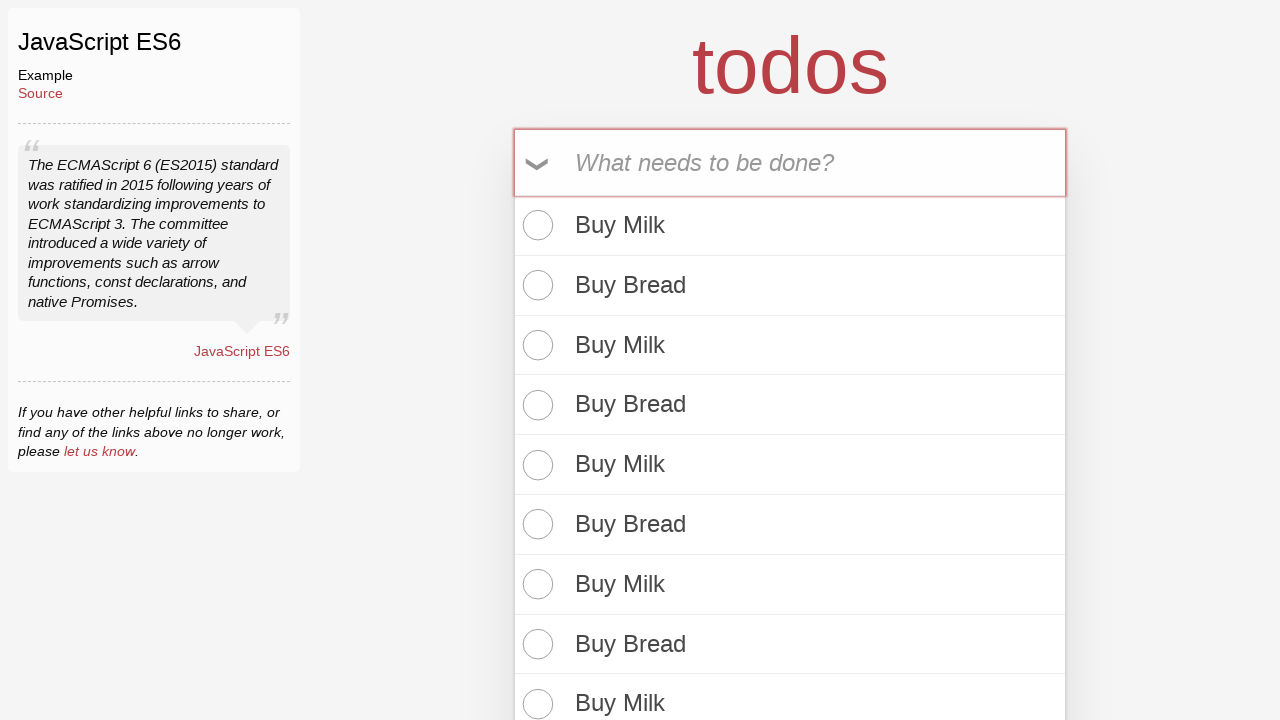

Filled todo input with 'Buy Bread' on internal:attr=[placeholder="What needs to be done?"i]
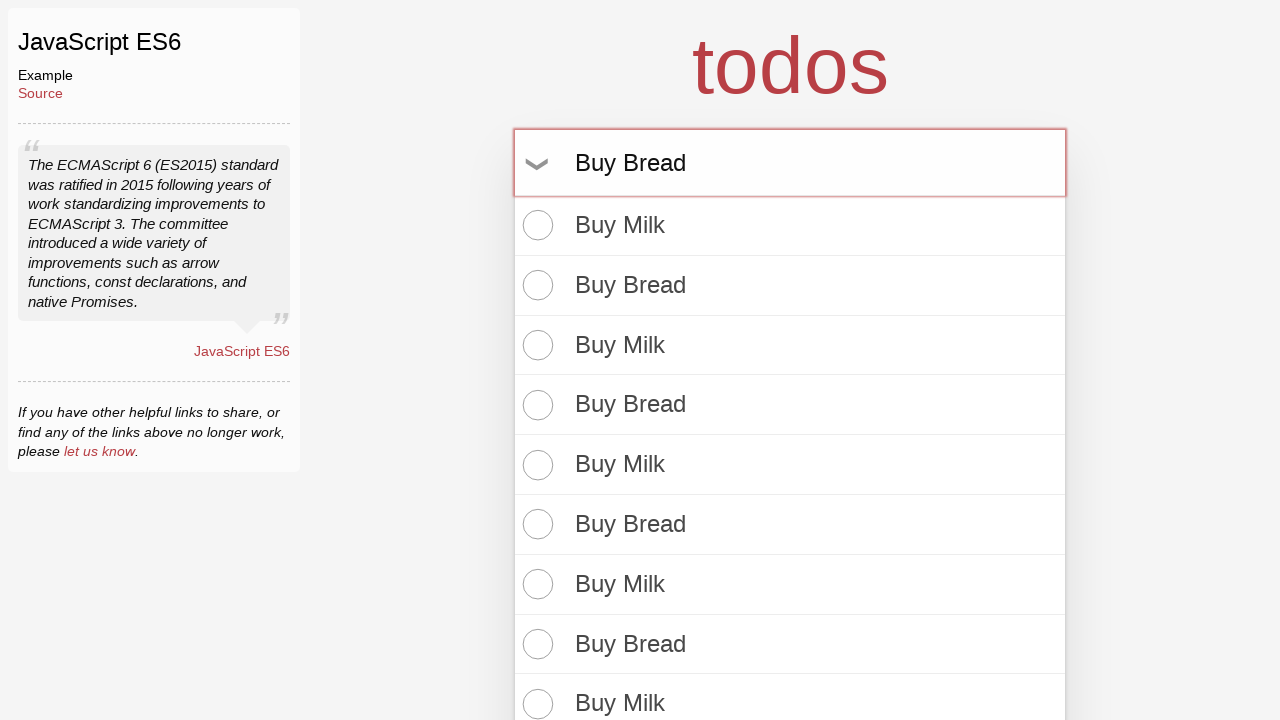

Pressed Enter to add 'Buy Bread' todo on internal:attr=[placeholder="What needs to be done?"i]
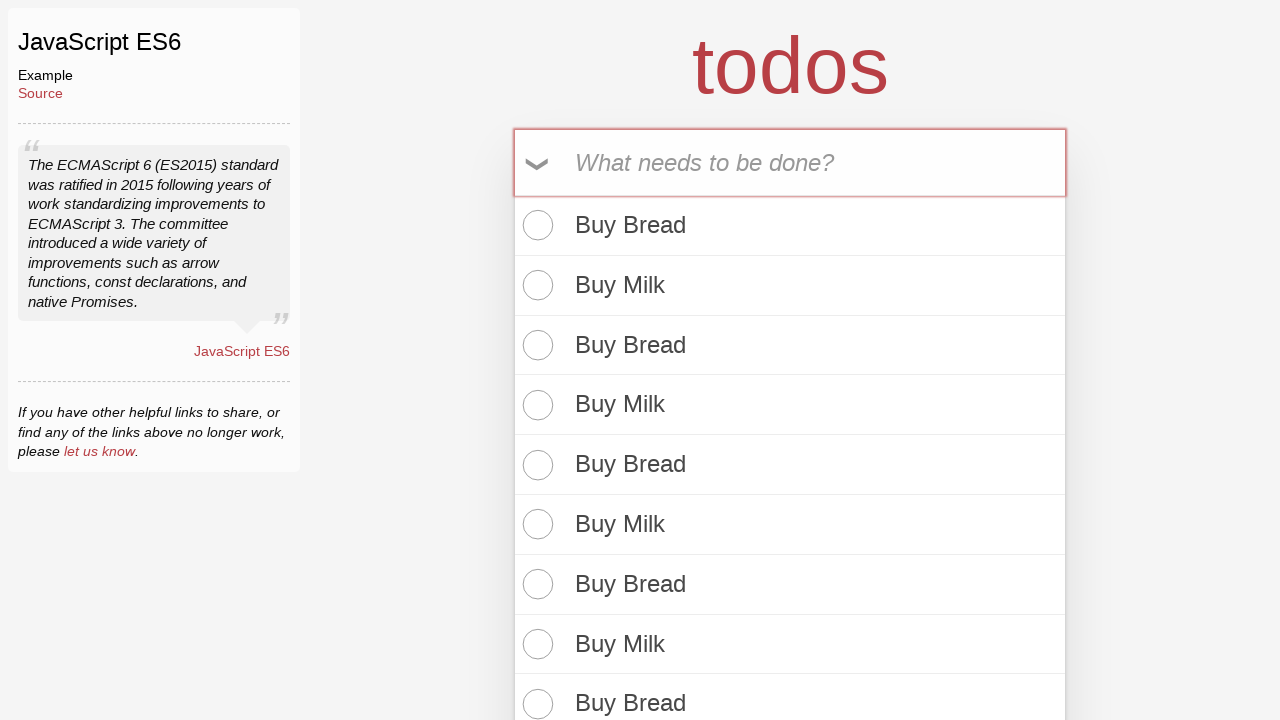

Filled todo input with 'Buy Milk' on internal:attr=[placeholder="What needs to be done?"i]
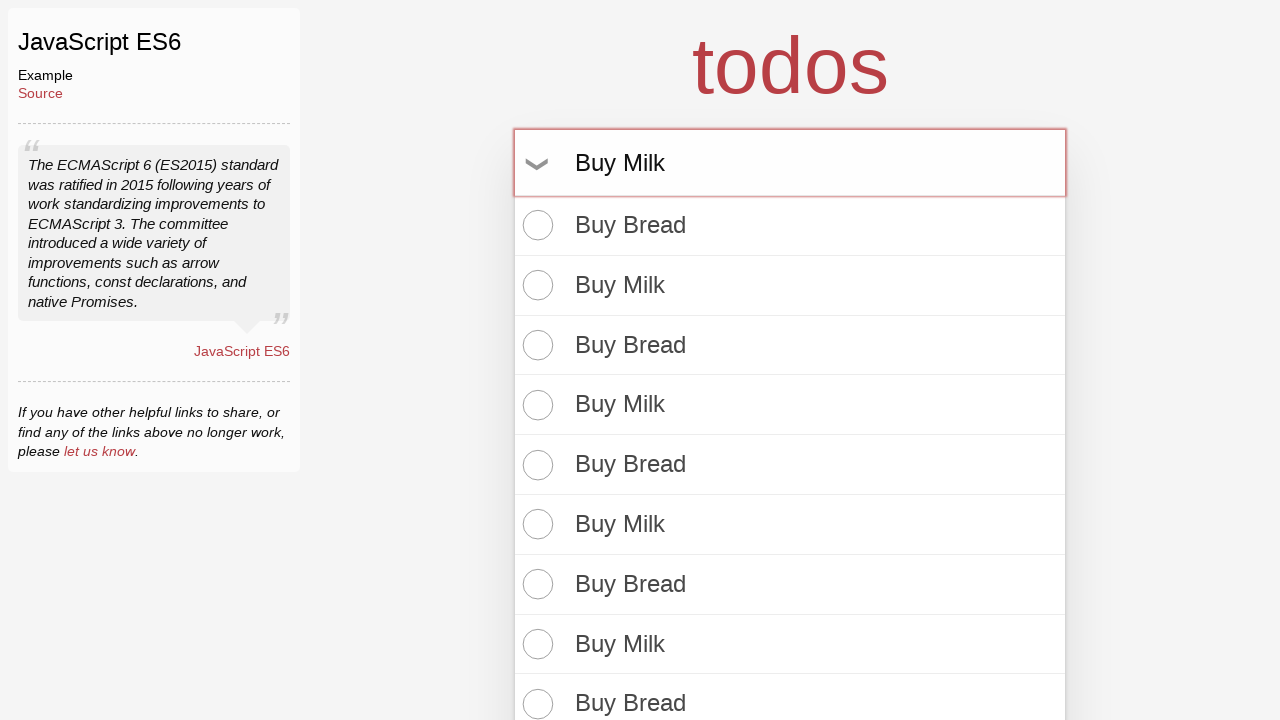

Pressed Enter to add 'Buy Milk' todo on internal:attr=[placeholder="What needs to be done?"i]
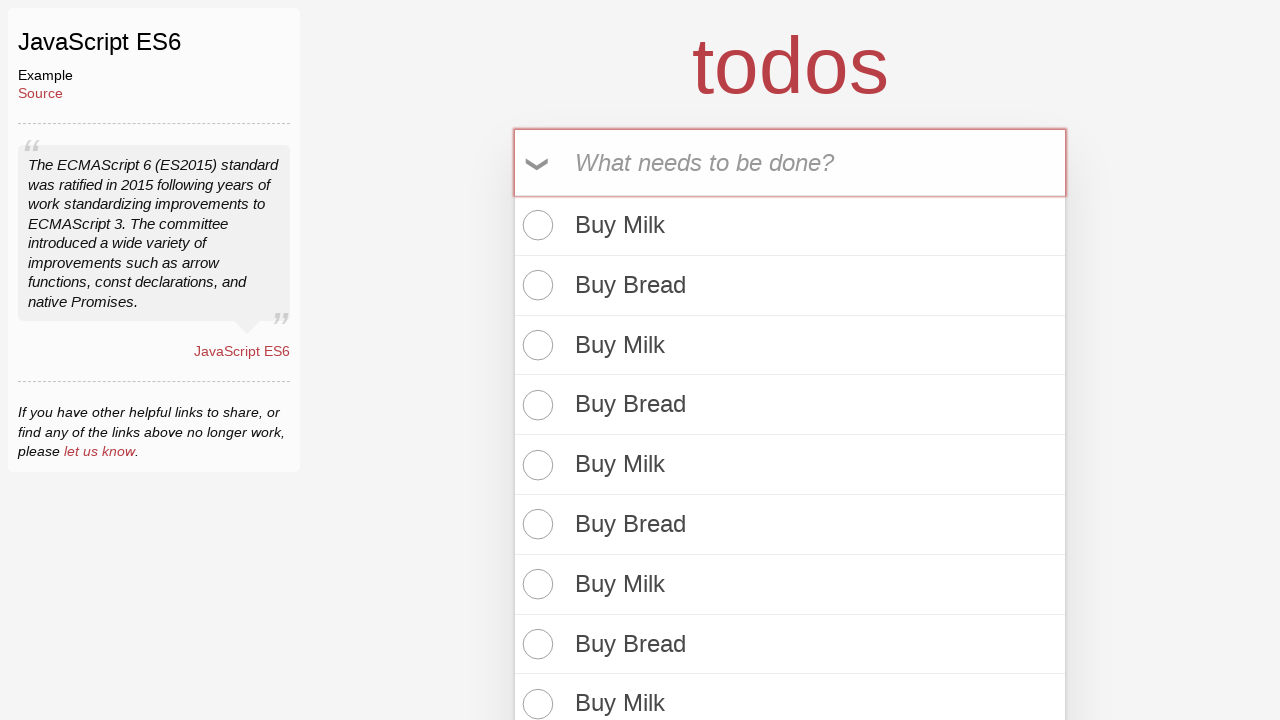

Filled todo input with 'Buy Bread' on internal:attr=[placeholder="What needs to be done?"i]
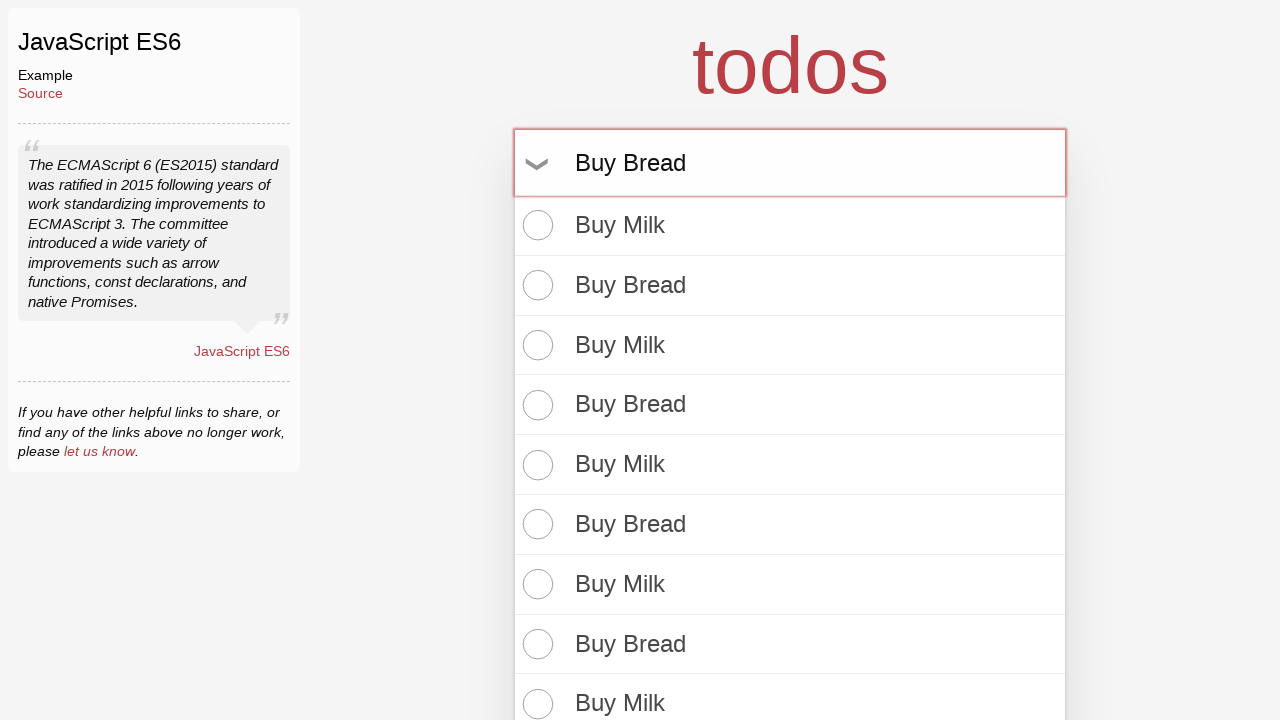

Pressed Enter to add 'Buy Bread' todo on internal:attr=[placeholder="What needs to be done?"i]
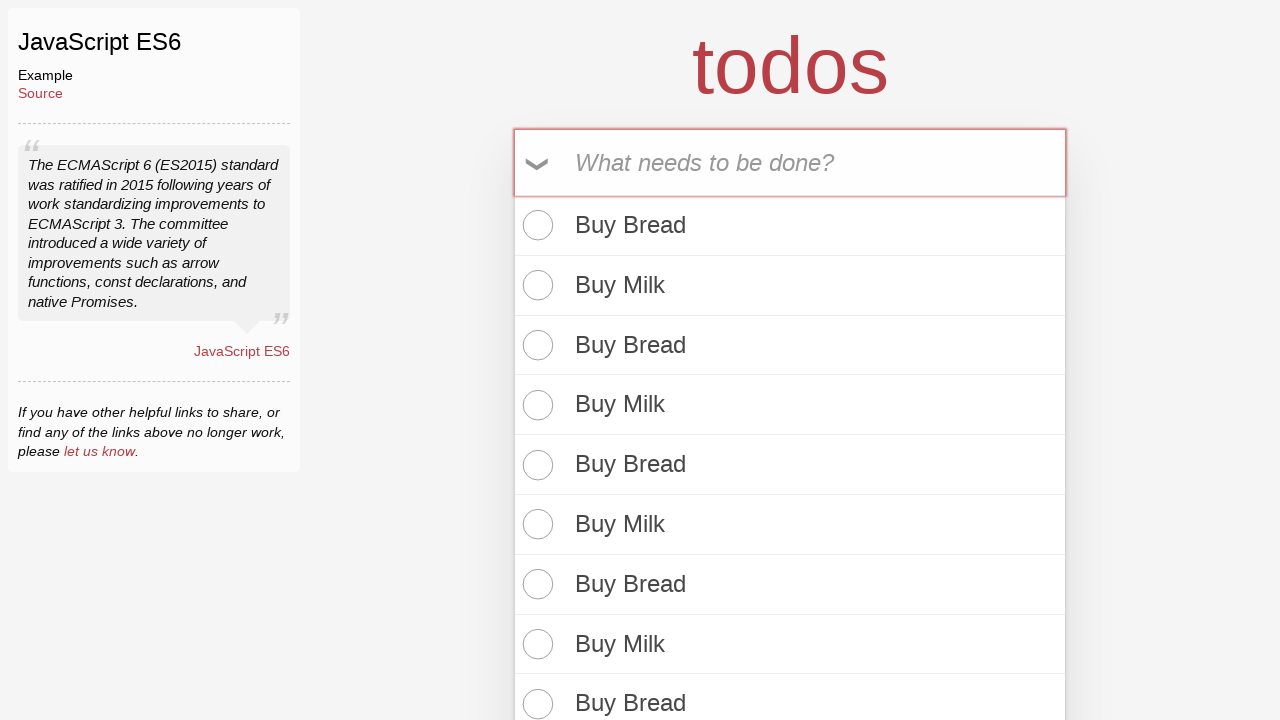

Filled todo input with 'Buy Milk' on internal:attr=[placeholder="What needs to be done?"i]
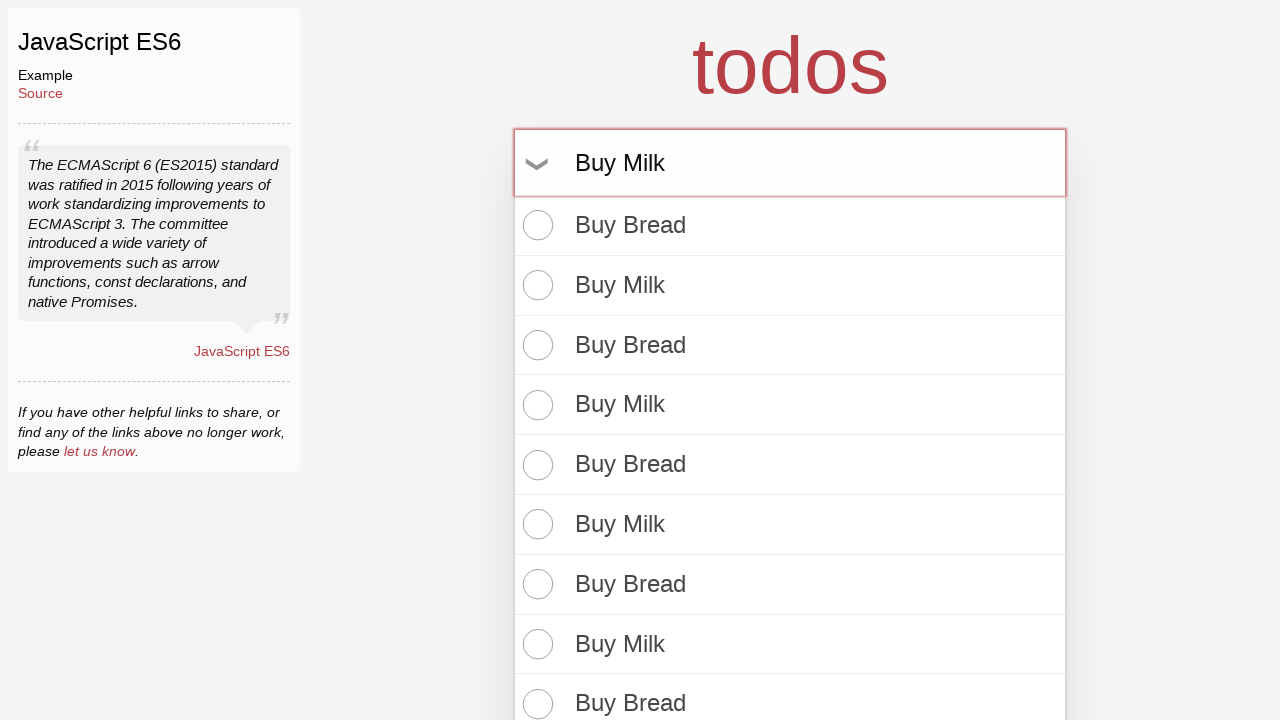

Pressed Enter to add 'Buy Milk' todo on internal:attr=[placeholder="What needs to be done?"i]
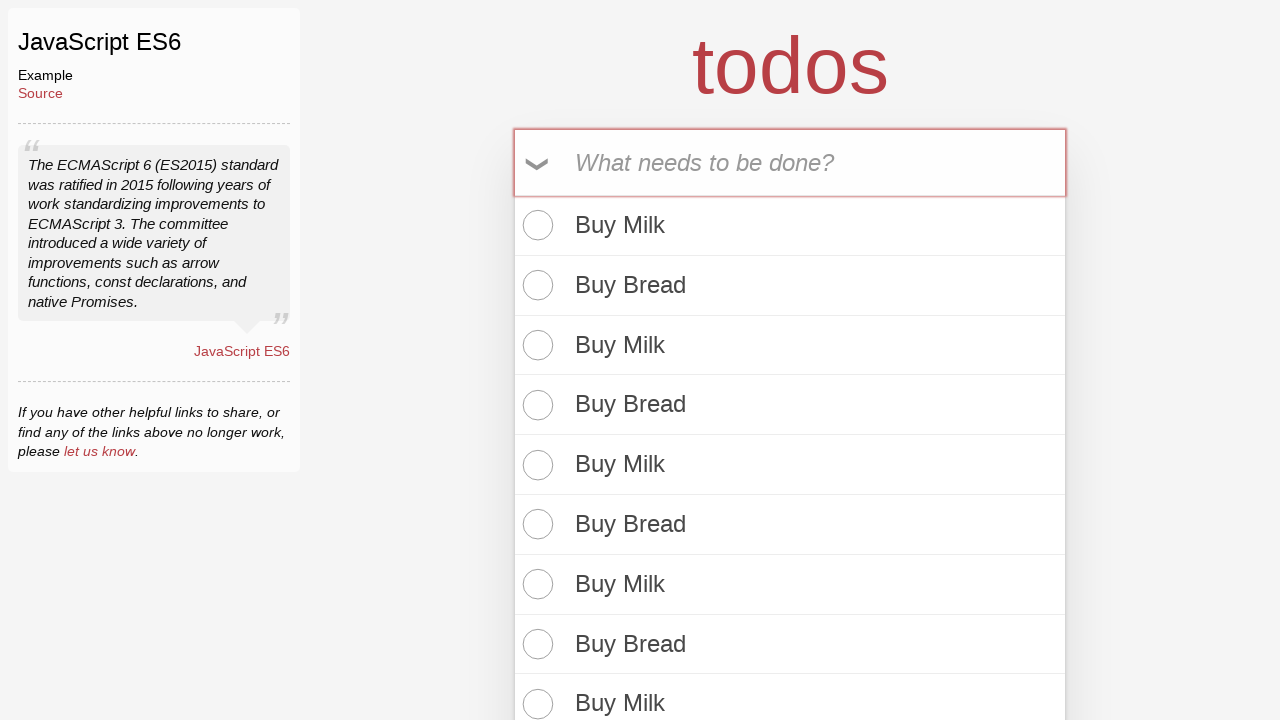

Filled todo input with 'Buy Bread' on internal:attr=[placeholder="What needs to be done?"i]
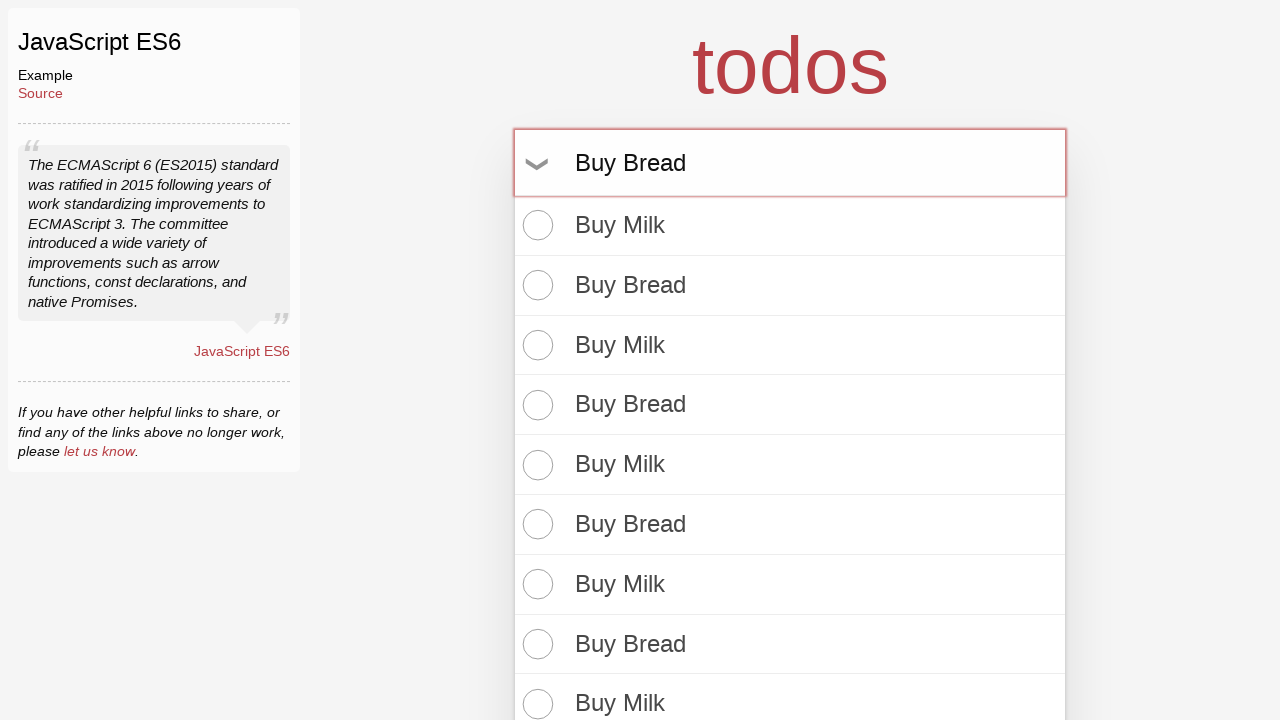

Pressed Enter to add 'Buy Bread' todo on internal:attr=[placeholder="What needs to be done?"i]
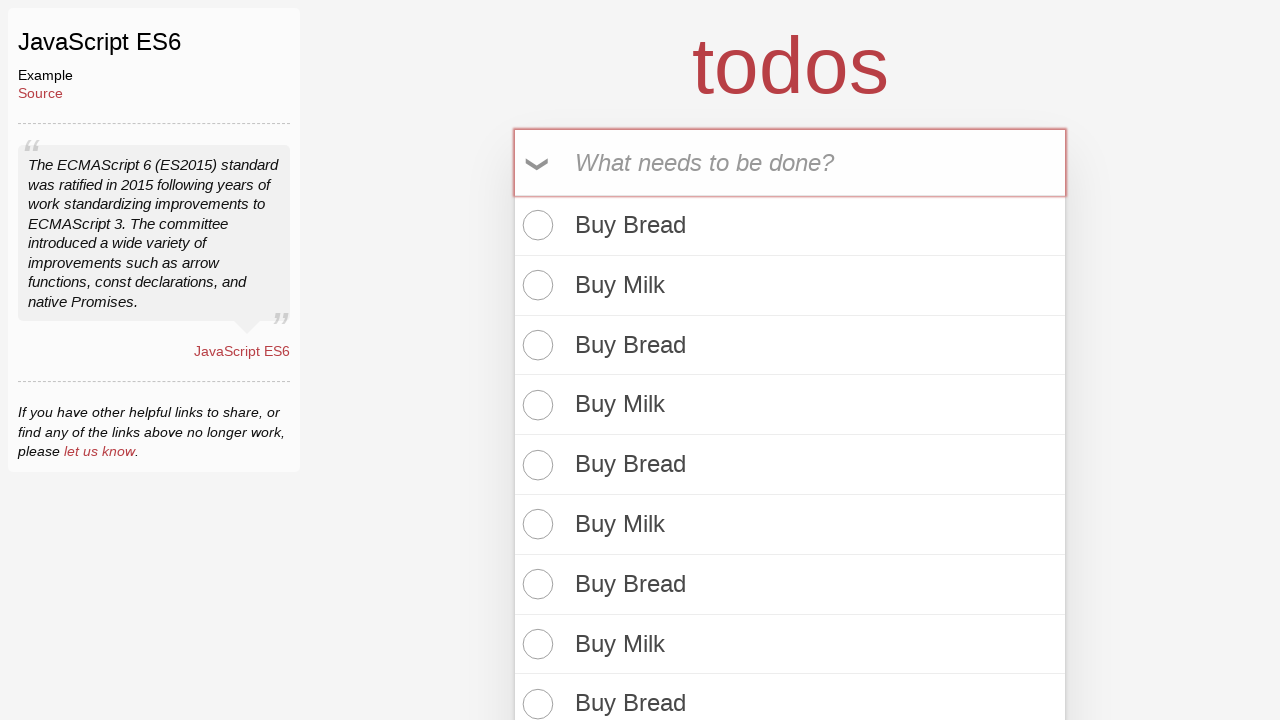

Filled todo input with 'Buy Milk' on internal:attr=[placeholder="What needs to be done?"i]
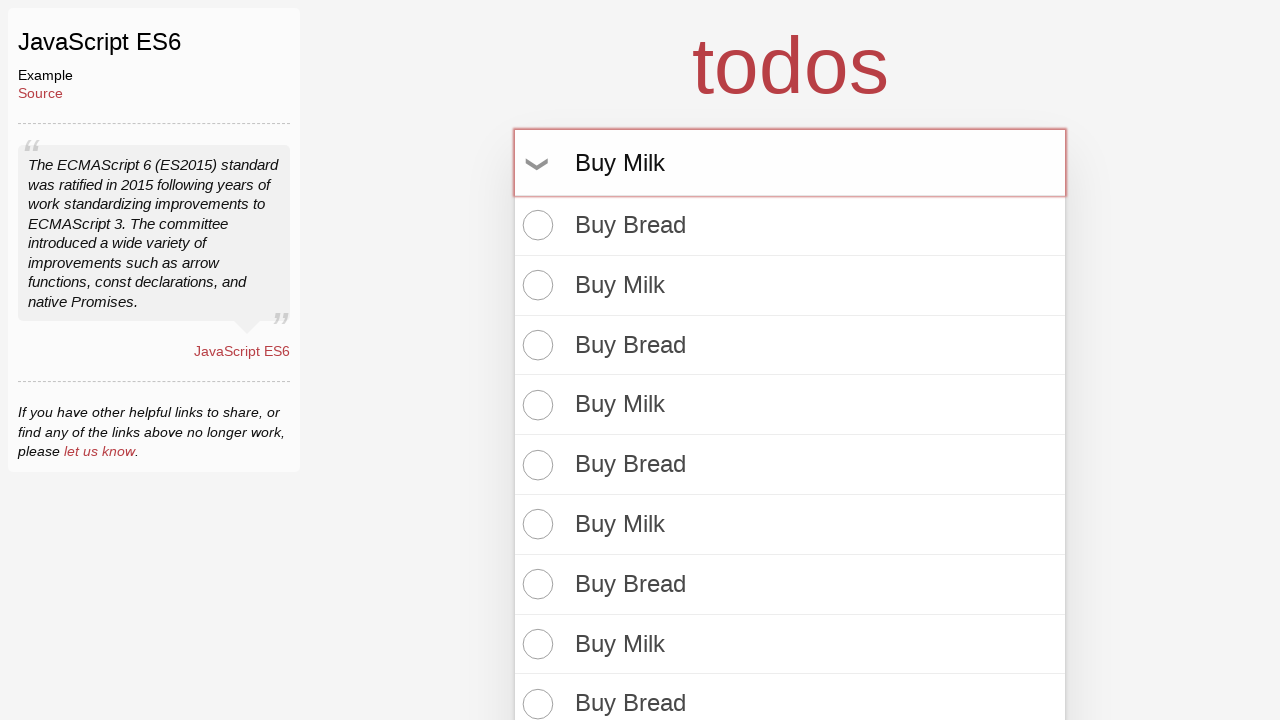

Pressed Enter to add 'Buy Milk' todo on internal:attr=[placeholder="What needs to be done?"i]
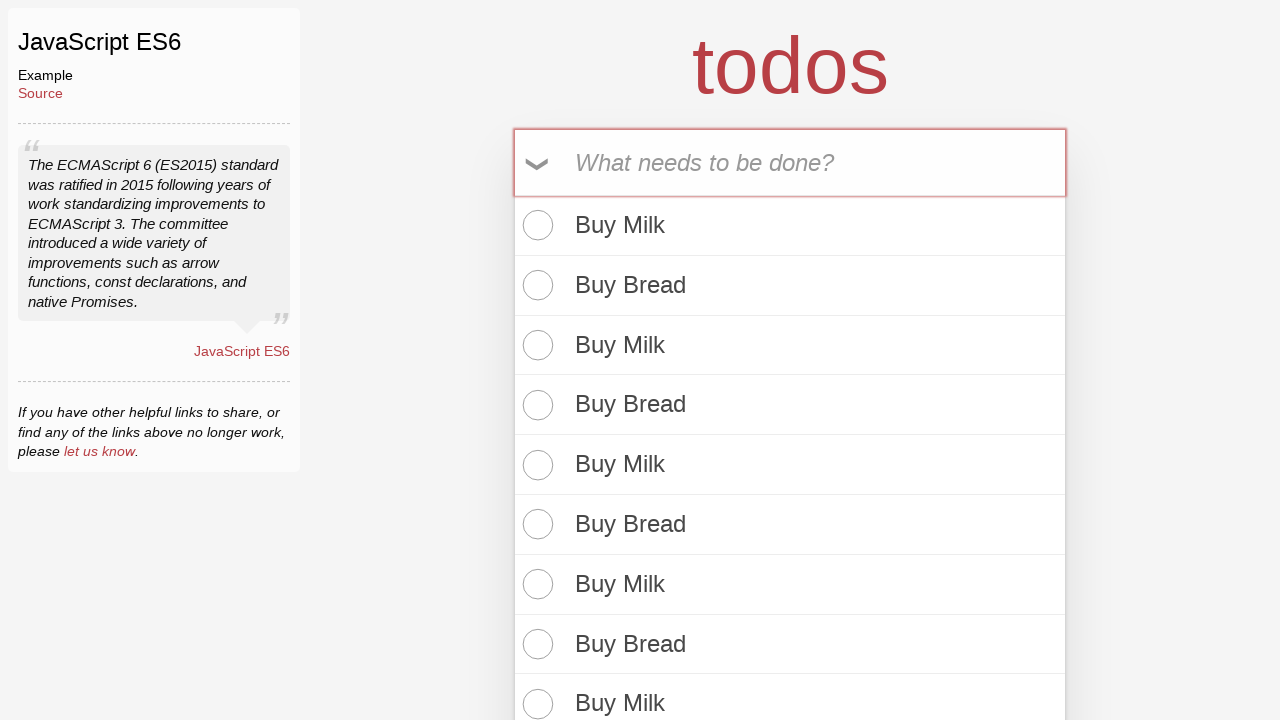

Filled todo input with 'Buy Bread' on internal:attr=[placeholder="What needs to be done?"i]
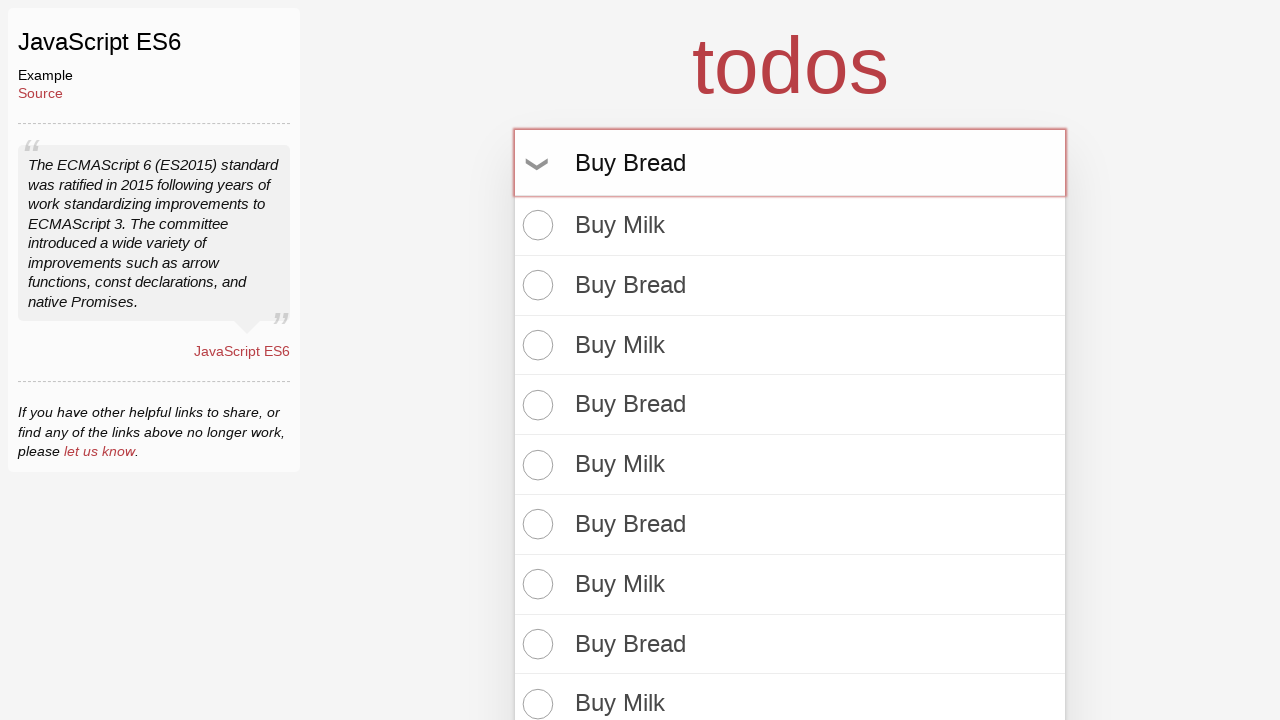

Pressed Enter to add 'Buy Bread' todo on internal:attr=[placeholder="What needs to be done?"i]
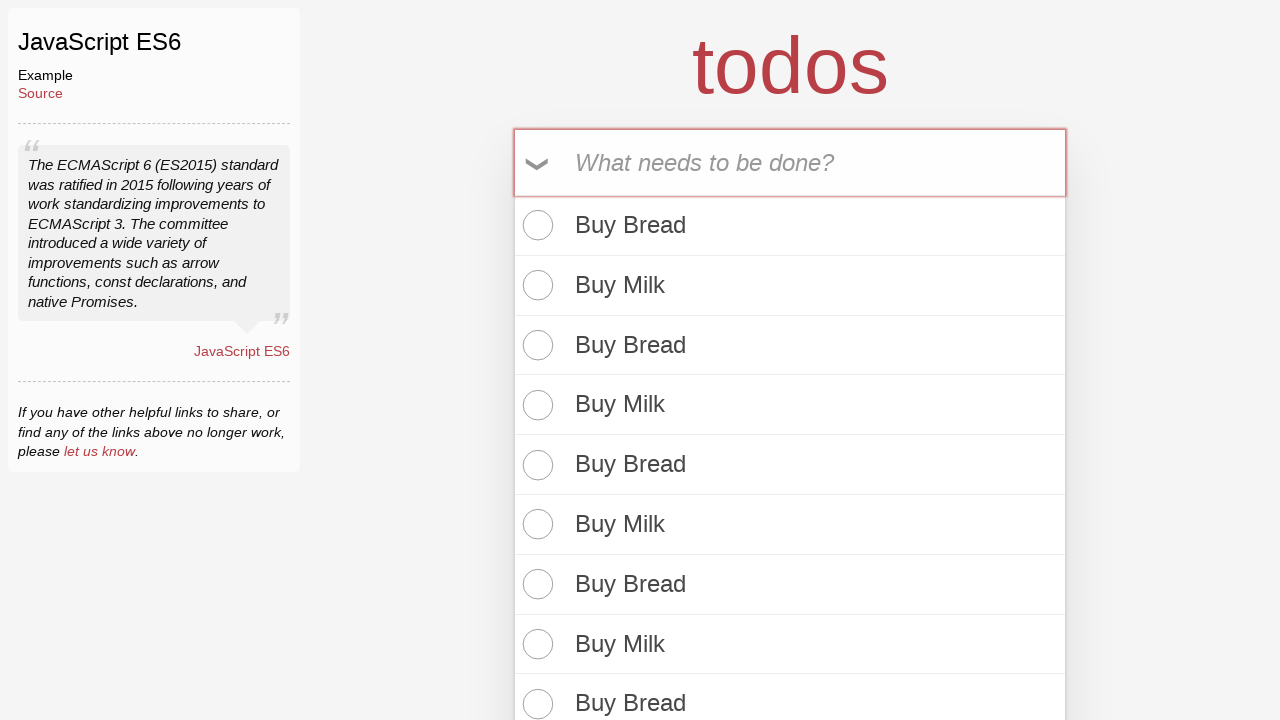

Filled todo input with 'Buy Milk' on internal:attr=[placeholder="What needs to be done?"i]
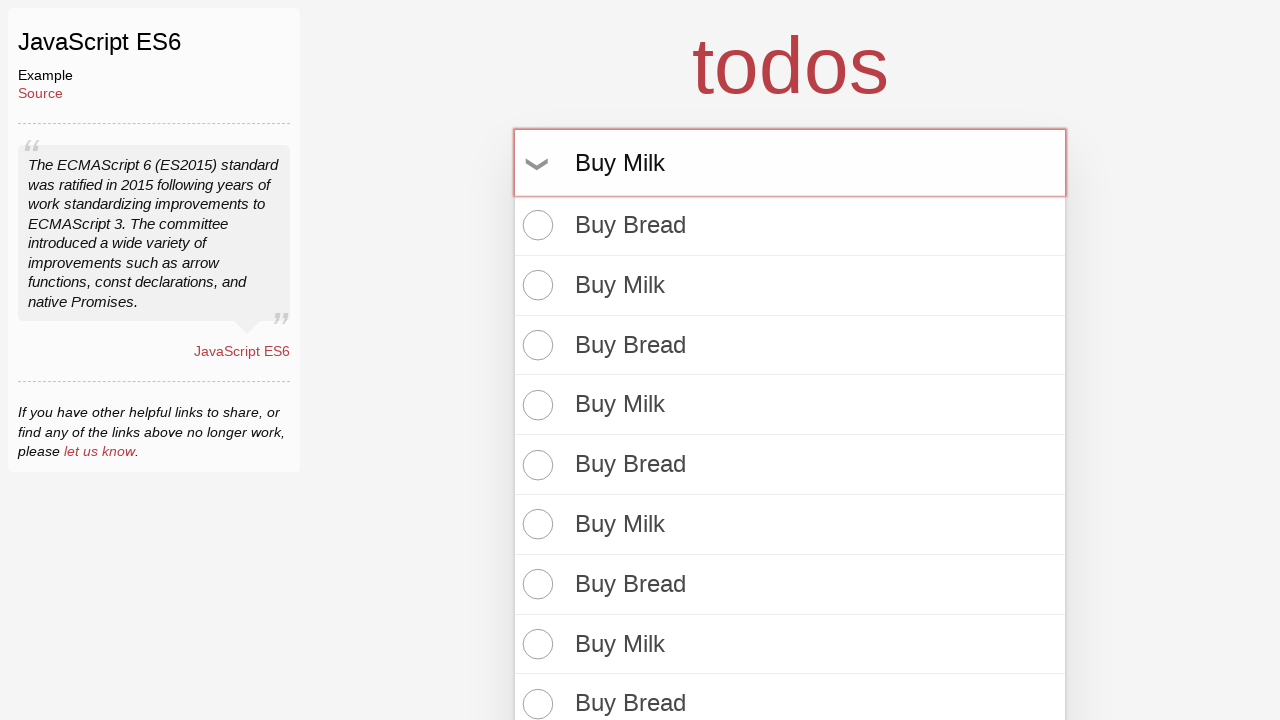

Pressed Enter to add 'Buy Milk' todo on internal:attr=[placeholder="What needs to be done?"i]
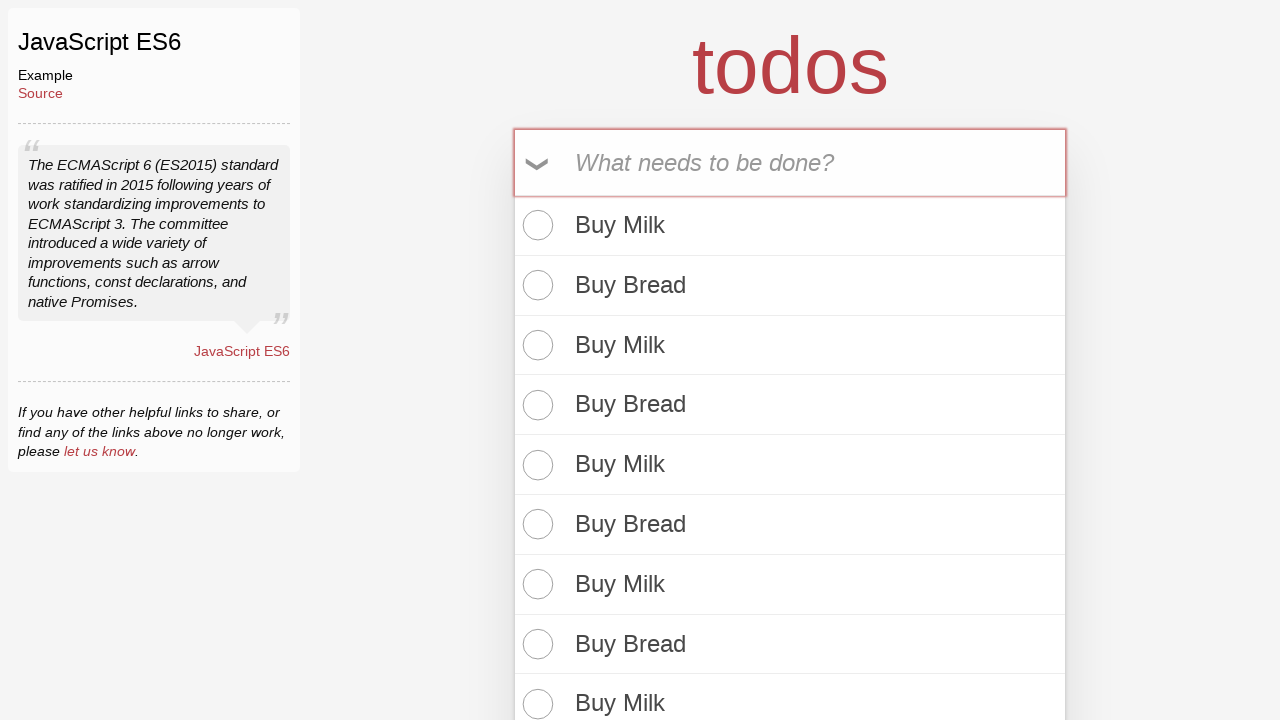

Filled todo input with 'Buy Bread' on internal:attr=[placeholder="What needs to be done?"i]
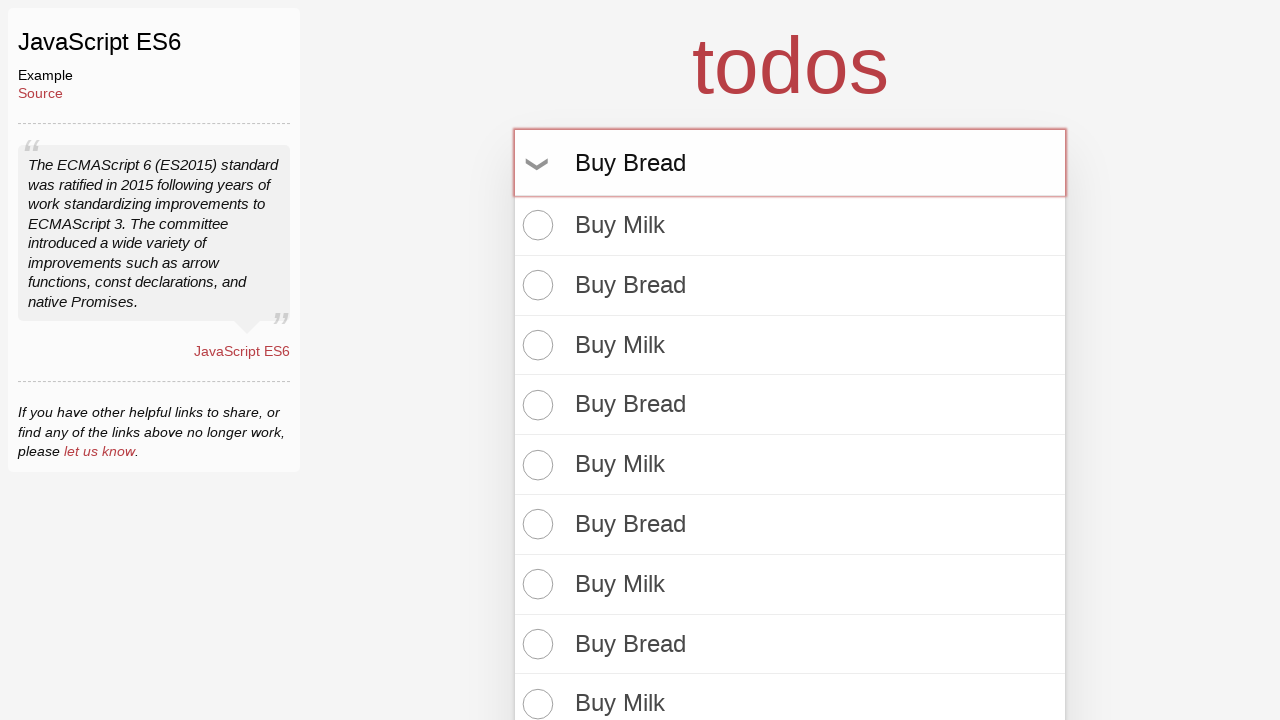

Pressed Enter to add 'Buy Bread' todo on internal:attr=[placeholder="What needs to be done?"i]
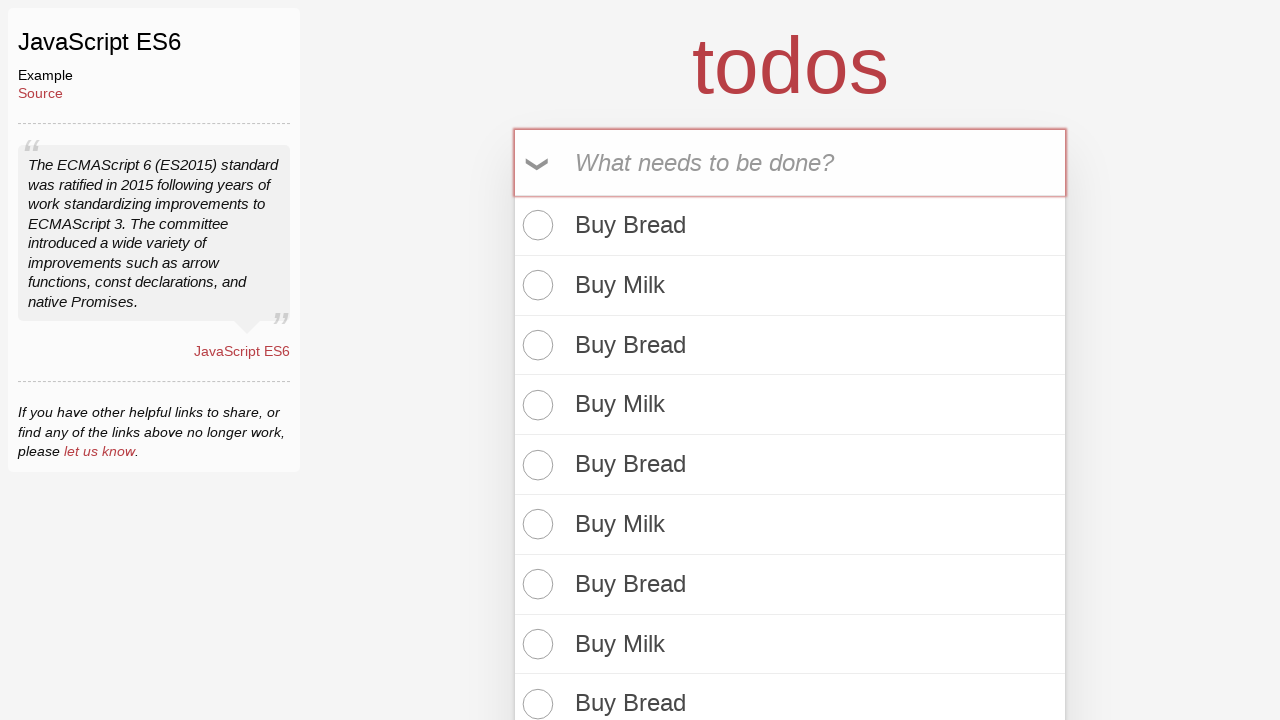

Filled todo input with 'Buy Milk' on internal:attr=[placeholder="What needs to be done?"i]
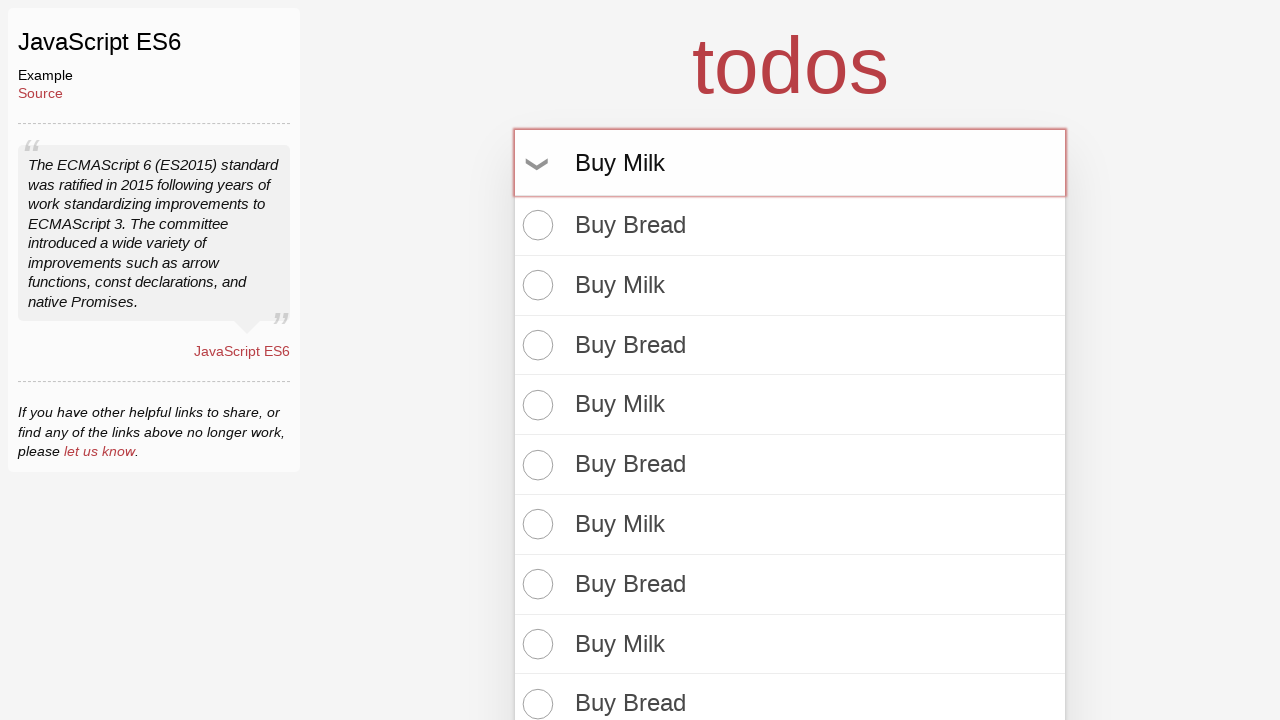

Pressed Enter to add 'Buy Milk' todo on internal:attr=[placeholder="What needs to be done?"i]
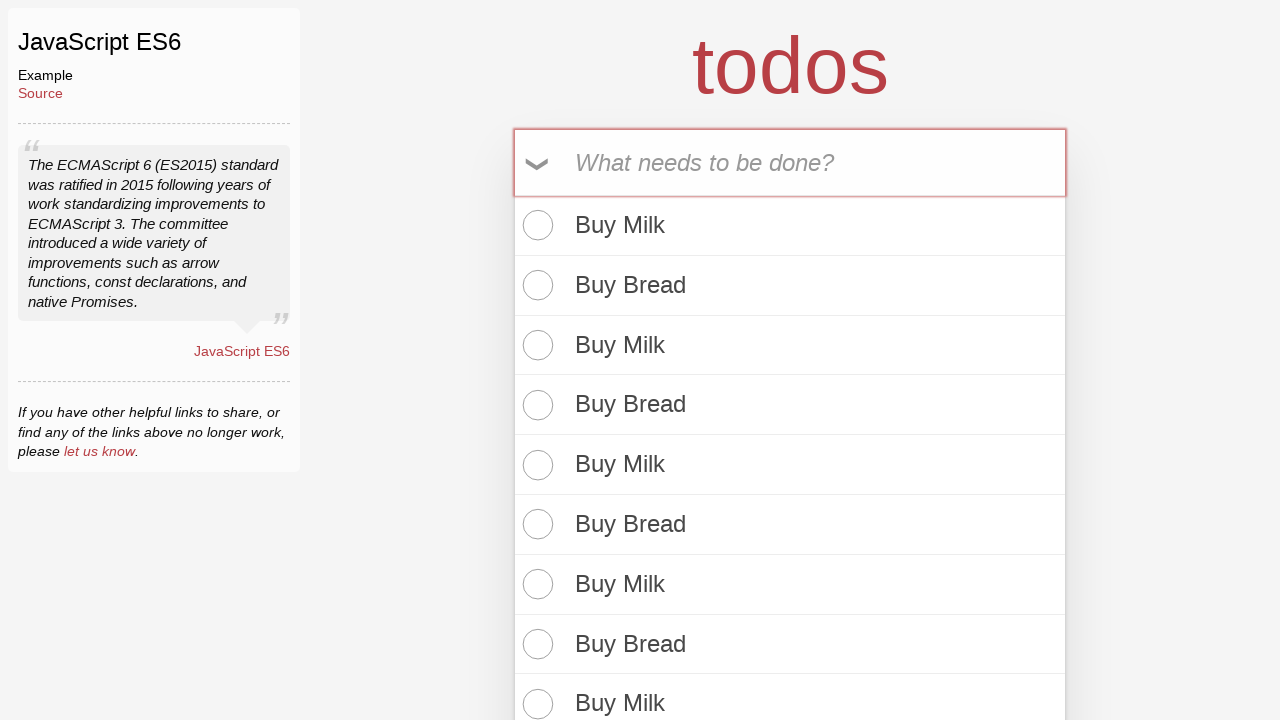

Filled todo input with 'Buy Bread' on internal:attr=[placeholder="What needs to be done?"i]
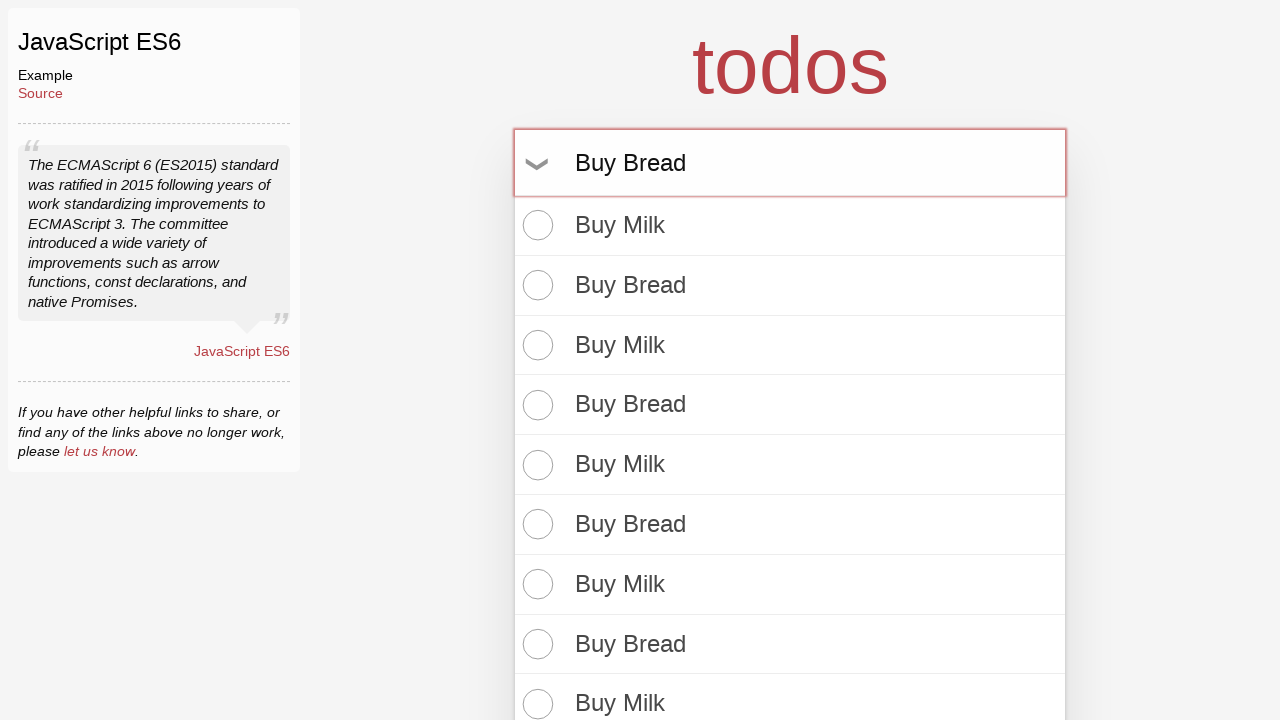

Pressed Enter to add 'Buy Bread' todo on internal:attr=[placeholder="What needs to be done?"i]
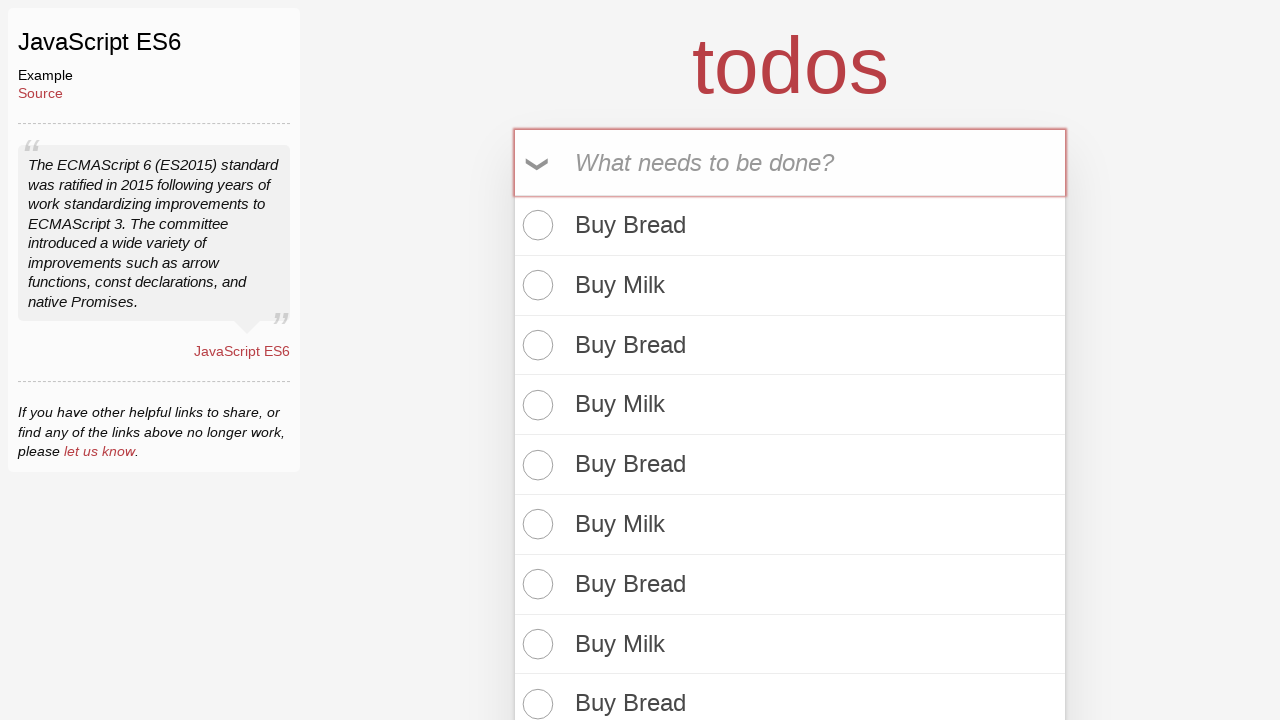

Filled todo input with 'Buy Milk' on internal:attr=[placeholder="What needs to be done?"i]
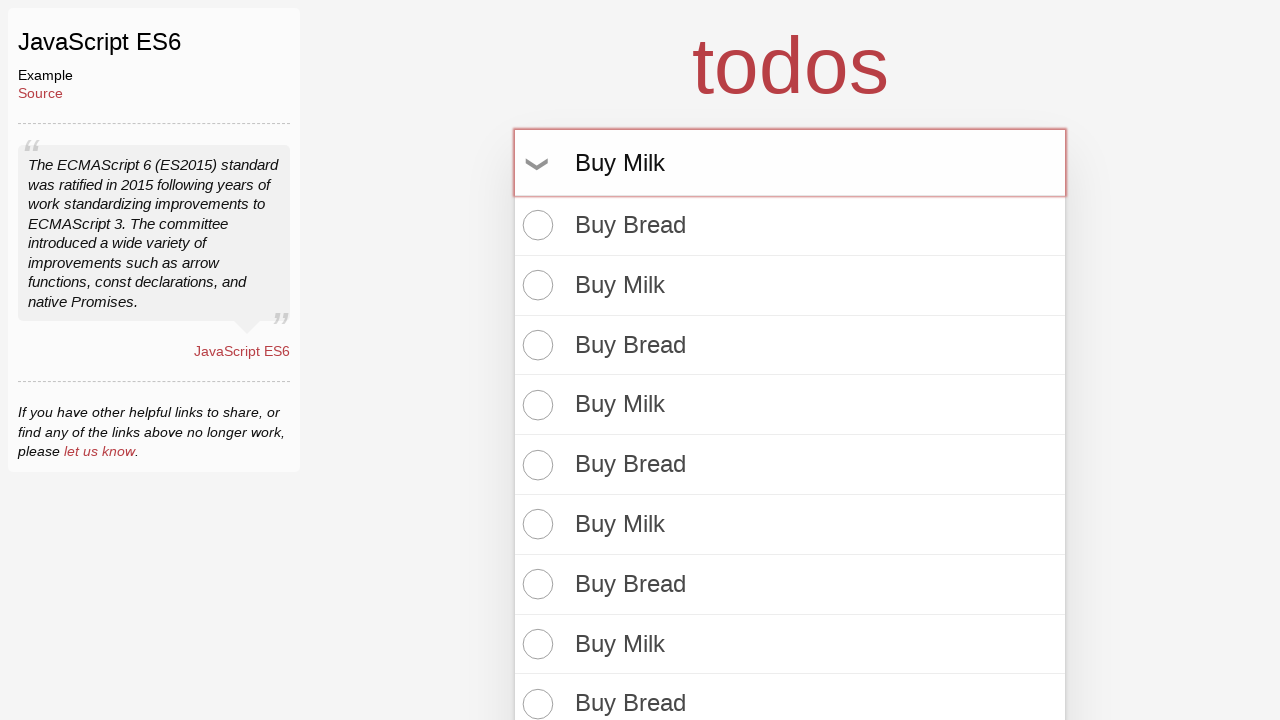

Pressed Enter to add 'Buy Milk' todo on internal:attr=[placeholder="What needs to be done?"i]
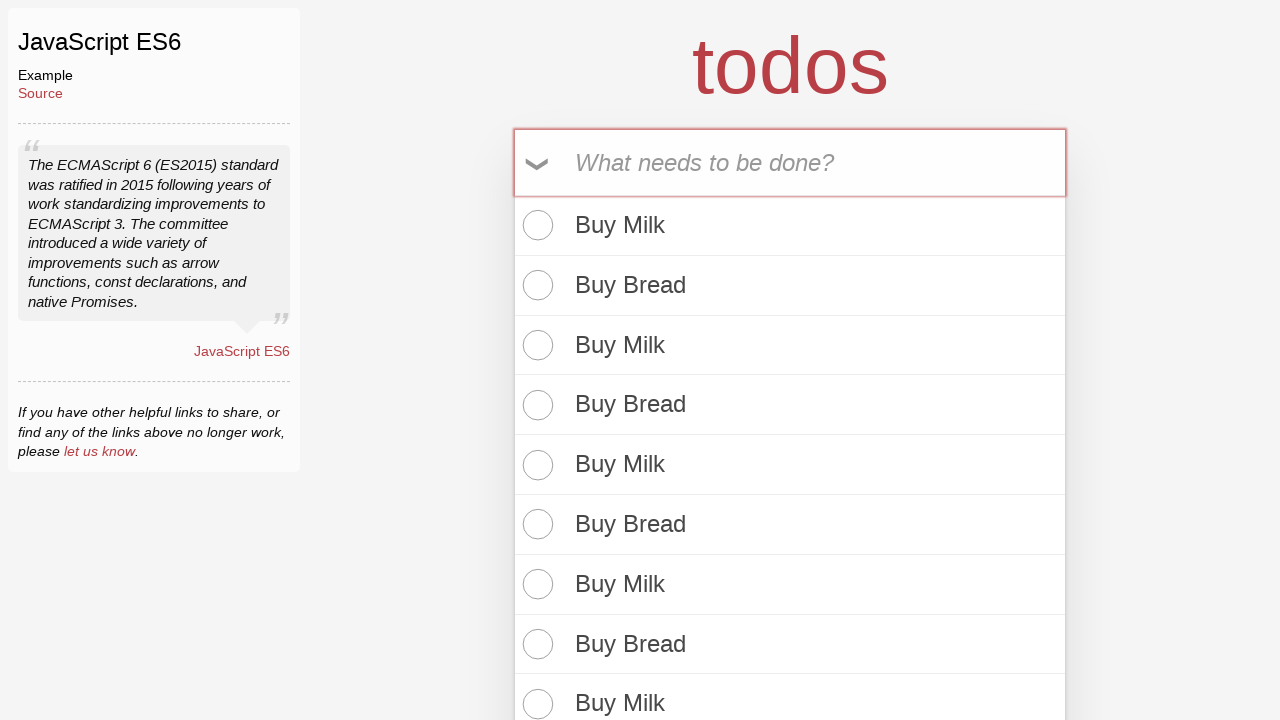

Filled todo input with 'Buy Bread' on internal:attr=[placeholder="What needs to be done?"i]
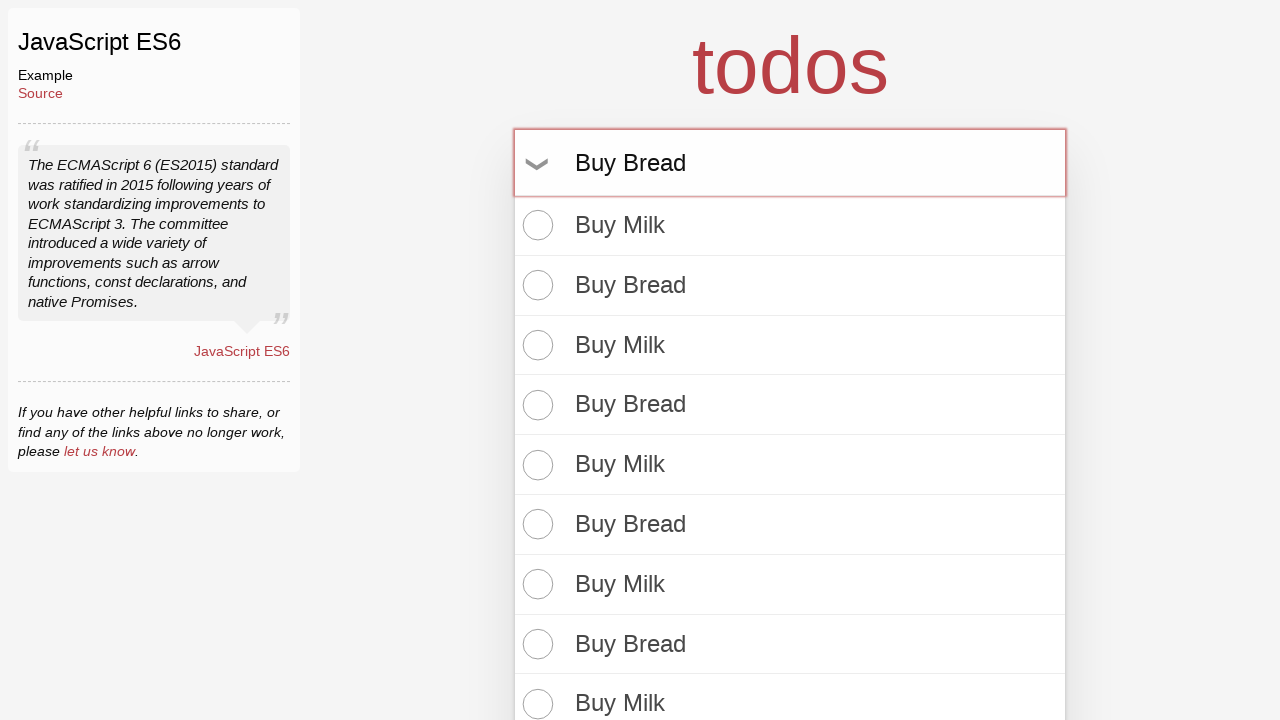

Pressed Enter to add 'Buy Bread' todo on internal:attr=[placeholder="What needs to be done?"i]
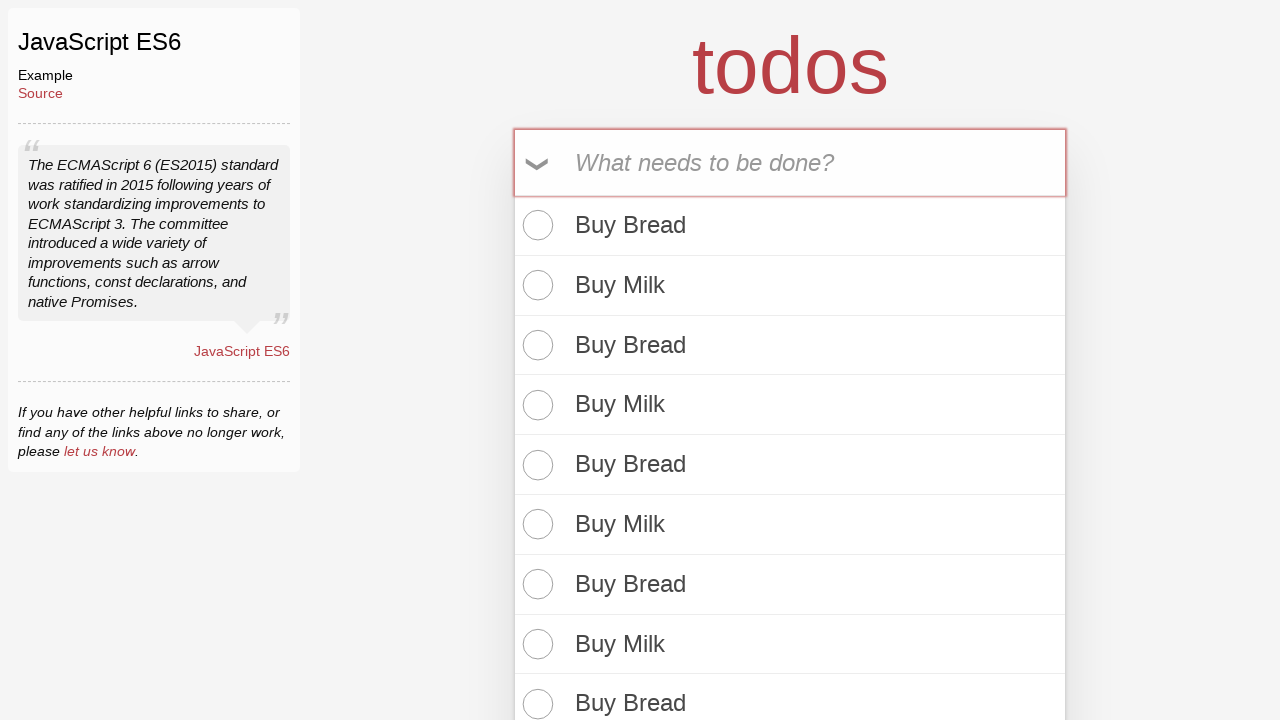

Filled todo input with 'Buy Milk' on internal:attr=[placeholder="What needs to be done?"i]
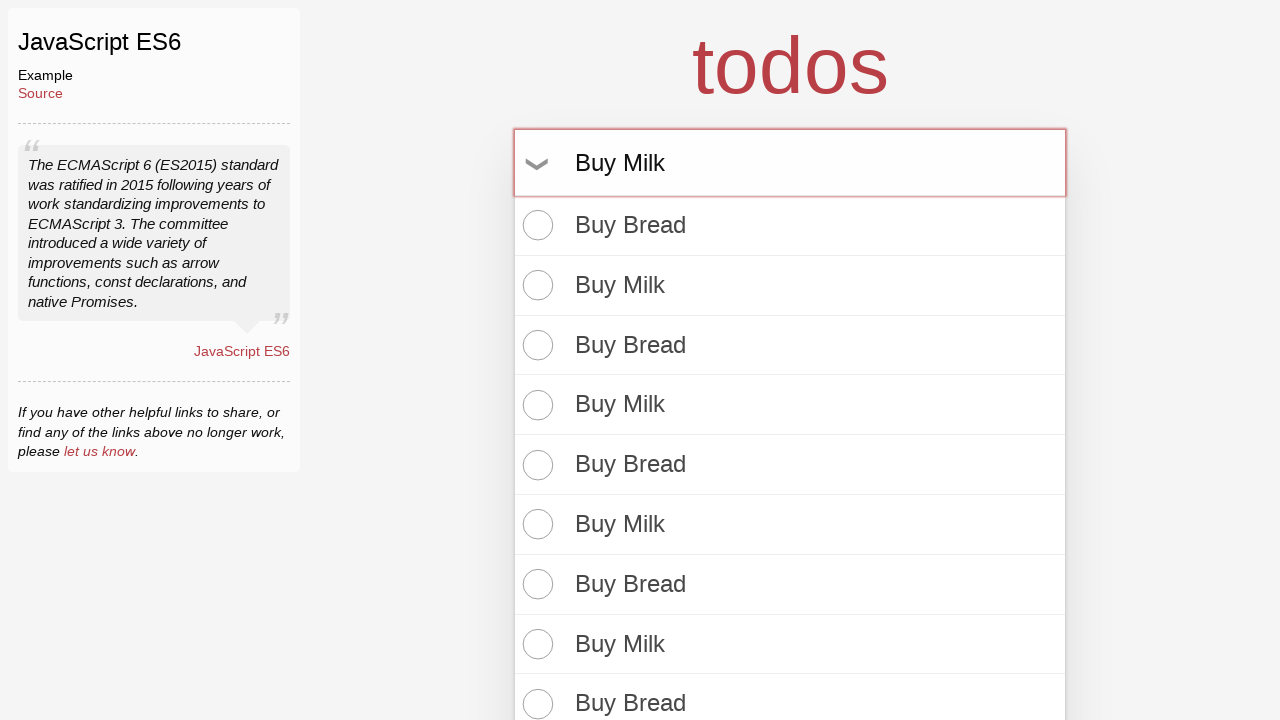

Pressed Enter to add 'Buy Milk' todo on internal:attr=[placeholder="What needs to be done?"i]
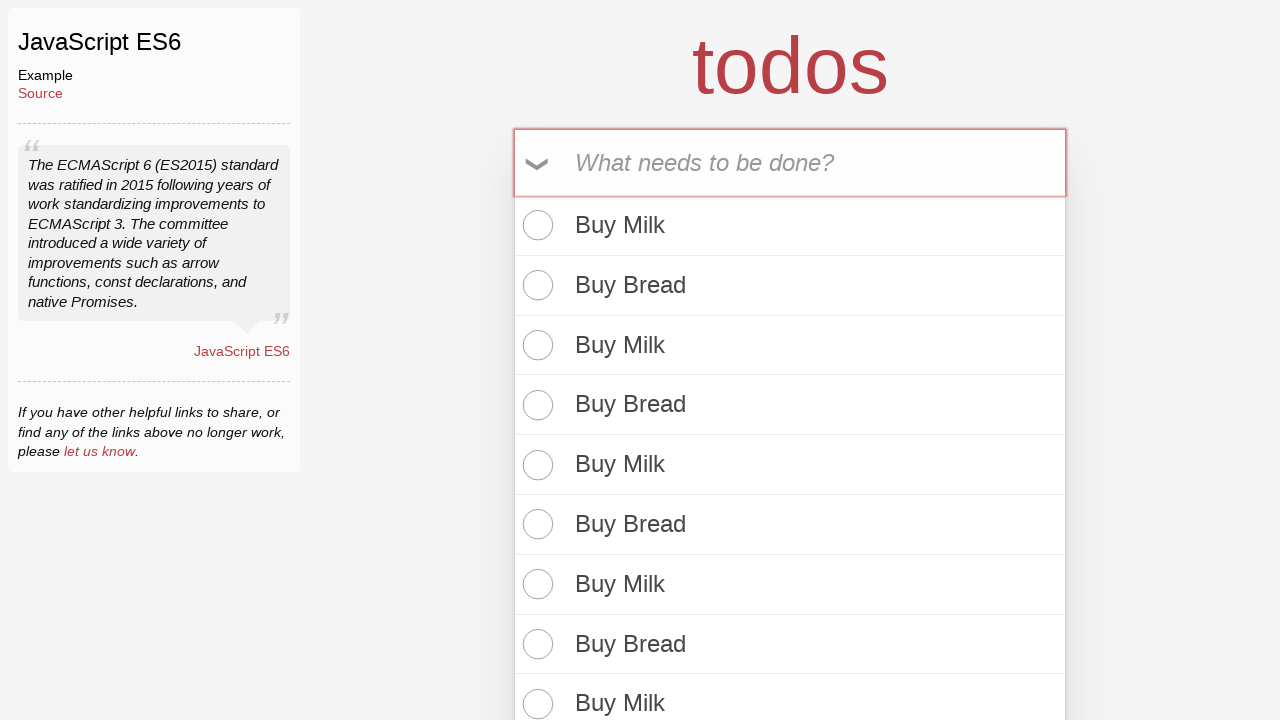

Filled todo input with 'Buy Bread' on internal:attr=[placeholder="What needs to be done?"i]
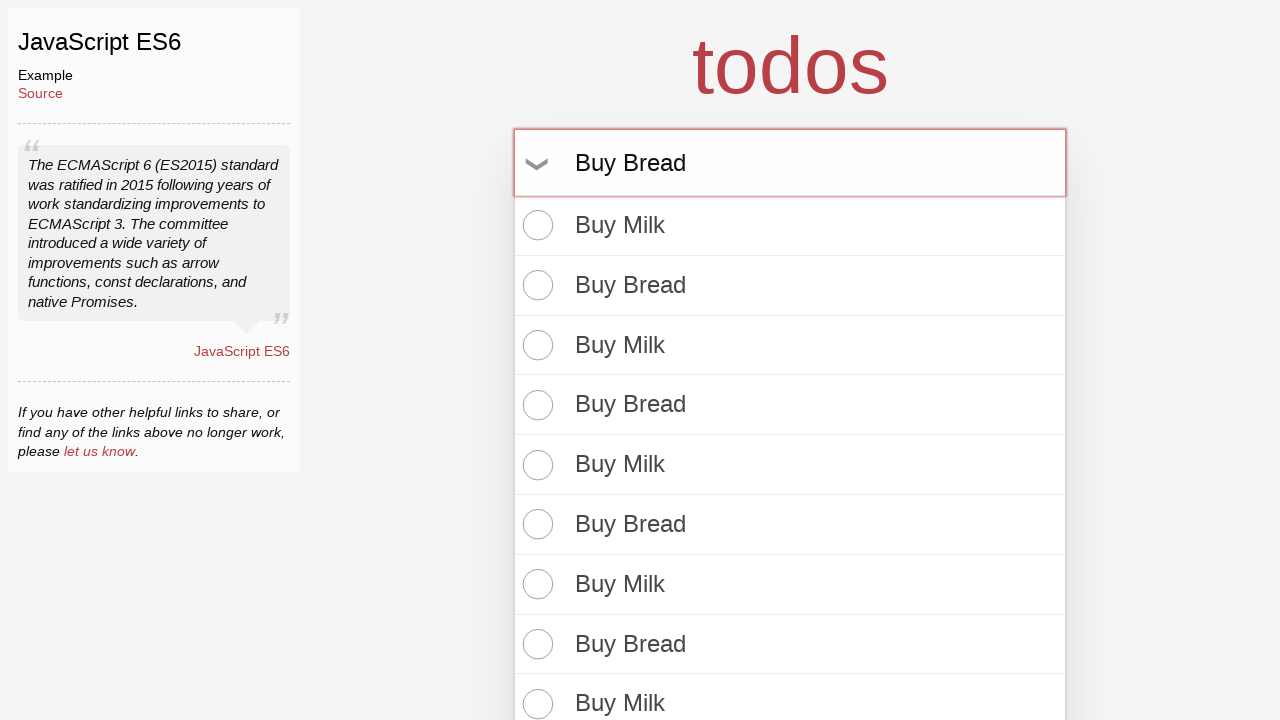

Pressed Enter to add 'Buy Bread' todo on internal:attr=[placeholder="What needs to be done?"i]
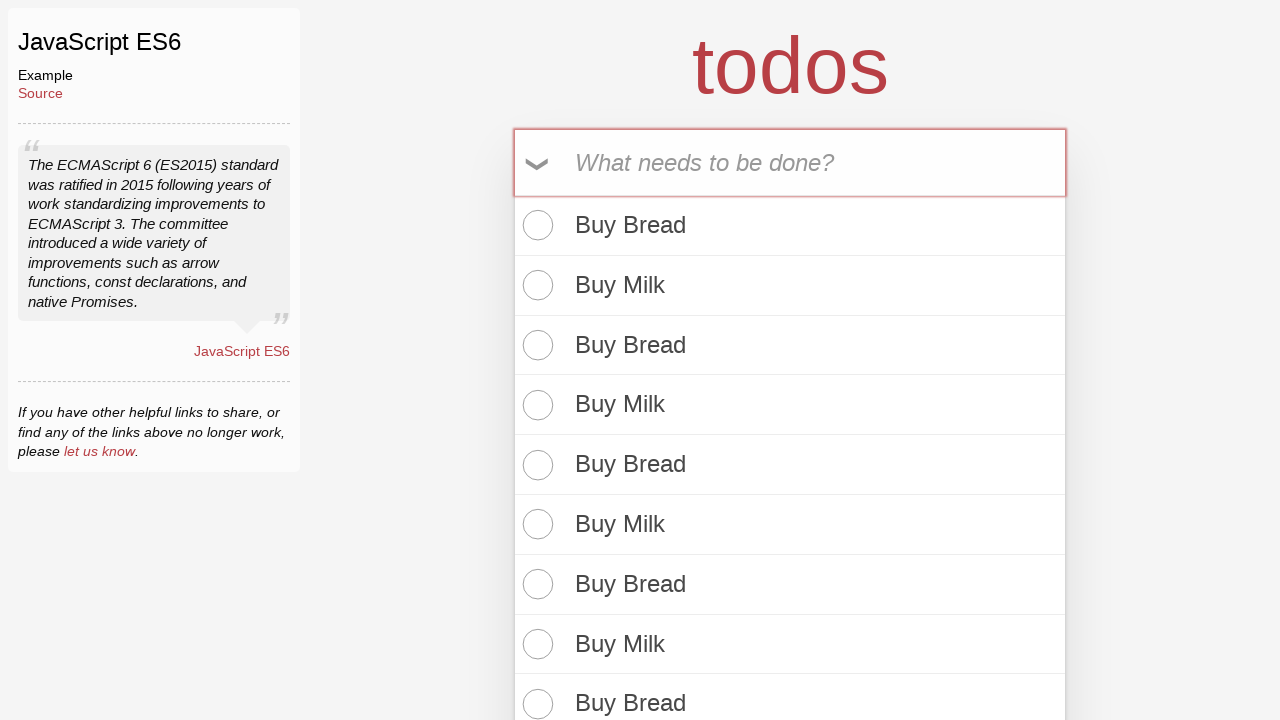

Filled todo input with 'Buy Milk' on internal:attr=[placeholder="What needs to be done?"i]
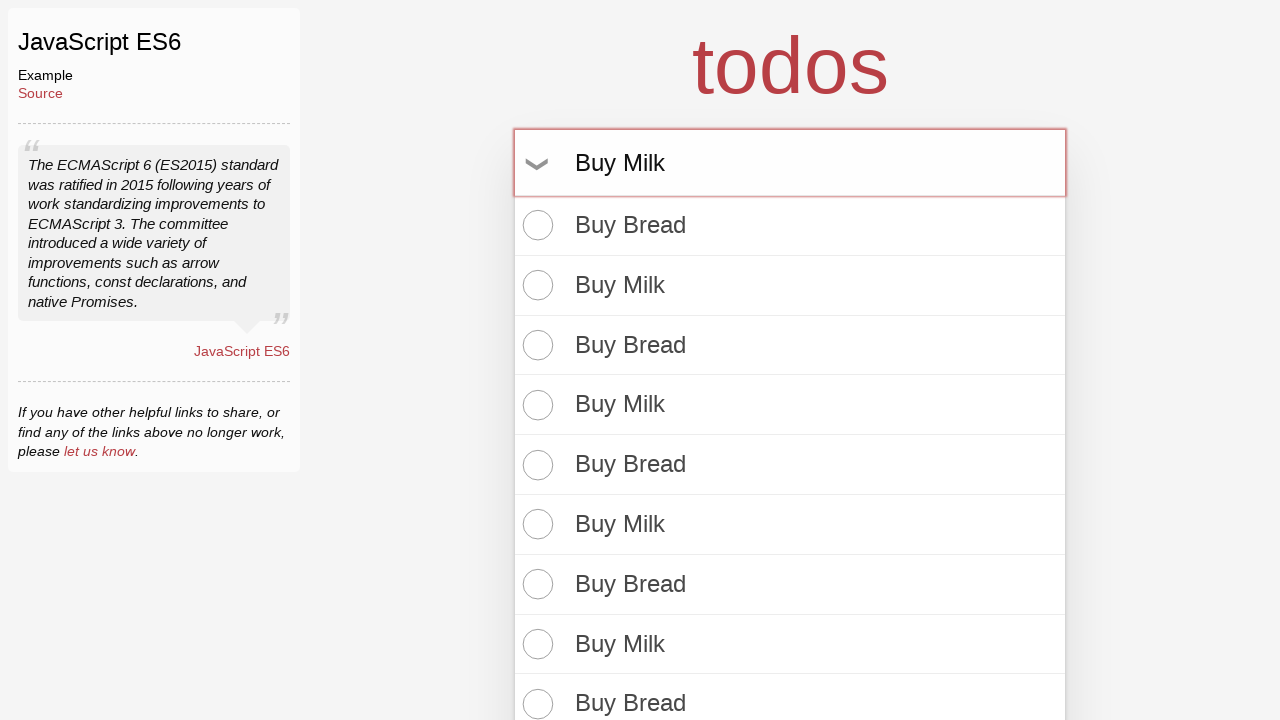

Pressed Enter to add 'Buy Milk' todo on internal:attr=[placeholder="What needs to be done?"i]
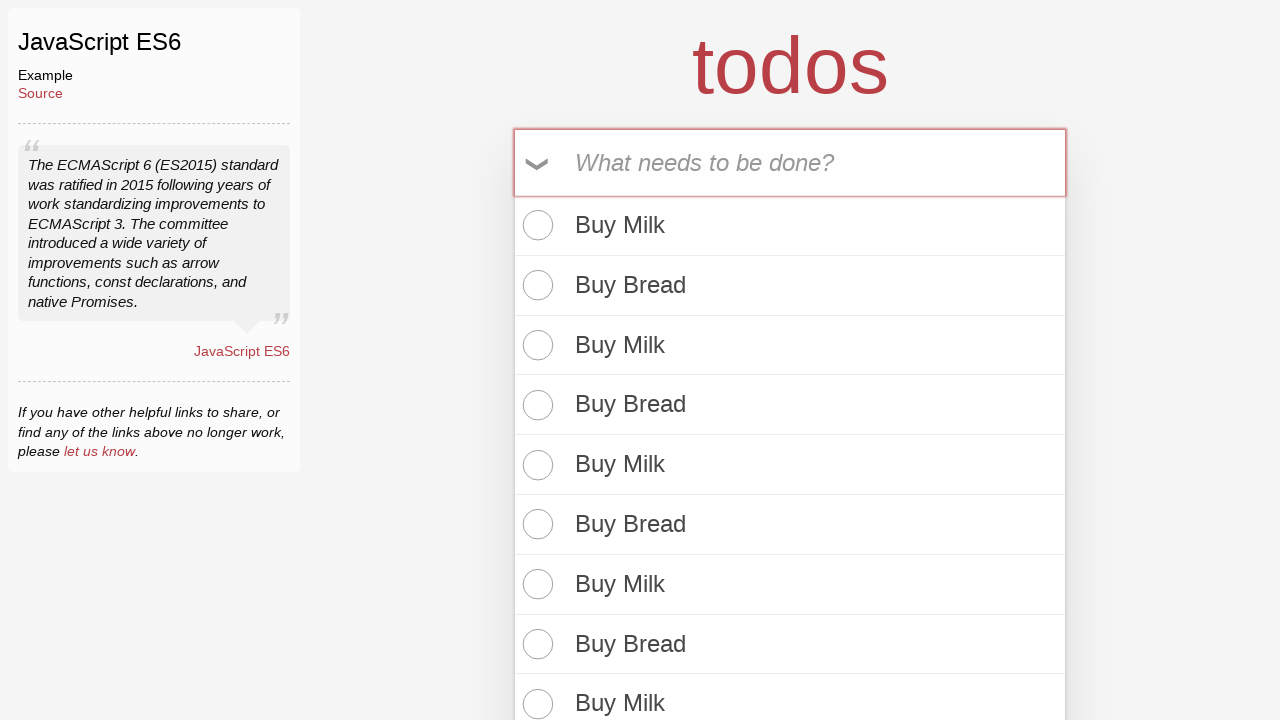

Filled todo input with 'Buy Bread' on internal:attr=[placeholder="What needs to be done?"i]
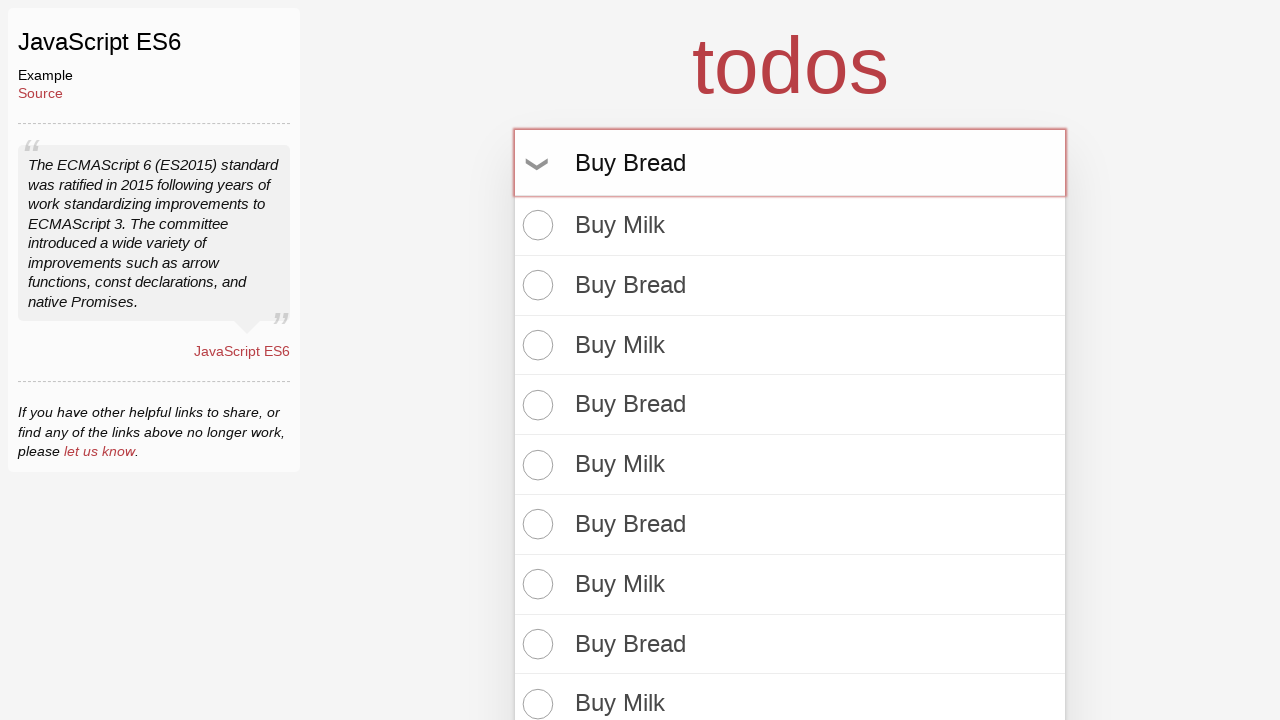

Pressed Enter to add 'Buy Bread' todo on internal:attr=[placeholder="What needs to be done?"i]
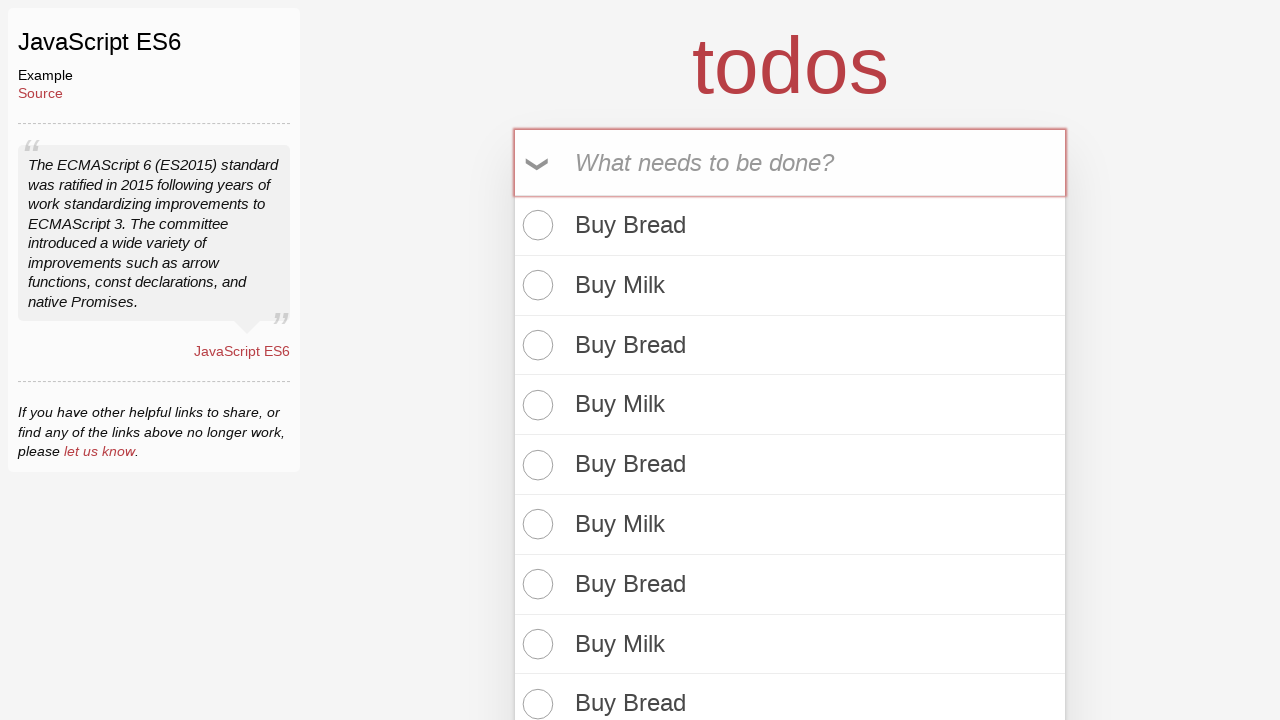

Filled todo input with 'Buy Milk' on internal:attr=[placeholder="What needs to be done?"i]
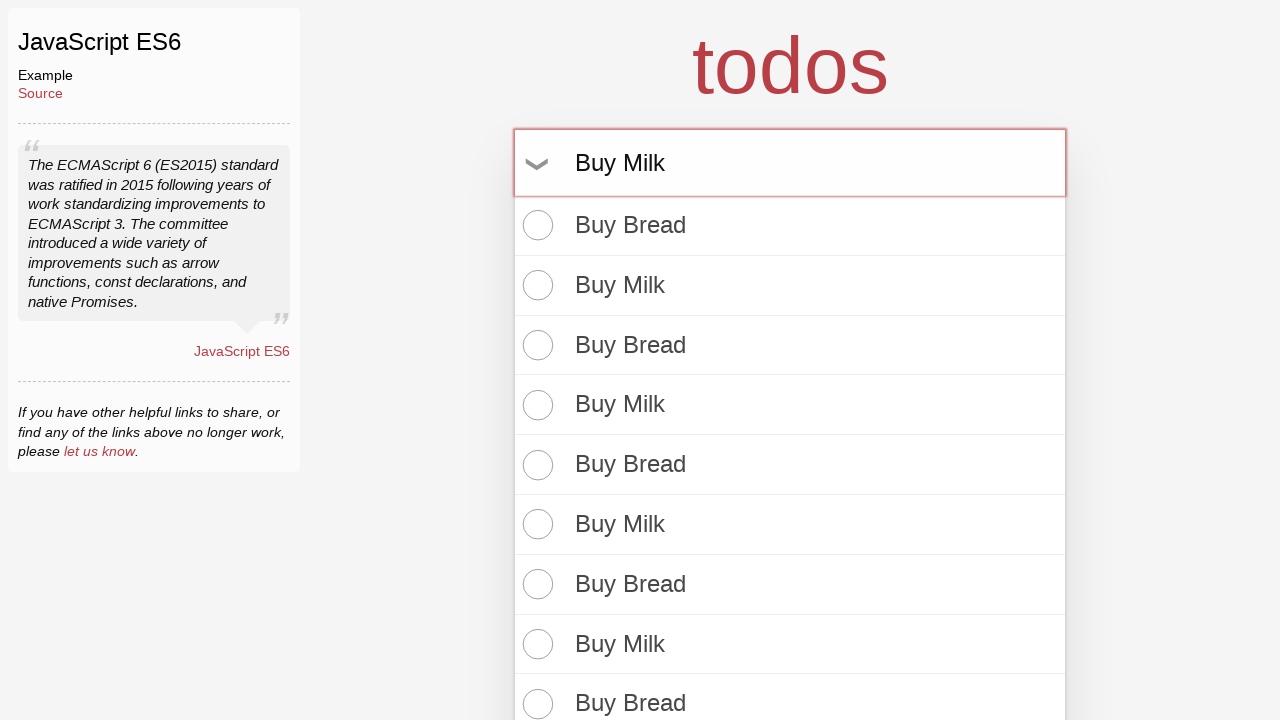

Pressed Enter to add 'Buy Milk' todo on internal:attr=[placeholder="What needs to be done?"i]
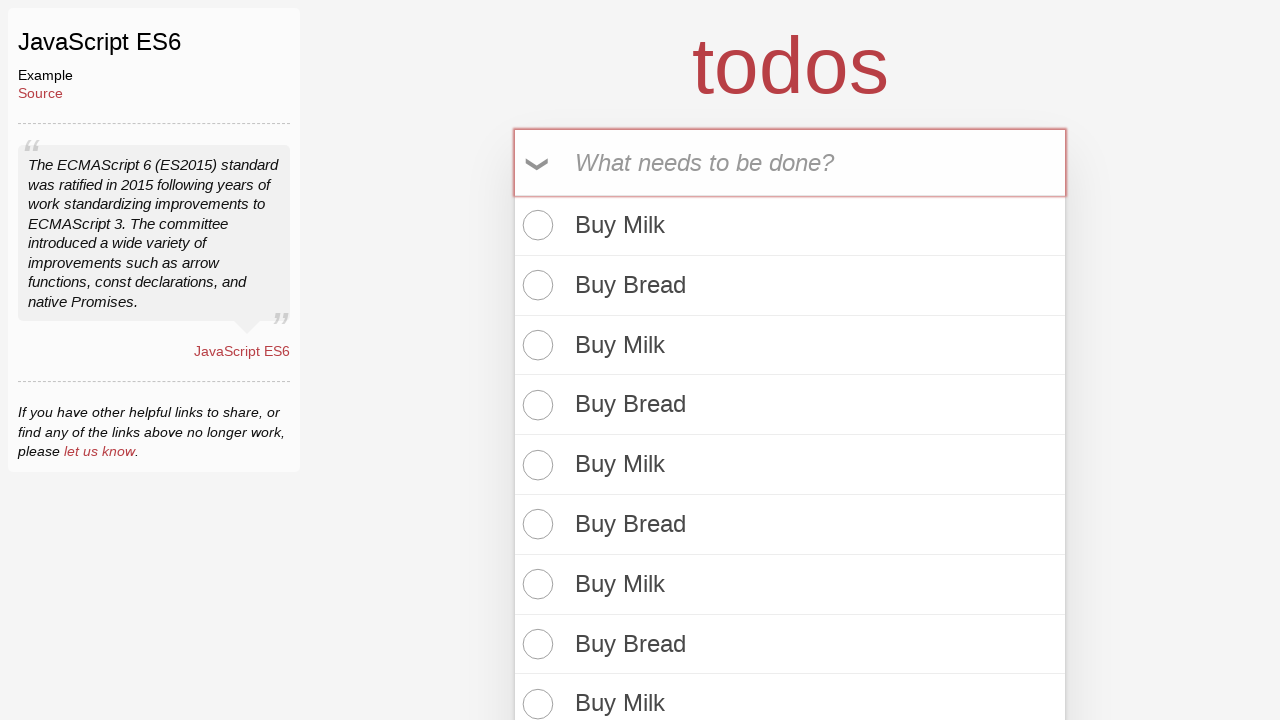

Filled todo input with 'Buy Bread' on internal:attr=[placeholder="What needs to be done?"i]
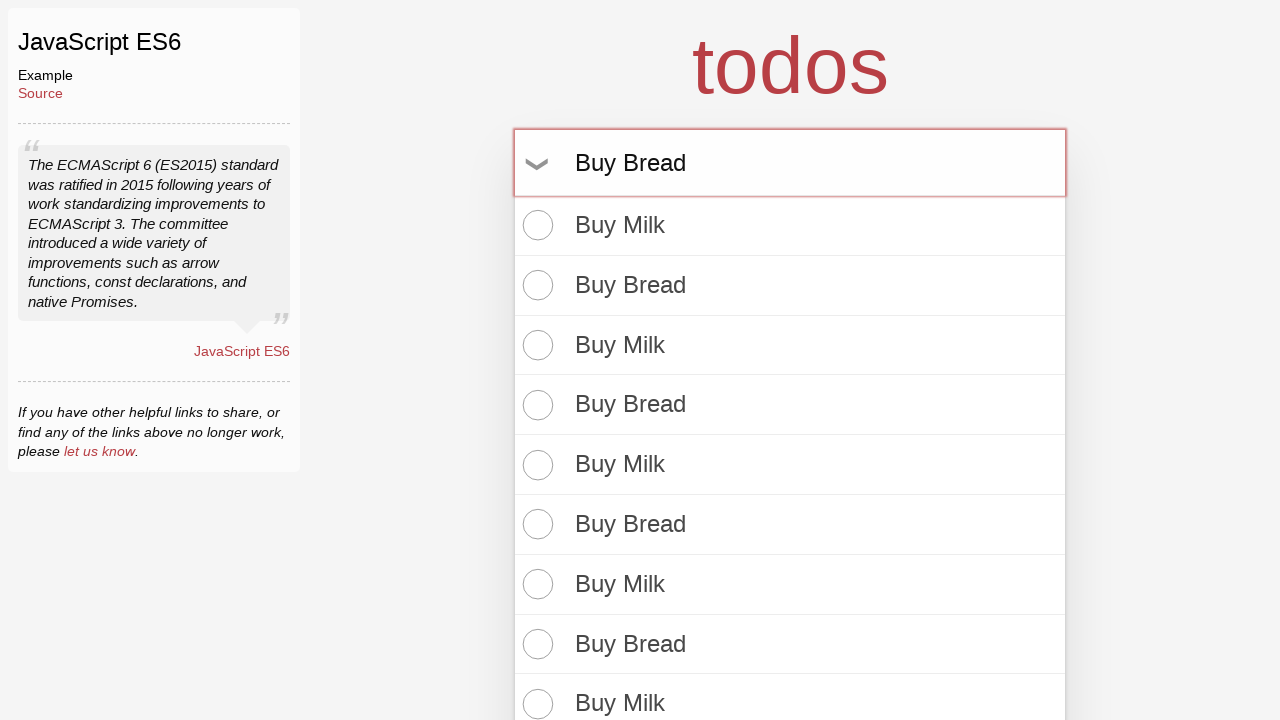

Pressed Enter to add 'Buy Bread' todo on internal:attr=[placeholder="What needs to be done?"i]
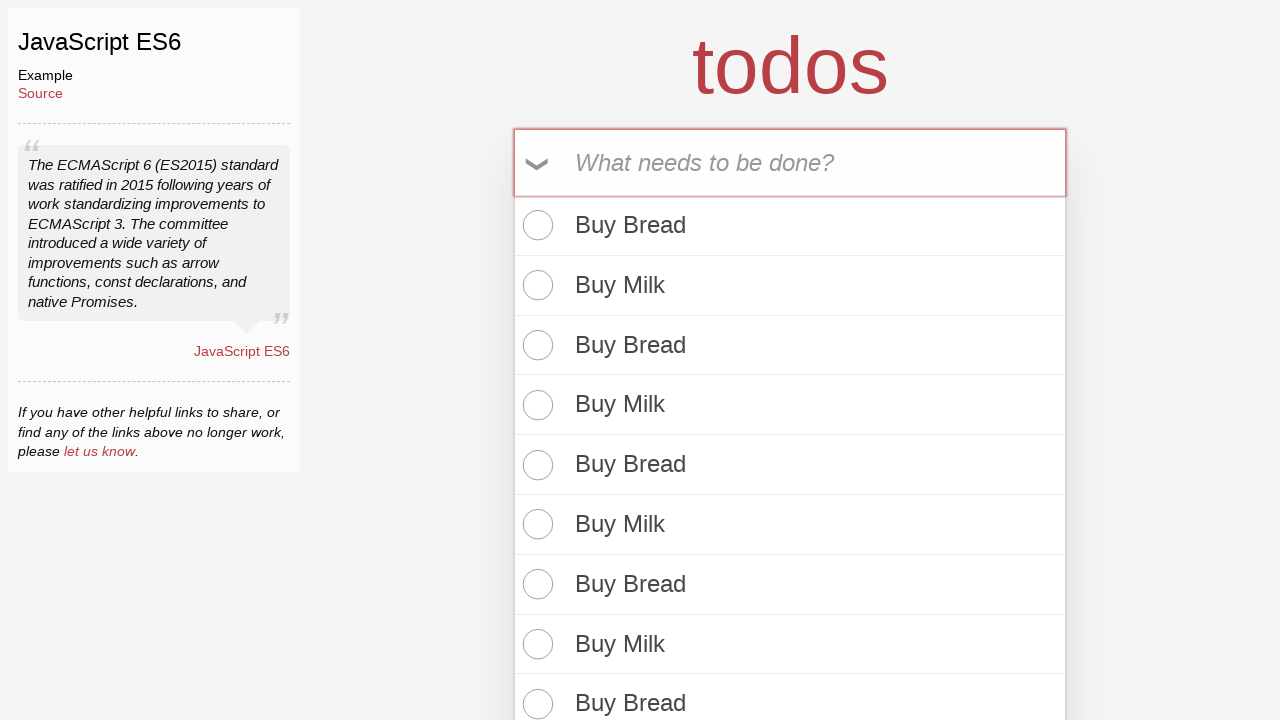

Filled todo input with 'Buy Milk' on internal:attr=[placeholder="What needs to be done?"i]
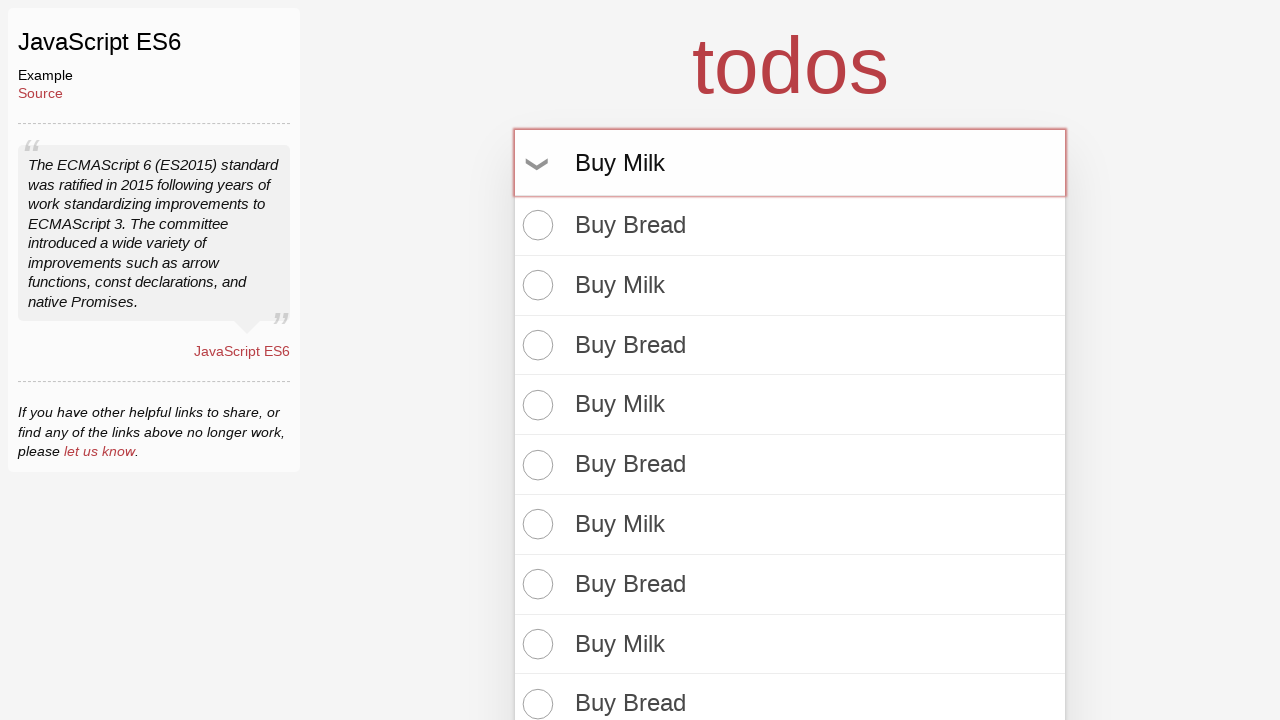

Pressed Enter to add 'Buy Milk' todo on internal:attr=[placeholder="What needs to be done?"i]
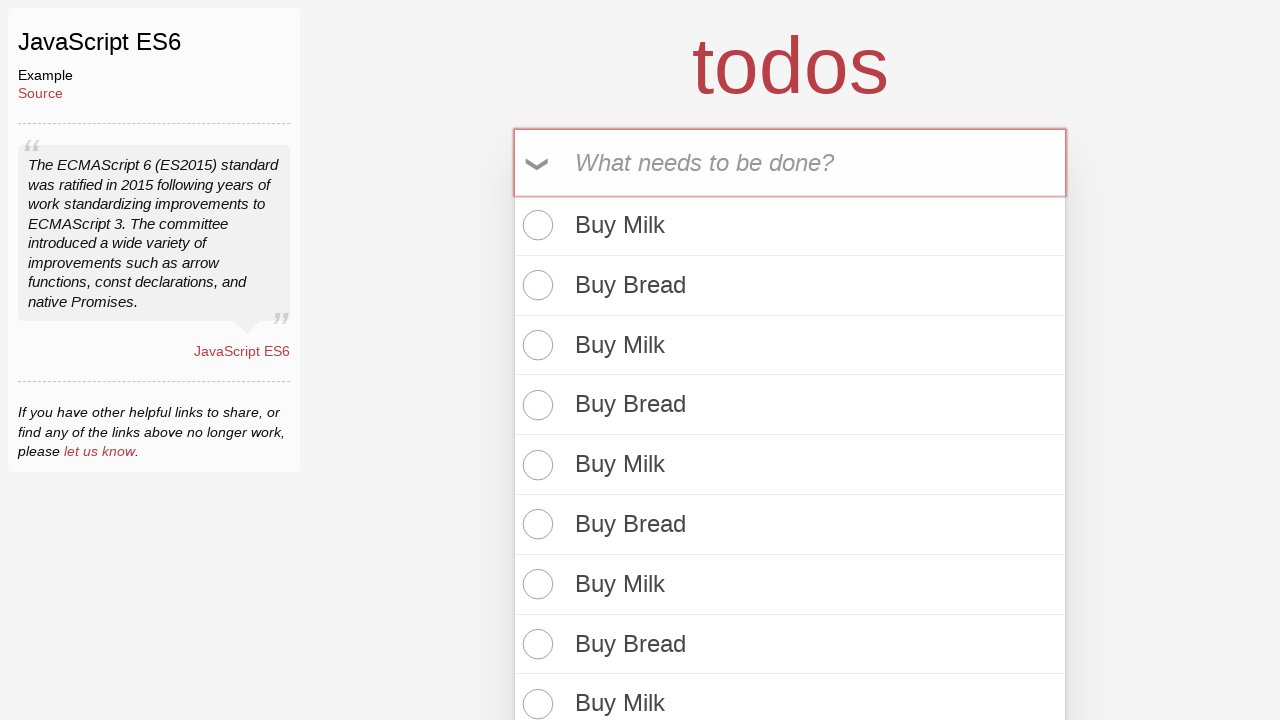

Filled todo input with 'Buy Bread' on internal:attr=[placeholder="What needs to be done?"i]
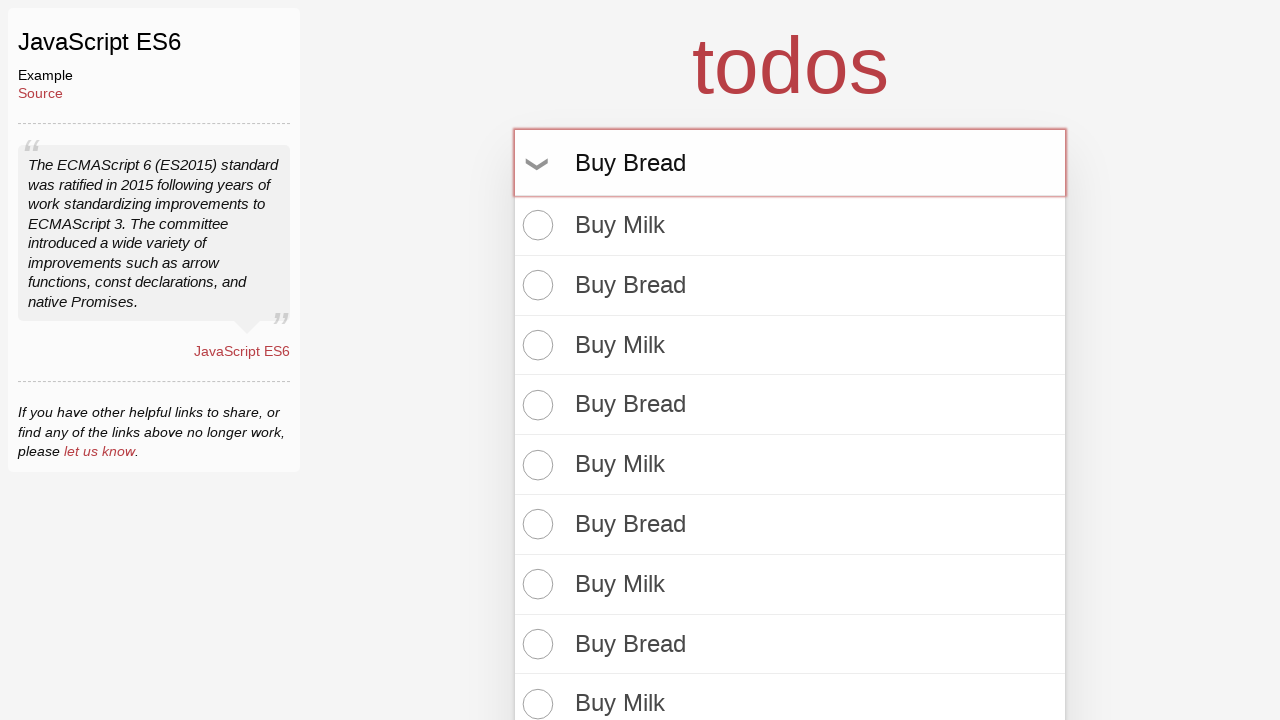

Pressed Enter to add 'Buy Bread' todo on internal:attr=[placeholder="What needs to be done?"i]
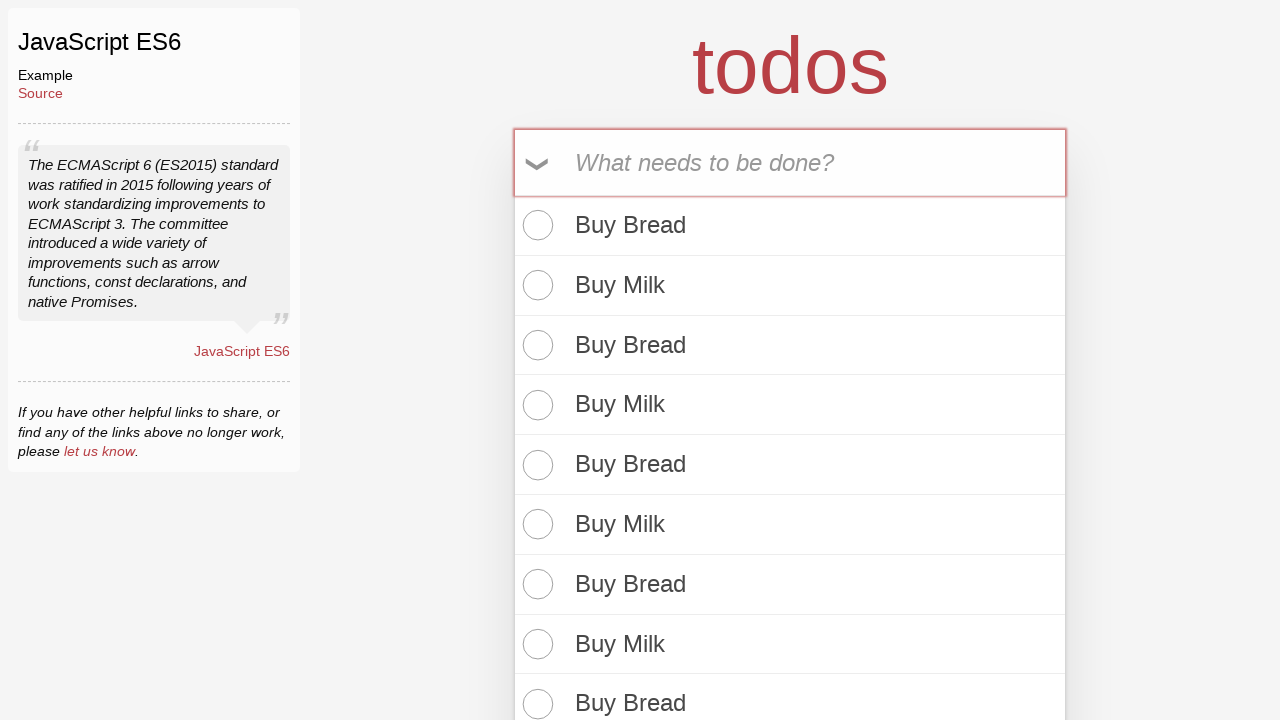

Filled todo input with 'Buy Milk' on internal:attr=[placeholder="What needs to be done?"i]
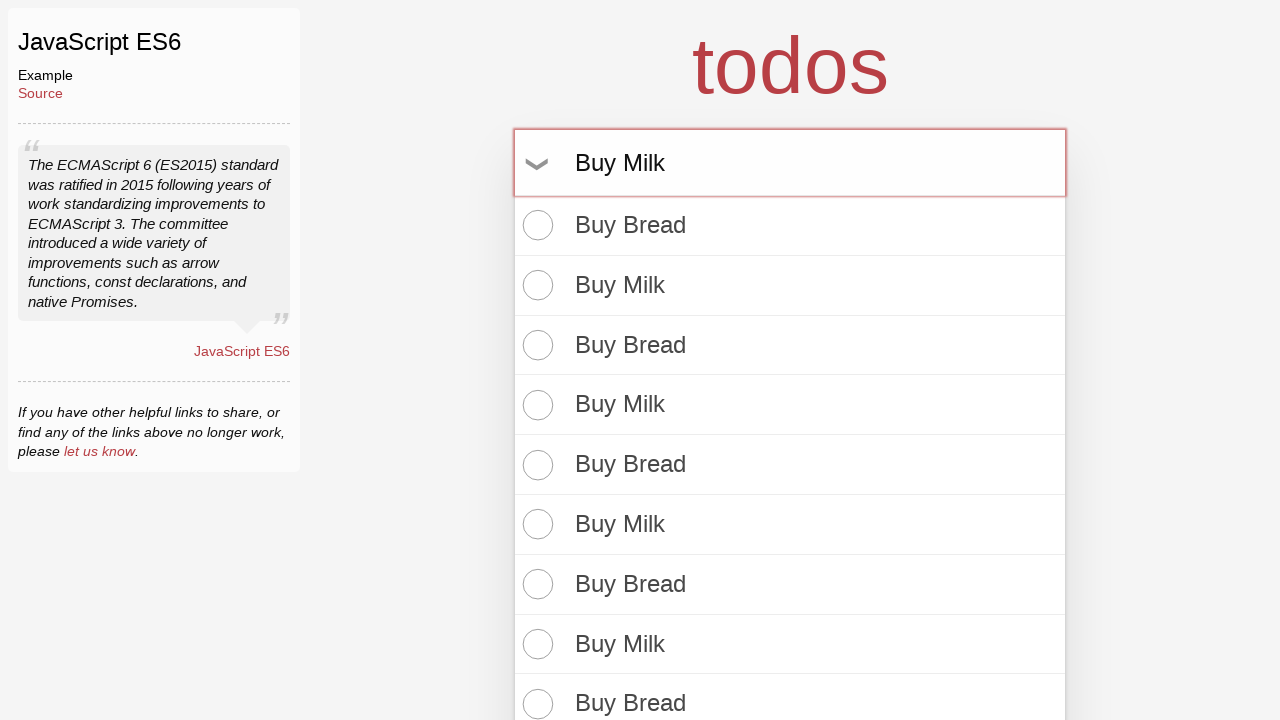

Pressed Enter to add 'Buy Milk' todo on internal:attr=[placeholder="What needs to be done?"i]
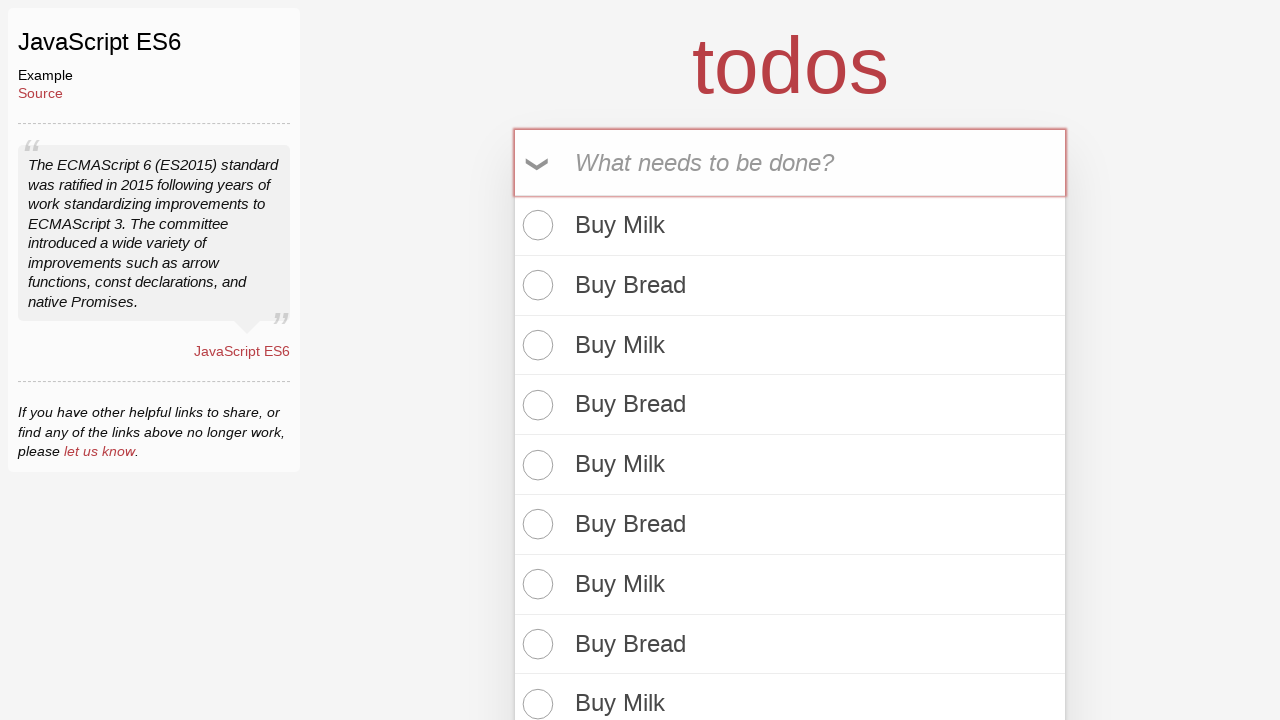

Filled todo input with 'Buy Bread' on internal:attr=[placeholder="What needs to be done?"i]
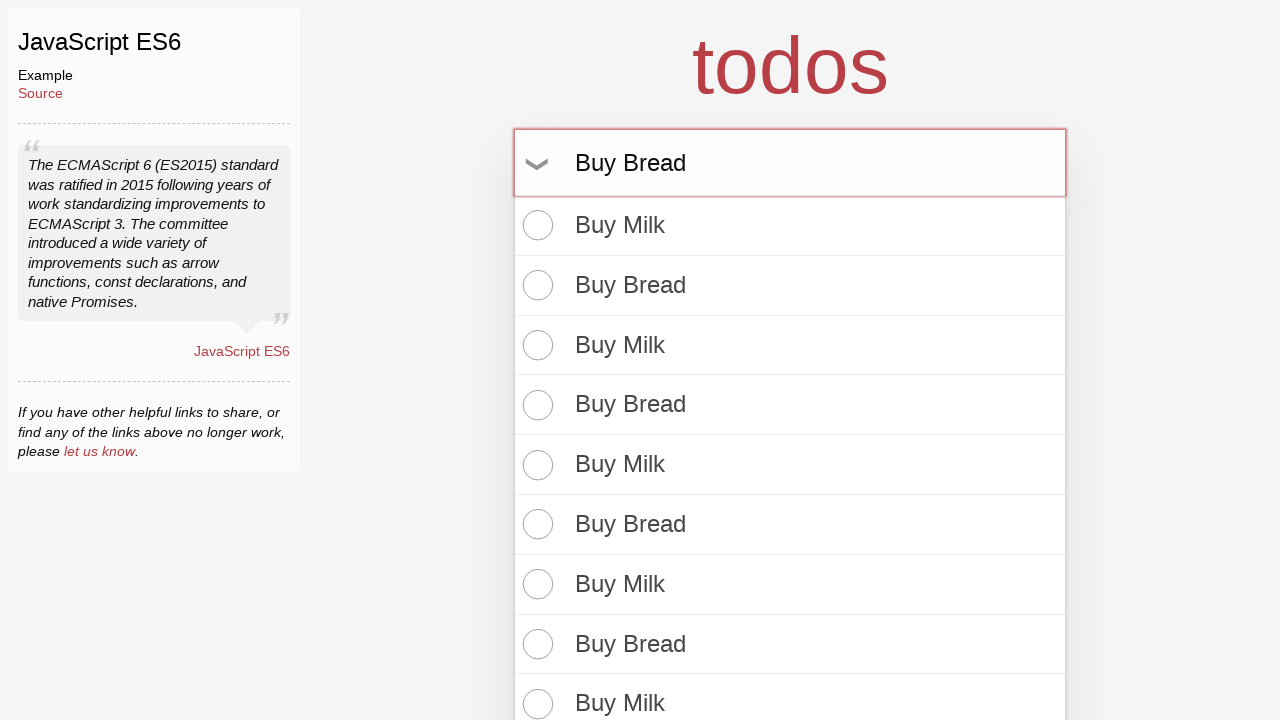

Pressed Enter to add 'Buy Bread' todo on internal:attr=[placeholder="What needs to be done?"i]
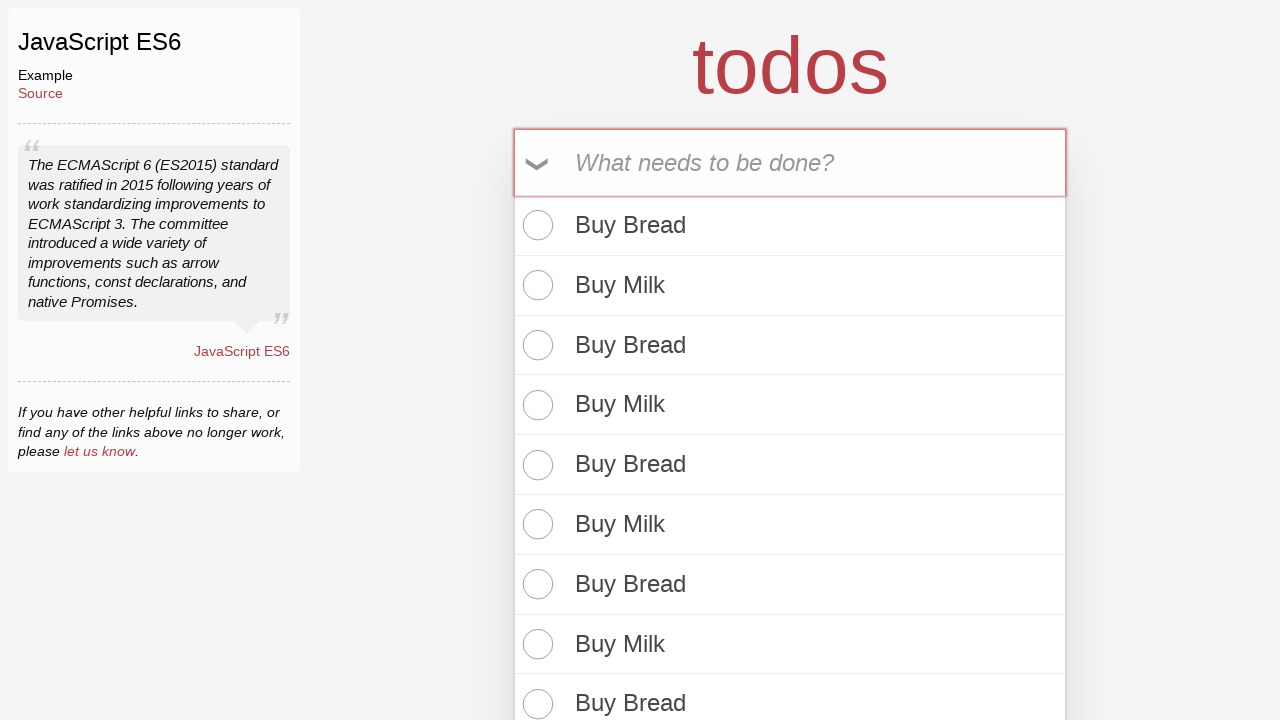

Filled todo input with 'Buy Milk' on internal:attr=[placeholder="What needs to be done?"i]
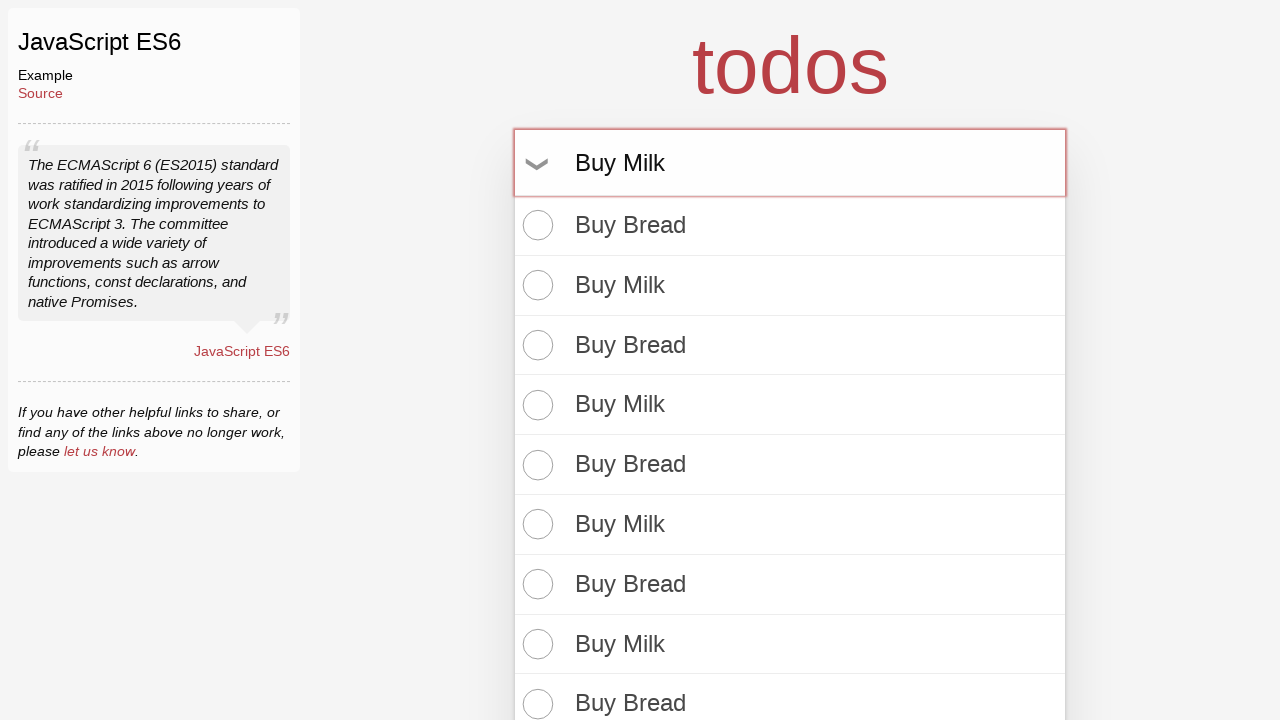

Pressed Enter to add 'Buy Milk' todo on internal:attr=[placeholder="What needs to be done?"i]
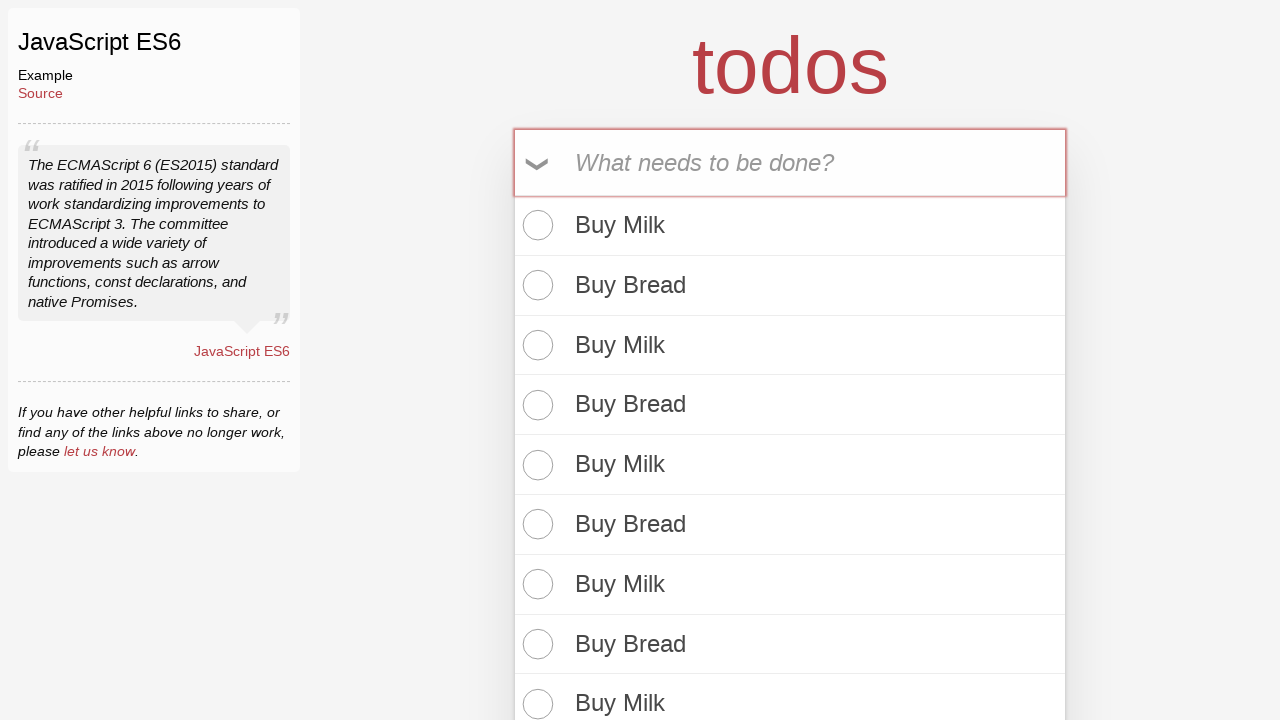

Filled todo input with 'Buy Bread' on internal:attr=[placeholder="What needs to be done?"i]
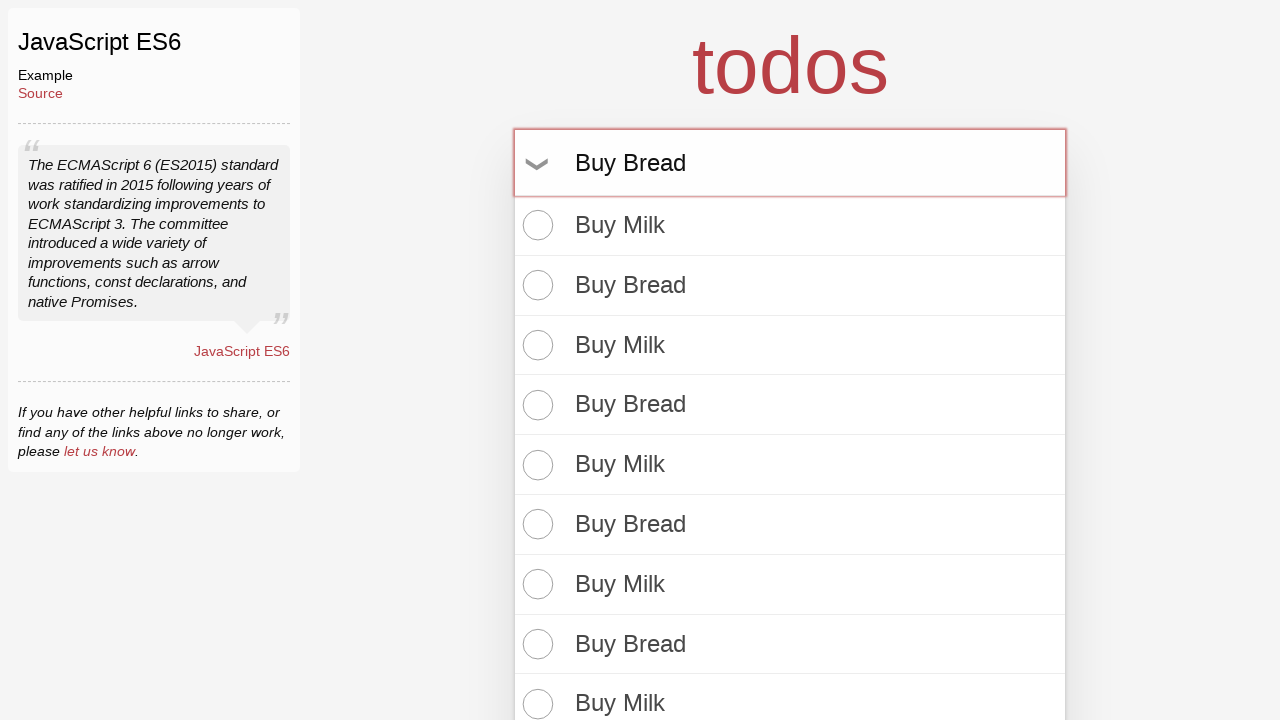

Pressed Enter to add 'Buy Bread' todo on internal:attr=[placeholder="What needs to be done?"i]
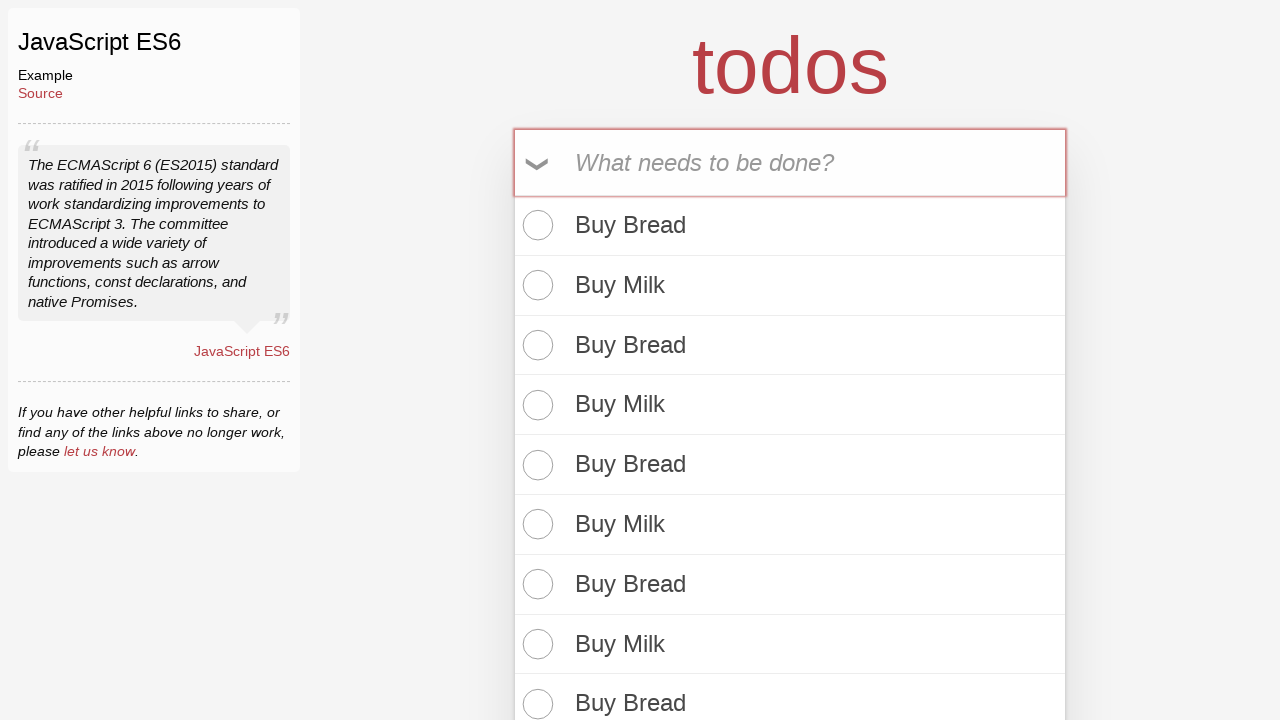

Filled todo input with 'Buy Milk' on internal:attr=[placeholder="What needs to be done?"i]
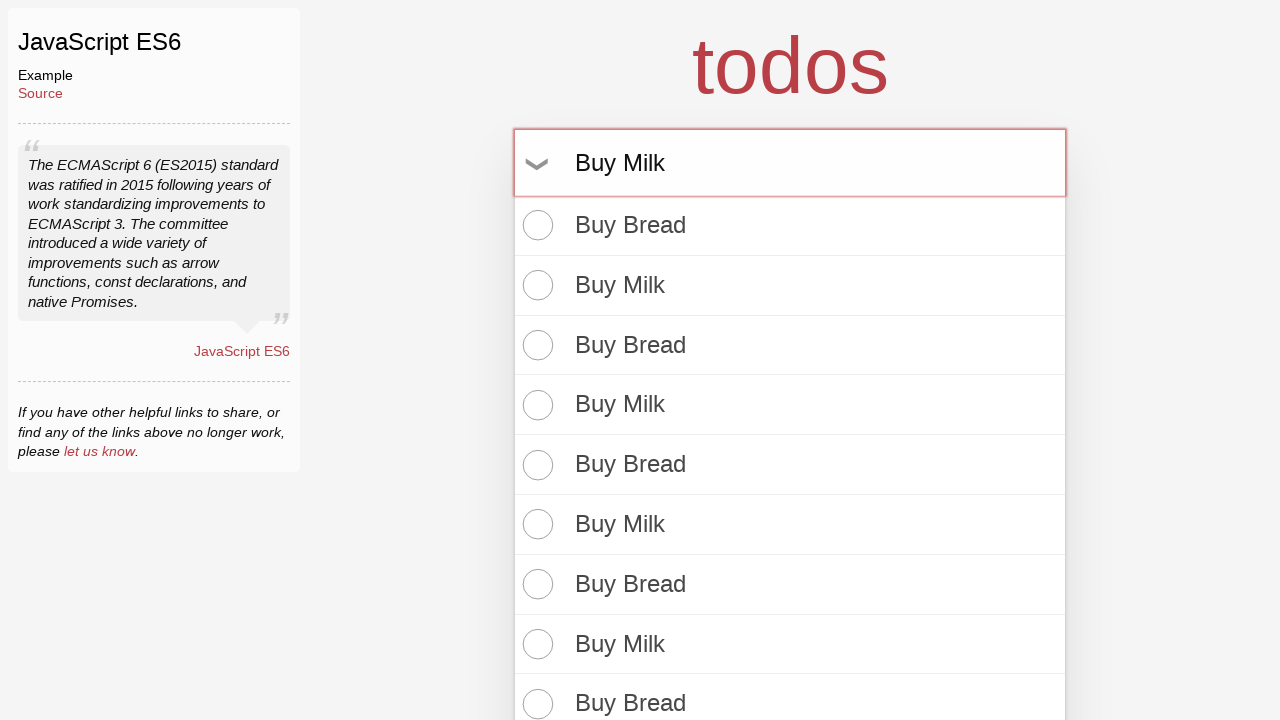

Pressed Enter to add 'Buy Milk' todo on internal:attr=[placeholder="What needs to be done?"i]
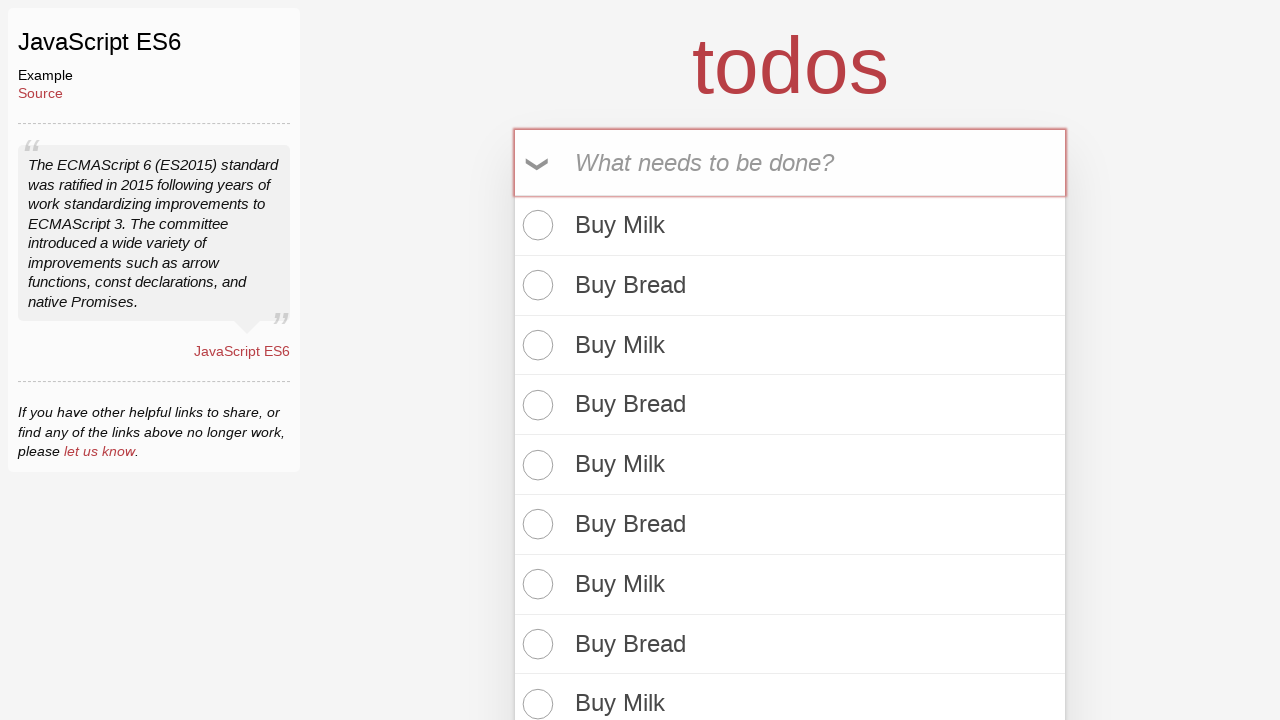

Filled todo input with 'Buy Bread' on internal:attr=[placeholder="What needs to be done?"i]
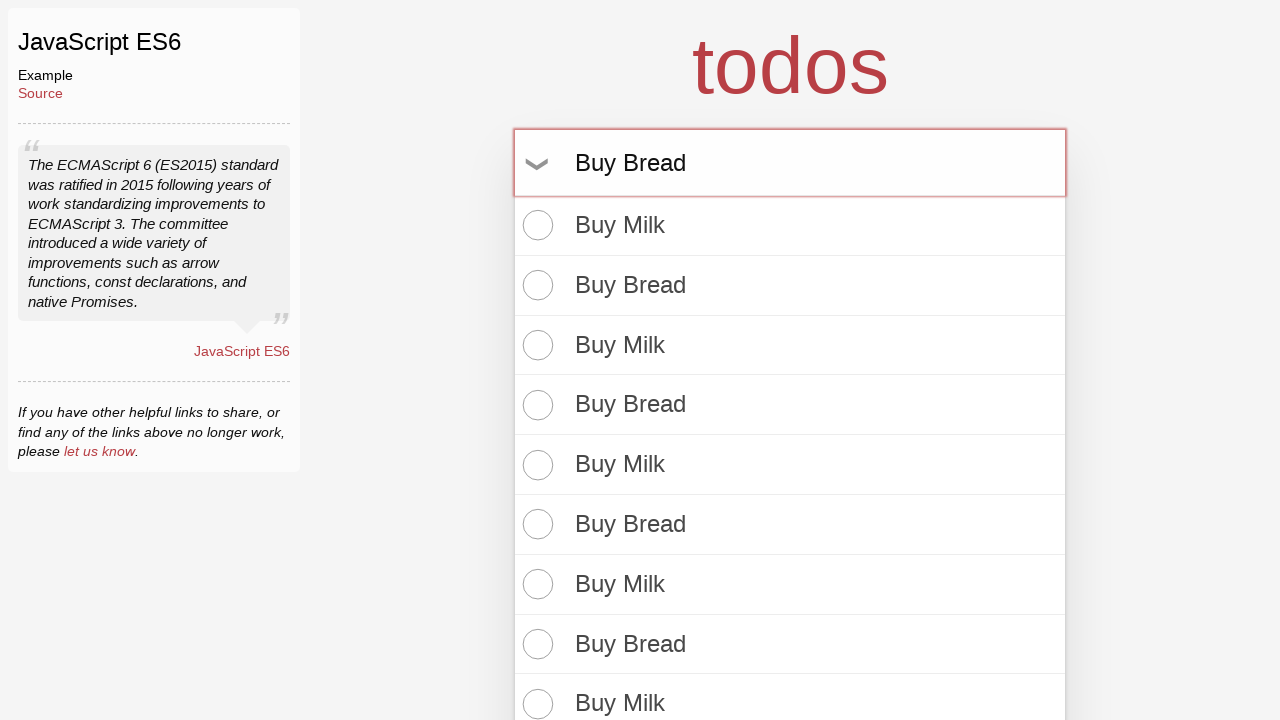

Pressed Enter to add 'Buy Bread' todo on internal:attr=[placeholder="What needs to be done?"i]
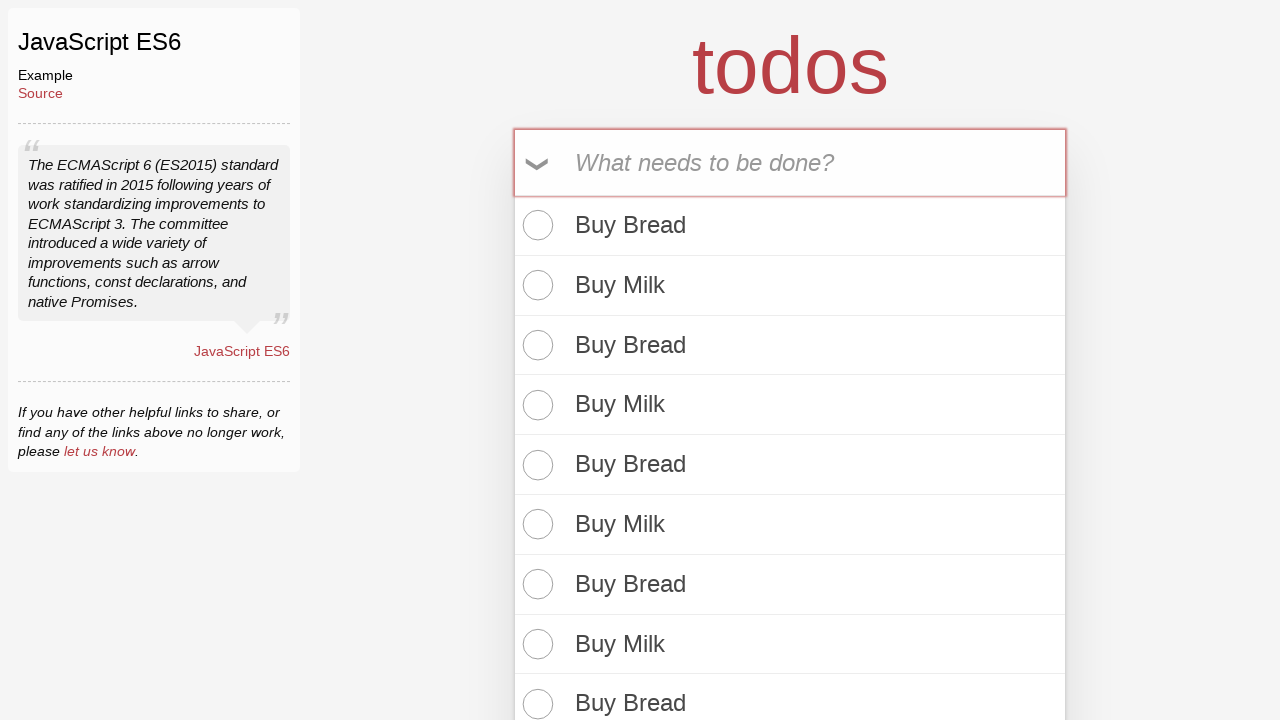

Filled todo input with 'Buy Milk' on internal:attr=[placeholder="What needs to be done?"i]
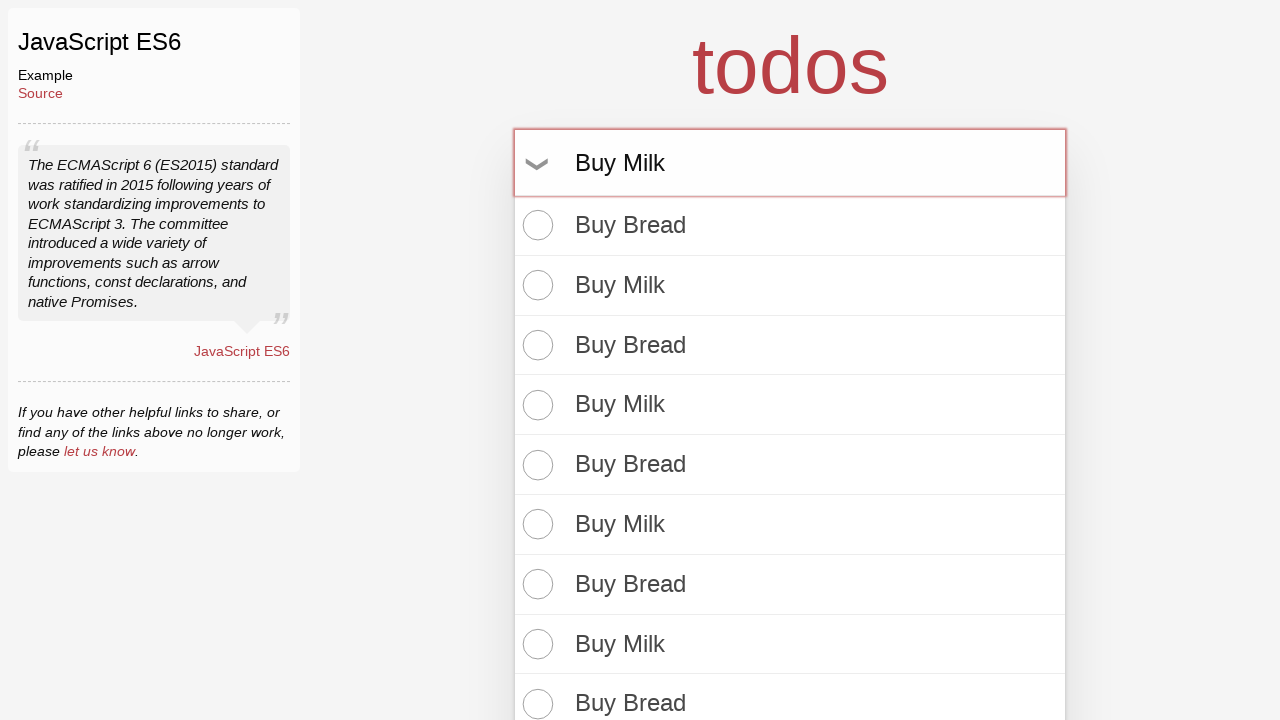

Pressed Enter to add 'Buy Milk' todo on internal:attr=[placeholder="What needs to be done?"i]
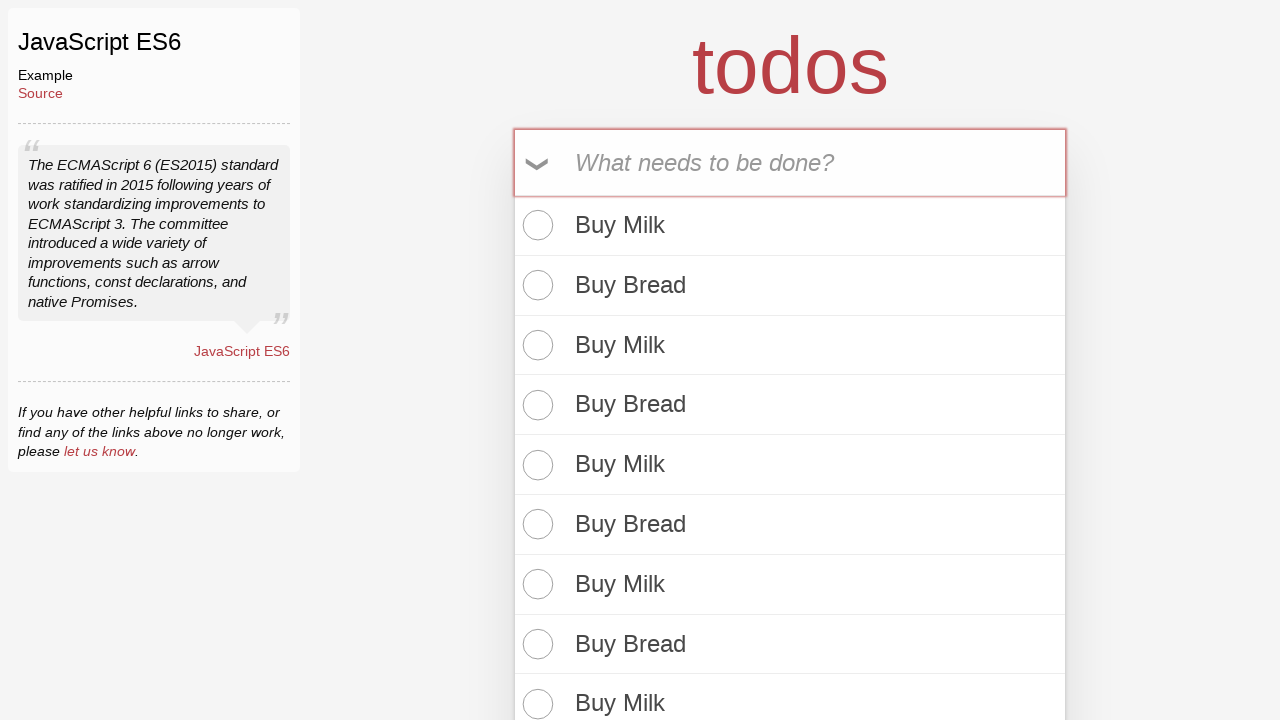

Filled todo input with 'Buy Bread' on internal:attr=[placeholder="What needs to be done?"i]
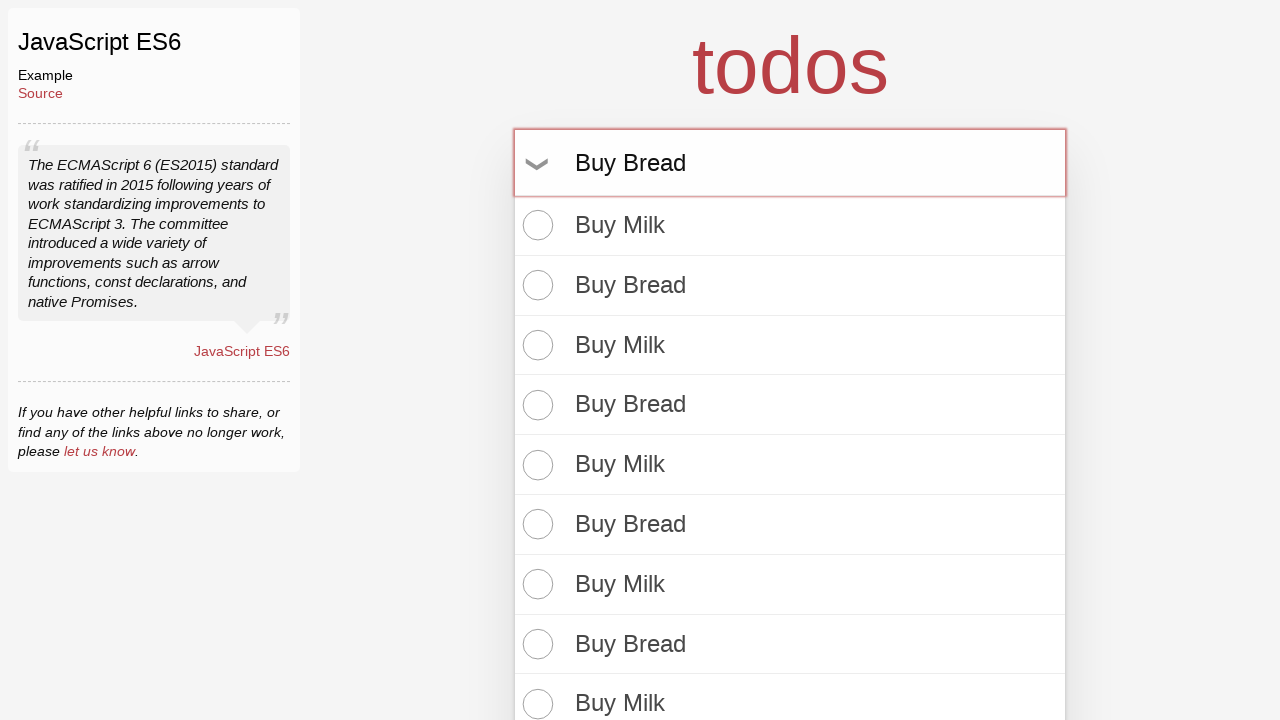

Pressed Enter to add 'Buy Bread' todo on internal:attr=[placeholder="What needs to be done?"i]
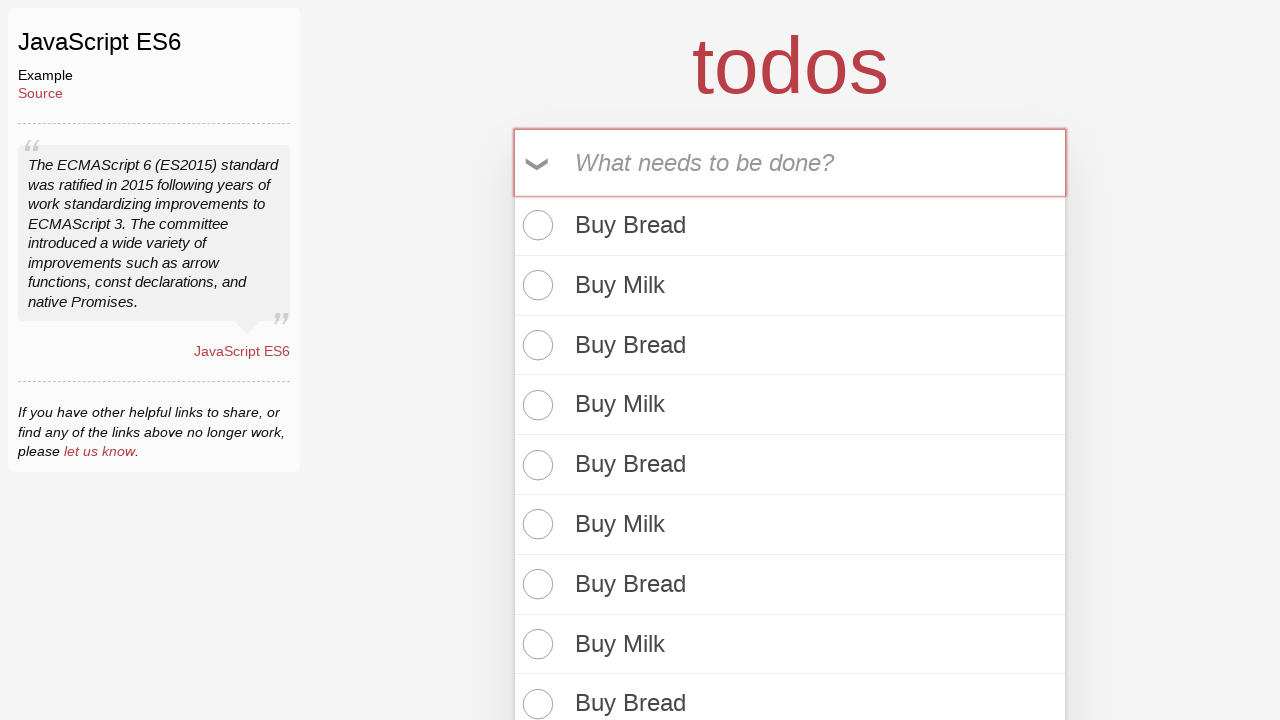

Filled todo input with 'Buy Milk' on internal:attr=[placeholder="What needs to be done?"i]
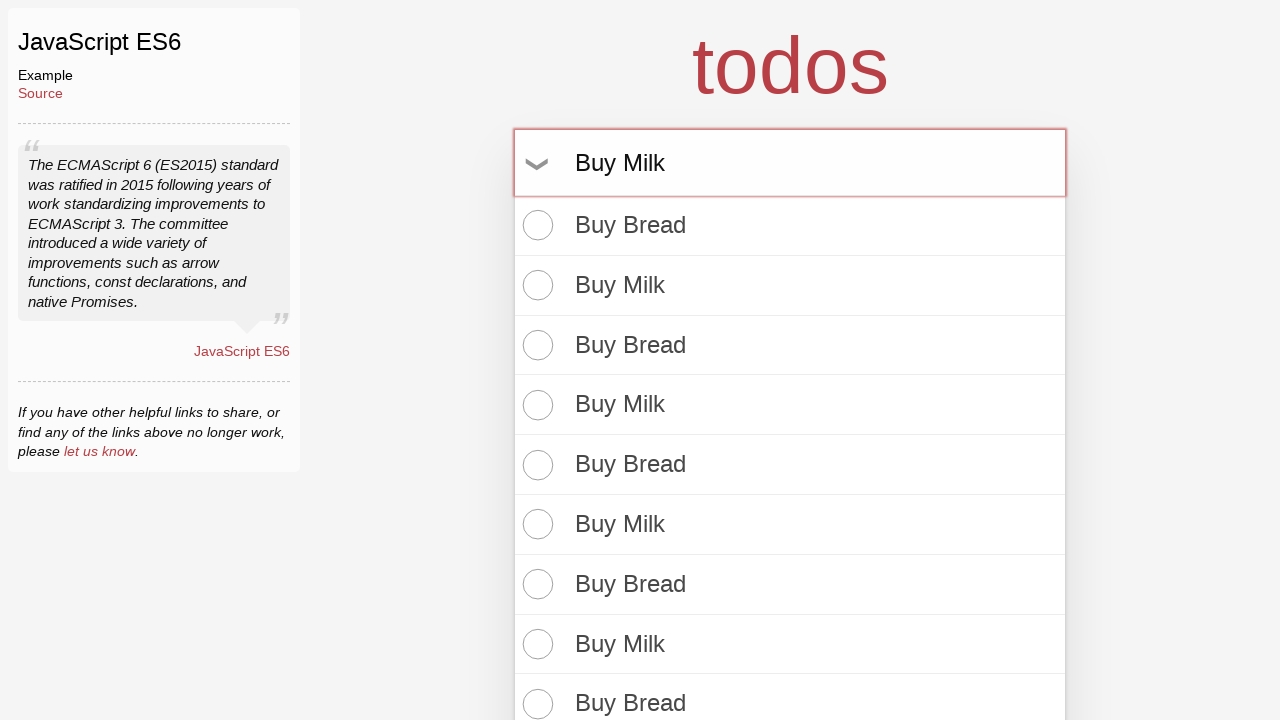

Pressed Enter to add 'Buy Milk' todo on internal:attr=[placeholder="What needs to be done?"i]
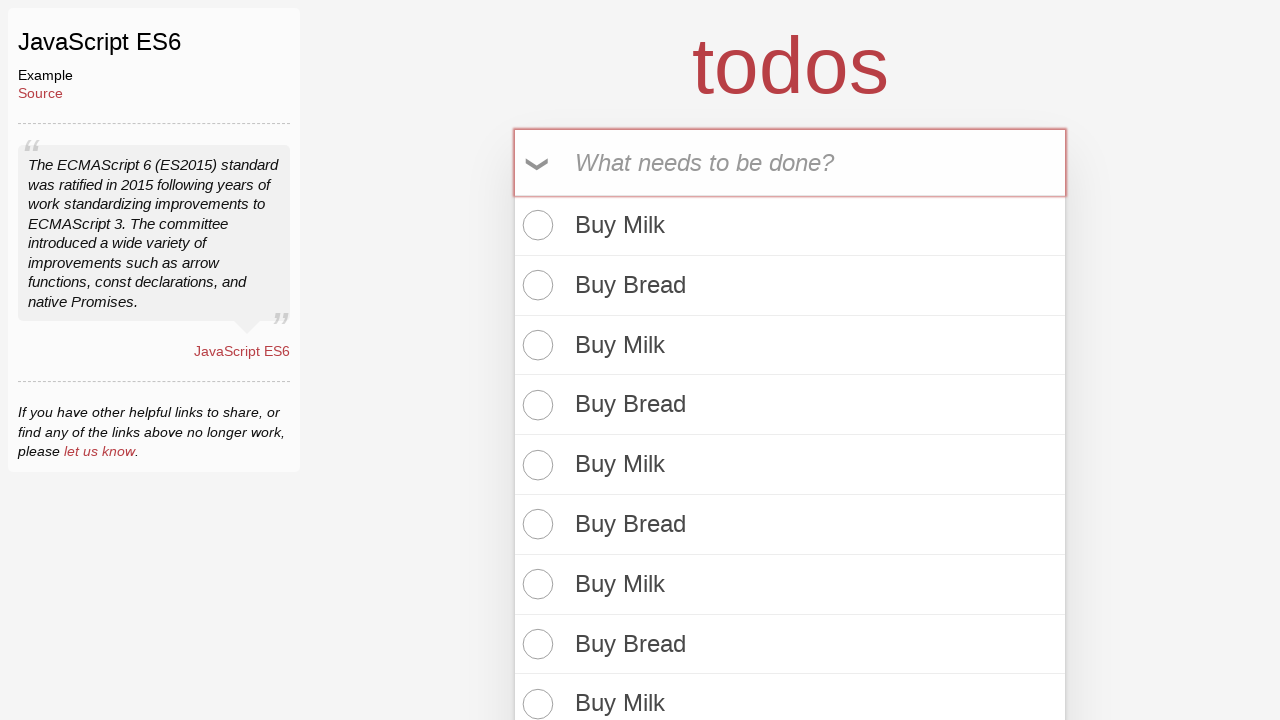

Filled todo input with 'Buy Bread' on internal:attr=[placeholder="What needs to be done?"i]
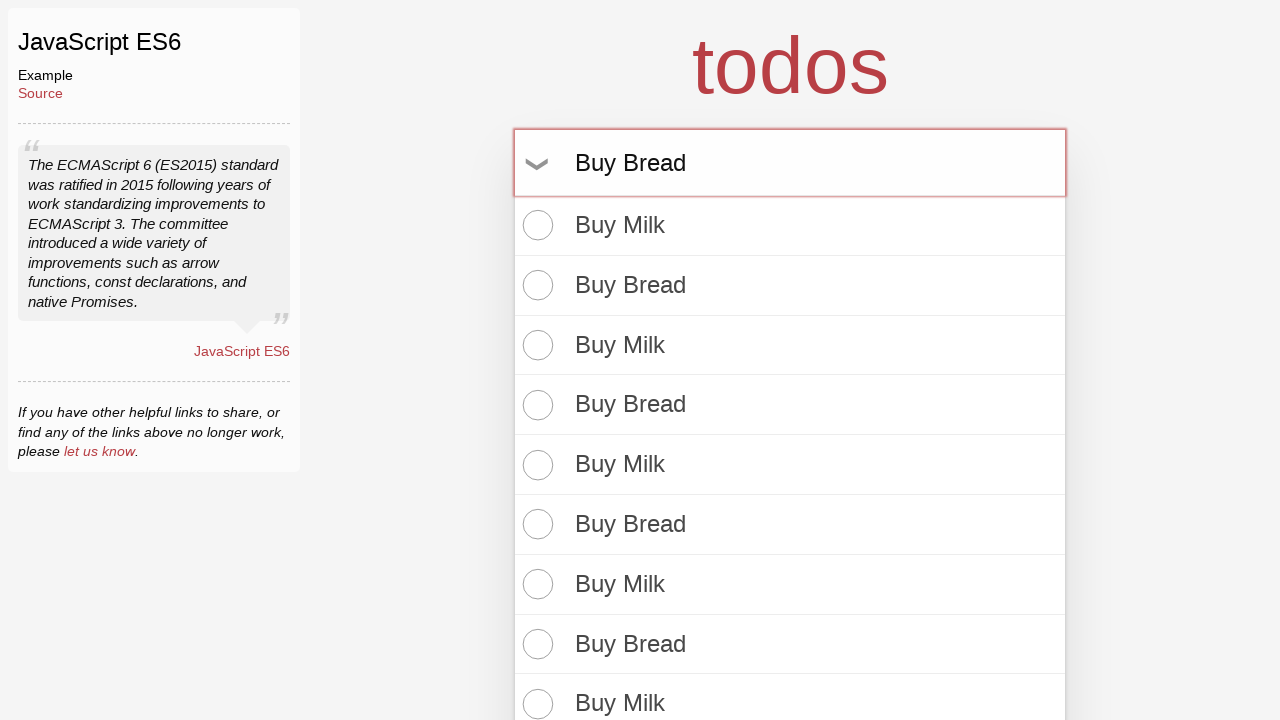

Pressed Enter to add 'Buy Bread' todo on internal:attr=[placeholder="What needs to be done?"i]
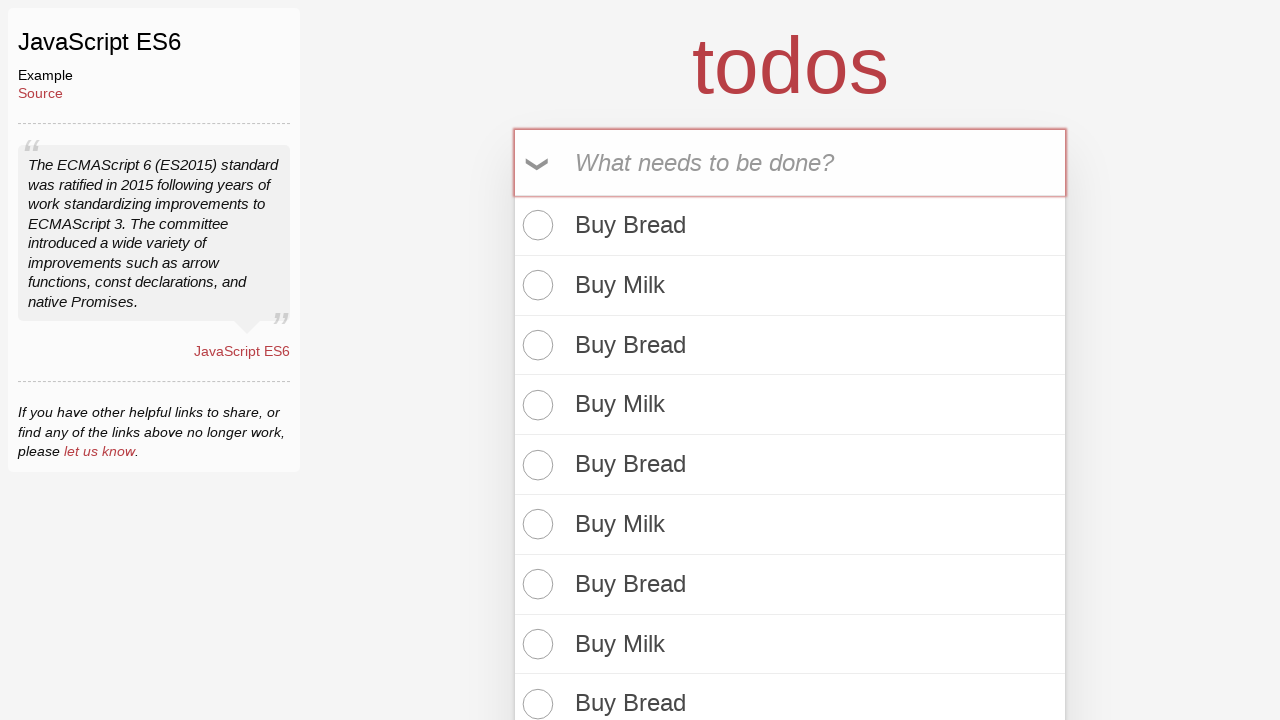

Filled todo input with 'Buy Milk' on internal:attr=[placeholder="What needs to be done?"i]
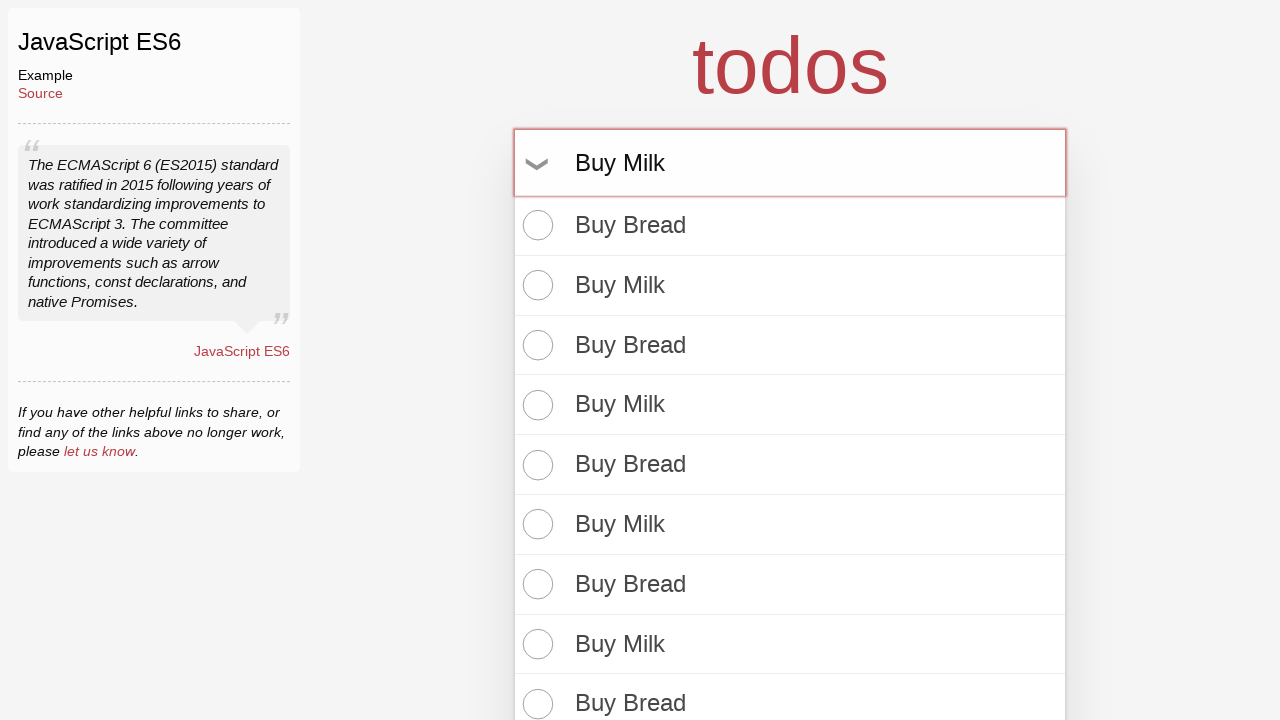

Pressed Enter to add 'Buy Milk' todo on internal:attr=[placeholder="What needs to be done?"i]
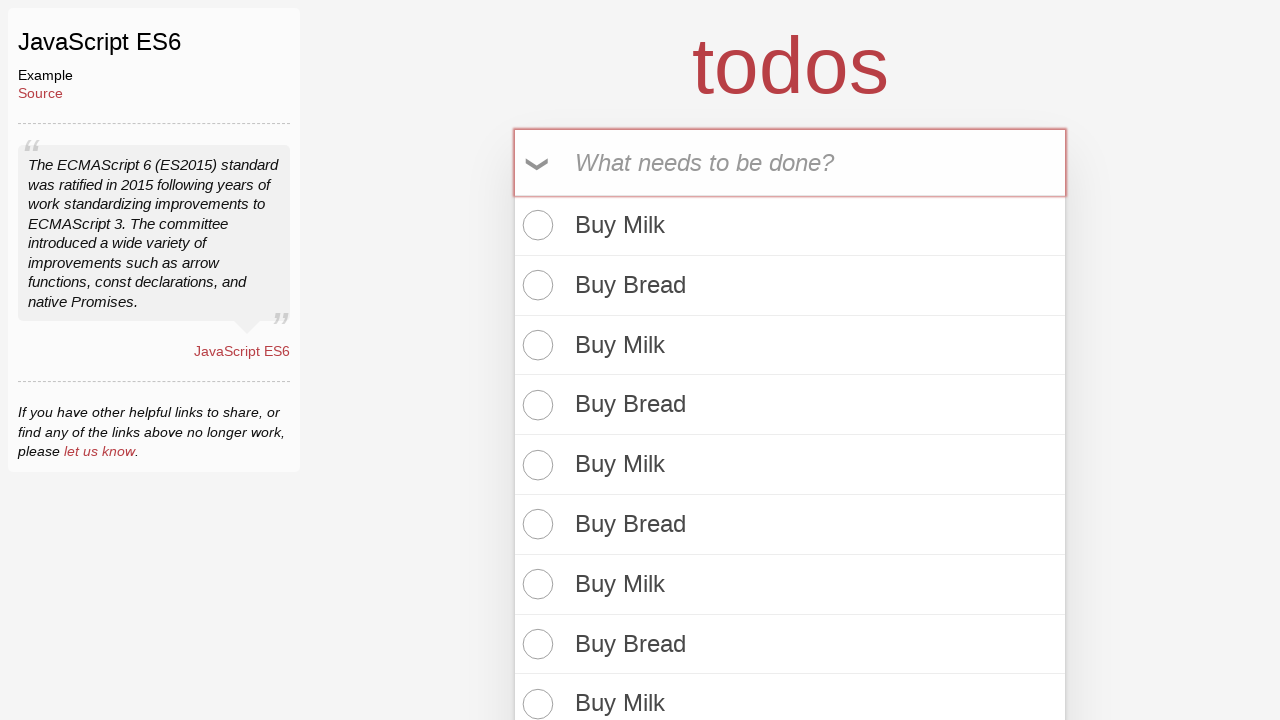

Filled todo input with 'Buy Bread' on internal:attr=[placeholder="What needs to be done?"i]
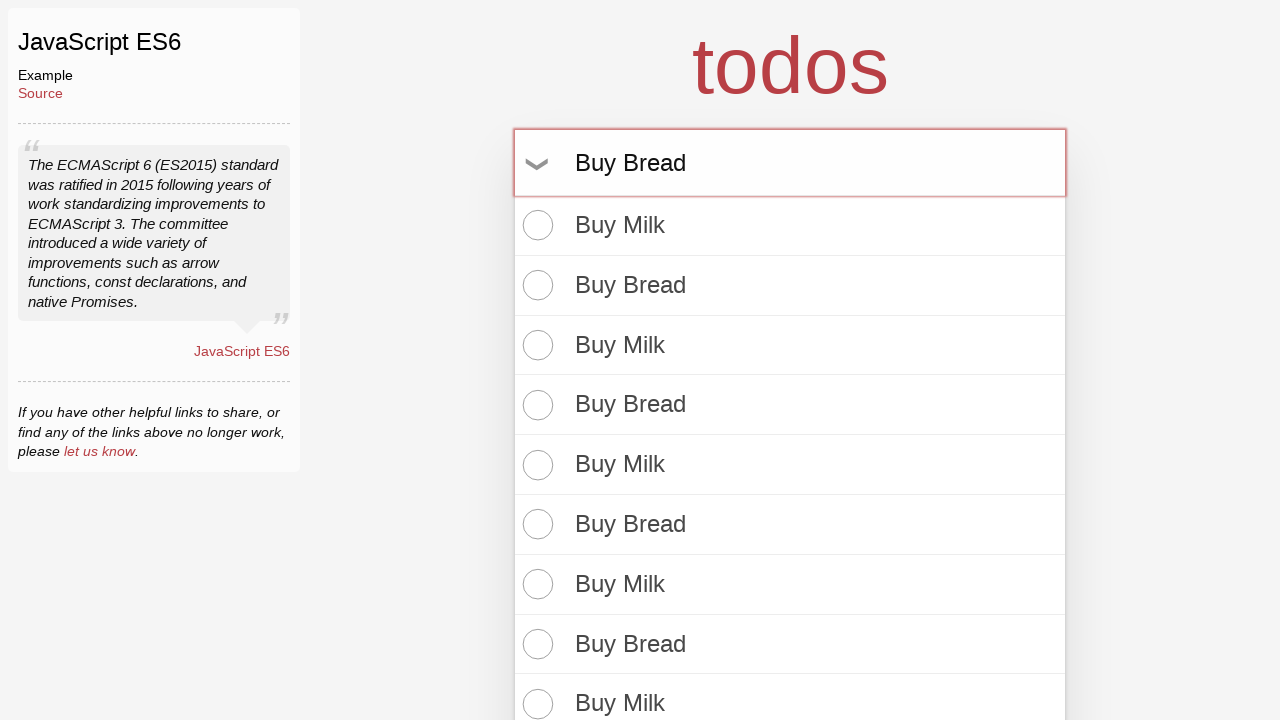

Pressed Enter to add 'Buy Bread' todo on internal:attr=[placeholder="What needs to be done?"i]
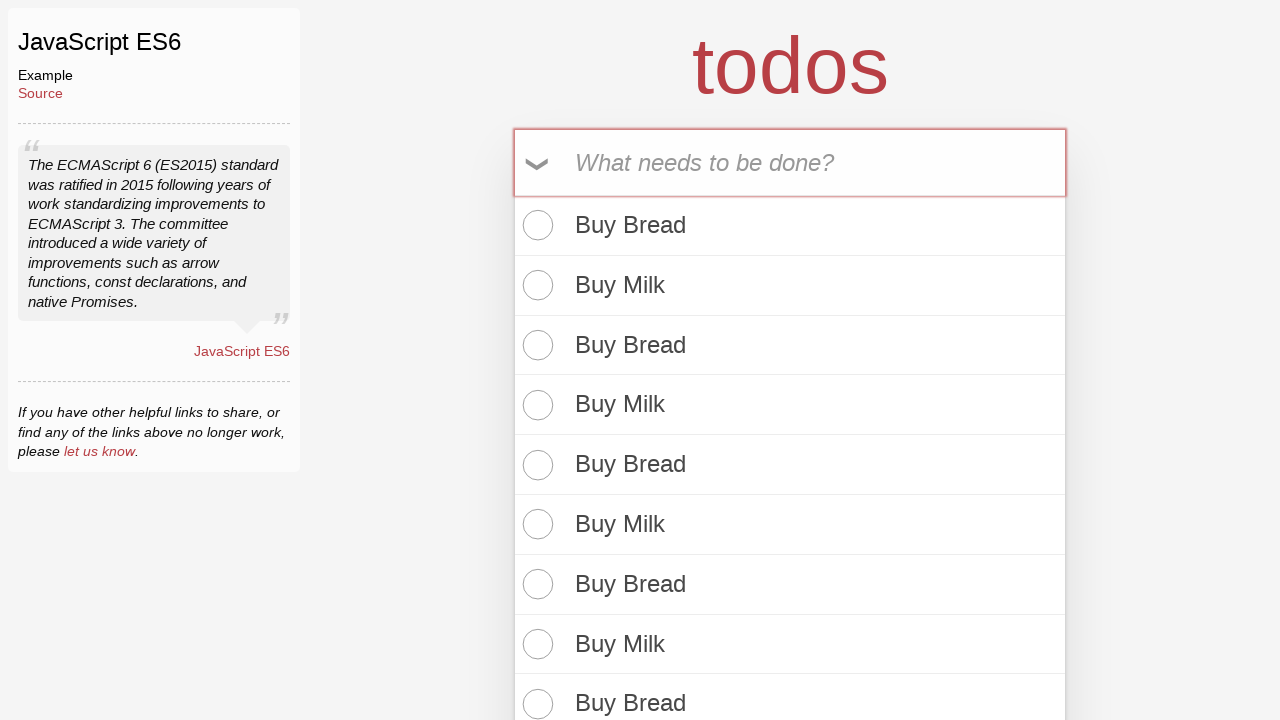

Filled todo input with 'Buy Milk' on internal:attr=[placeholder="What needs to be done?"i]
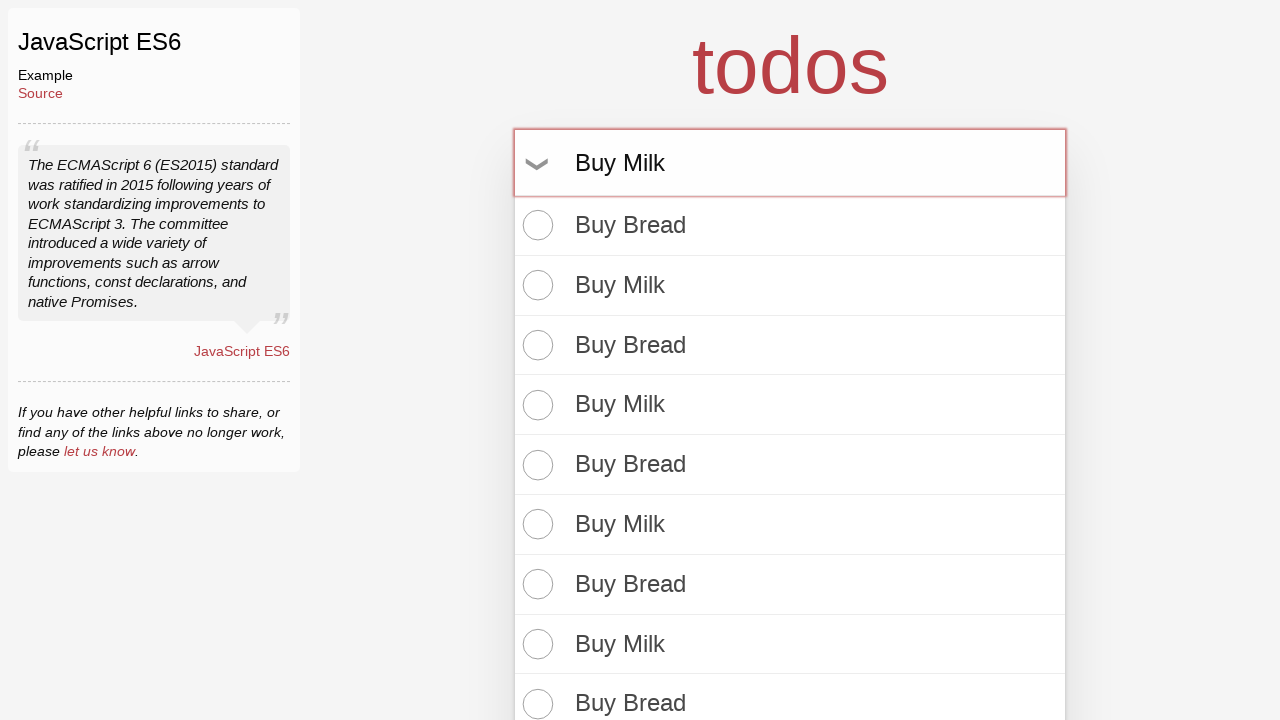

Pressed Enter to add 'Buy Milk' todo on internal:attr=[placeholder="What needs to be done?"i]
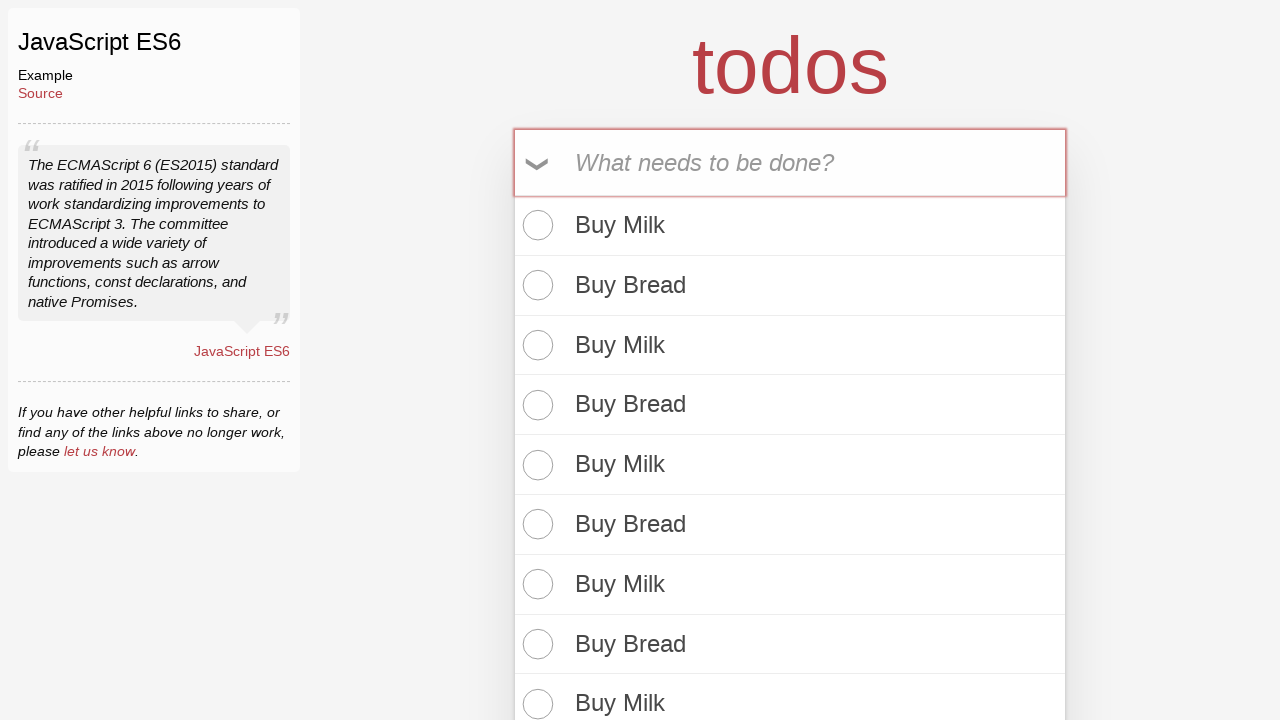

Filled todo input with 'Buy Bread' on internal:attr=[placeholder="What needs to be done?"i]
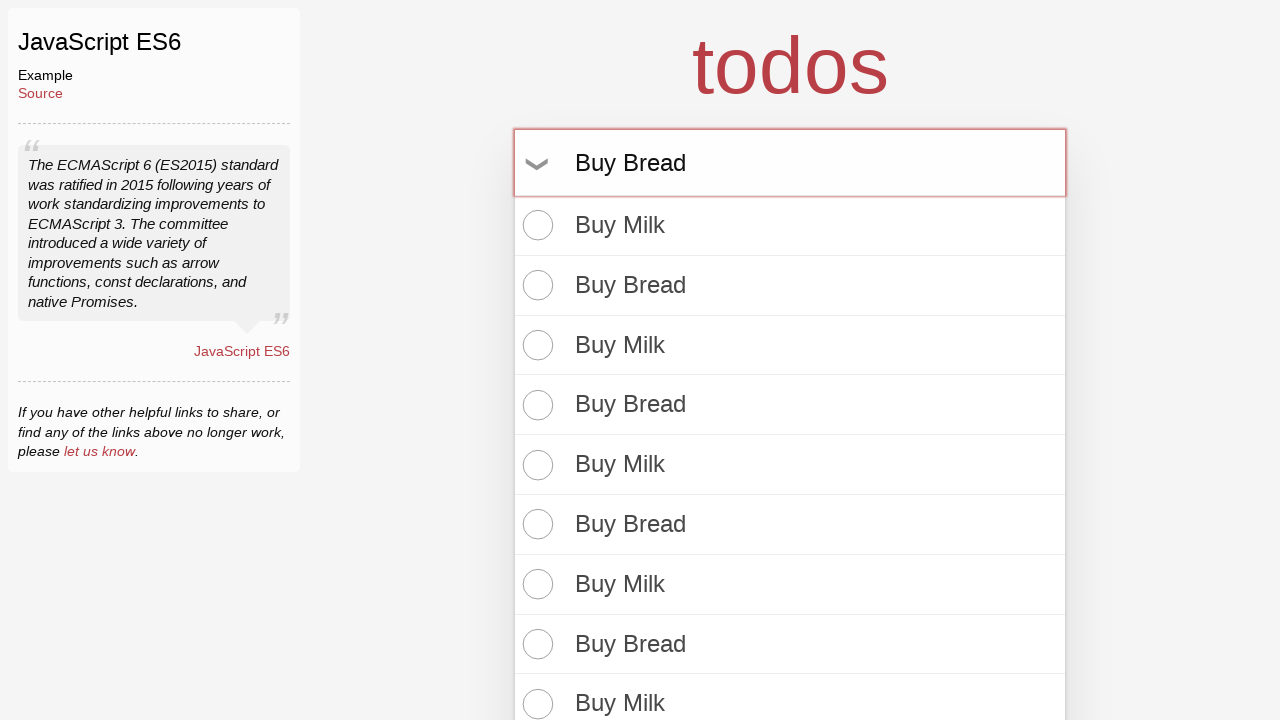

Pressed Enter to add 'Buy Bread' todo on internal:attr=[placeholder="What needs to be done?"i]
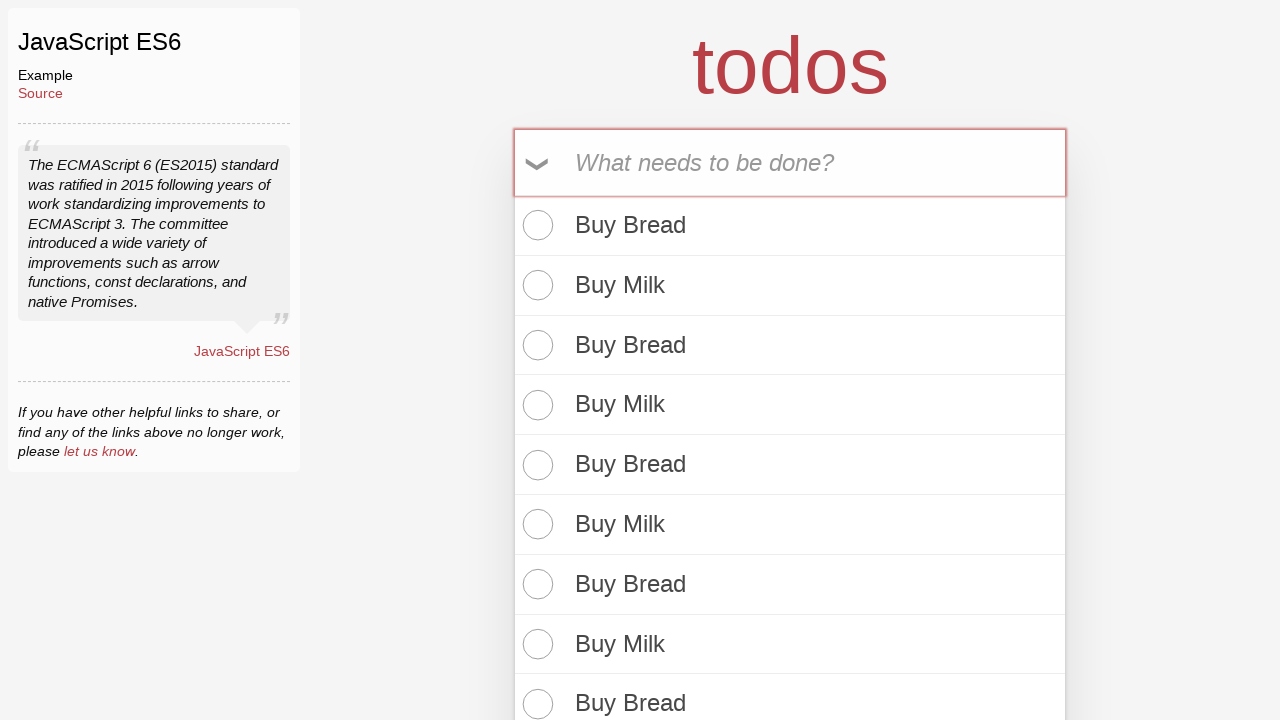

Filled todo input with 'Buy Milk' on internal:attr=[placeholder="What needs to be done?"i]
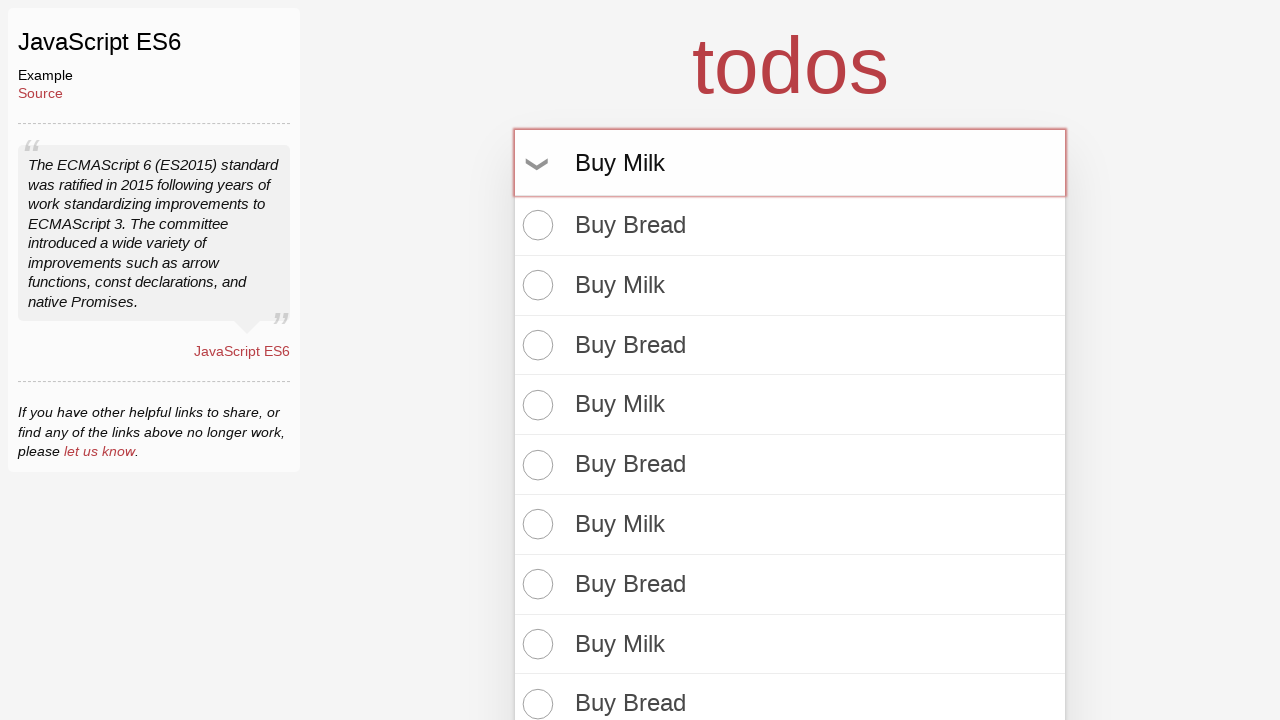

Pressed Enter to add 'Buy Milk' todo on internal:attr=[placeholder="What needs to be done?"i]
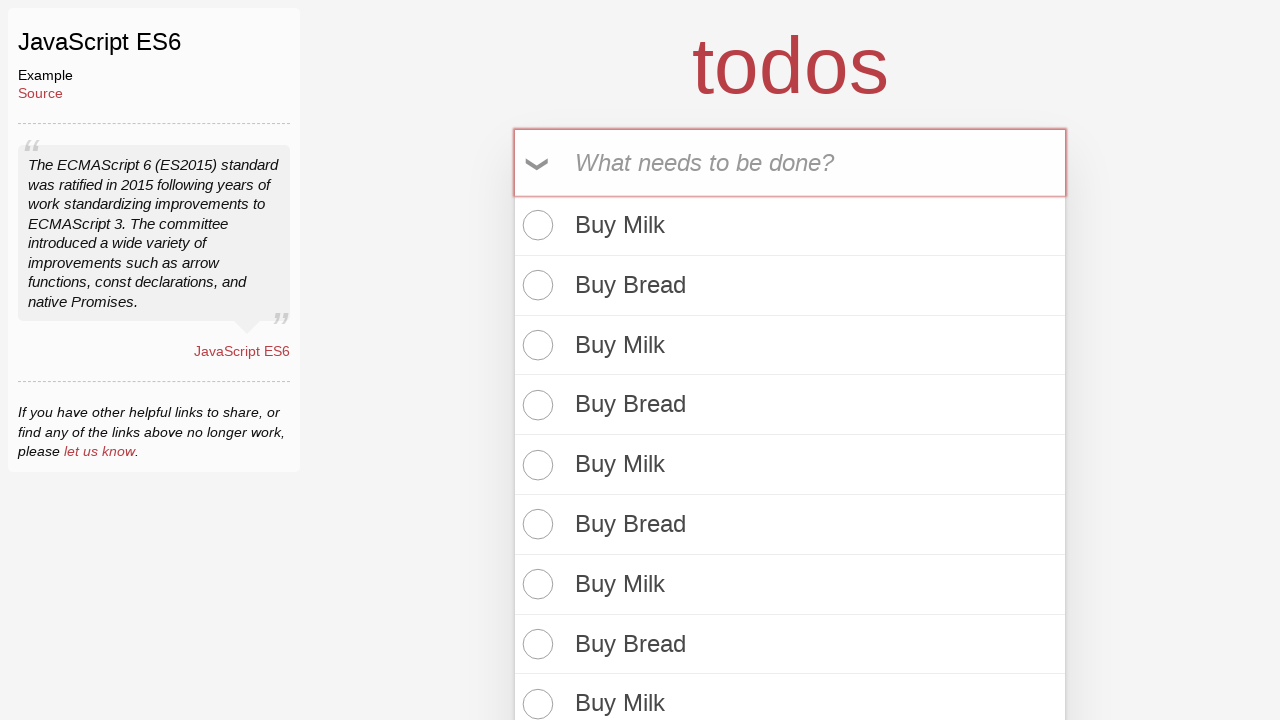

Filled todo input with 'Buy Bread' on internal:attr=[placeholder="What needs to be done?"i]
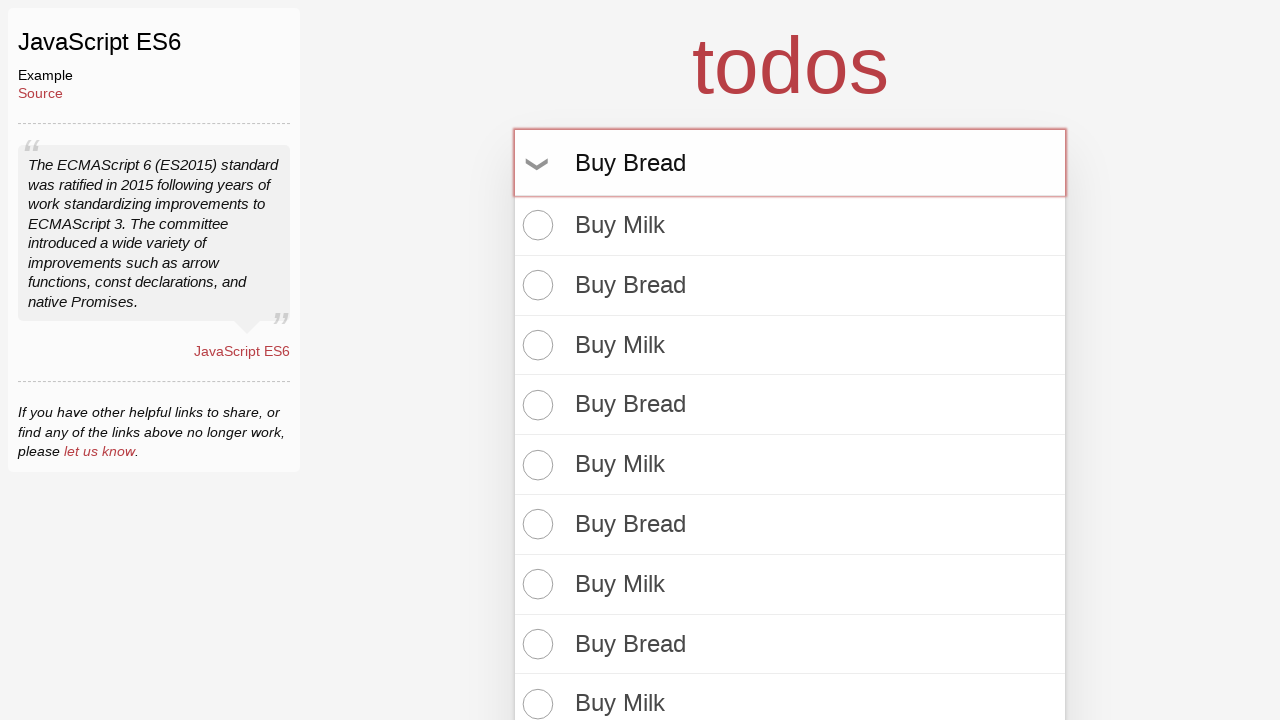

Pressed Enter to add 'Buy Bread' todo on internal:attr=[placeholder="What needs to be done?"i]
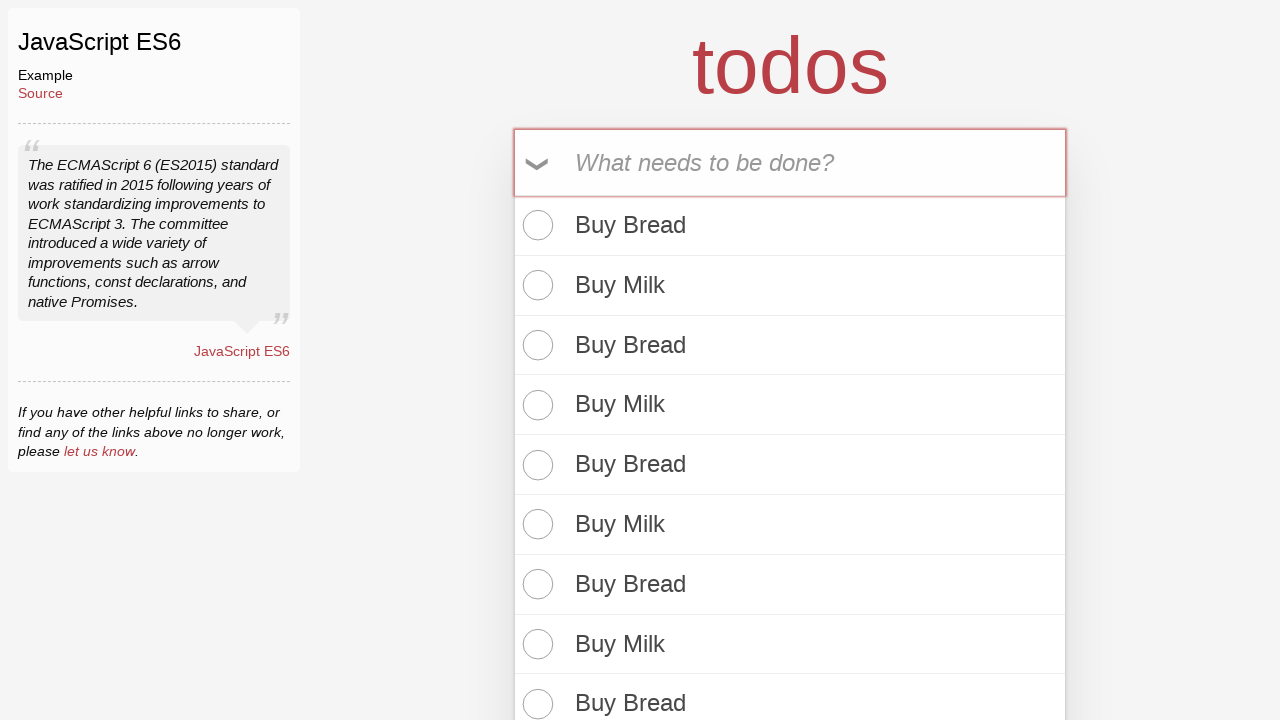

Filled todo input with 'Buy Milk' on internal:attr=[placeholder="What needs to be done?"i]
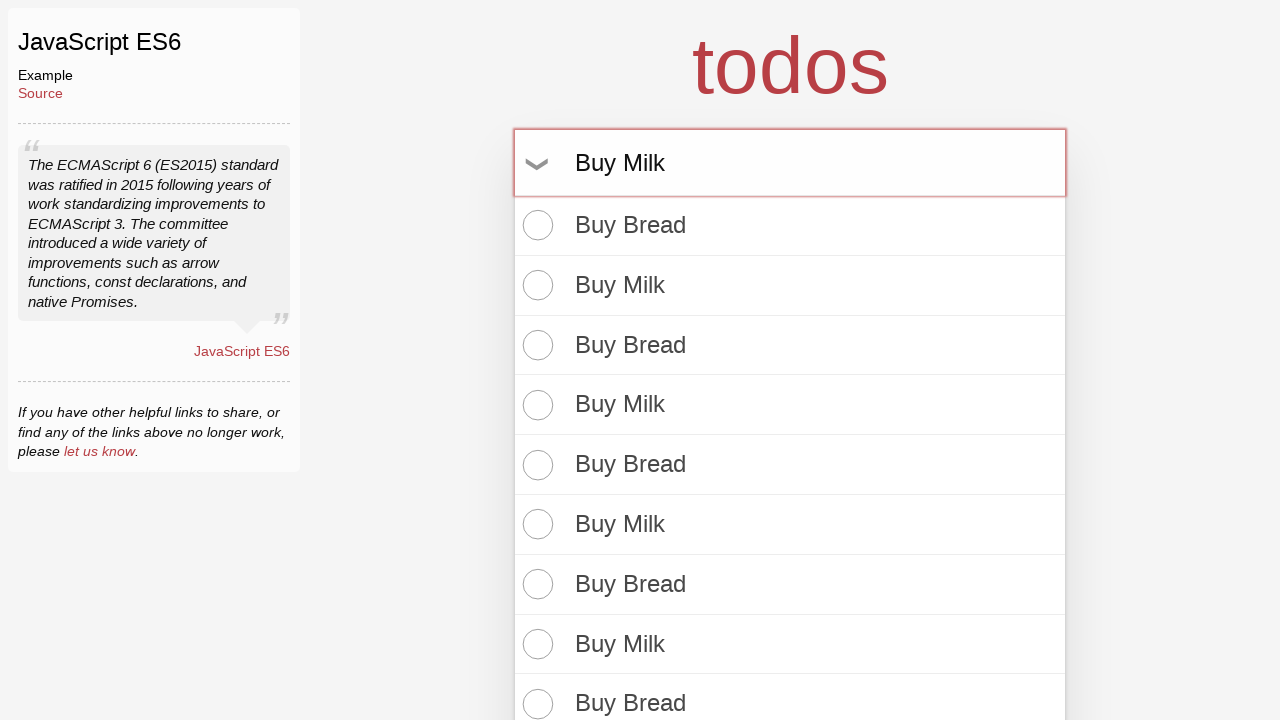

Pressed Enter to add 'Buy Milk' todo on internal:attr=[placeholder="What needs to be done?"i]
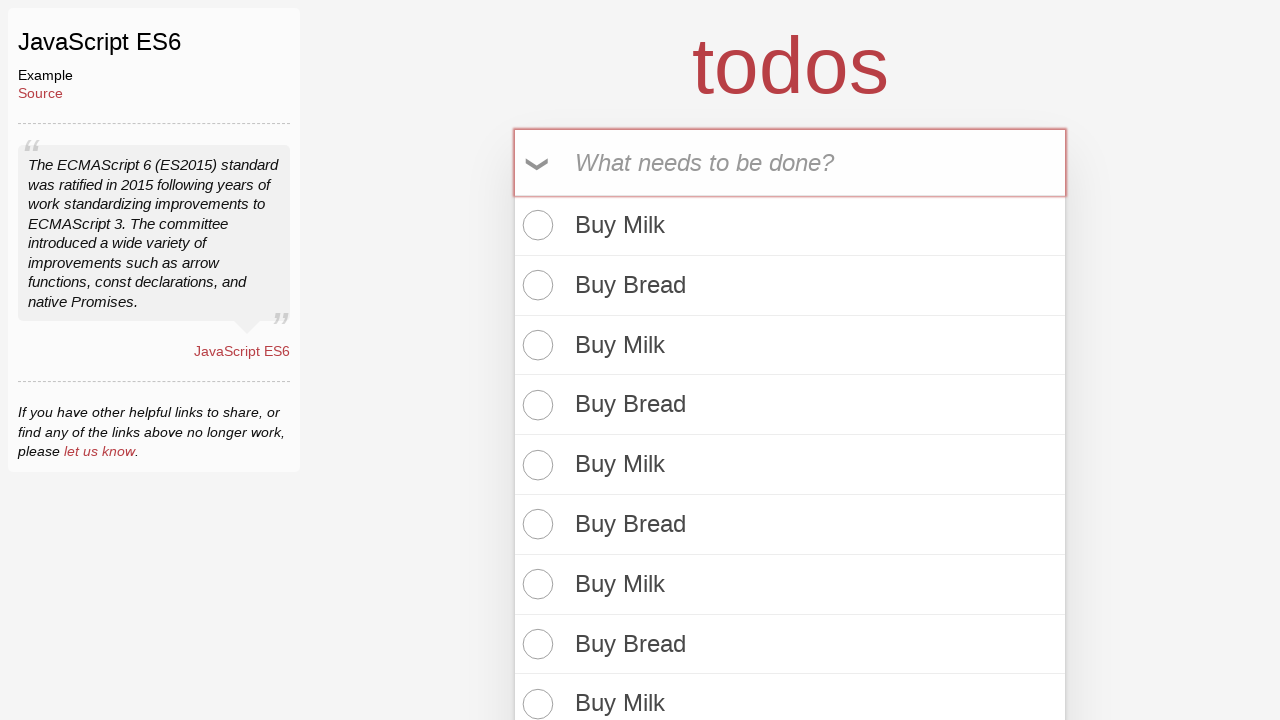

Filled todo input with 'Buy Bread' on internal:attr=[placeholder="What needs to be done?"i]
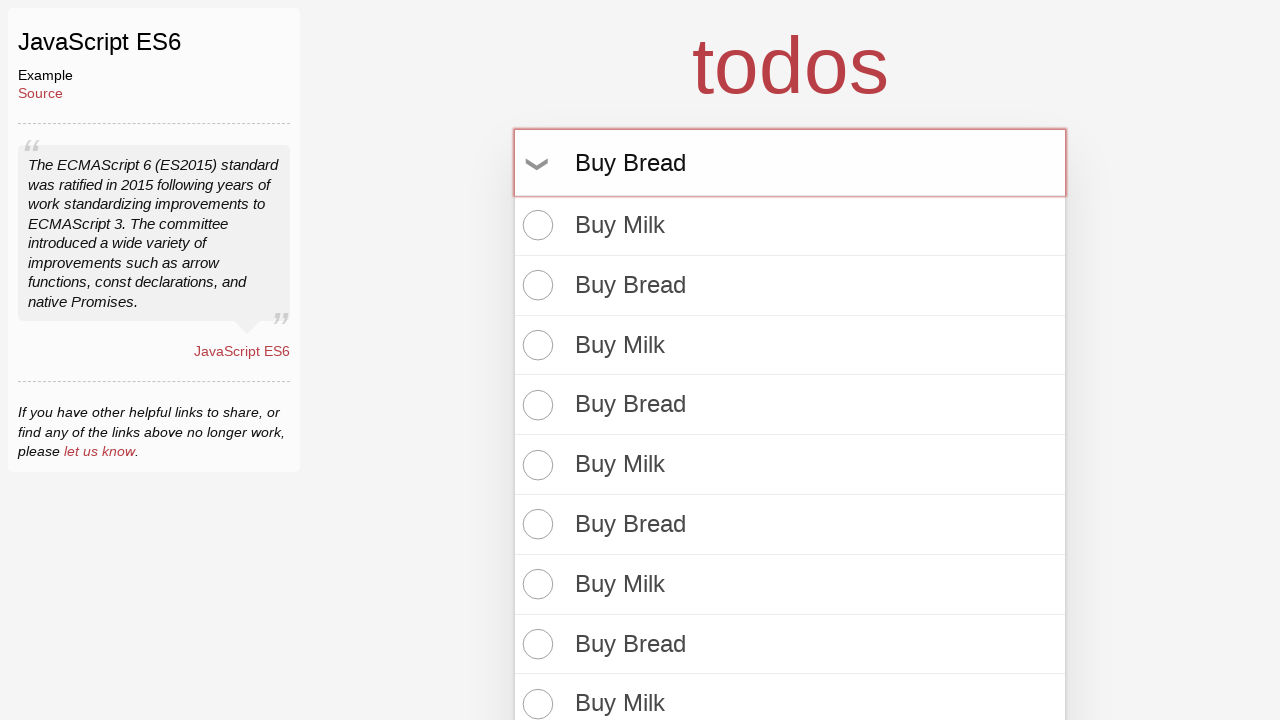

Pressed Enter to add 'Buy Bread' todo on internal:attr=[placeholder="What needs to be done?"i]
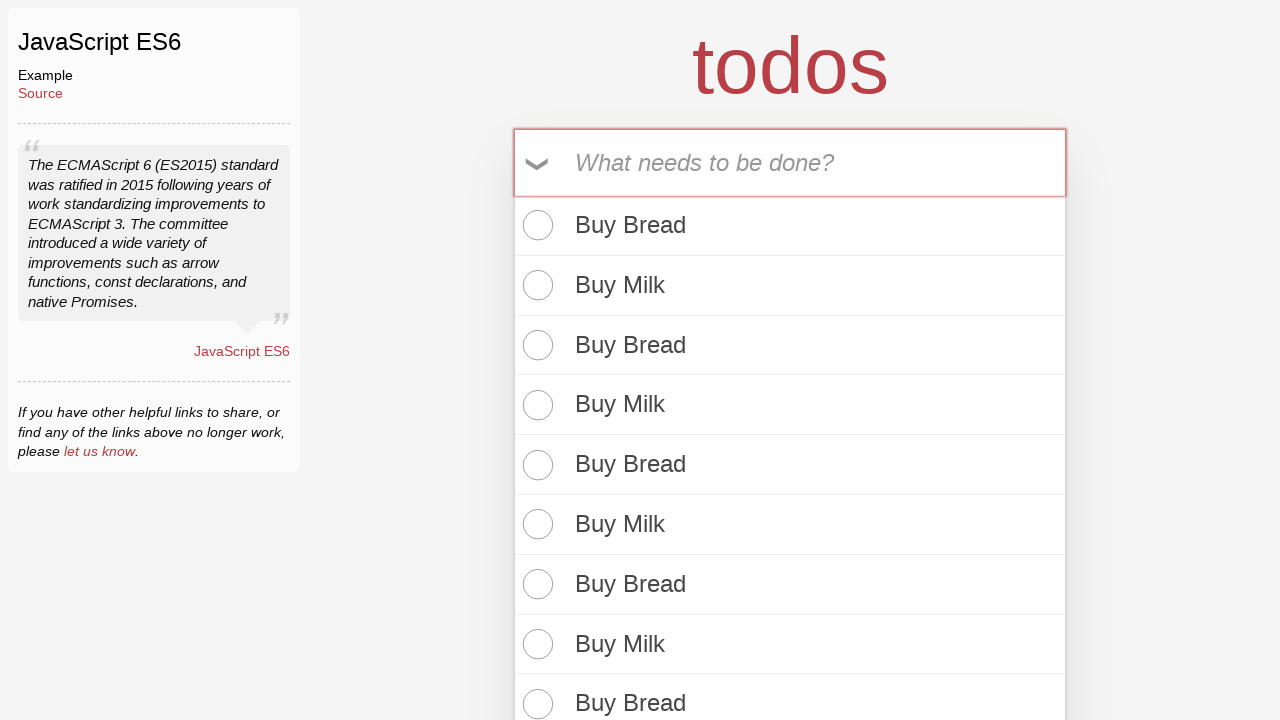

Filled todo input with 'Buy Milk' on internal:attr=[placeholder="What needs to be done?"i]
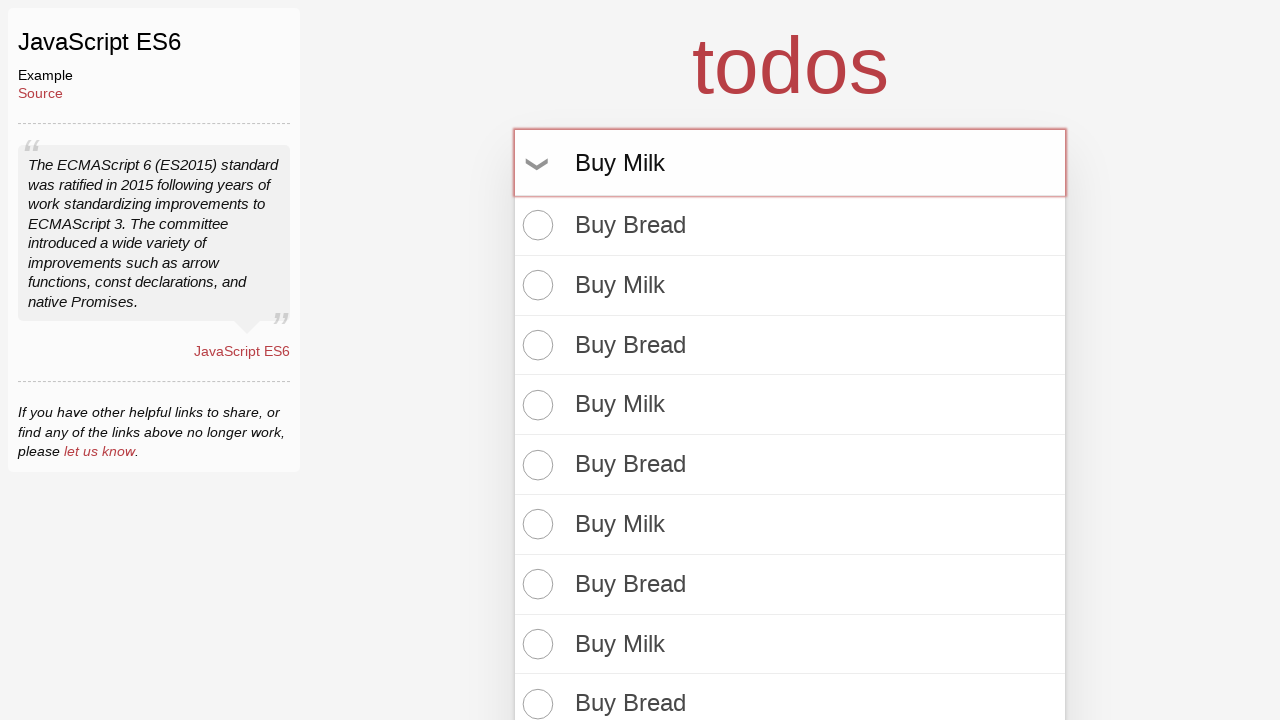

Pressed Enter to add 'Buy Milk' todo on internal:attr=[placeholder="What needs to be done?"i]
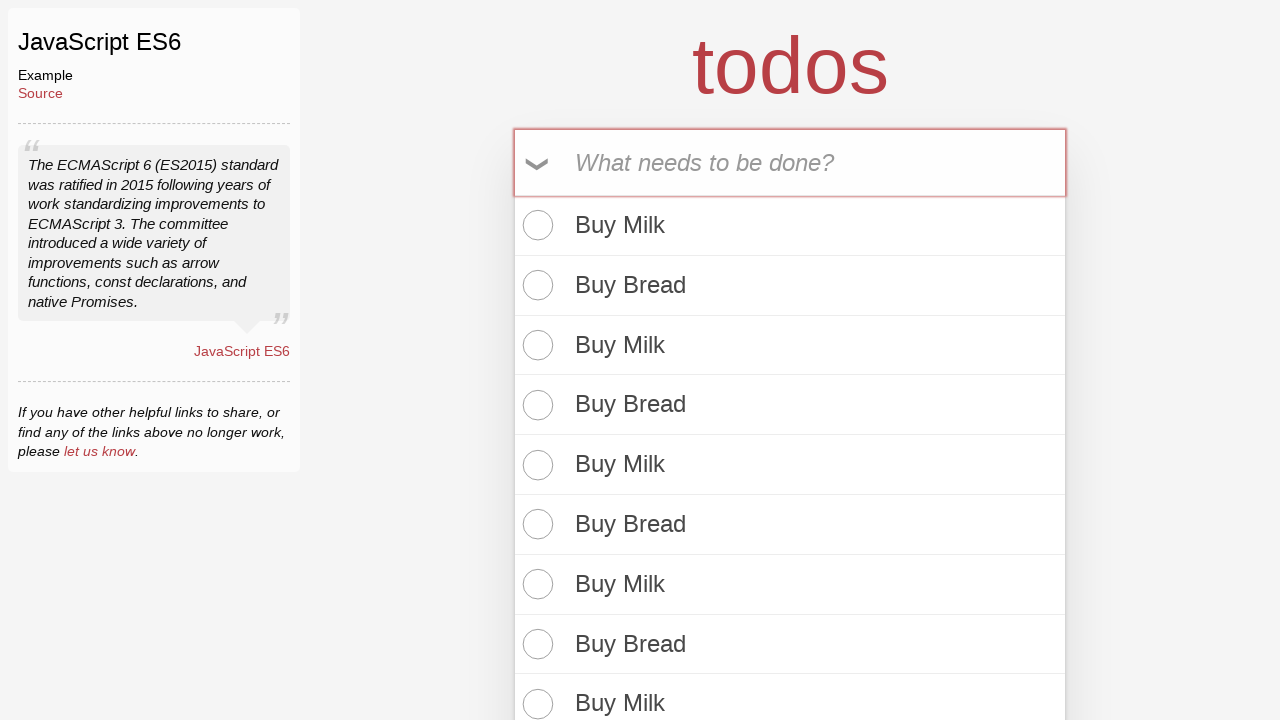

Filled todo input with 'Buy Bread' on internal:attr=[placeholder="What needs to be done?"i]
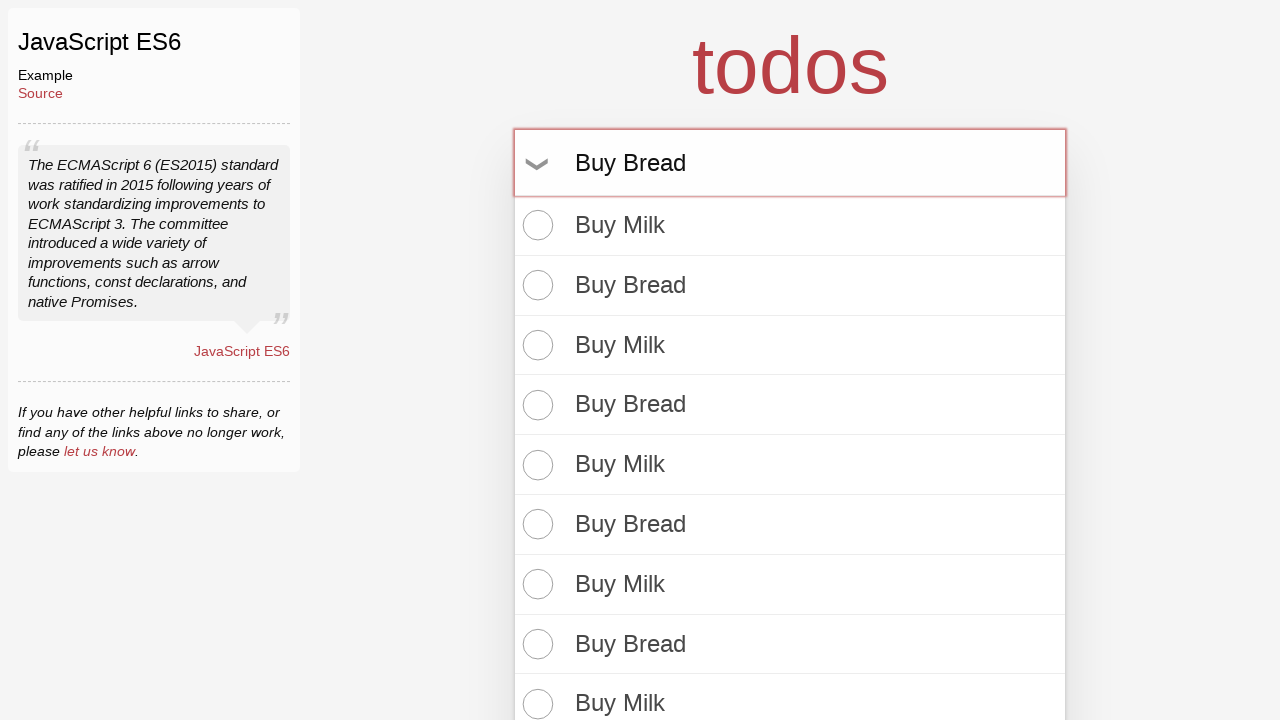

Pressed Enter to add 'Buy Bread' todo on internal:attr=[placeholder="What needs to be done?"i]
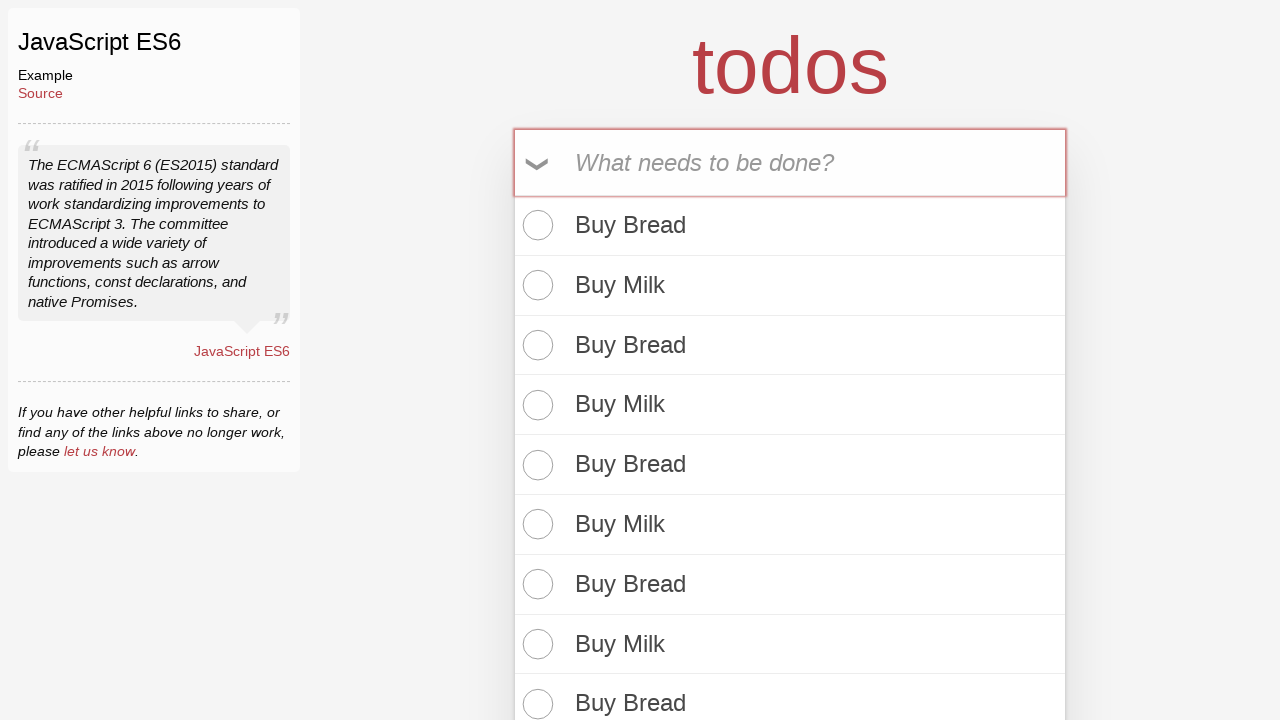

Filled todo input with 'Buy Milk' on internal:attr=[placeholder="What needs to be done?"i]
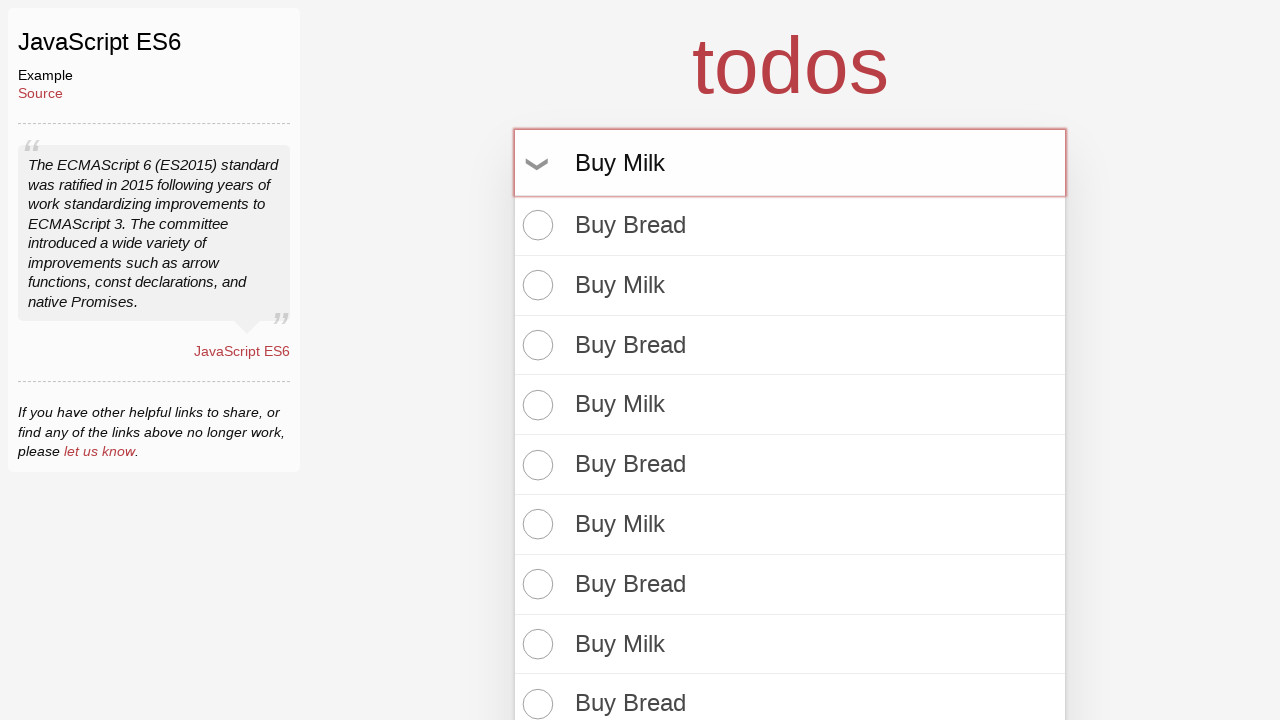

Pressed Enter to add 'Buy Milk' todo on internal:attr=[placeholder="What needs to be done?"i]
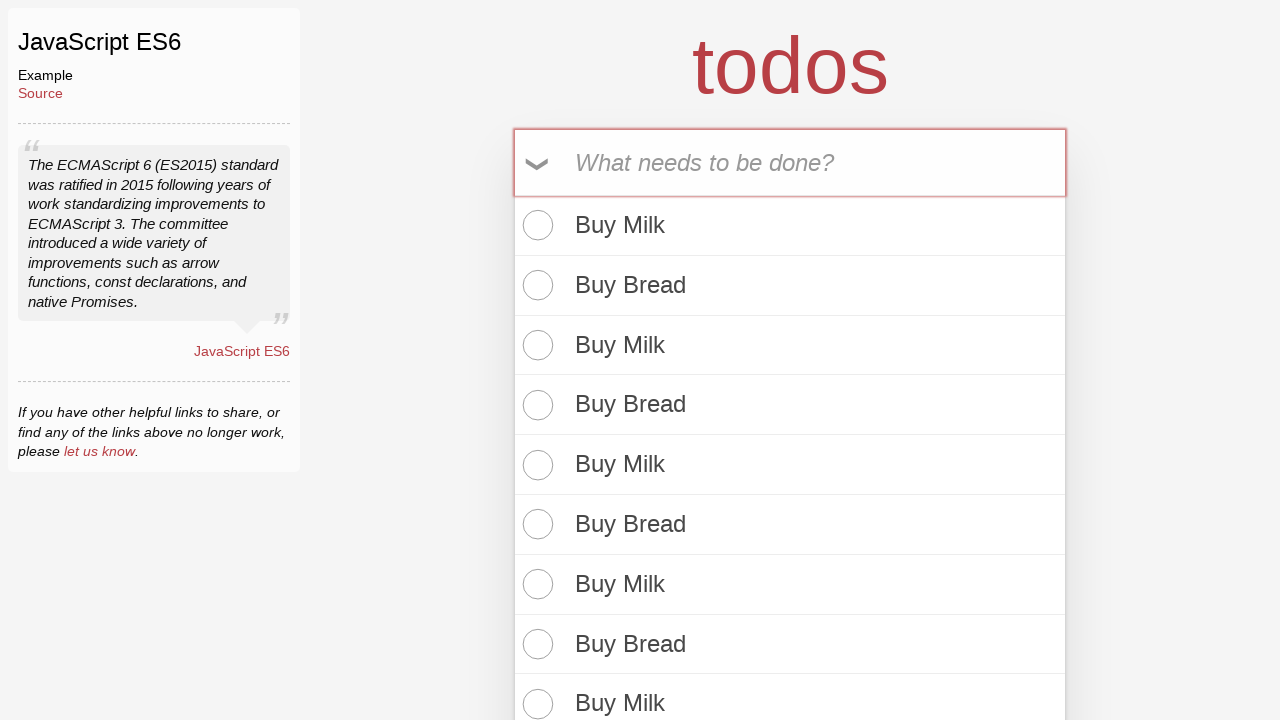

Filled todo input with 'Buy Bread' on internal:attr=[placeholder="What needs to be done?"i]
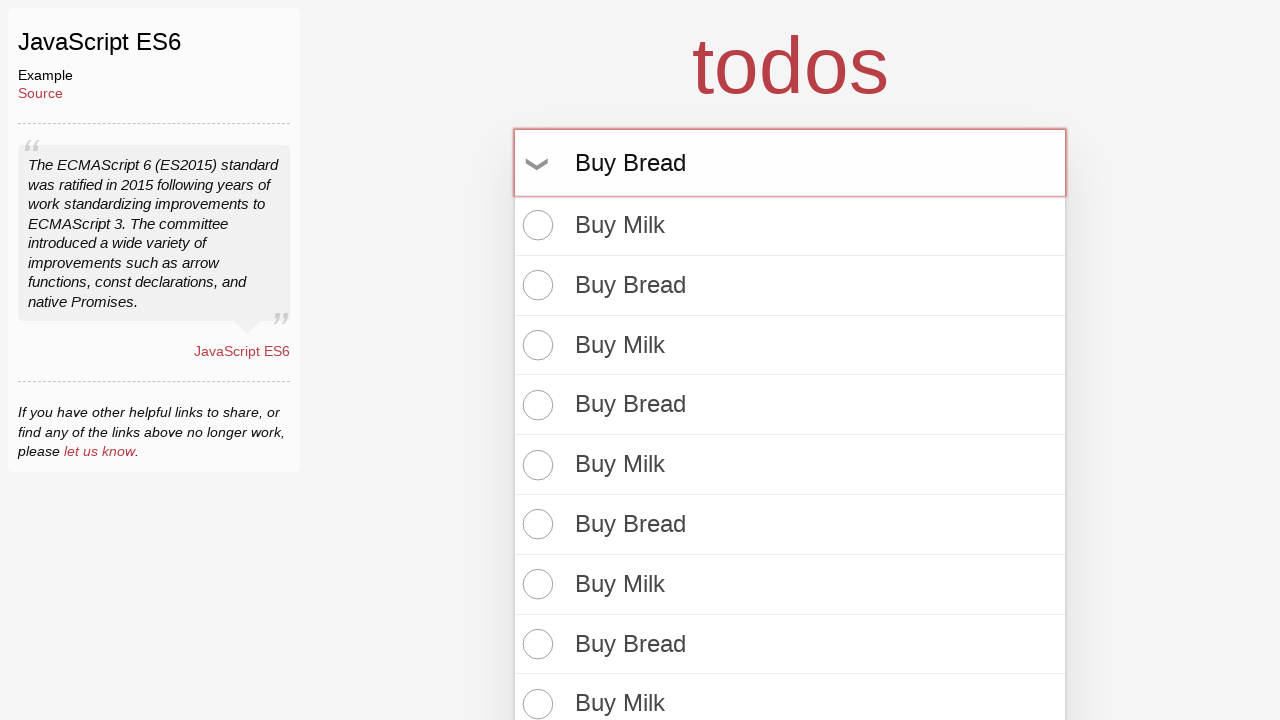

Pressed Enter to add 'Buy Bread' todo on internal:attr=[placeholder="What needs to be done?"i]
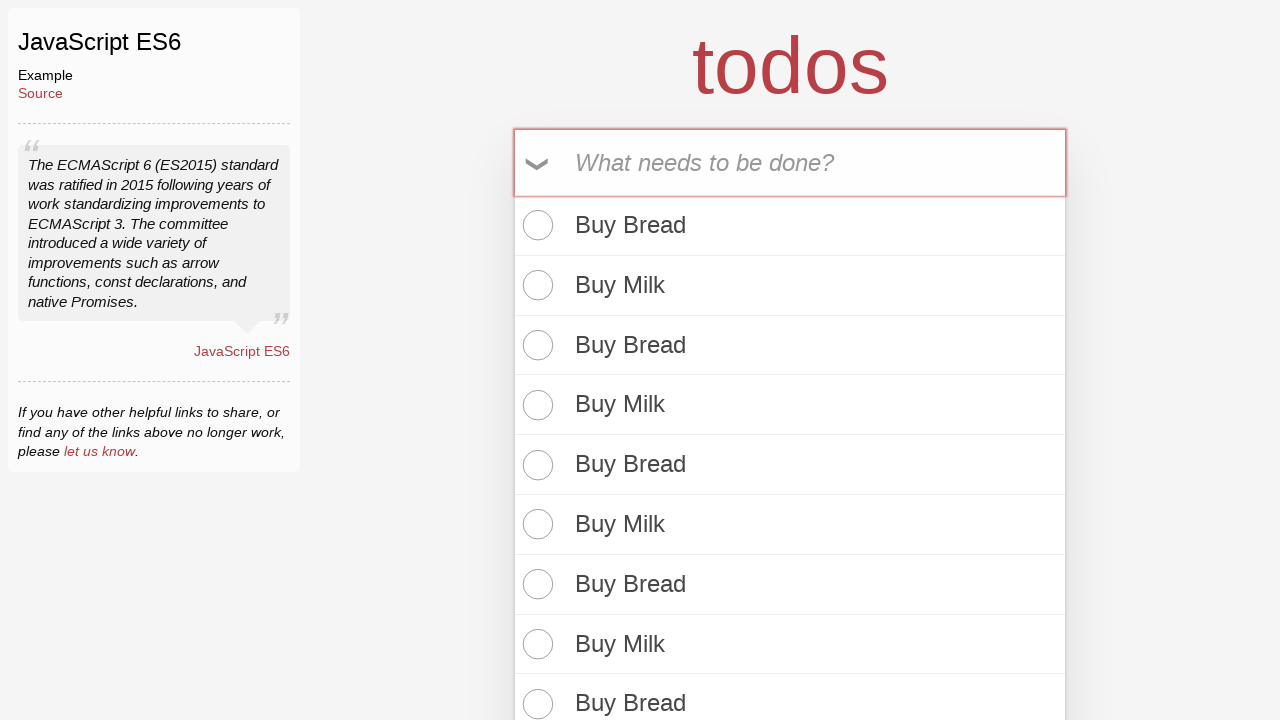

Filled todo input with 'Buy Milk' on internal:attr=[placeholder="What needs to be done?"i]
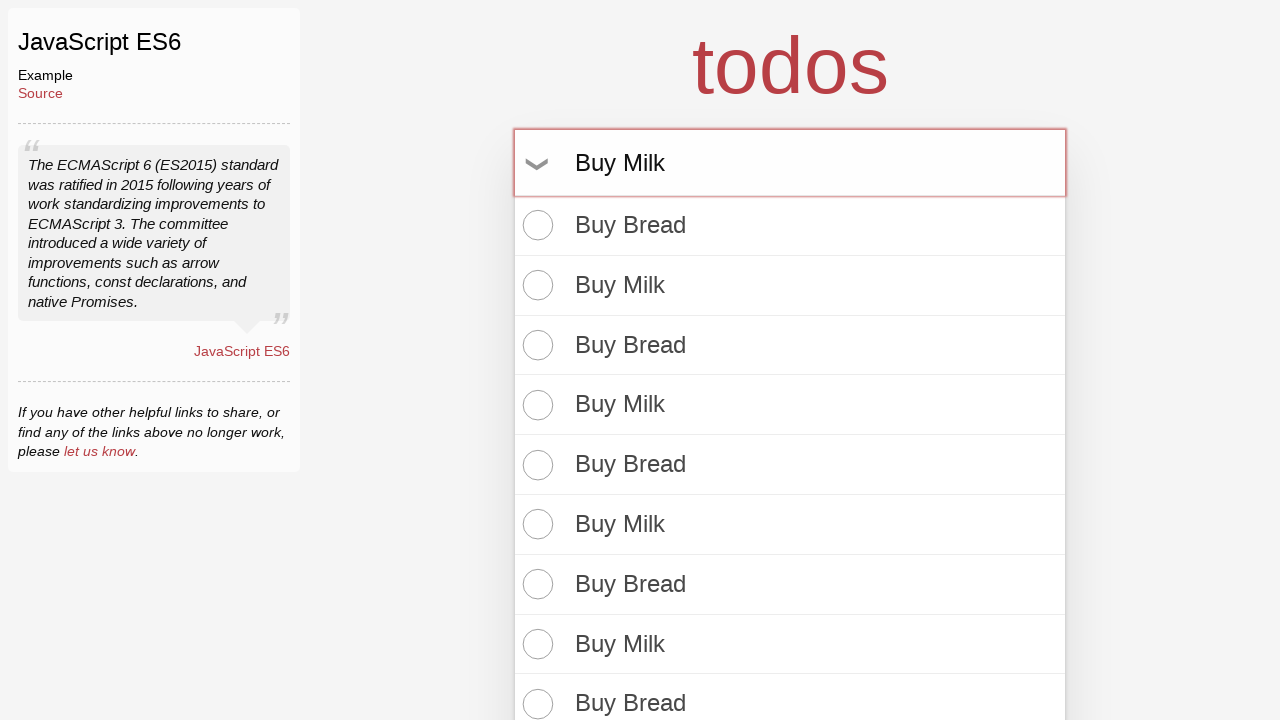

Pressed Enter to add 'Buy Milk' todo on internal:attr=[placeholder="What needs to be done?"i]
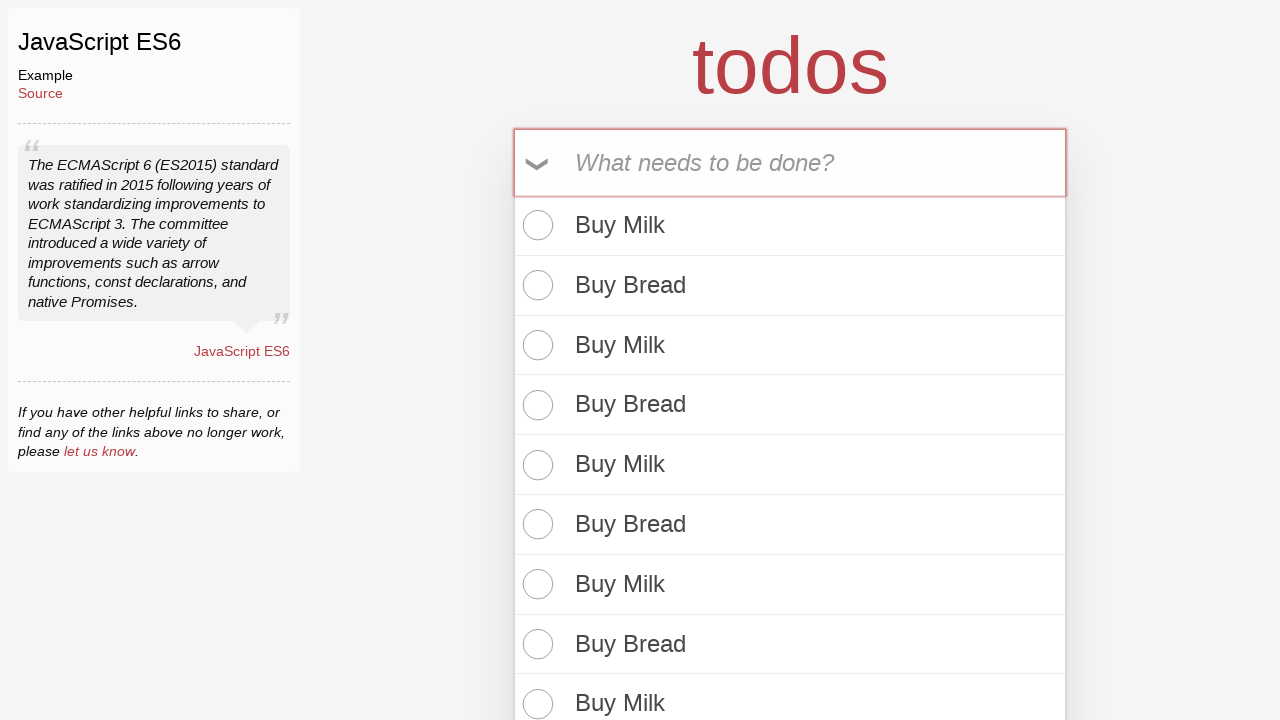

Filled todo input with 'Buy Bread' on internal:attr=[placeholder="What needs to be done?"i]
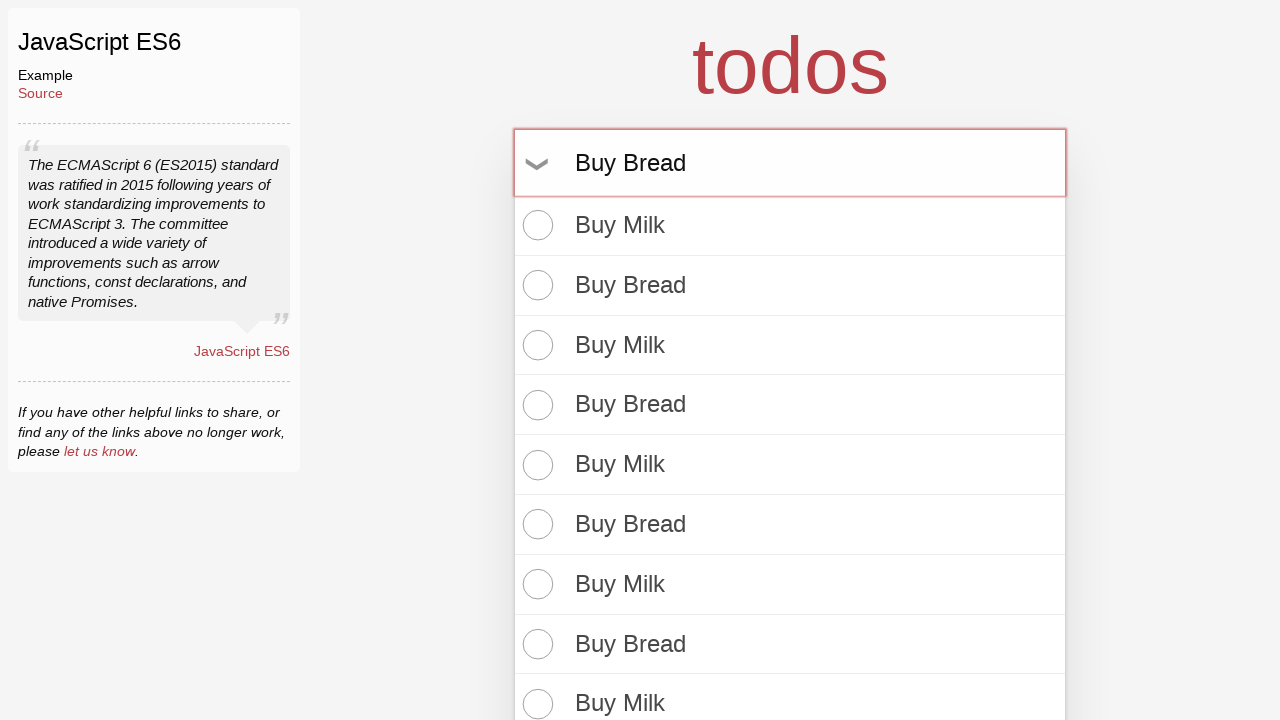

Pressed Enter to add 'Buy Bread' todo on internal:attr=[placeholder="What needs to be done?"i]
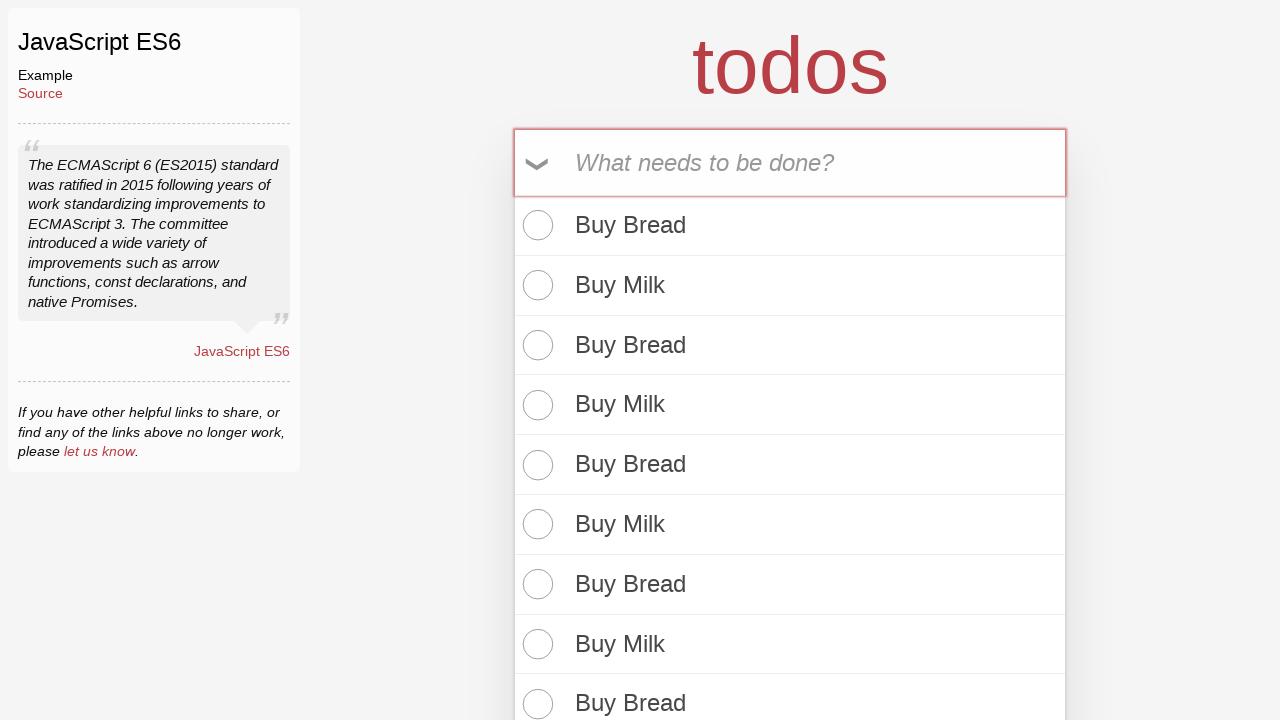

Filled todo input with 'Buy Milk' on internal:attr=[placeholder="What needs to be done?"i]
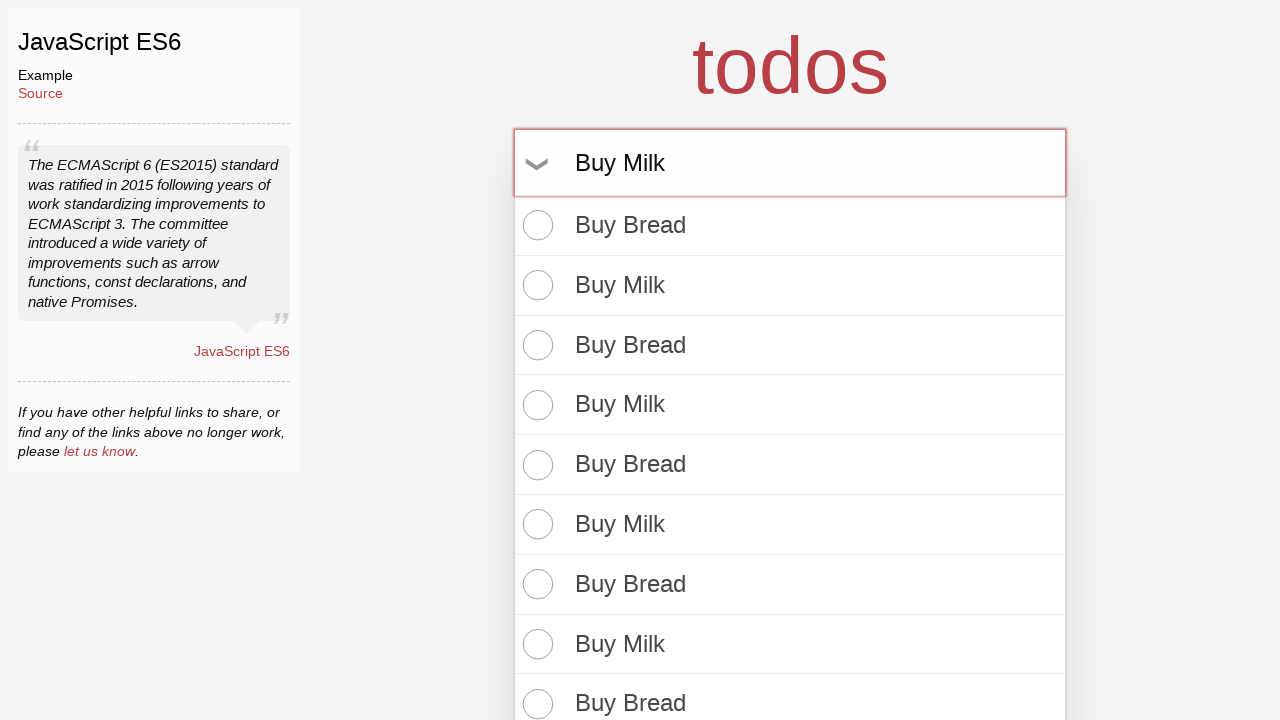

Pressed Enter to add 'Buy Milk' todo on internal:attr=[placeholder="What needs to be done?"i]
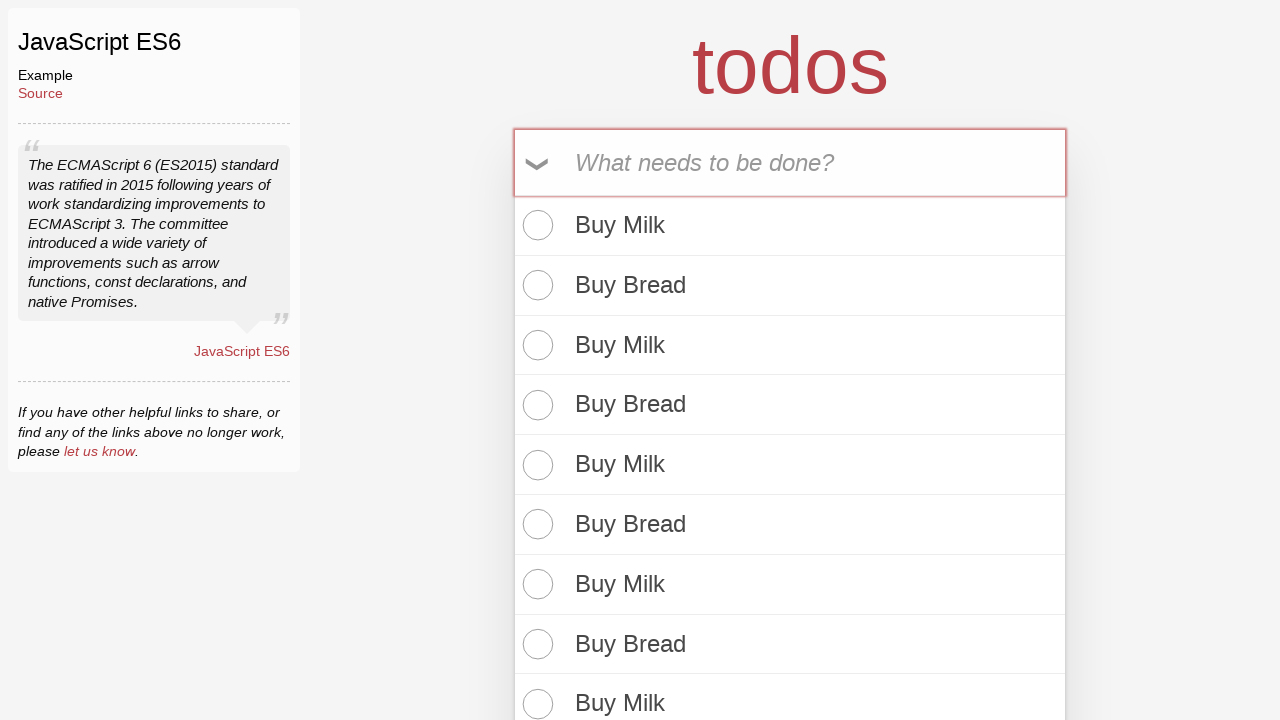

Filled todo input with 'Buy Bread' on internal:attr=[placeholder="What needs to be done?"i]
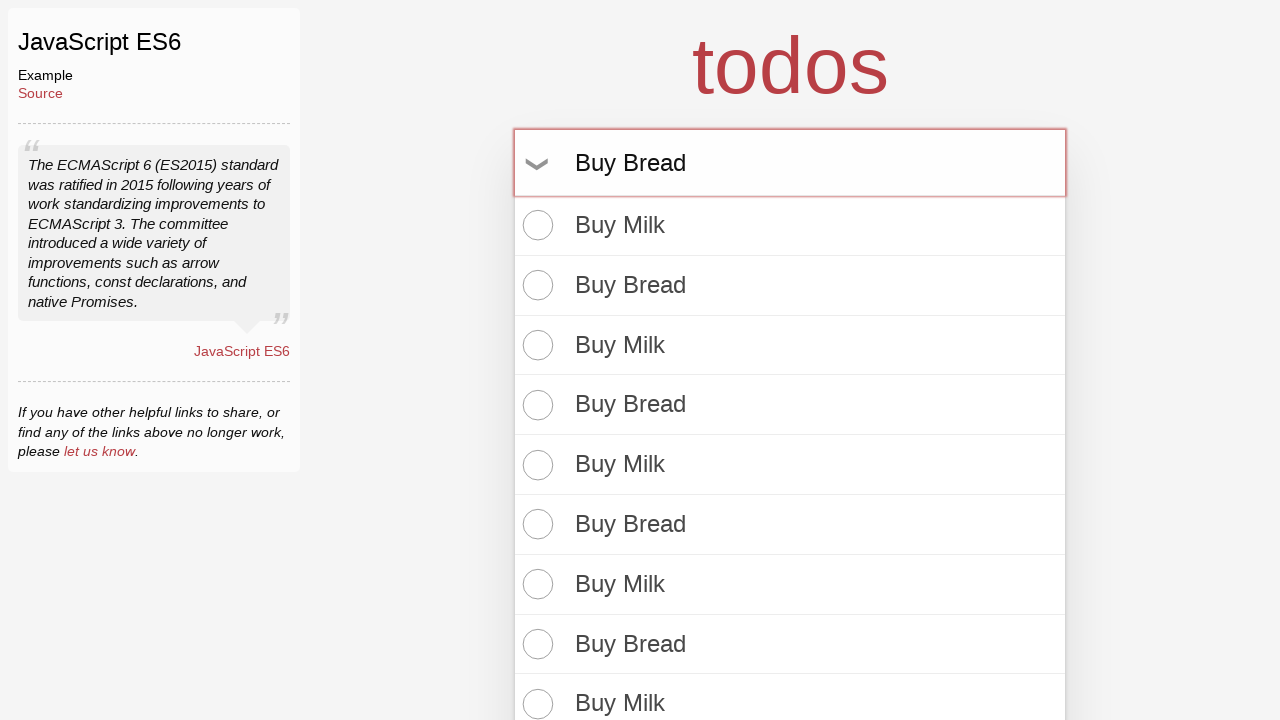

Pressed Enter to add 'Buy Bread' todo on internal:attr=[placeholder="What needs to be done?"i]
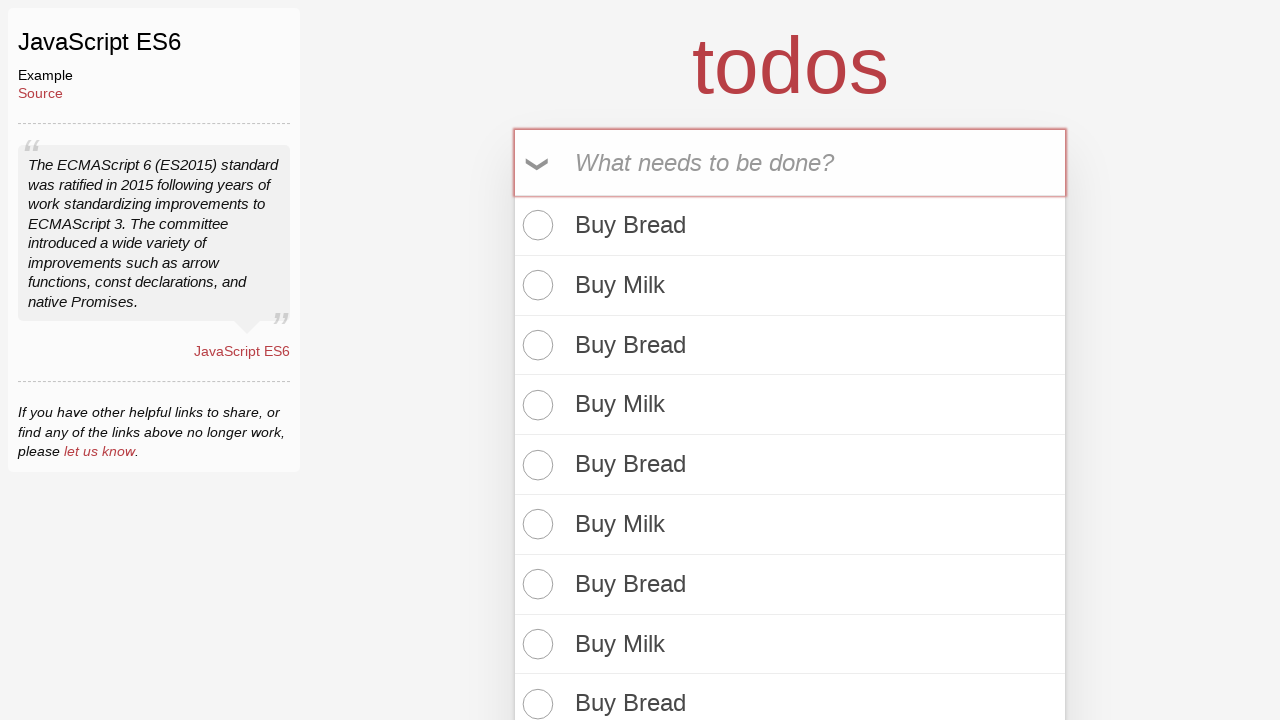

Filled todo input with 'Buy Milk' on internal:attr=[placeholder="What needs to be done?"i]
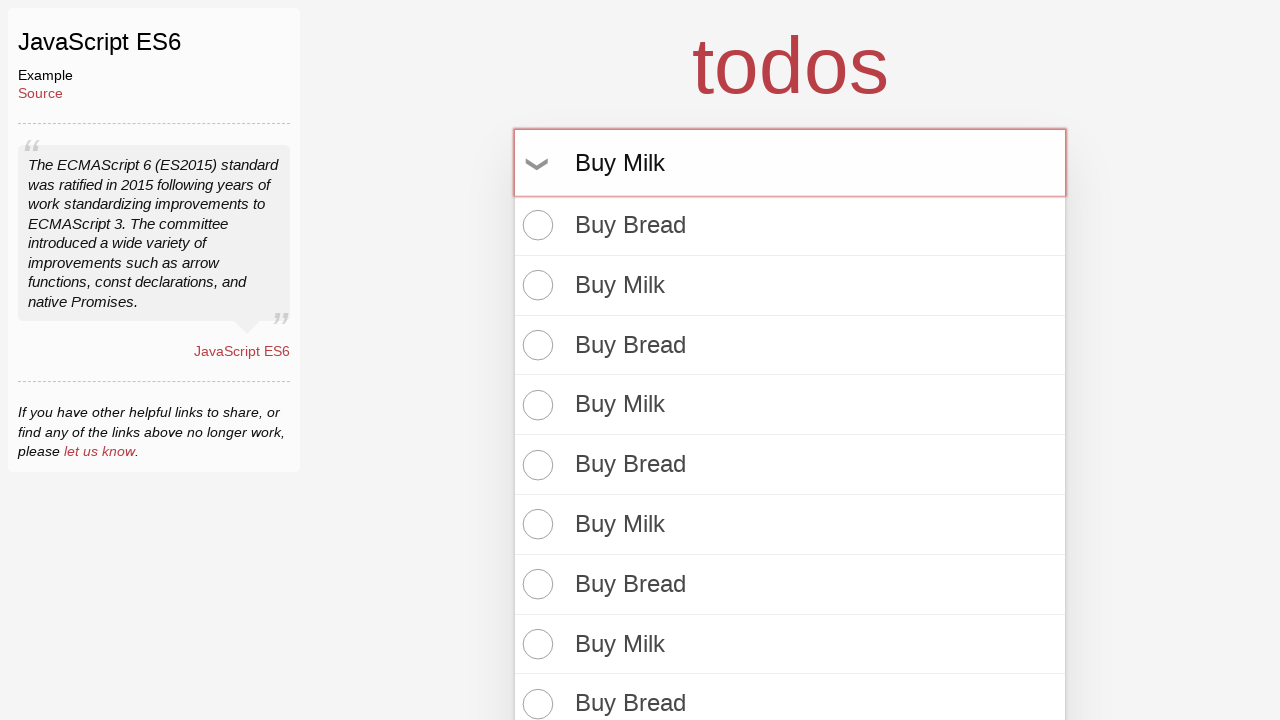

Pressed Enter to add 'Buy Milk' todo on internal:attr=[placeholder="What needs to be done?"i]
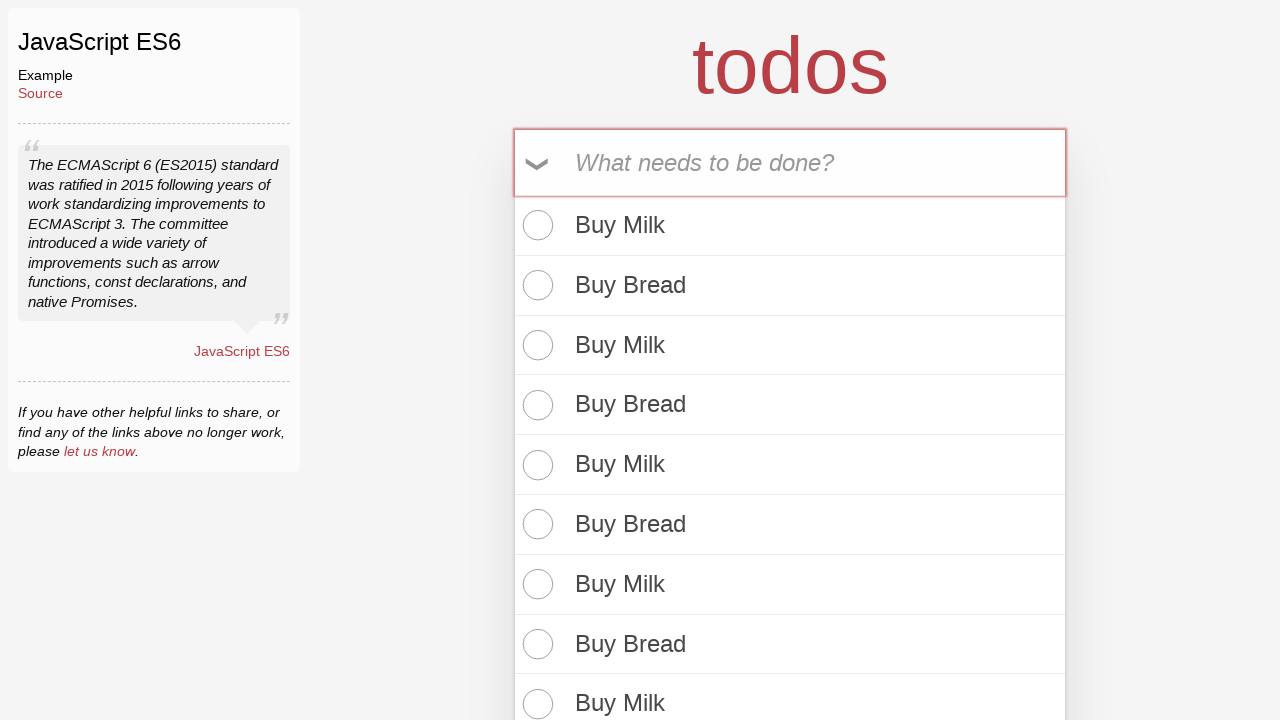

Filled todo input with 'Buy Bread' on internal:attr=[placeholder="What needs to be done?"i]
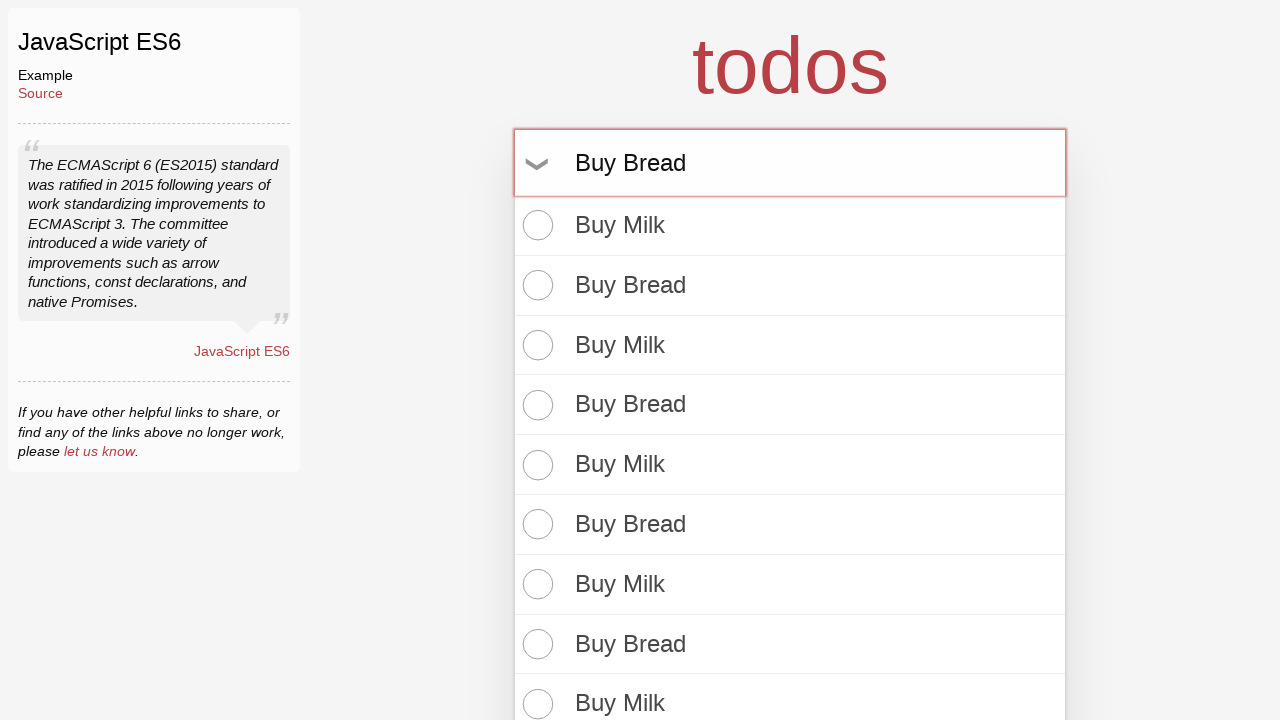

Pressed Enter to add 'Buy Bread' todo on internal:attr=[placeholder="What needs to be done?"i]
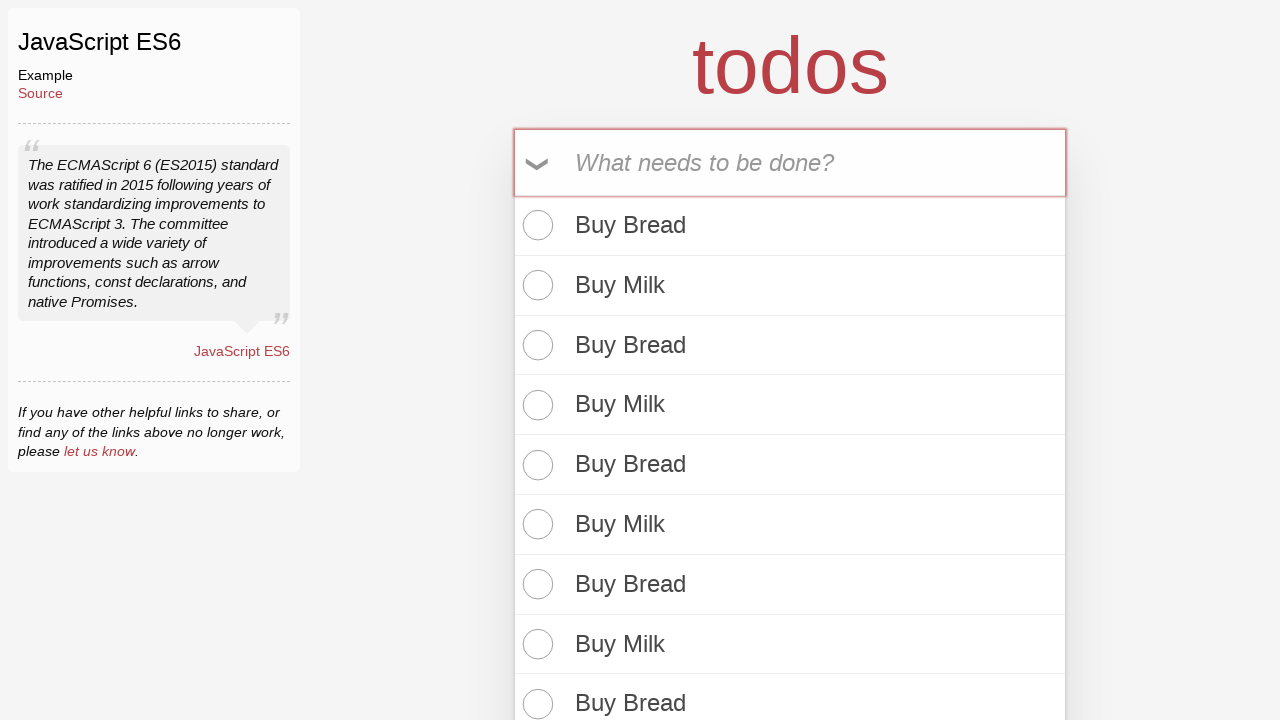

Filled todo input with 'Buy Milk' on internal:attr=[placeholder="What needs to be done?"i]
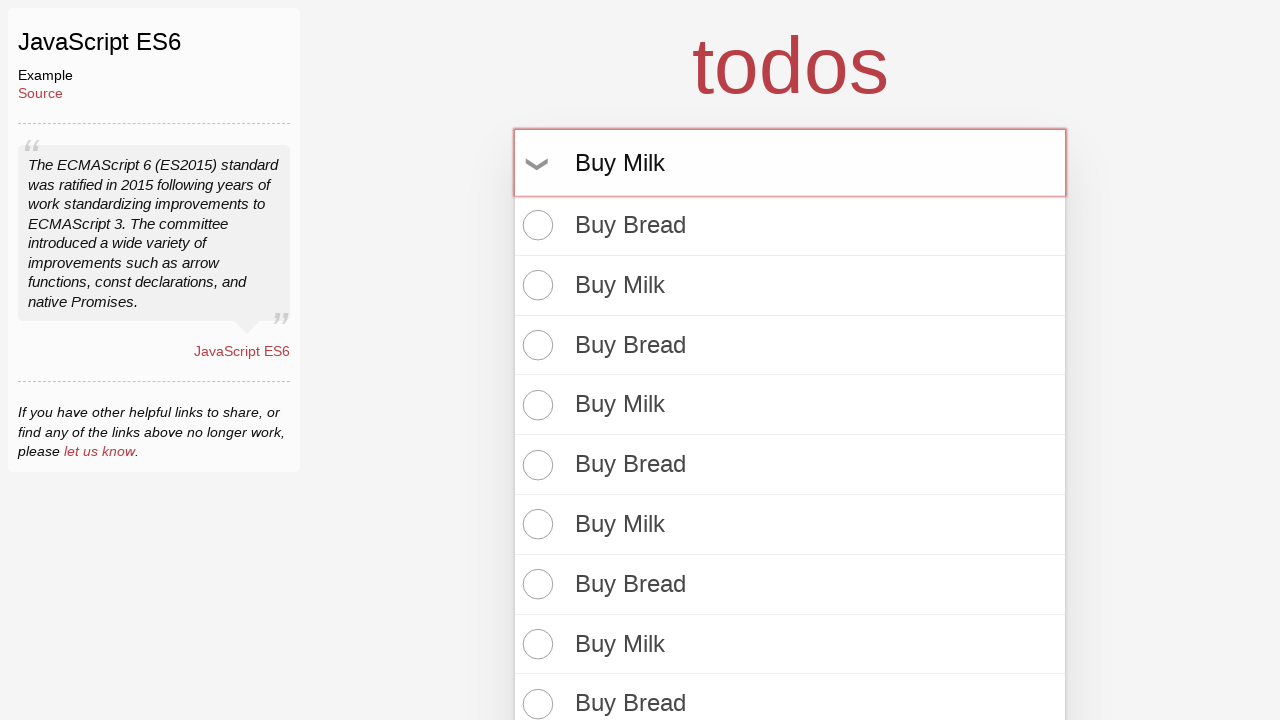

Pressed Enter to add 'Buy Milk' todo on internal:attr=[placeholder="What needs to be done?"i]
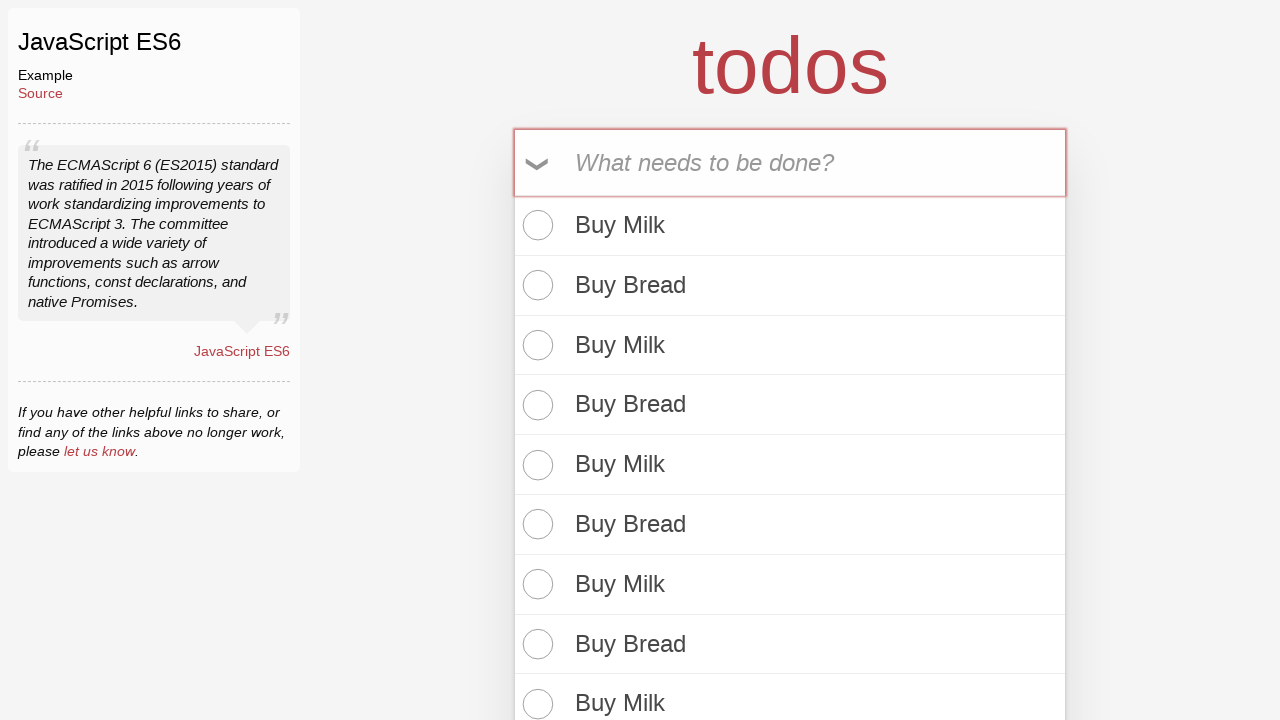

Filled todo input with 'Buy Bread' on internal:attr=[placeholder="What needs to be done?"i]
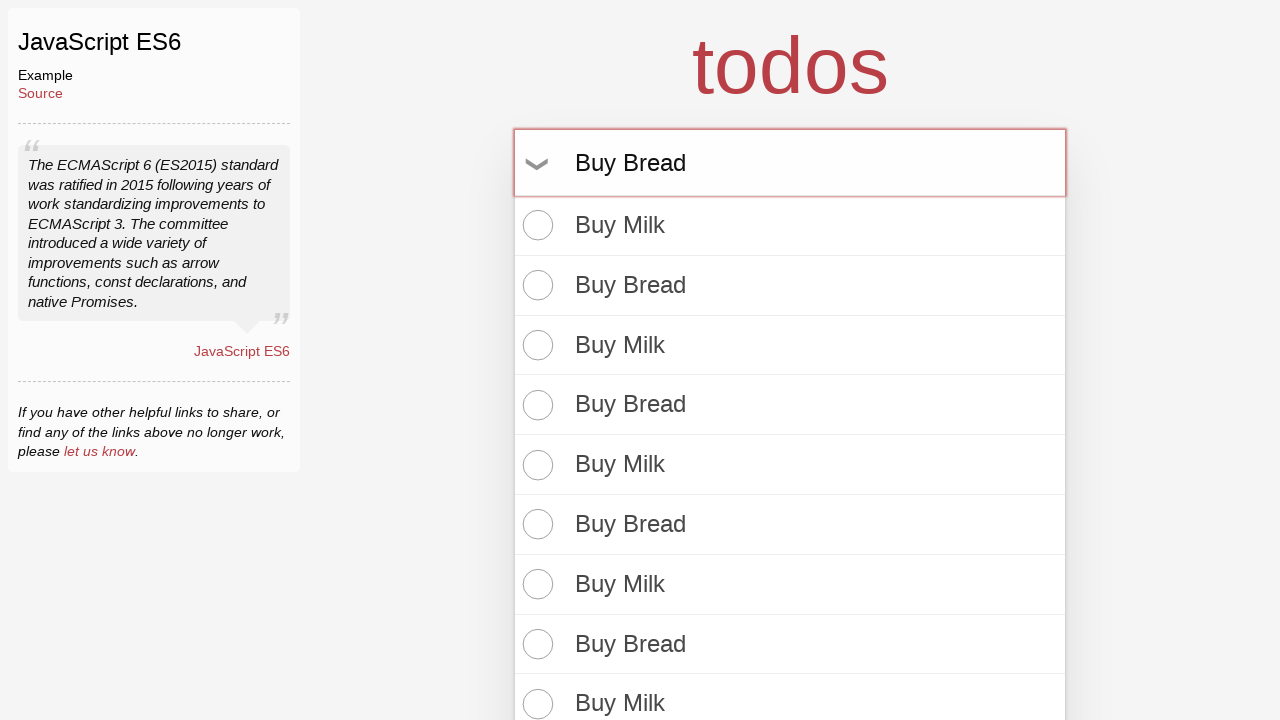

Pressed Enter to add 'Buy Bread' todo on internal:attr=[placeholder="What needs to be done?"i]
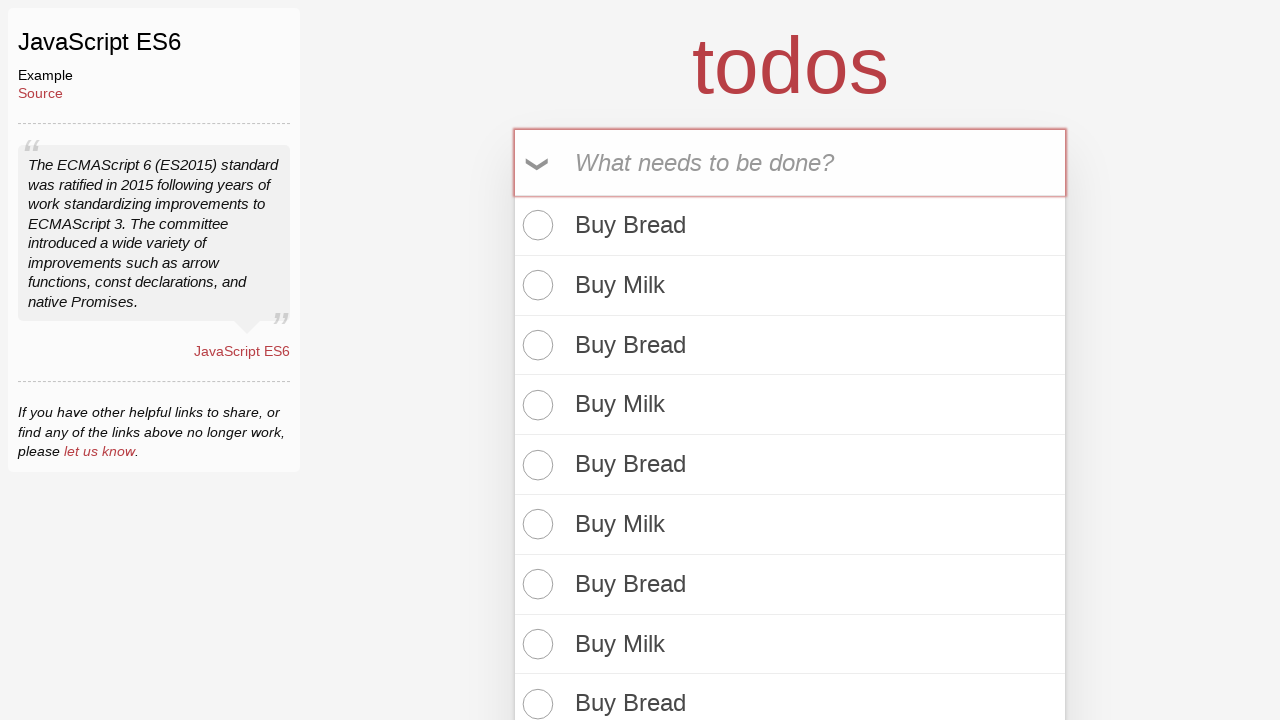

Filled todo input with 'Buy Milk' on internal:attr=[placeholder="What needs to be done?"i]
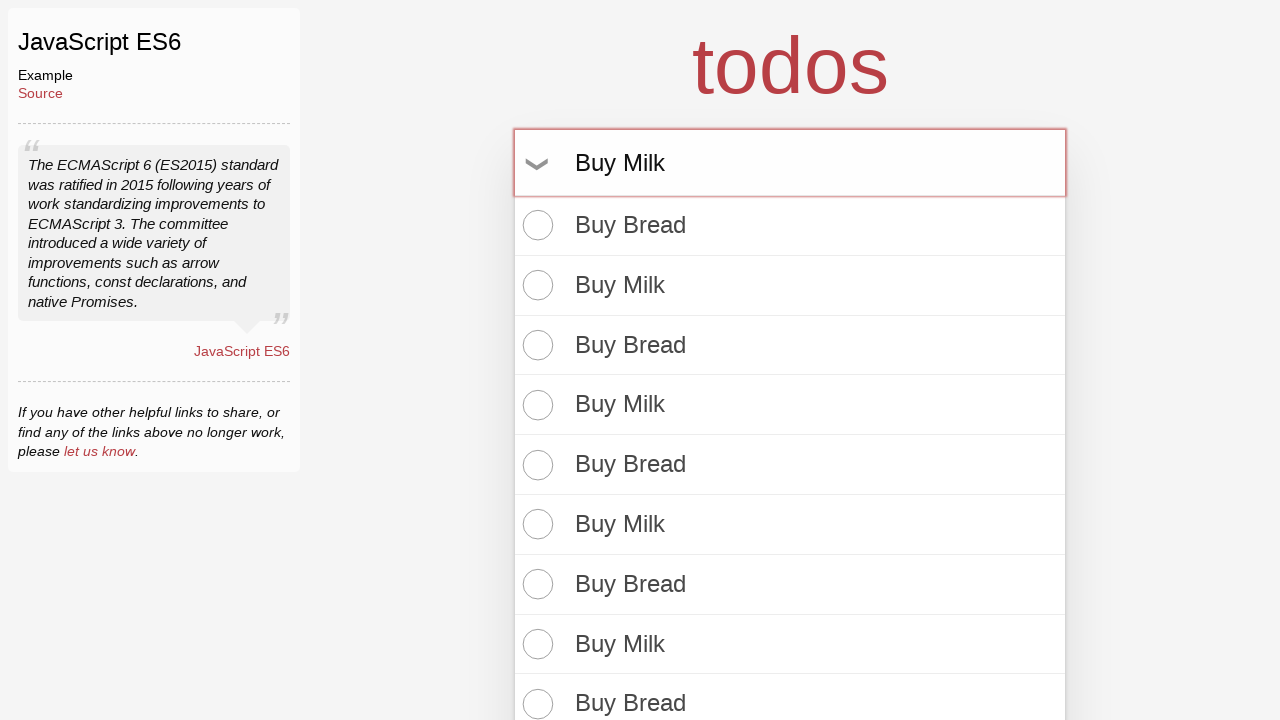

Pressed Enter to add 'Buy Milk' todo on internal:attr=[placeholder="What needs to be done?"i]
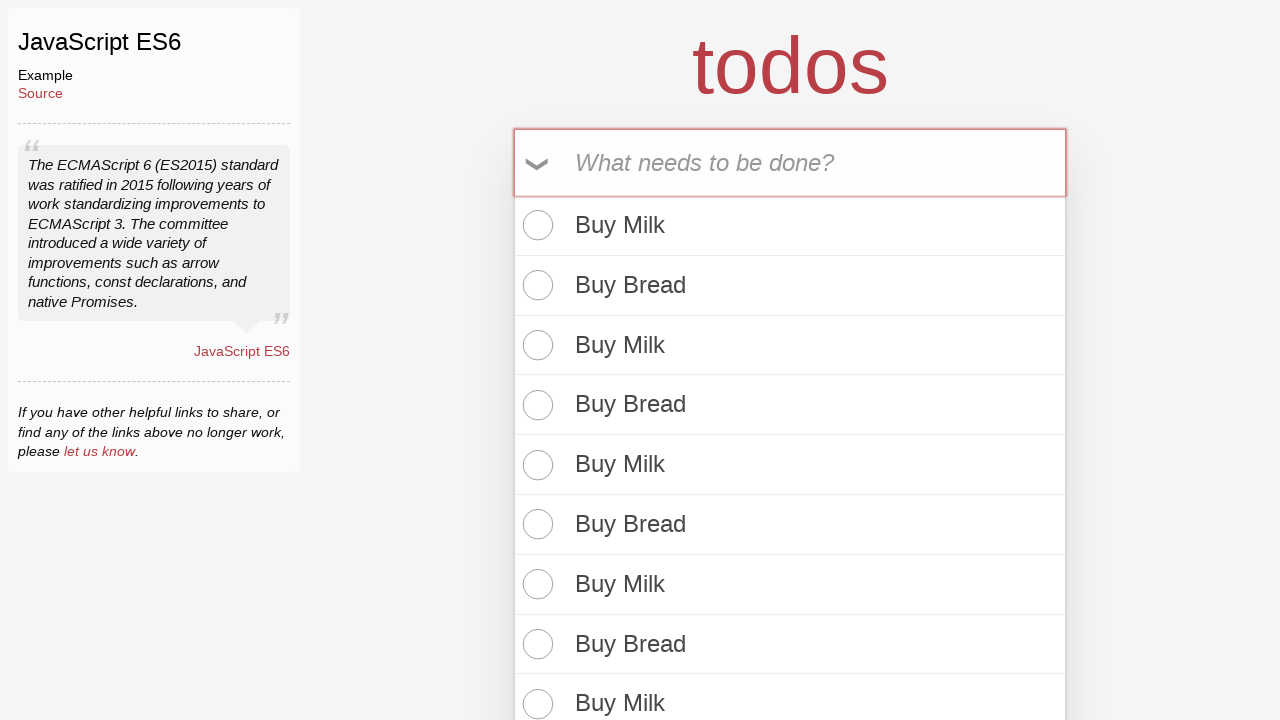

Filled todo input with 'Buy Bread' on internal:attr=[placeholder="What needs to be done?"i]
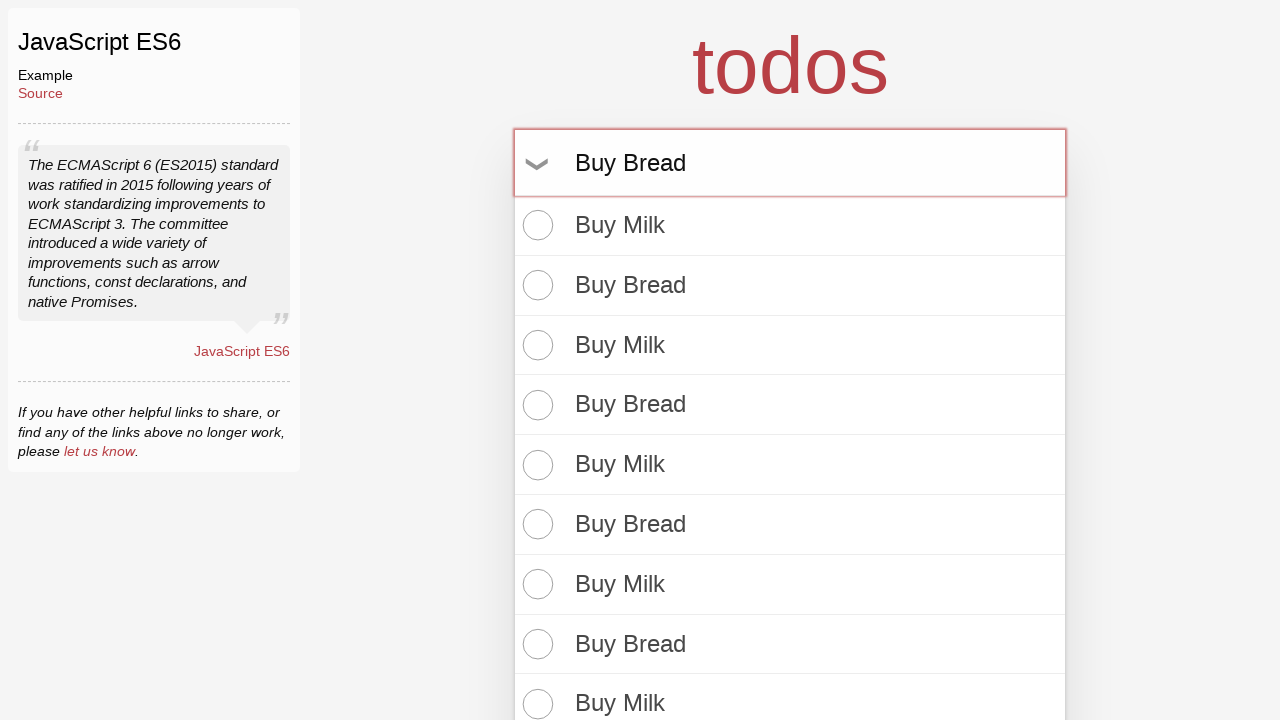

Pressed Enter to add 'Buy Bread' todo on internal:attr=[placeholder="What needs to be done?"i]
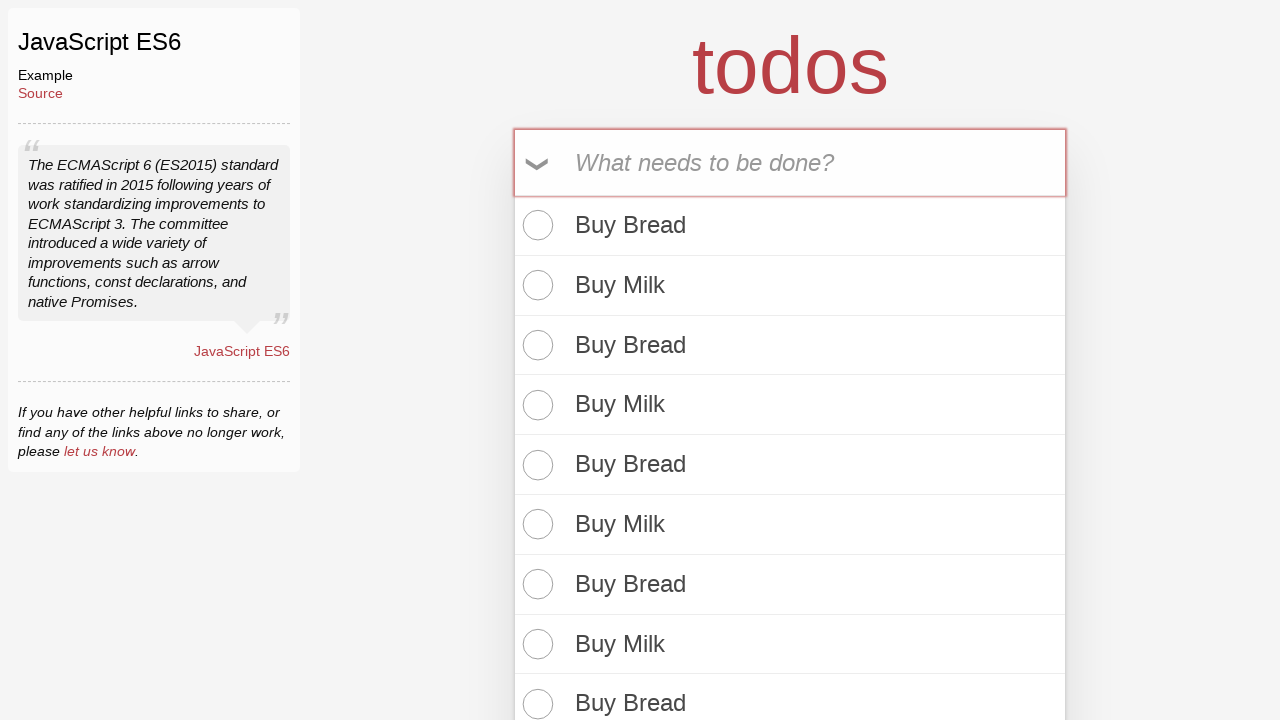

Filled todo input with 'Buy Milk' on internal:attr=[placeholder="What needs to be done?"i]
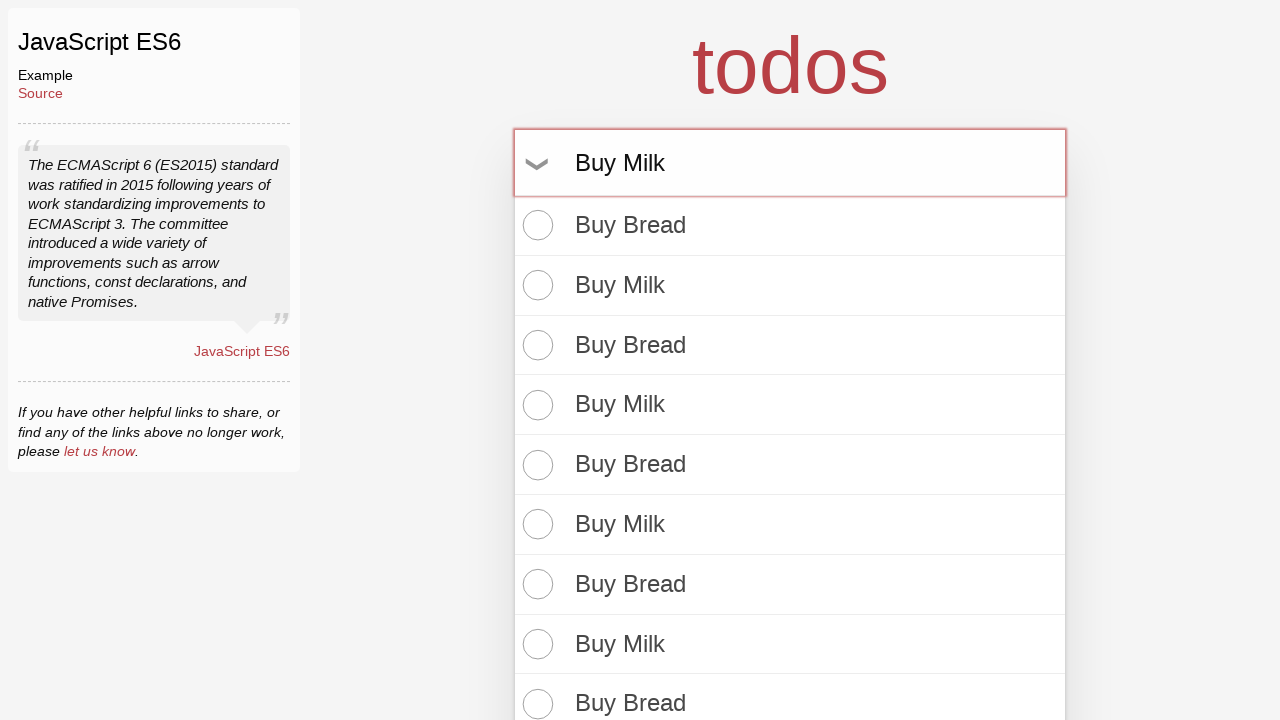

Pressed Enter to add 'Buy Milk' todo on internal:attr=[placeholder="What needs to be done?"i]
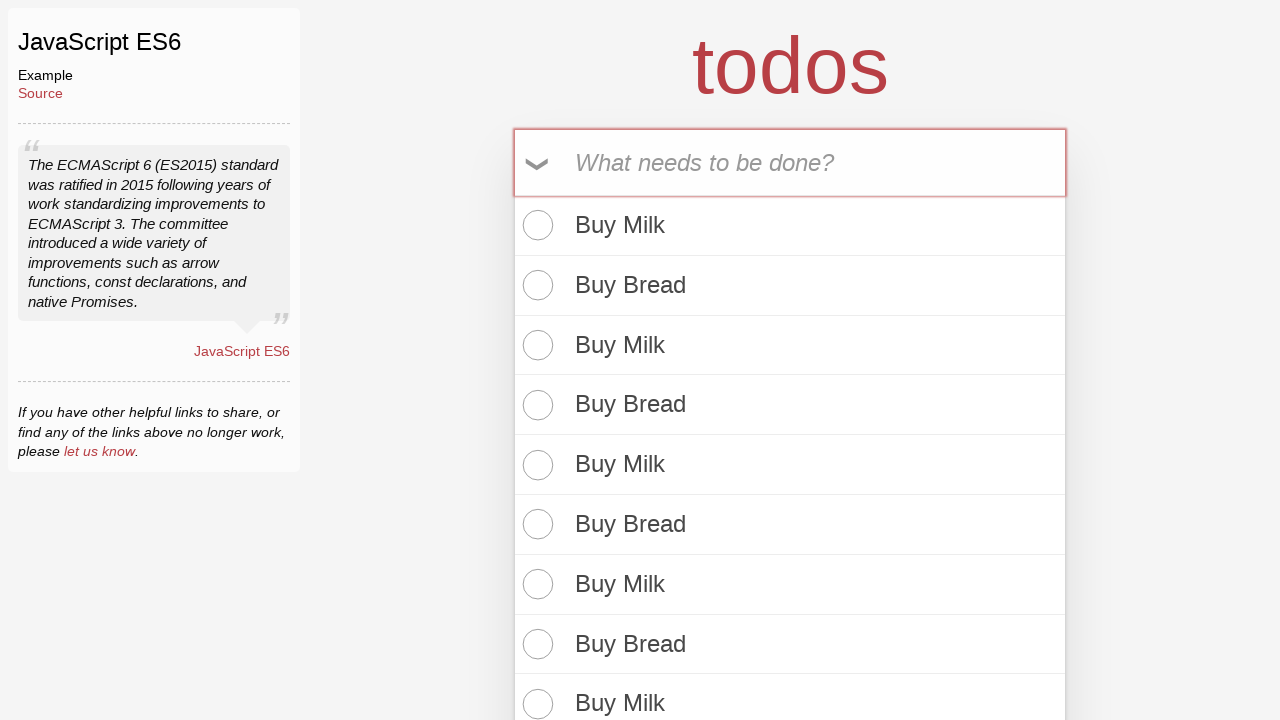

Filled todo input with 'Buy Bread' on internal:attr=[placeholder="What needs to be done?"i]
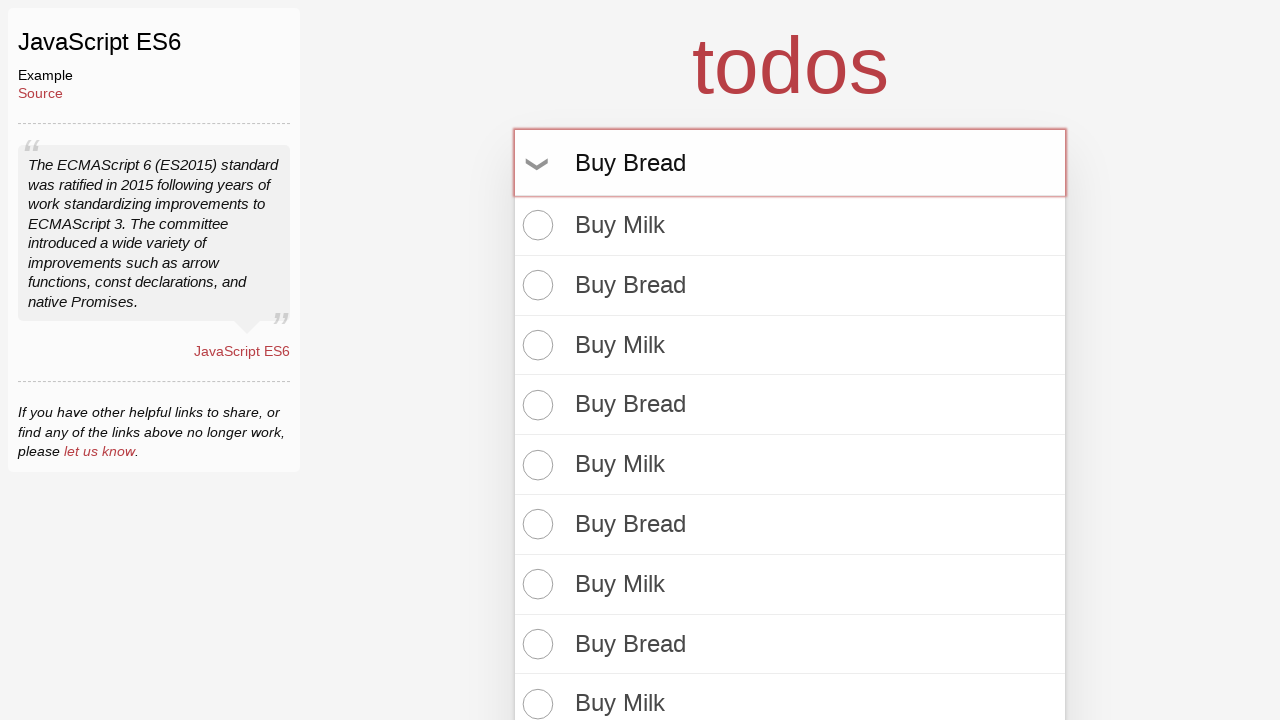

Pressed Enter to add 'Buy Bread' todo on internal:attr=[placeholder="What needs to be done?"i]
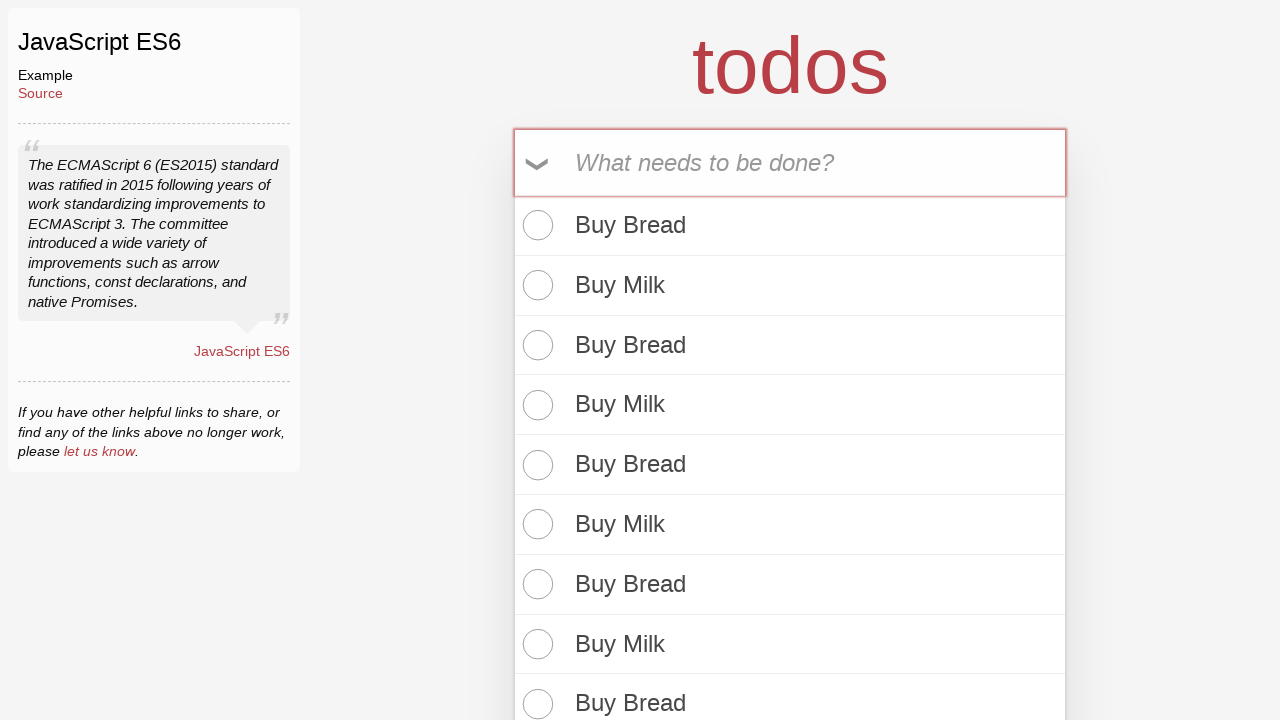

Filled todo input with 'Buy Milk' on internal:attr=[placeholder="What needs to be done?"i]
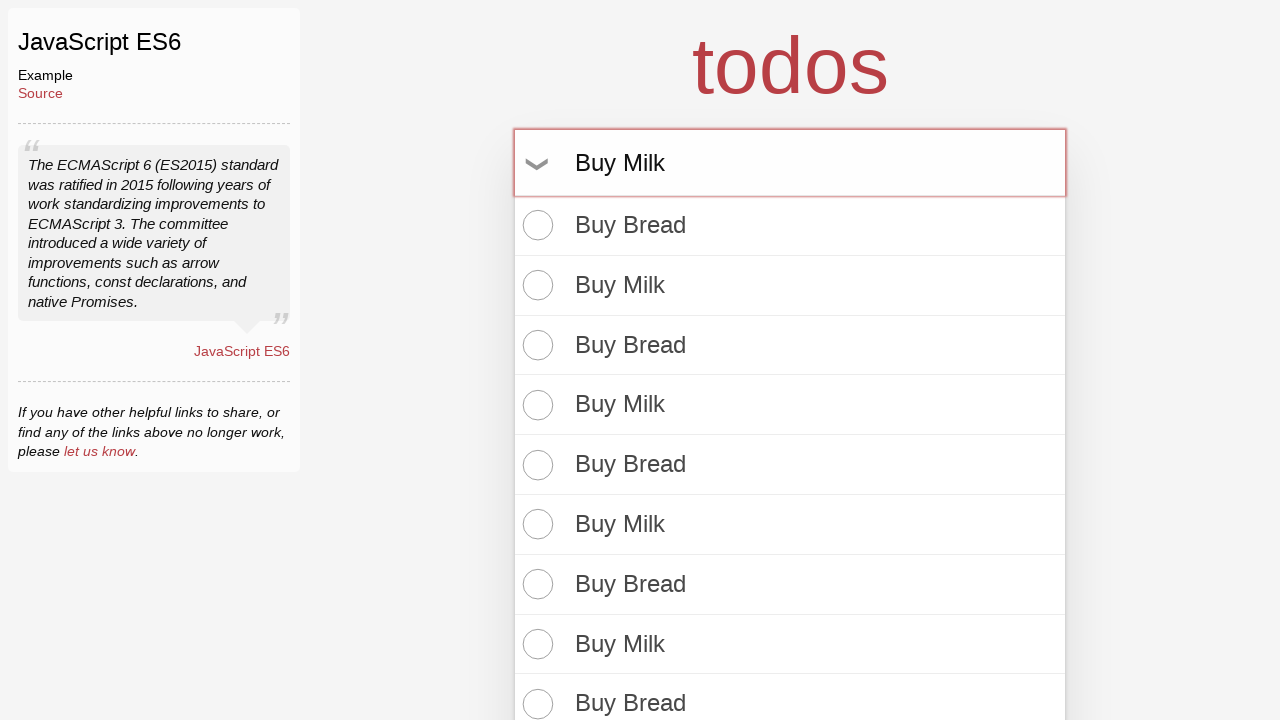

Pressed Enter to add 'Buy Milk' todo on internal:attr=[placeholder="What needs to be done?"i]
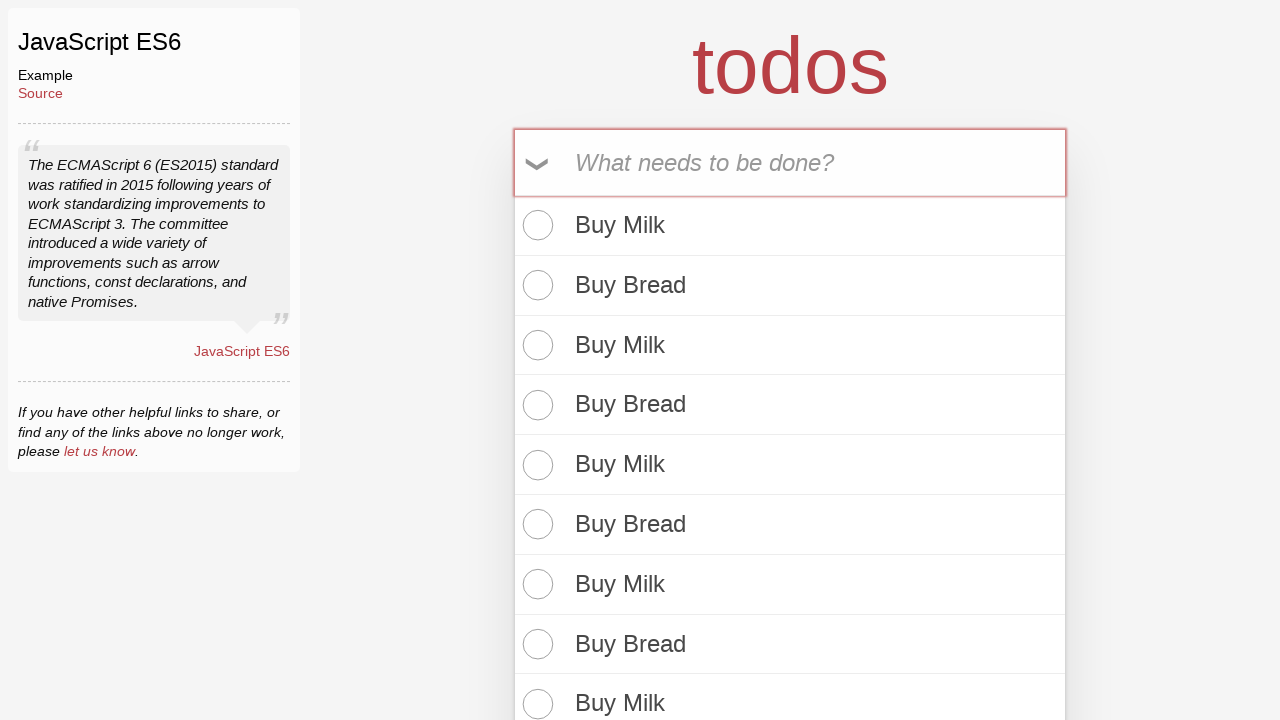

Filled todo input with 'Buy Bread' on internal:attr=[placeholder="What needs to be done?"i]
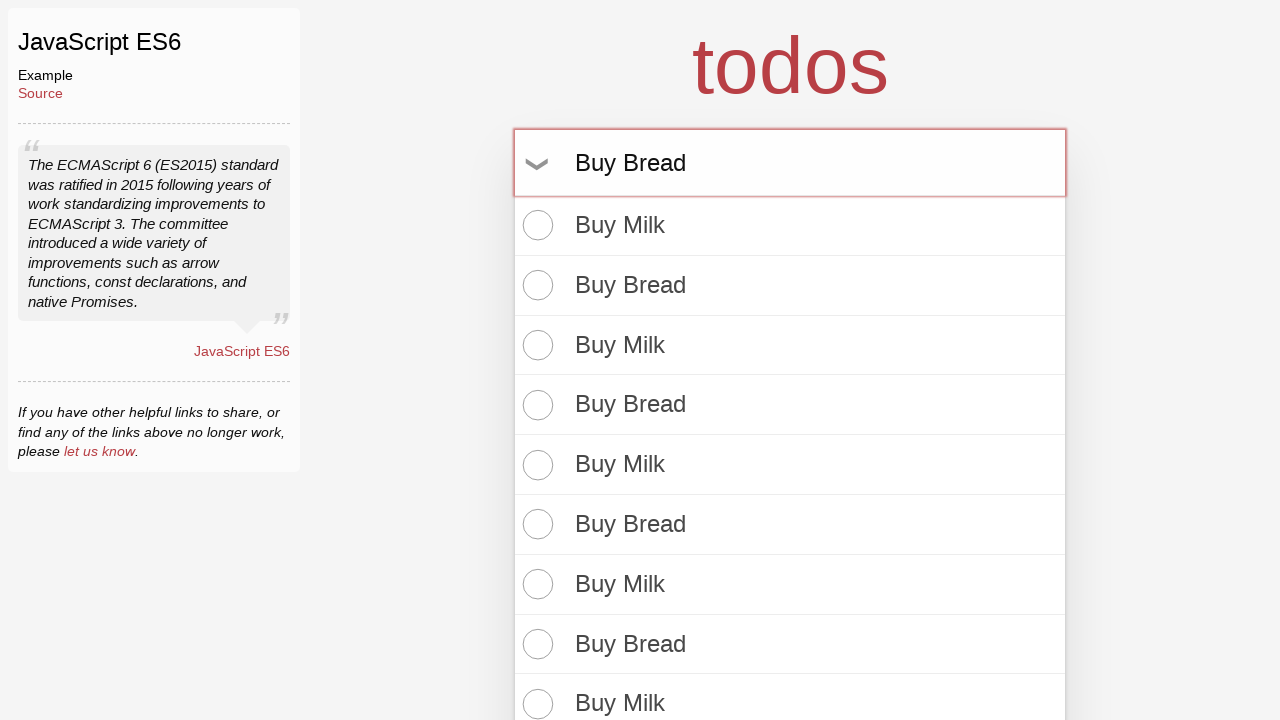

Pressed Enter to add 'Buy Bread' todo on internal:attr=[placeholder="What needs to be done?"i]
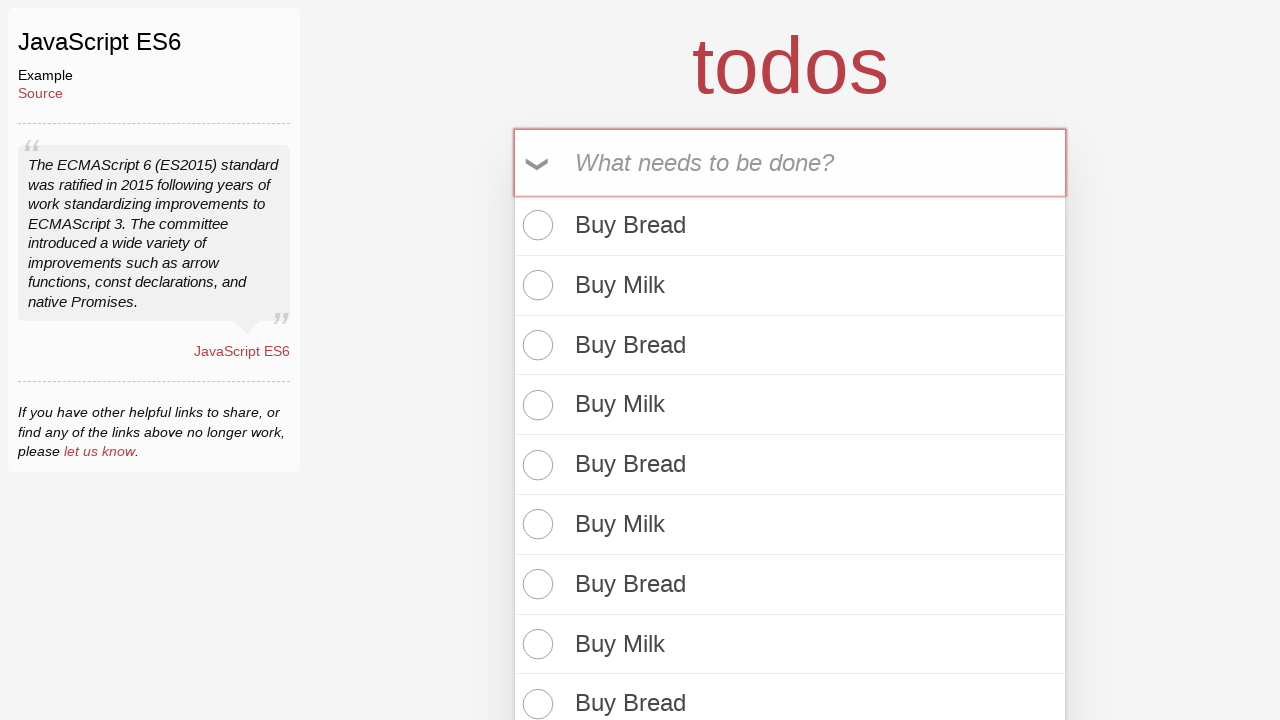

Filled todo input with 'Buy Milk' on internal:attr=[placeholder="What needs to be done?"i]
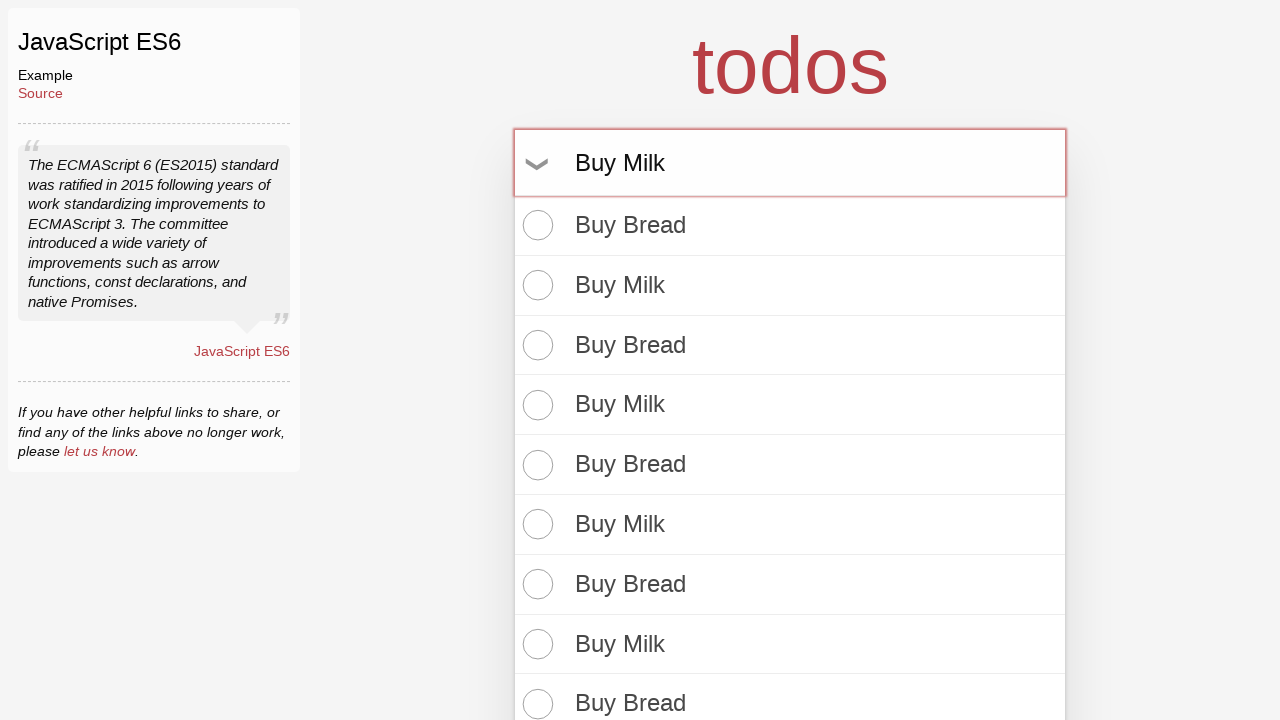

Pressed Enter to add 'Buy Milk' todo on internal:attr=[placeholder="What needs to be done?"i]
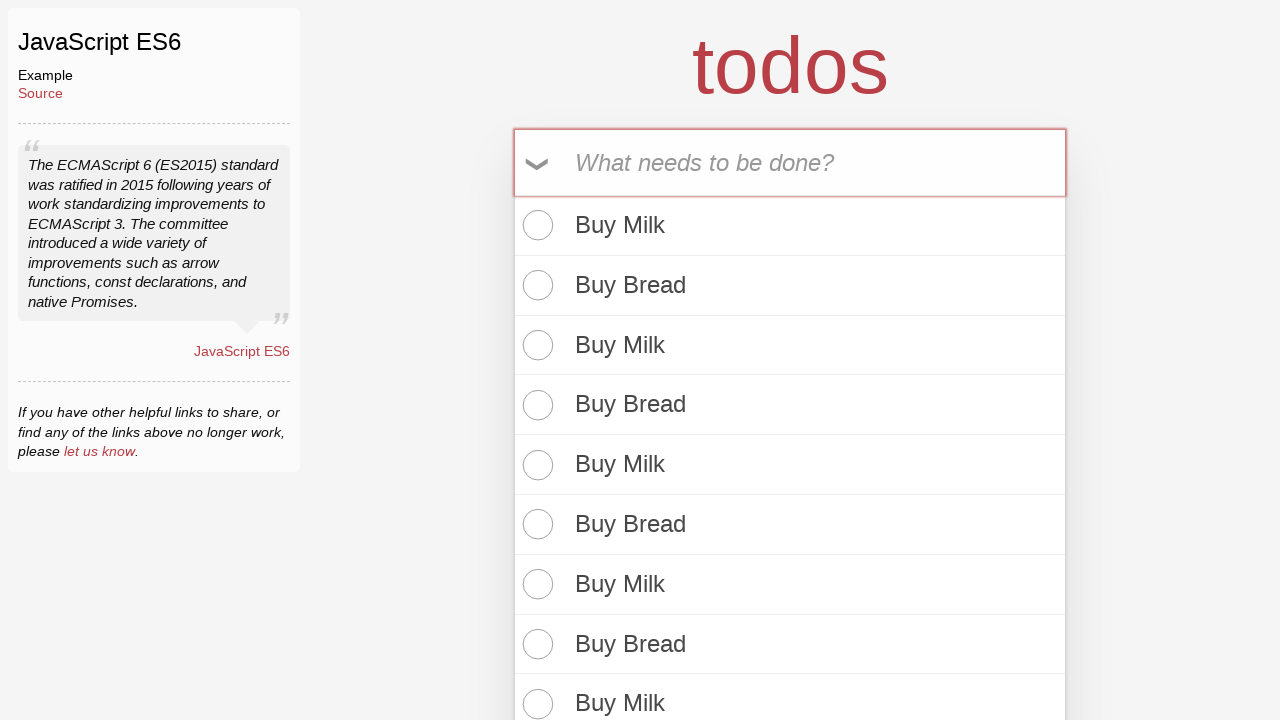

Filled todo input with 'Buy Bread' on internal:attr=[placeholder="What needs to be done?"i]
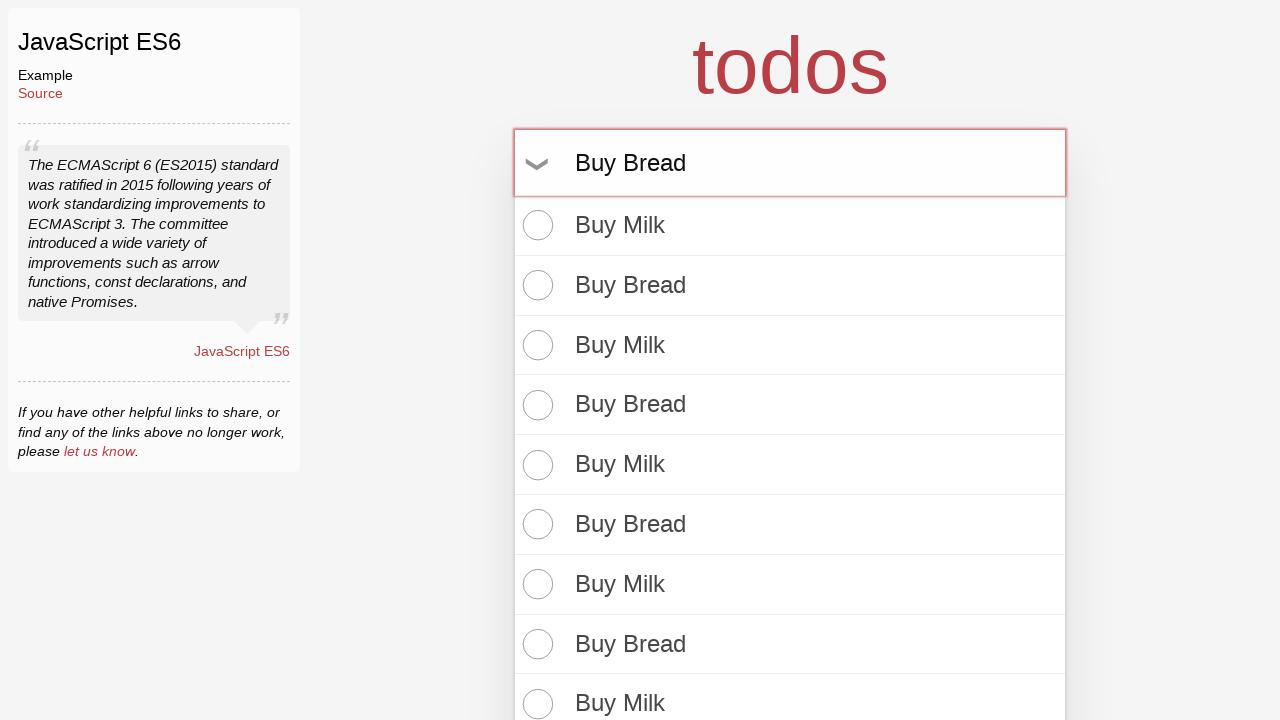

Pressed Enter to add 'Buy Bread' todo on internal:attr=[placeholder="What needs to be done?"i]
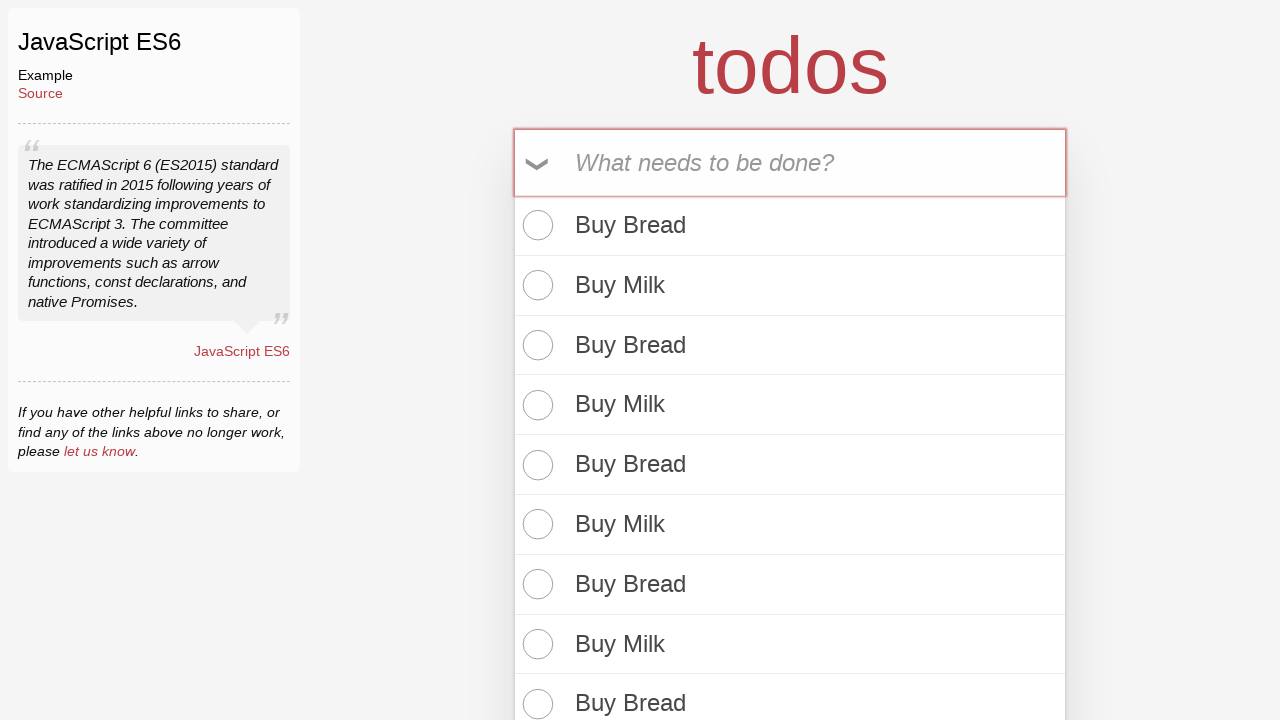

Filled todo input with 'Buy Milk' on internal:attr=[placeholder="What needs to be done?"i]
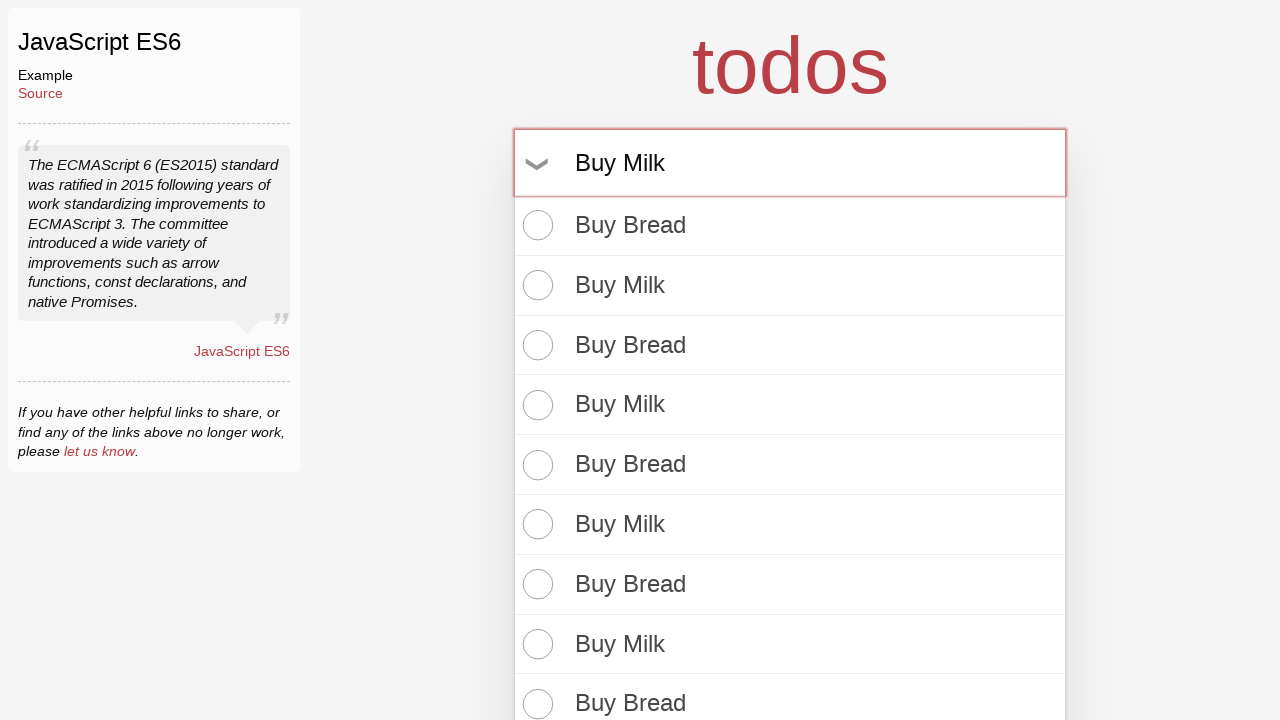

Pressed Enter to add 'Buy Milk' todo on internal:attr=[placeholder="What needs to be done?"i]
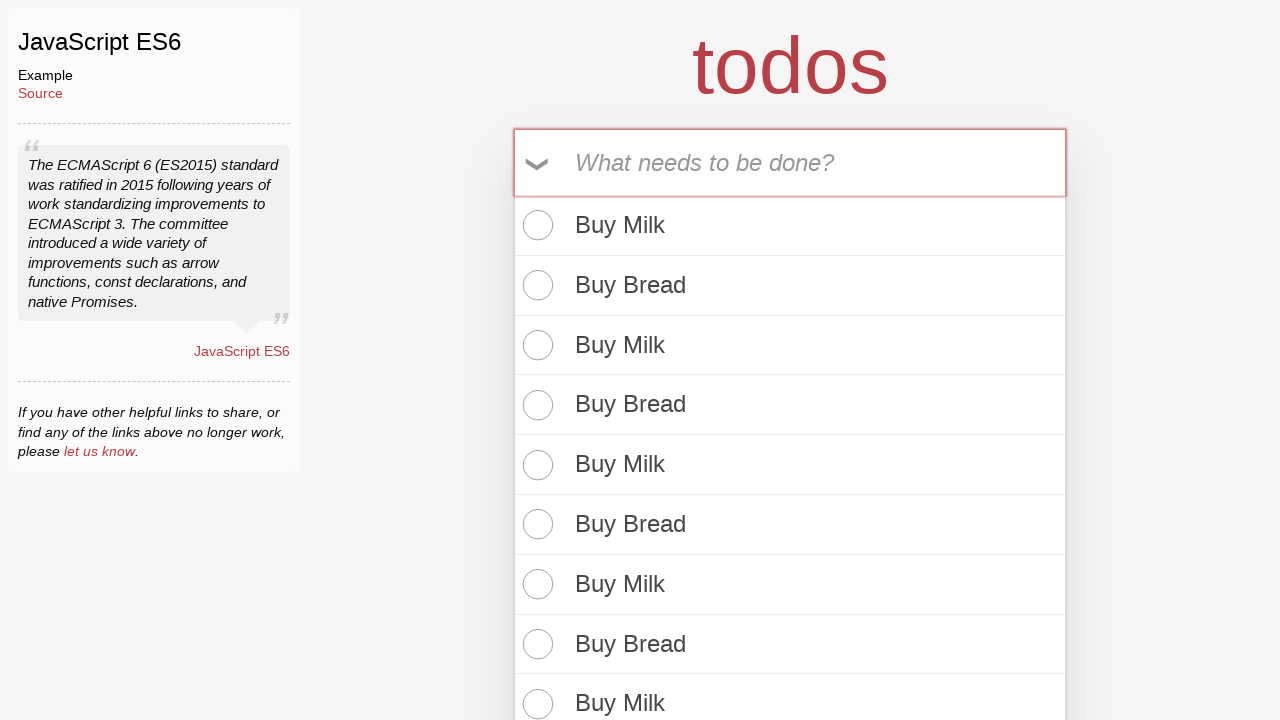

Marked todo #1 as completed at (535, 225) on internal:role=checkbox >> nth=1
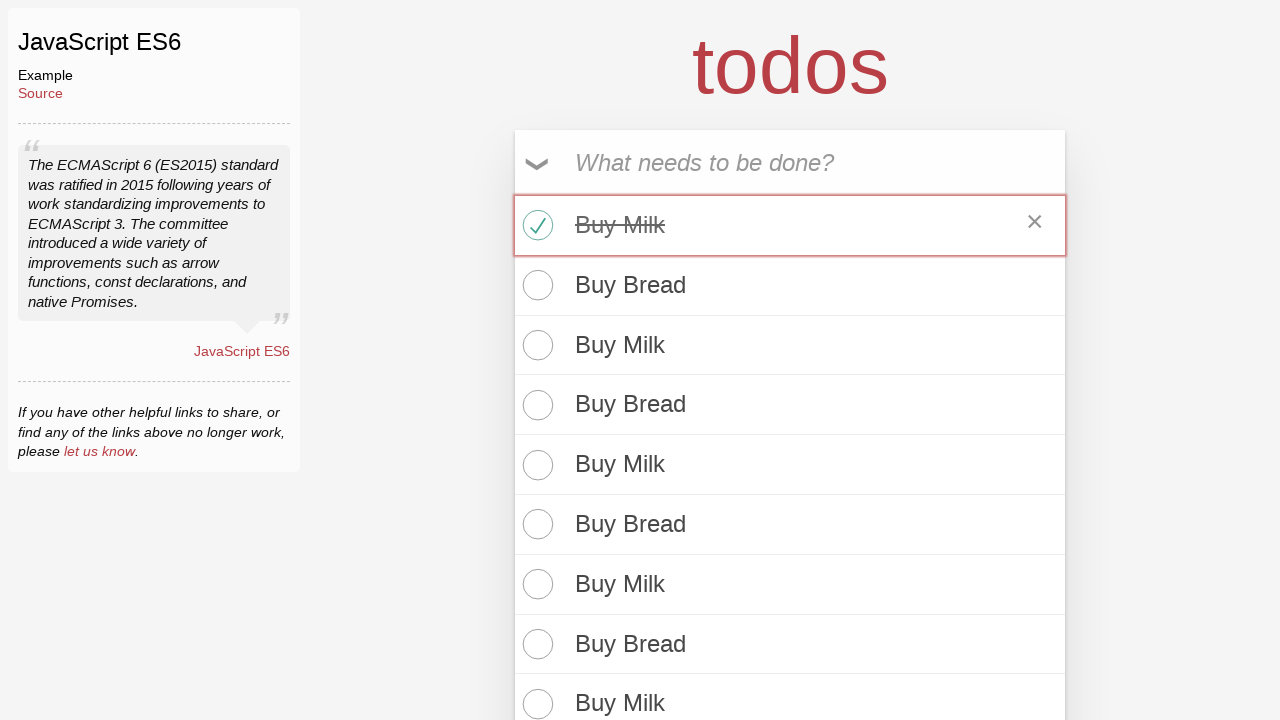

Marked todo #2 as completed at (535, 285) on internal:role=checkbox >> nth=2
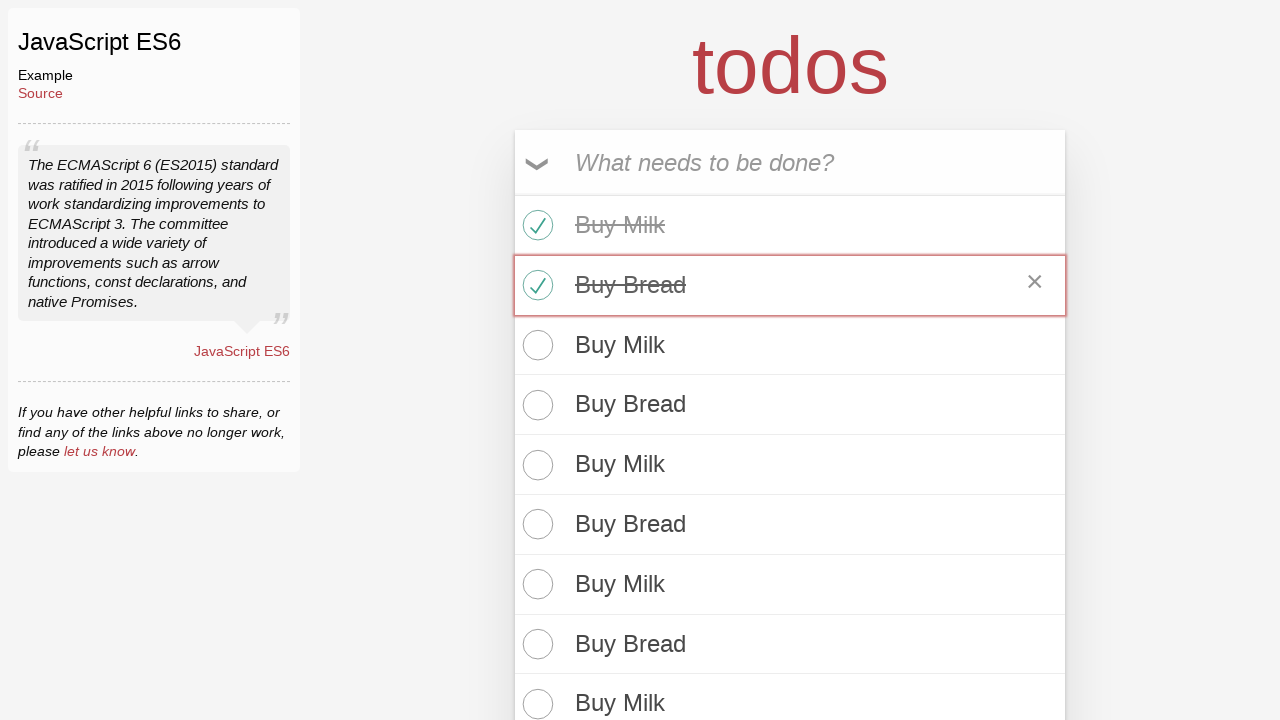

Marked todo #3 as completed at (535, 345) on internal:role=checkbox >> nth=3
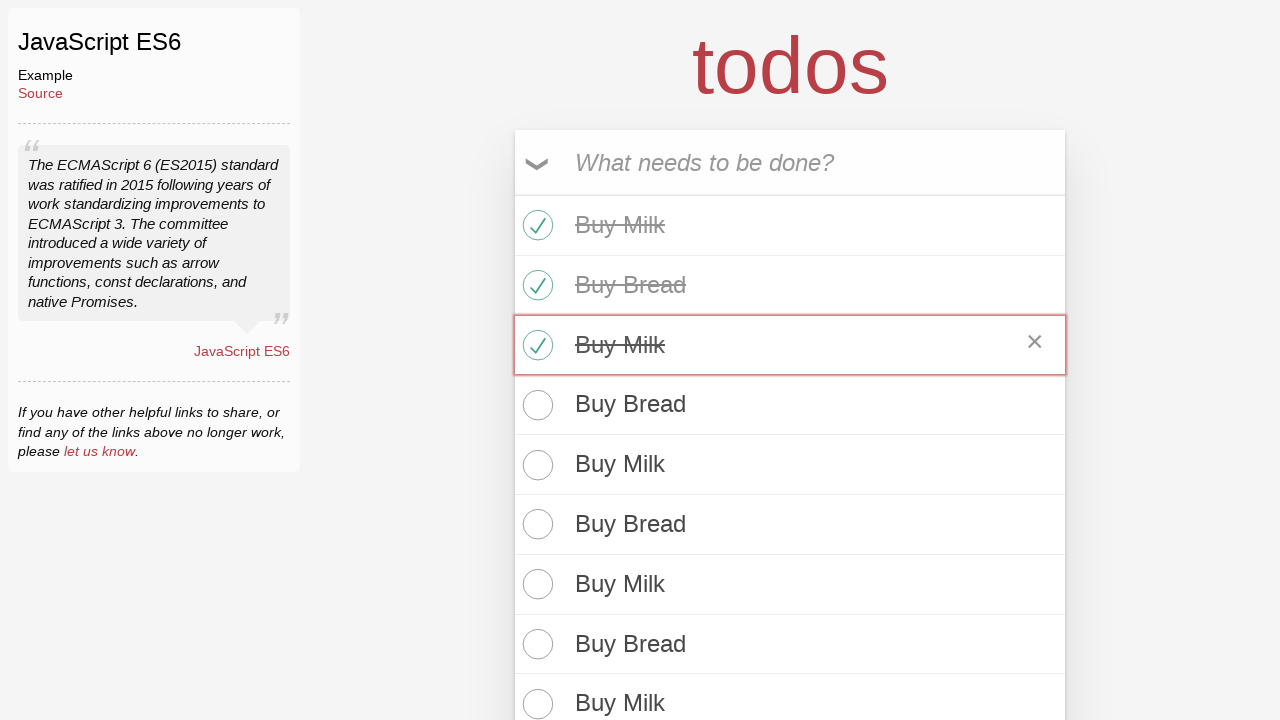

Marked todo #4 as completed at (535, 405) on internal:role=checkbox >> nth=4
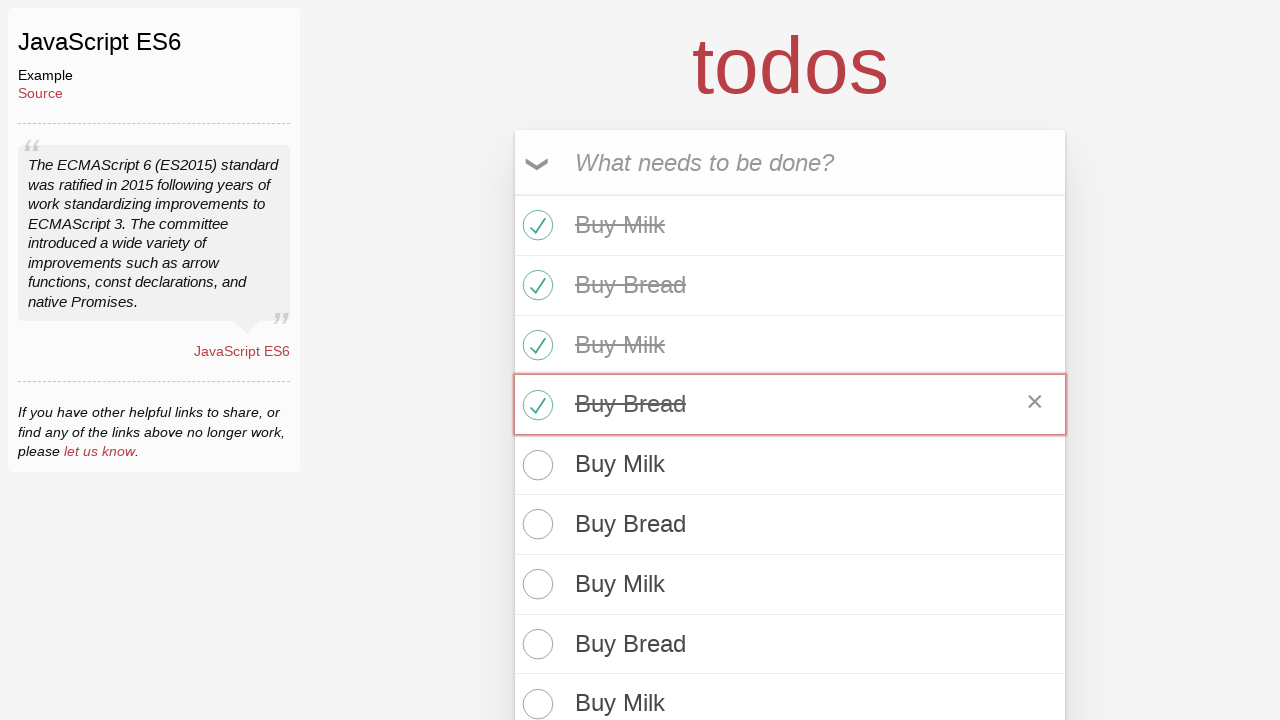

Marked todo #5 as completed at (535, 465) on internal:role=checkbox >> nth=5
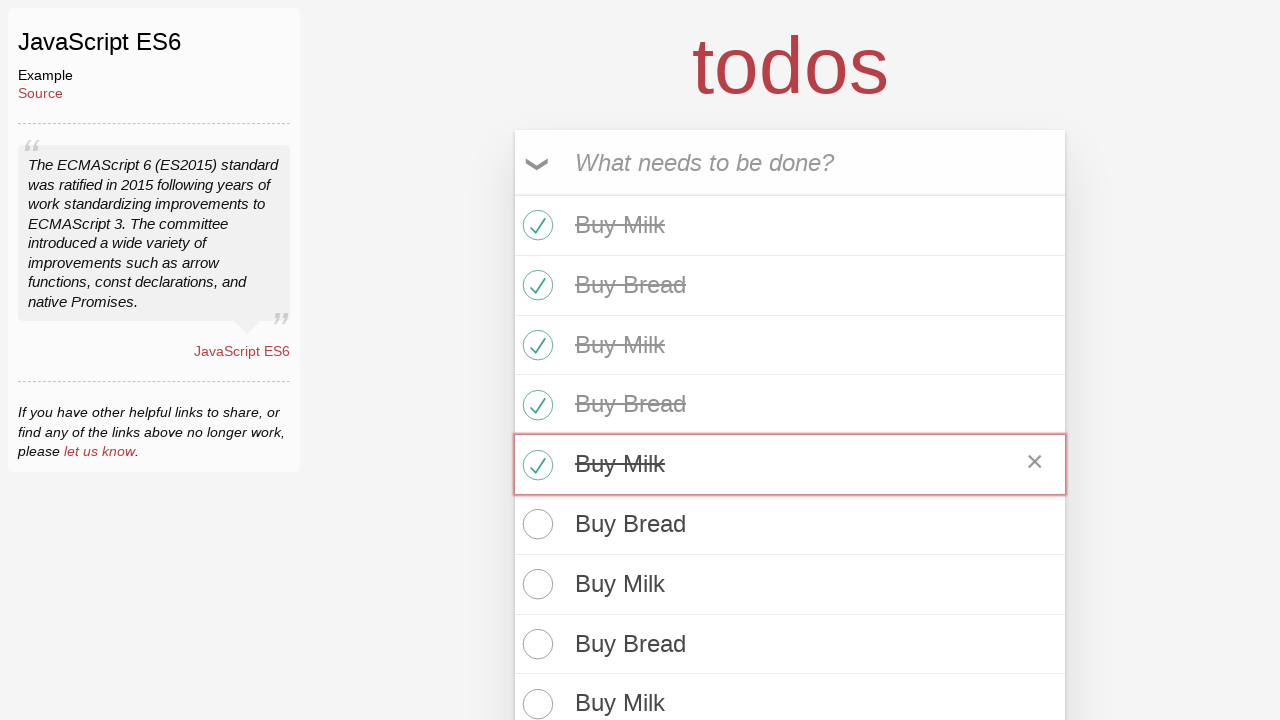

Marked todo #6 as completed at (535, 524) on internal:role=checkbox >> nth=6
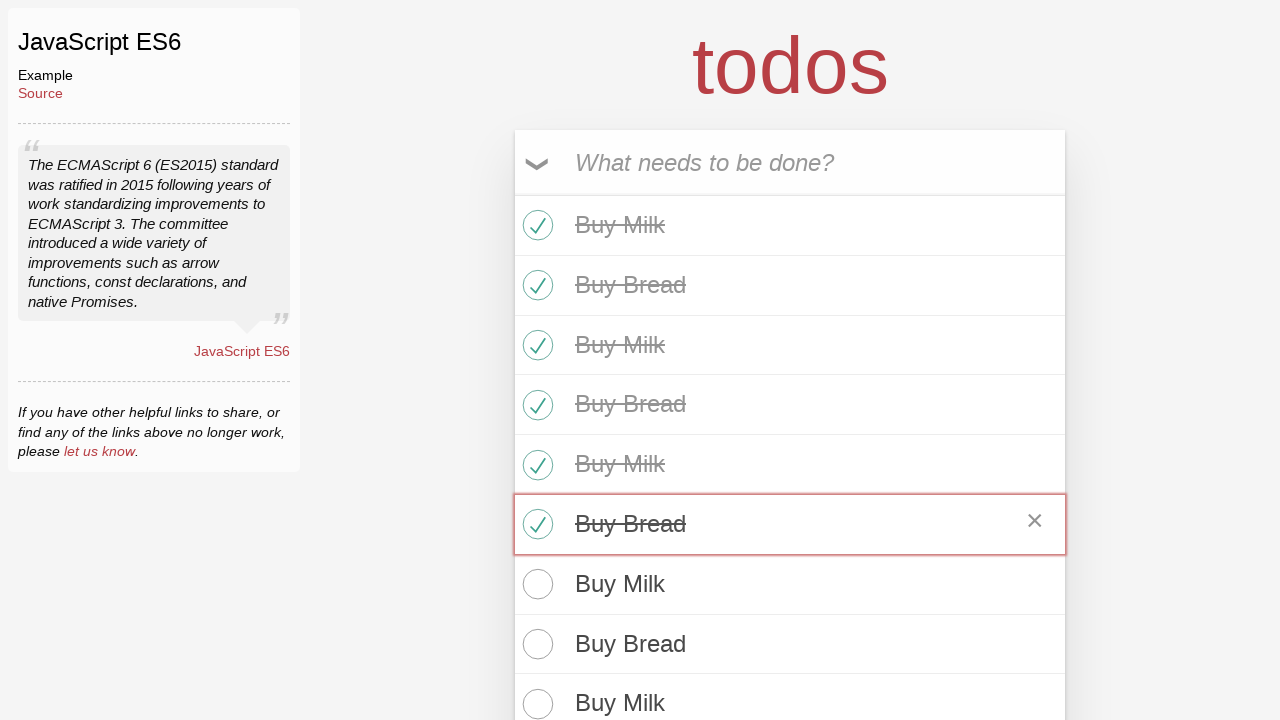

Marked todo #7 as completed at (535, 584) on internal:role=checkbox >> nth=7
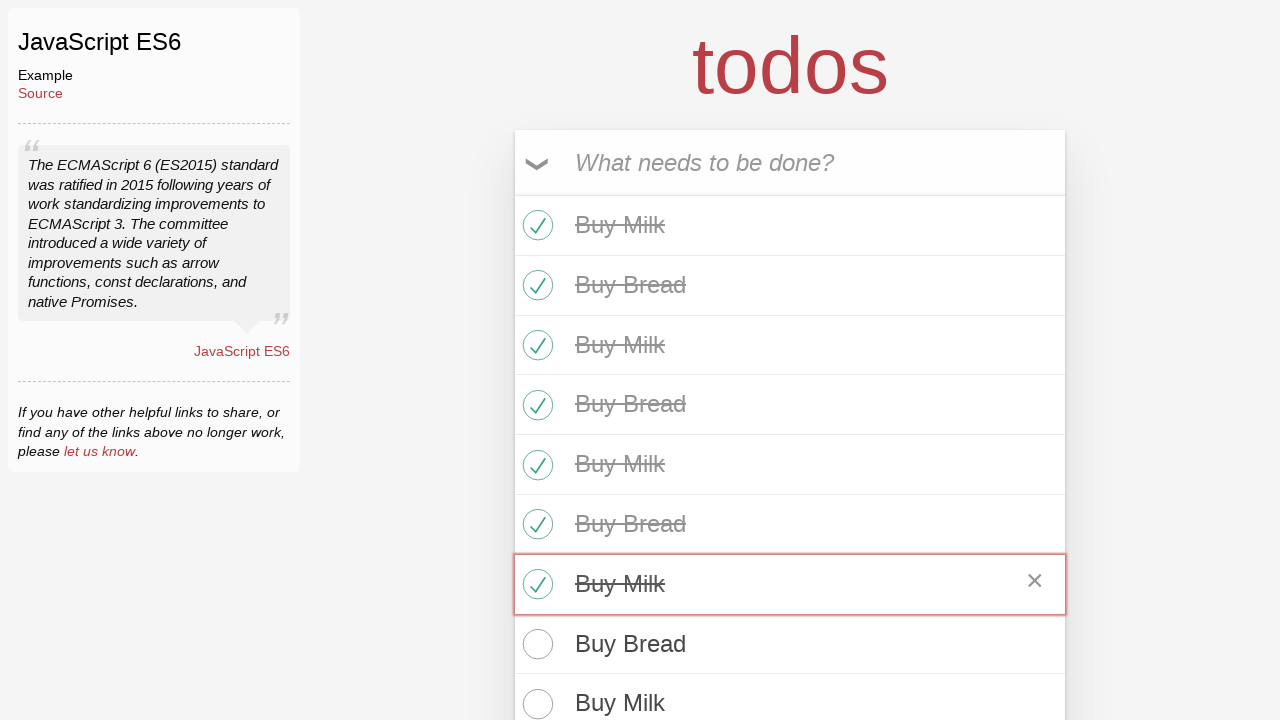

Marked todo #8 as completed at (535, 644) on internal:role=checkbox >> nth=8
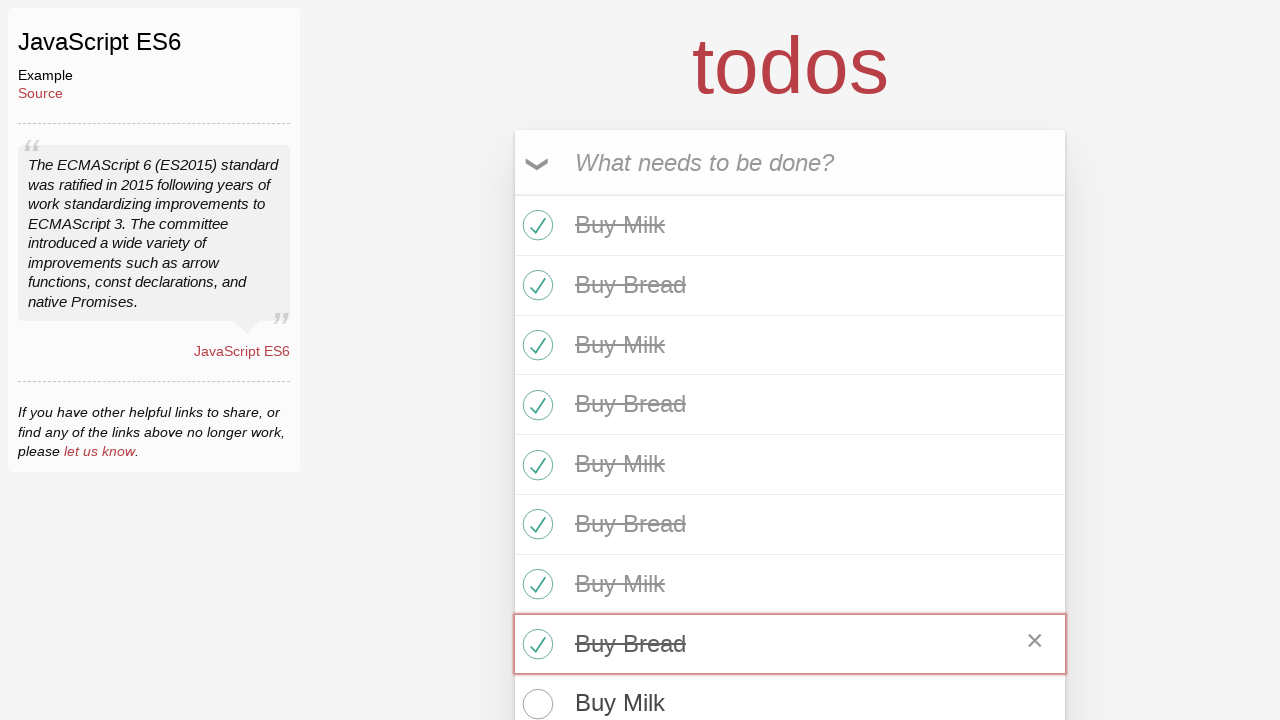

Marked todo #9 as completed at (535, 700) on internal:role=checkbox >> nth=9
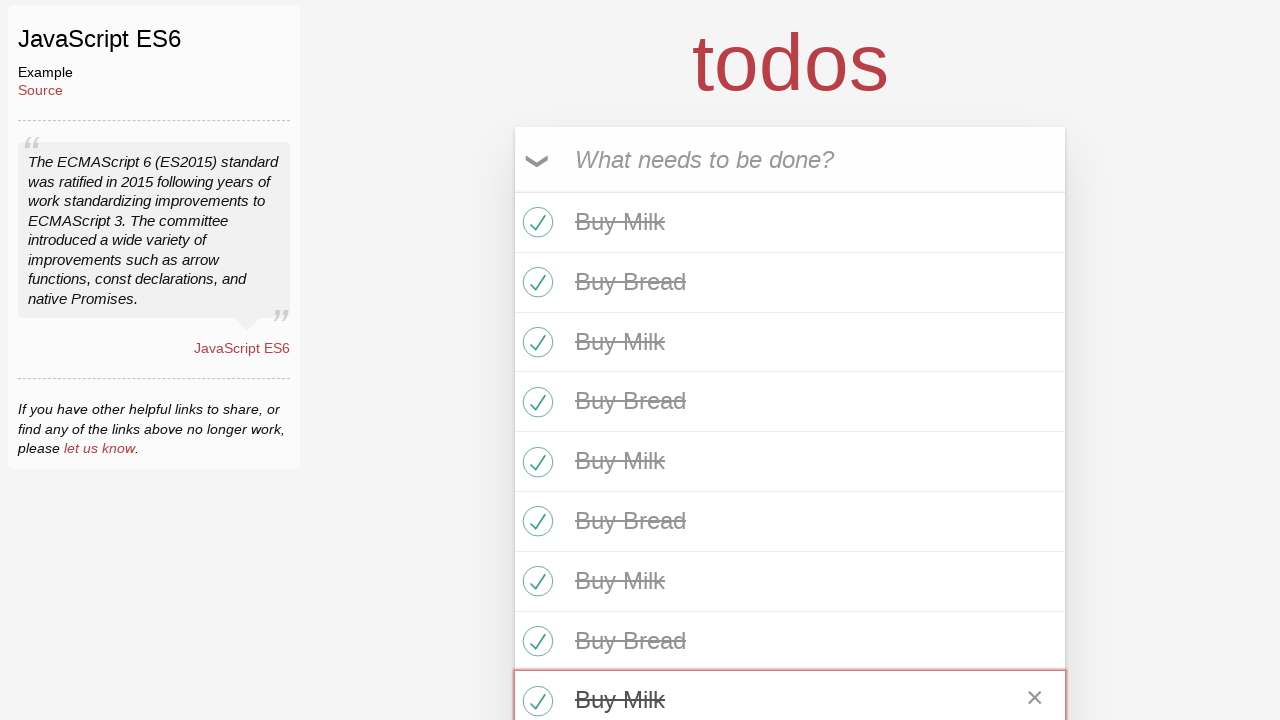

Marked todo #10 as completed at (535, 361) on internal:role=checkbox >> nth=10
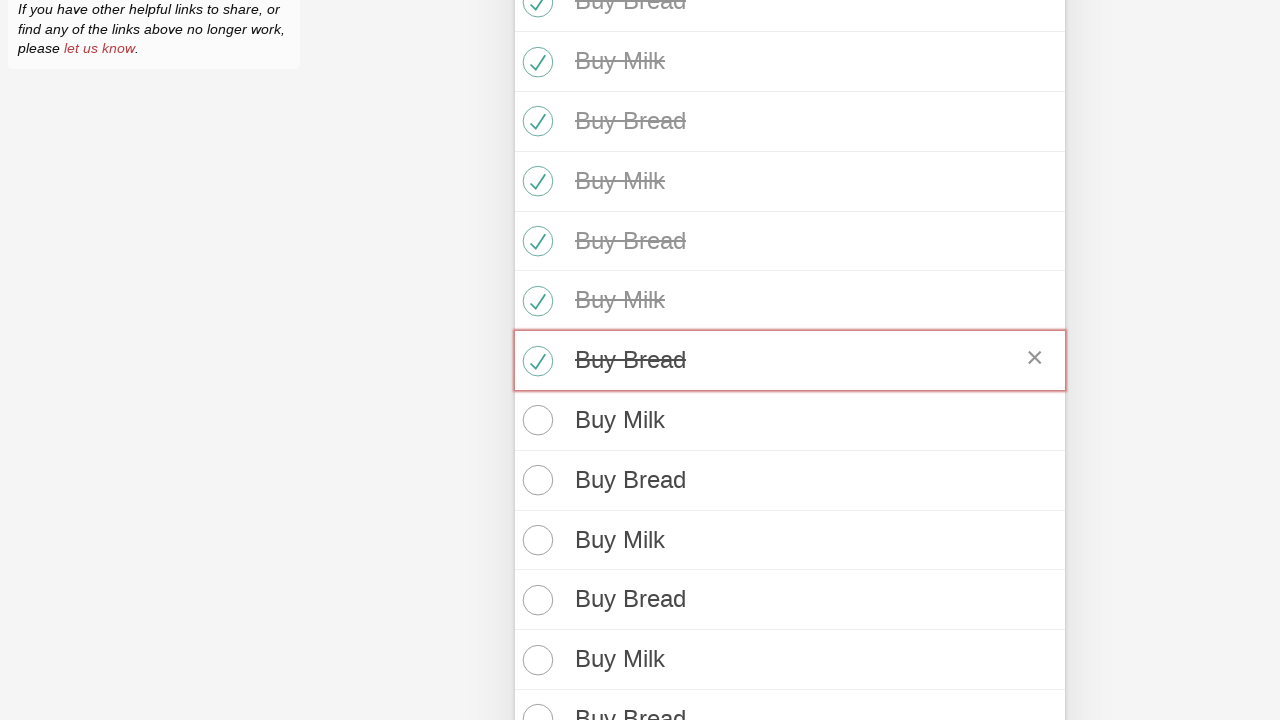

Marked todo #11 as completed at (535, 420) on internal:role=checkbox >> nth=11
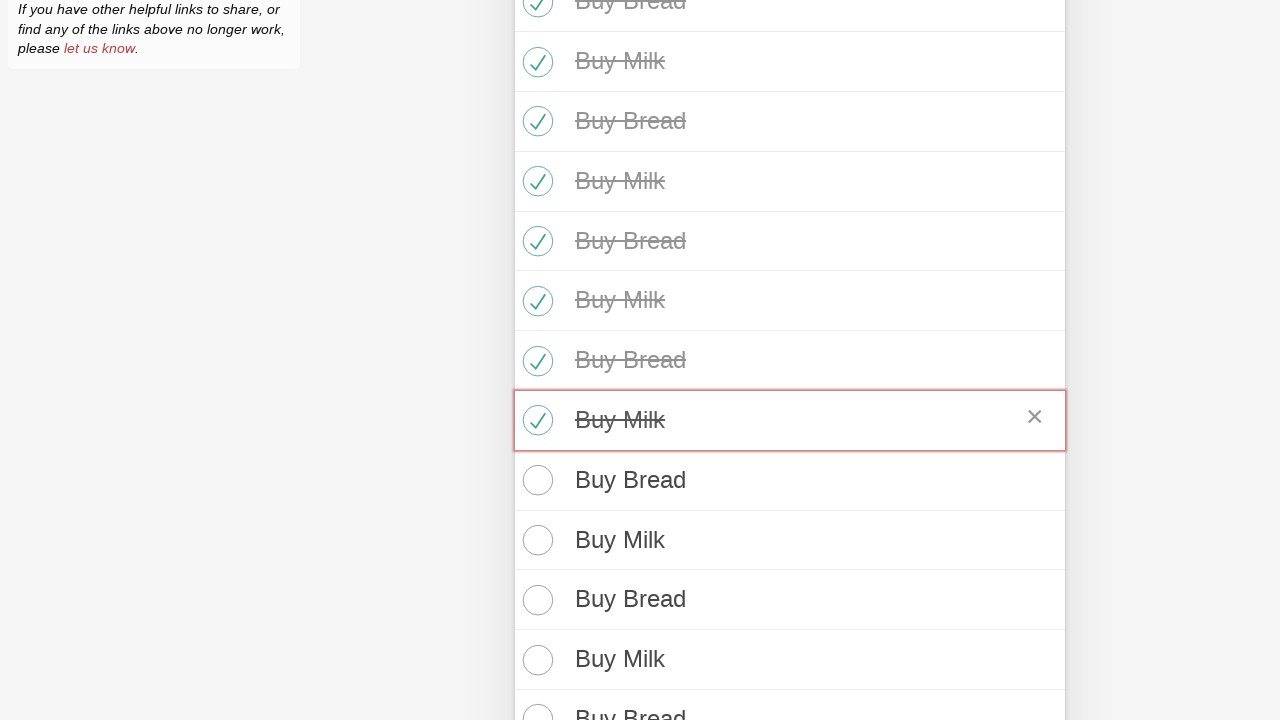

Marked todo #12 as completed at (535, 480) on internal:role=checkbox >> nth=12
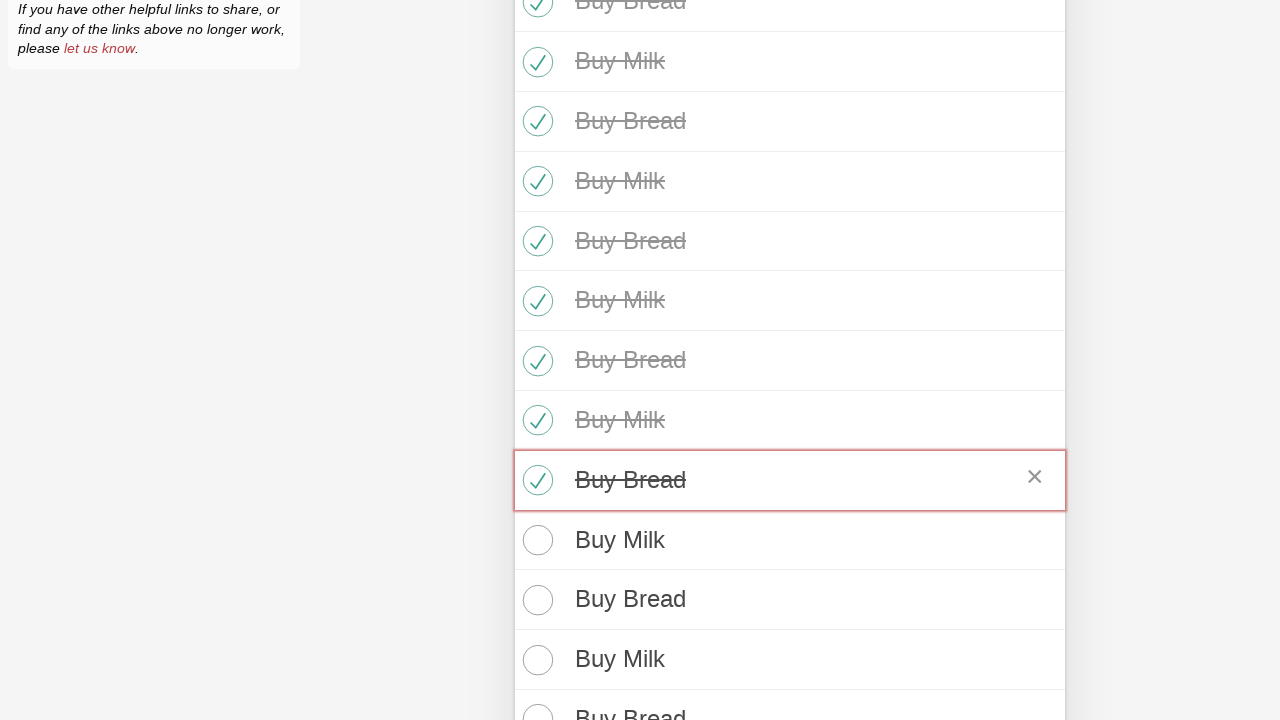

Marked todo #13 as completed at (535, 540) on internal:role=checkbox >> nth=13
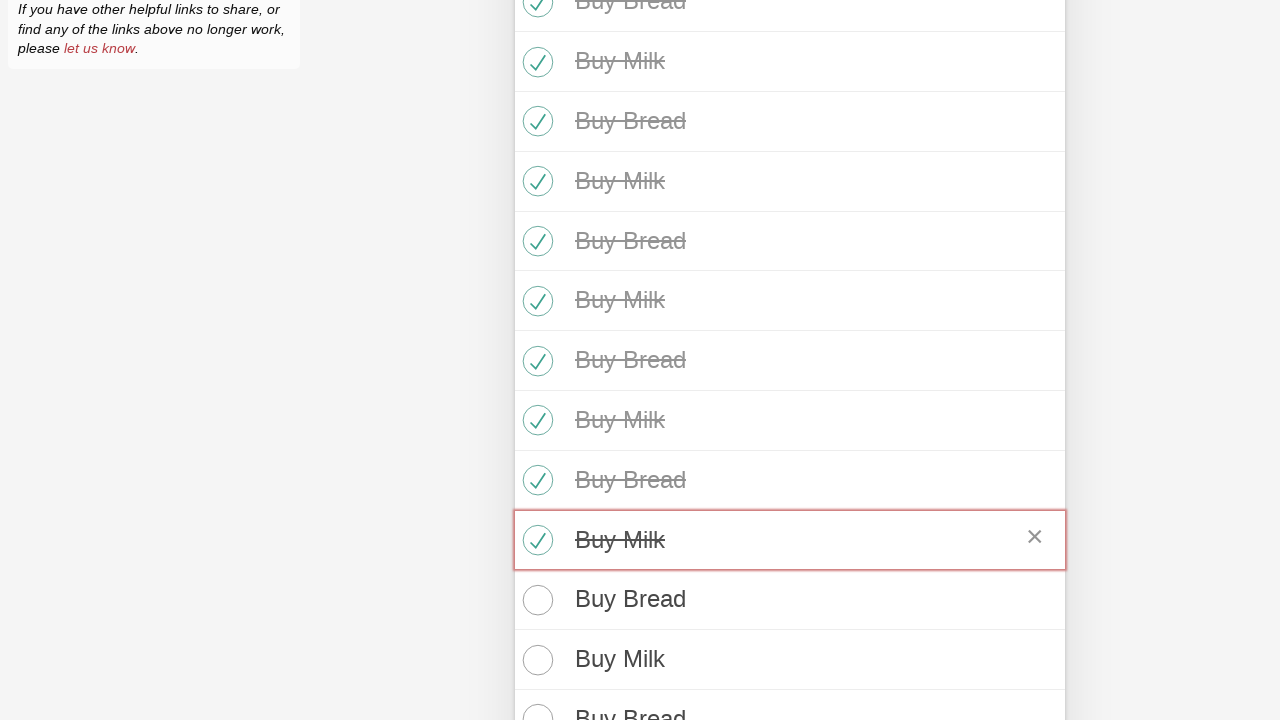

Marked todo #14 as completed at (535, 600) on internal:role=checkbox >> nth=14
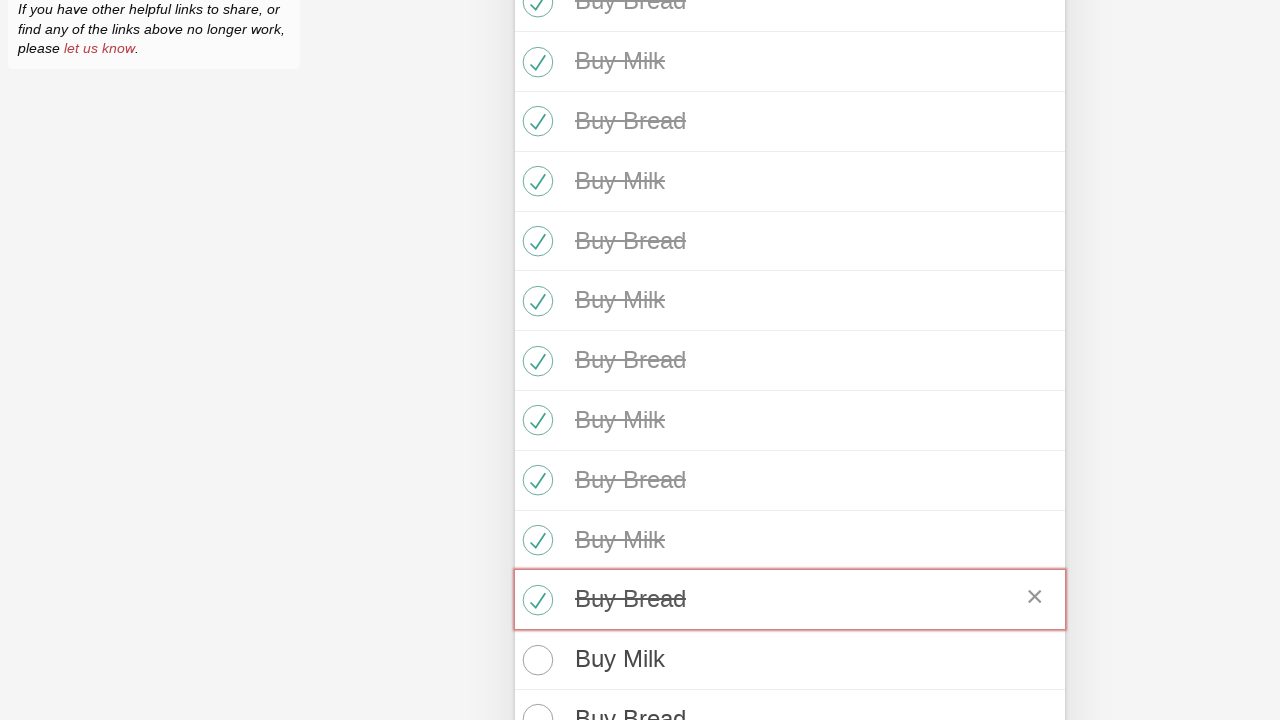

Marked todo #15 as completed at (535, 660) on internal:role=checkbox >> nth=15
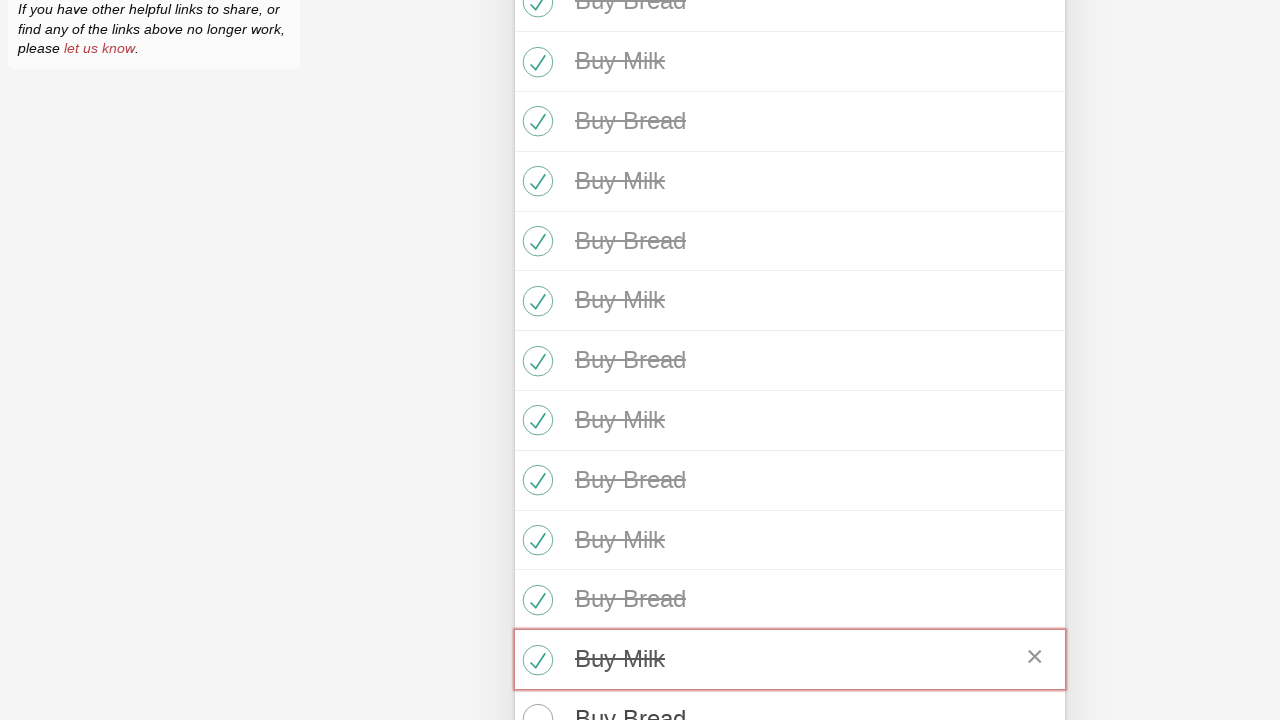

Marked todo #16 as completed at (535, 700) on internal:role=checkbox >> nth=16
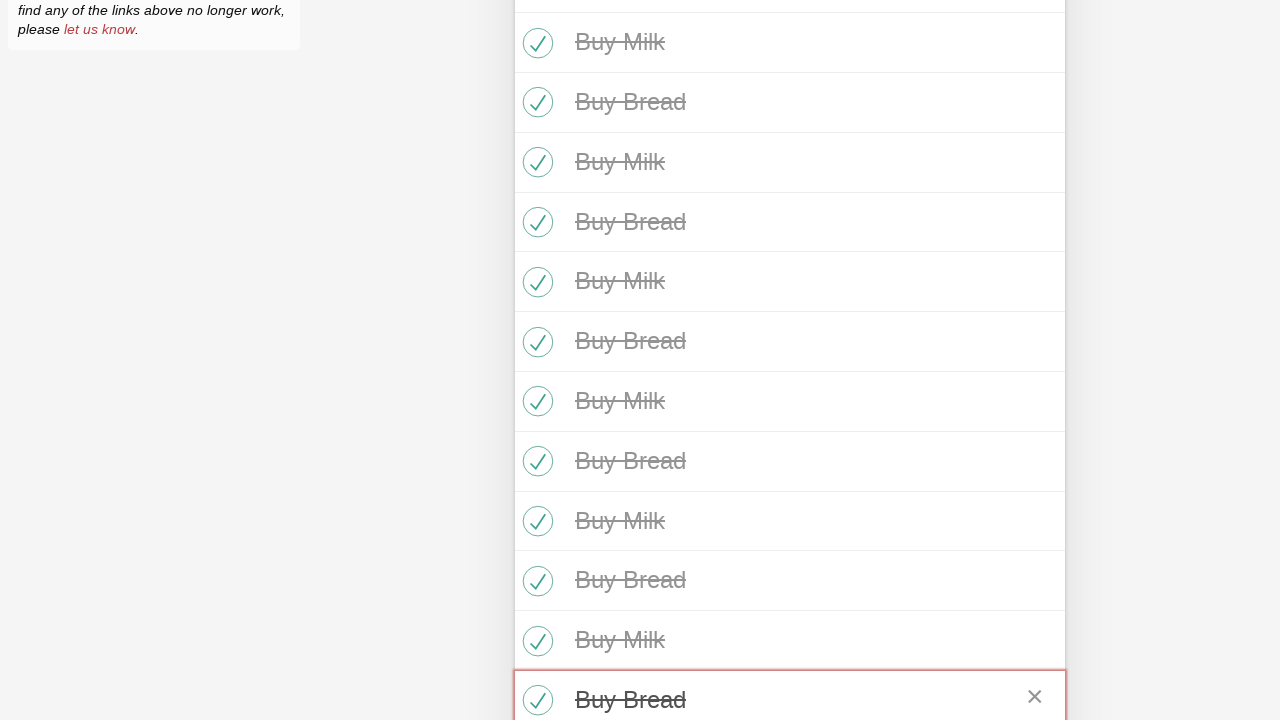

Marked todo #17 as completed at (535, 360) on internal:role=checkbox >> nth=17
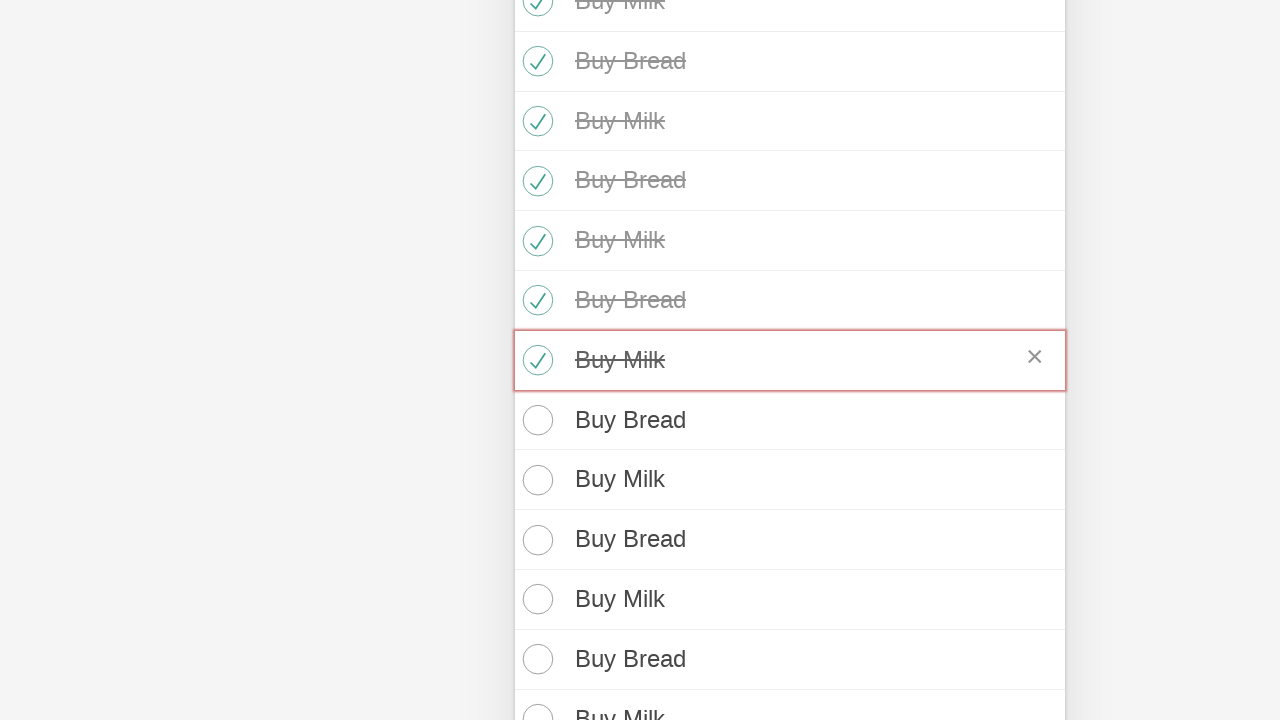

Marked todo #18 as completed at (535, 420) on internal:role=checkbox >> nth=18
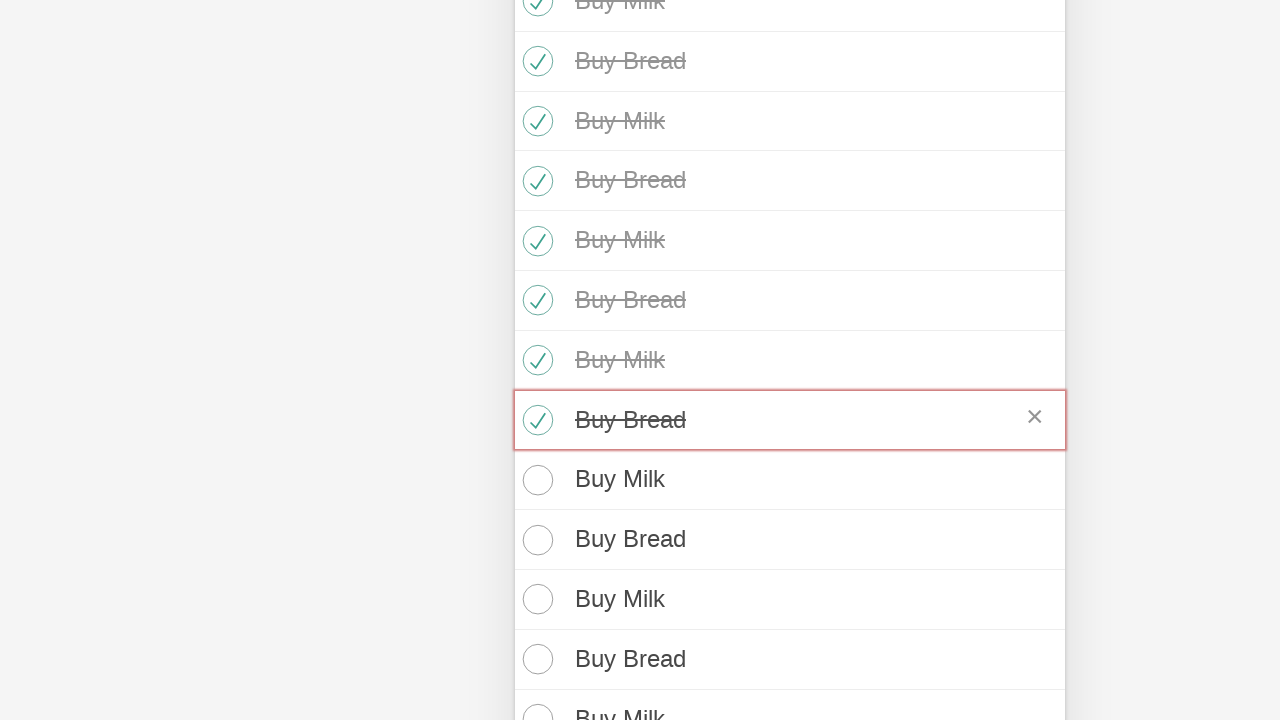

Marked todo #19 as completed at (535, 480) on internal:role=checkbox >> nth=19
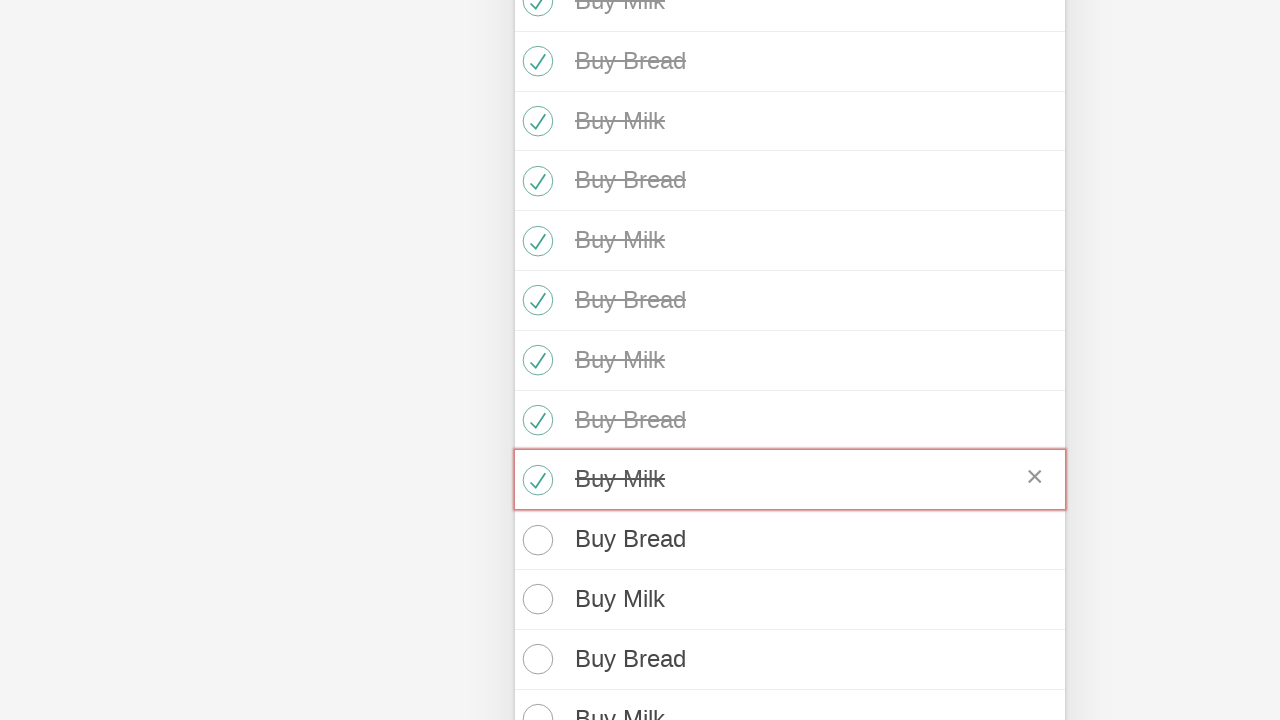

Marked todo #20 as completed at (535, 540) on internal:role=checkbox >> nth=20
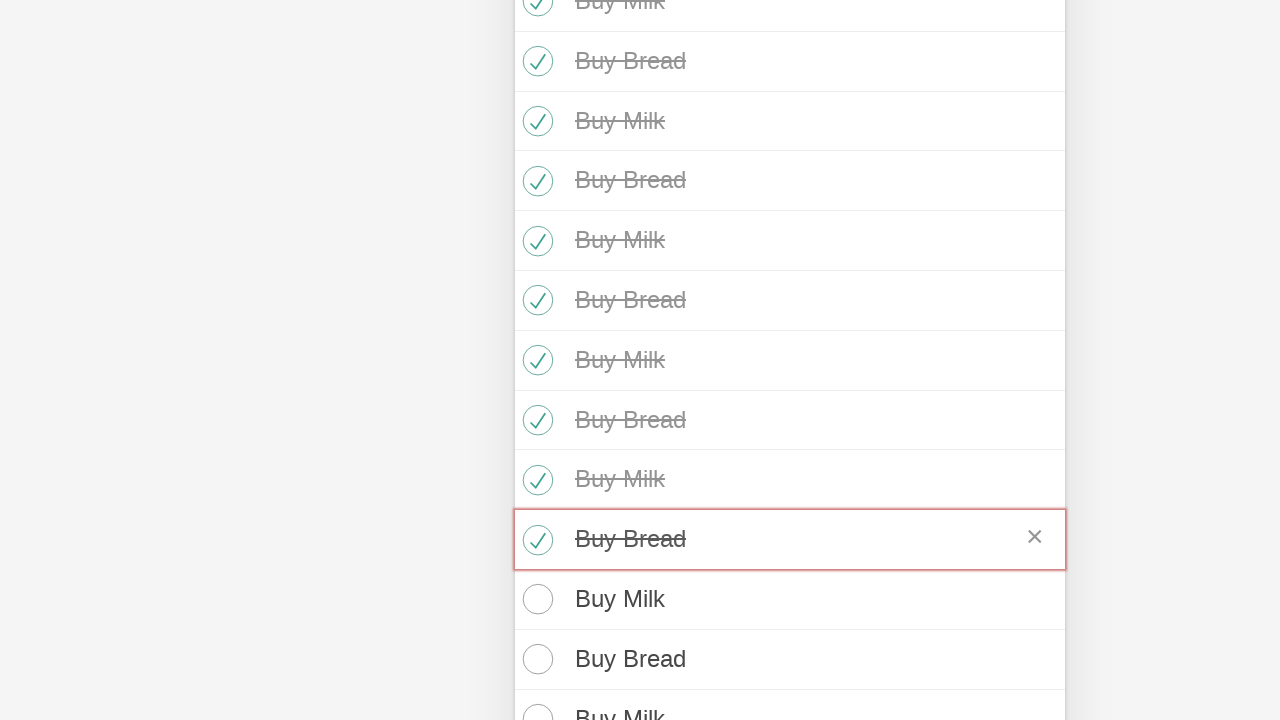

Marked todo #21 as completed at (535, 599) on internal:role=checkbox >> nth=21
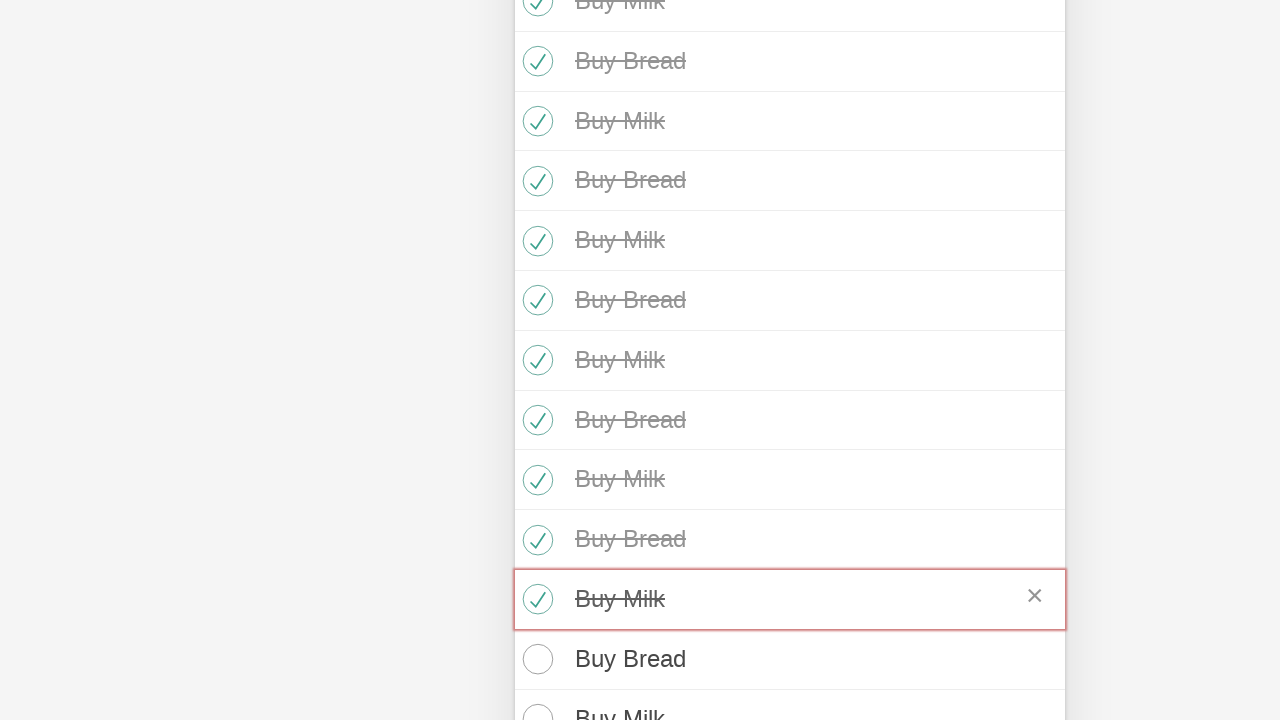

Marked todo #22 as completed at (535, 659) on internal:role=checkbox >> nth=22
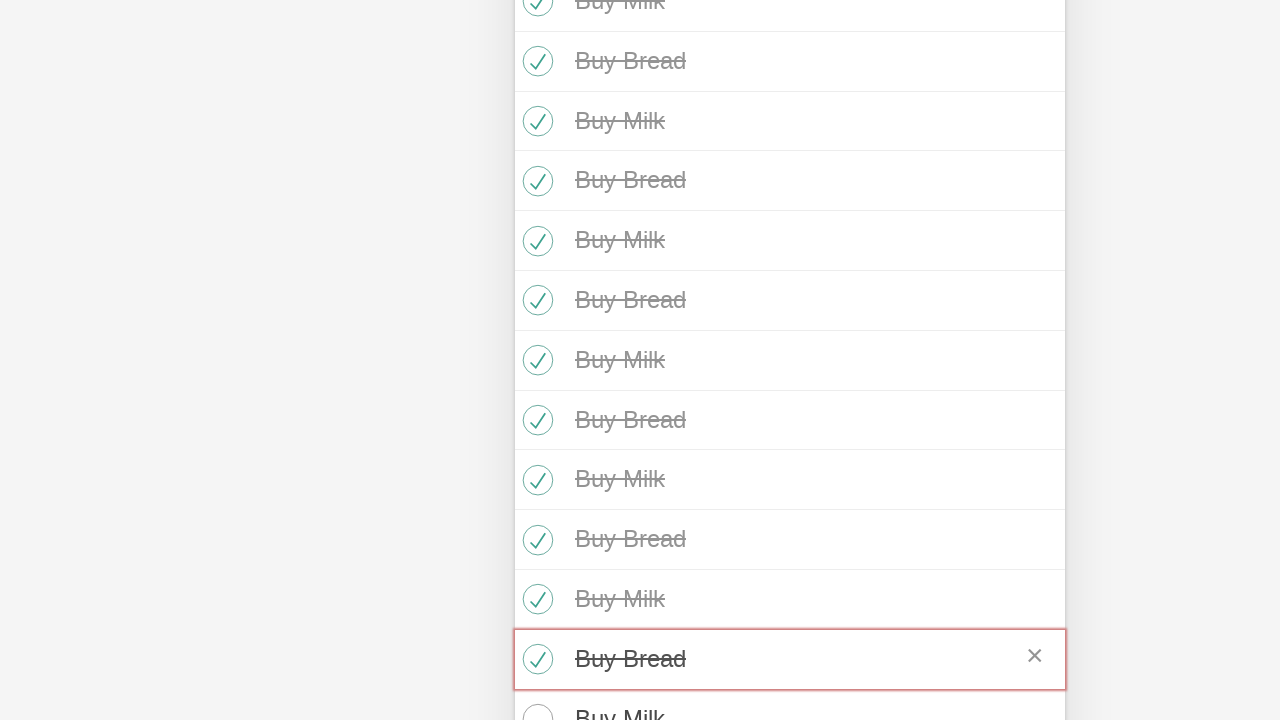

Marked todo #23 as completed at (535, 700) on internal:role=checkbox >> nth=23
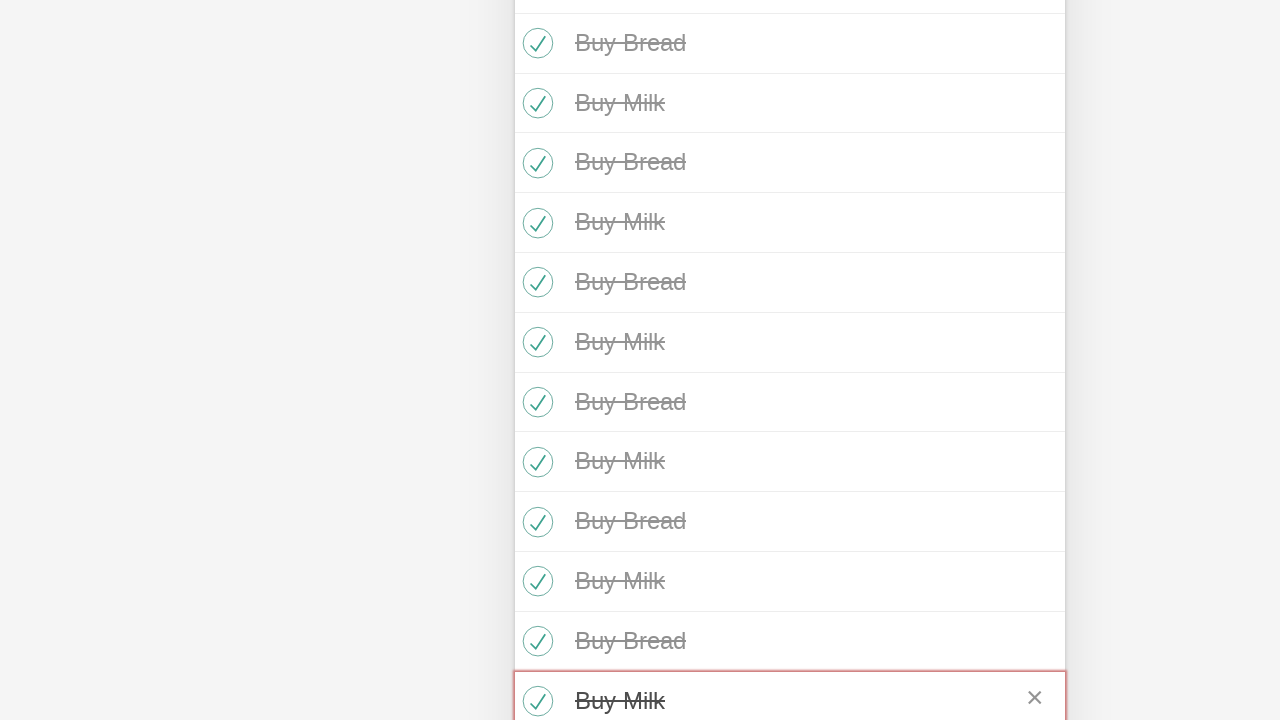

Marked todo #24 as completed at (535, 361) on internal:role=checkbox >> nth=24
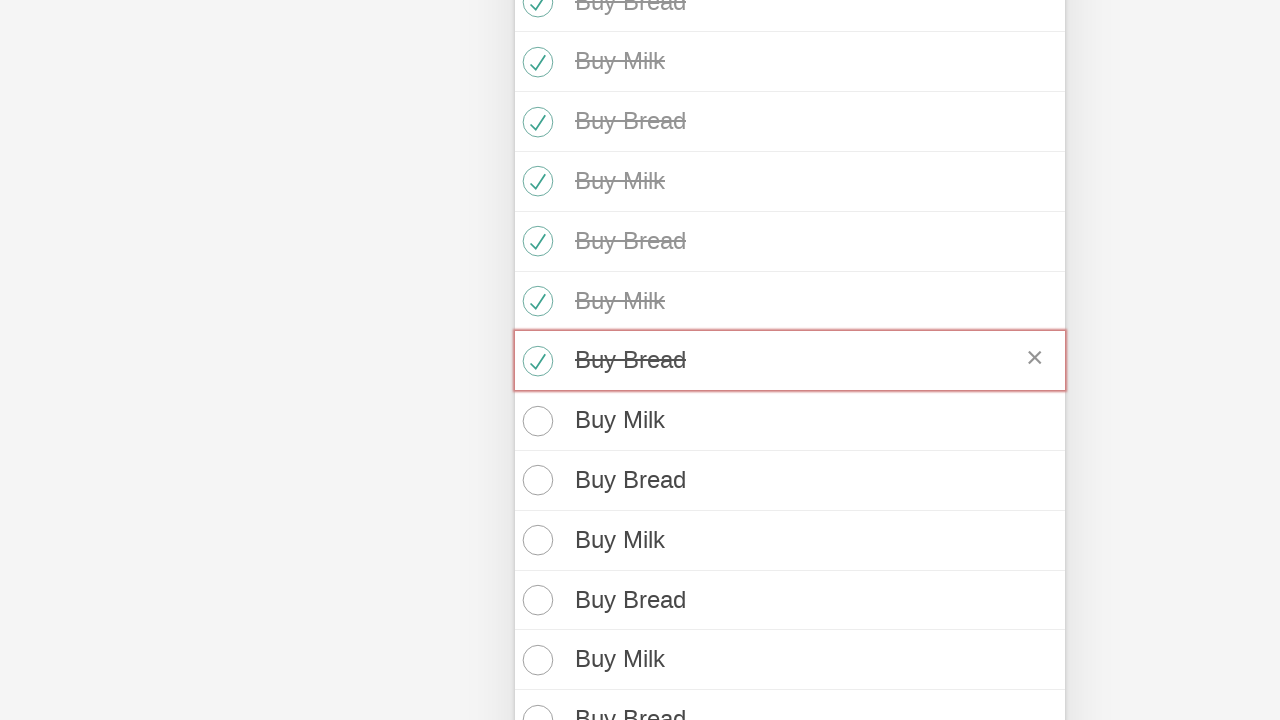

Marked todo #25 as completed at (535, 421) on internal:role=checkbox >> nth=25
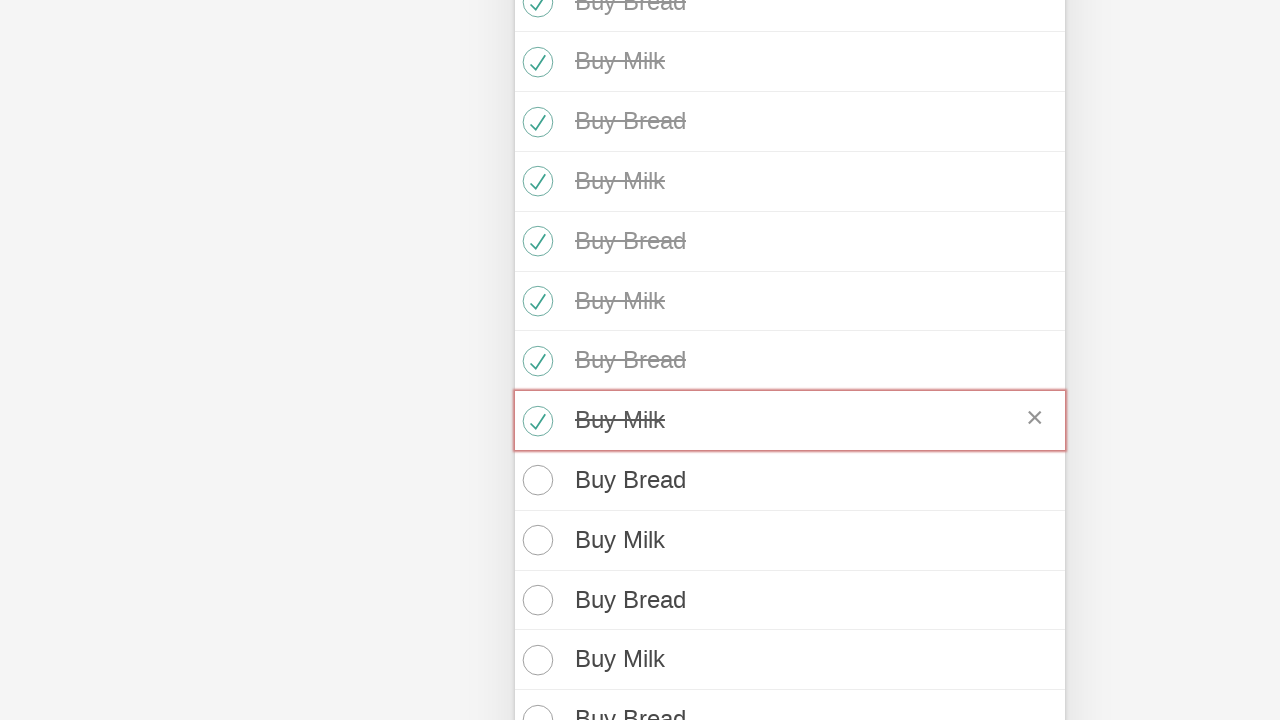

Marked todo #26 as completed at (535, 480) on internal:role=checkbox >> nth=26
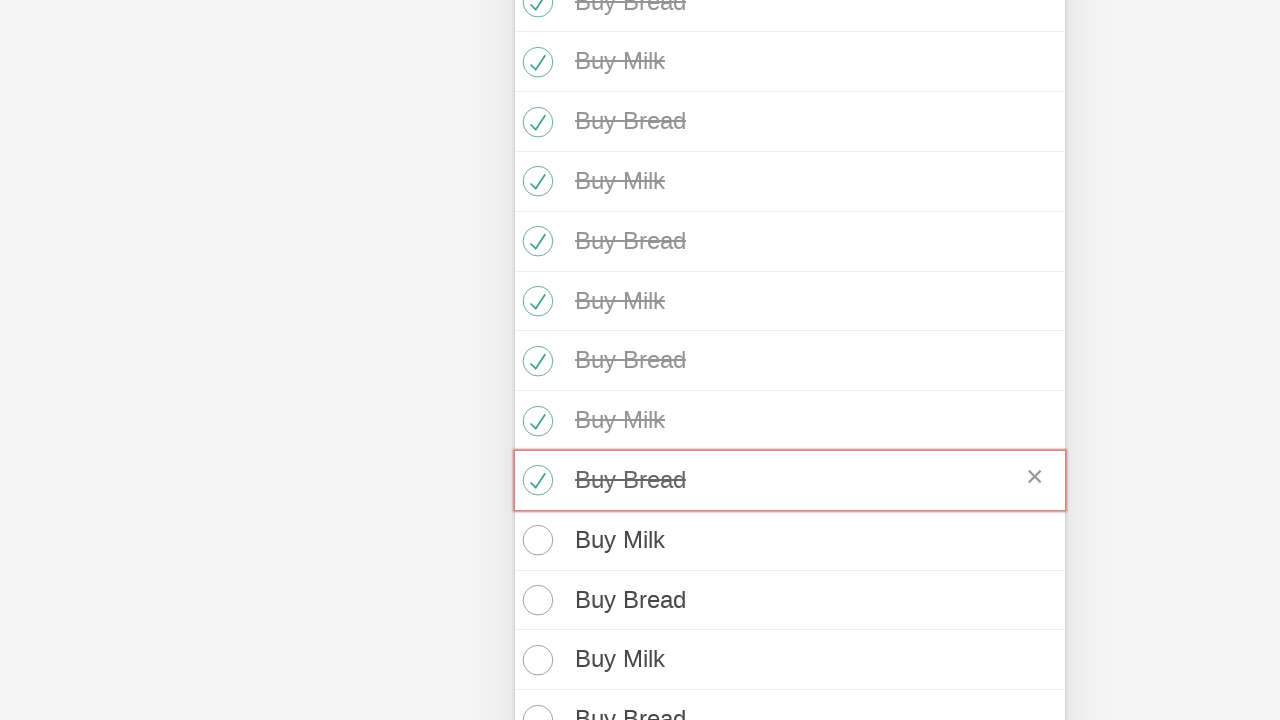

Marked todo #27 as completed at (535, 540) on internal:role=checkbox >> nth=27
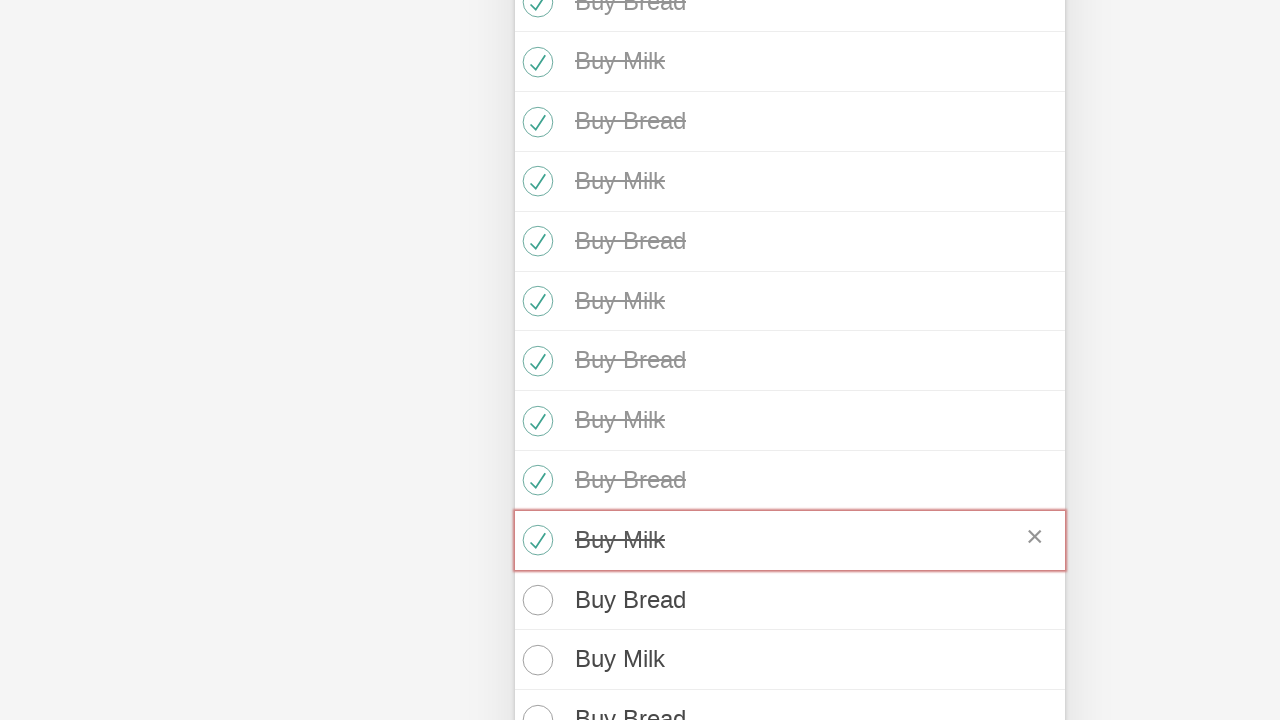

Marked todo #28 as completed at (535, 600) on internal:role=checkbox >> nth=28
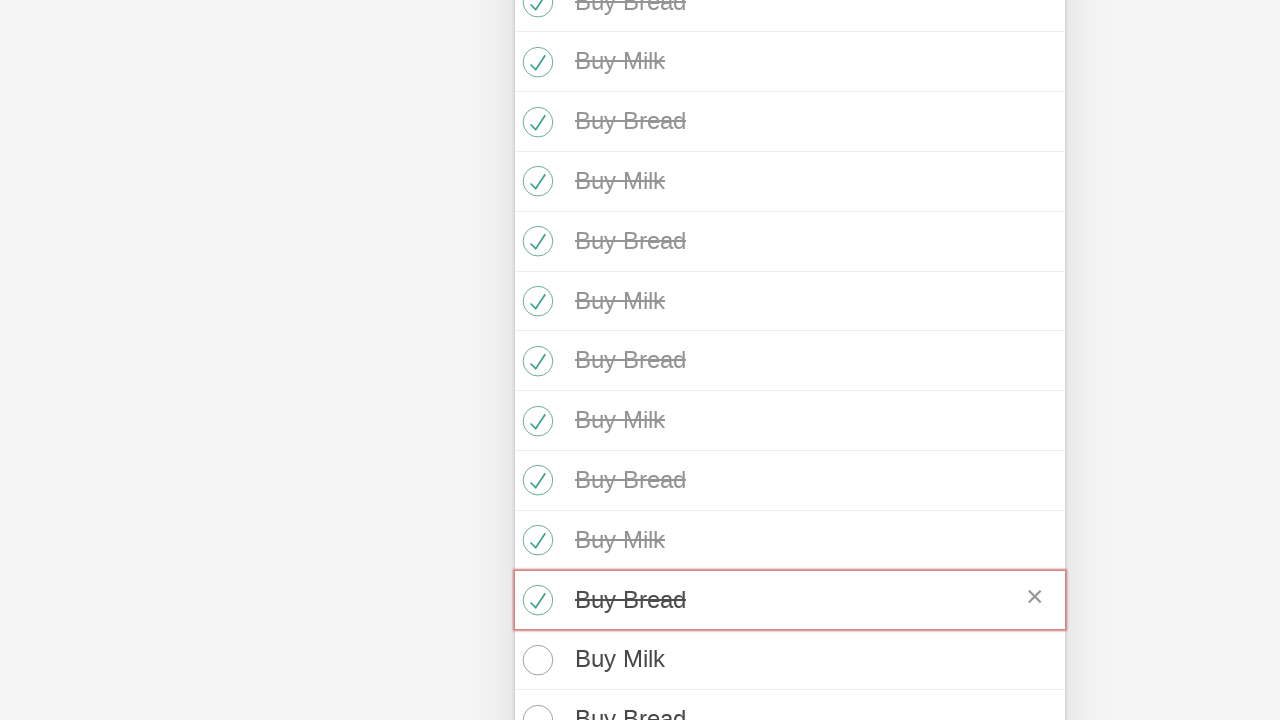

Marked todo #29 as completed at (535, 660) on internal:role=checkbox >> nth=29
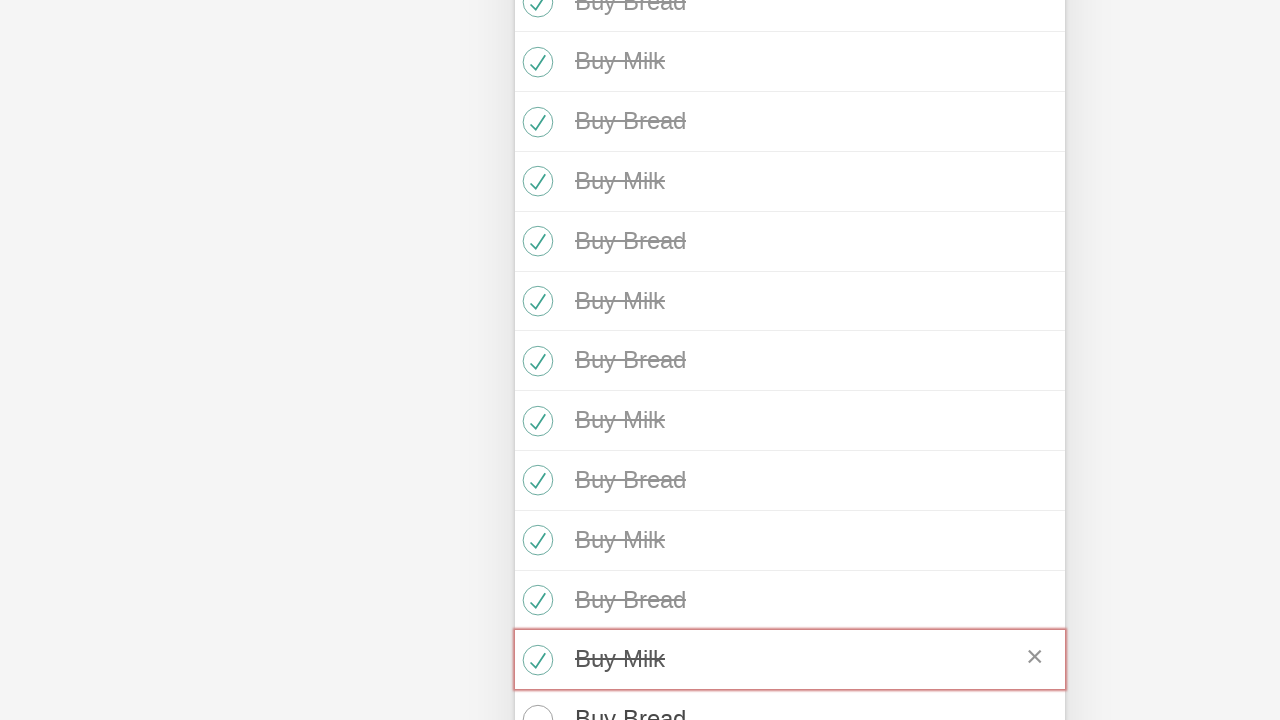

Marked todo #30 as completed at (535, 700) on internal:role=checkbox >> nth=30
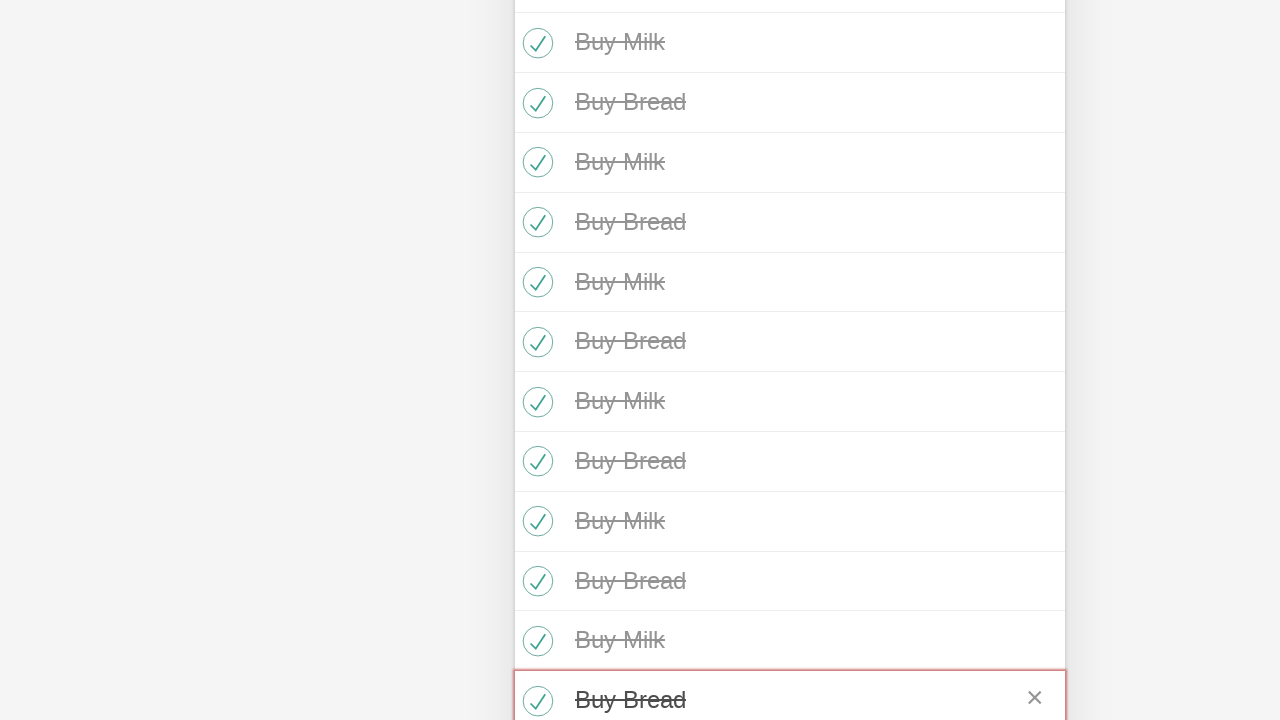

Marked todo #31 as completed at (535, 360) on internal:role=checkbox >> nth=31
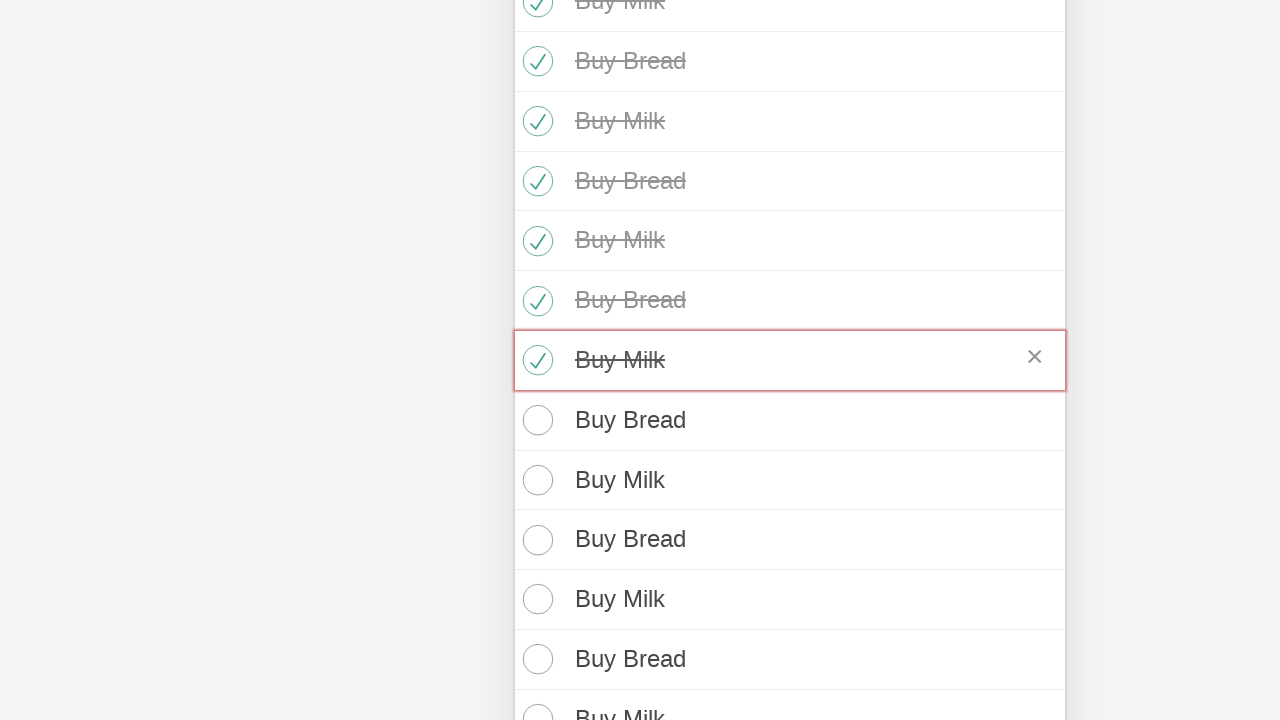

Marked todo #32 as completed at (535, 420) on internal:role=checkbox >> nth=32
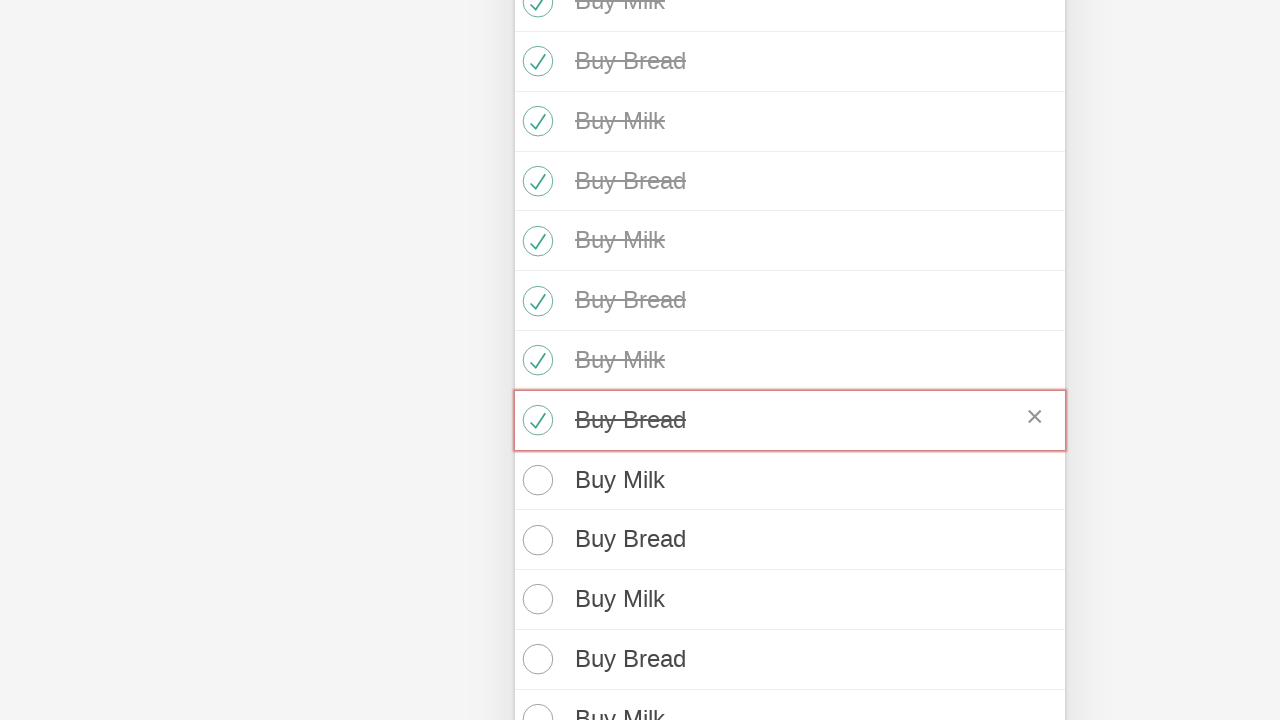

Marked todo #33 as completed at (535, 480) on internal:role=checkbox >> nth=33
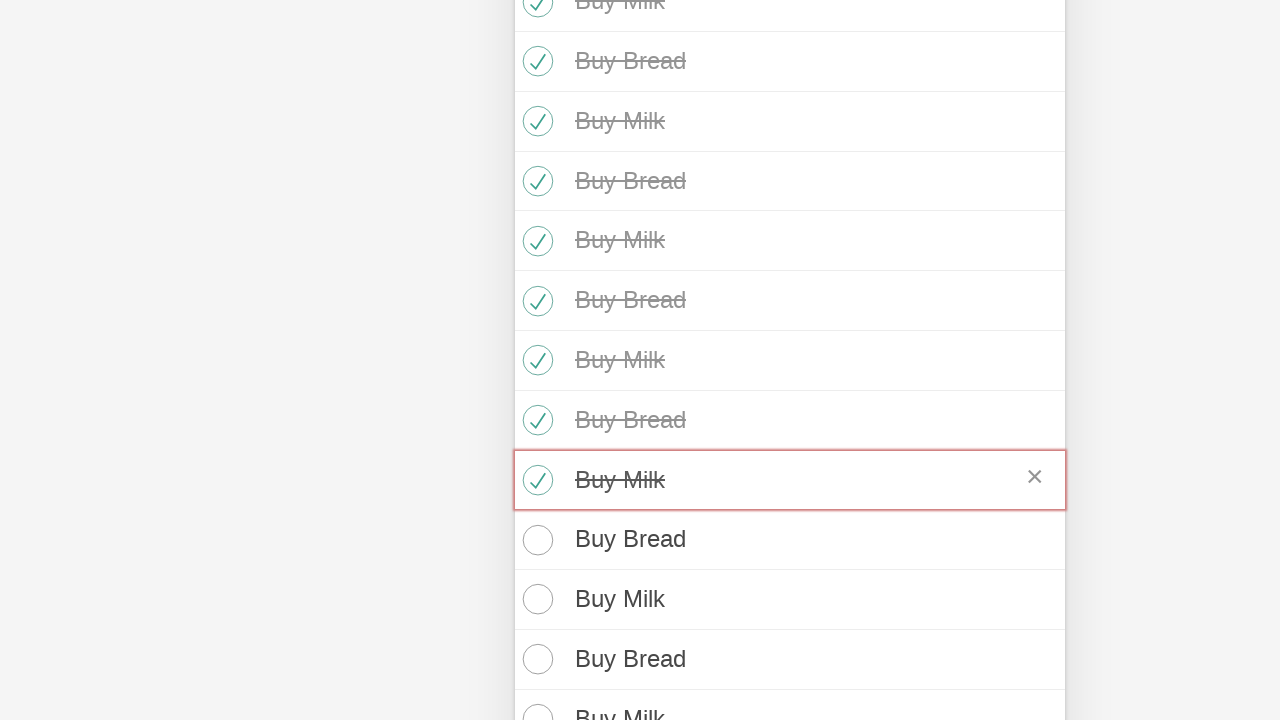

Marked todo #34 as completed at (535, 540) on internal:role=checkbox >> nth=34
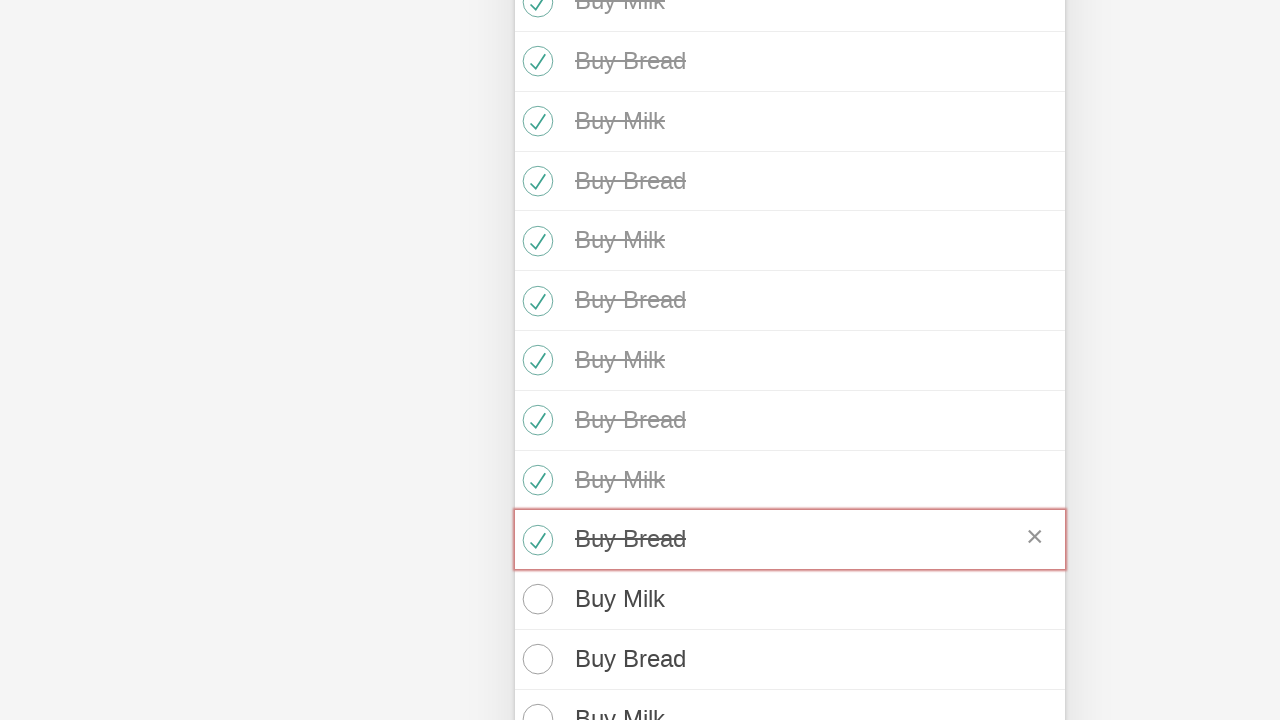

Marked todo #35 as completed at (535, 599) on internal:role=checkbox >> nth=35
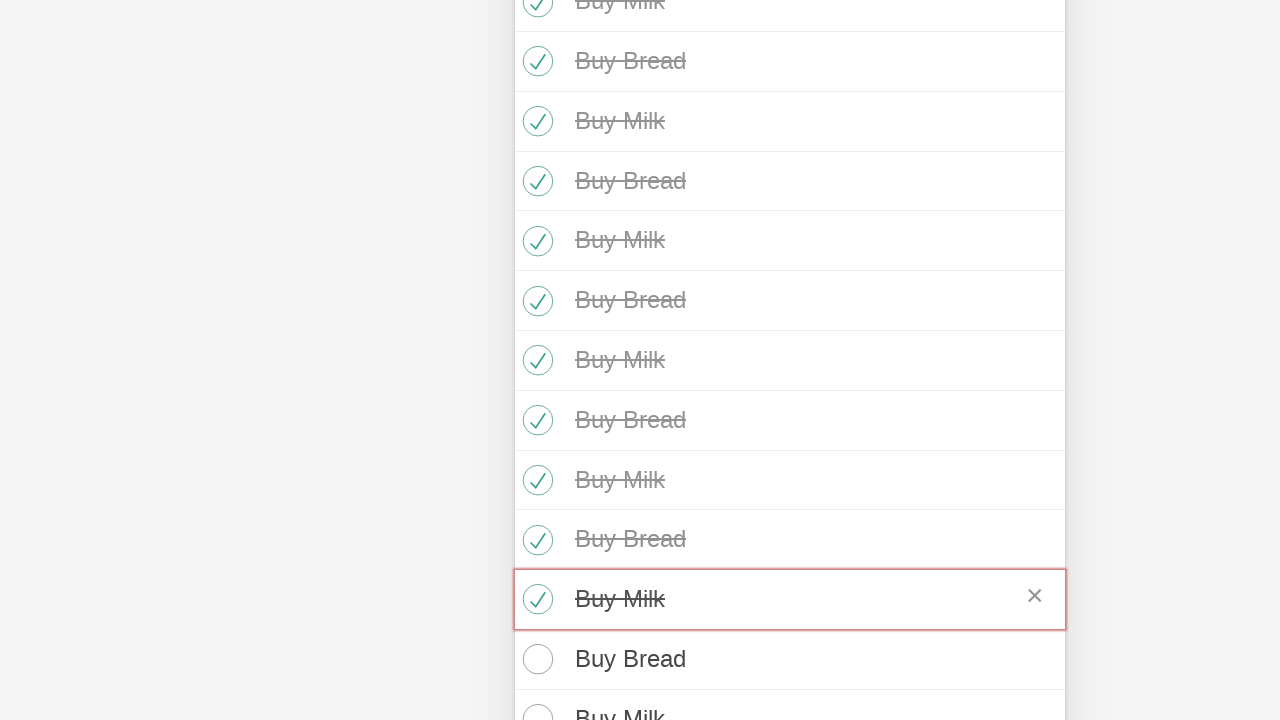

Marked todo #36 as completed at (535, 659) on internal:role=checkbox >> nth=36
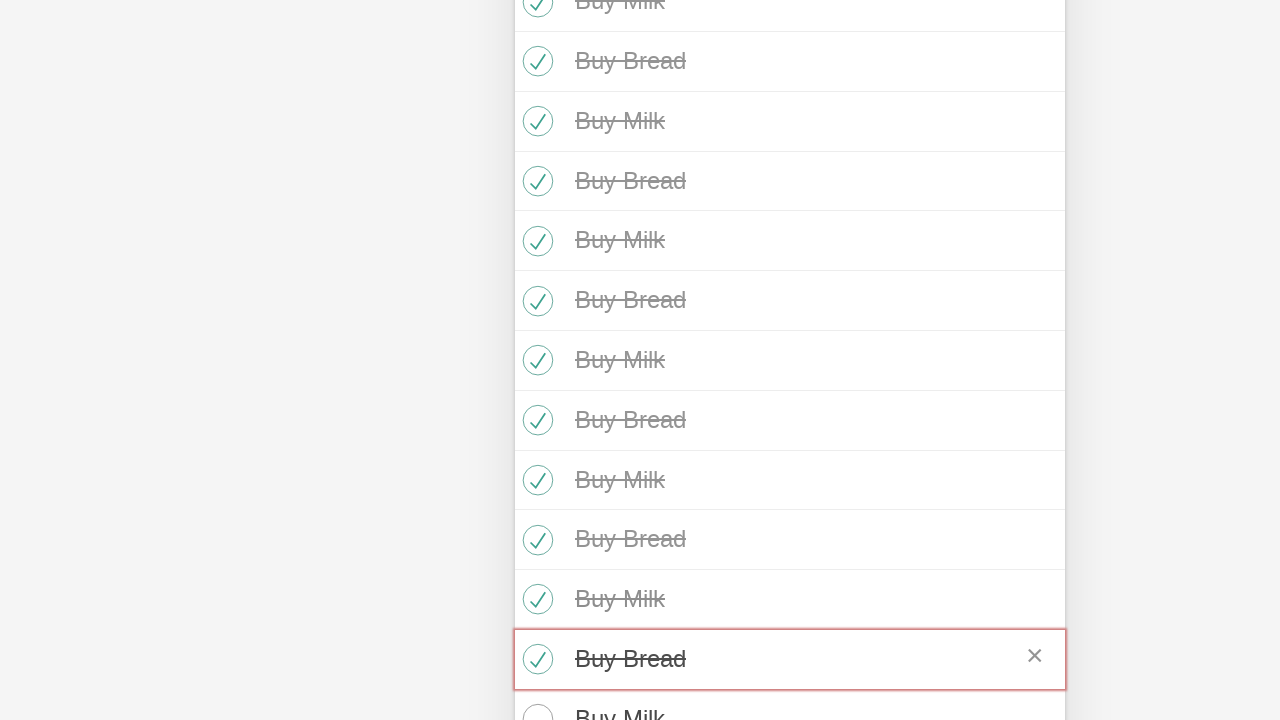

Marked todo #37 as completed at (535, 700) on internal:role=checkbox >> nth=37
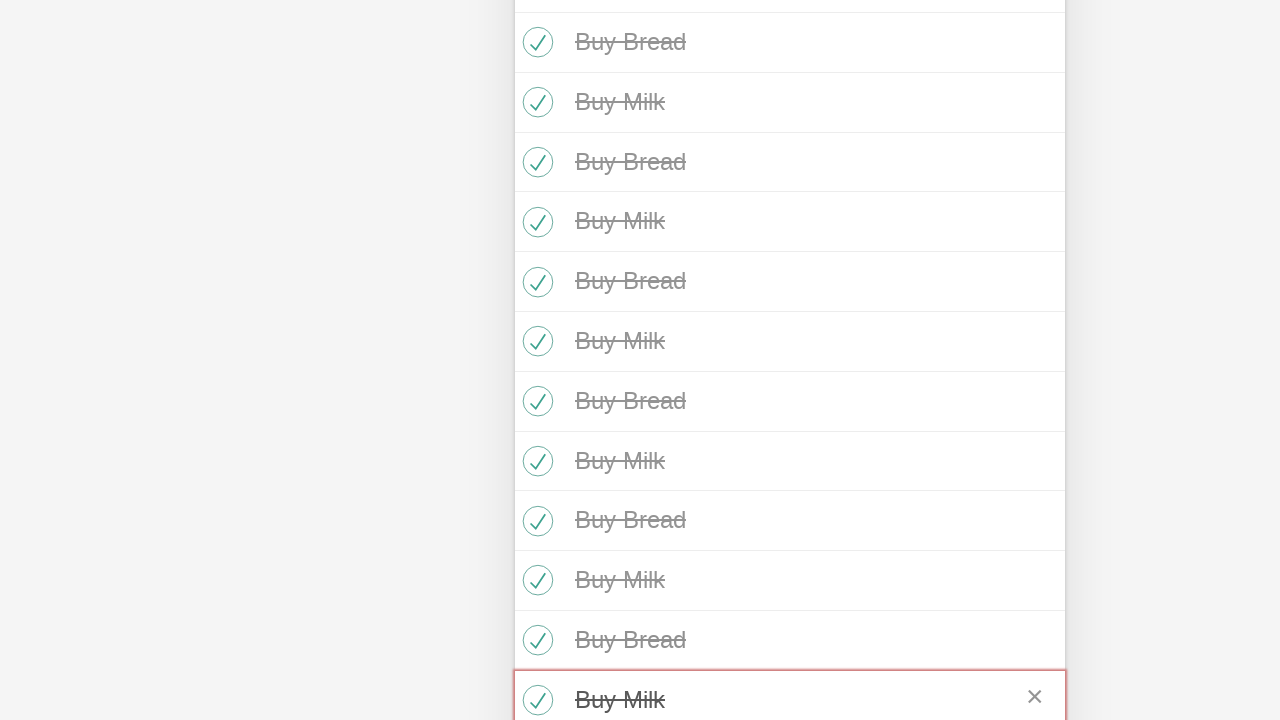

Marked todo #38 as completed at (535, 361) on internal:role=checkbox >> nth=38
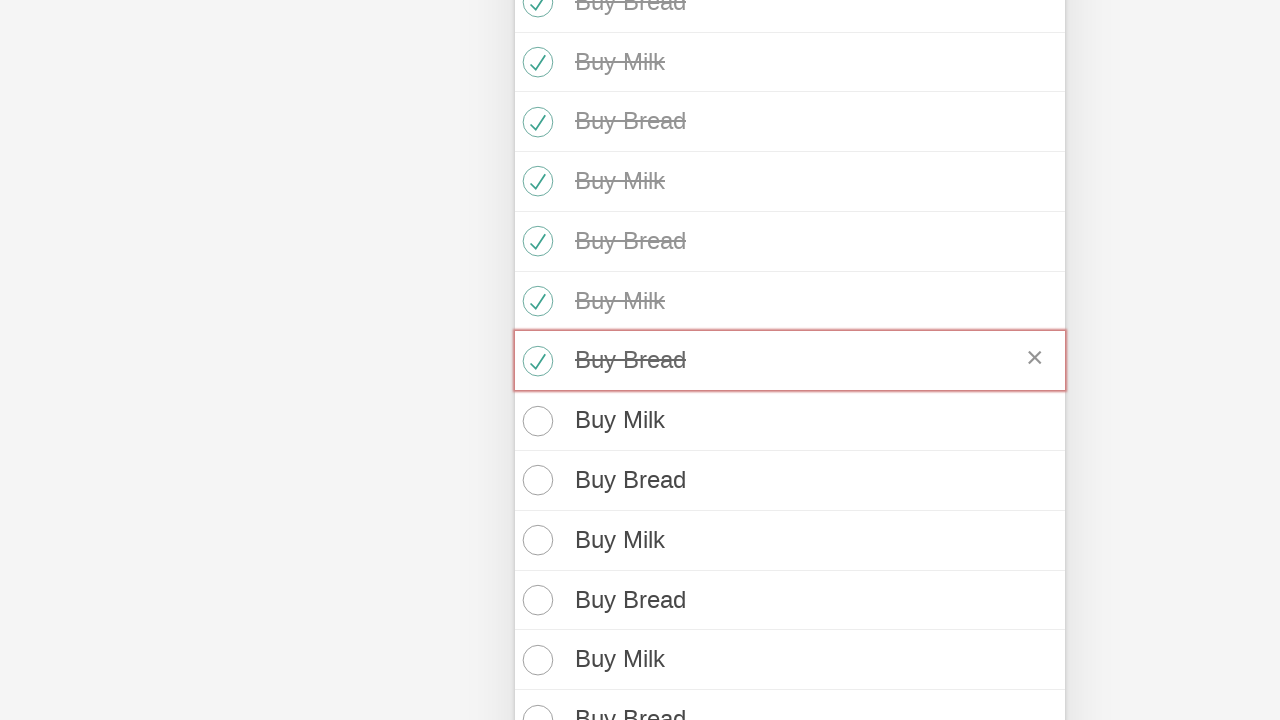

Marked todo #39 as completed at (535, 421) on internal:role=checkbox >> nth=39
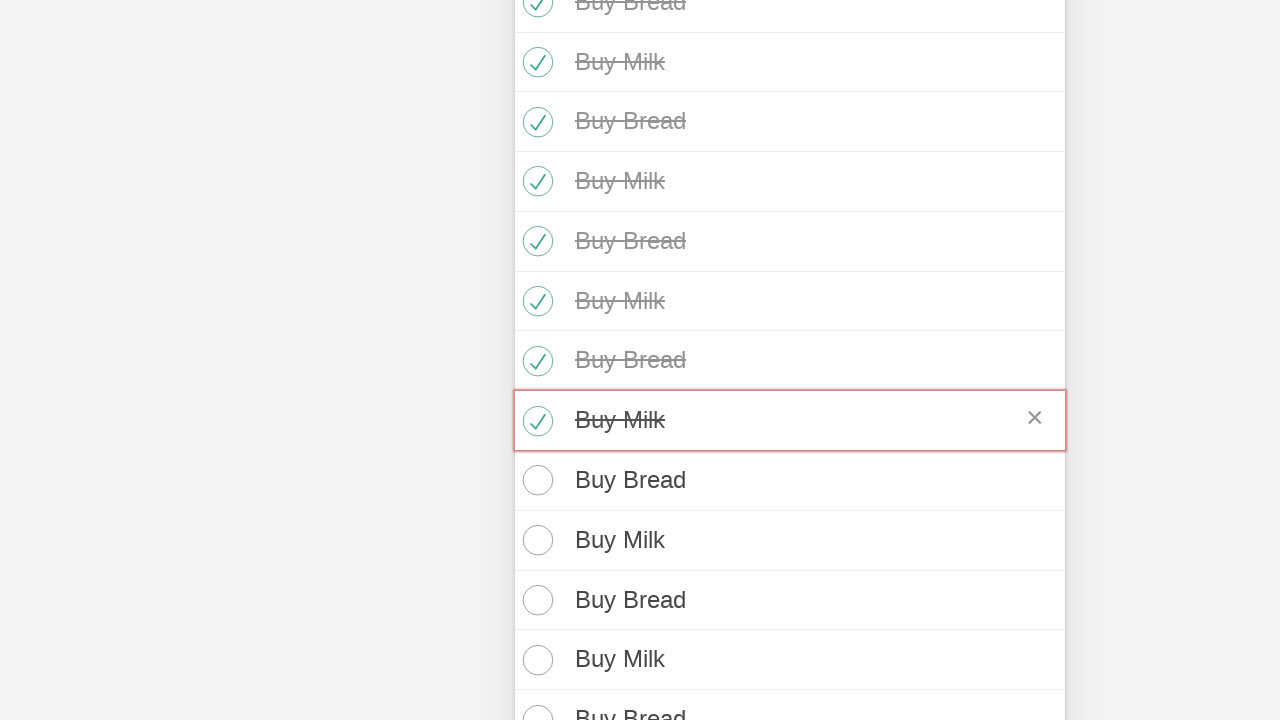

Marked todo #40 as completed at (535, 480) on internal:role=checkbox >> nth=40
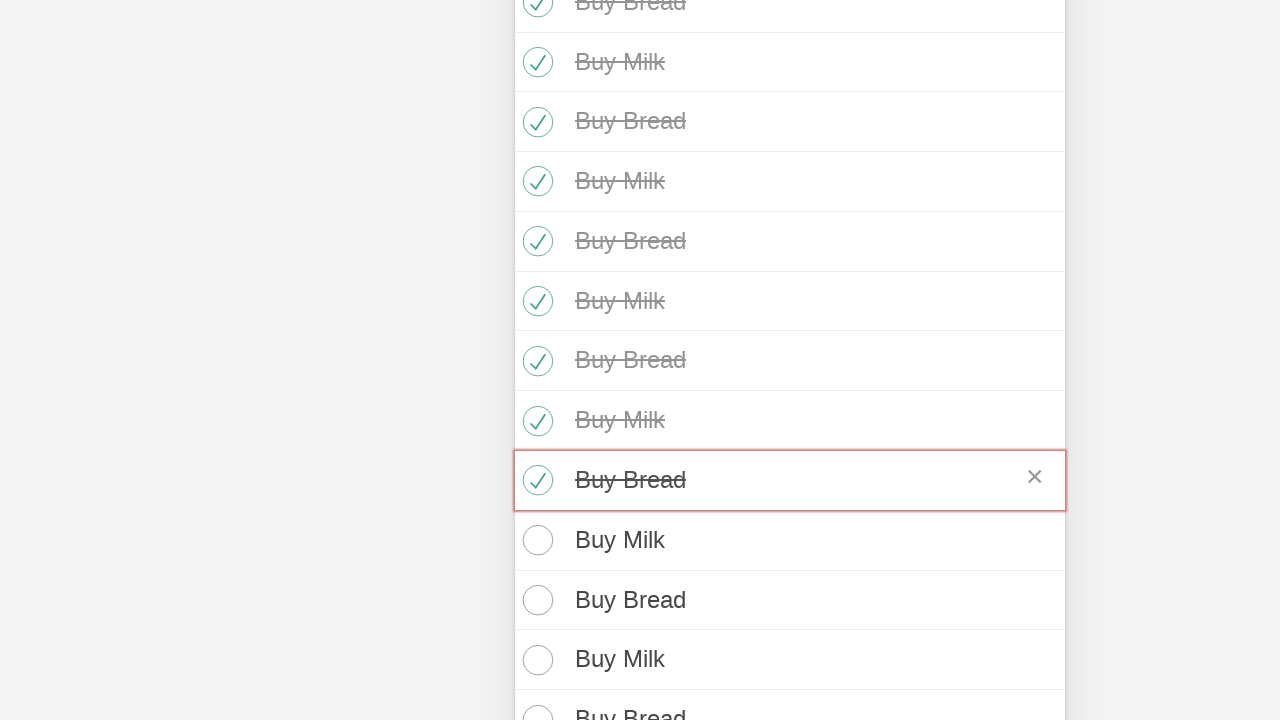

Marked todo #41 as completed at (535, 540) on internal:role=checkbox >> nth=41
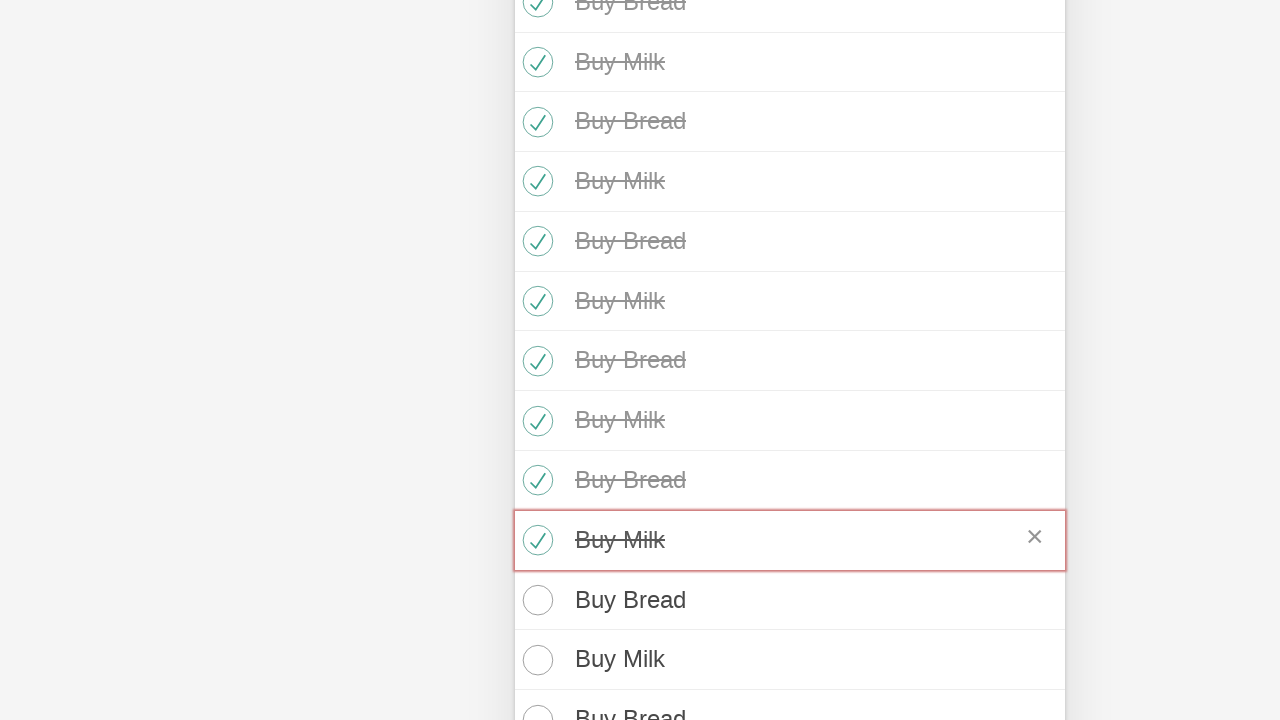

Marked todo #42 as completed at (535, 600) on internal:role=checkbox >> nth=42
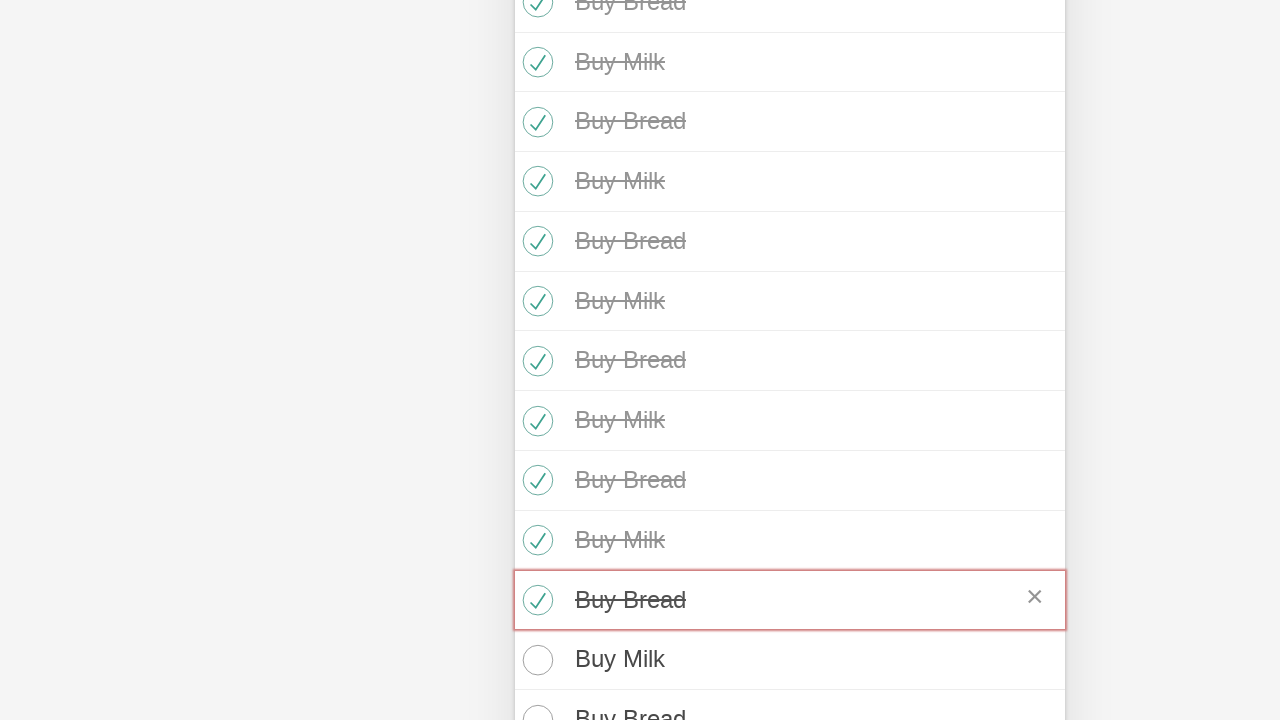

Marked todo #43 as completed at (535, 660) on internal:role=checkbox >> nth=43
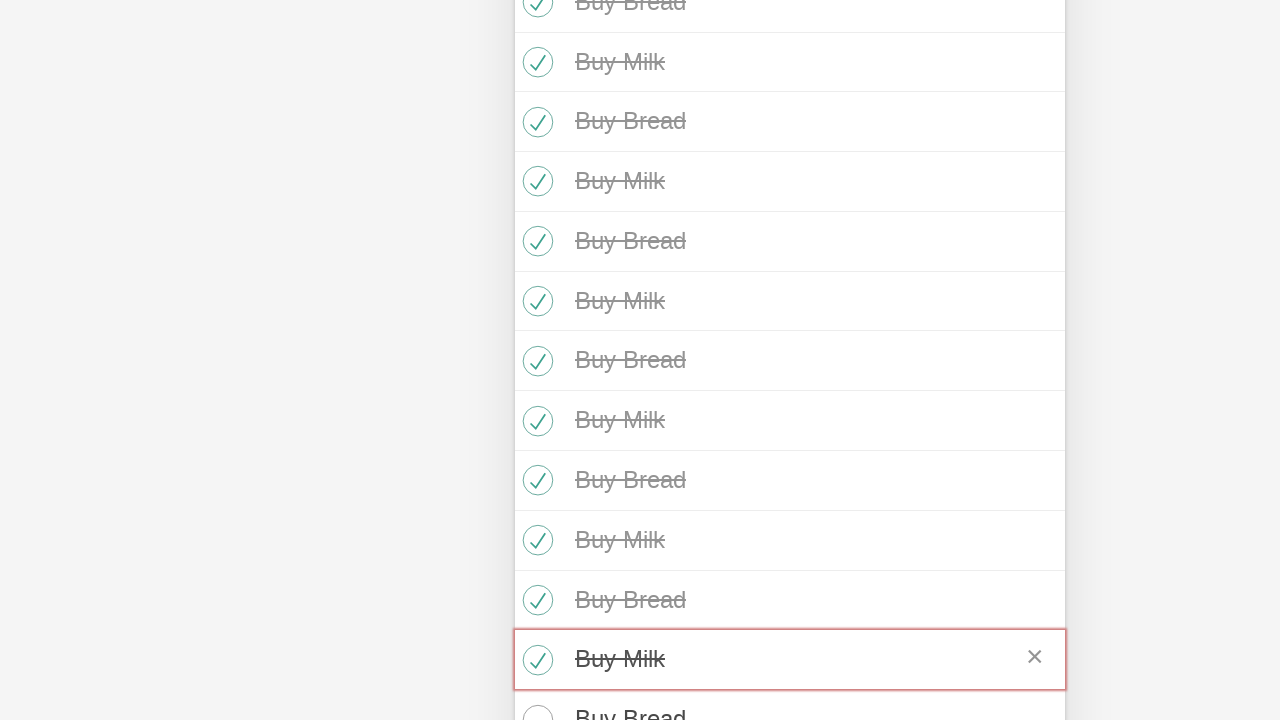

Marked todo #44 as completed at (535, 700) on internal:role=checkbox >> nth=44
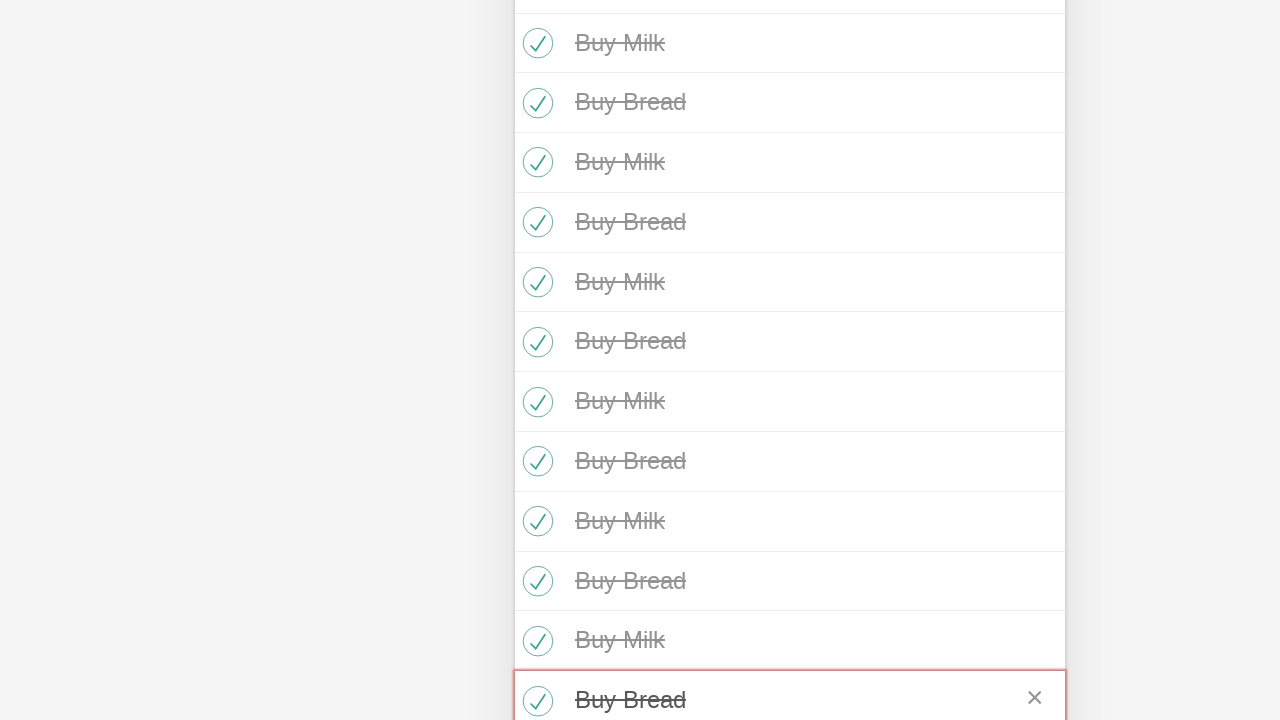

Marked todo #45 as completed at (535, 360) on internal:role=checkbox >> nth=45
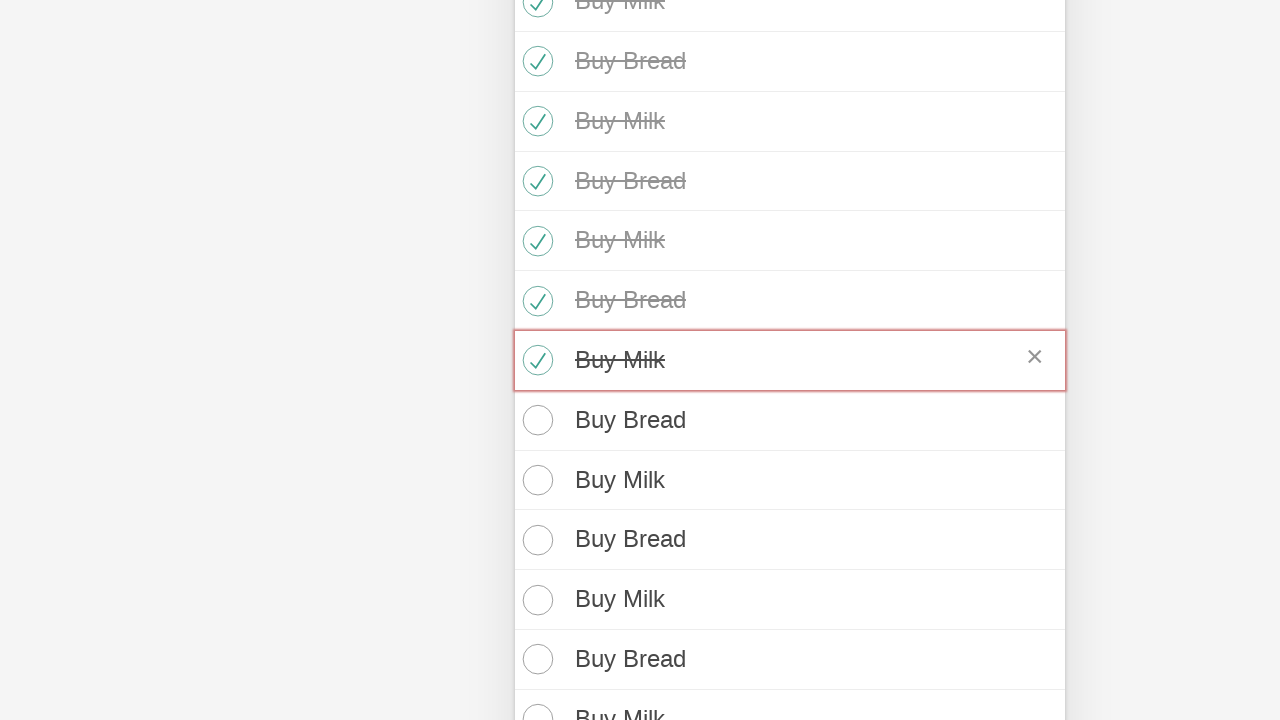

Marked todo #46 as completed at (535, 420) on internal:role=checkbox >> nth=46
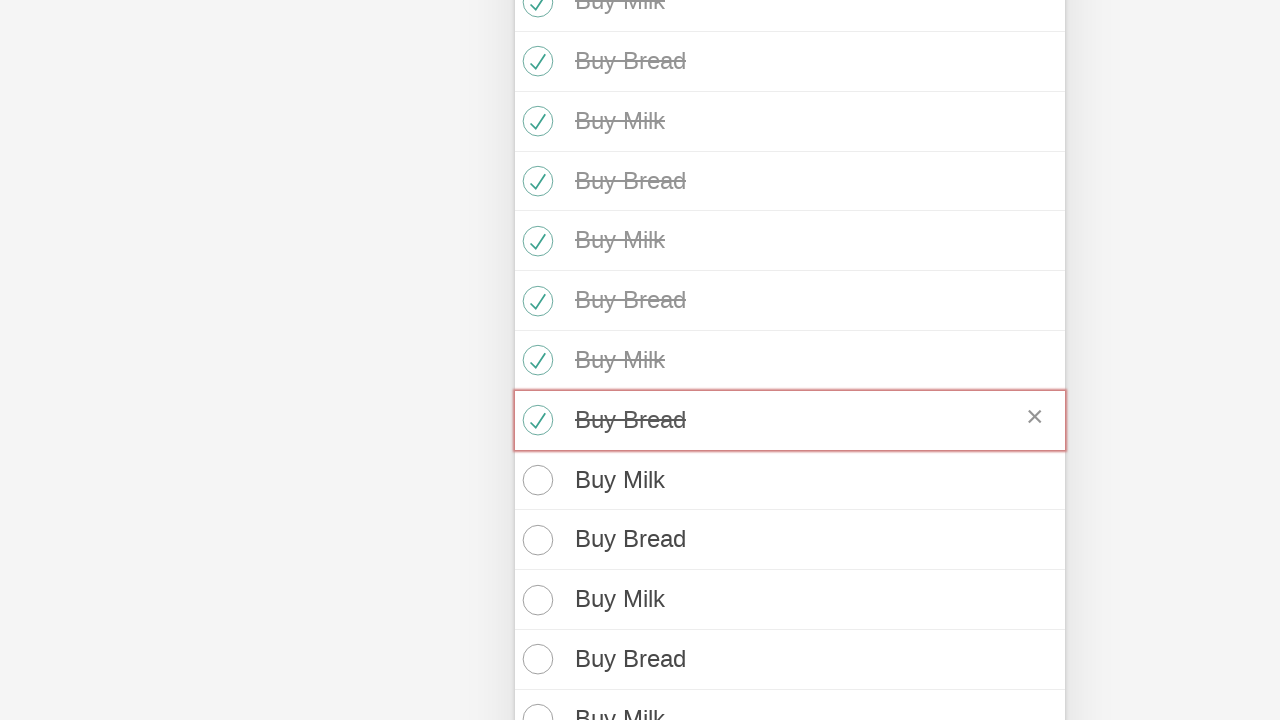

Marked todo #47 as completed at (535, 480) on internal:role=checkbox >> nth=47
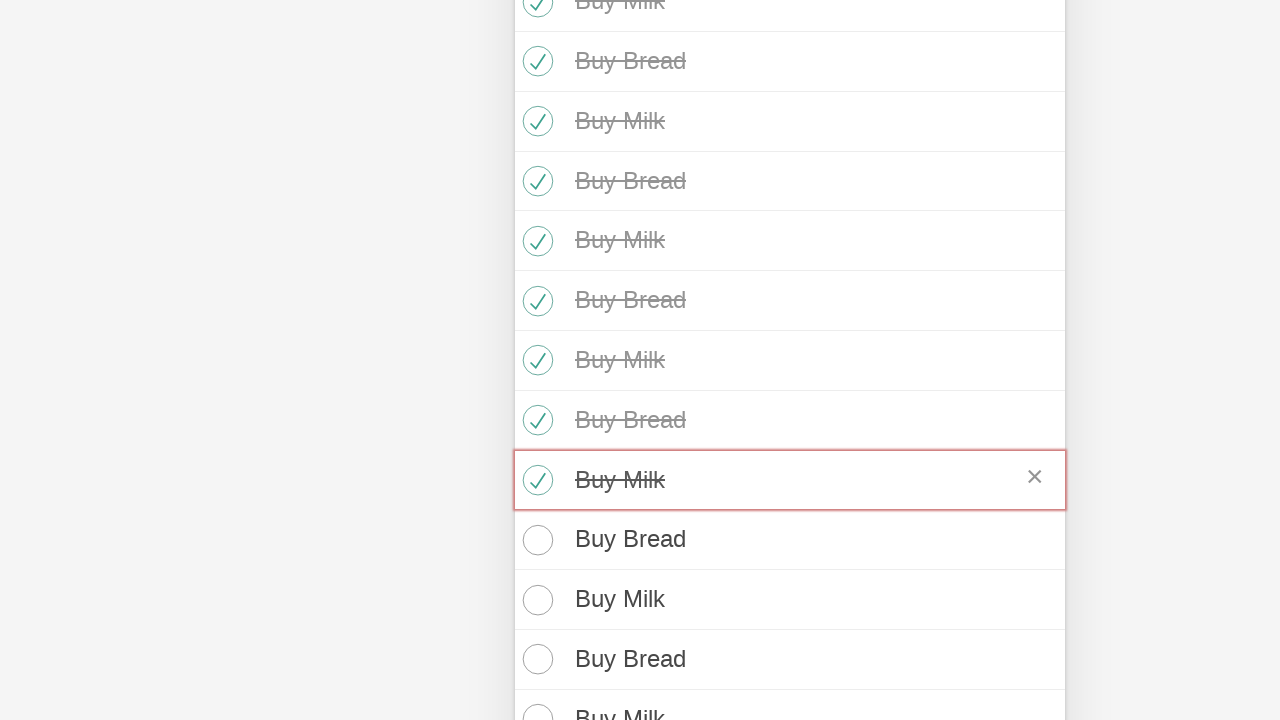

Marked todo #48 as completed at (535, 540) on internal:role=checkbox >> nth=48
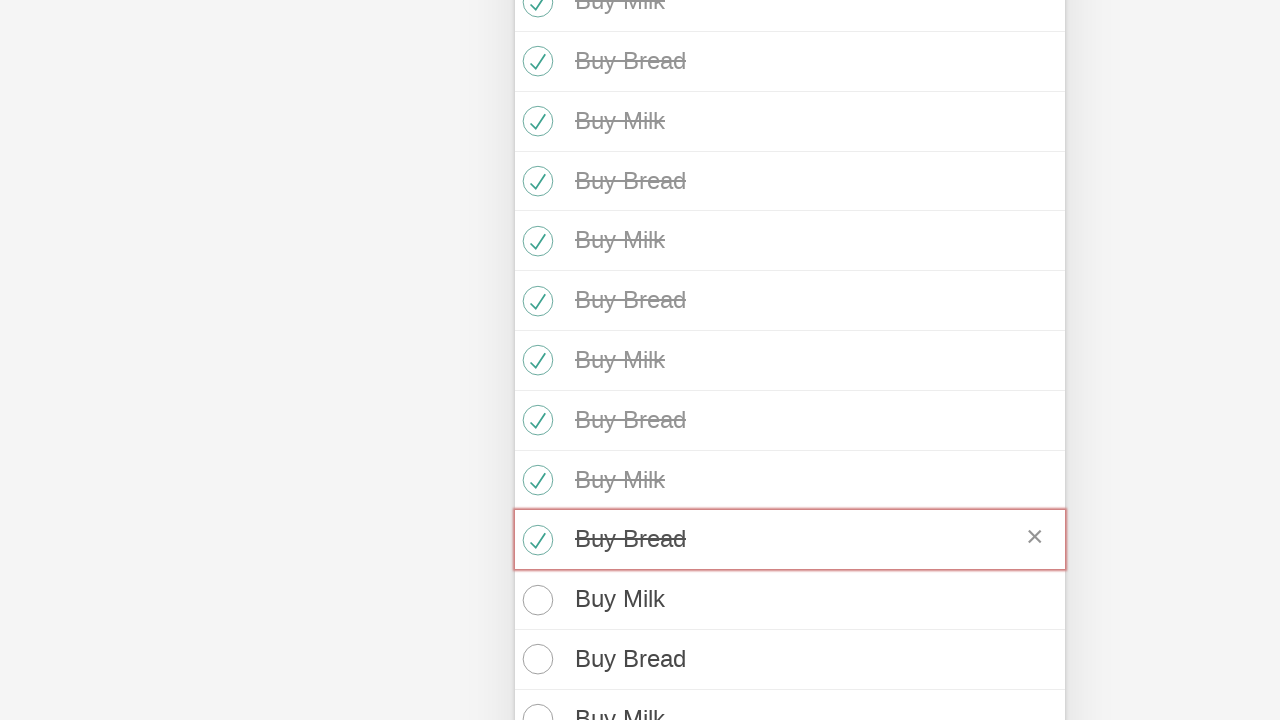

Marked todo #49 as completed at (535, 600) on internal:role=checkbox >> nth=49
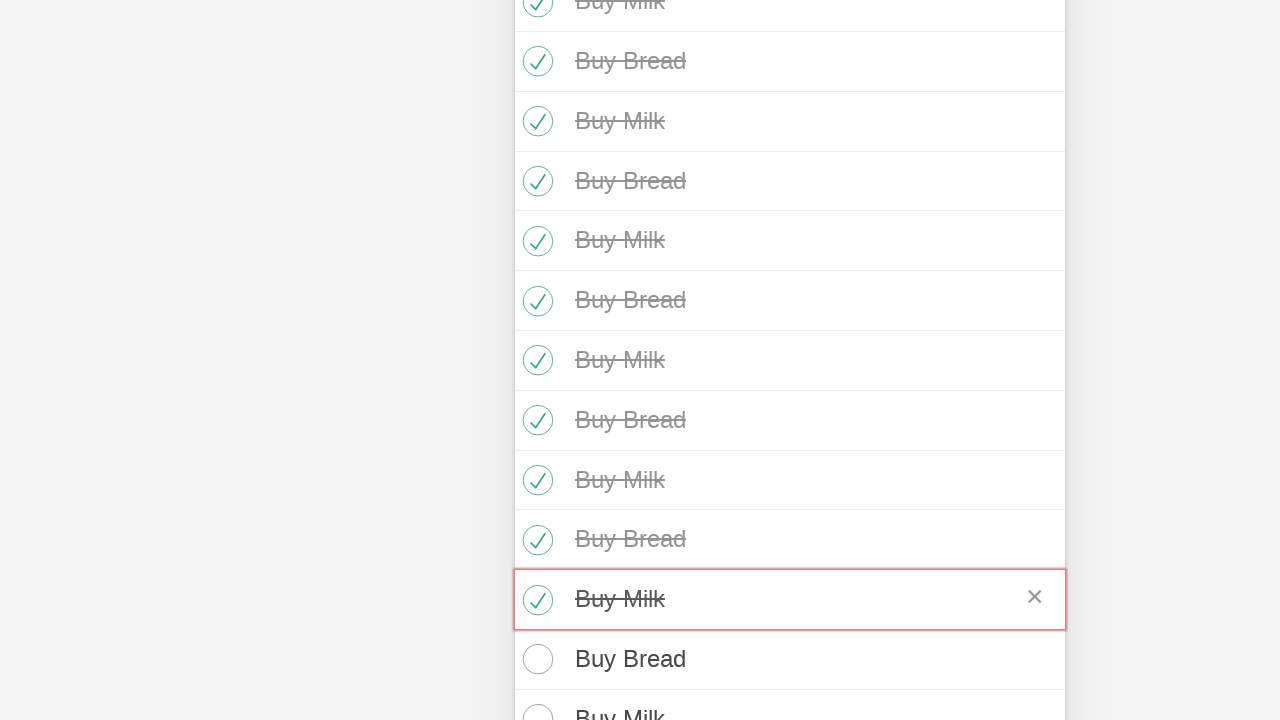

Marked todo #50 as completed at (535, 659) on internal:role=checkbox >> nth=50
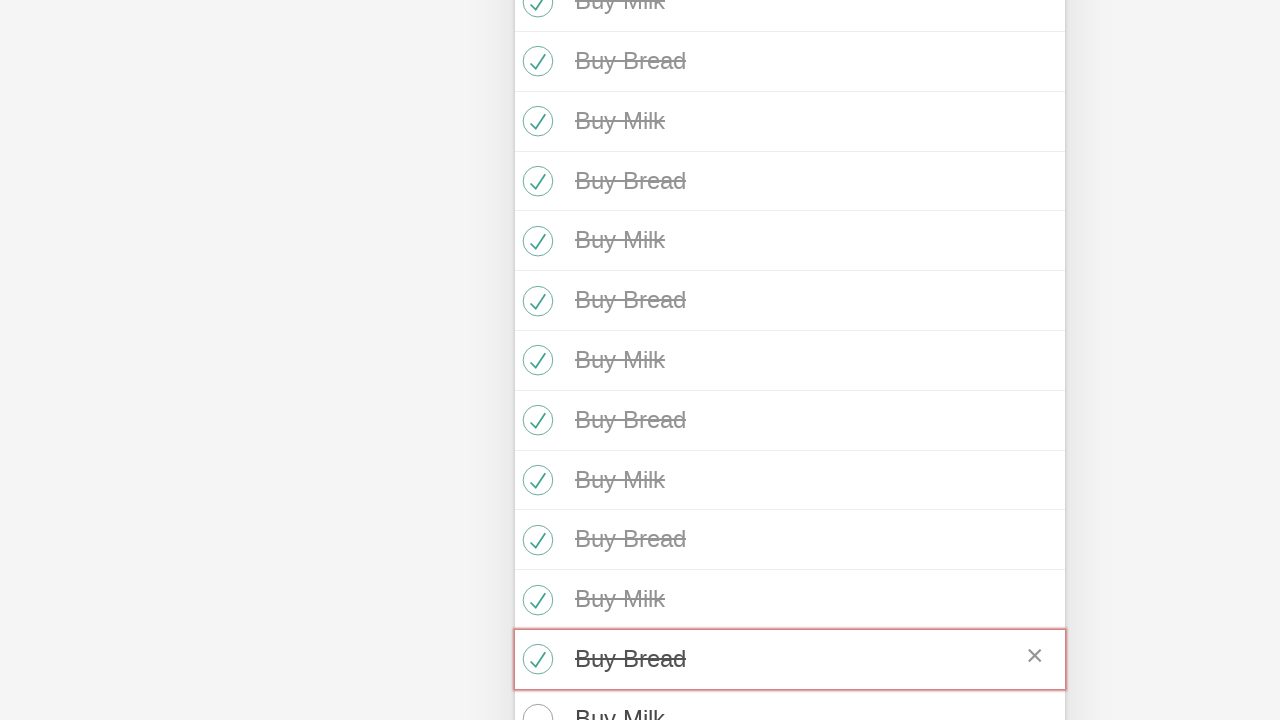

Marked todo #51 as completed at (535, 700) on internal:role=checkbox >> nth=51
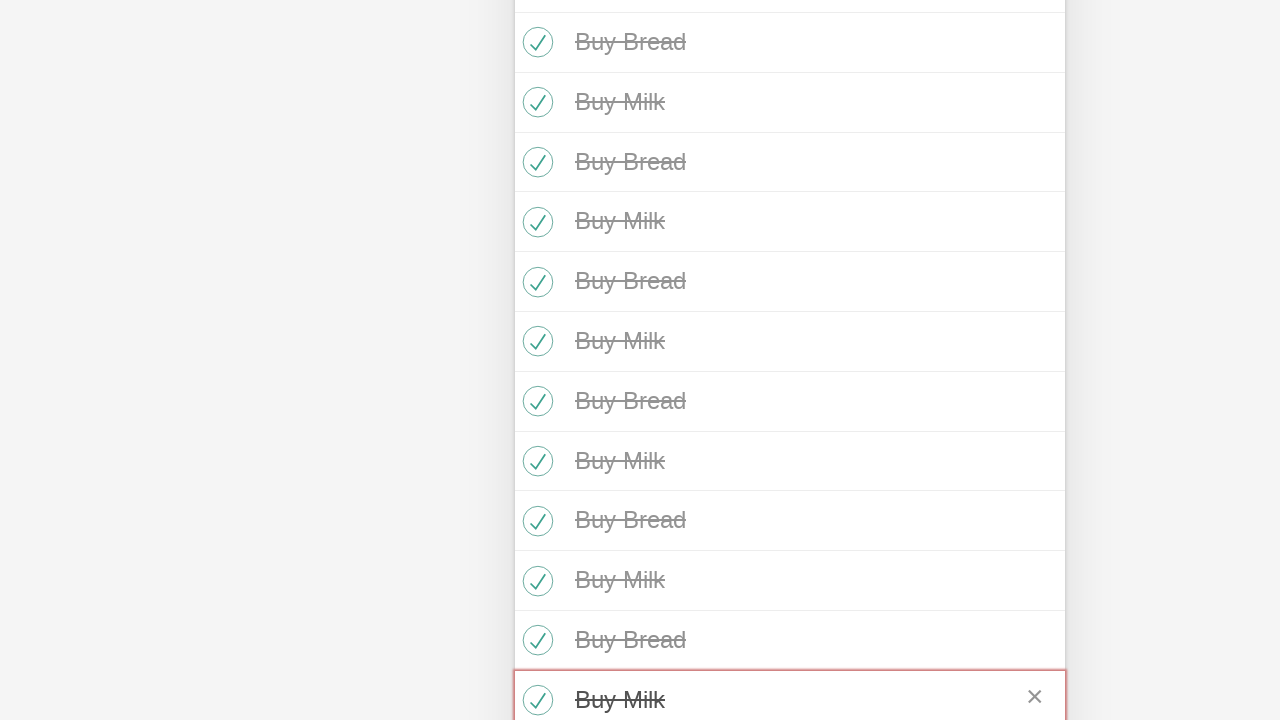

Marked todo #52 as completed at (535, 360) on internal:role=checkbox >> nth=52
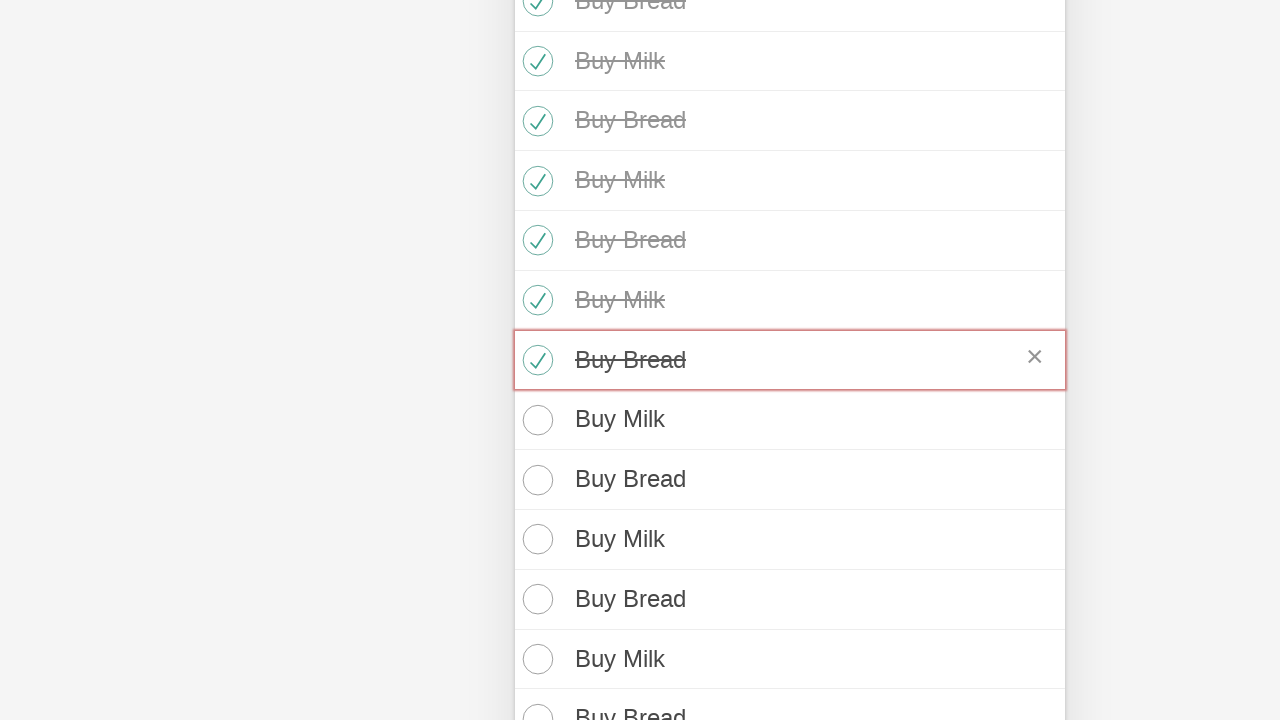

Marked todo #53 as completed at (535, 420) on internal:role=checkbox >> nth=53
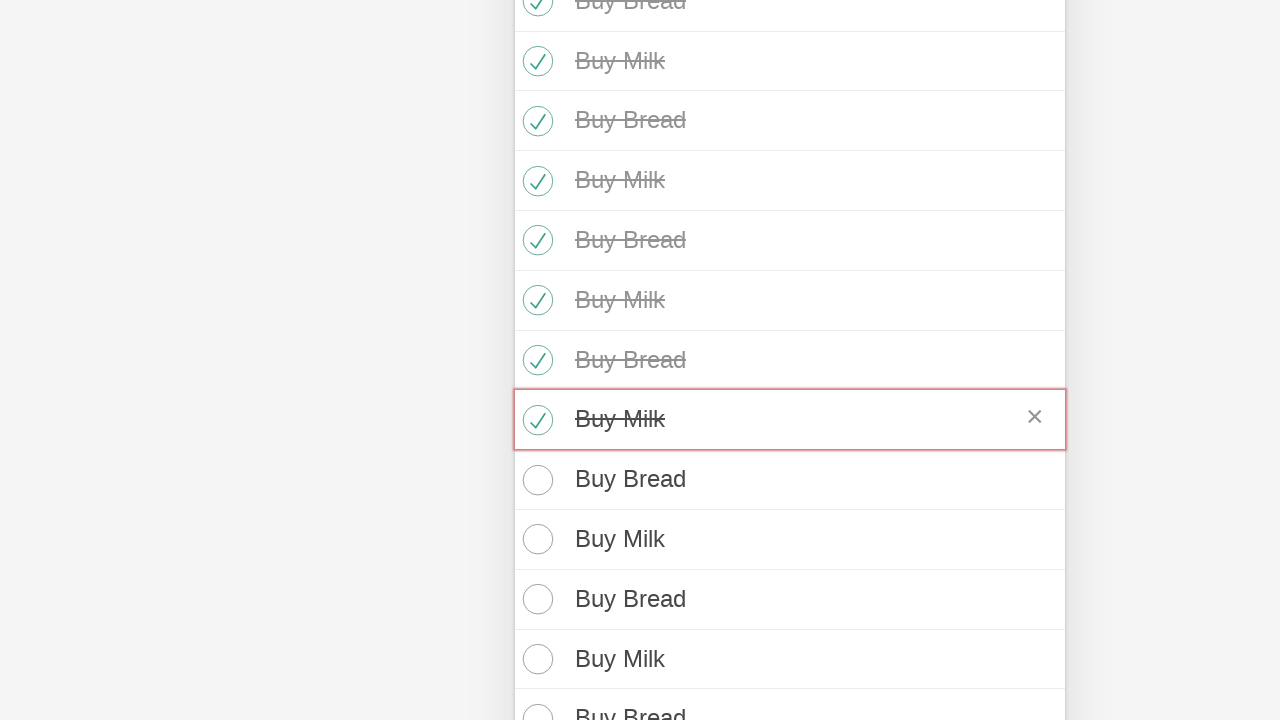

Marked todo #54 as completed at (535, 480) on internal:role=checkbox >> nth=54
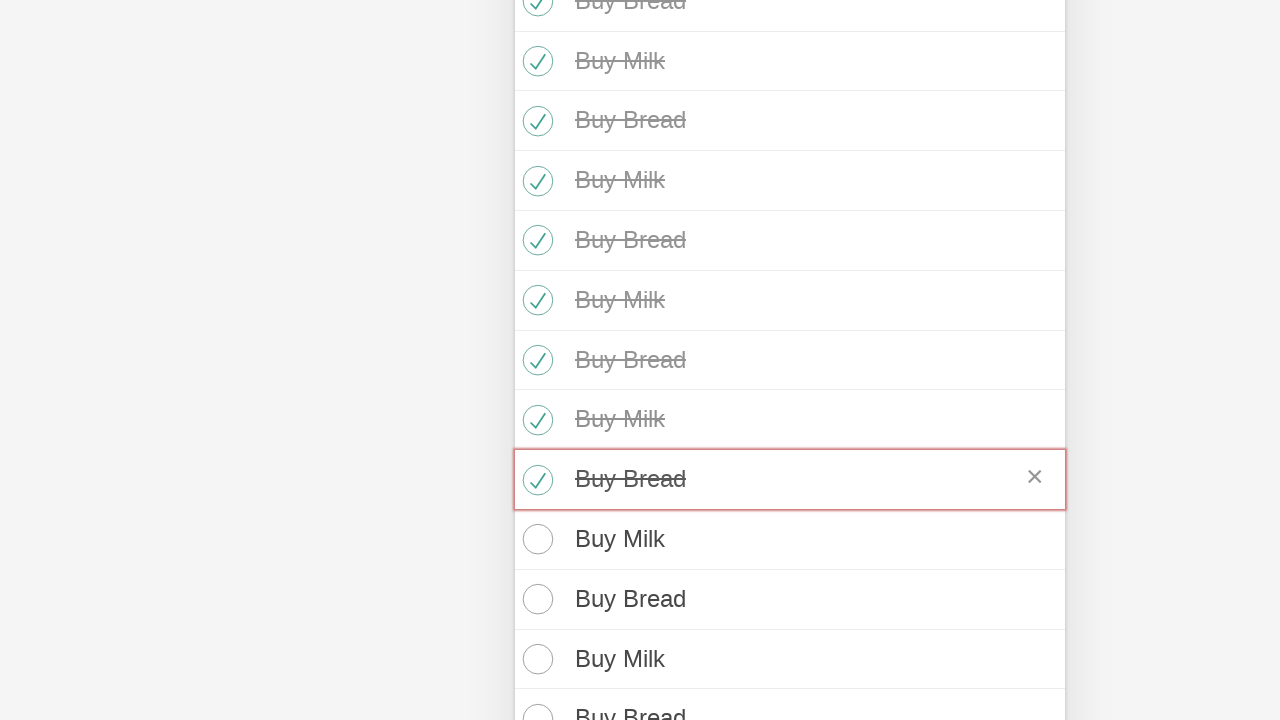

Marked todo #55 as completed at (535, 539) on internal:role=checkbox >> nth=55
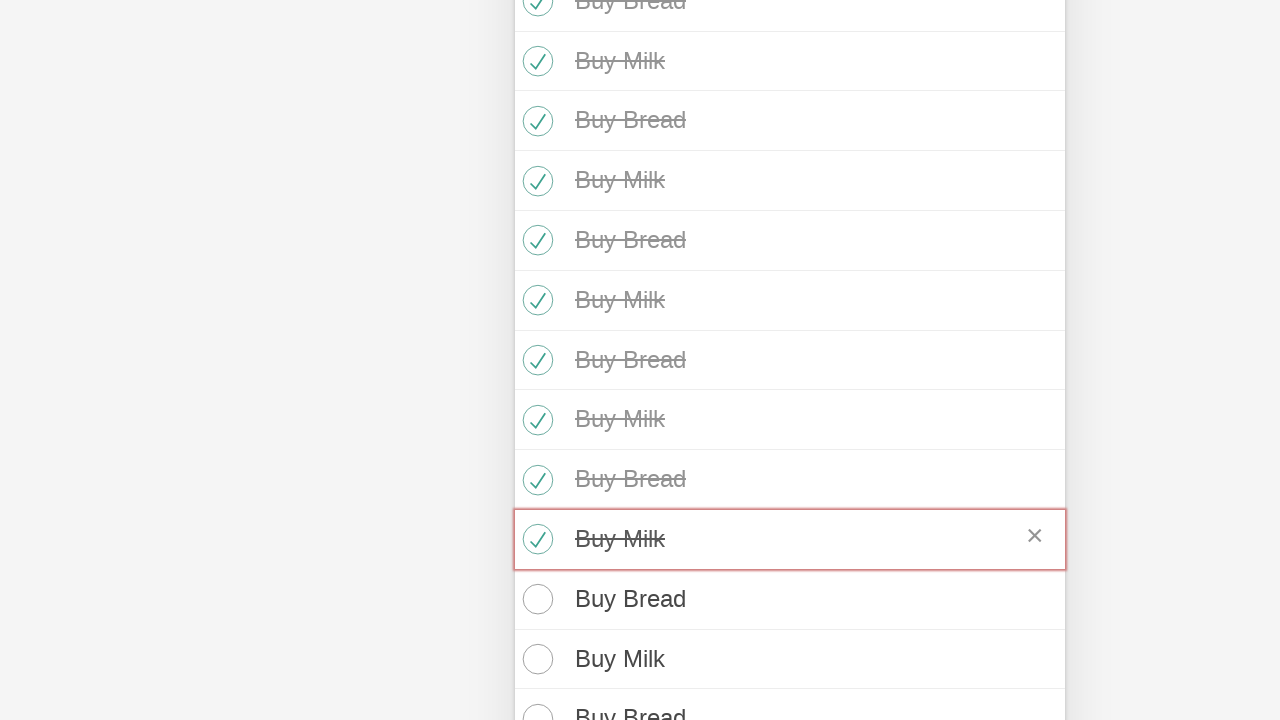

Marked todo #56 as completed at (535, 599) on internal:role=checkbox >> nth=56
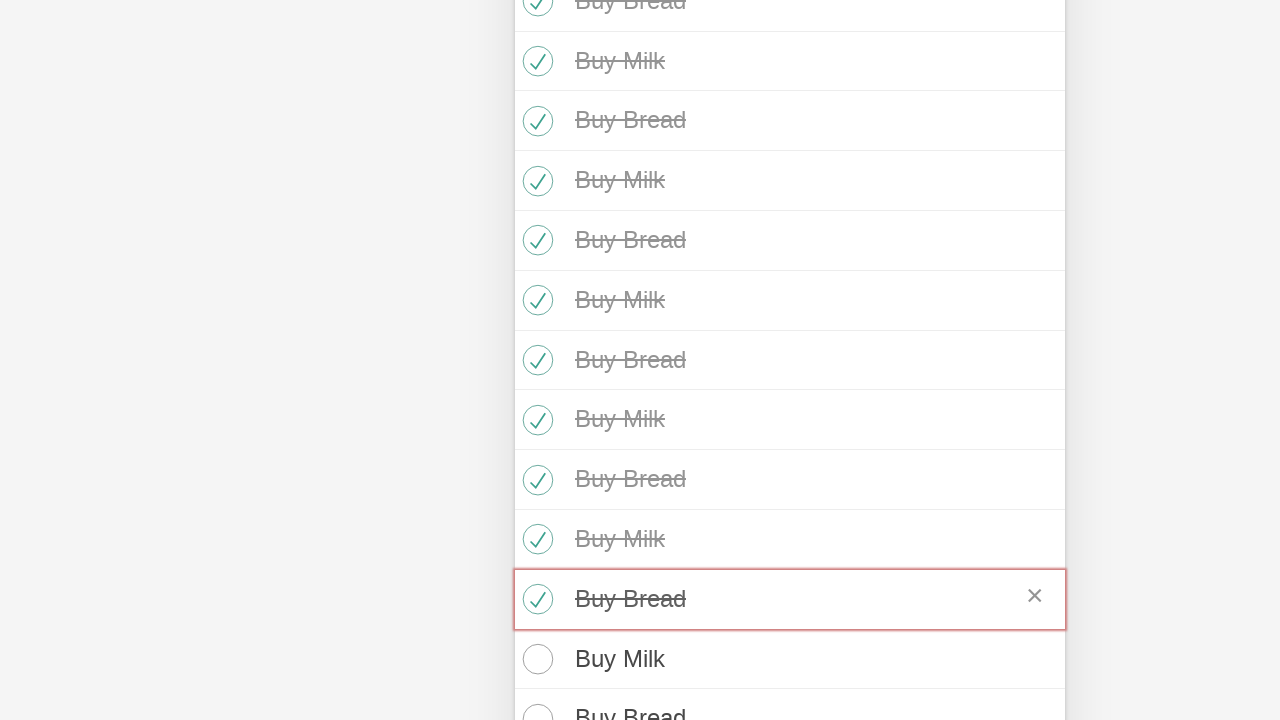

Marked todo #57 as completed at (535, 659) on internal:role=checkbox >> nth=57
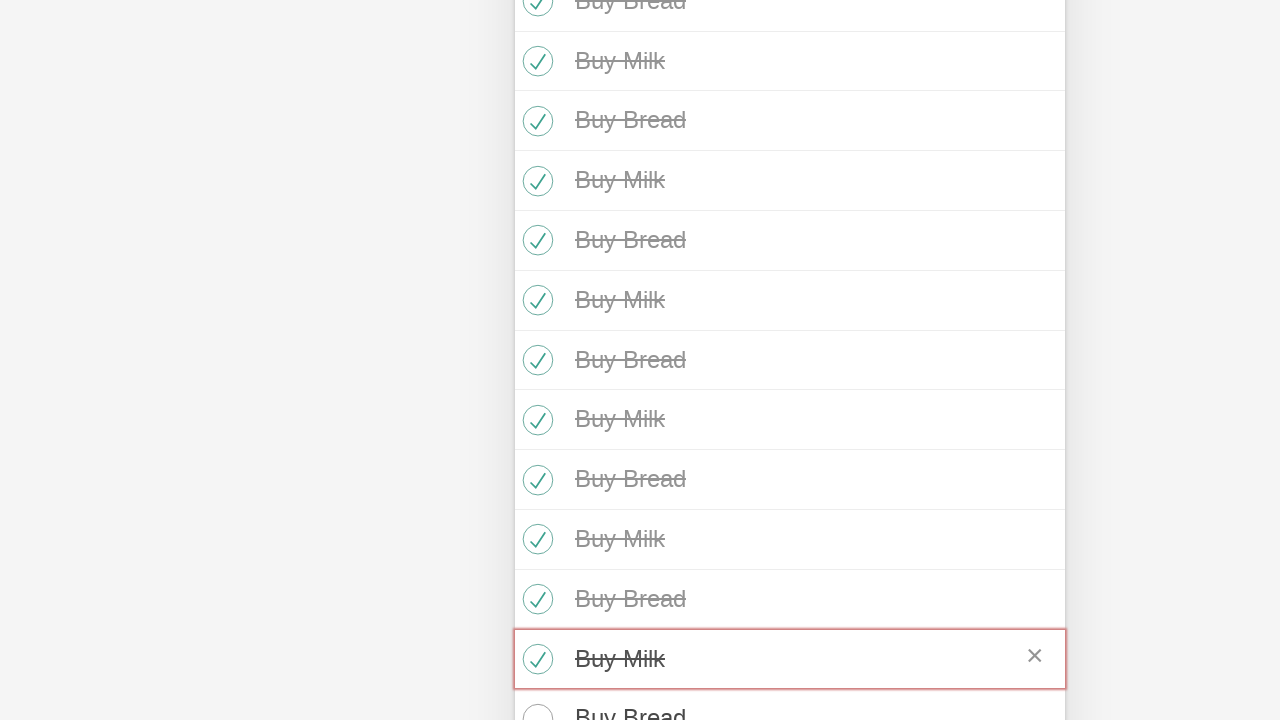

Marked todo #58 as completed at (535, 700) on internal:role=checkbox >> nth=58
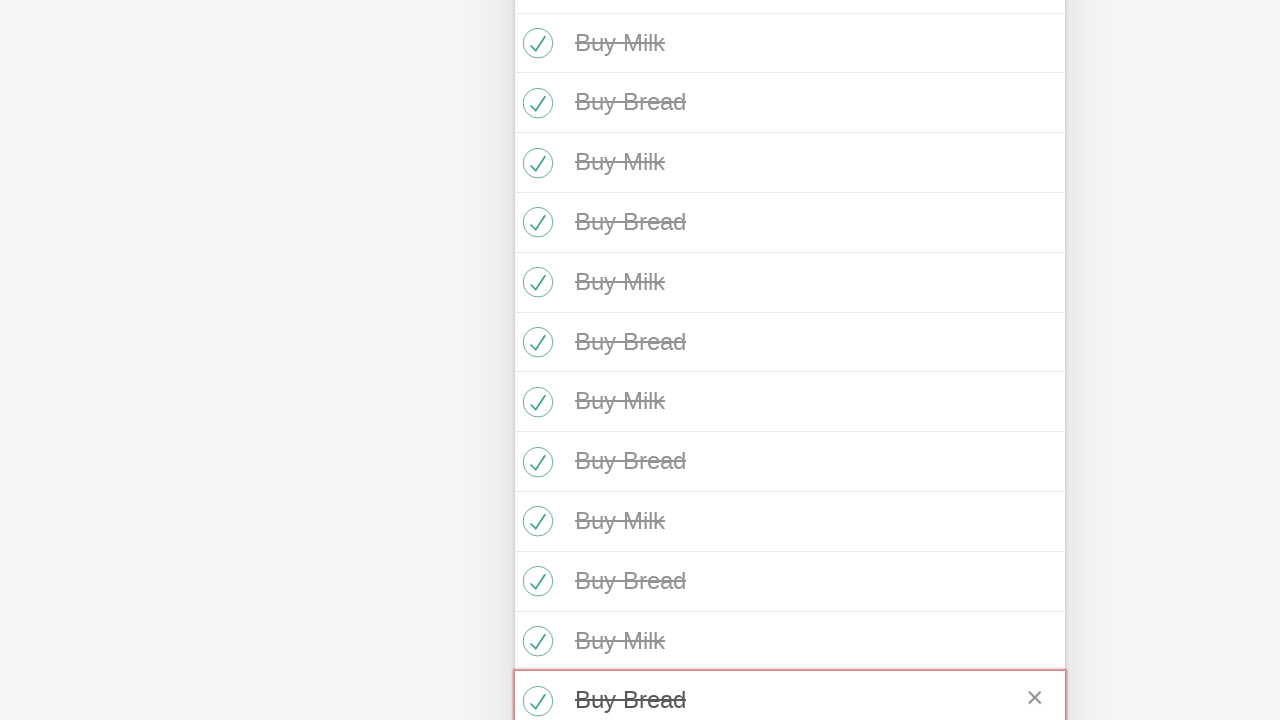

Marked todo #59 as completed at (535, 361) on internal:role=checkbox >> nth=59
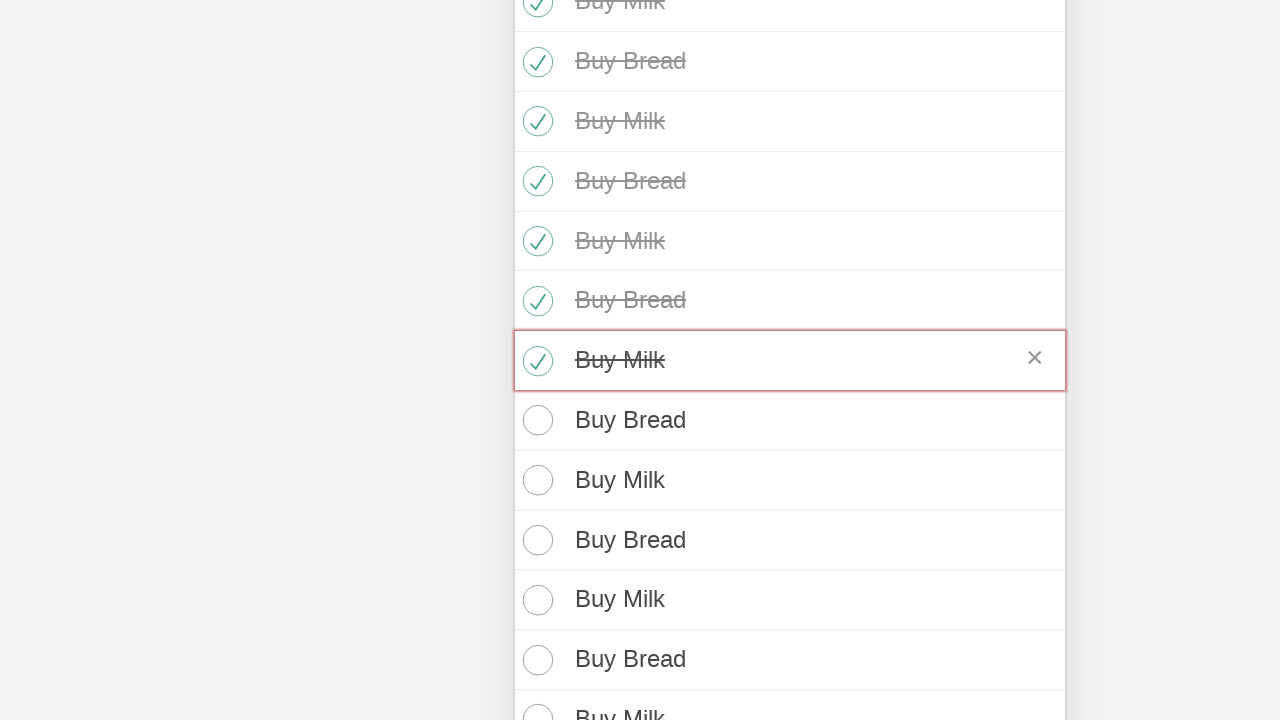

Marked todo #60 as completed at (535, 420) on internal:role=checkbox >> nth=60
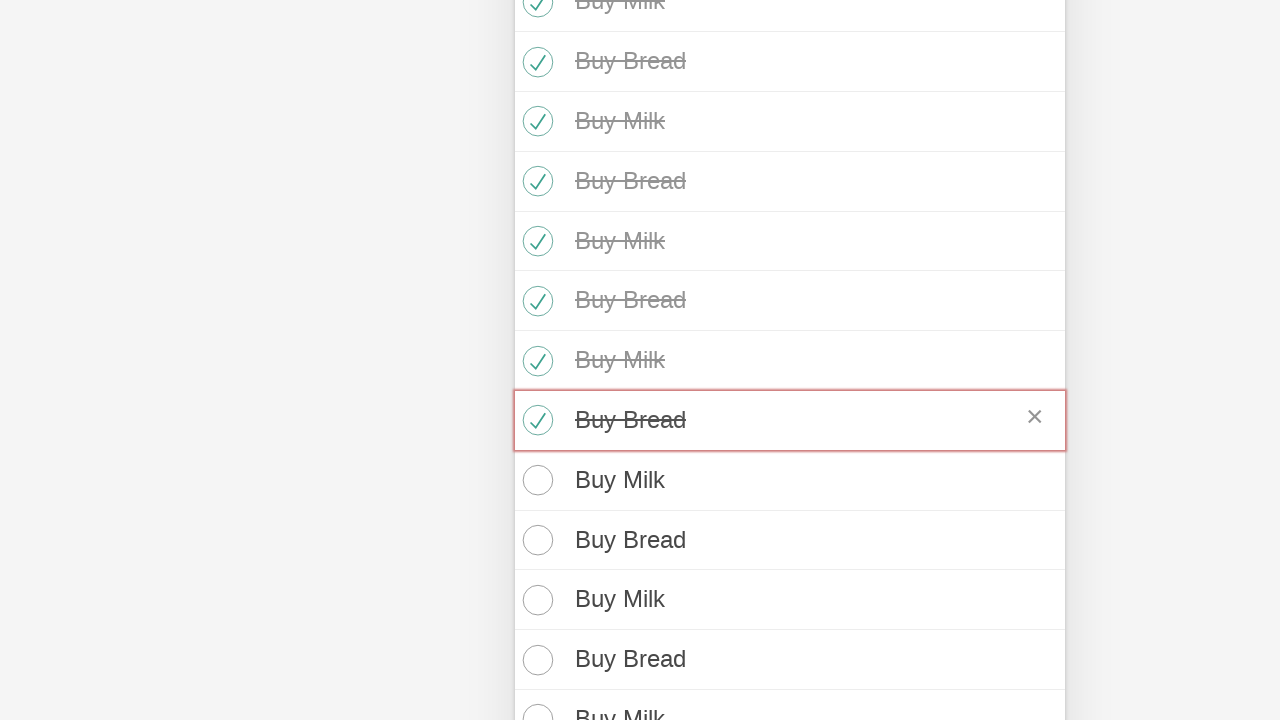

Marked todo #61 as completed at (535, 480) on internal:role=checkbox >> nth=61
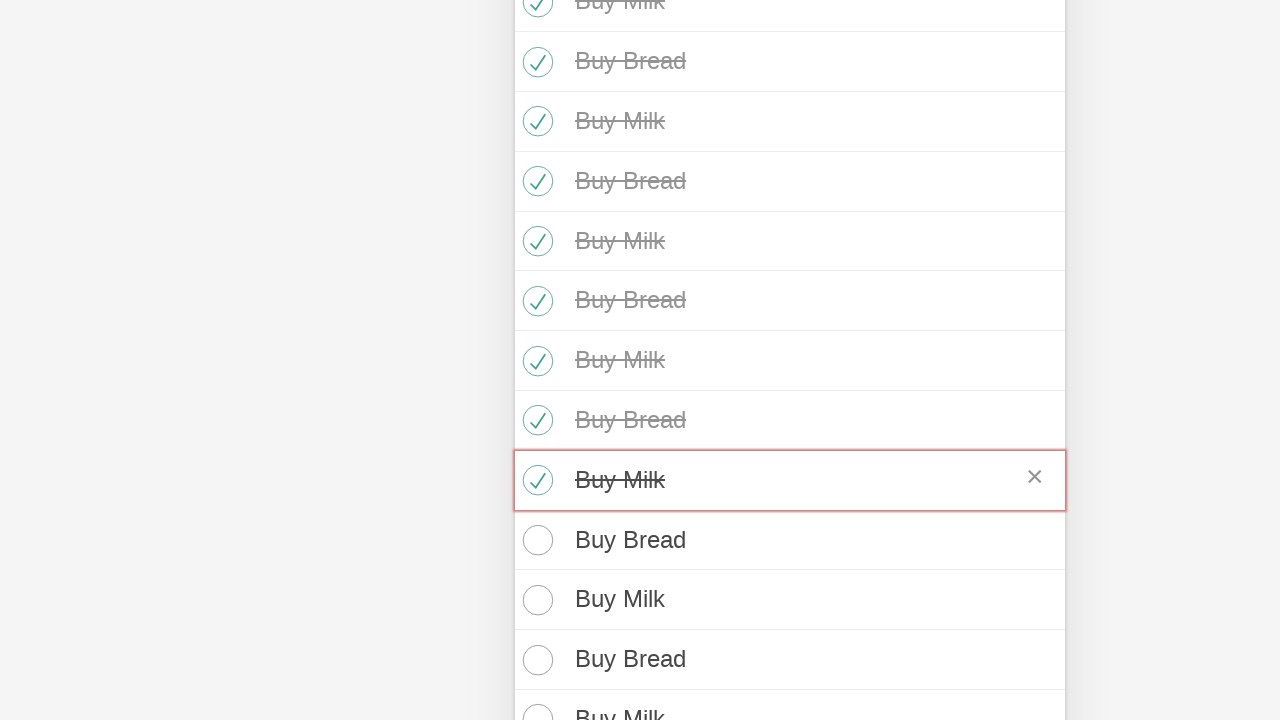

Marked todo #62 as completed at (535, 540) on internal:role=checkbox >> nth=62
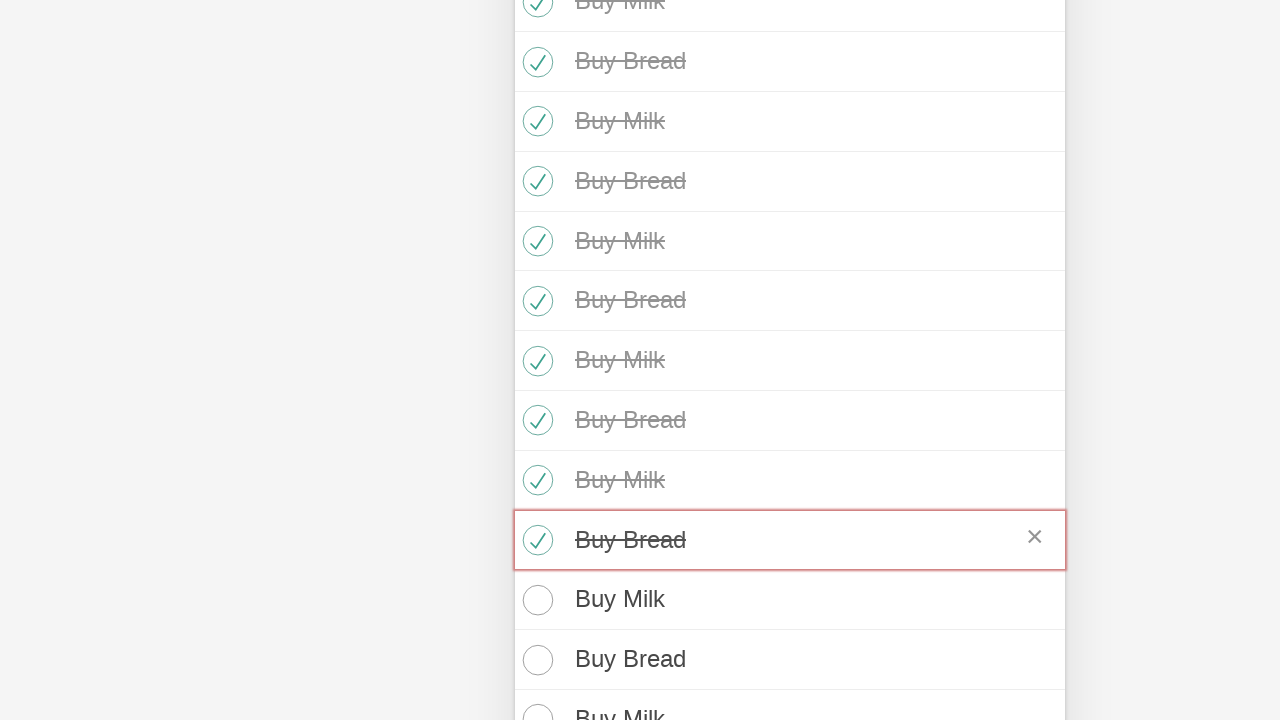

Marked todo #63 as completed at (535, 600) on internal:role=checkbox >> nth=63
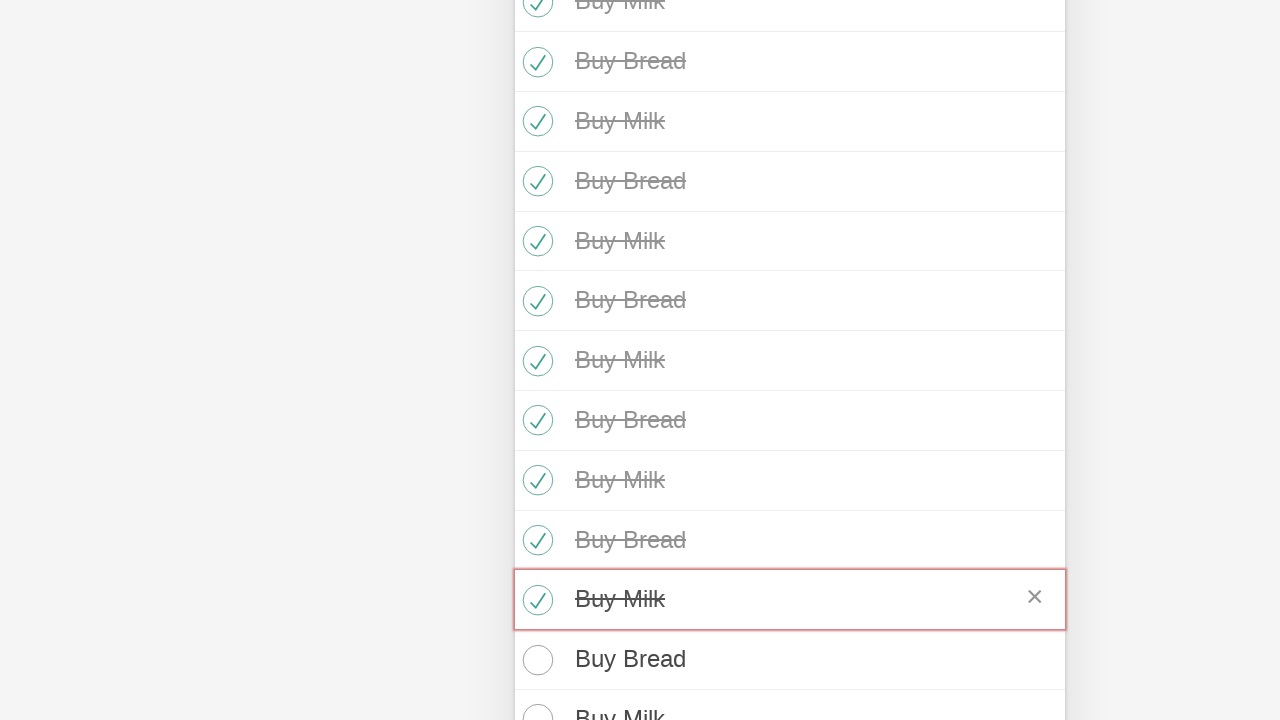

Marked todo #64 as completed at (535, 660) on internal:role=checkbox >> nth=64
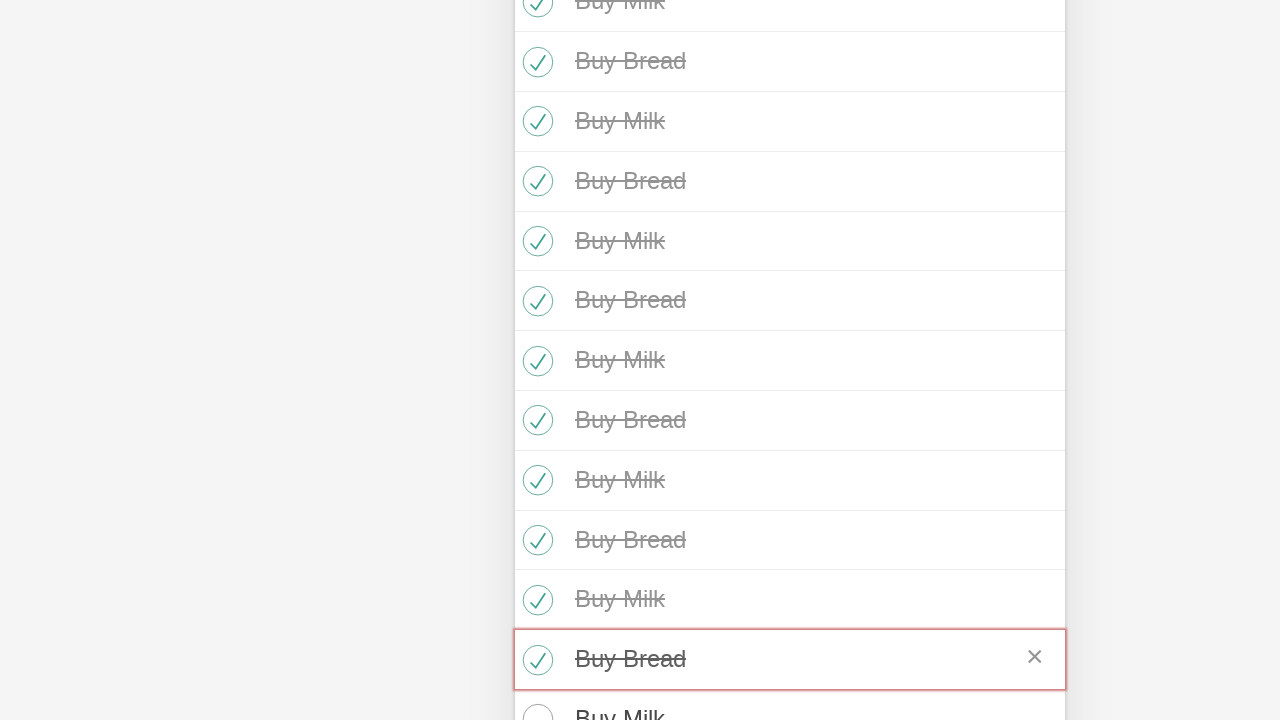

Marked todo #65 as completed at (535, 700) on internal:role=checkbox >> nth=65
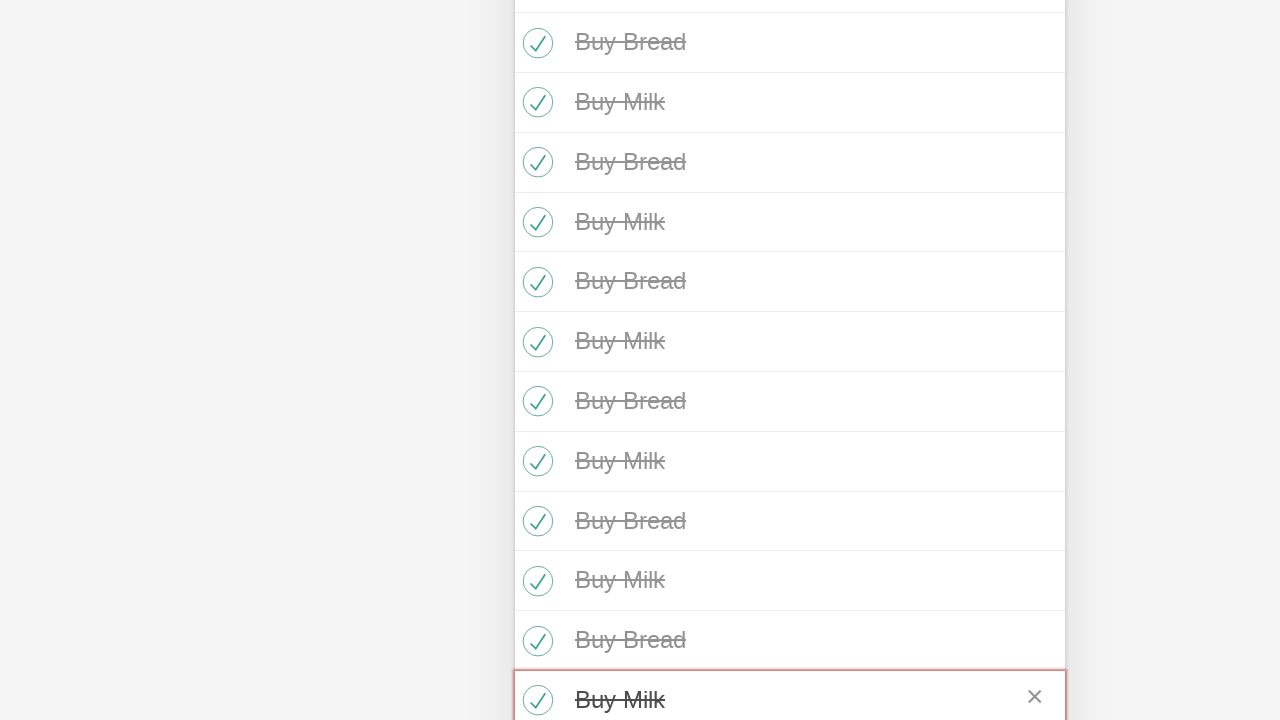

Marked todo #66 as completed at (535, 360) on internal:role=checkbox >> nth=66
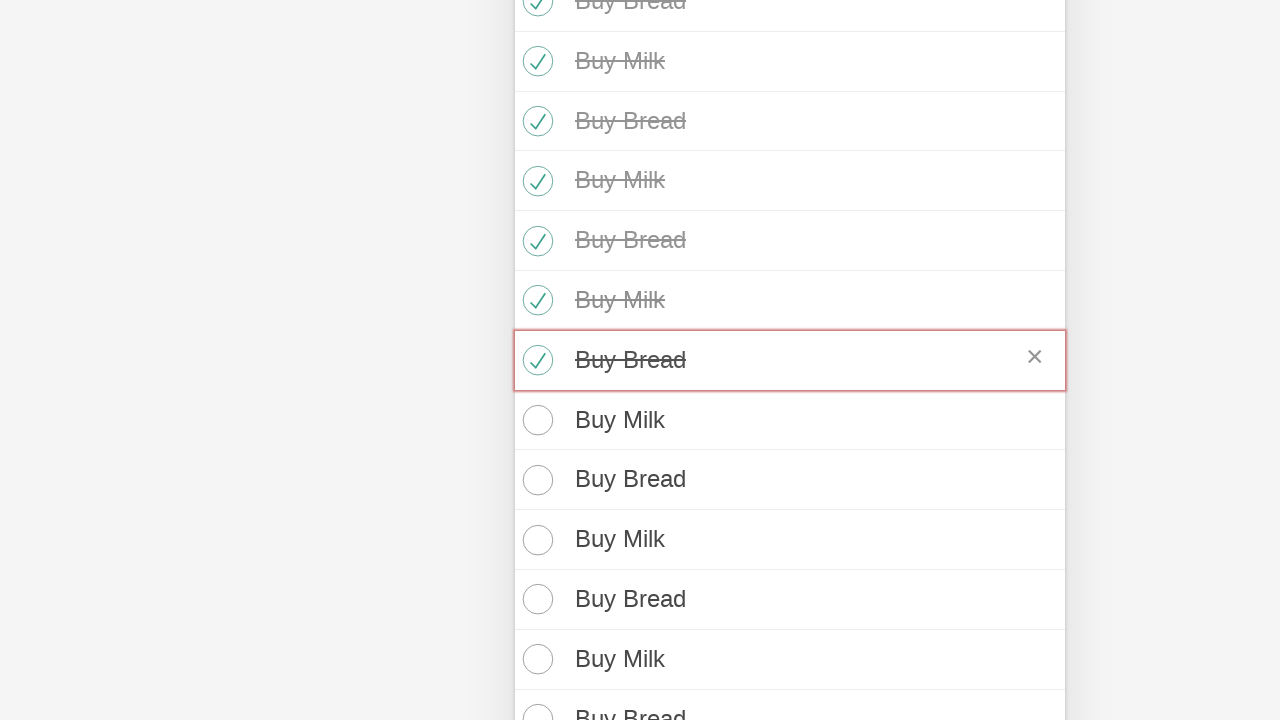

Marked todo #67 as completed at (535, 420) on internal:role=checkbox >> nth=67
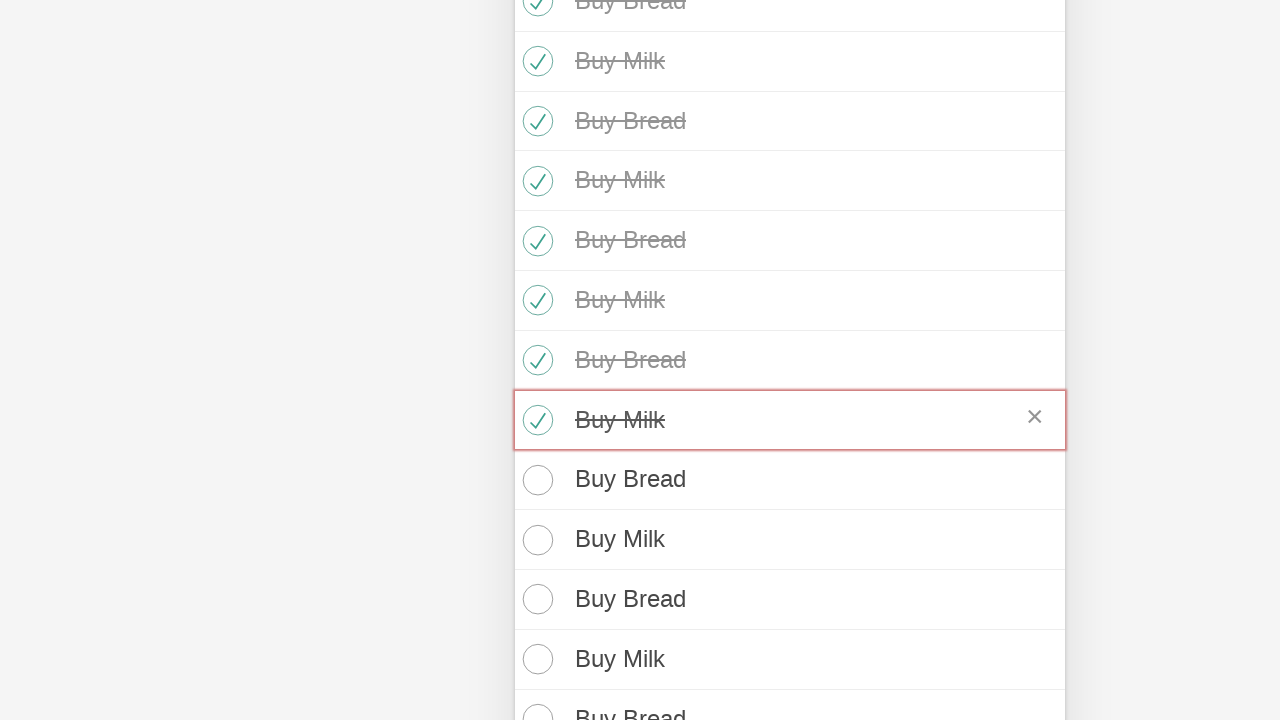

Marked todo #68 as completed at (535, 480) on internal:role=checkbox >> nth=68
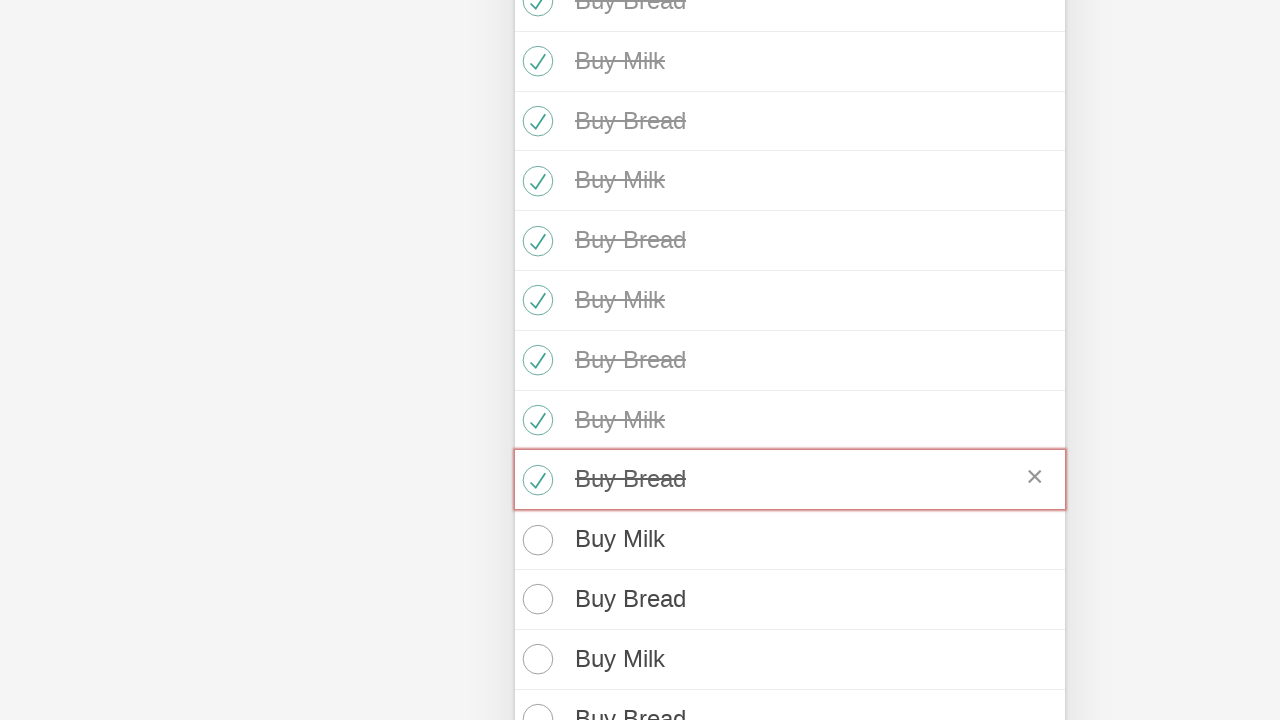

Marked todo #69 as completed at (535, 540) on internal:role=checkbox >> nth=69
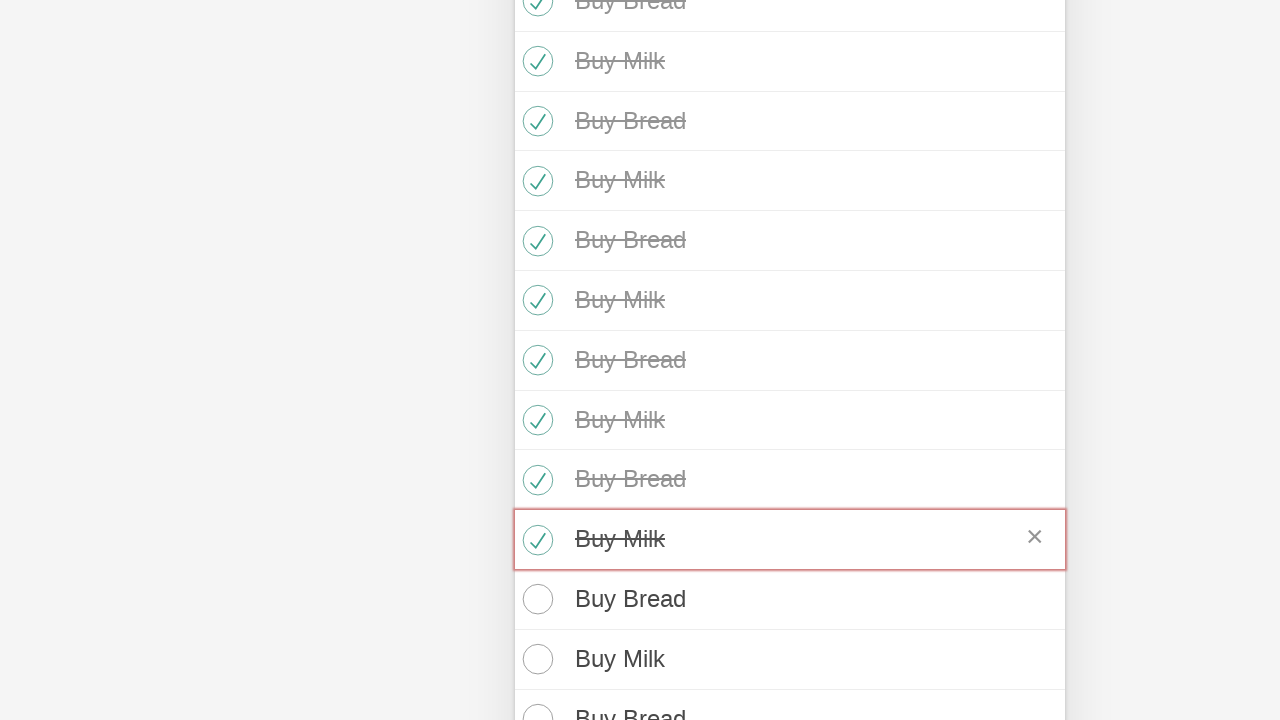

Marked todo #70 as completed at (535, 599) on internal:role=checkbox >> nth=70
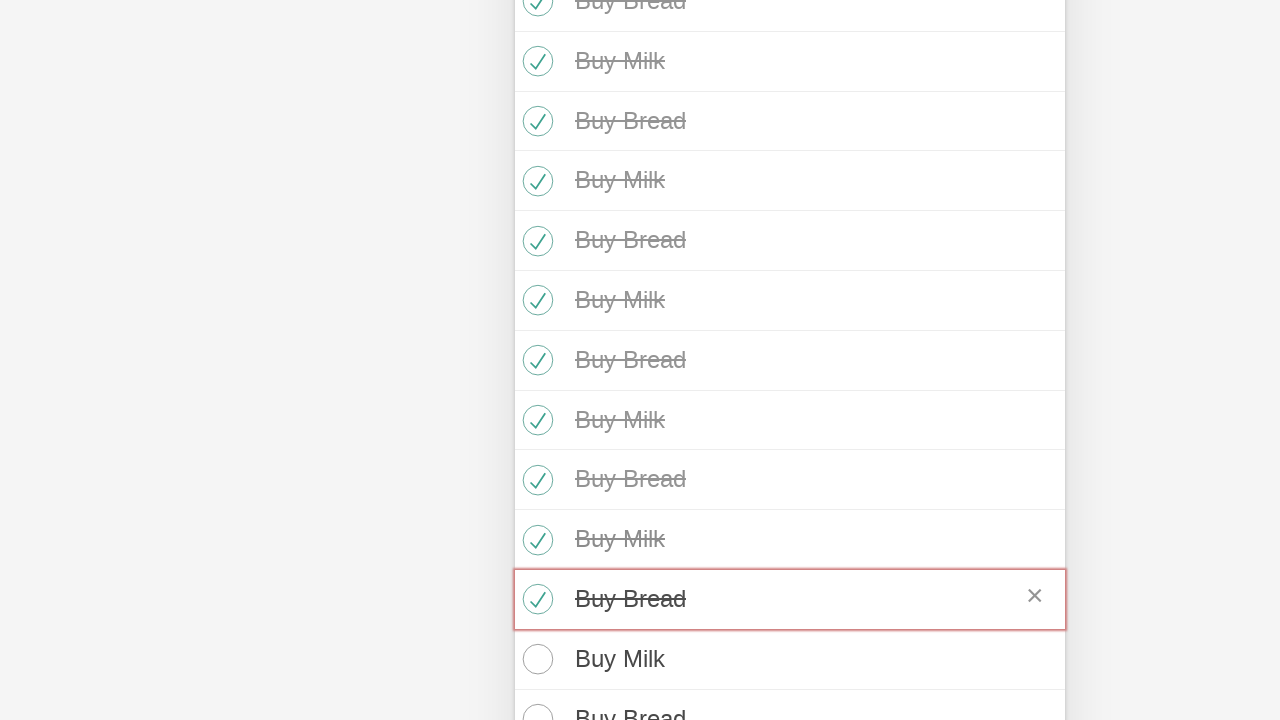

Marked todo #71 as completed at (535, 659) on internal:role=checkbox >> nth=71
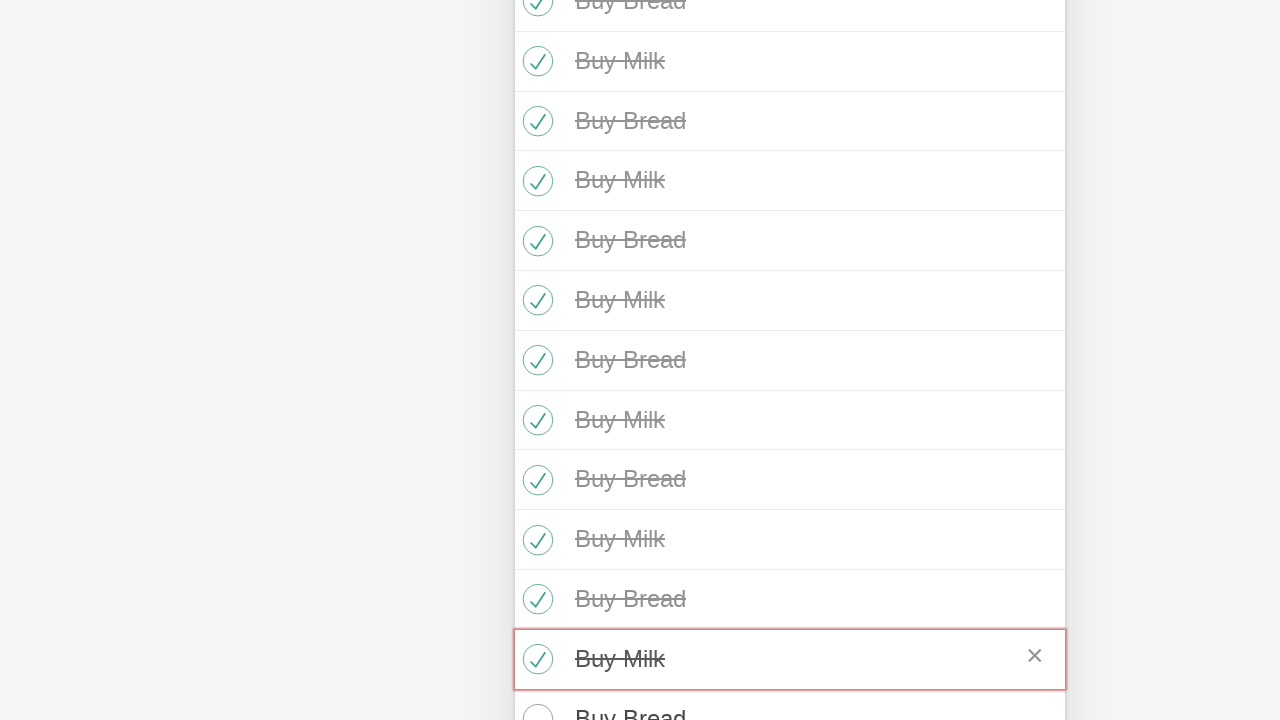

Marked todo #72 as completed at (535, 700) on internal:role=checkbox >> nth=72
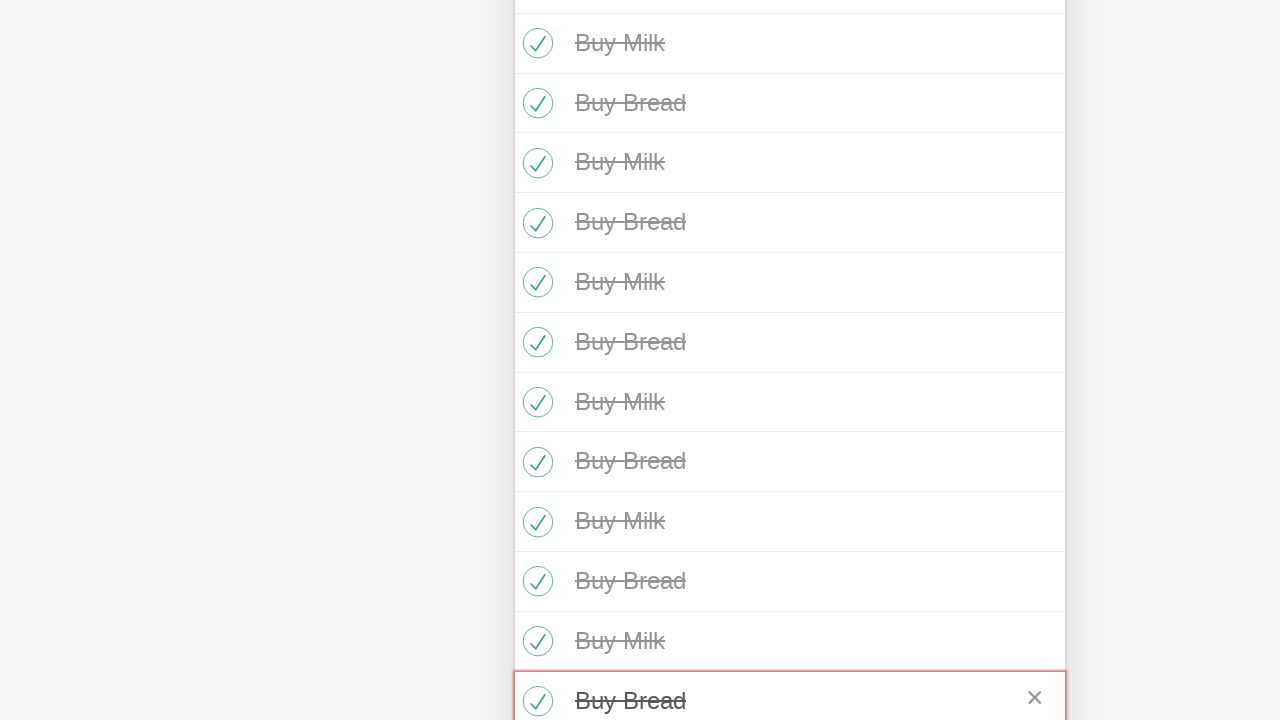

Marked todo #73 as completed at (535, 361) on internal:role=checkbox >> nth=73
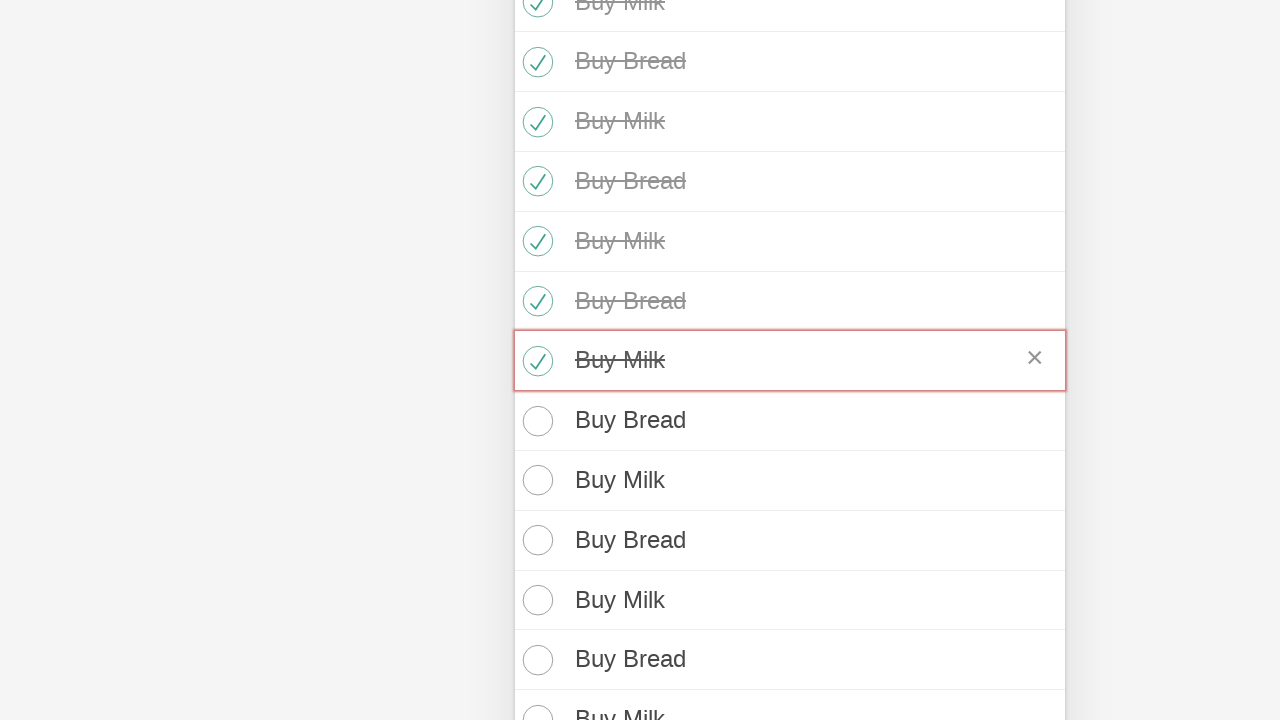

Marked todo #74 as completed at (535, 421) on internal:role=checkbox >> nth=74
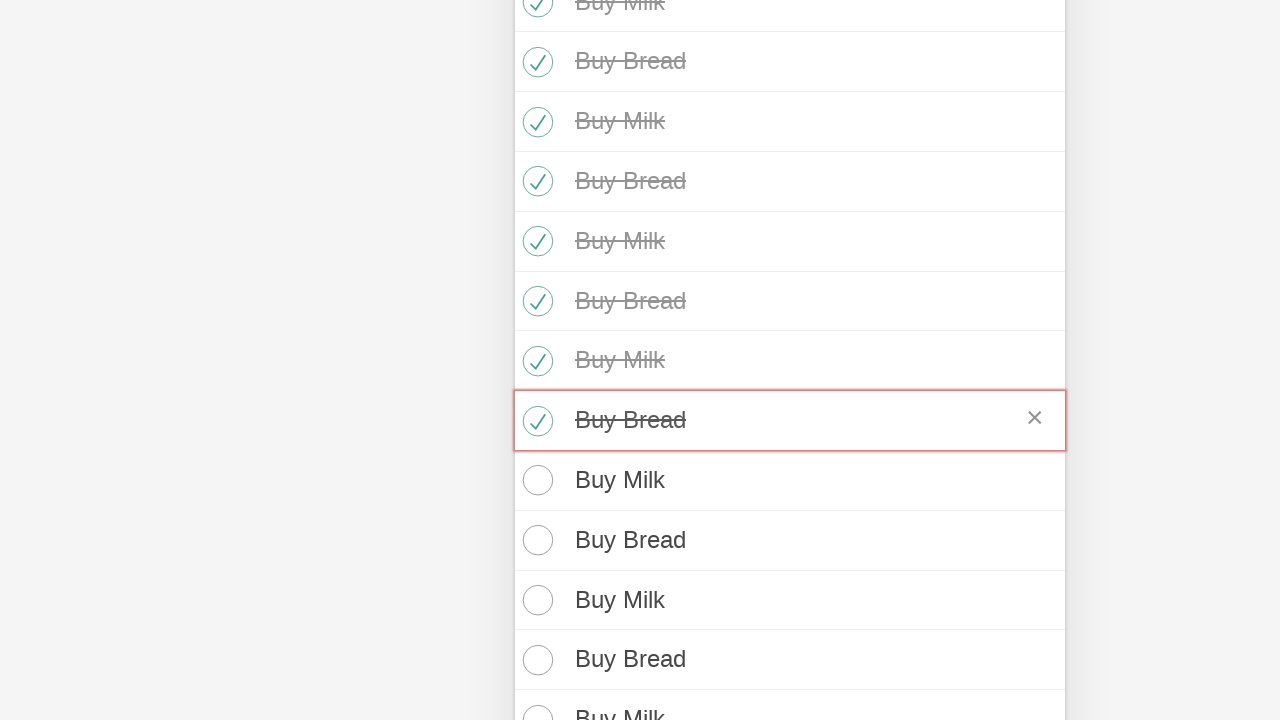

Marked todo #75 as completed at (535, 480) on internal:role=checkbox >> nth=75
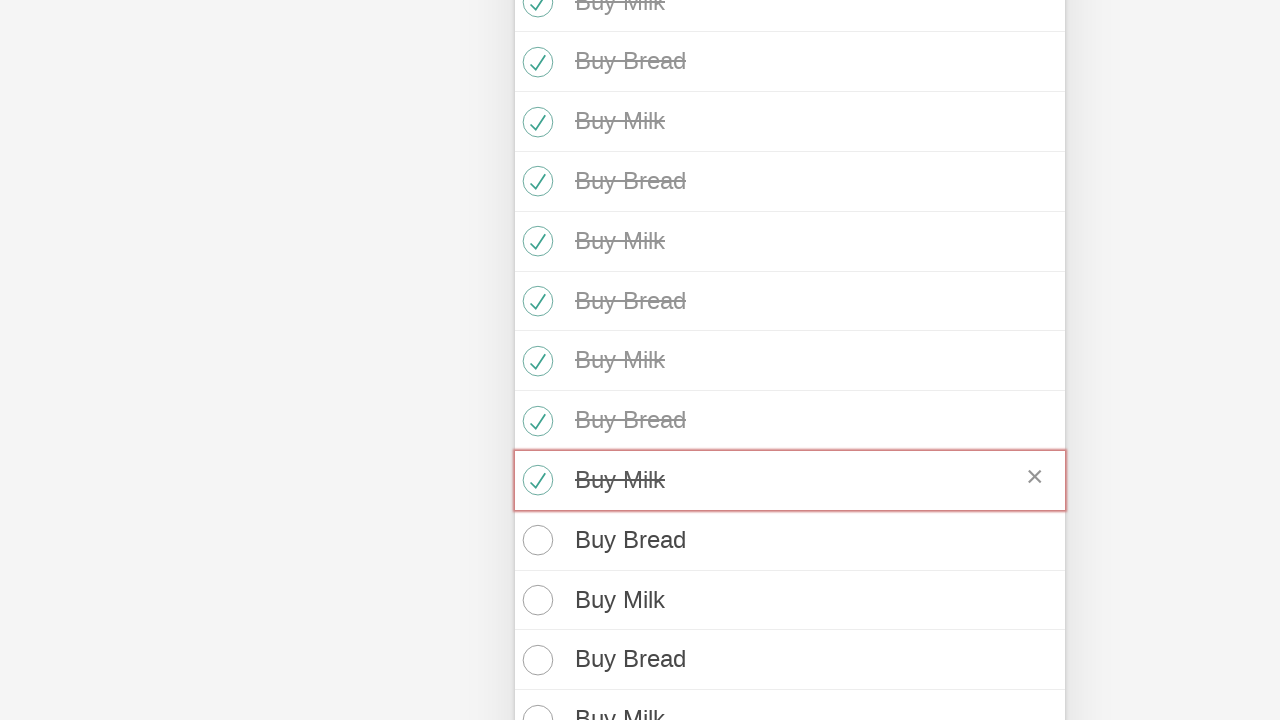

Marked todo #76 as completed at (535, 540) on internal:role=checkbox >> nth=76
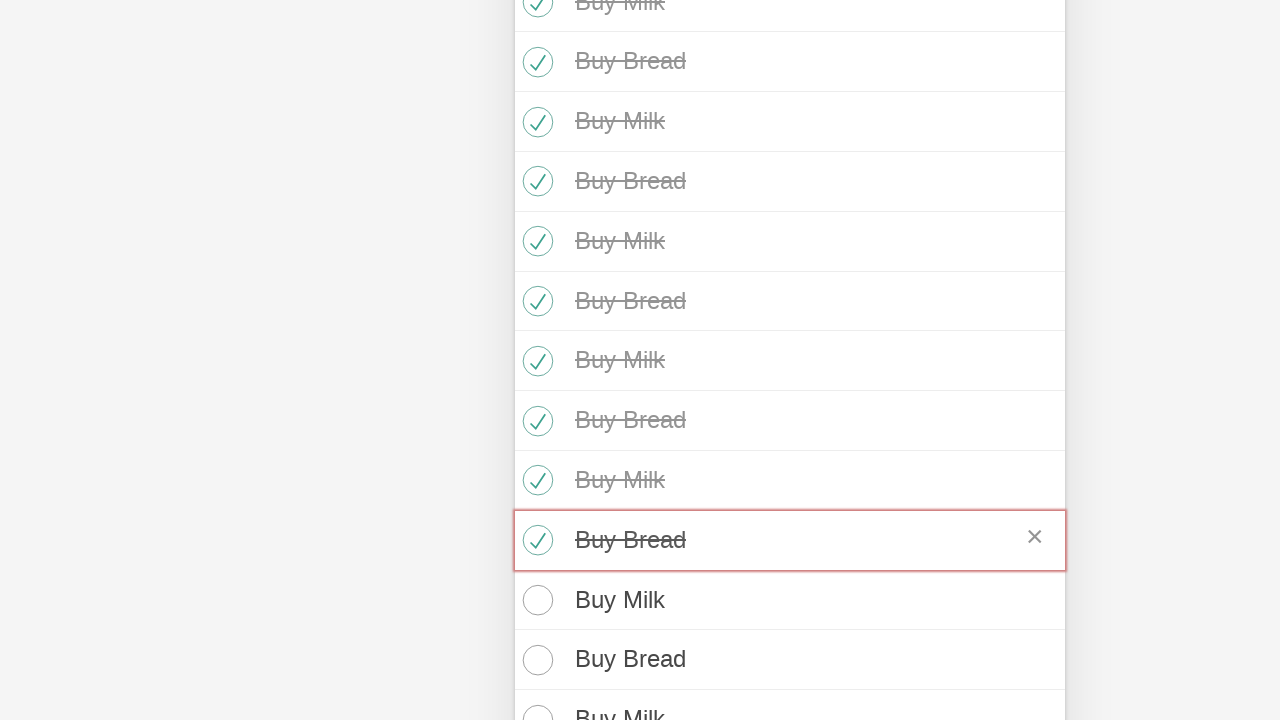

Marked todo #77 as completed at (535, 600) on internal:role=checkbox >> nth=77
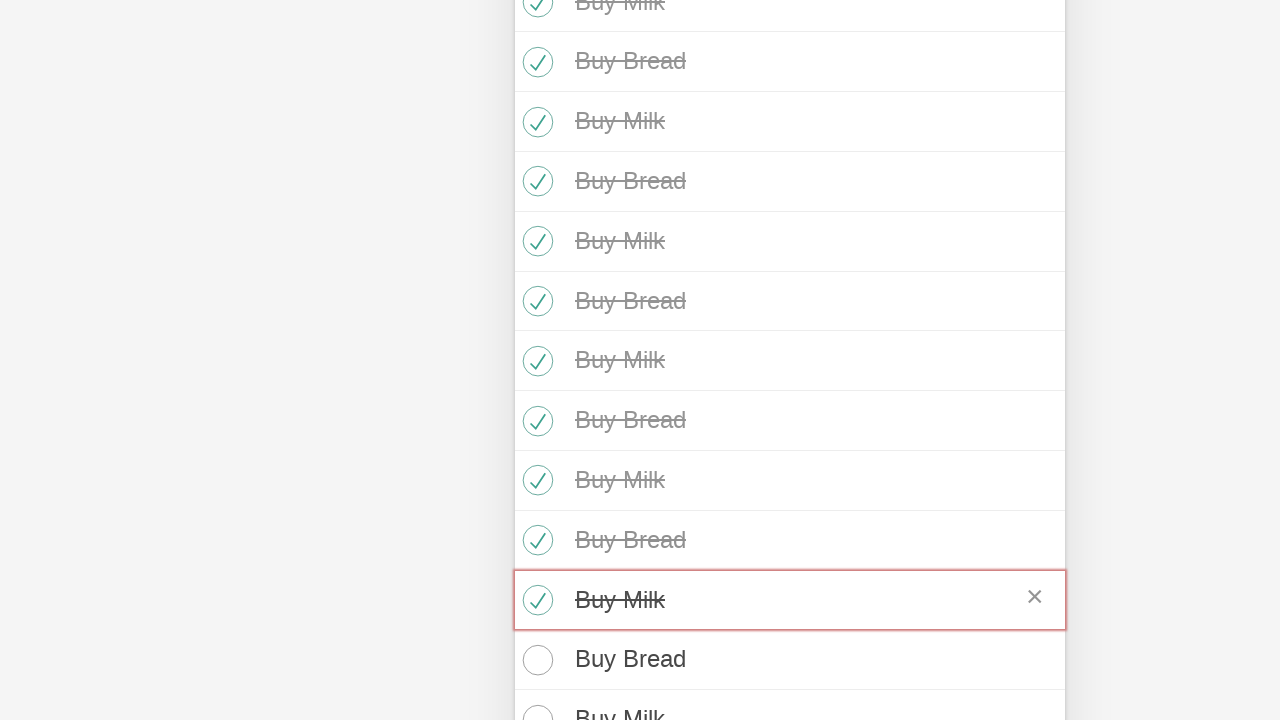

Marked todo #78 as completed at (535, 660) on internal:role=checkbox >> nth=78
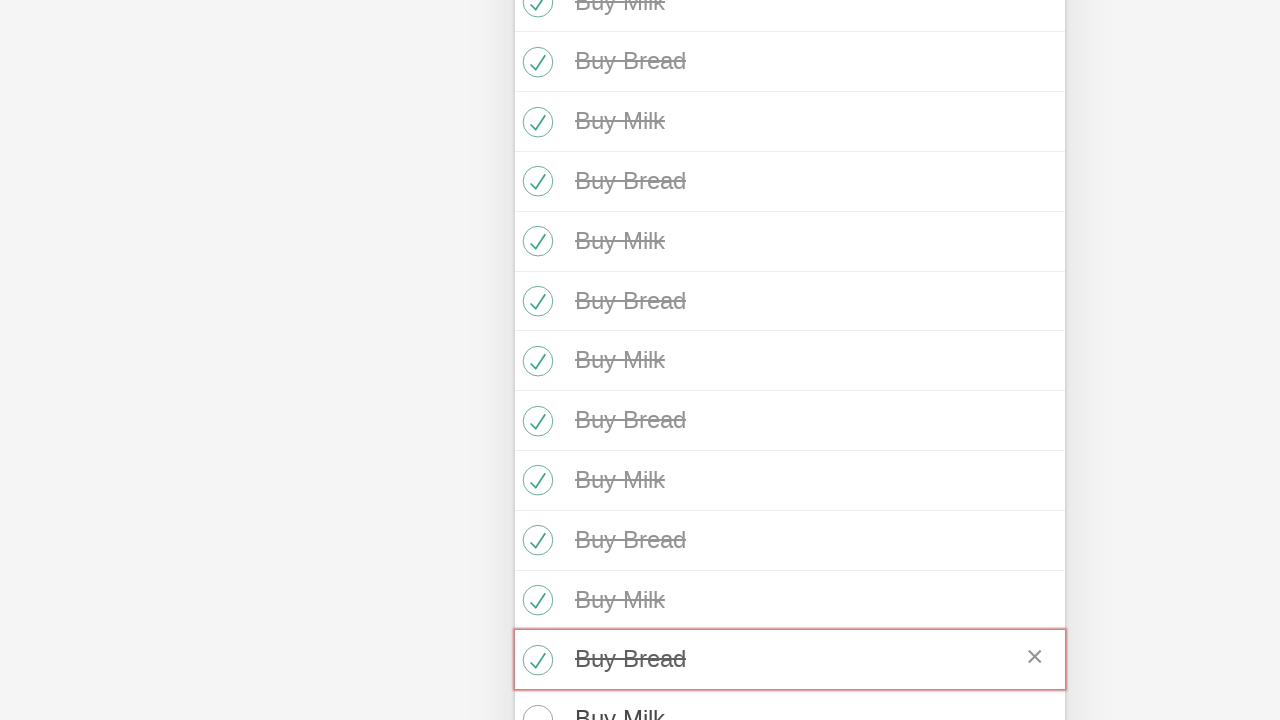

Marked todo #79 as completed at (535, 700) on internal:role=checkbox >> nth=79
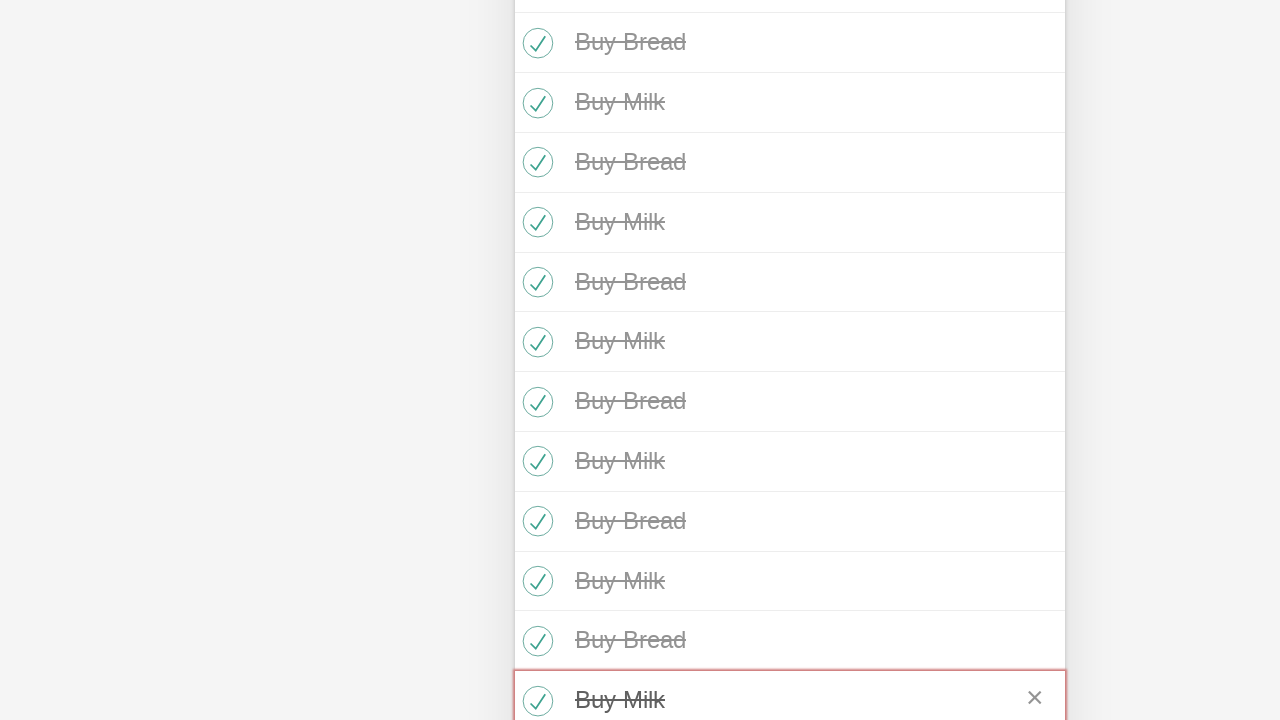

Marked todo #80 as completed at (535, 360) on internal:role=checkbox >> nth=80
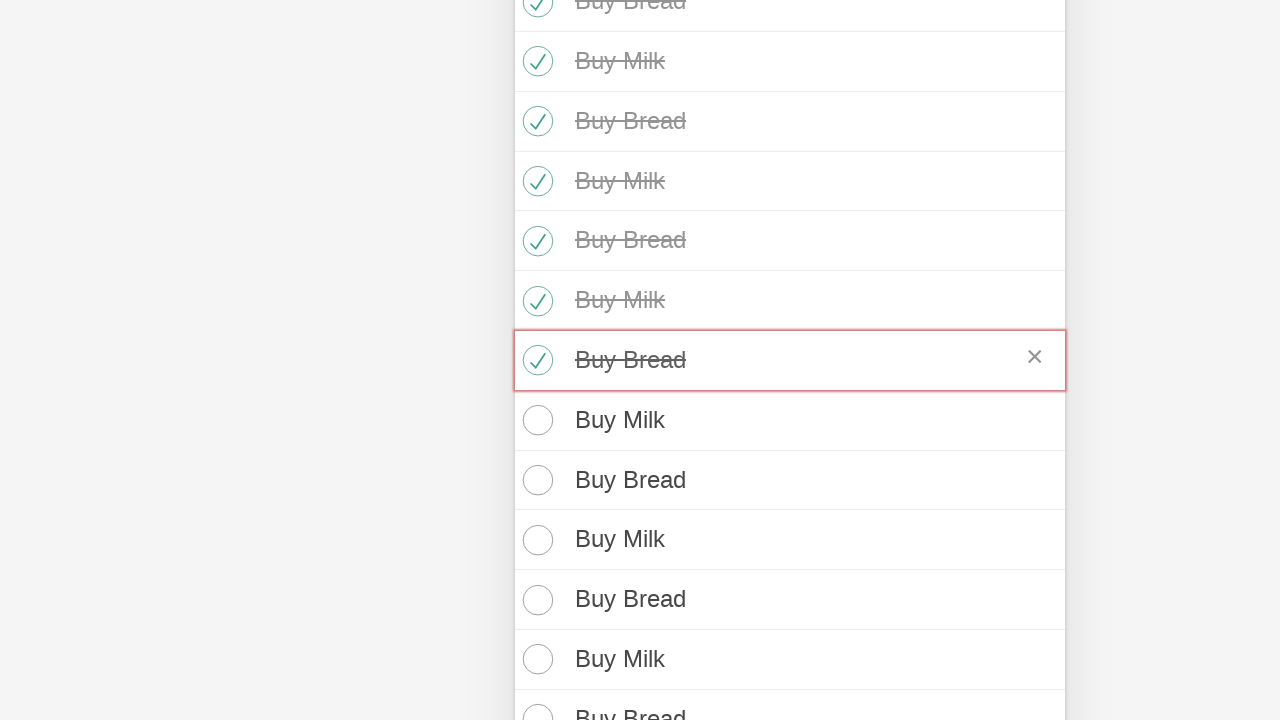

Marked todo #81 as completed at (535, 420) on internal:role=checkbox >> nth=81
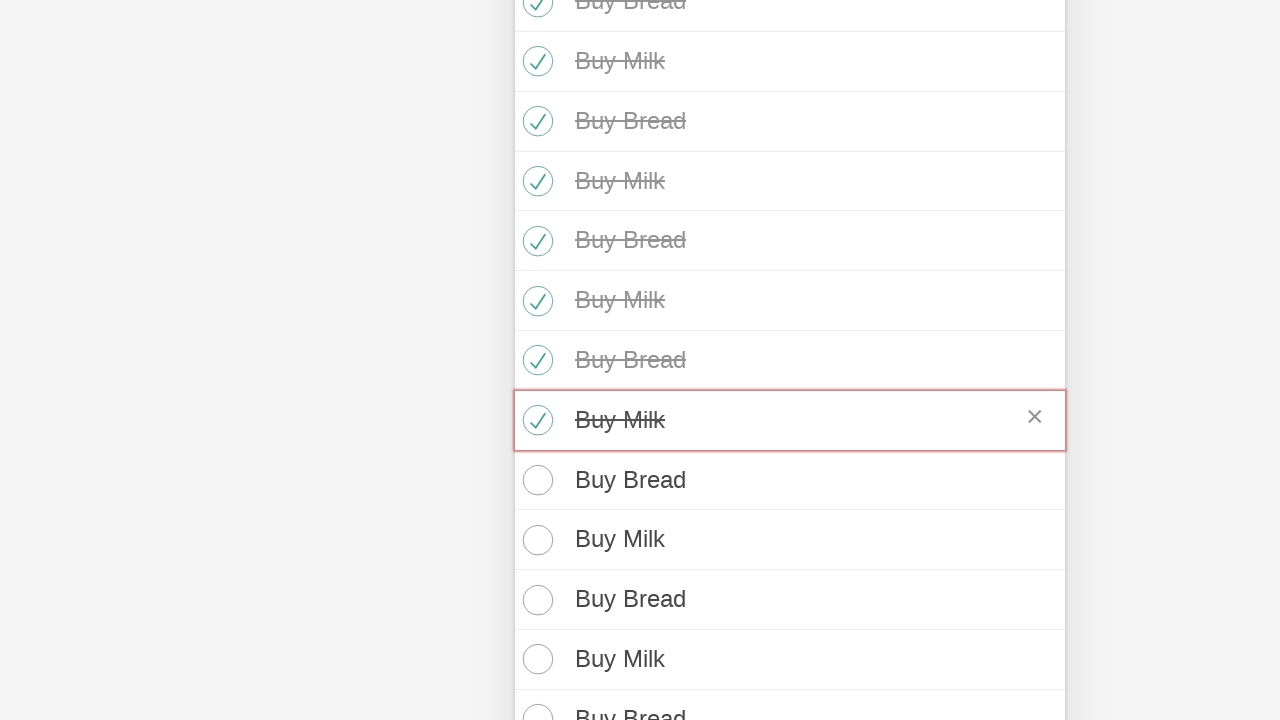

Marked todo #82 as completed at (535, 480) on internal:role=checkbox >> nth=82
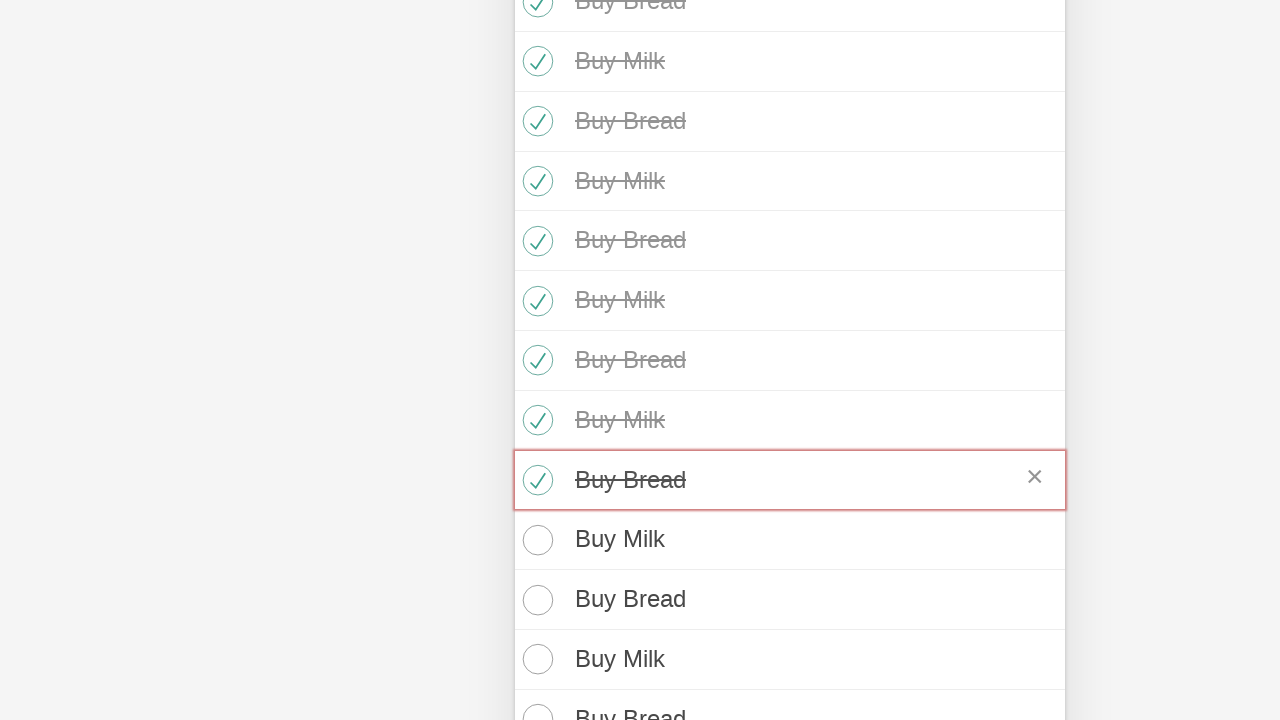

Marked todo #83 as completed at (535, 540) on internal:role=checkbox >> nth=83
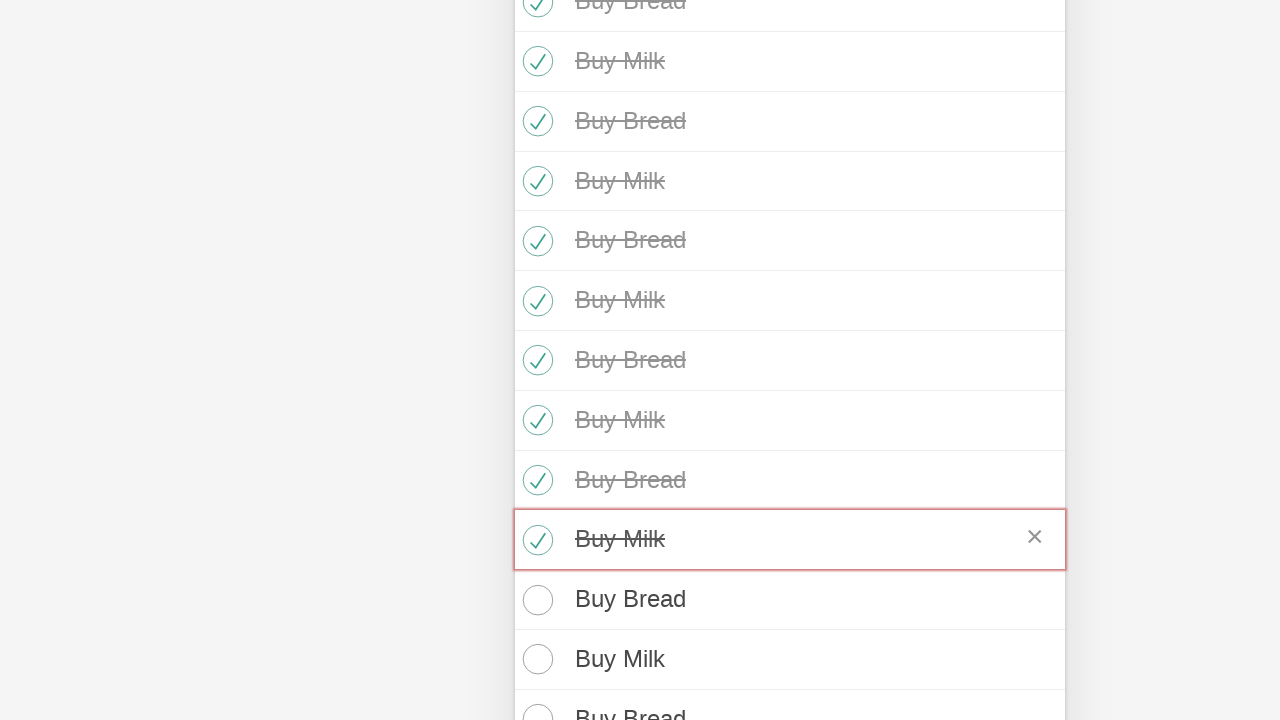

Marked todo #84 as completed at (535, 600) on internal:role=checkbox >> nth=84
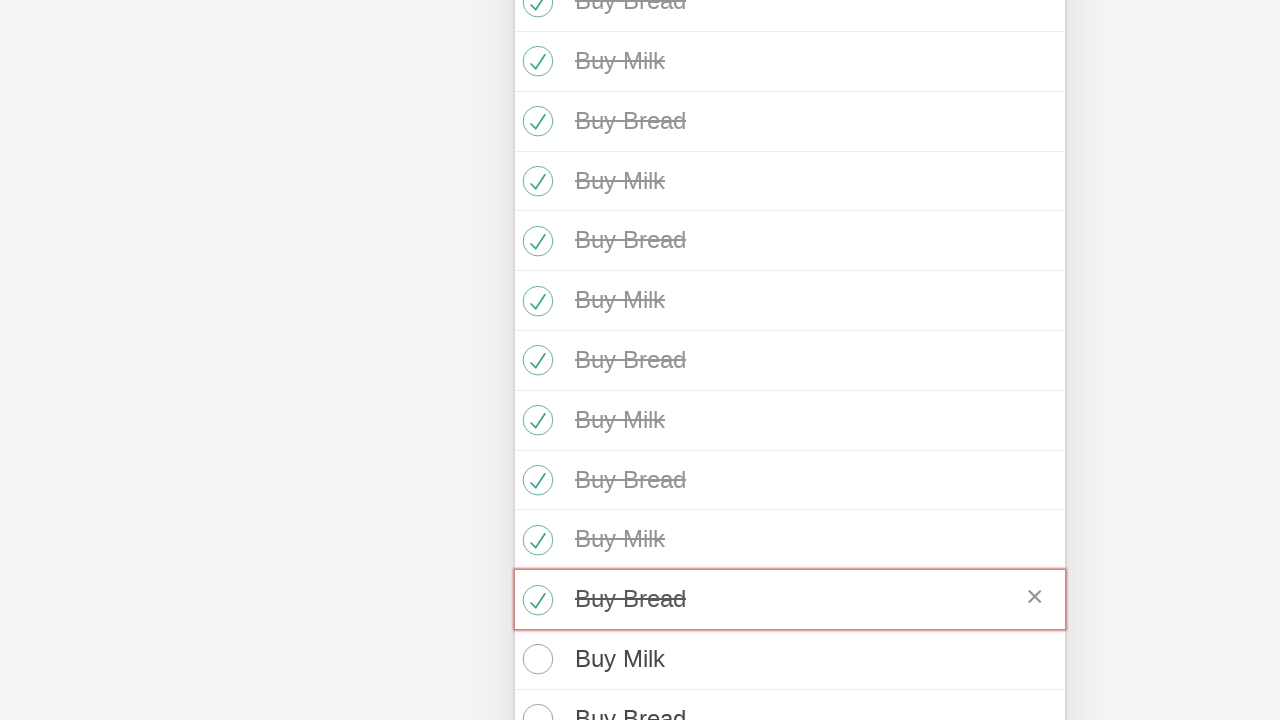

Marked todo #85 as completed at (535, 659) on internal:role=checkbox >> nth=85
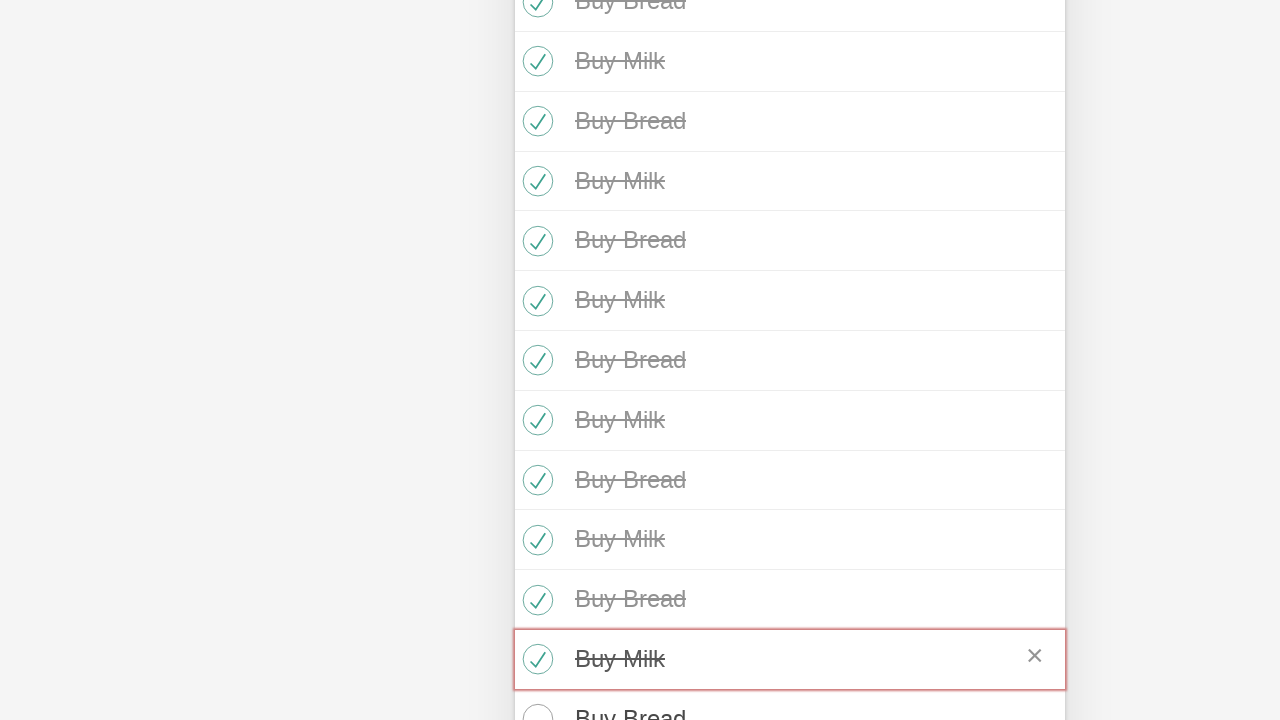

Marked todo #86 as completed at (535, 700) on internal:role=checkbox >> nth=86
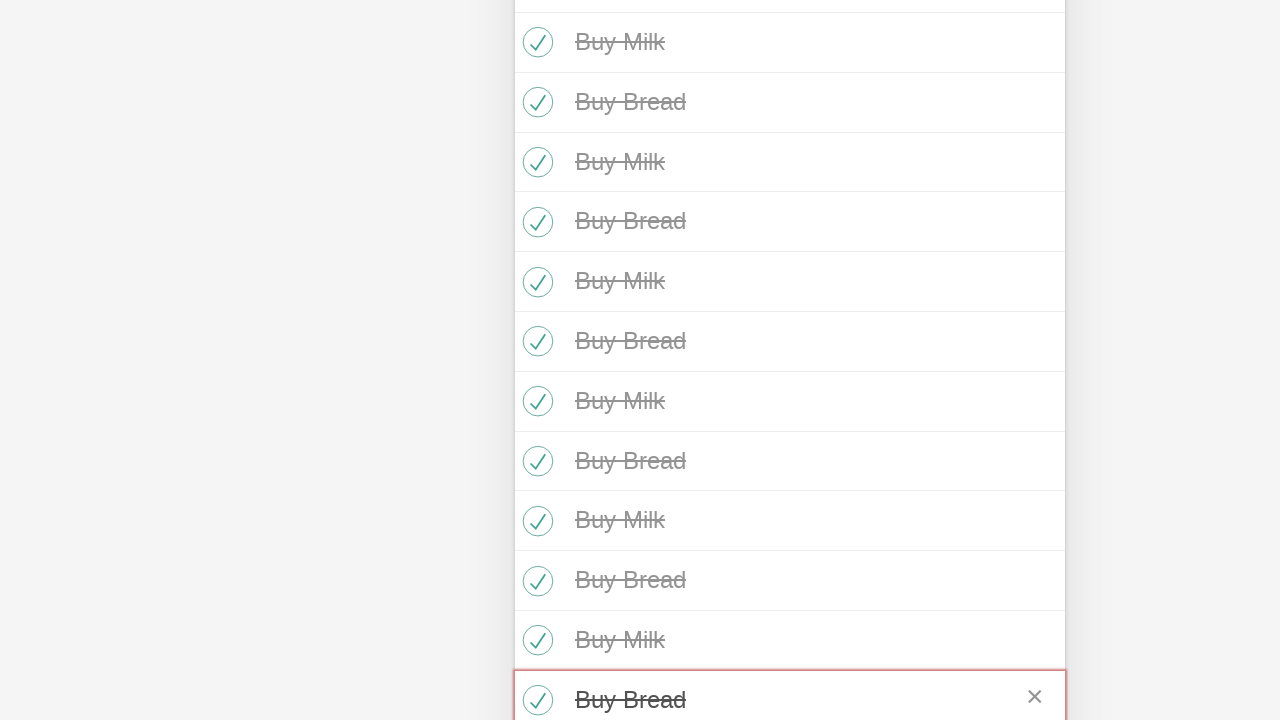

Marked todo #87 as completed at (535, 361) on internal:role=checkbox >> nth=87
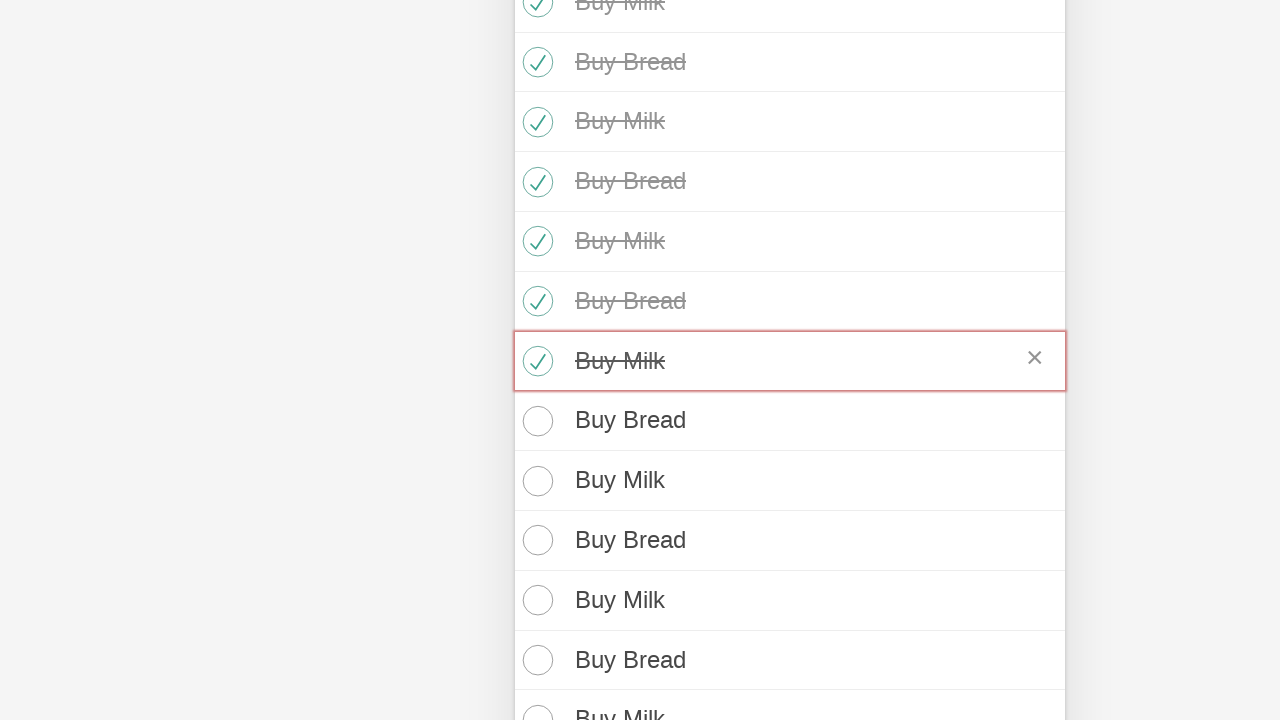

Marked todo #88 as completed at (535, 421) on internal:role=checkbox >> nth=88
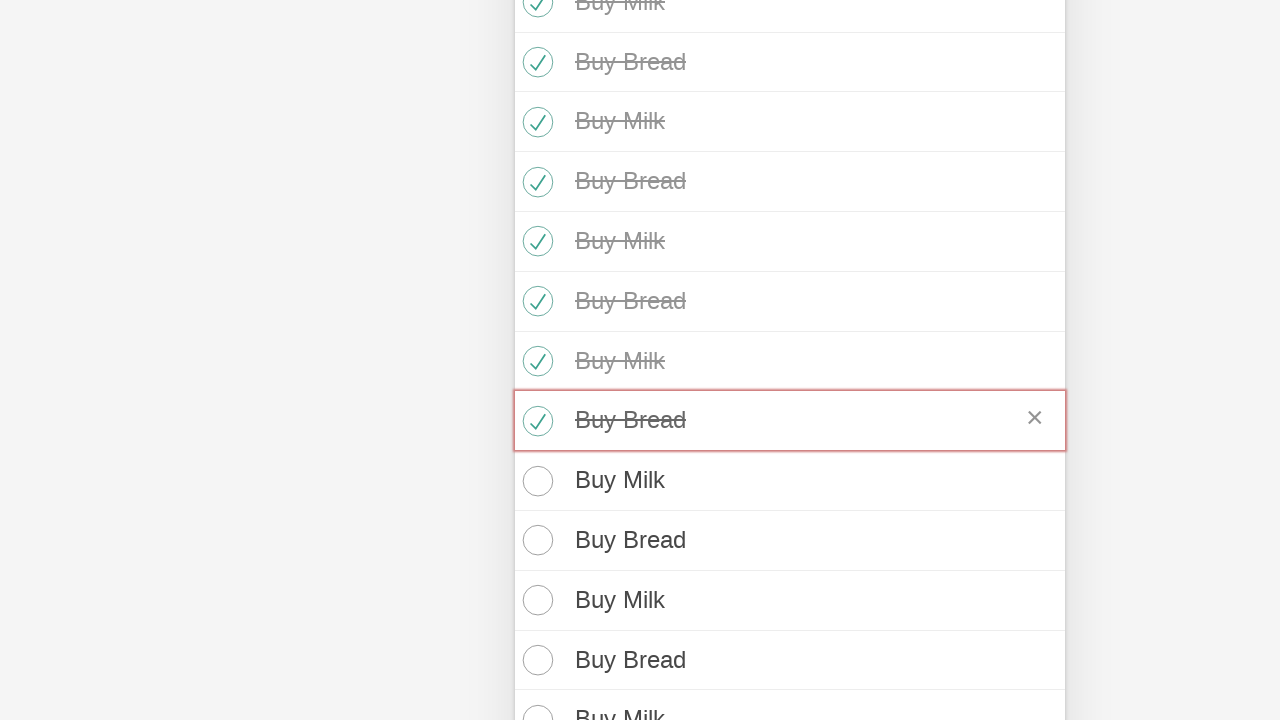

Marked todo #89 as completed at (535, 481) on internal:role=checkbox >> nth=89
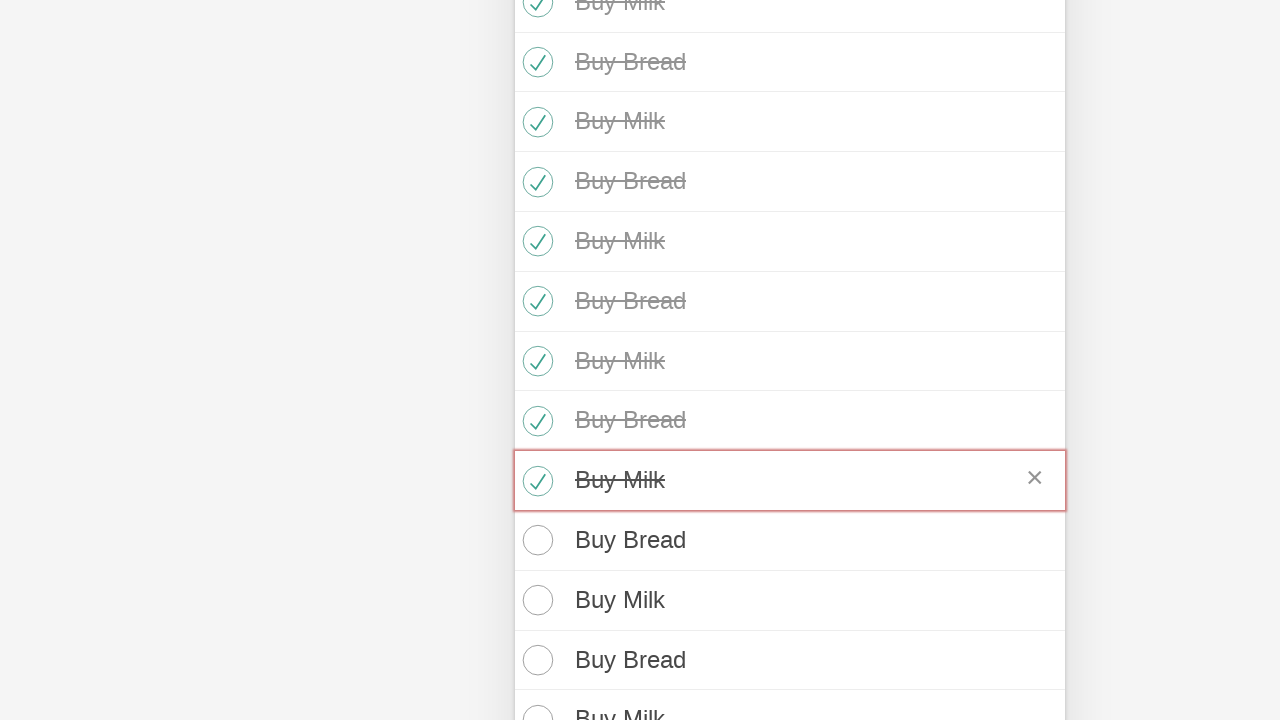

Marked todo #90 as completed at (535, 540) on internal:role=checkbox >> nth=90
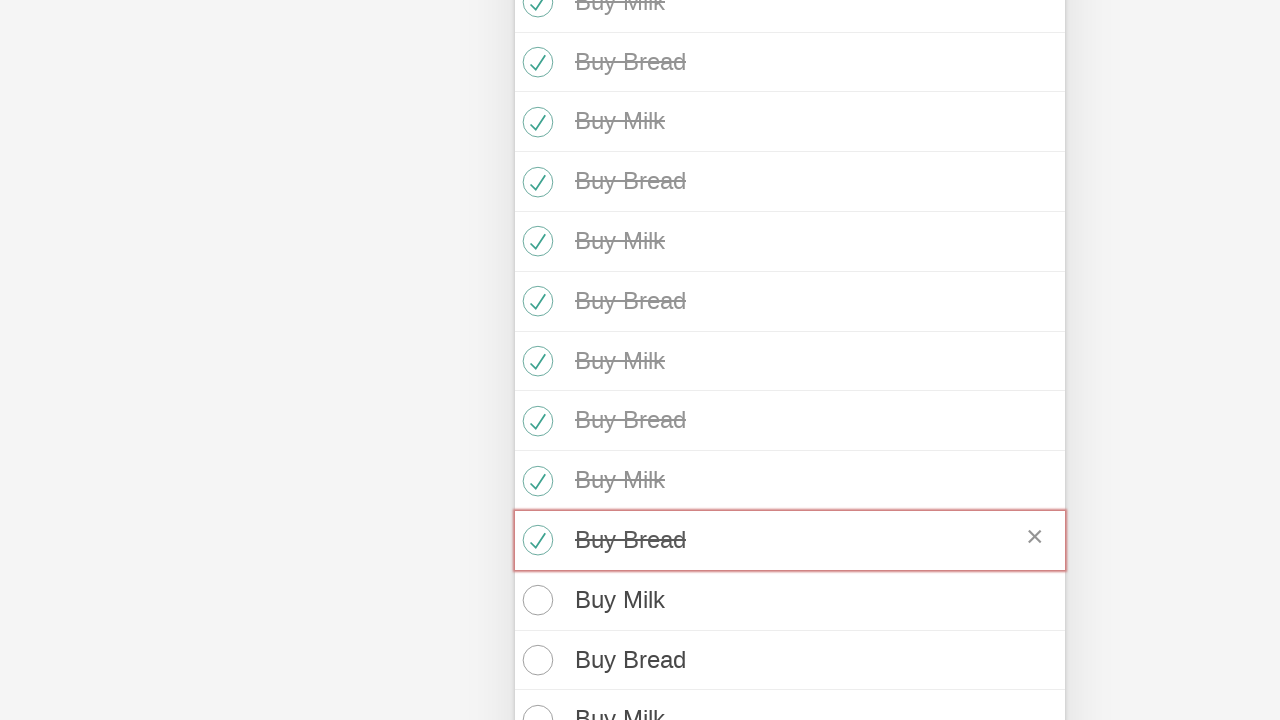

Marked todo #91 as completed at (535, 600) on internal:role=checkbox >> nth=91
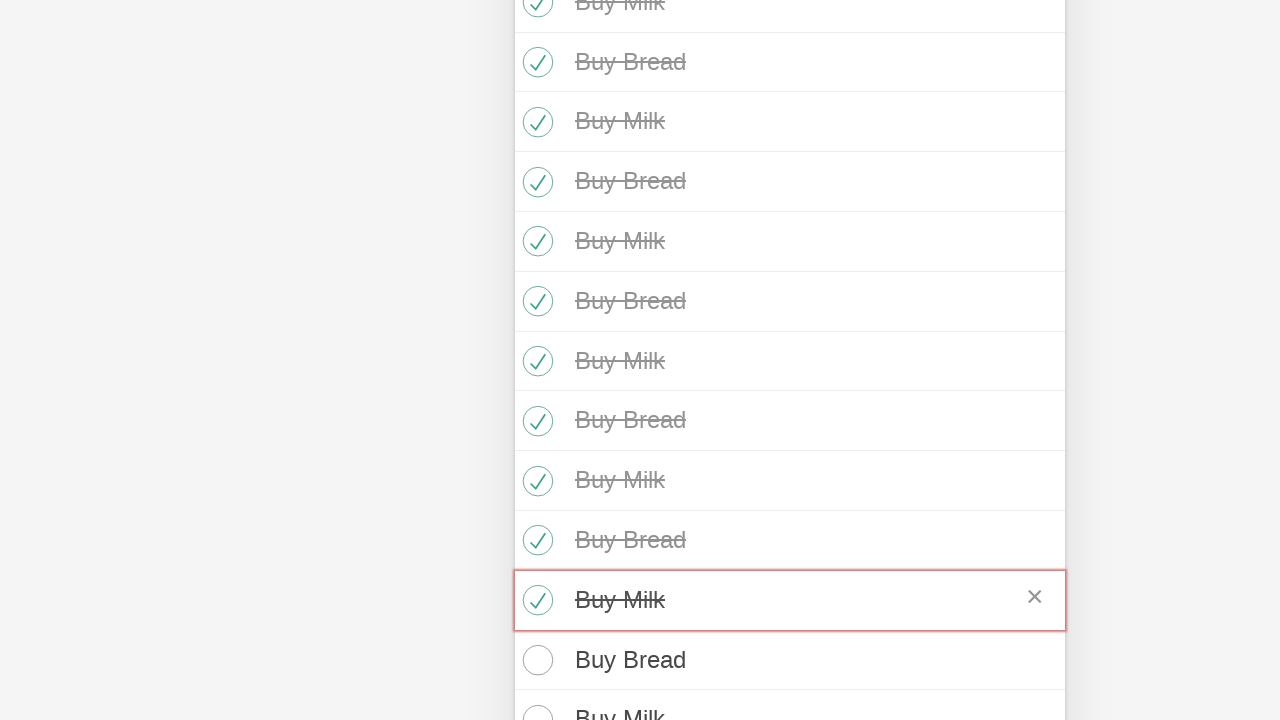

Marked todo #92 as completed at (535, 660) on internal:role=checkbox >> nth=92
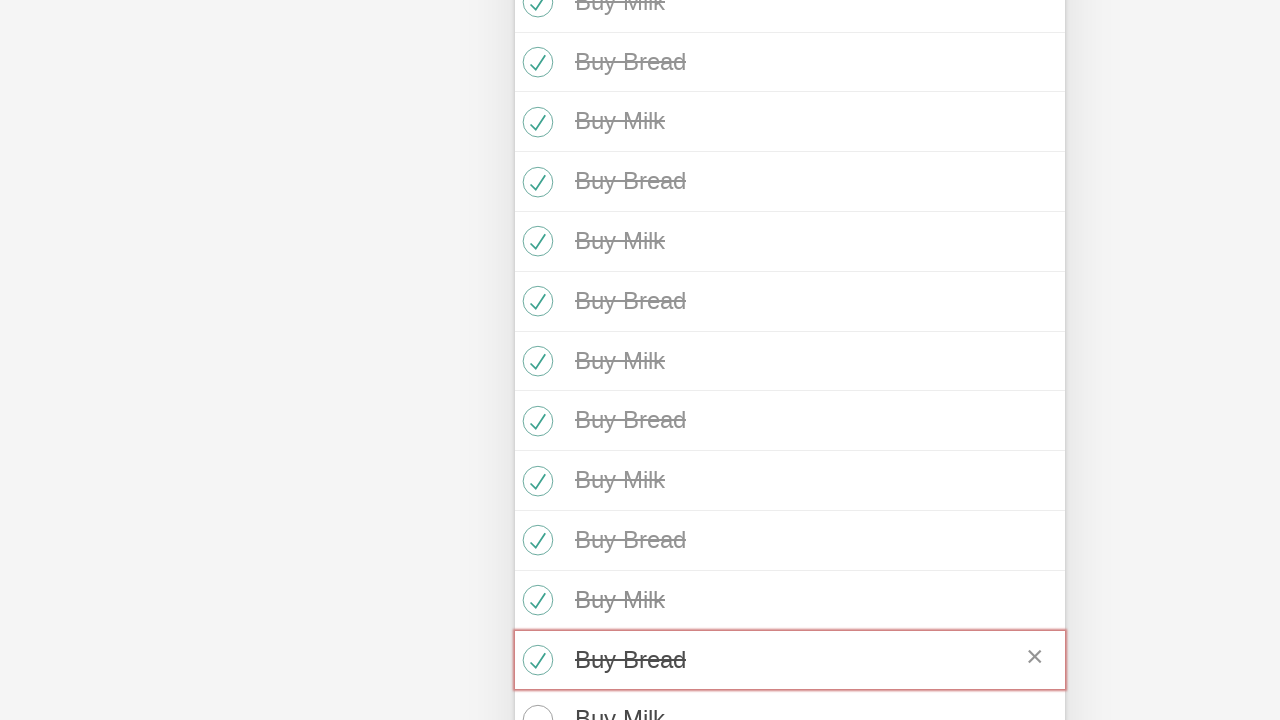

Marked todo #93 as completed at (535, 700) on internal:role=checkbox >> nth=93
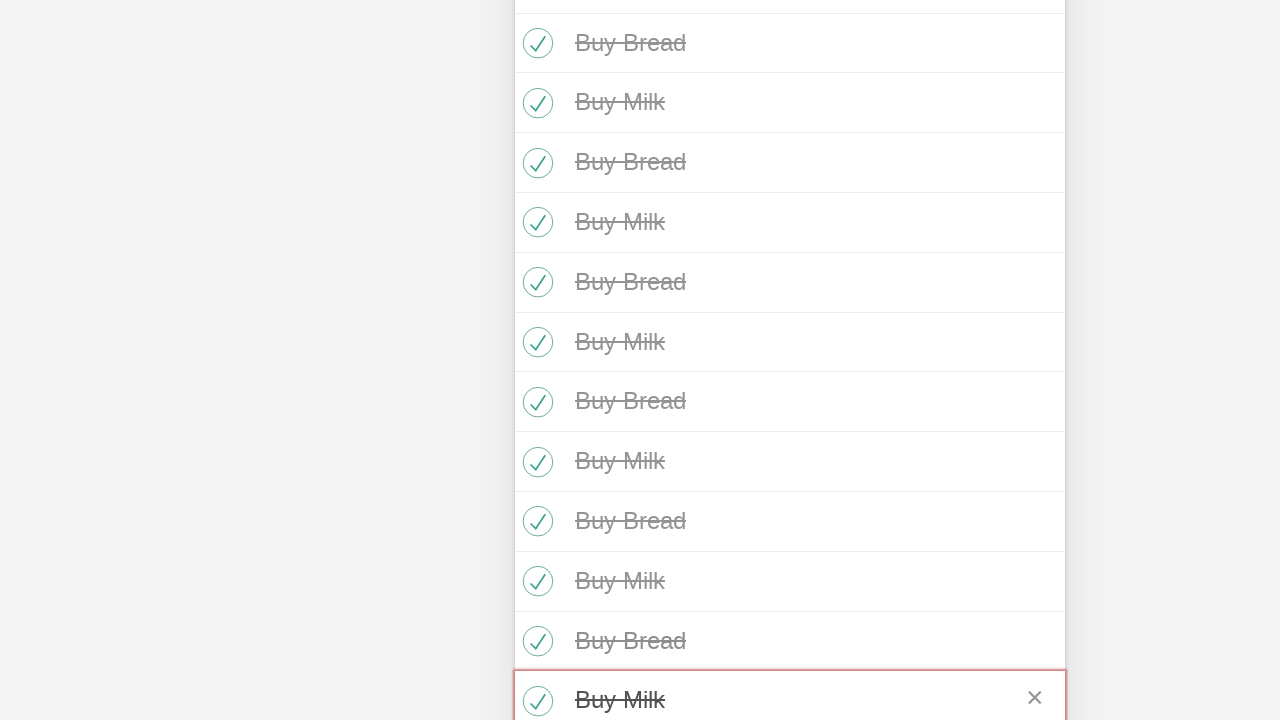

Marked todo #94 as completed at (535, 360) on internal:role=checkbox >> nth=94
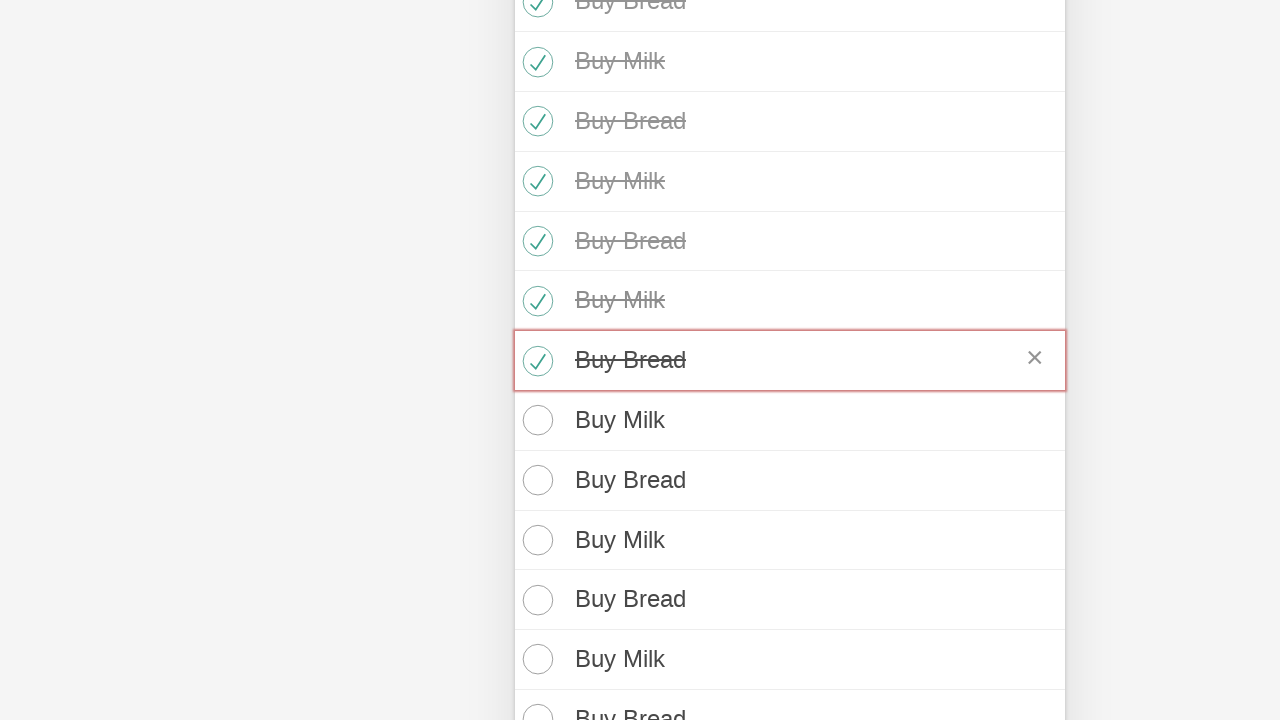

Marked todo #95 as completed at (535, 420) on internal:role=checkbox >> nth=95
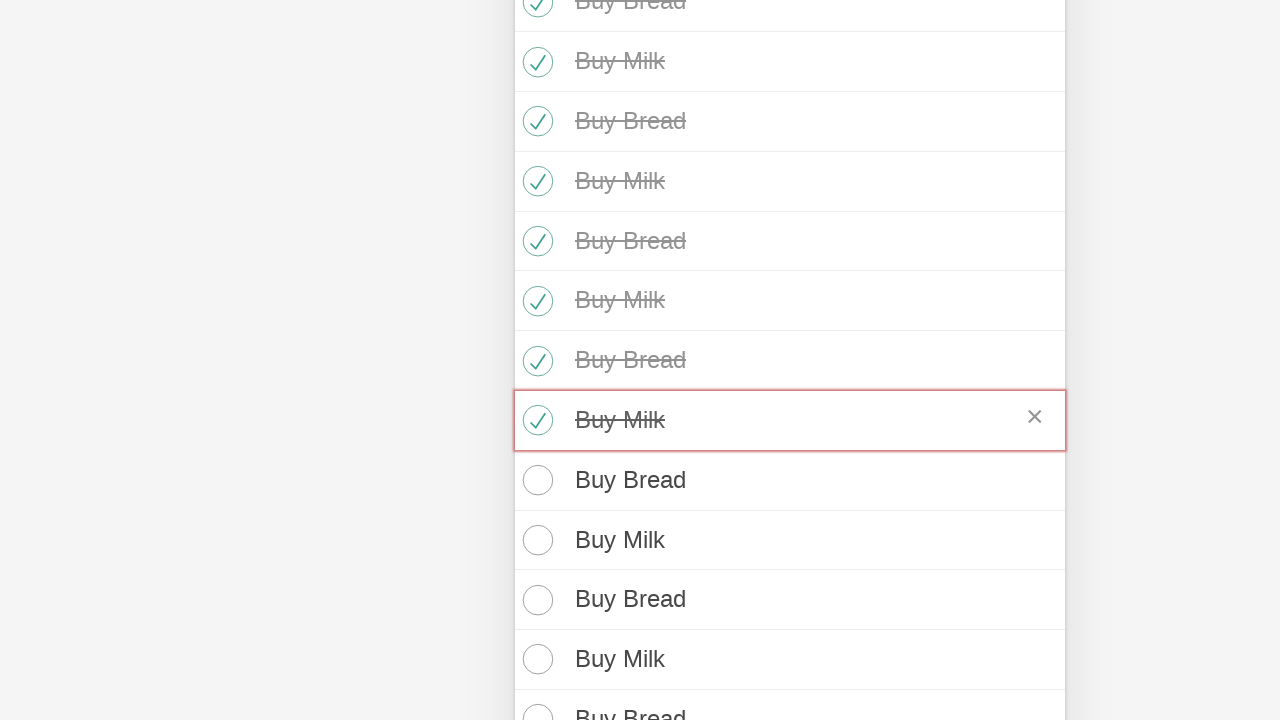

Marked todo #96 as completed at (535, 480) on internal:role=checkbox >> nth=96
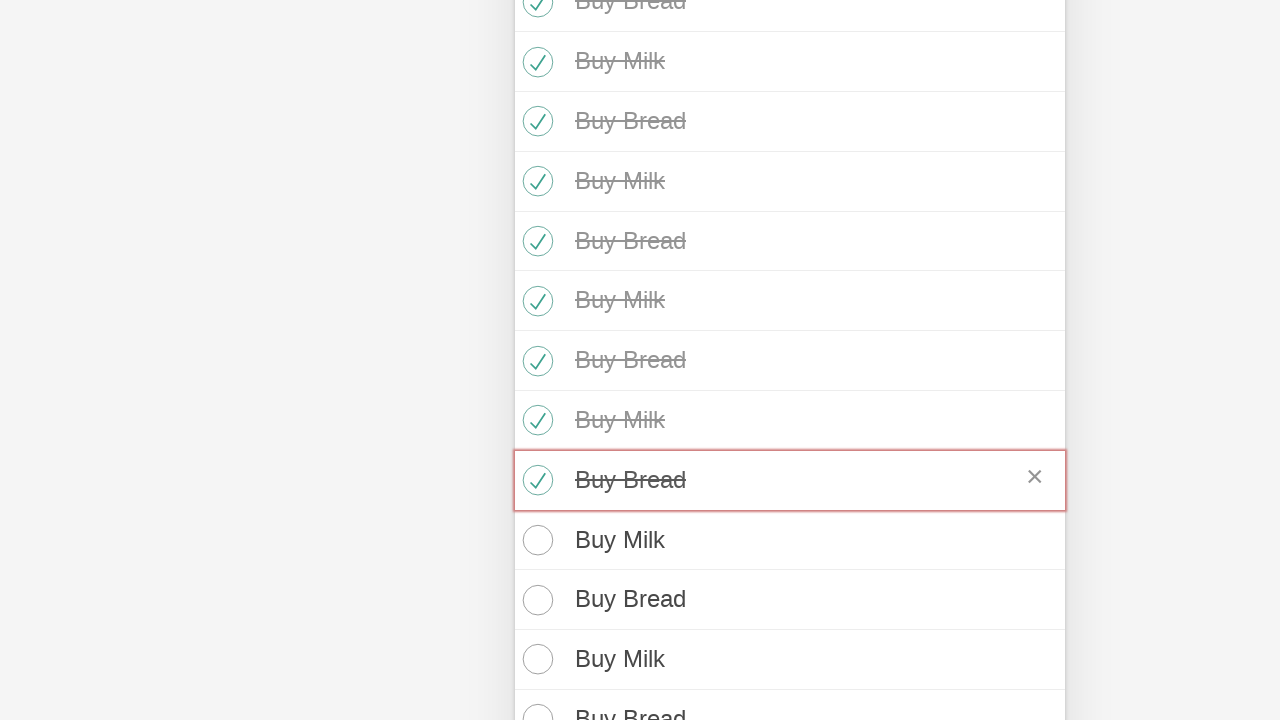

Marked todo #97 as completed at (535, 540) on internal:role=checkbox >> nth=97
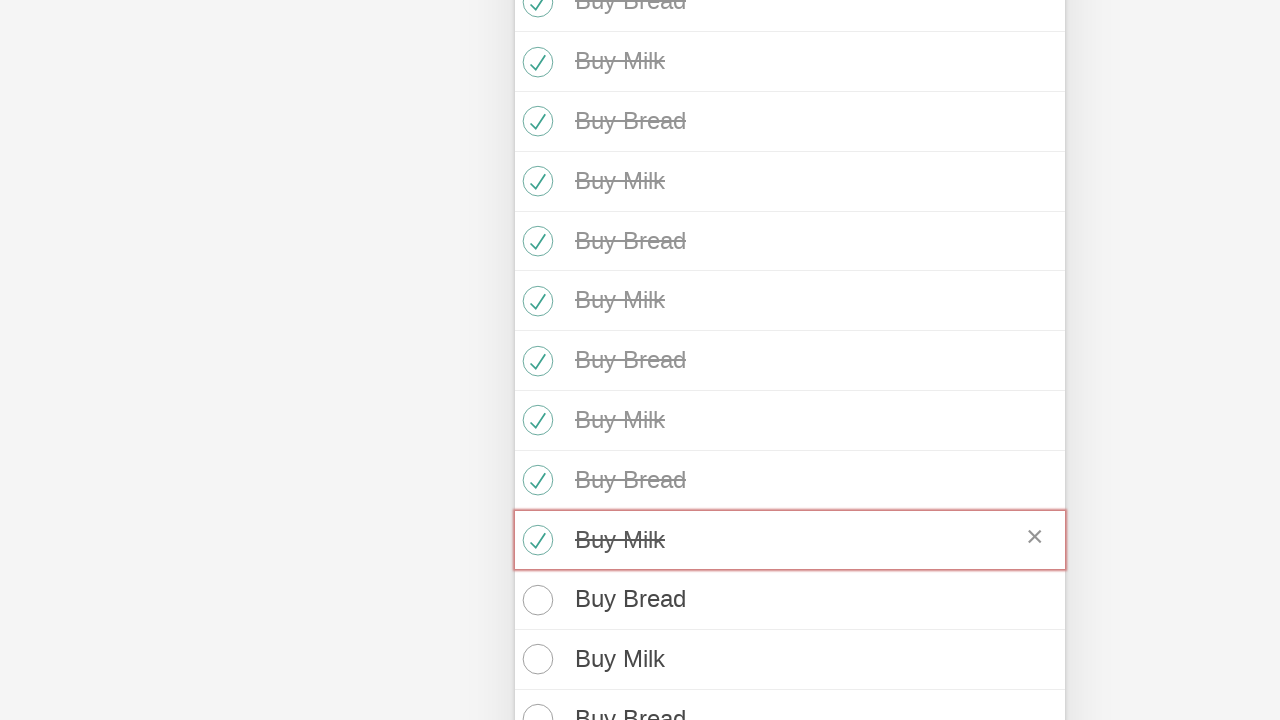

Marked todo #98 as completed at (535, 600) on internal:role=checkbox >> nth=98
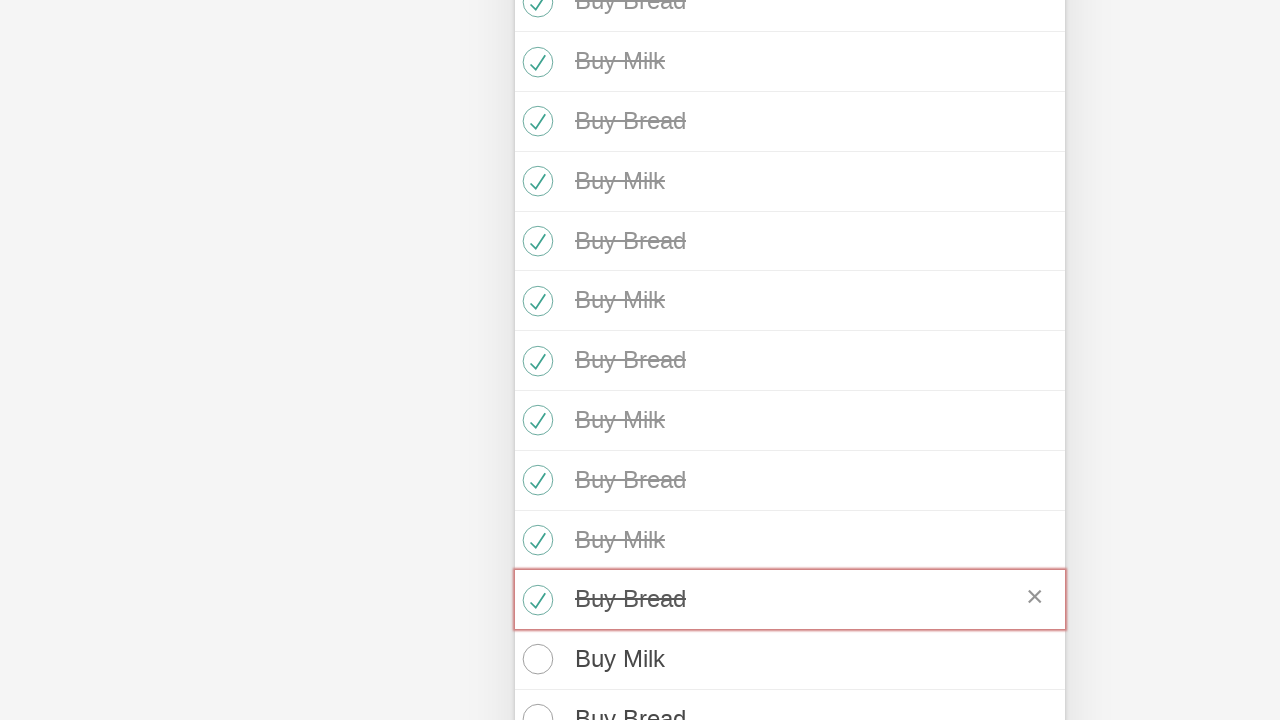

Marked todo #99 as completed at (535, 659) on internal:role=checkbox >> nth=99
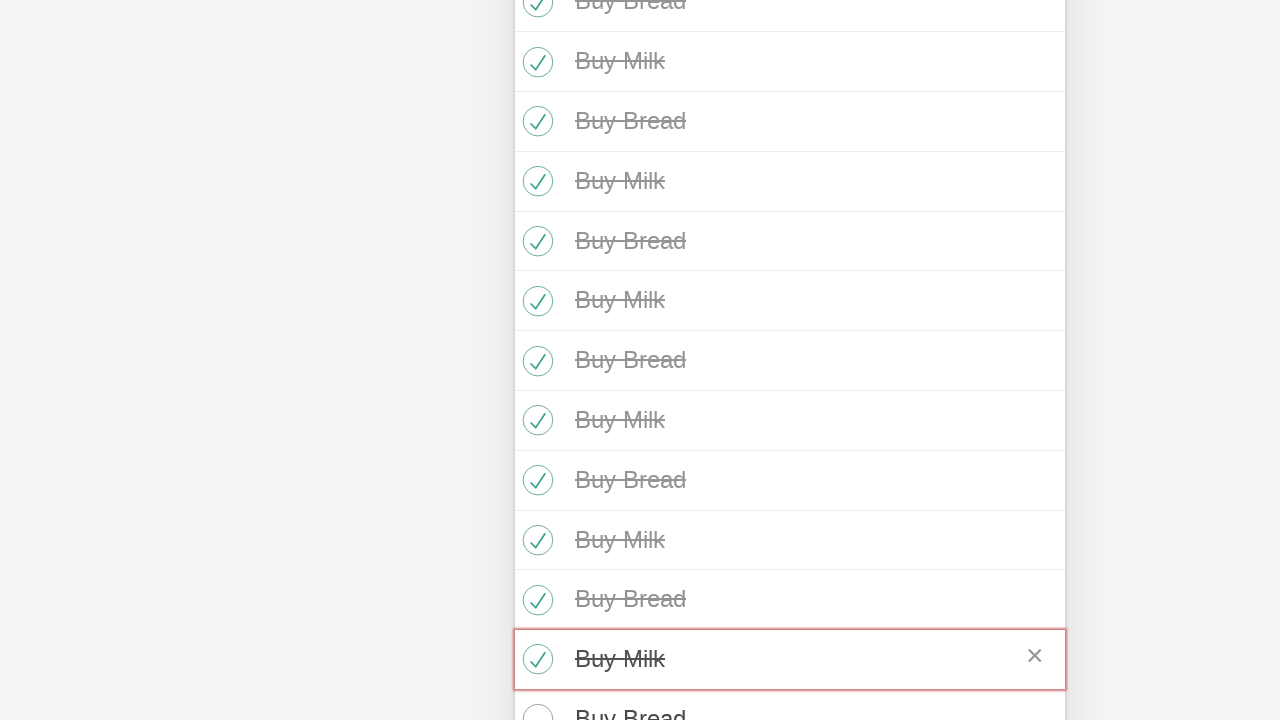

Marked todo #100 as completed at (535, 700) on internal:role=checkbox >> nth=100
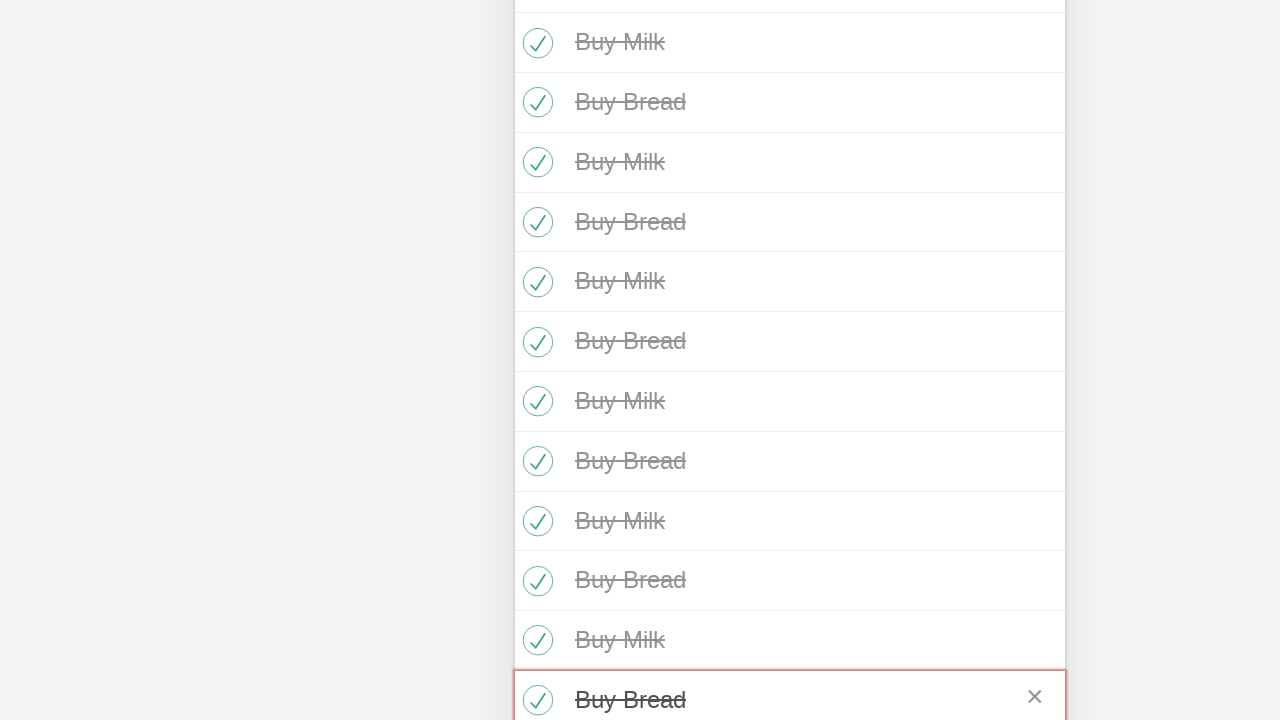

Verified that 100 todos exist in the list
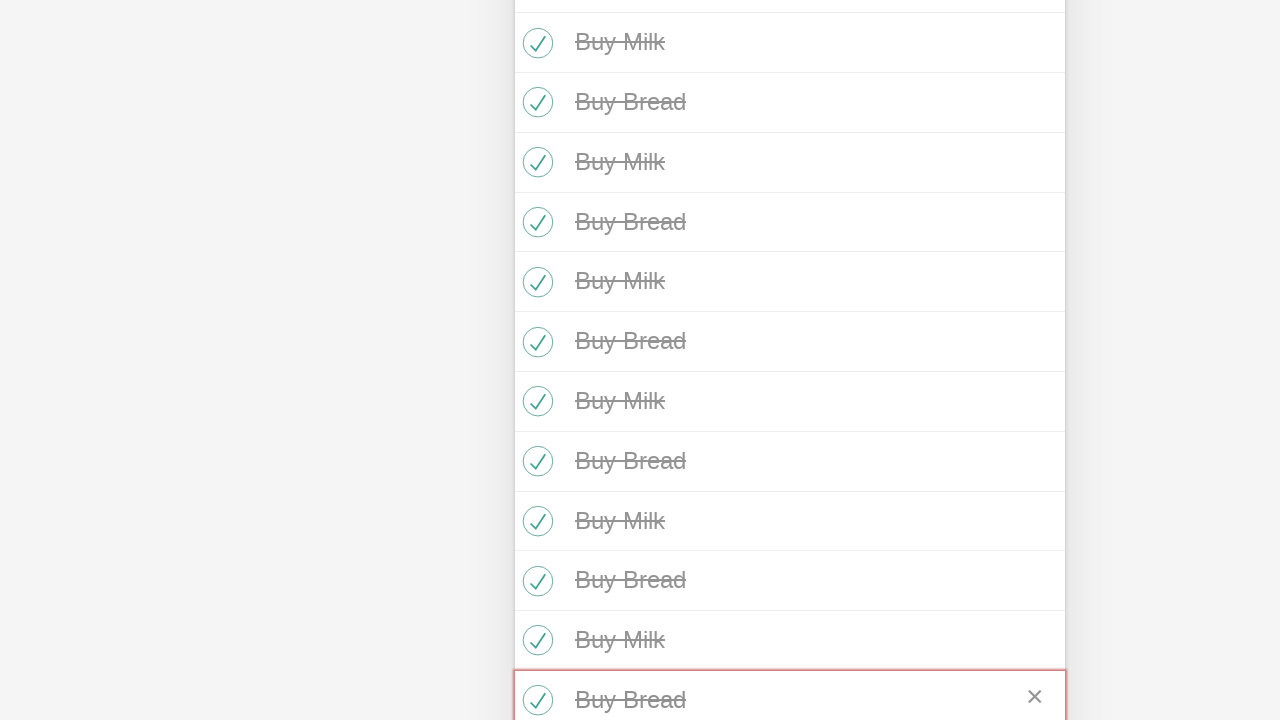

Verified that todo #1 checkbox is checked
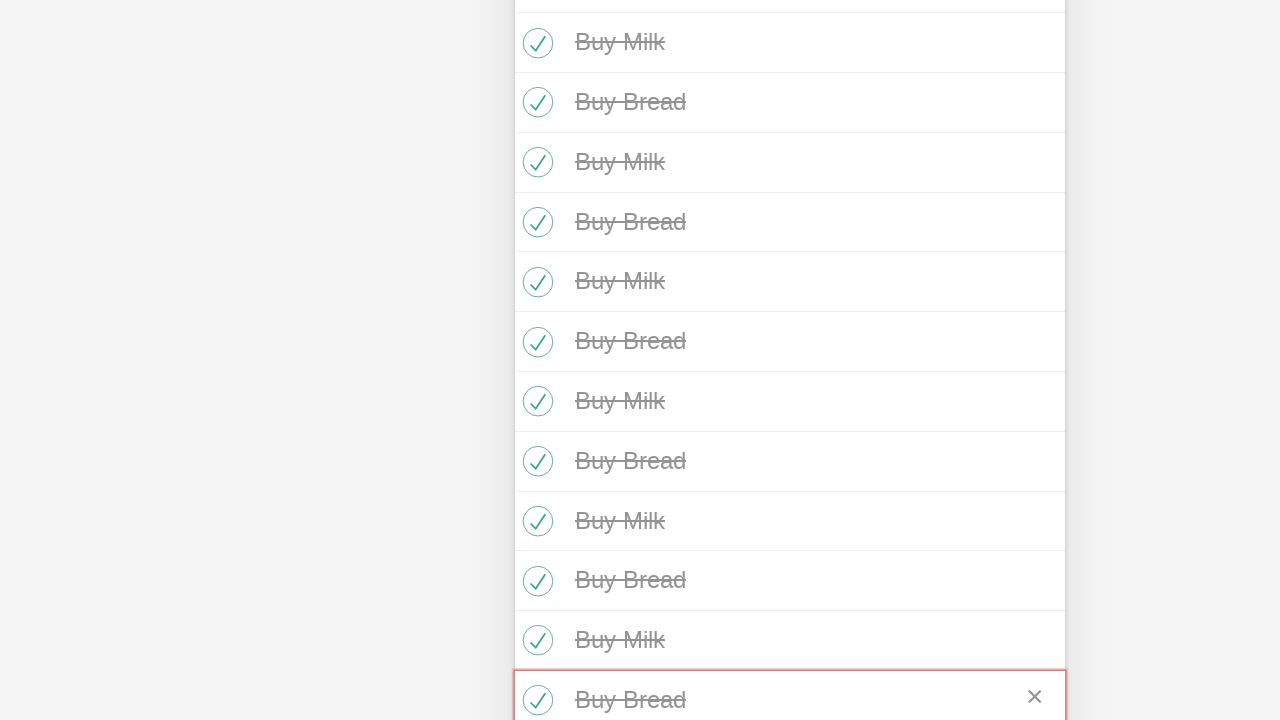

Verified that todo #2 checkbox is checked
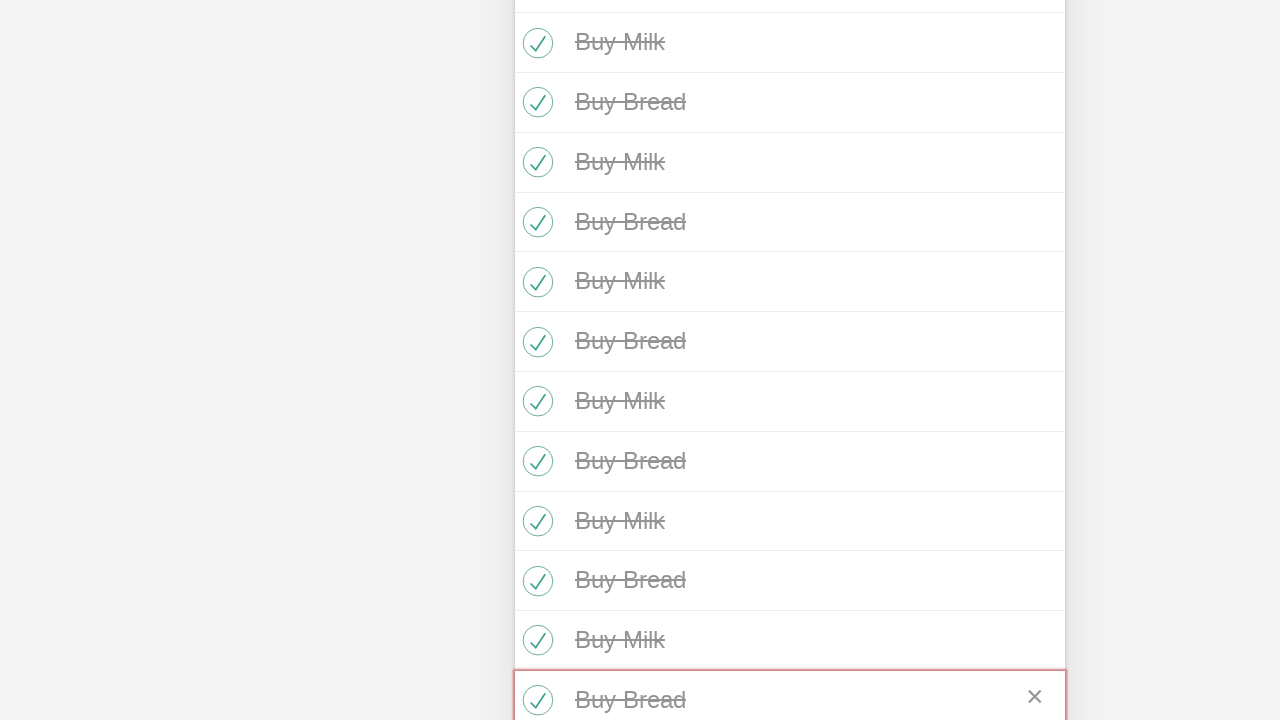

Verified that todo #3 checkbox is checked
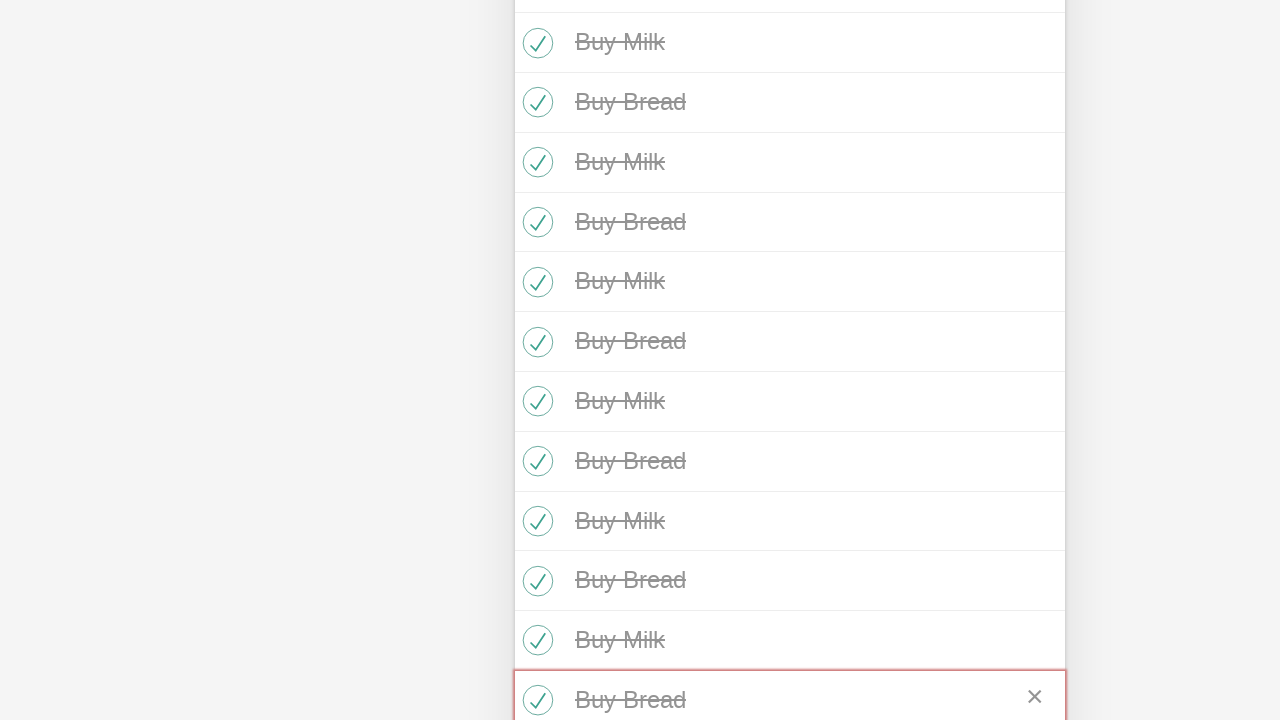

Verified that todo #4 checkbox is checked
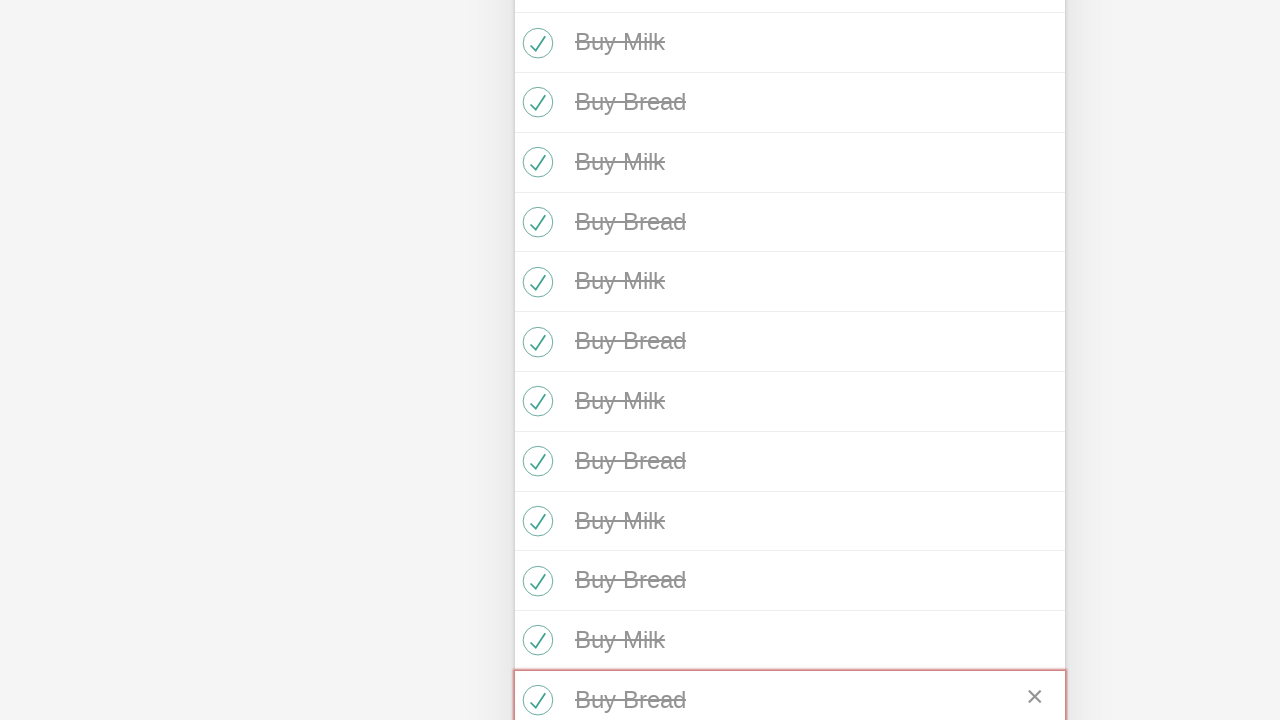

Verified that todo #5 checkbox is checked
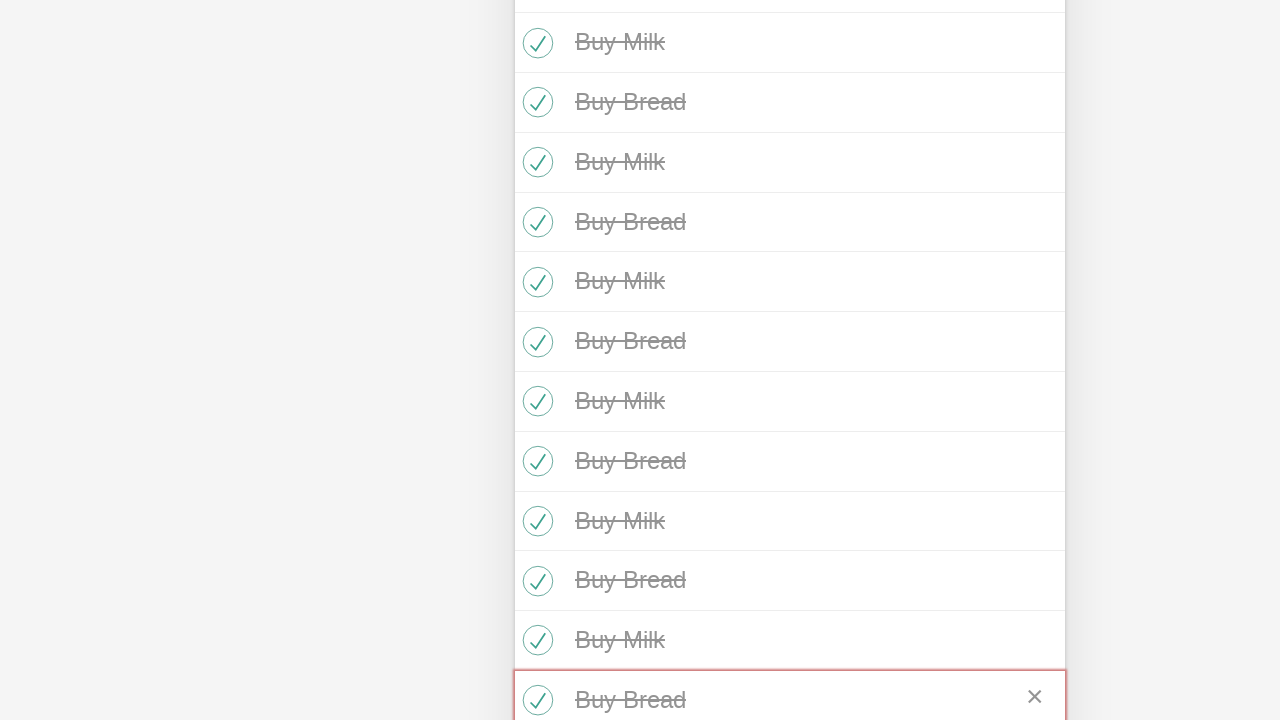

Verified that todo #6 checkbox is checked
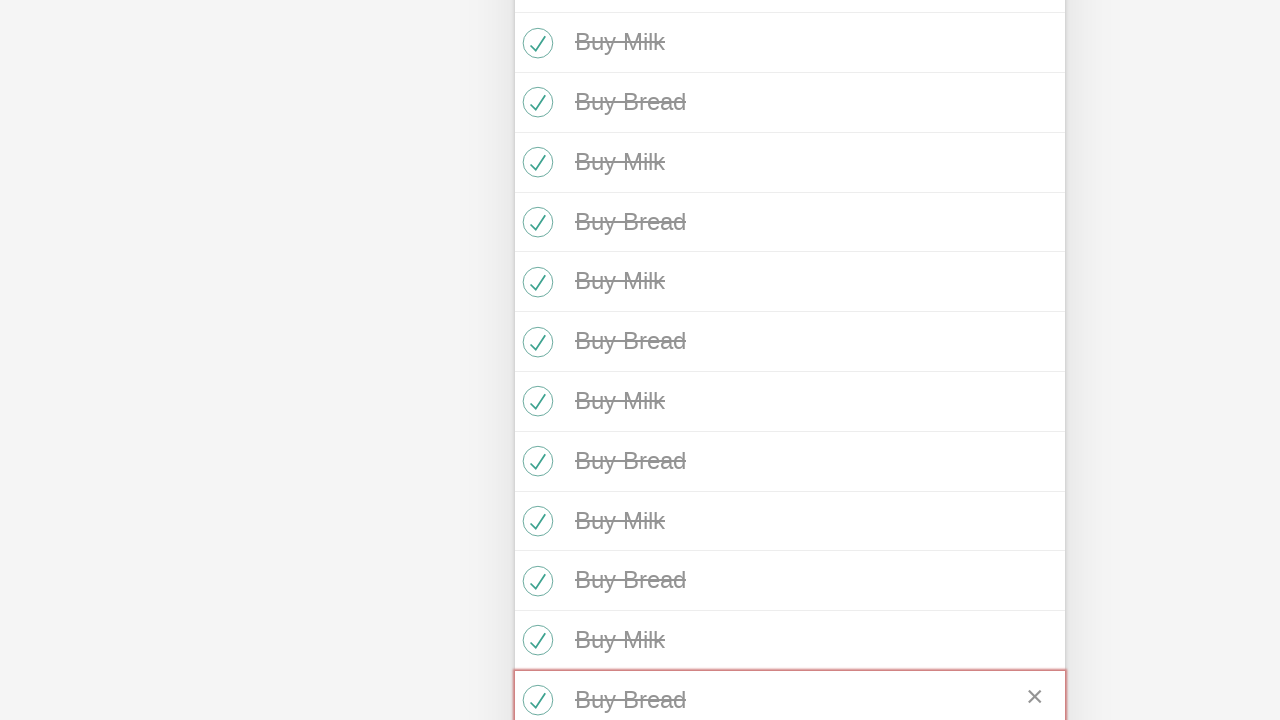

Verified that todo #7 checkbox is checked
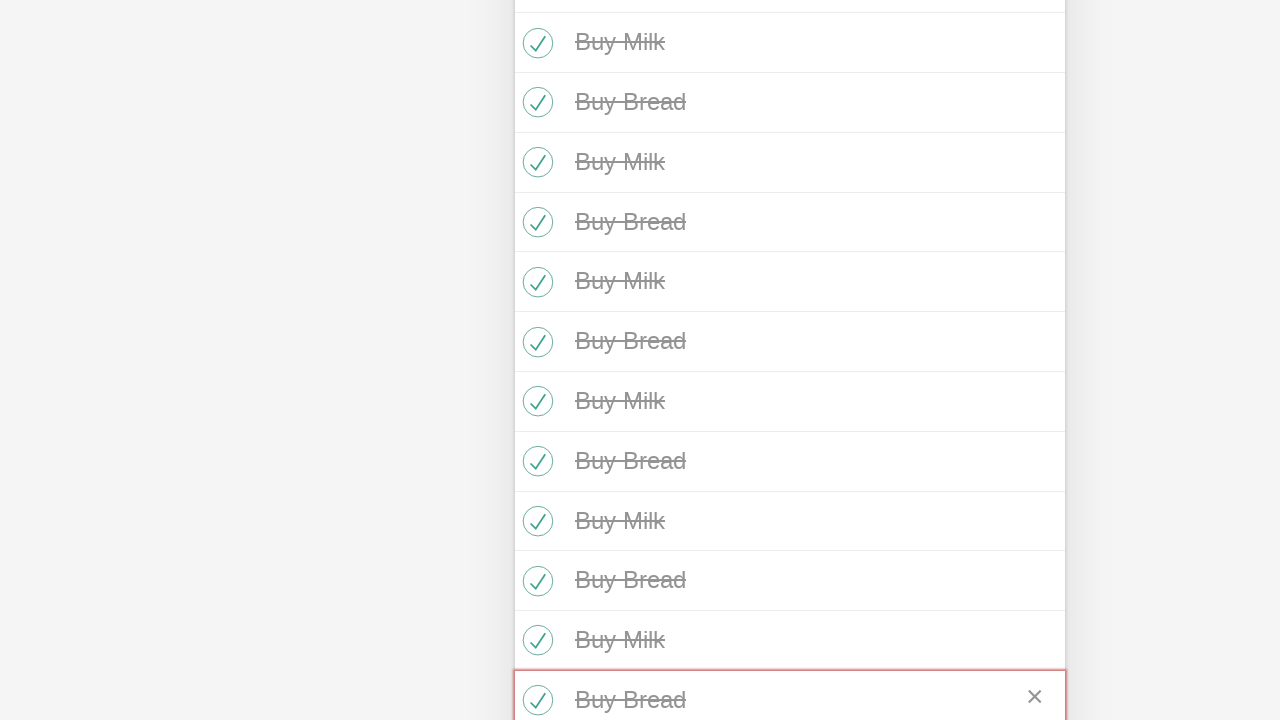

Verified that todo #8 checkbox is checked
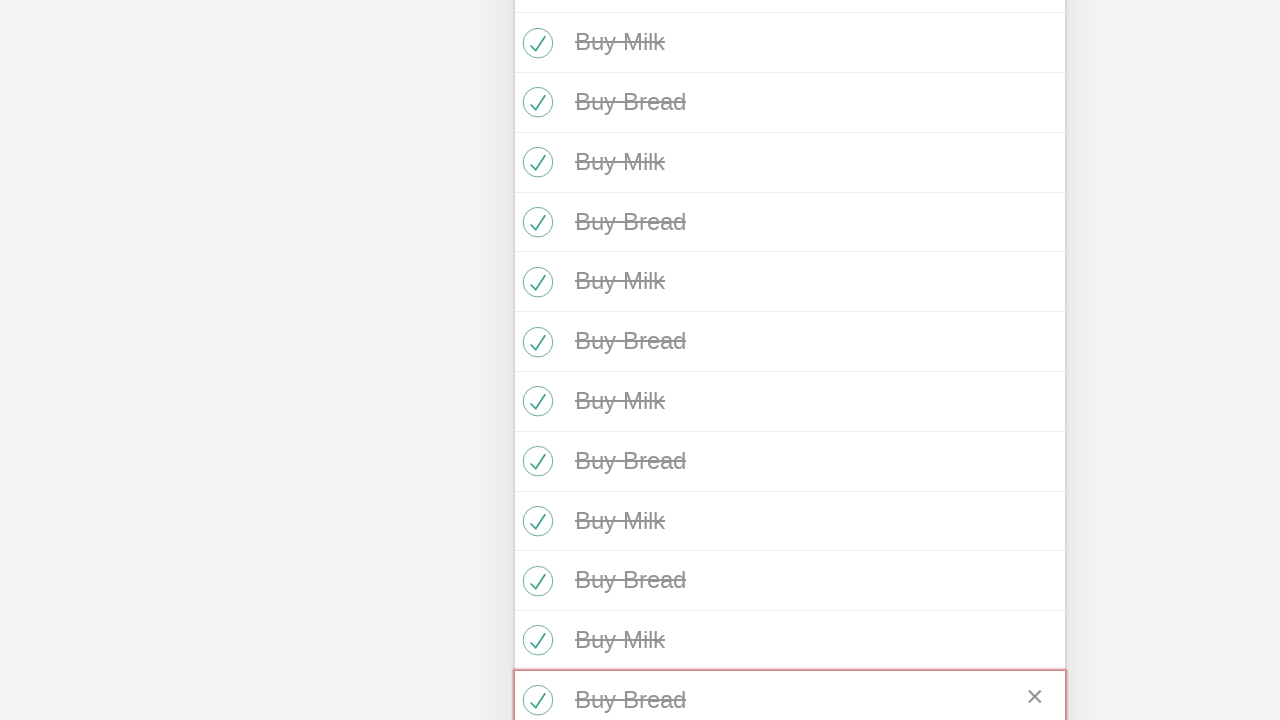

Verified that todo #9 checkbox is checked
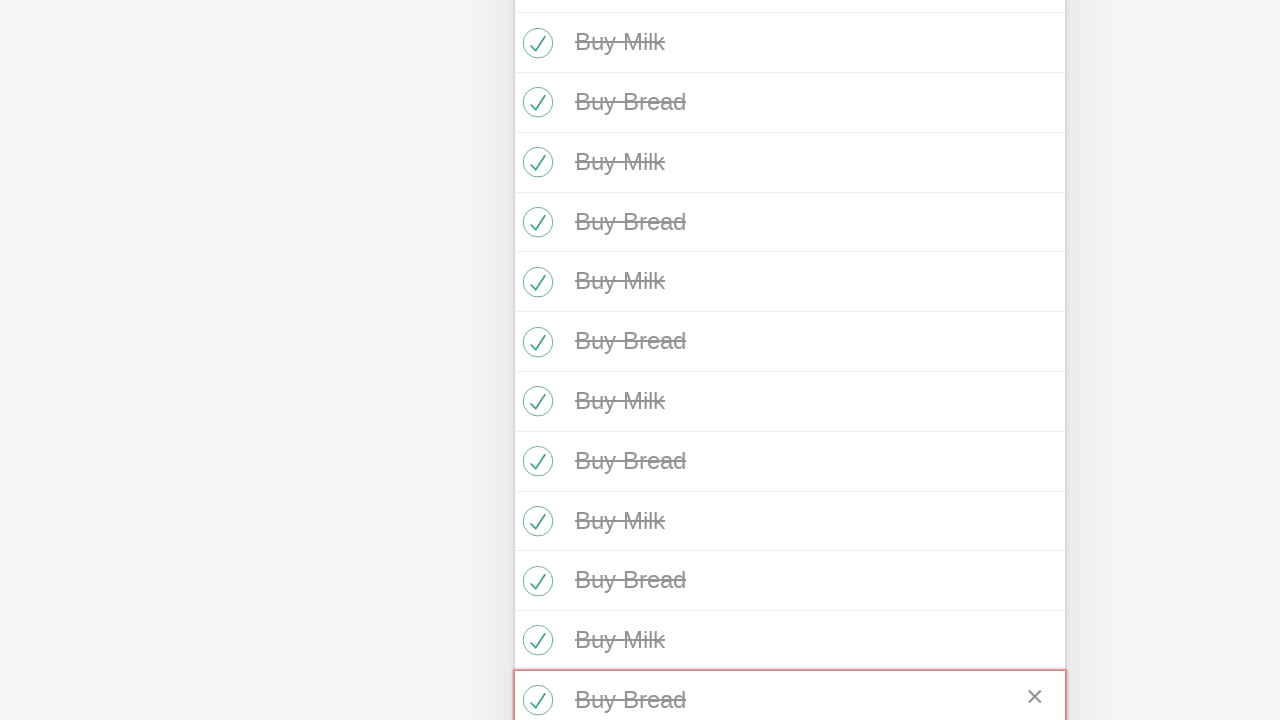

Verified that todo #10 checkbox is checked
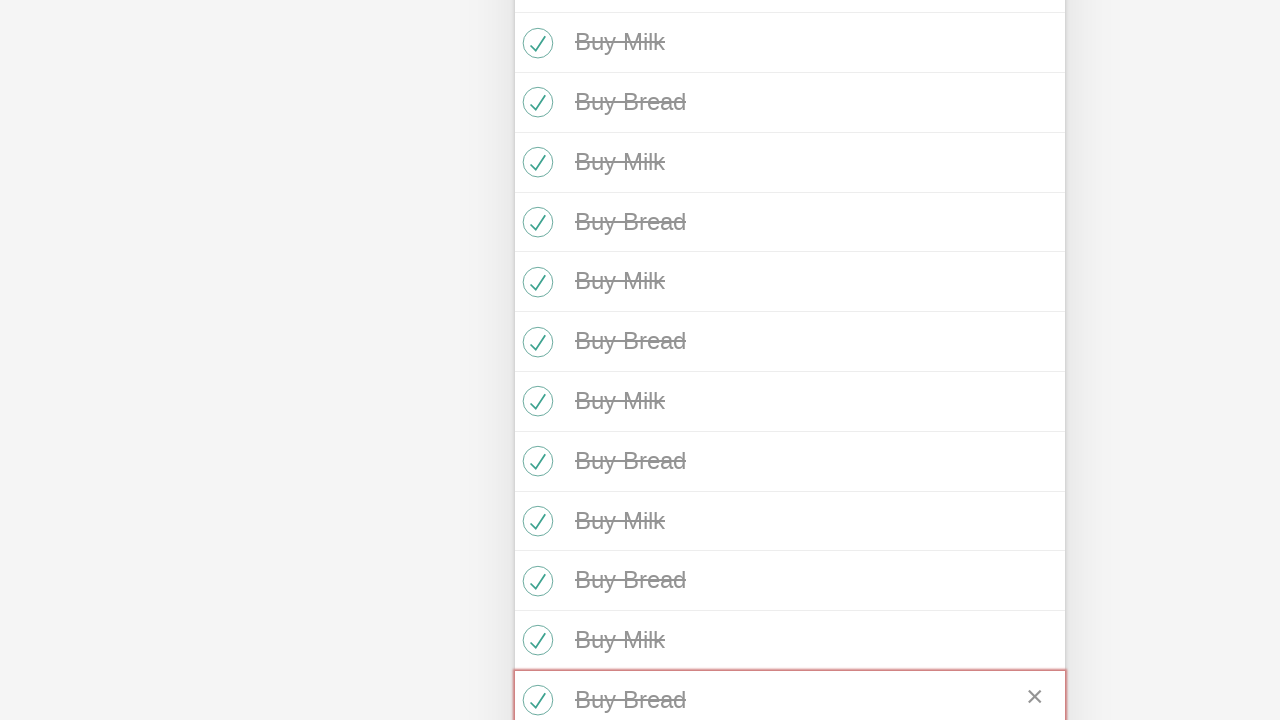

Verified that todo #11 checkbox is checked
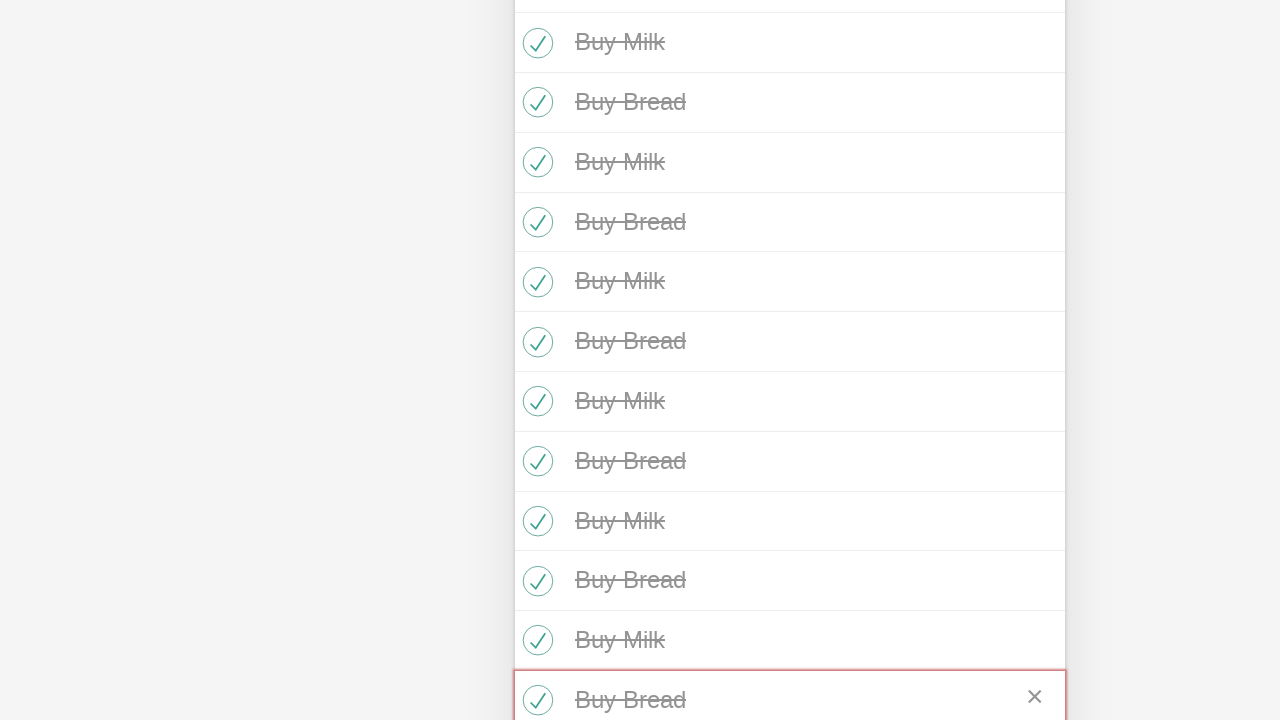

Verified that todo #12 checkbox is checked
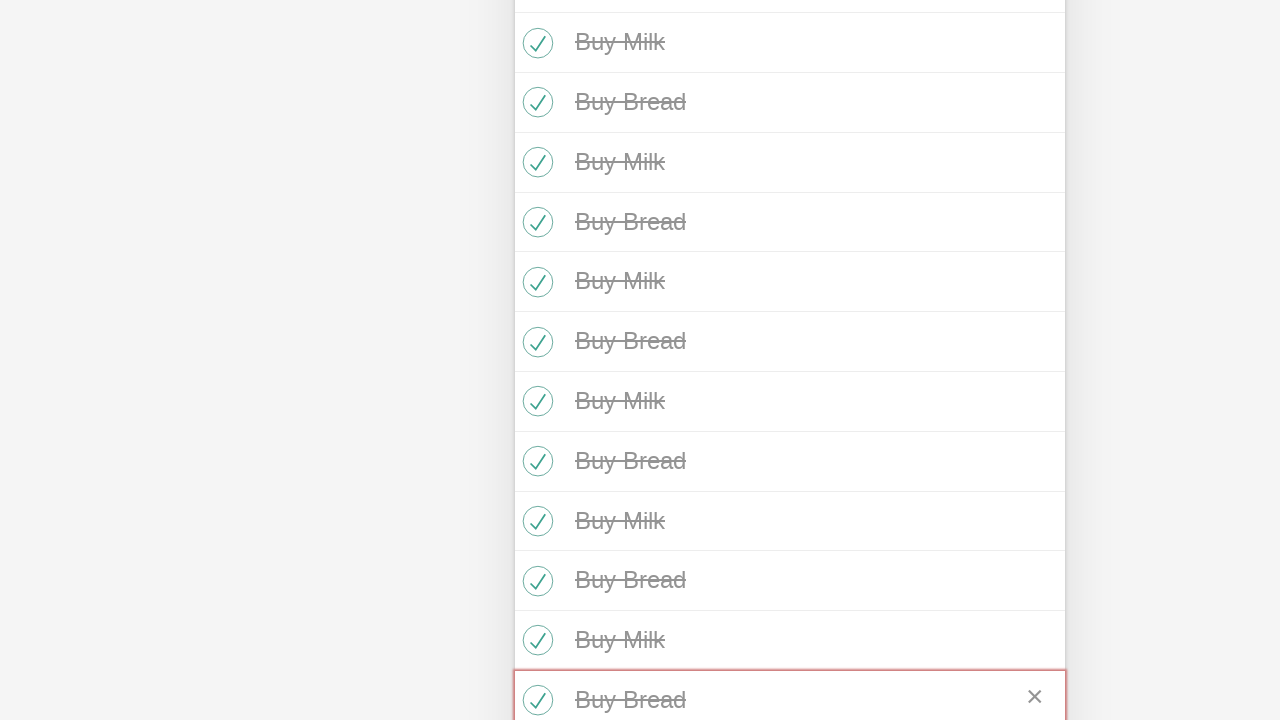

Verified that todo #13 checkbox is checked
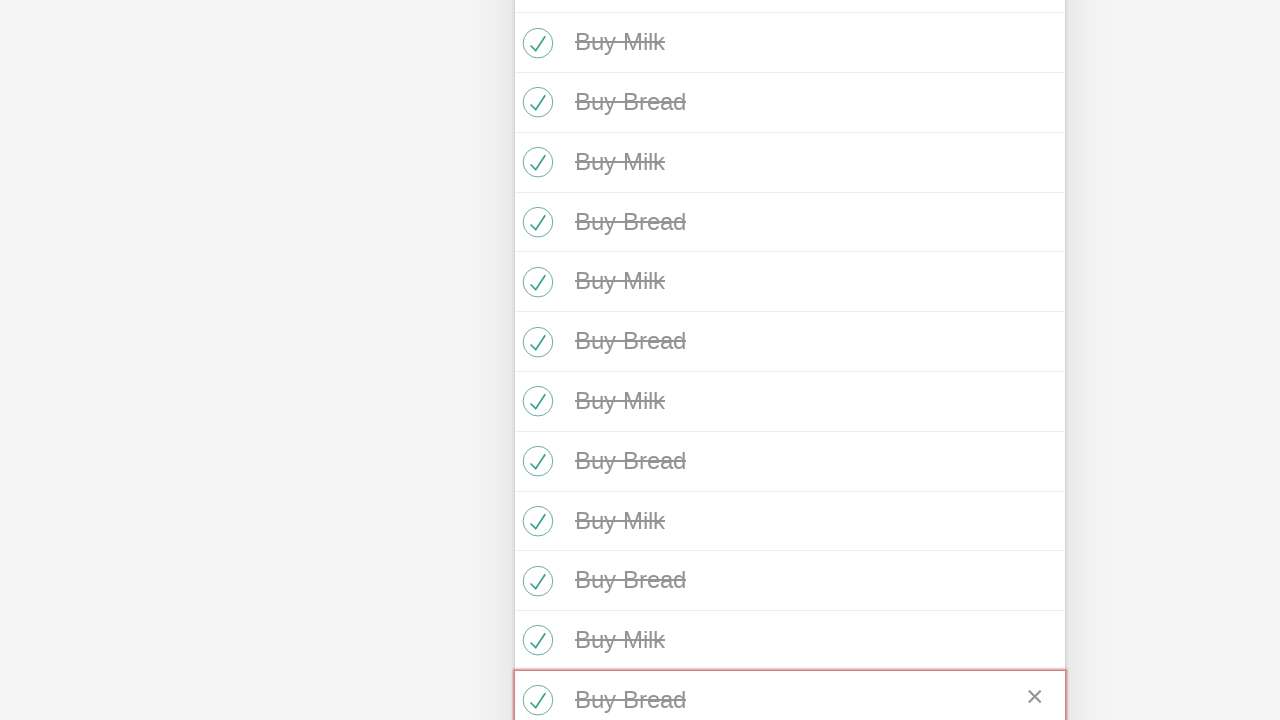

Verified that todo #14 checkbox is checked
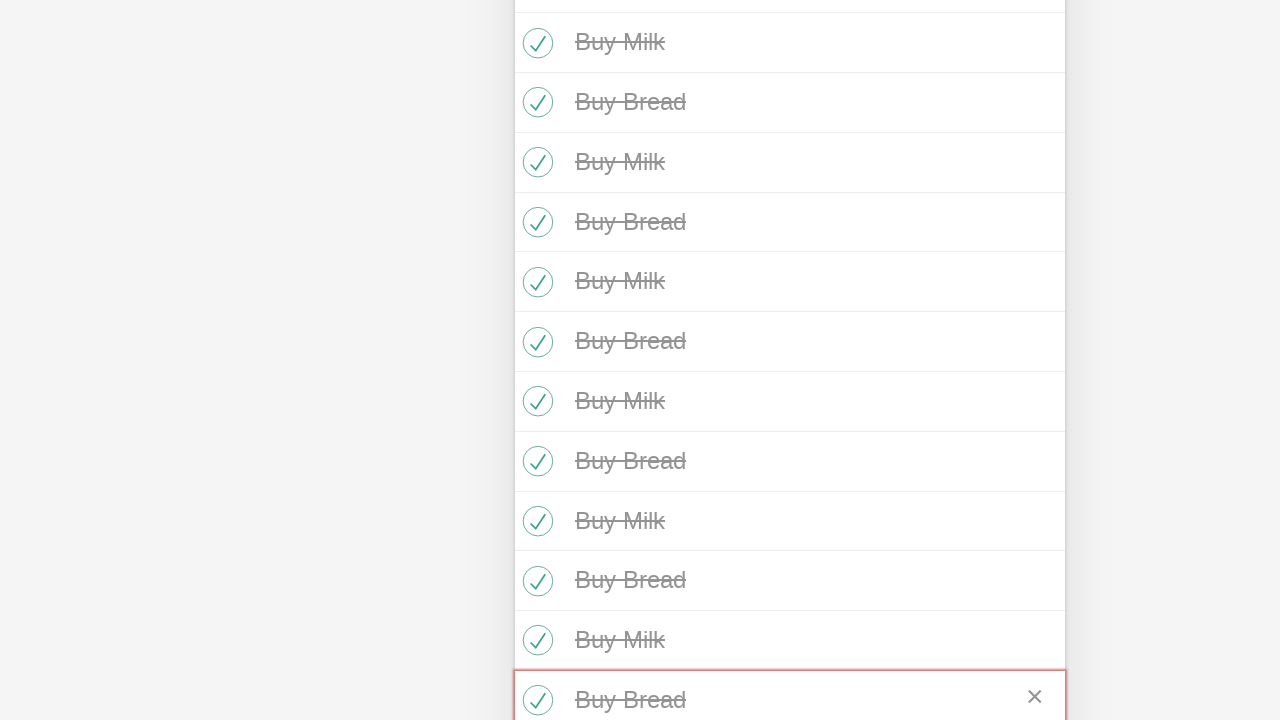

Verified that todo #15 checkbox is checked
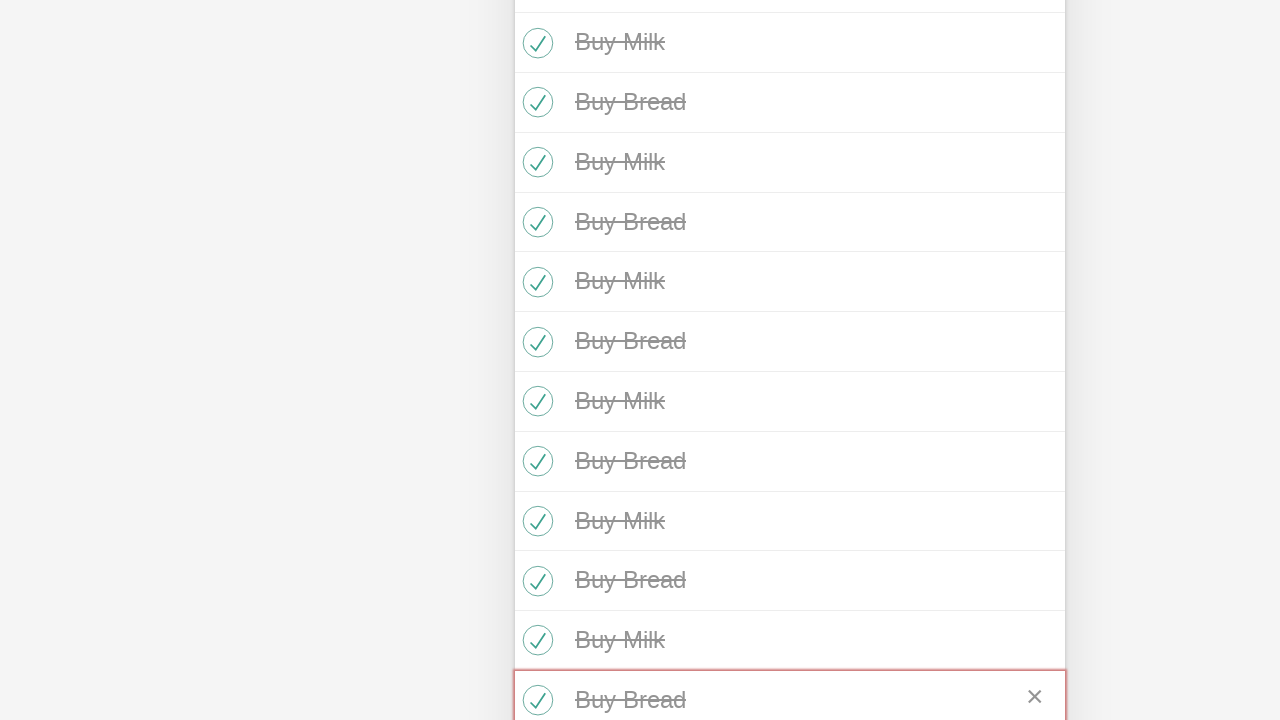

Verified that todo #16 checkbox is checked
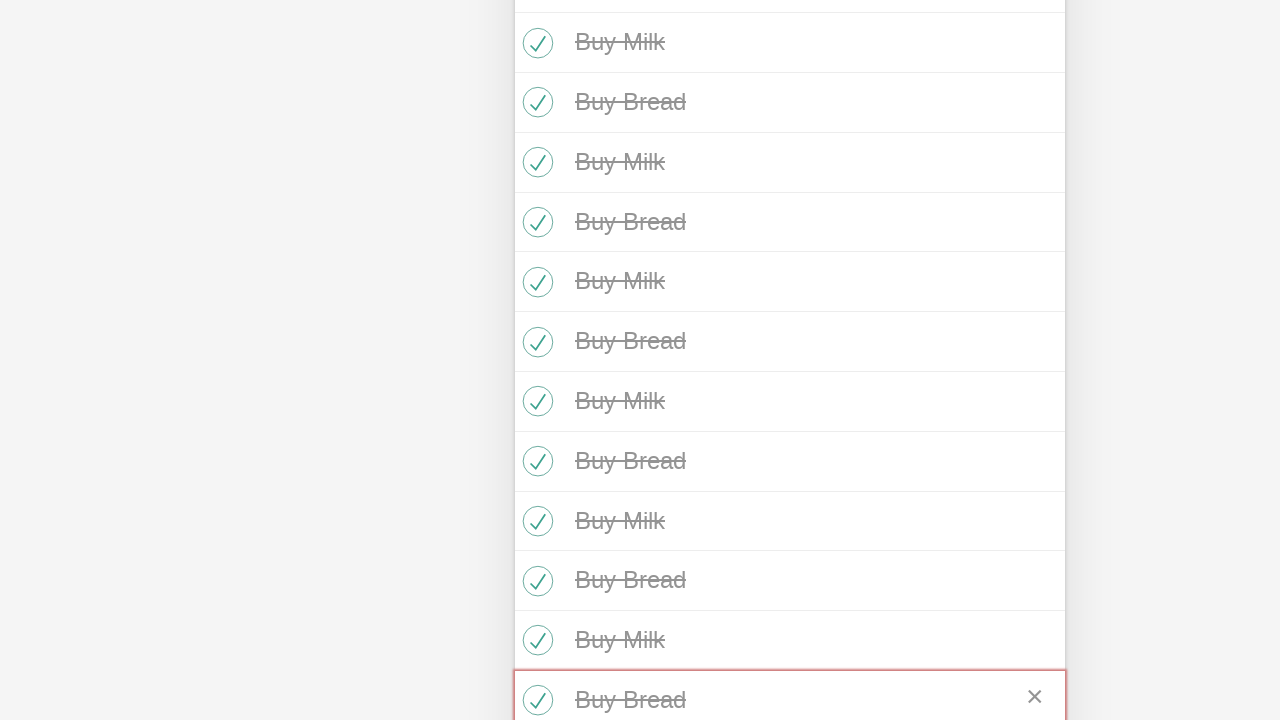

Verified that todo #17 checkbox is checked
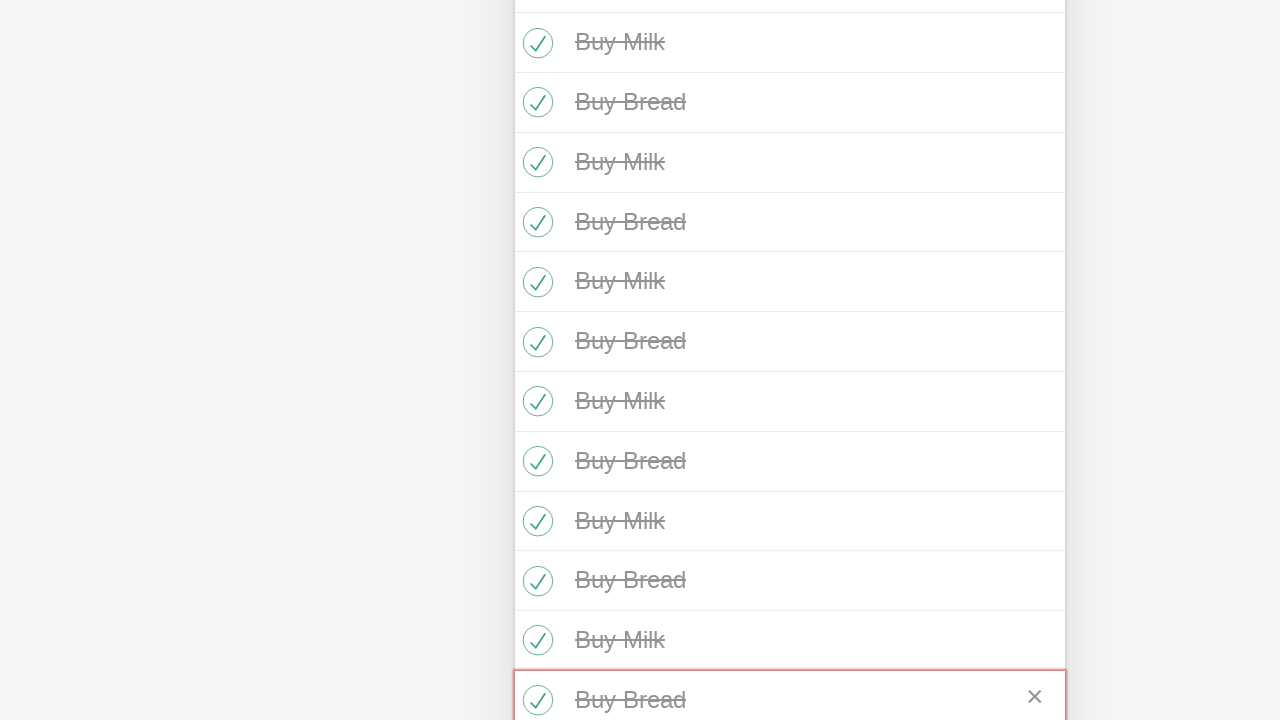

Verified that todo #18 checkbox is checked
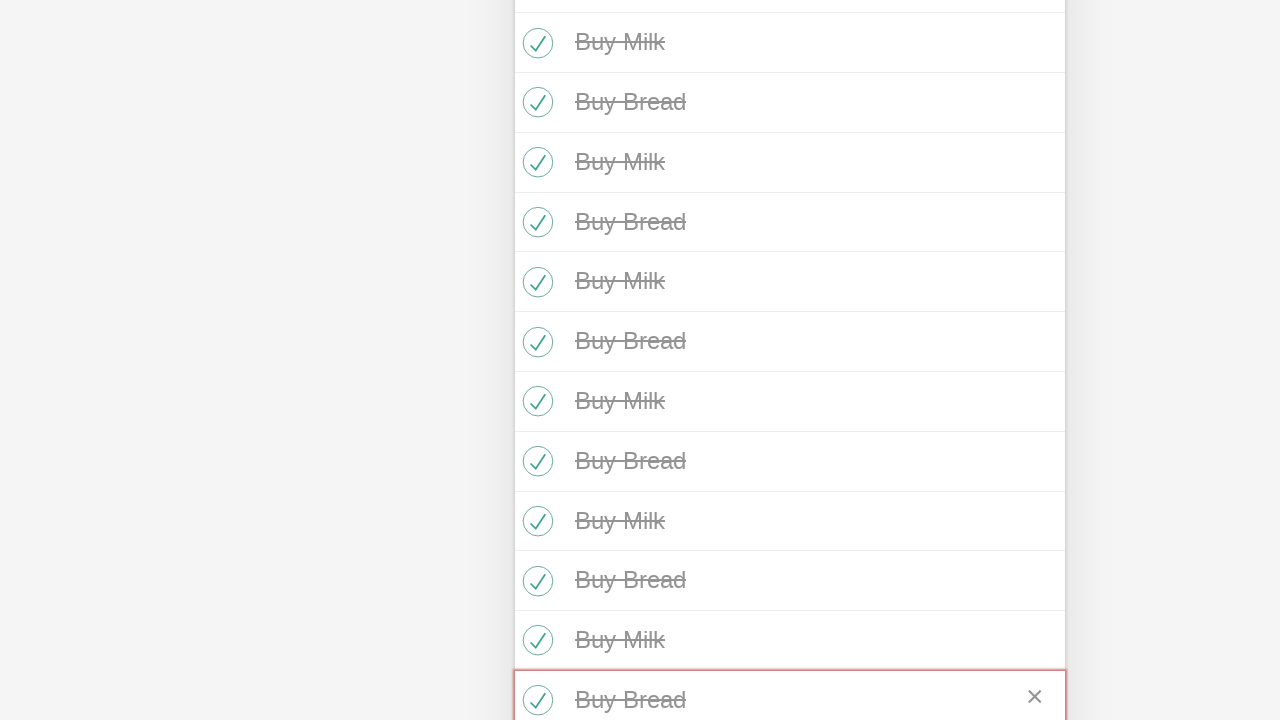

Verified that todo #19 checkbox is checked
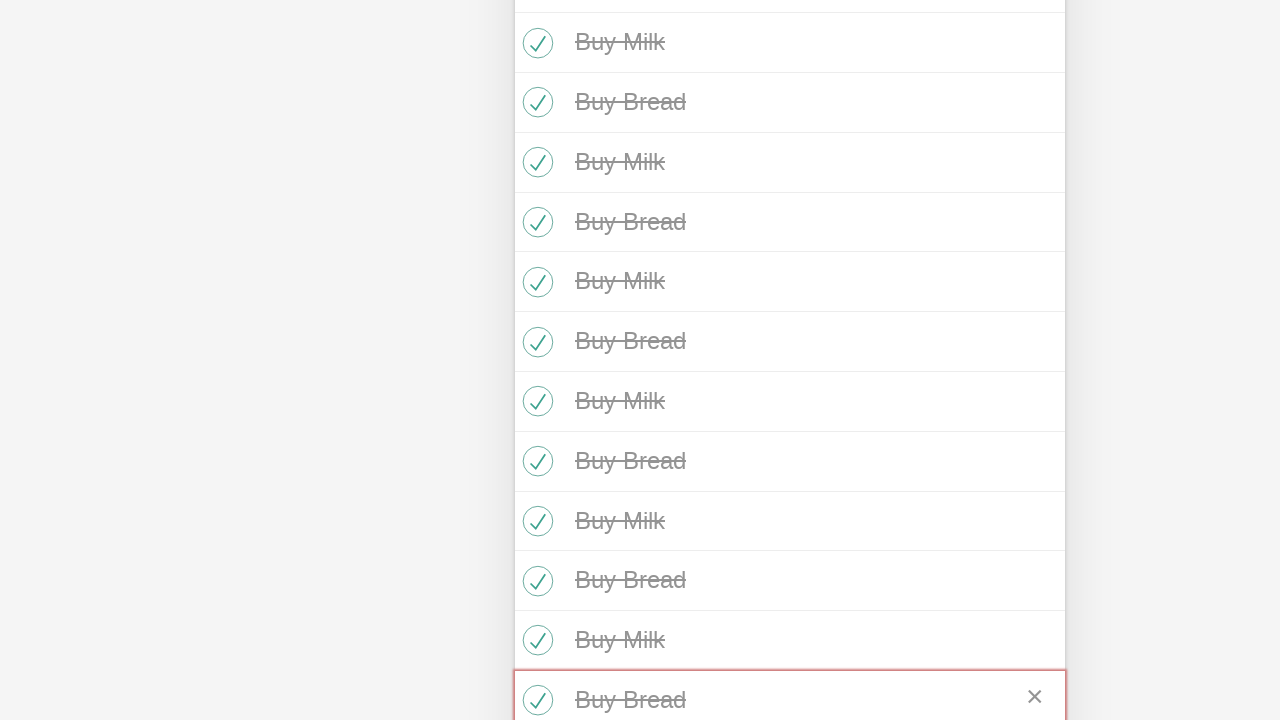

Verified that todo #20 checkbox is checked
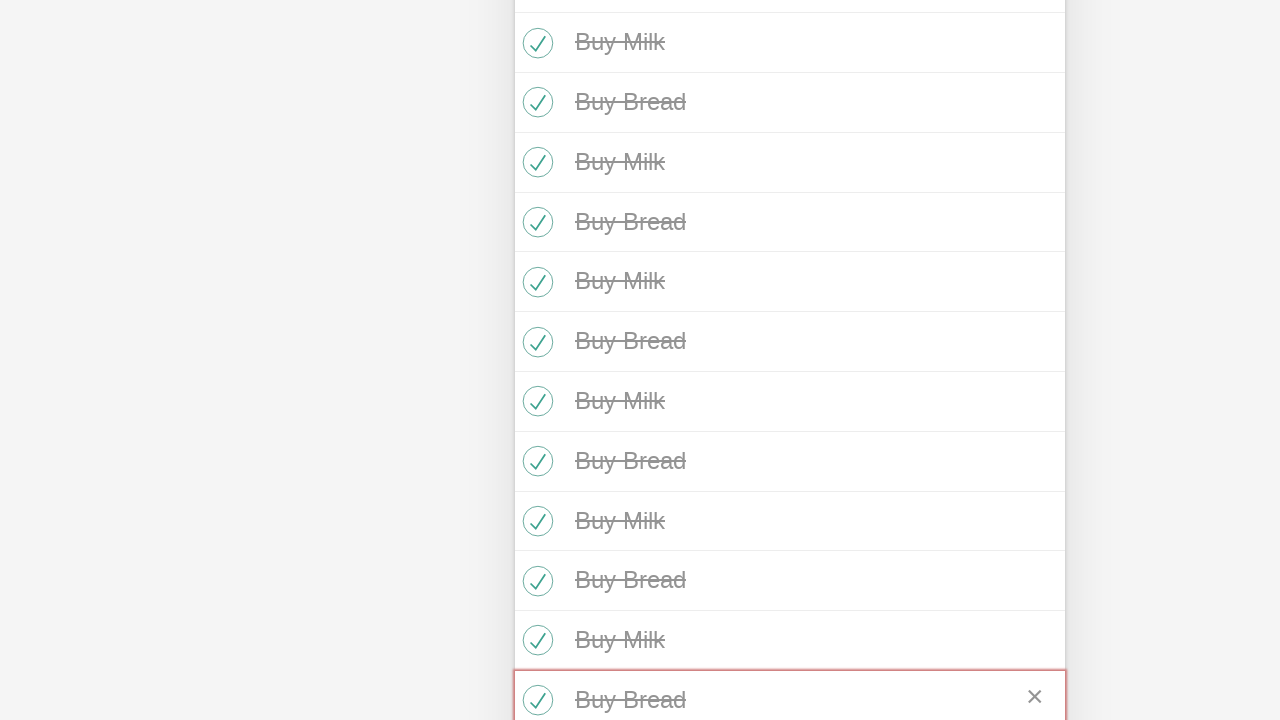

Verified that todo #21 checkbox is checked
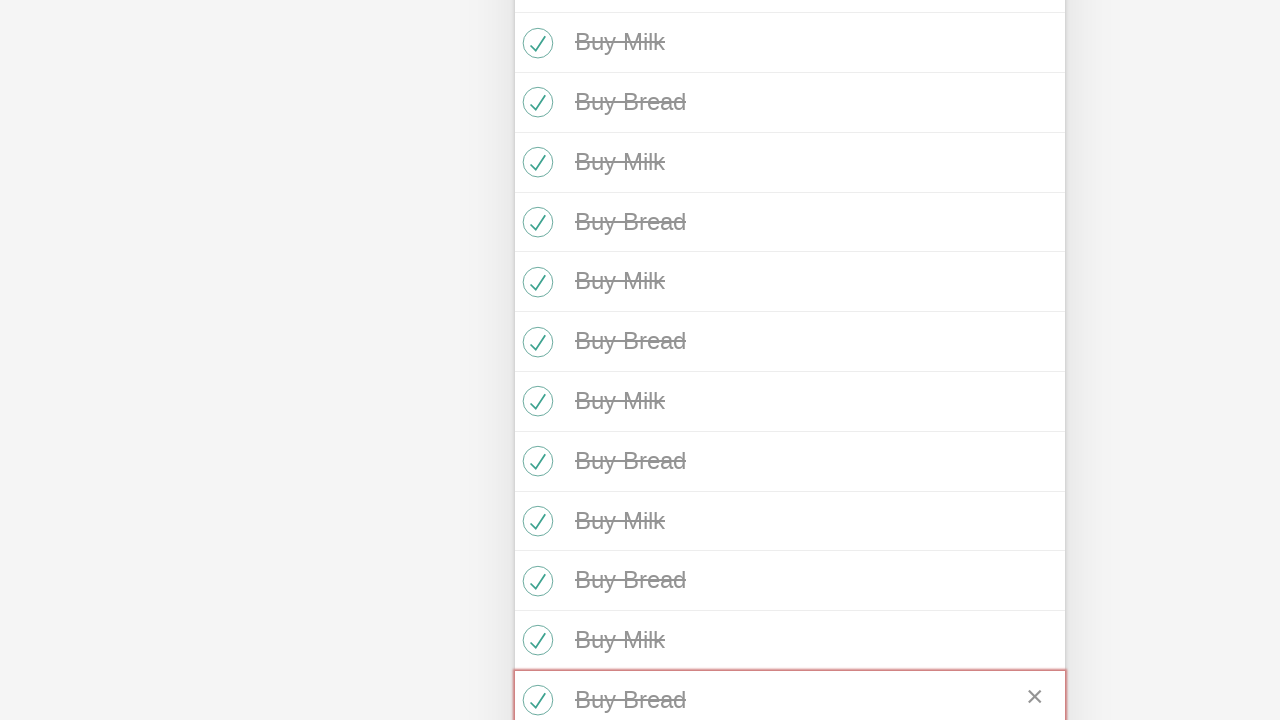

Verified that todo #22 checkbox is checked
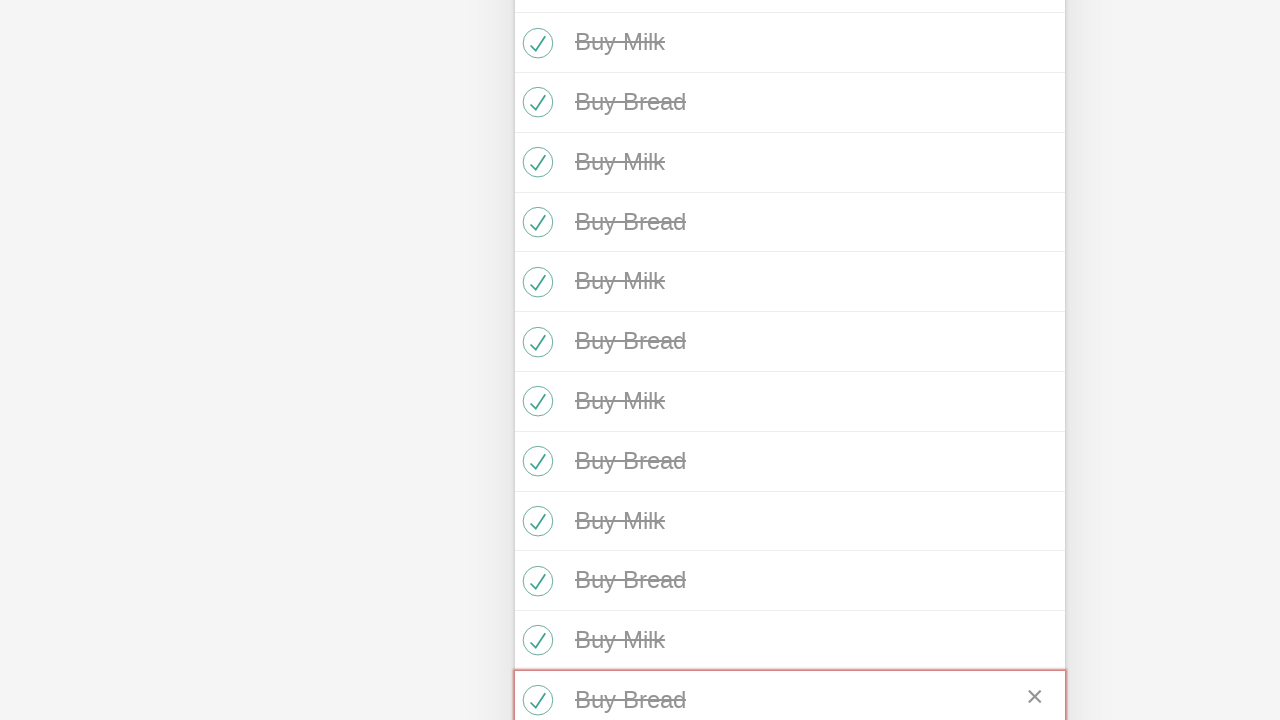

Verified that todo #23 checkbox is checked
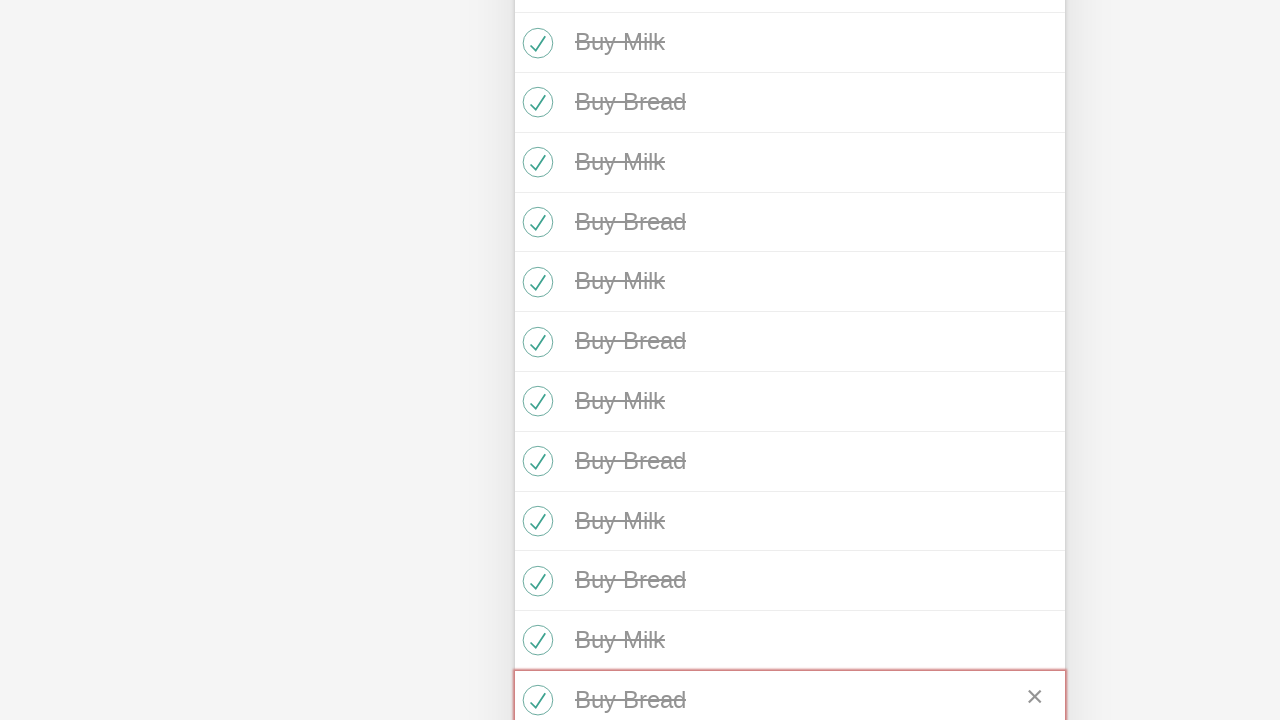

Verified that todo #24 checkbox is checked
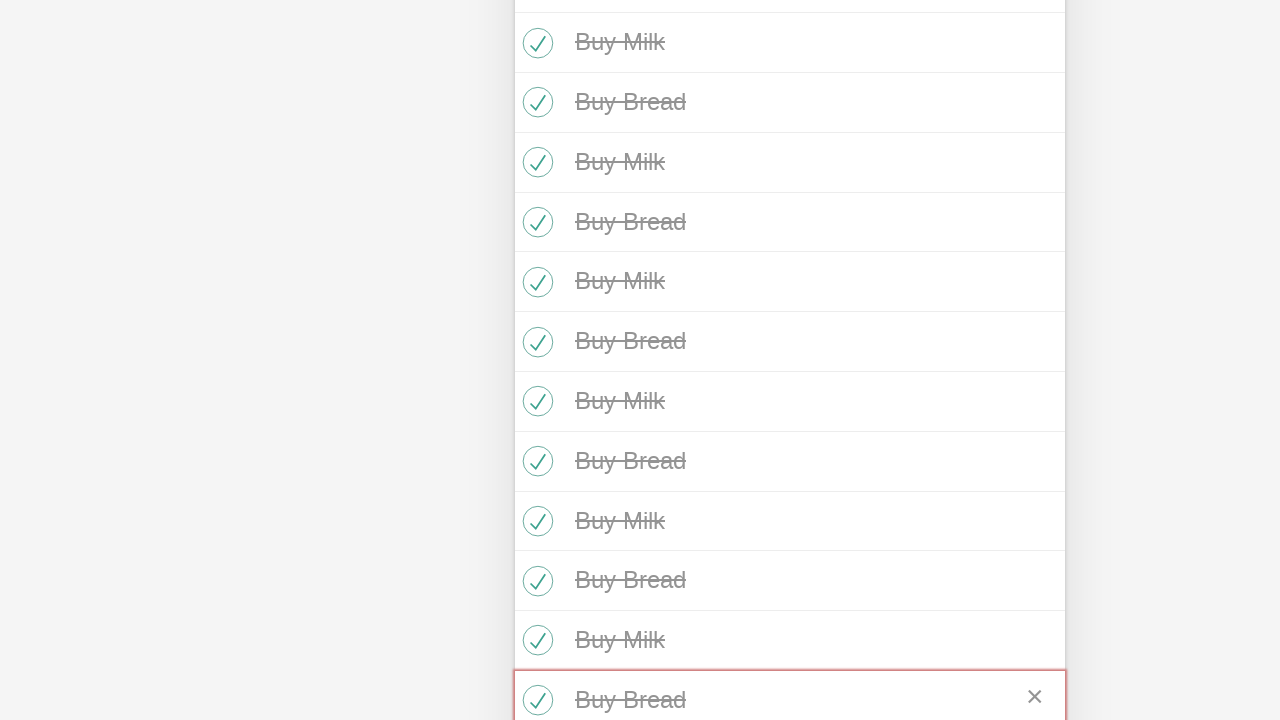

Verified that todo #25 checkbox is checked
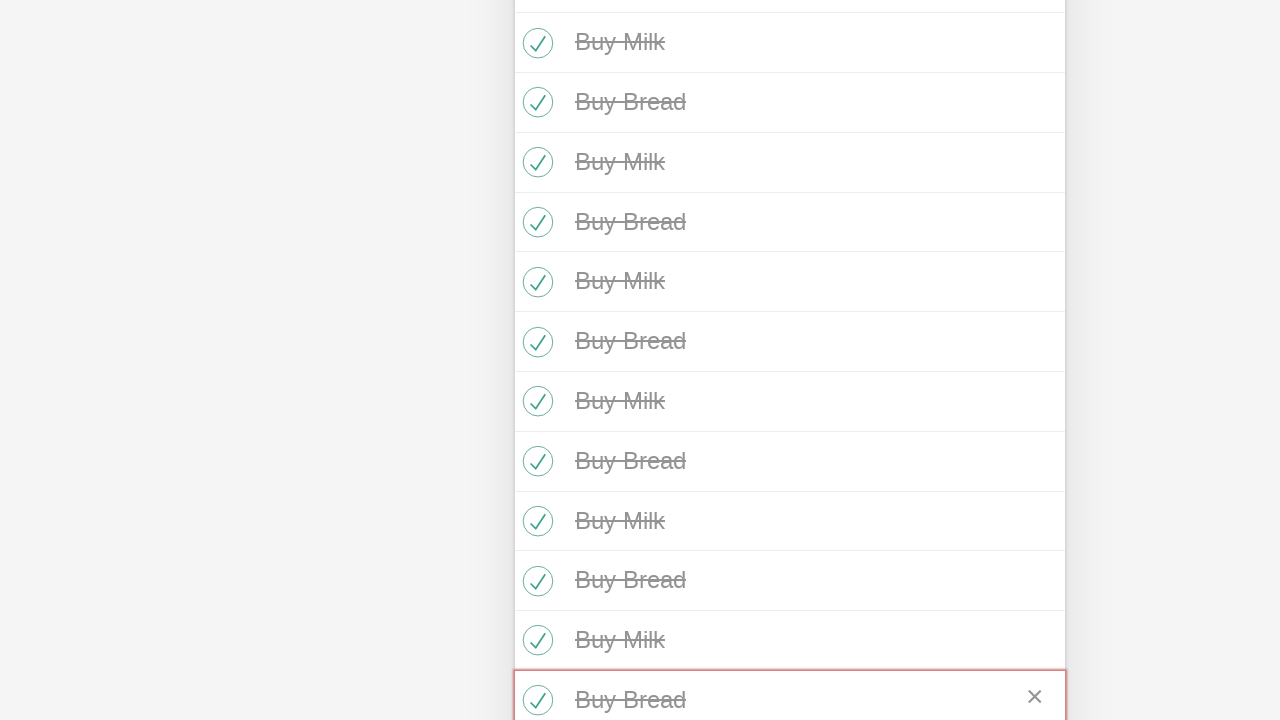

Verified that todo #26 checkbox is checked
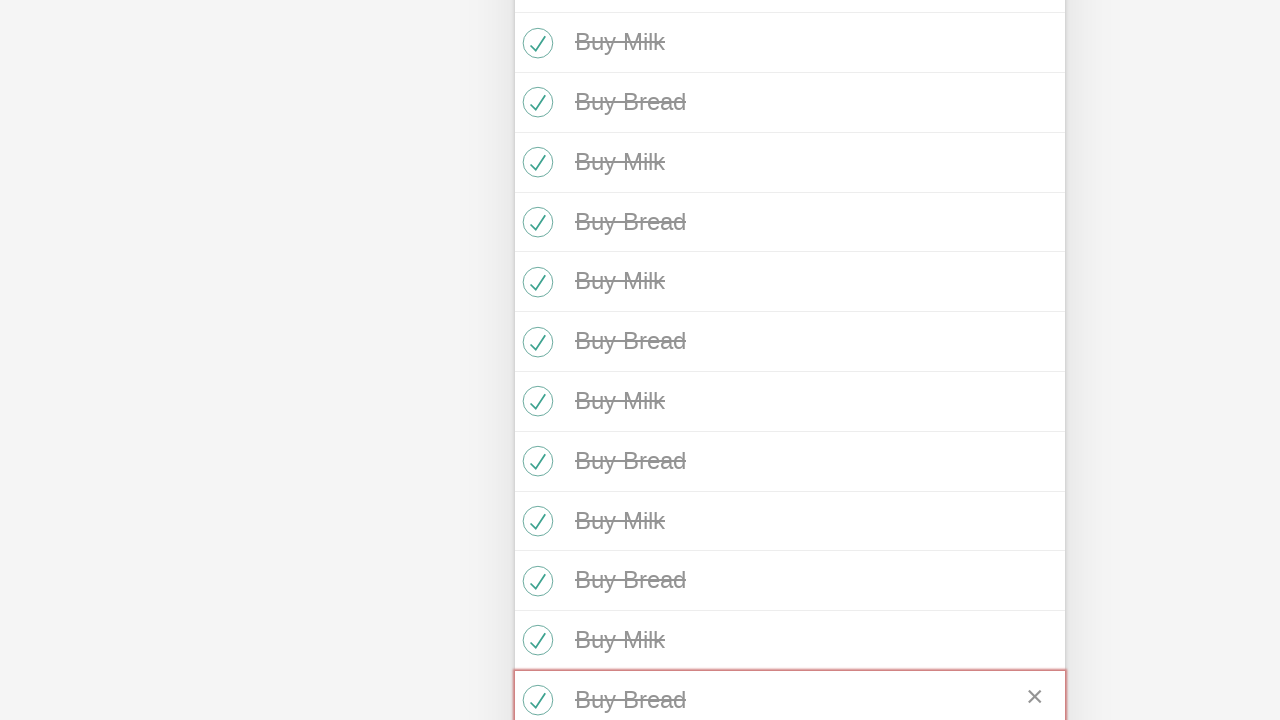

Verified that todo #27 checkbox is checked
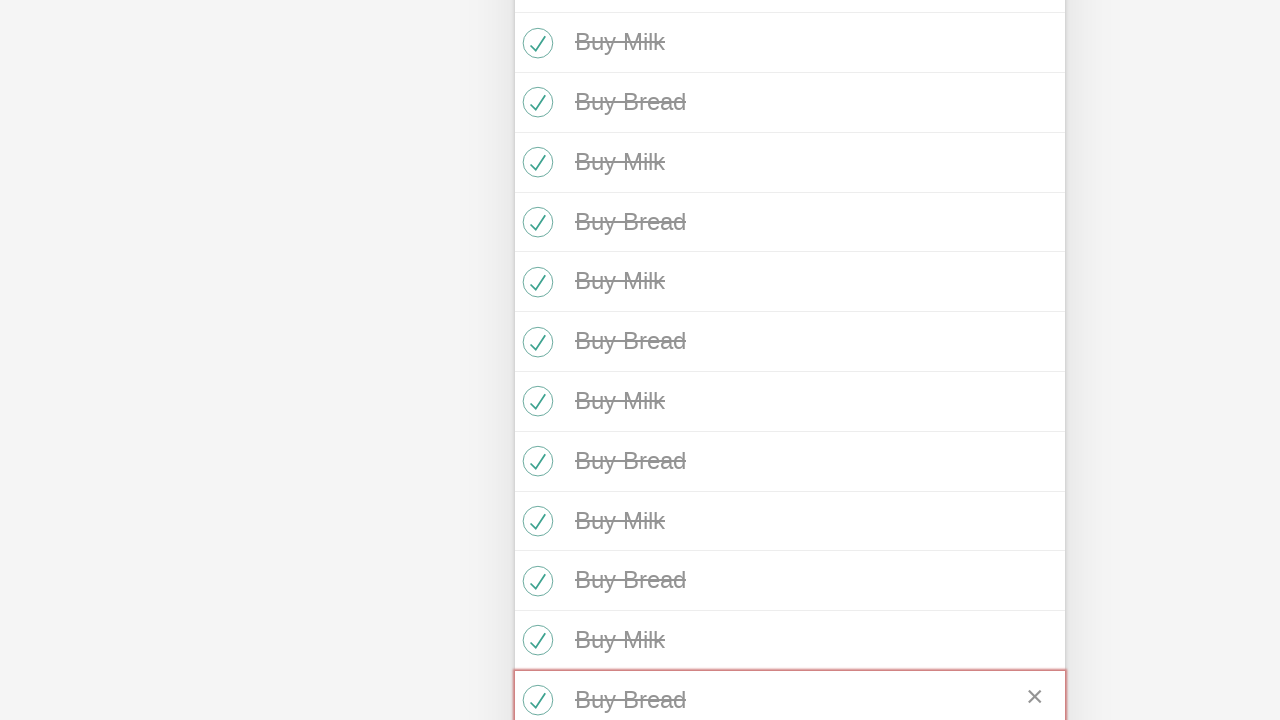

Verified that todo #28 checkbox is checked
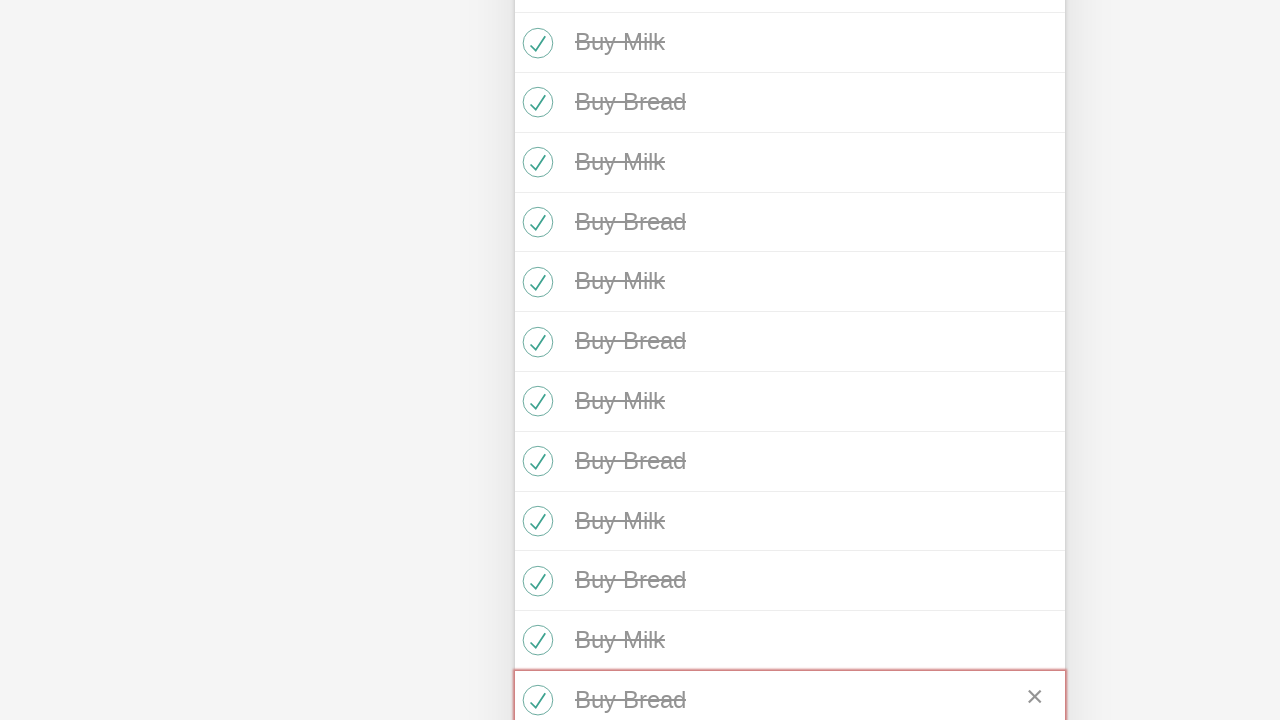

Verified that todo #29 checkbox is checked
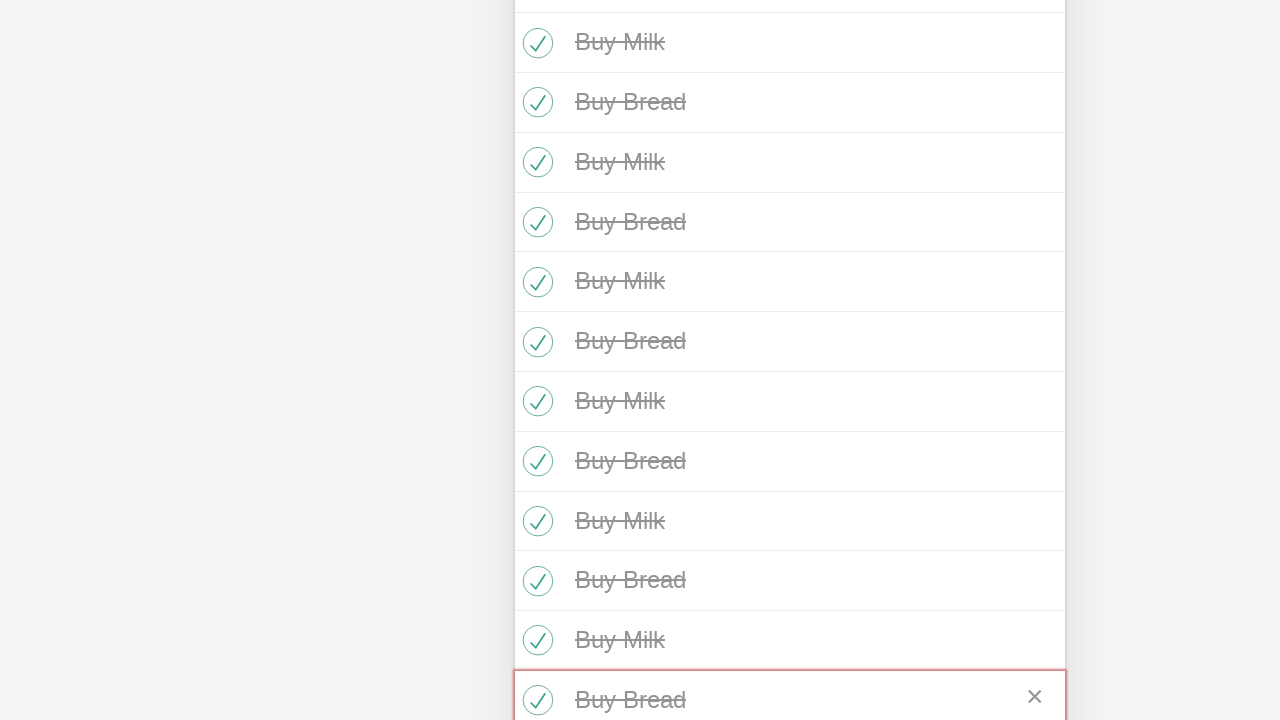

Verified that todo #30 checkbox is checked
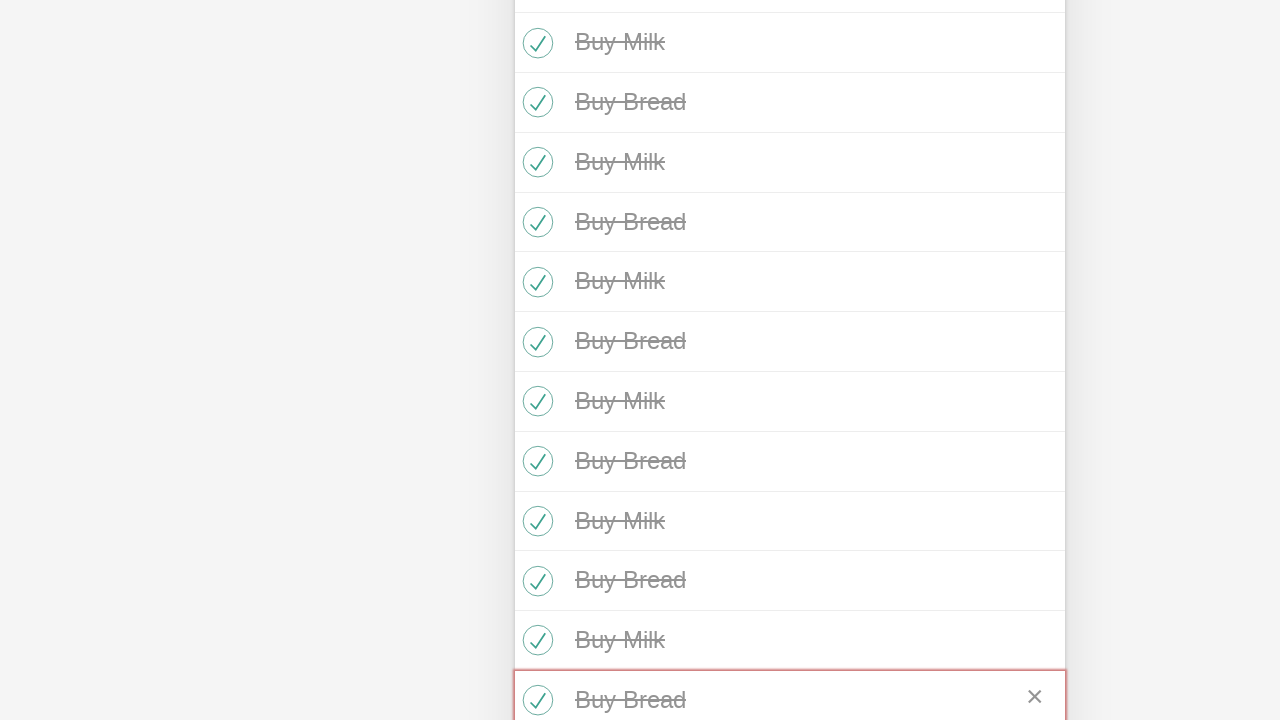

Verified that todo #31 checkbox is checked
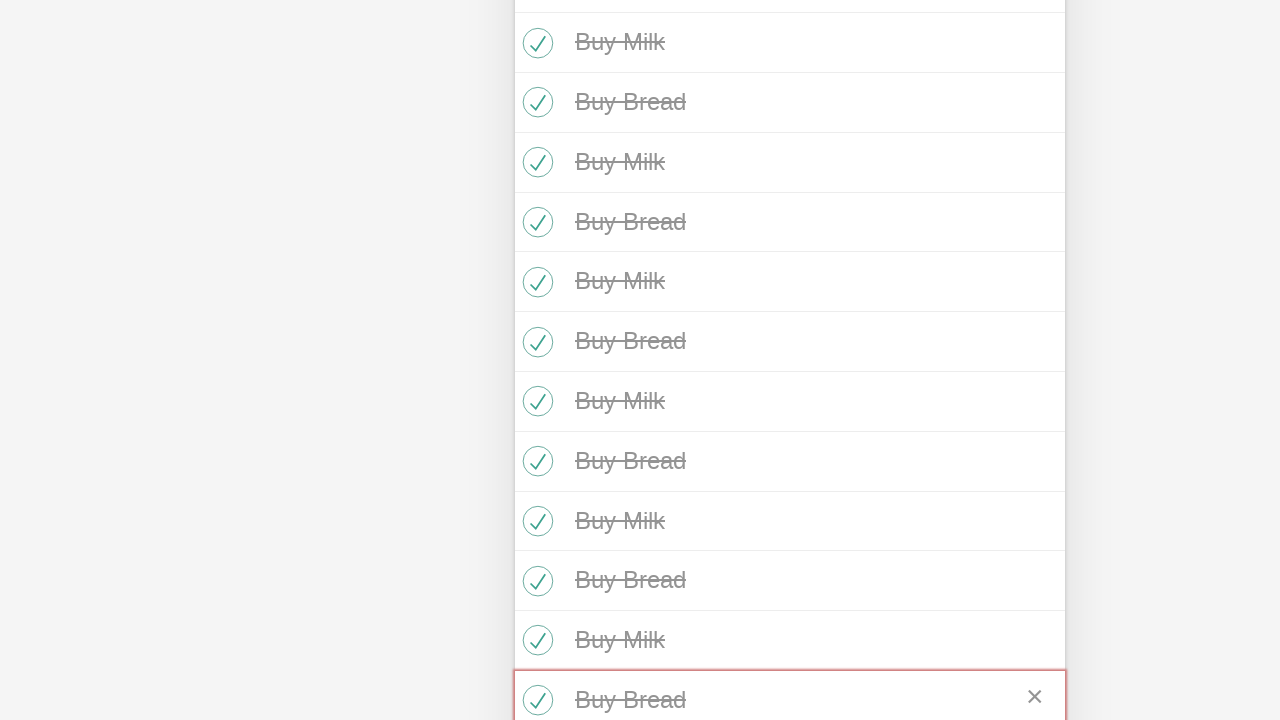

Verified that todo #32 checkbox is checked
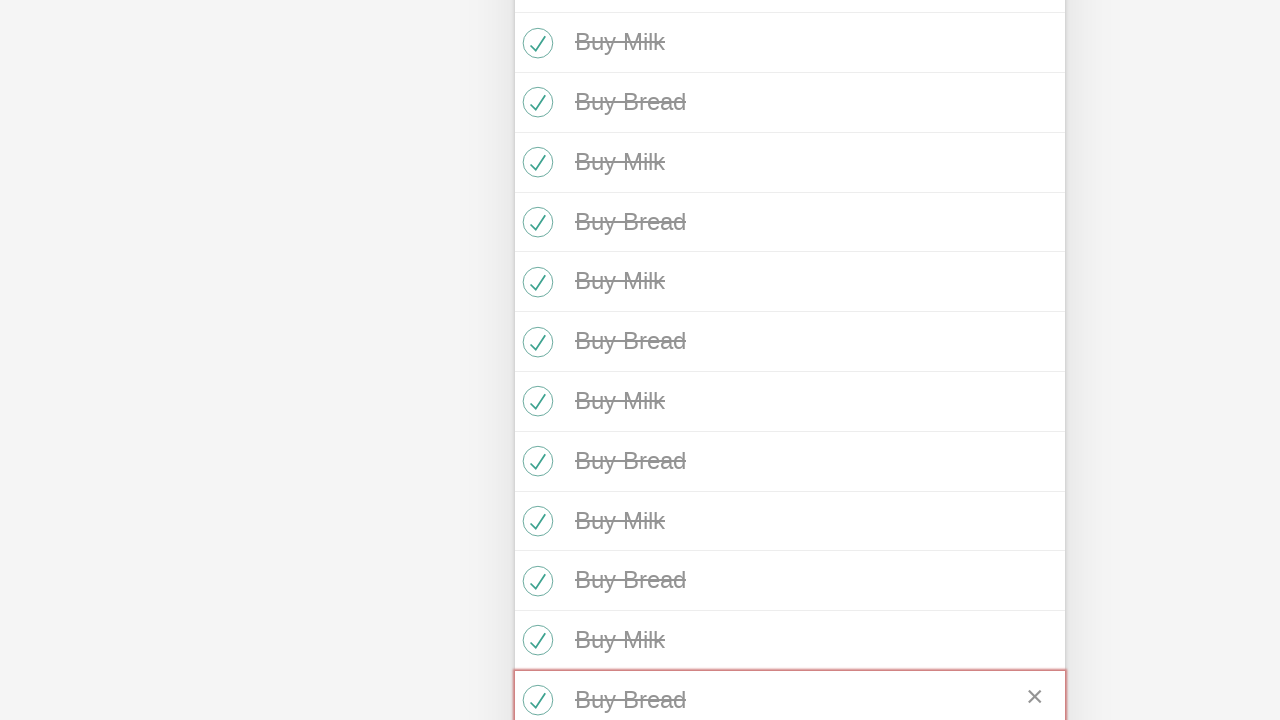

Verified that todo #33 checkbox is checked
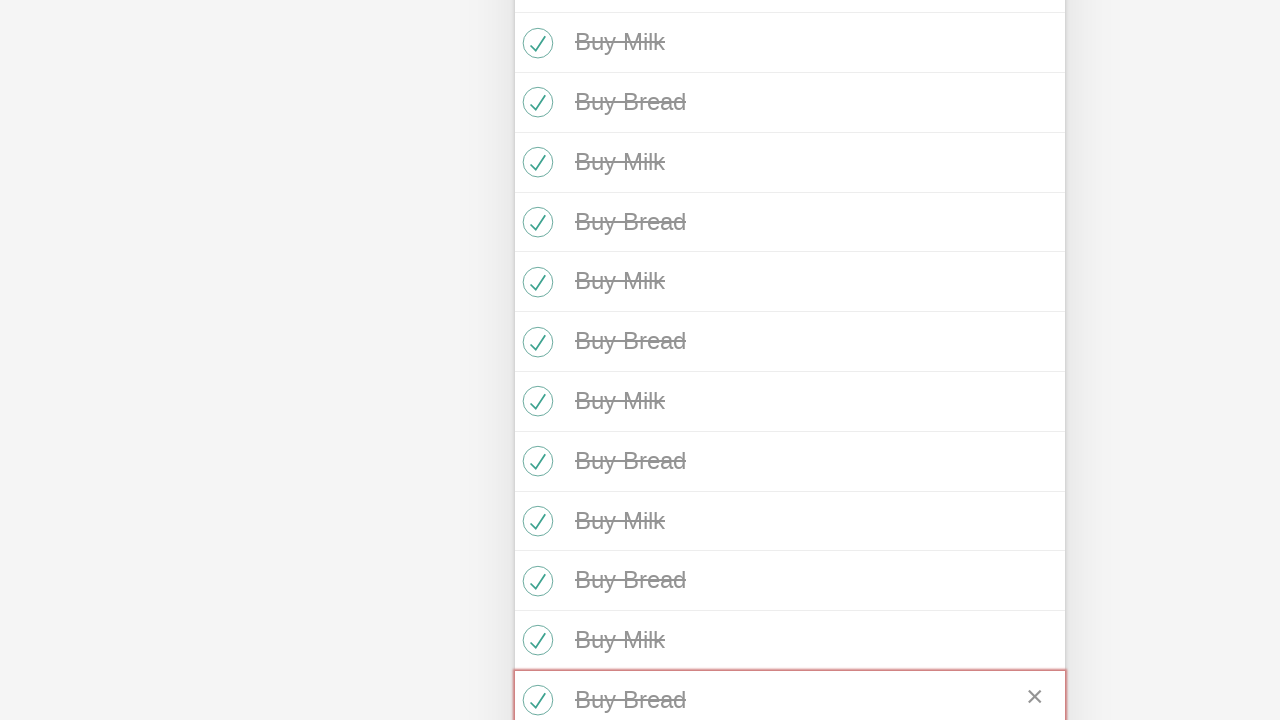

Verified that todo #34 checkbox is checked
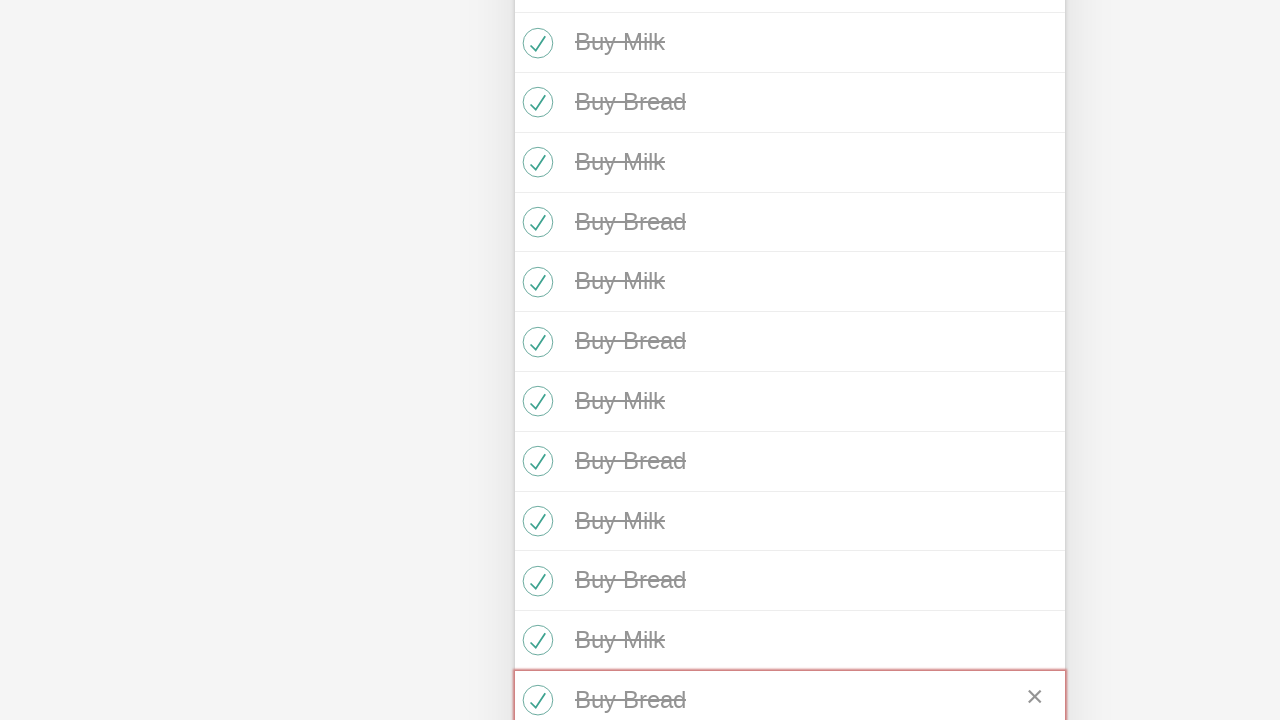

Verified that todo #35 checkbox is checked
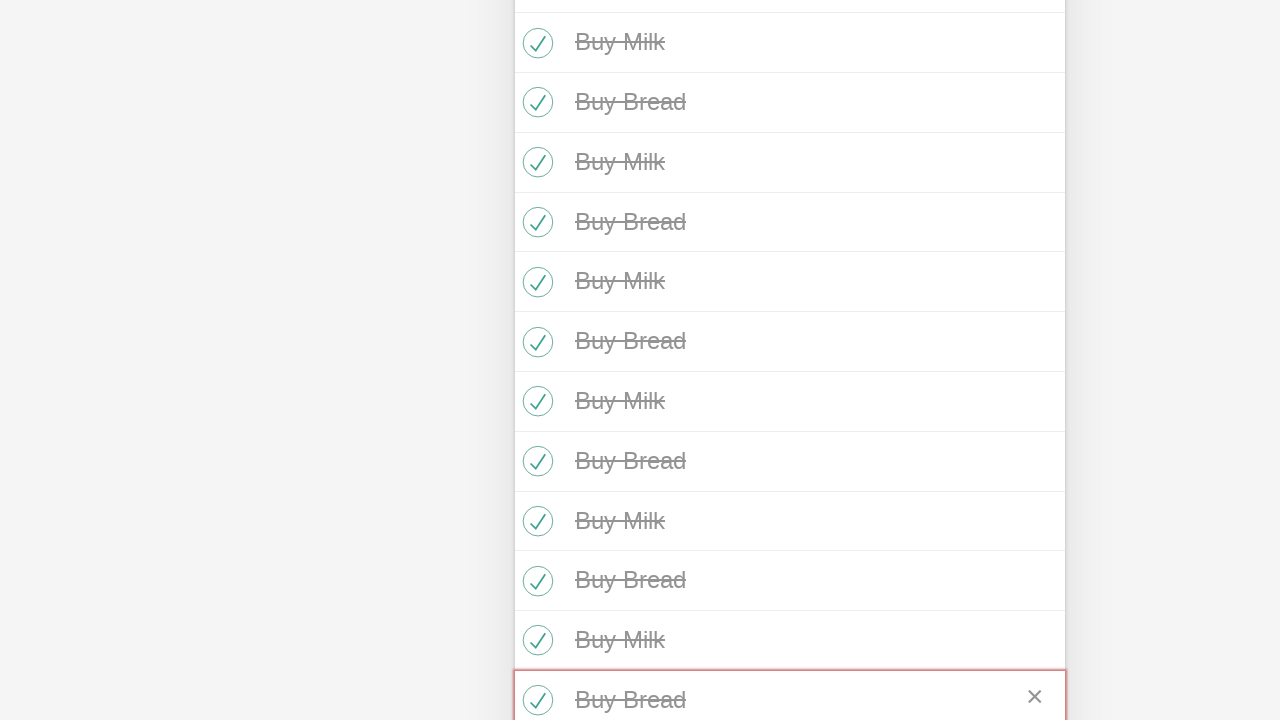

Verified that todo #36 checkbox is checked
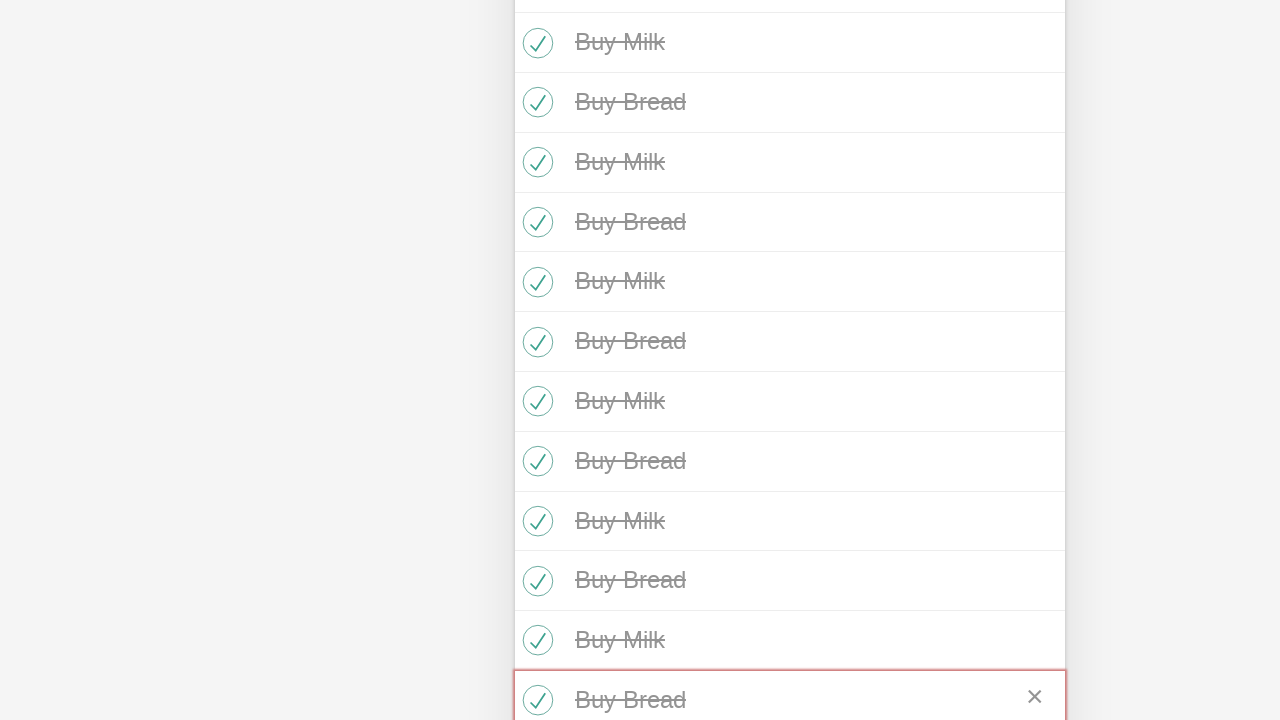

Verified that todo #37 checkbox is checked
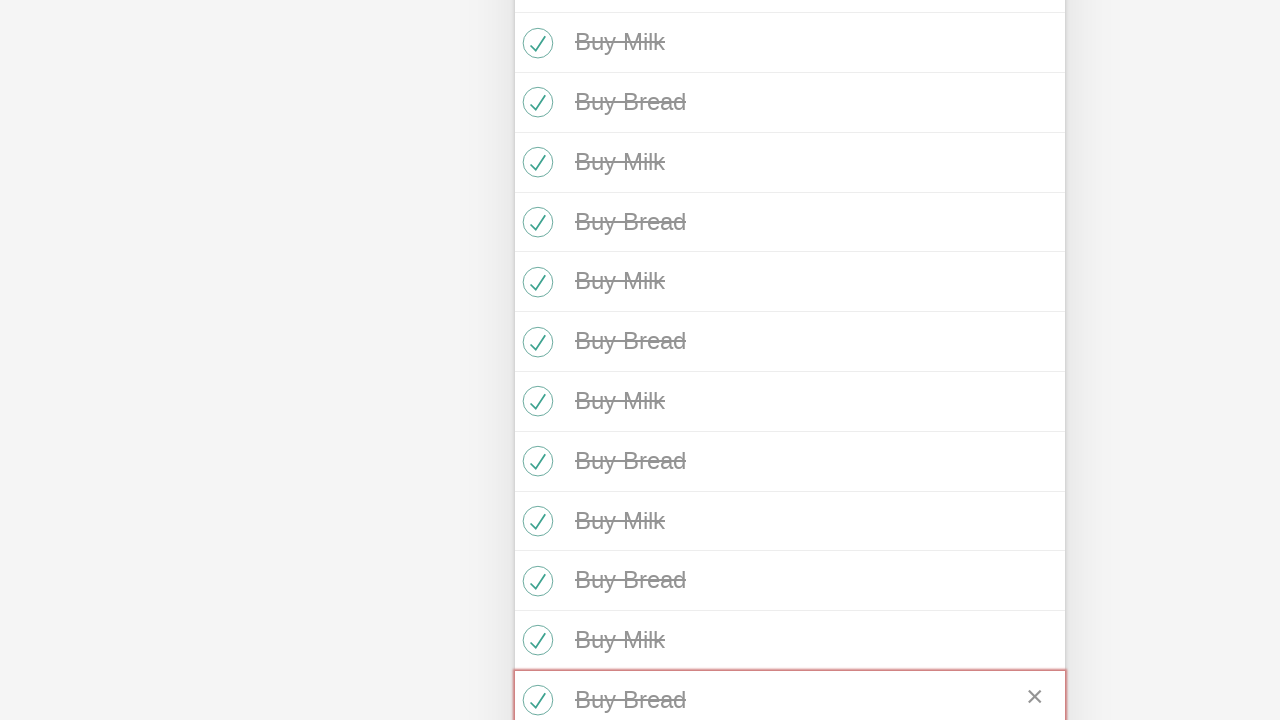

Verified that todo #38 checkbox is checked
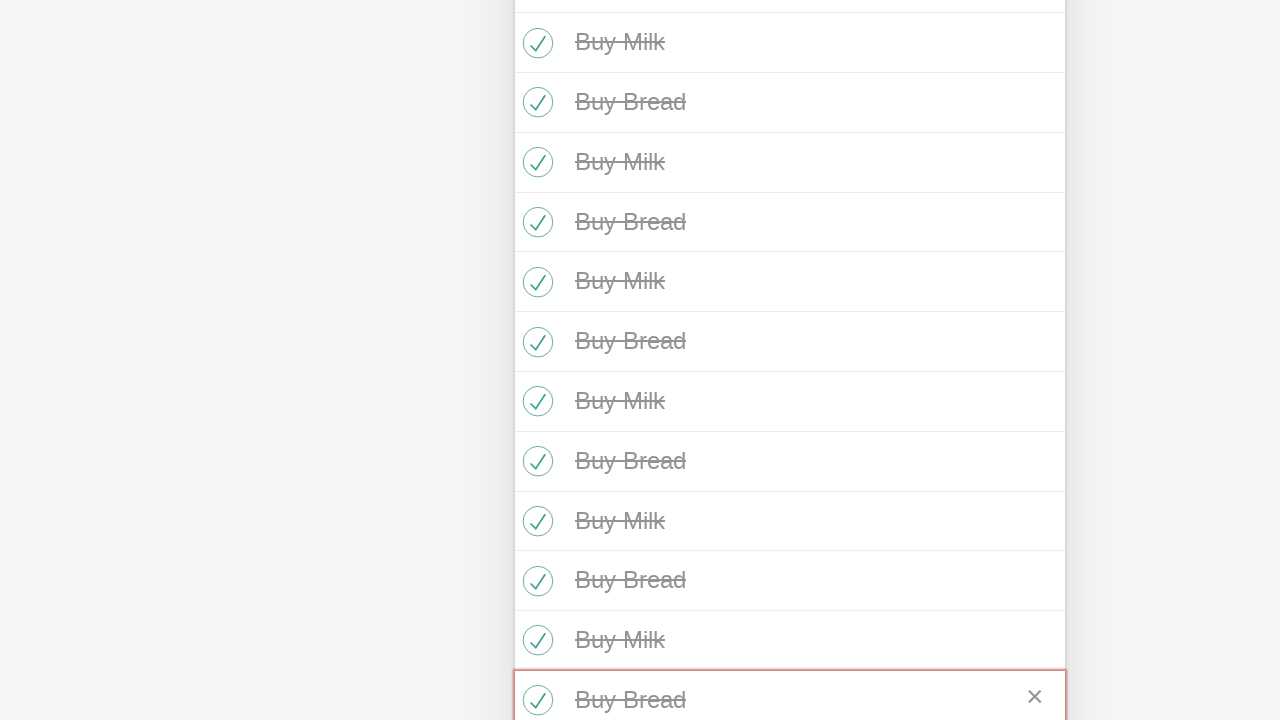

Verified that todo #39 checkbox is checked
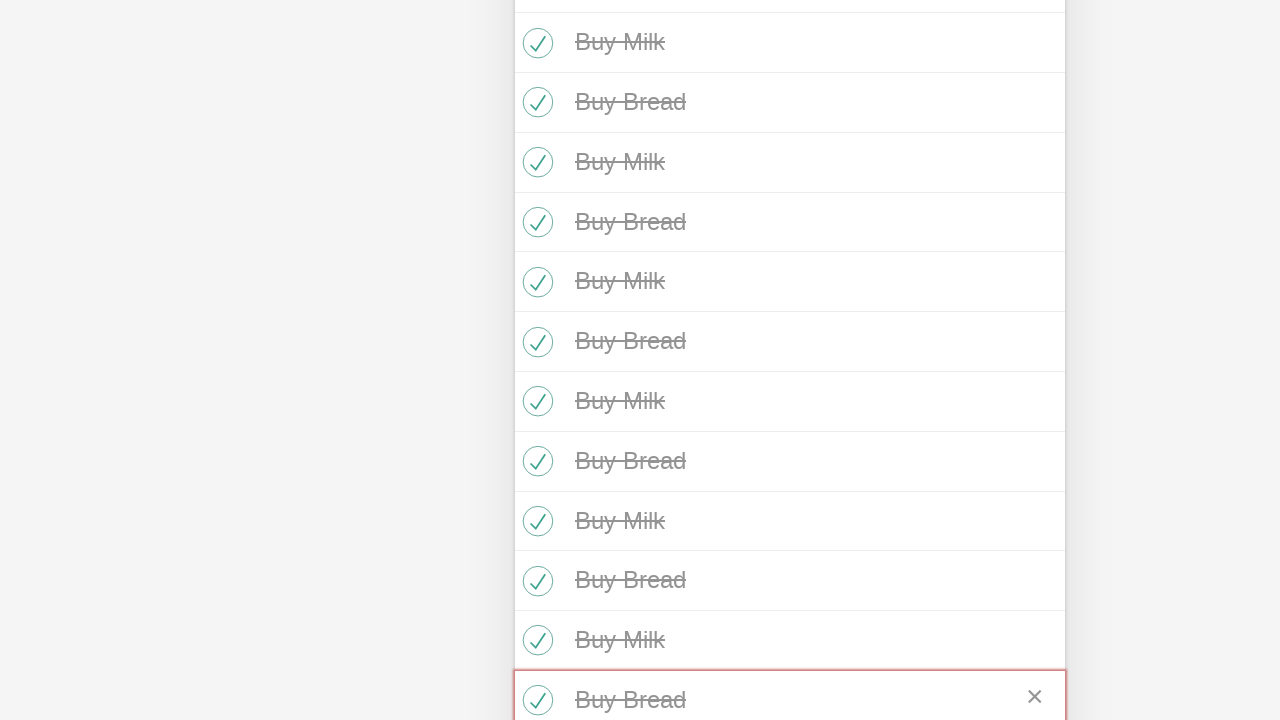

Verified that todo #40 checkbox is checked
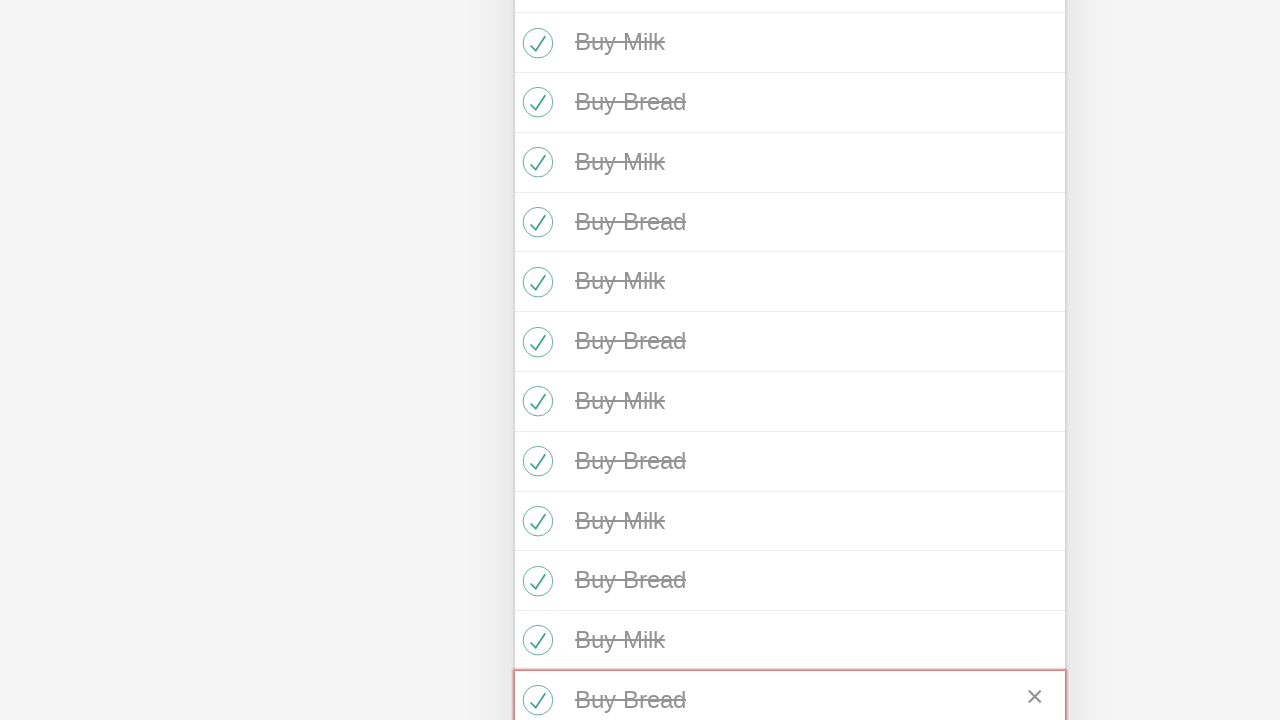

Verified that todo #41 checkbox is checked
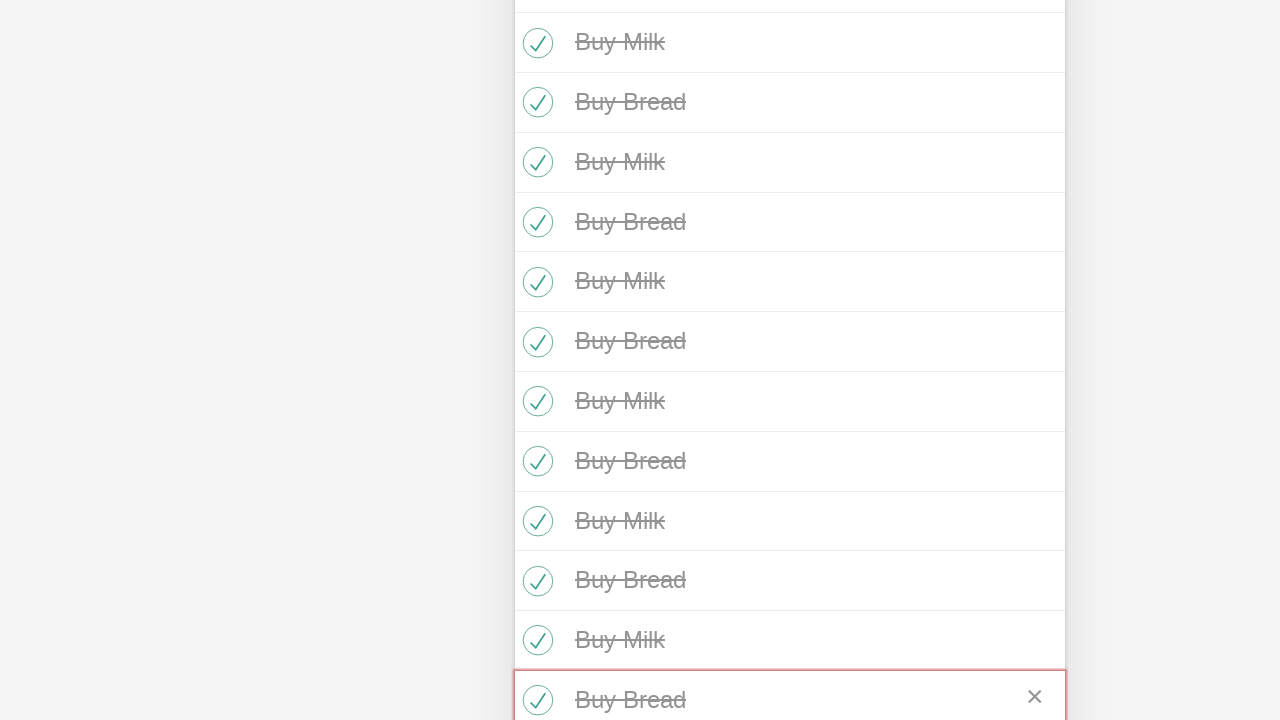

Verified that todo #42 checkbox is checked
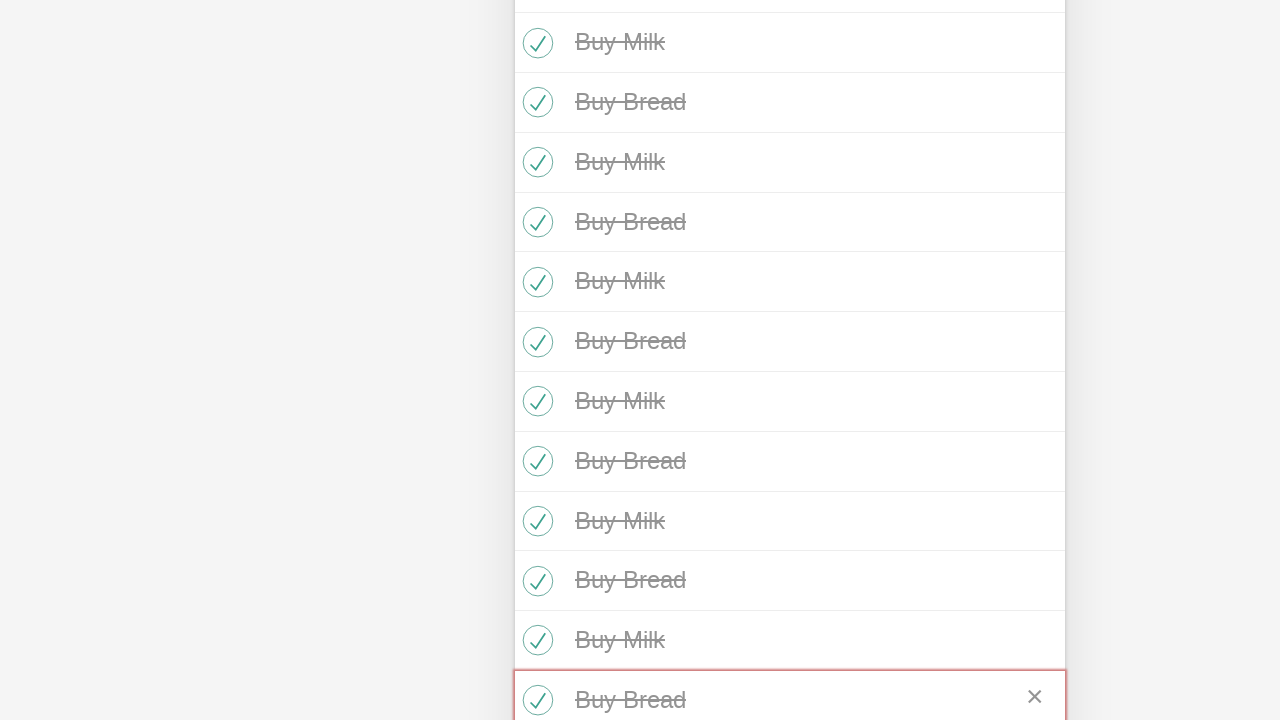

Verified that todo #43 checkbox is checked
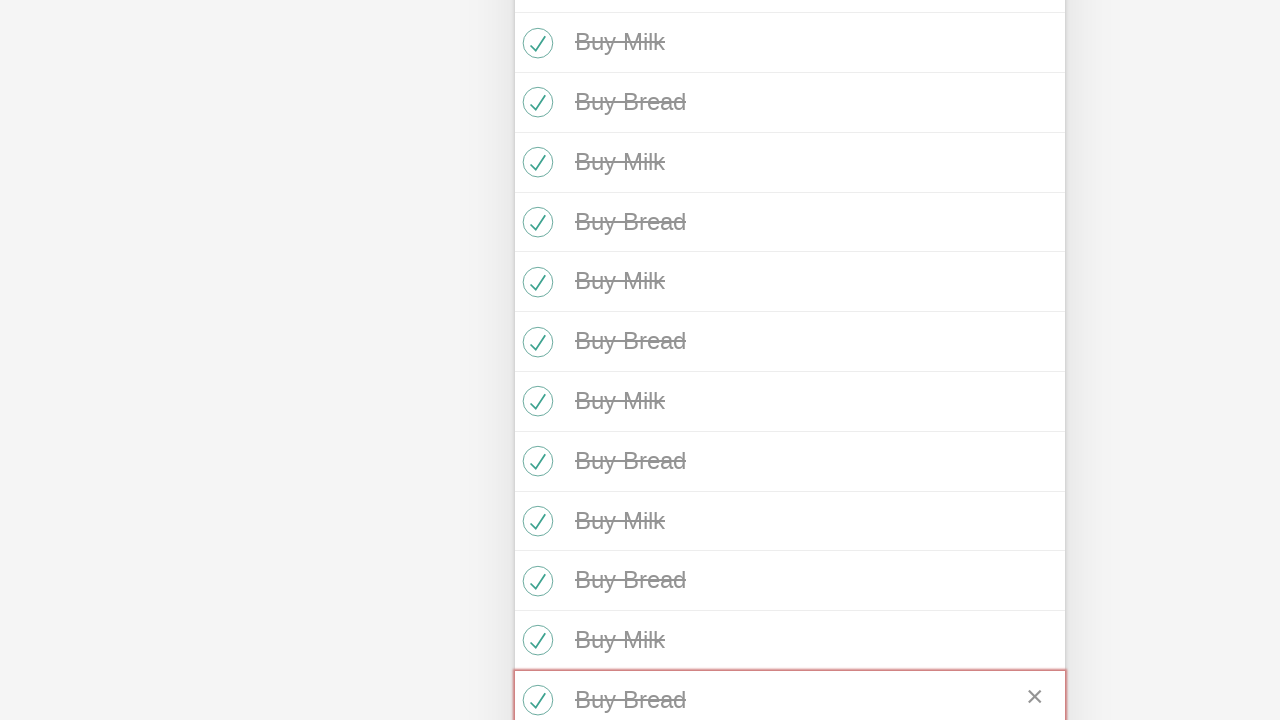

Verified that todo #44 checkbox is checked
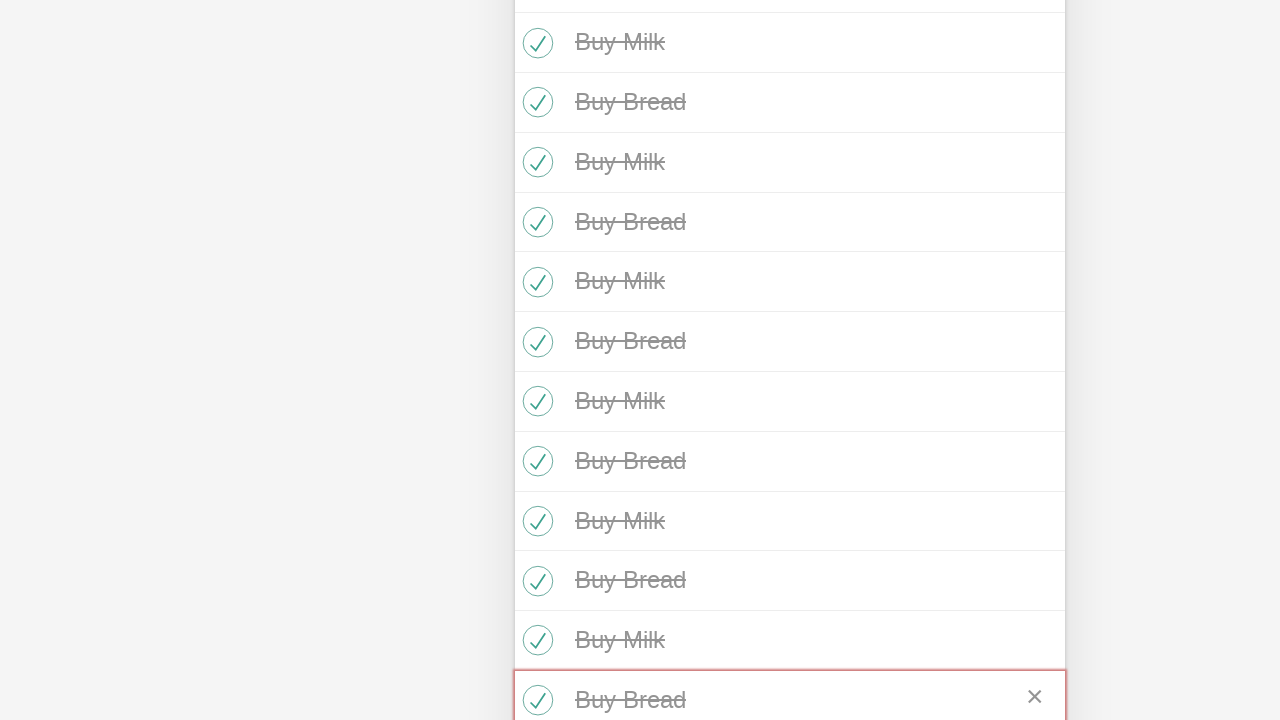

Verified that todo #45 checkbox is checked
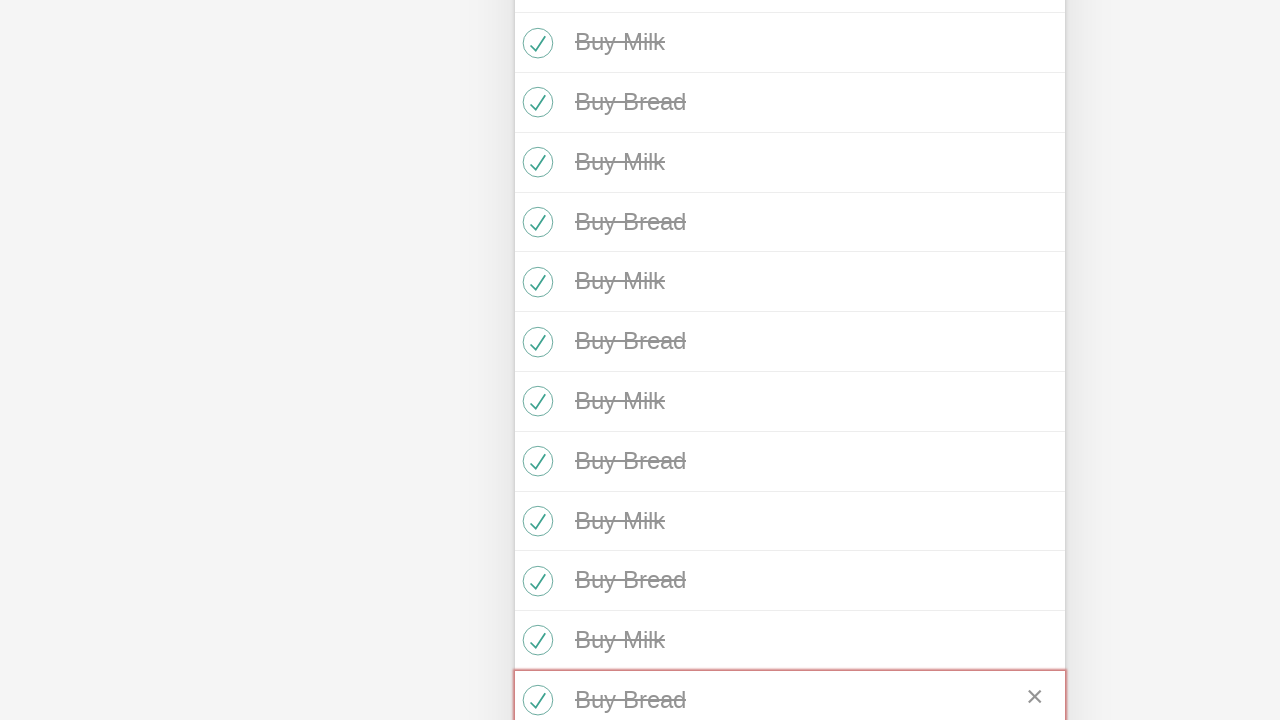

Verified that todo #46 checkbox is checked
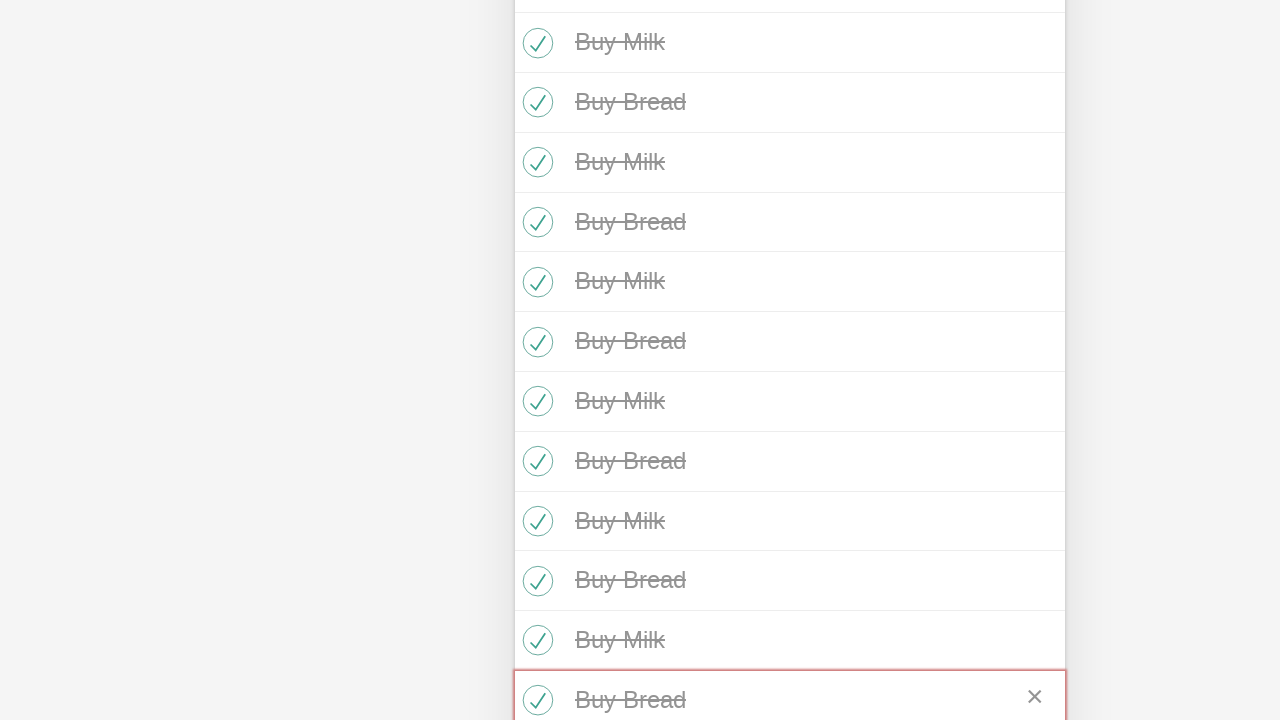

Verified that todo #47 checkbox is checked
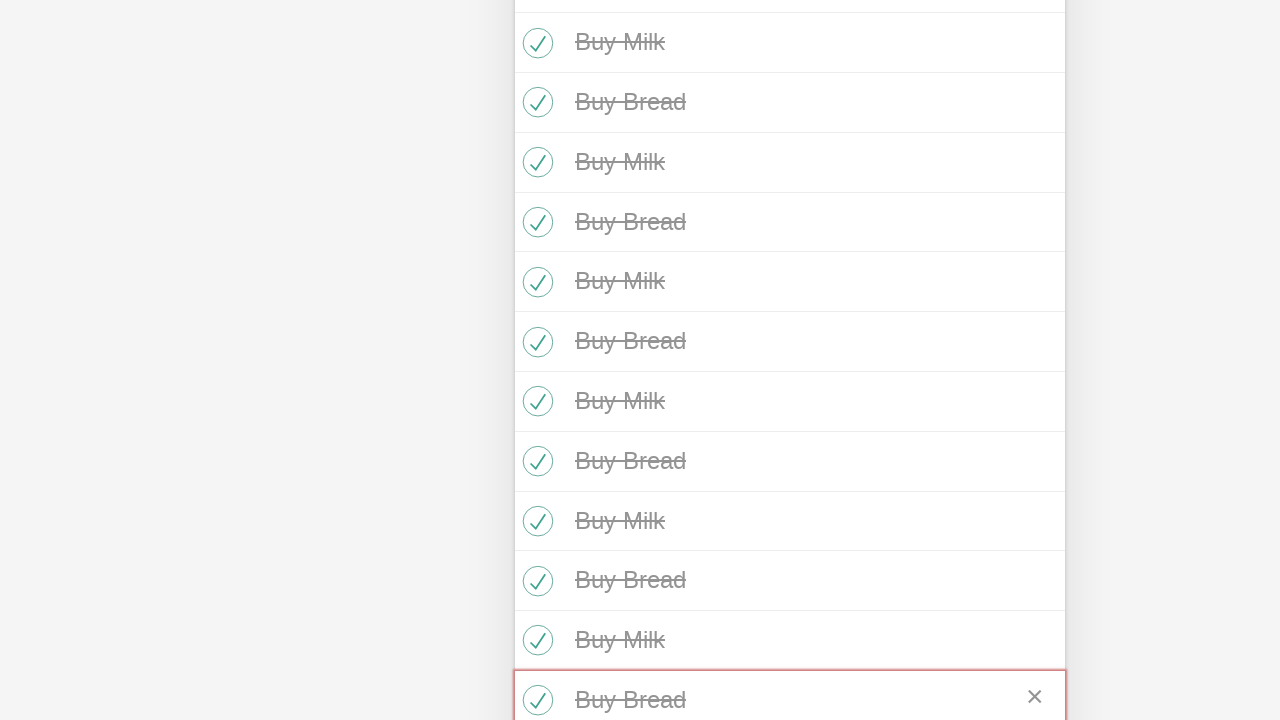

Verified that todo #48 checkbox is checked
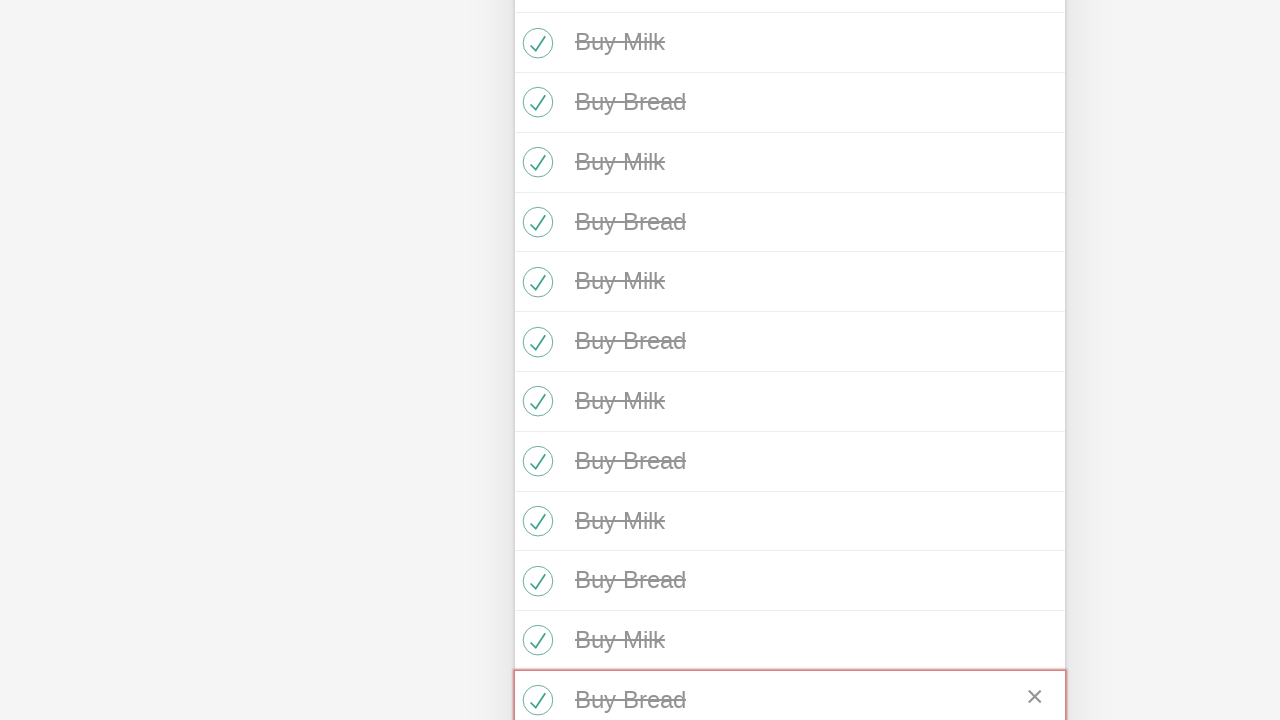

Verified that todo #49 checkbox is checked
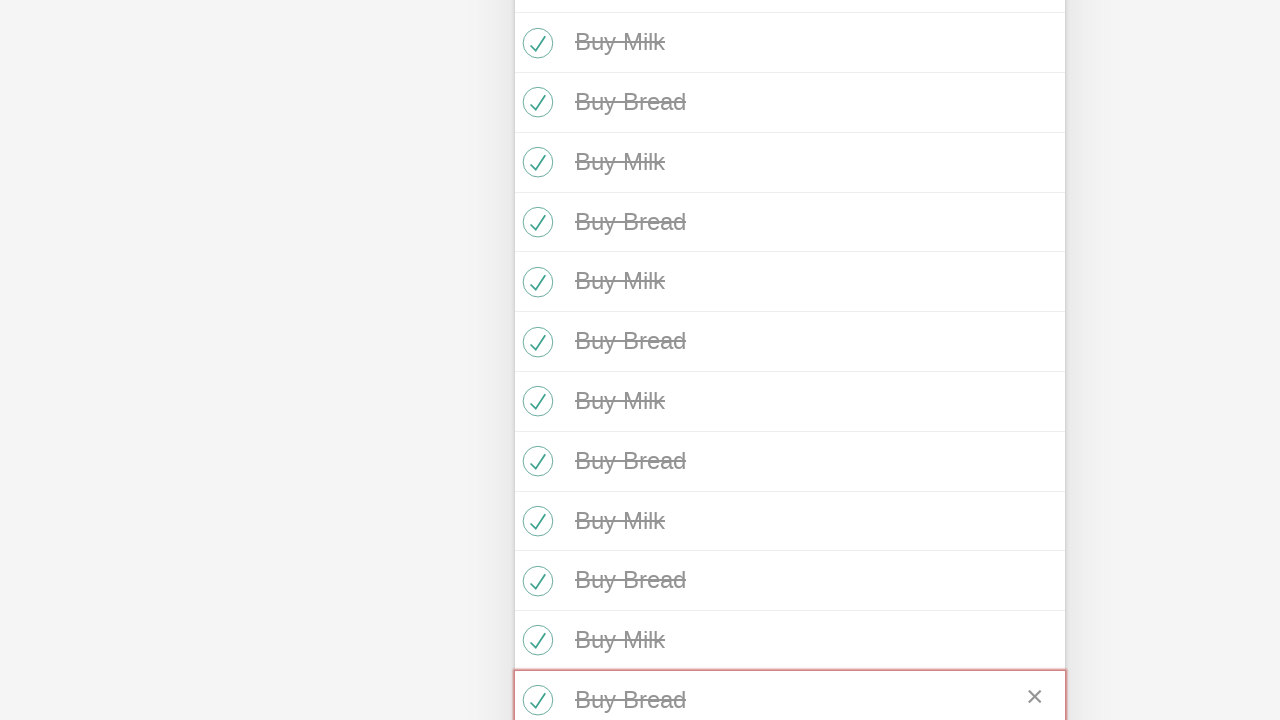

Verified that todo #50 checkbox is checked
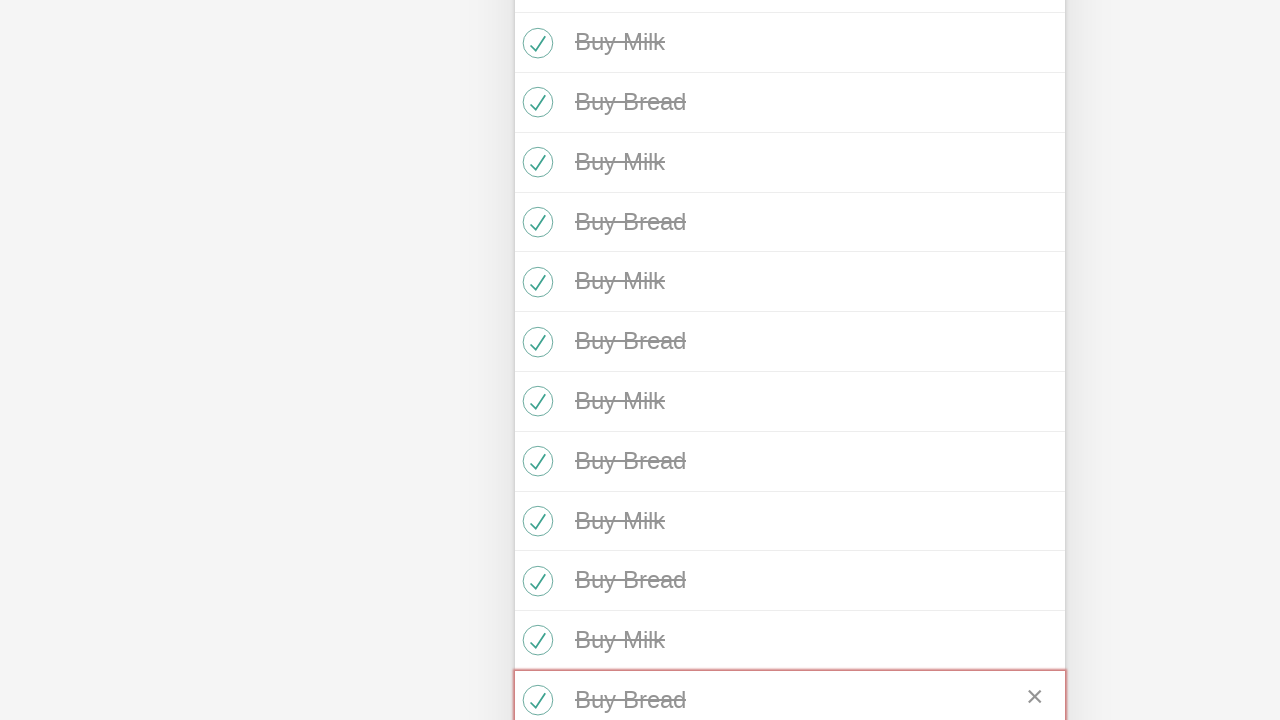

Verified that todo #51 checkbox is checked
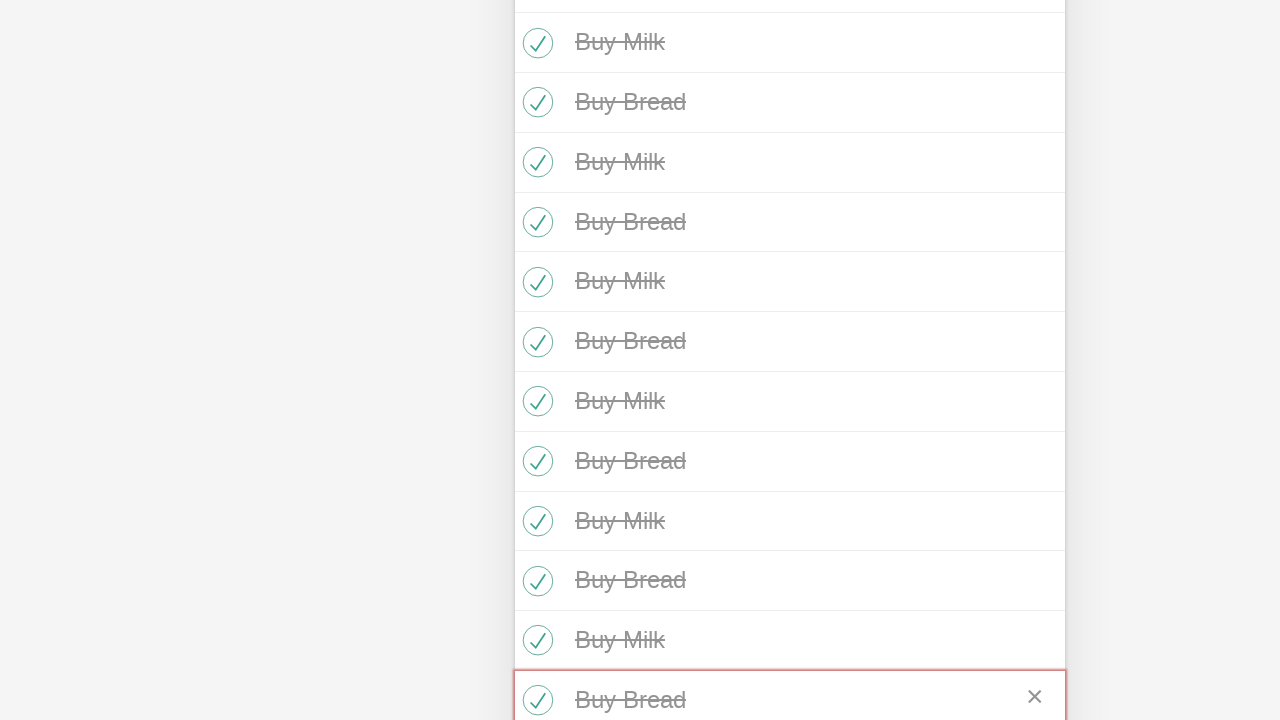

Verified that todo #52 checkbox is checked
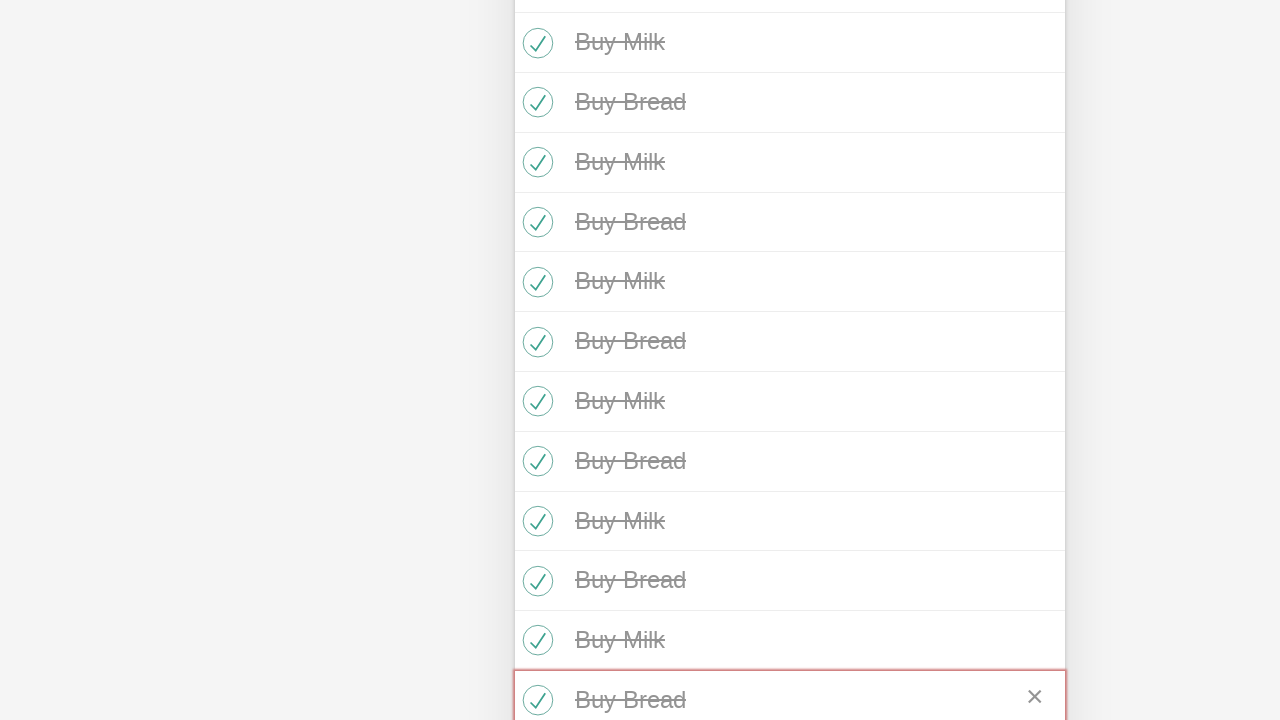

Verified that todo #53 checkbox is checked
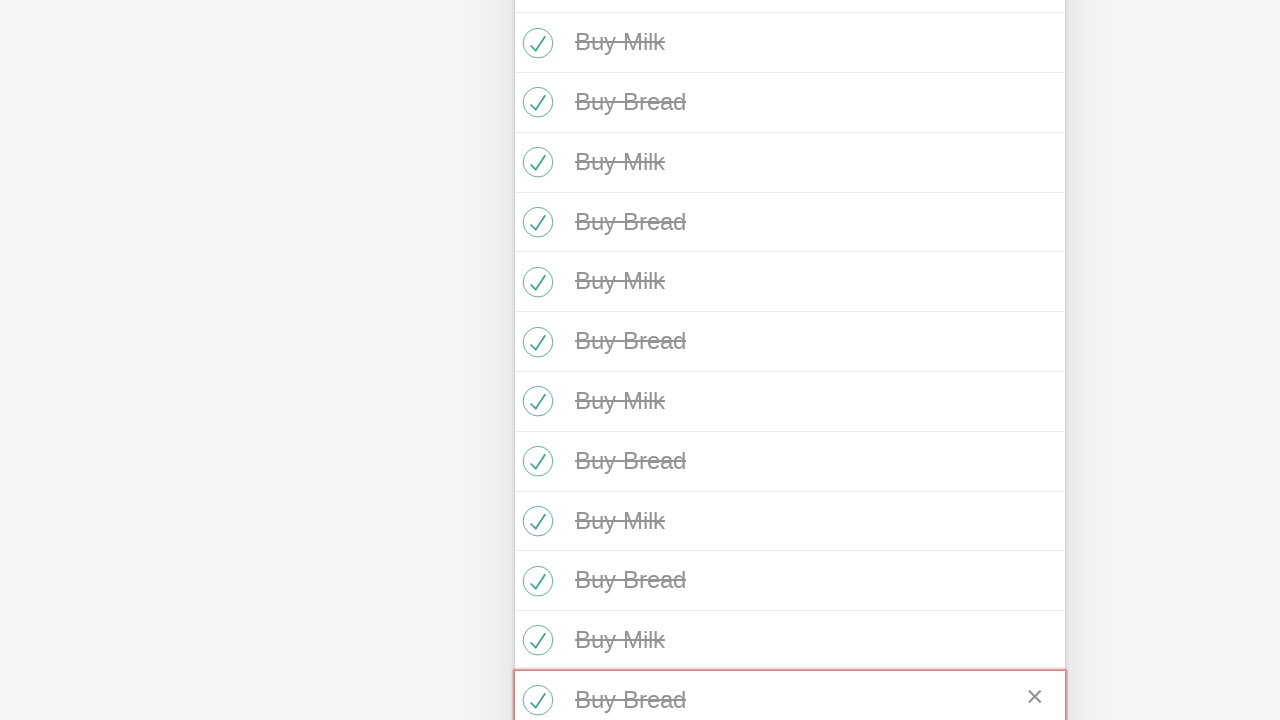

Verified that todo #54 checkbox is checked
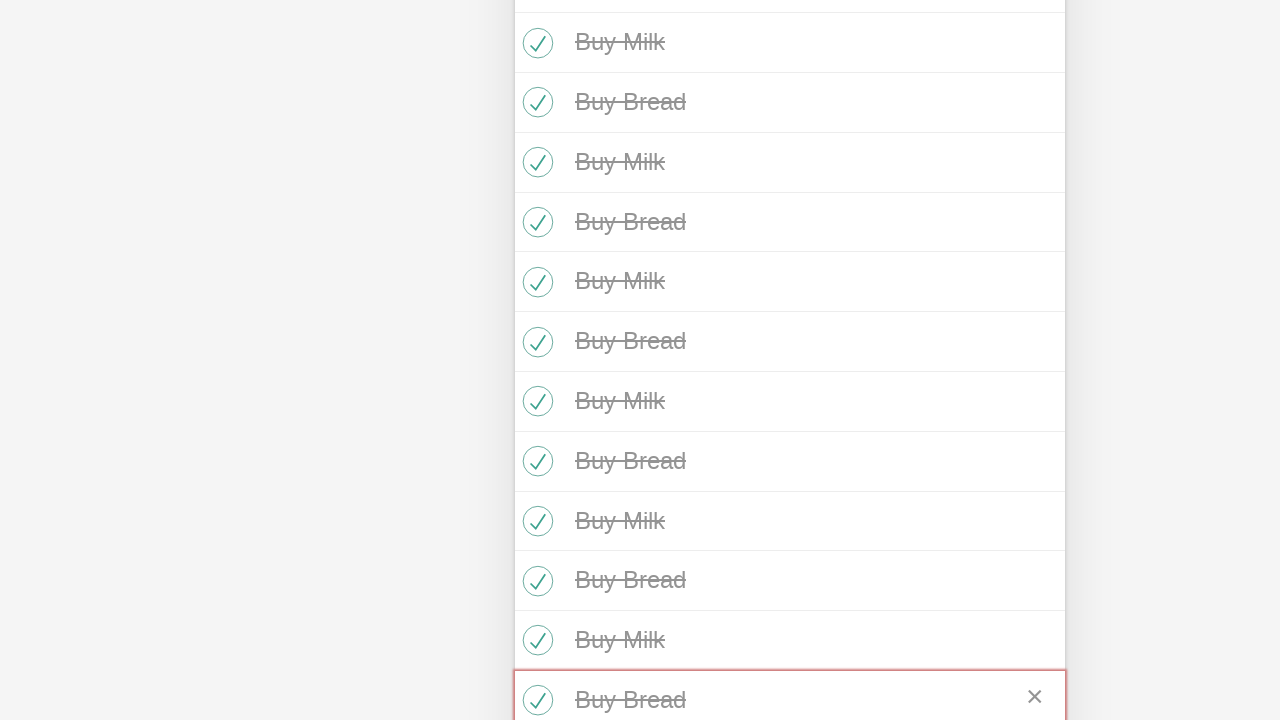

Verified that todo #55 checkbox is checked
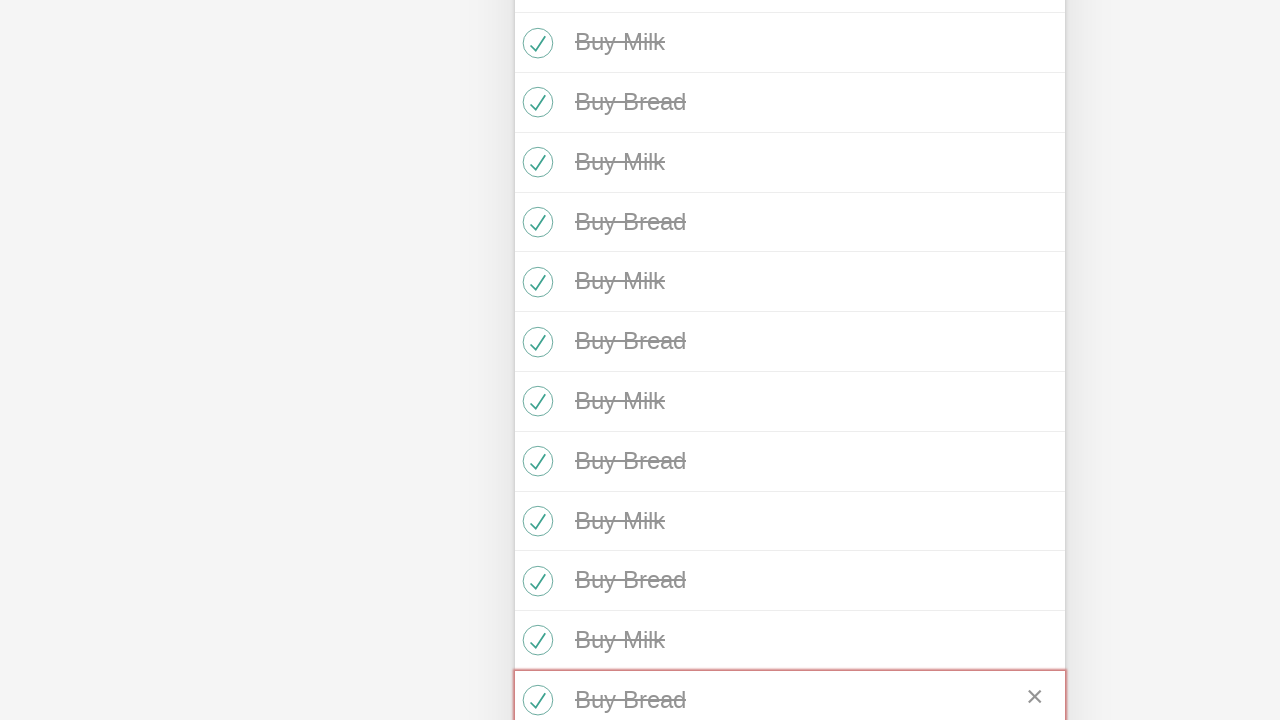

Verified that todo #56 checkbox is checked
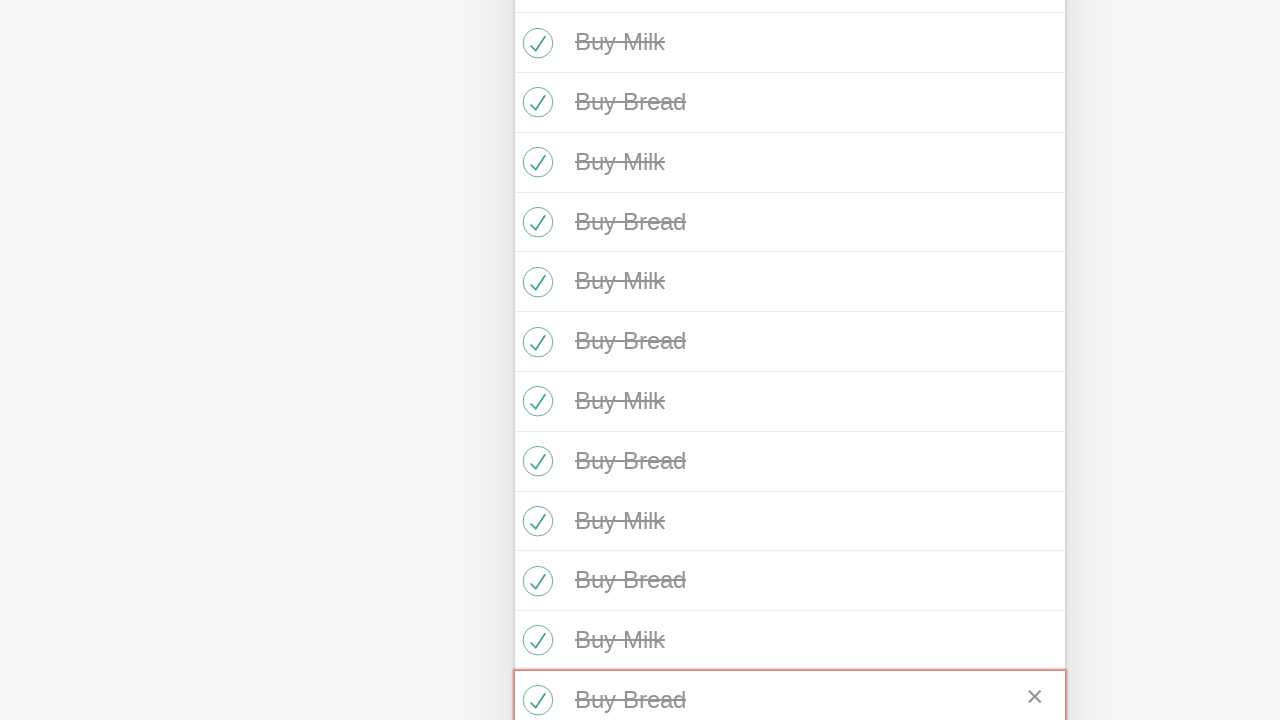

Verified that todo #57 checkbox is checked
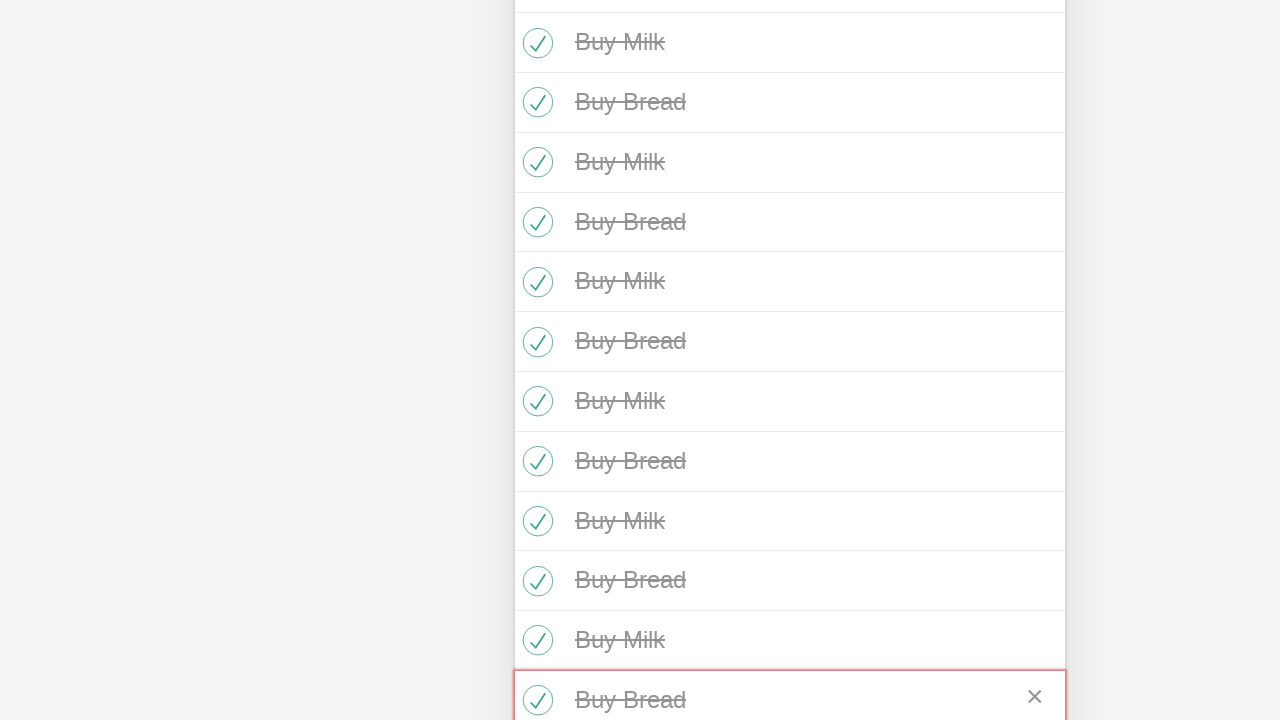

Verified that todo #58 checkbox is checked
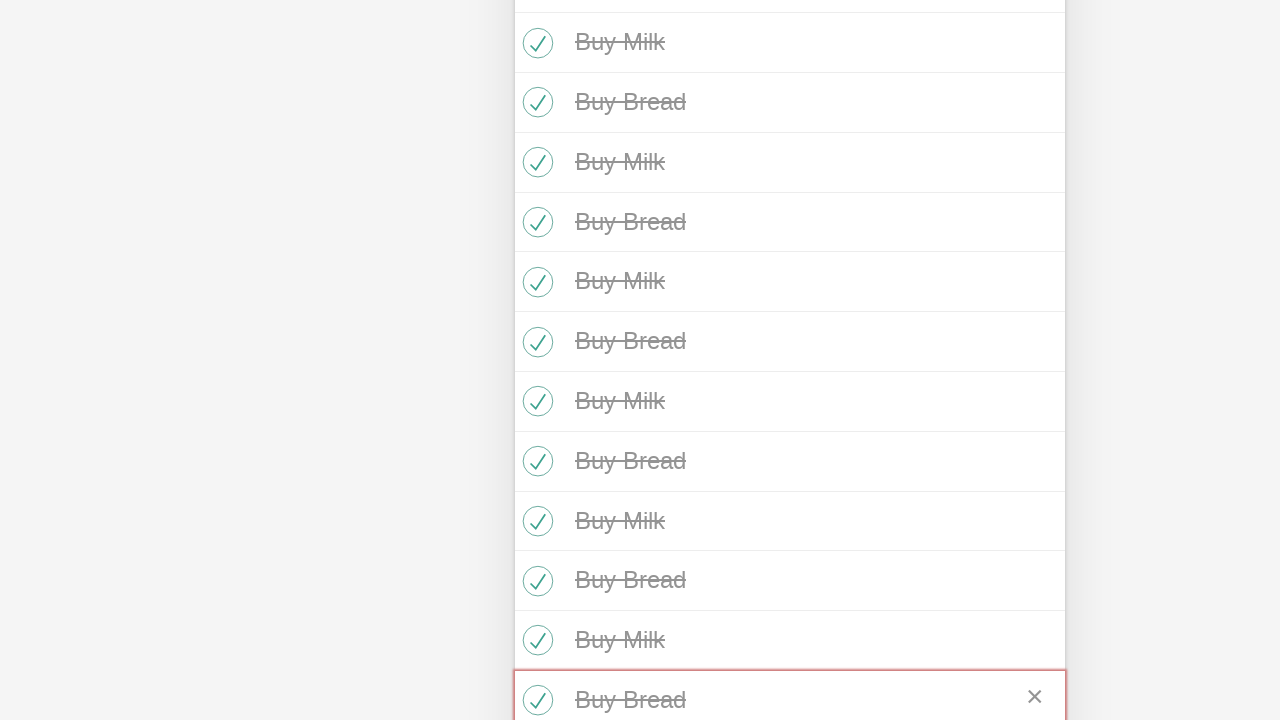

Verified that todo #59 checkbox is checked
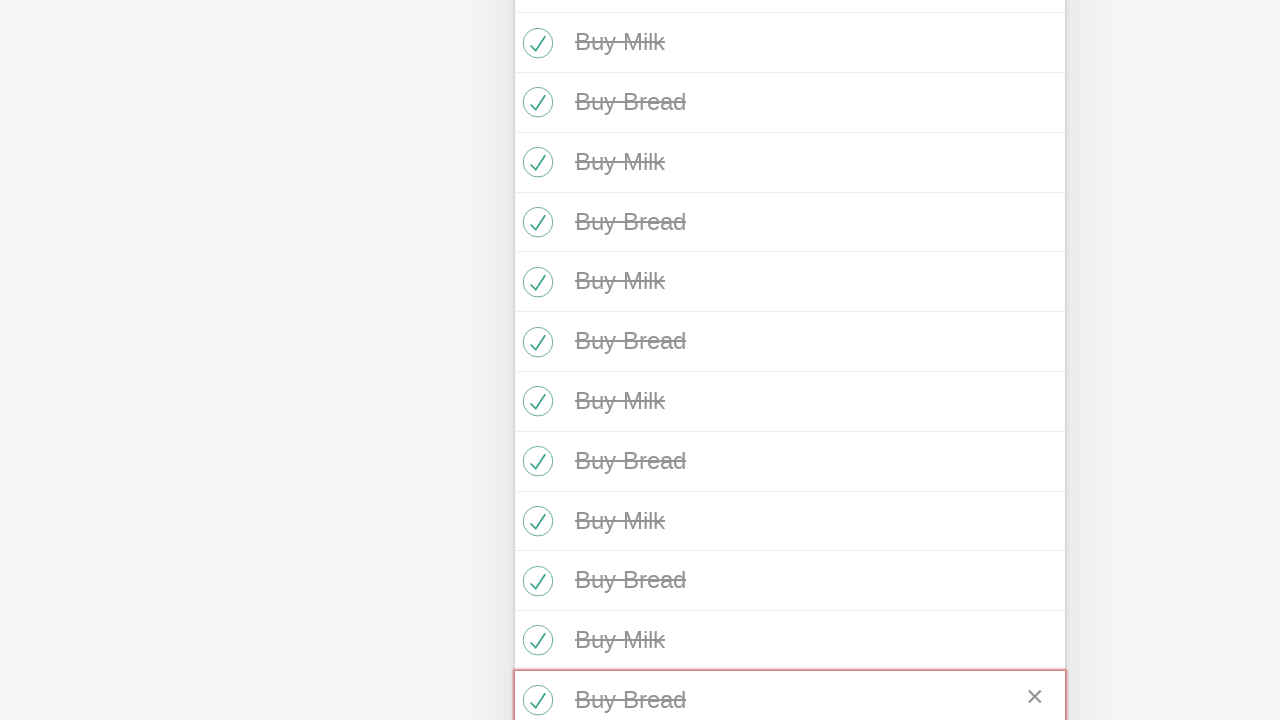

Verified that todo #60 checkbox is checked
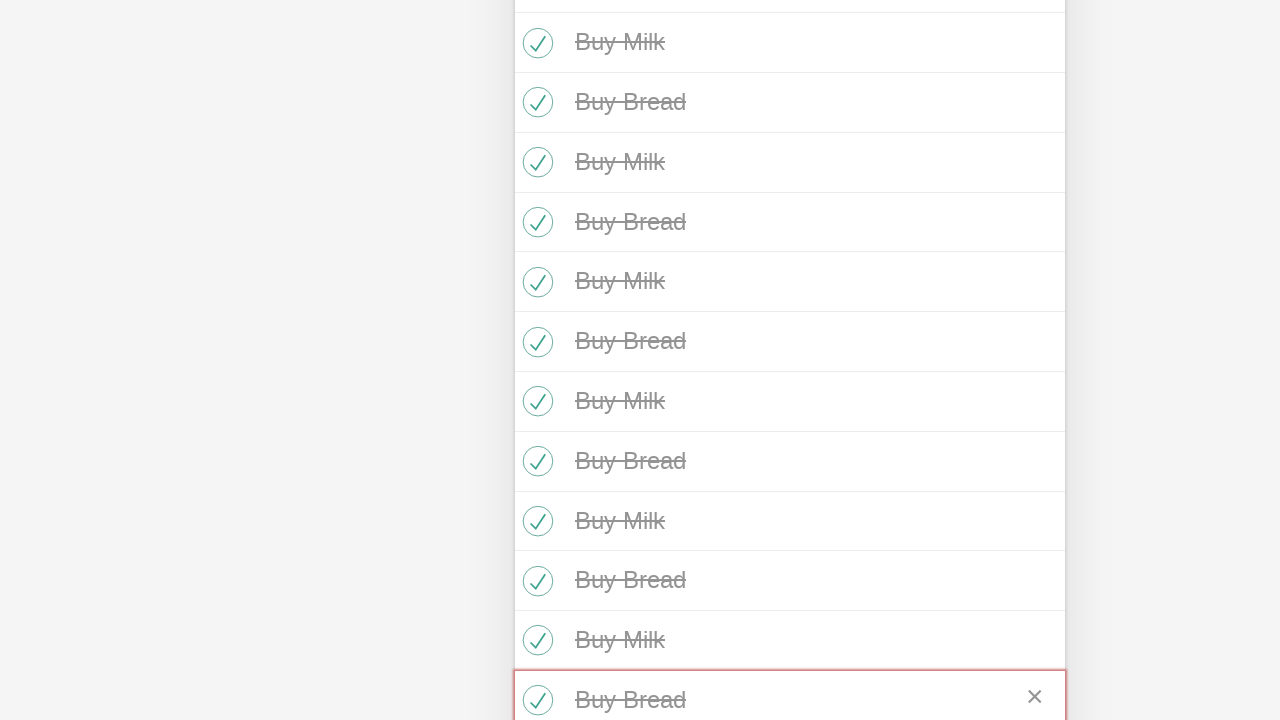

Verified that todo #61 checkbox is checked
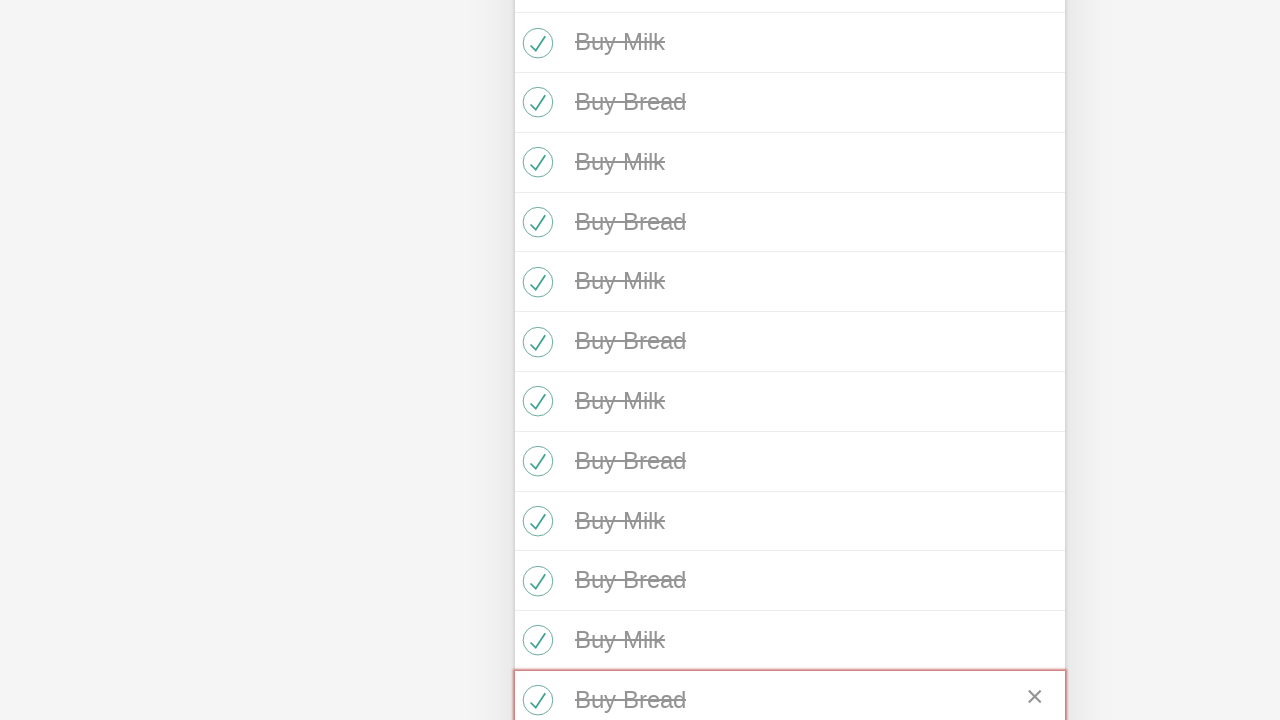

Verified that todo #62 checkbox is checked
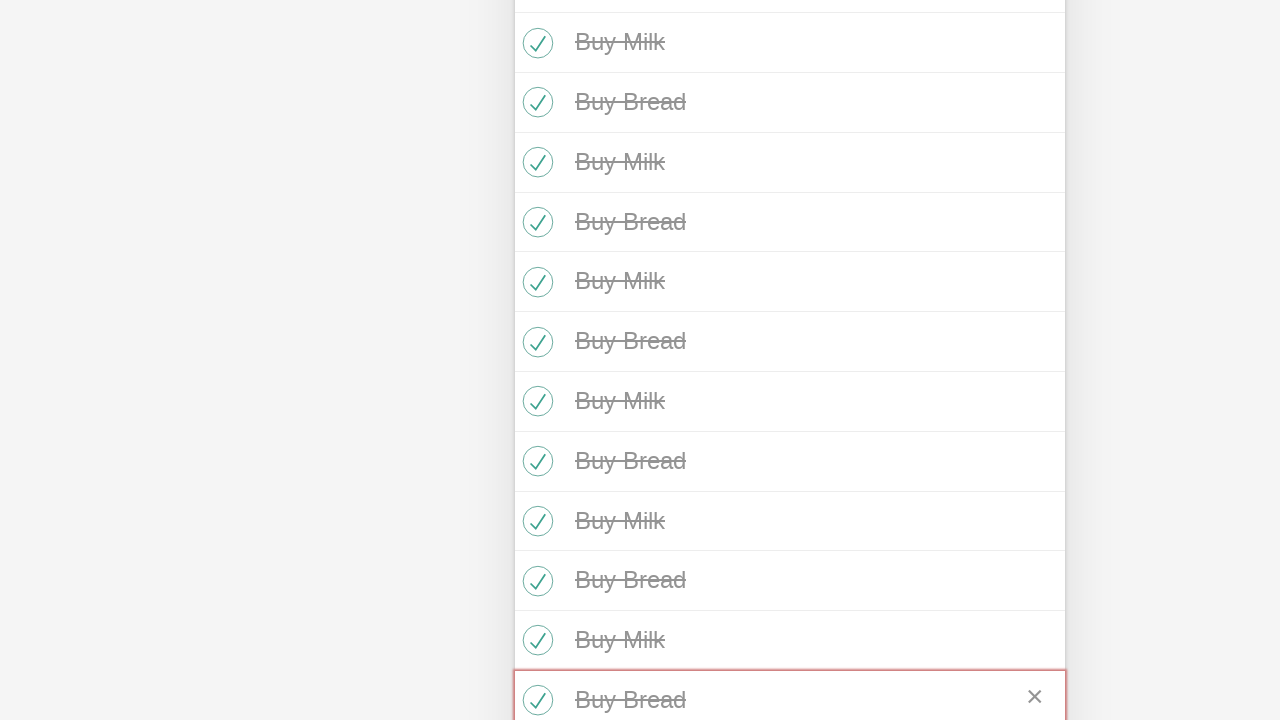

Verified that todo #63 checkbox is checked
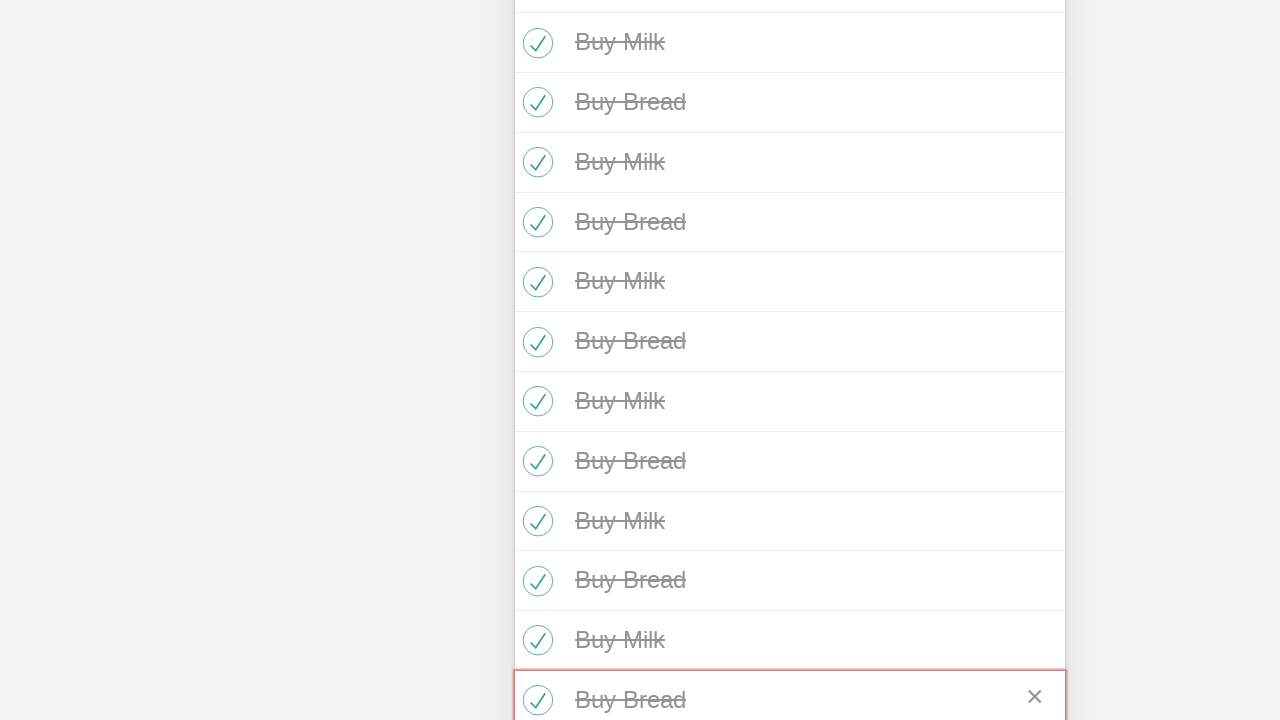

Verified that todo #64 checkbox is checked
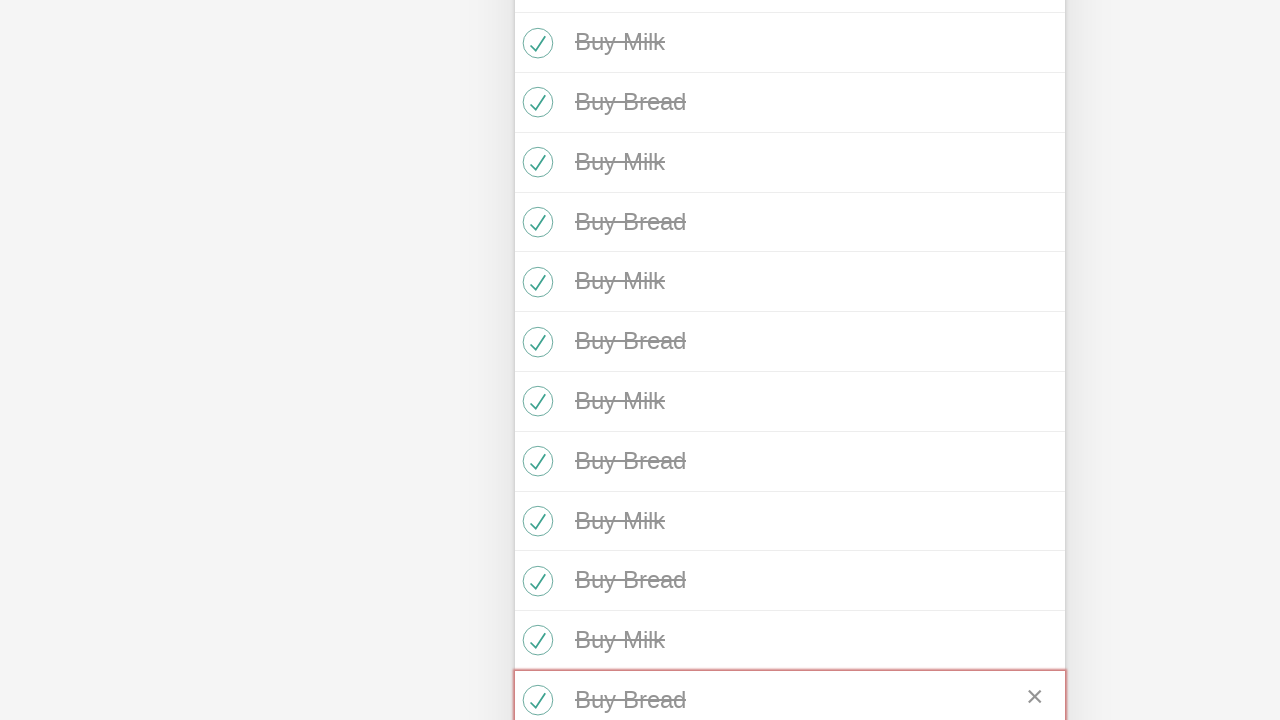

Verified that todo #65 checkbox is checked
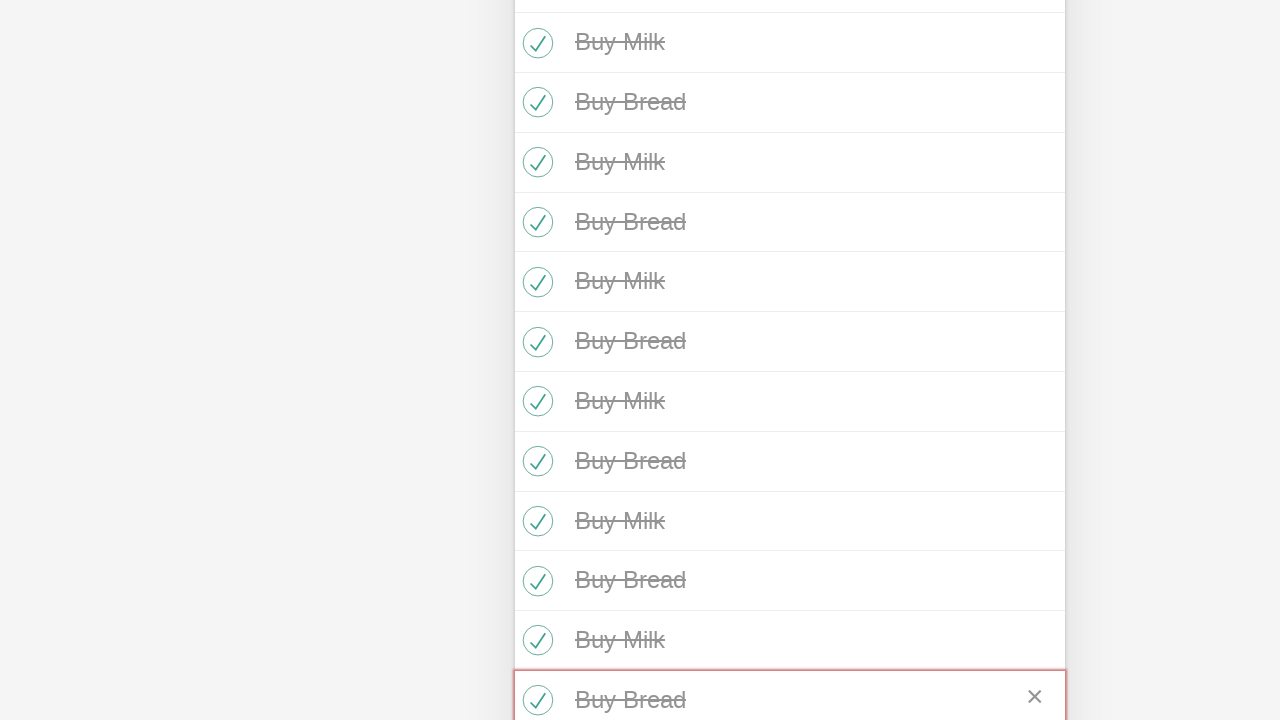

Verified that todo #66 checkbox is checked
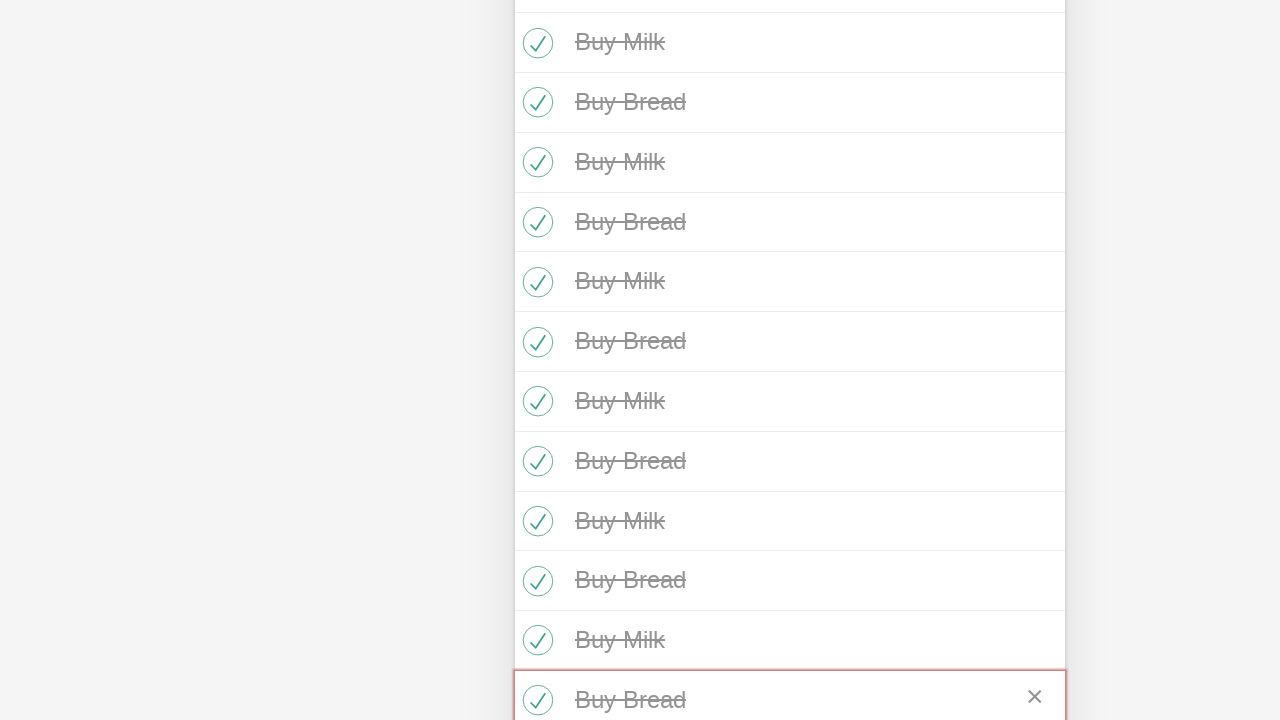

Verified that todo #67 checkbox is checked
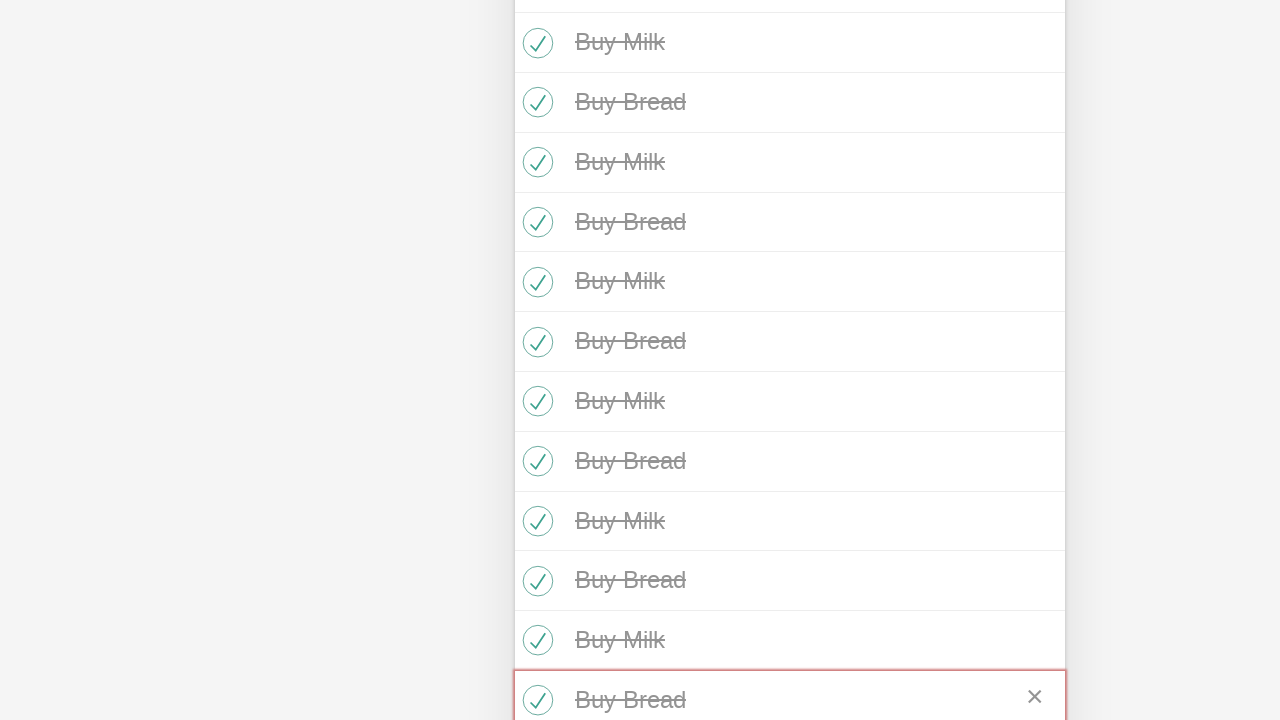

Verified that todo #68 checkbox is checked
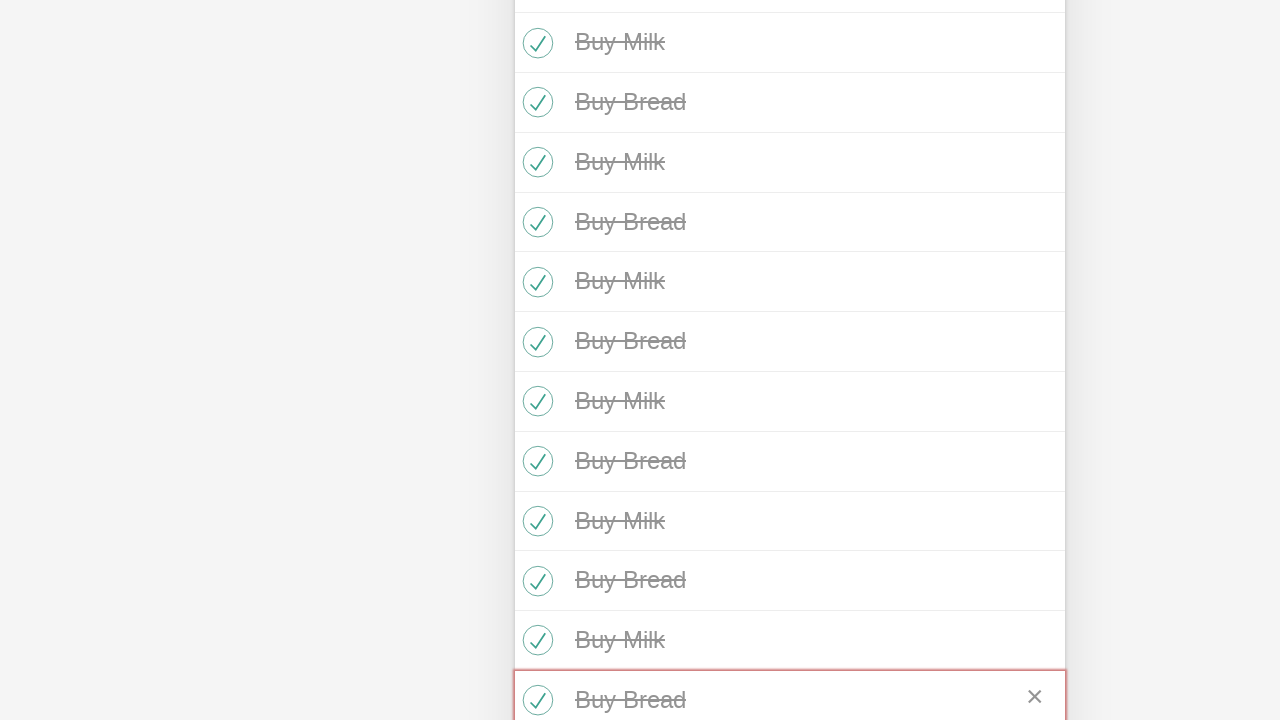

Verified that todo #69 checkbox is checked
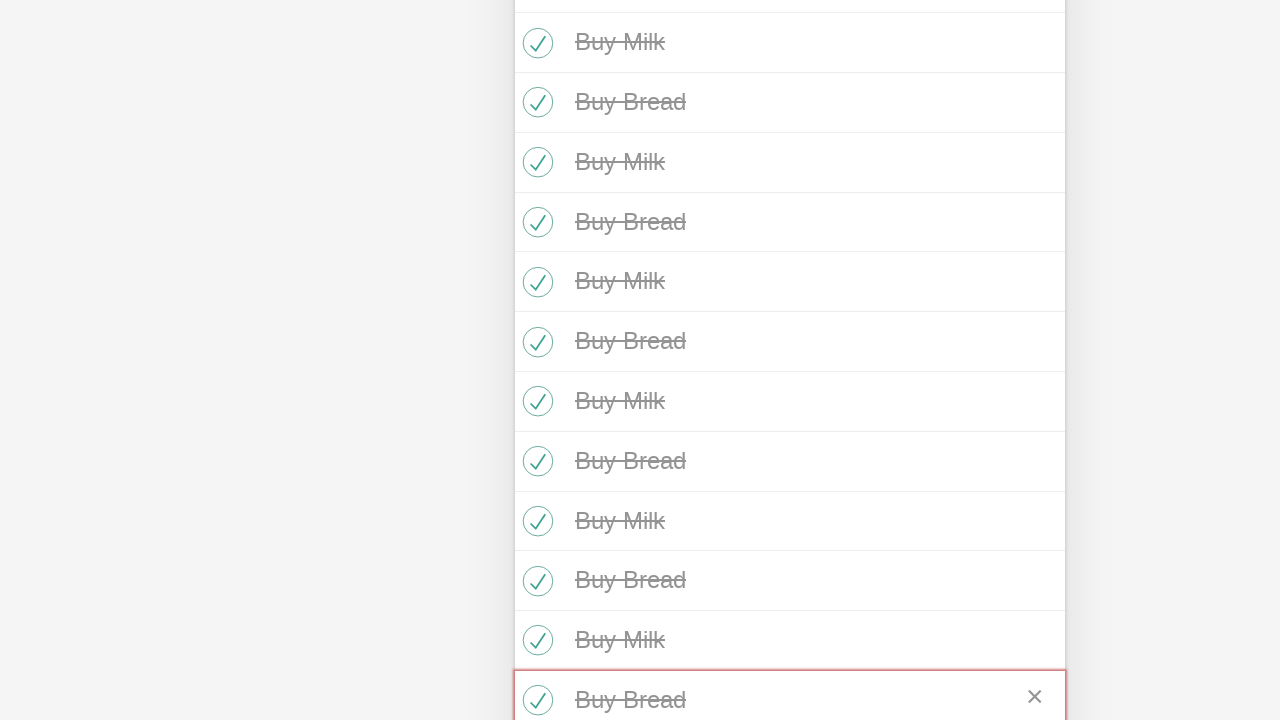

Verified that todo #70 checkbox is checked
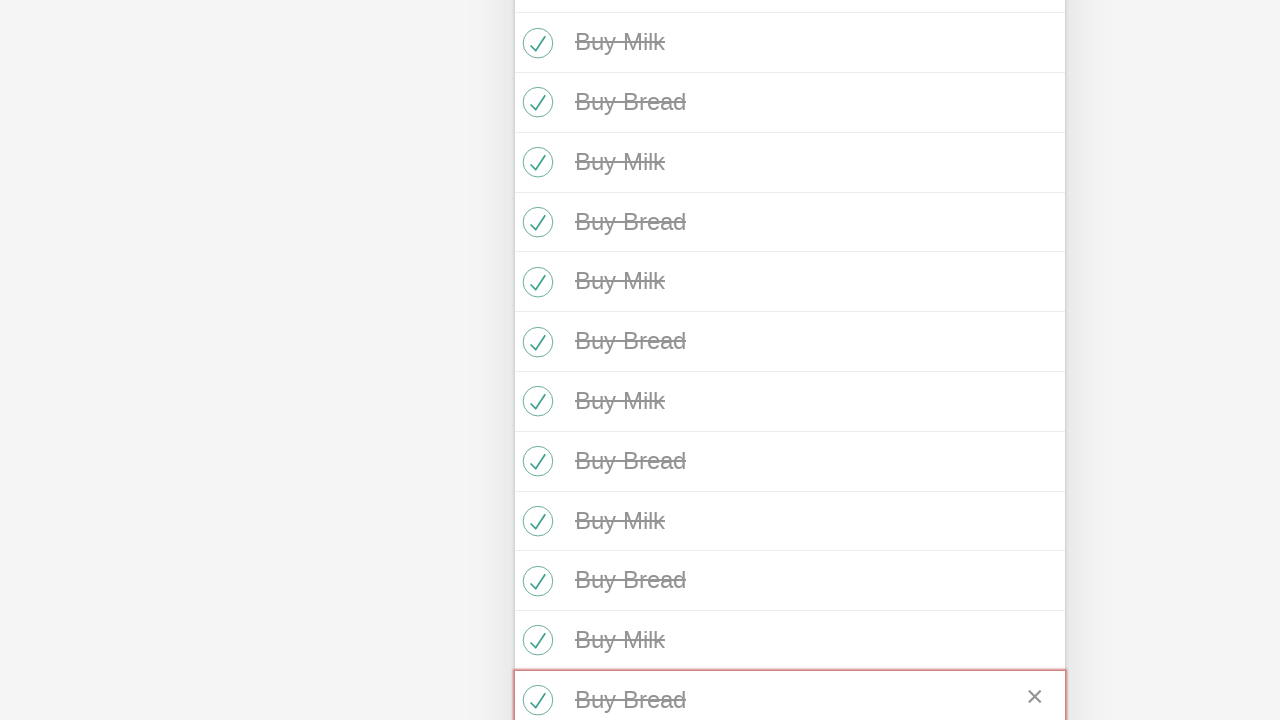

Verified that todo #71 checkbox is checked
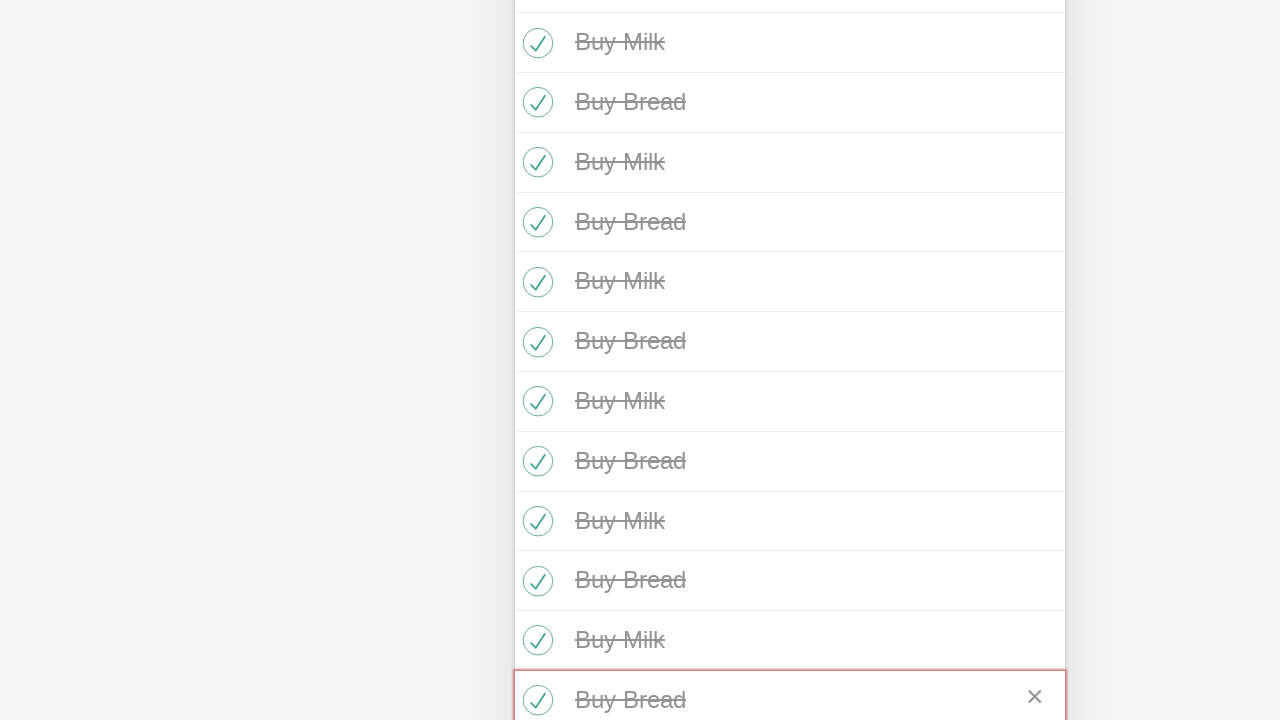

Verified that todo #72 checkbox is checked
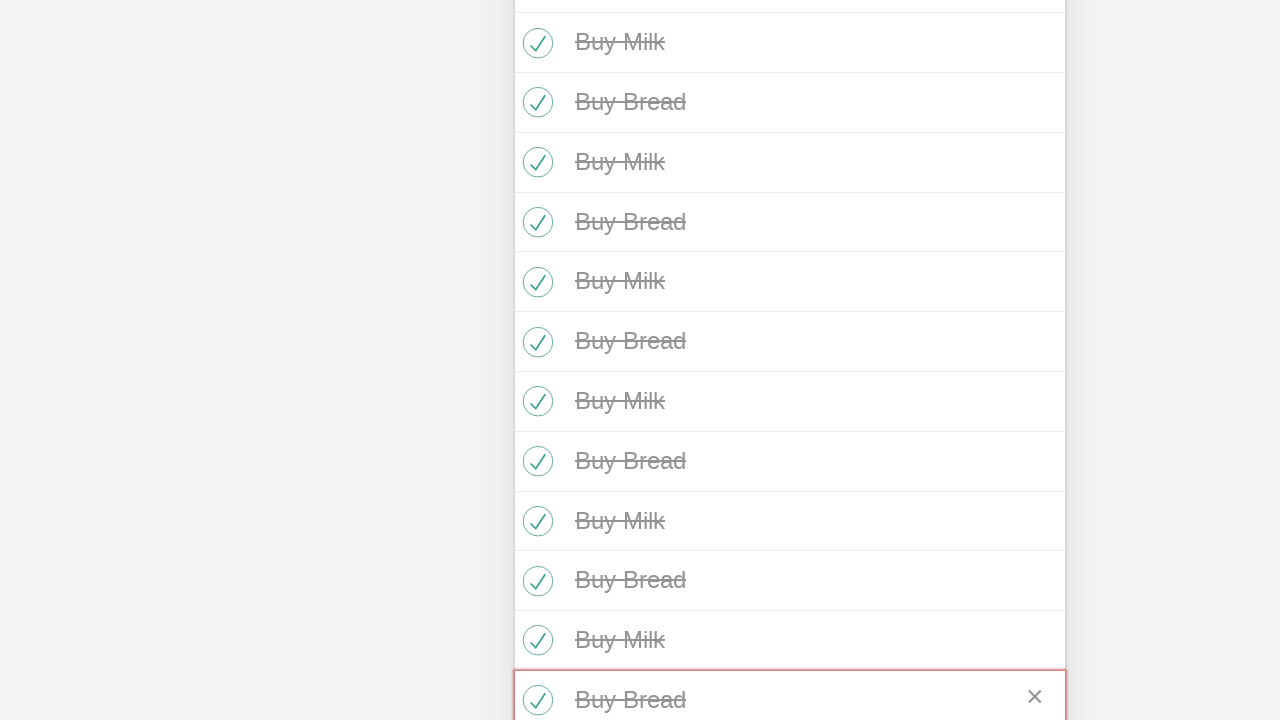

Verified that todo #73 checkbox is checked
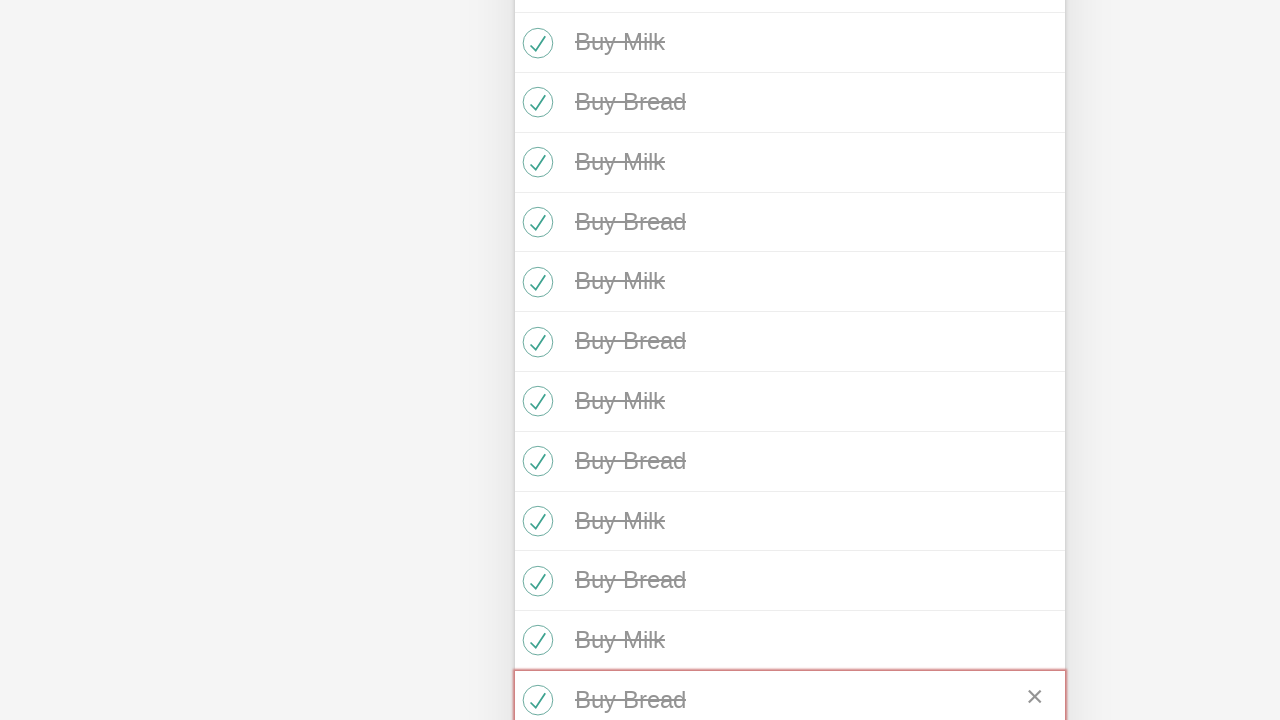

Verified that todo #74 checkbox is checked
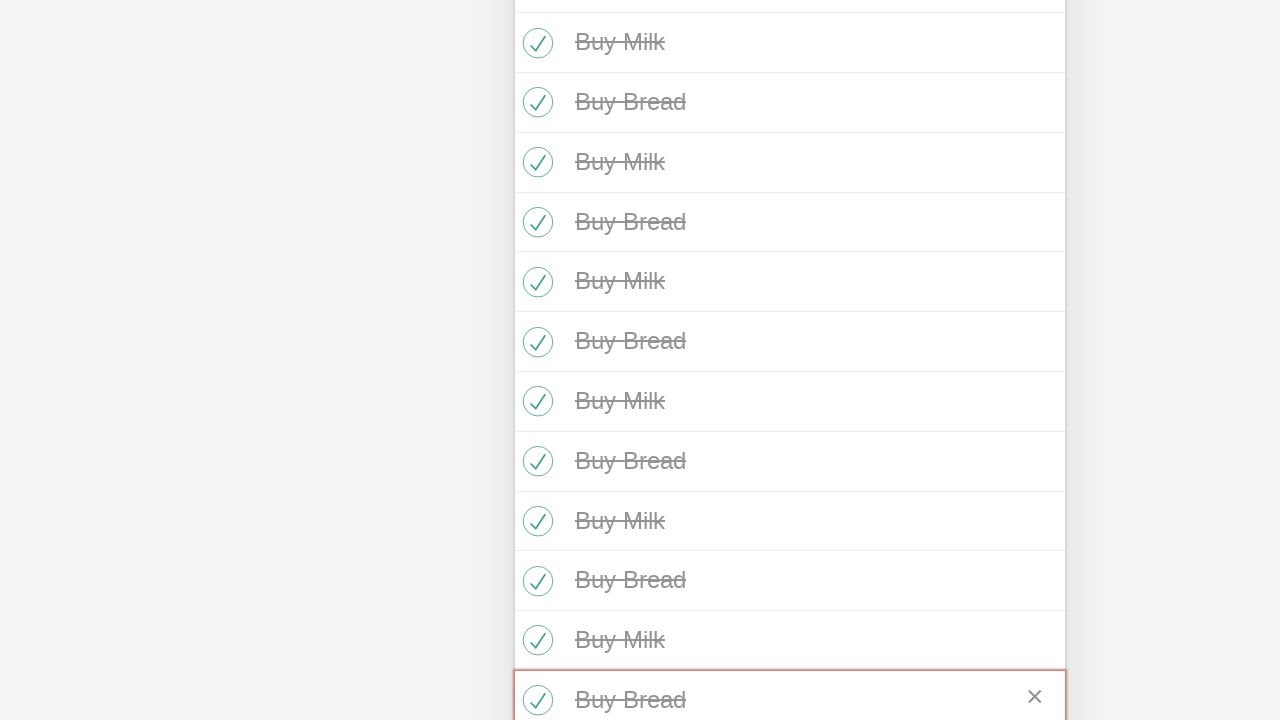

Verified that todo #75 checkbox is checked
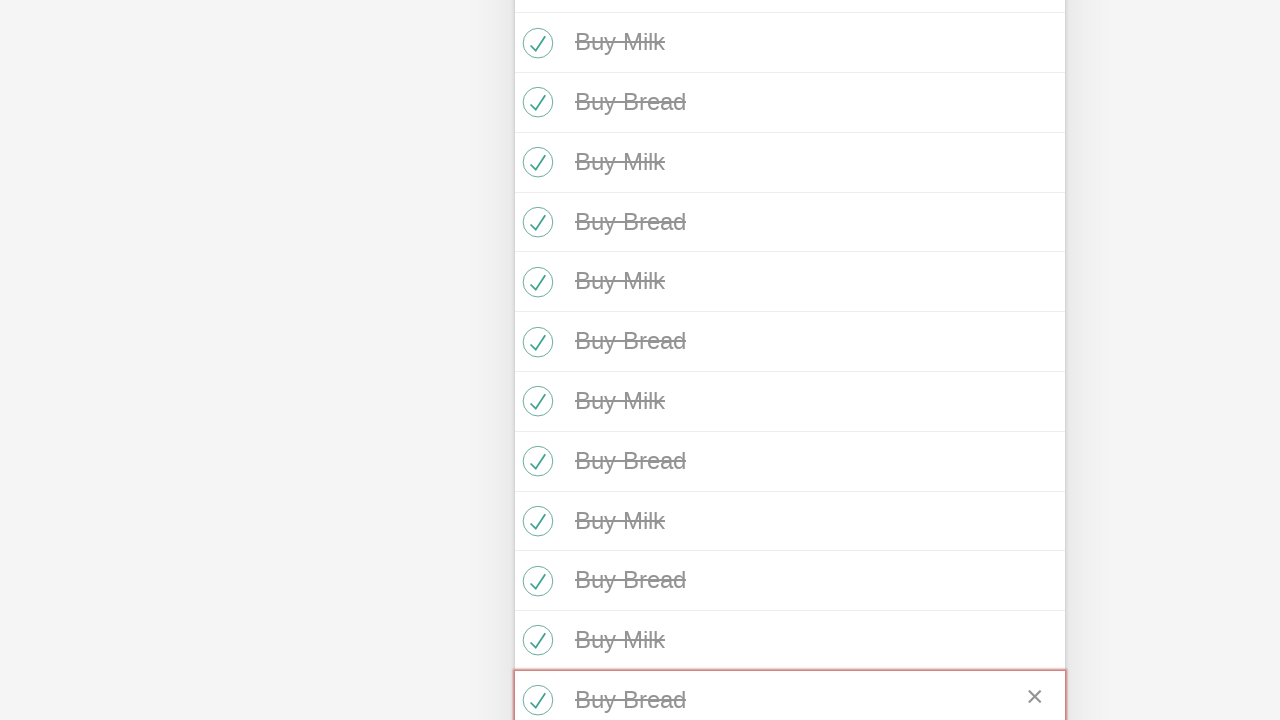

Verified that todo #76 checkbox is checked
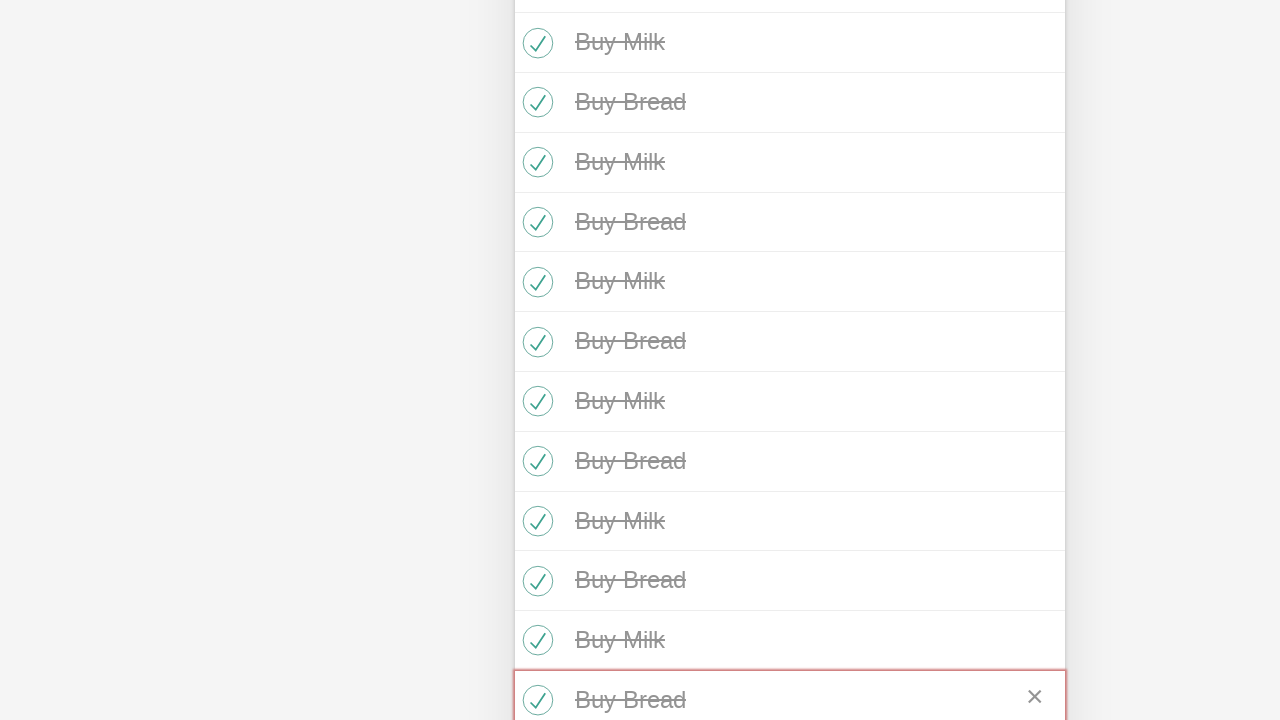

Verified that todo #77 checkbox is checked
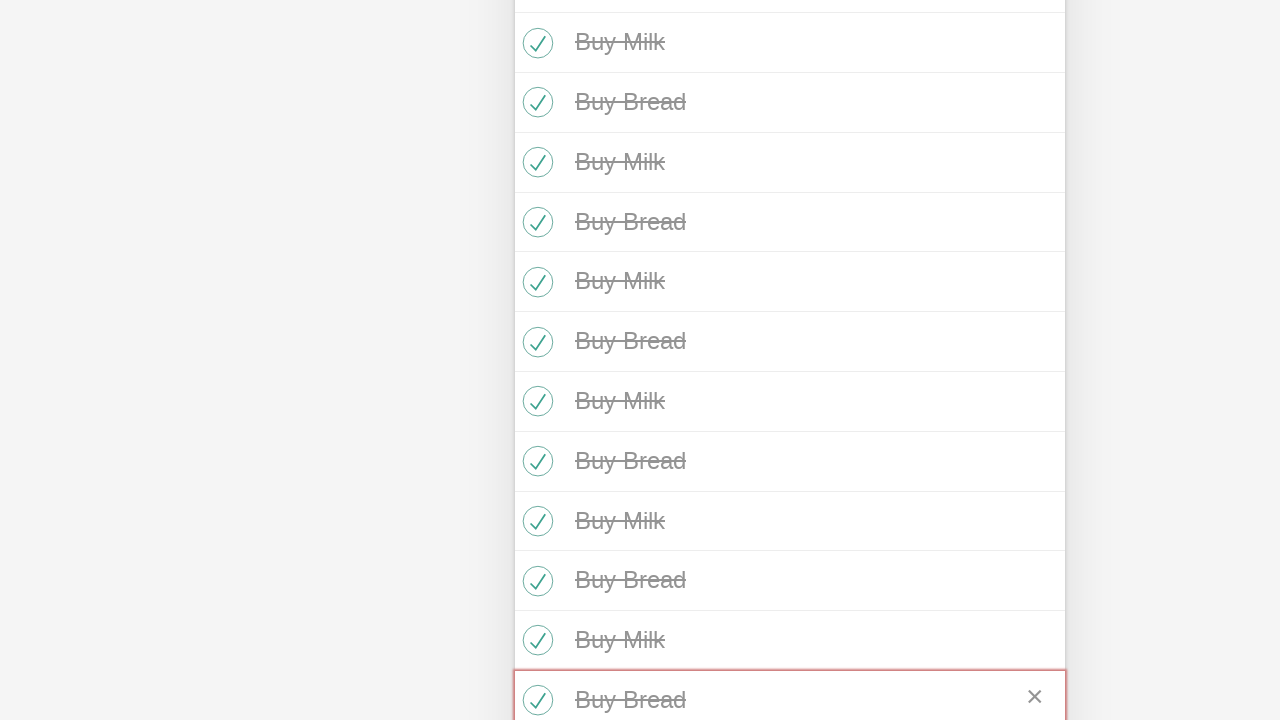

Verified that todo #78 checkbox is checked
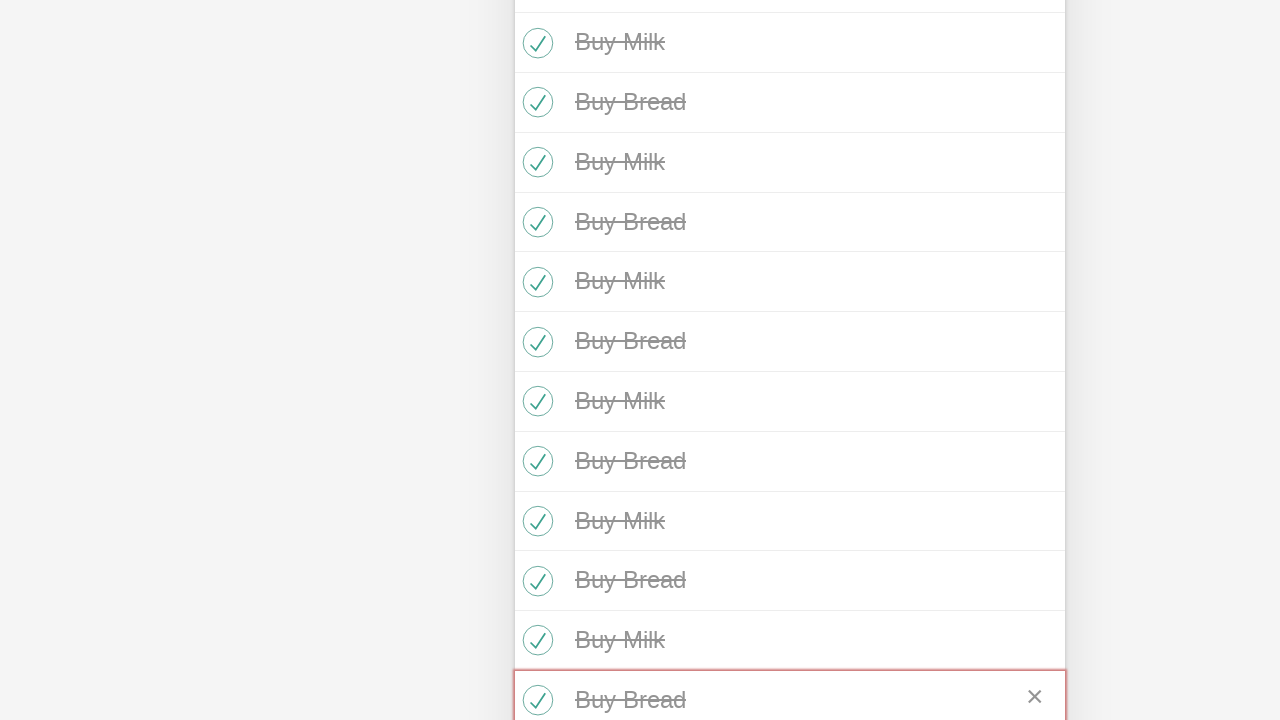

Verified that todo #79 checkbox is checked
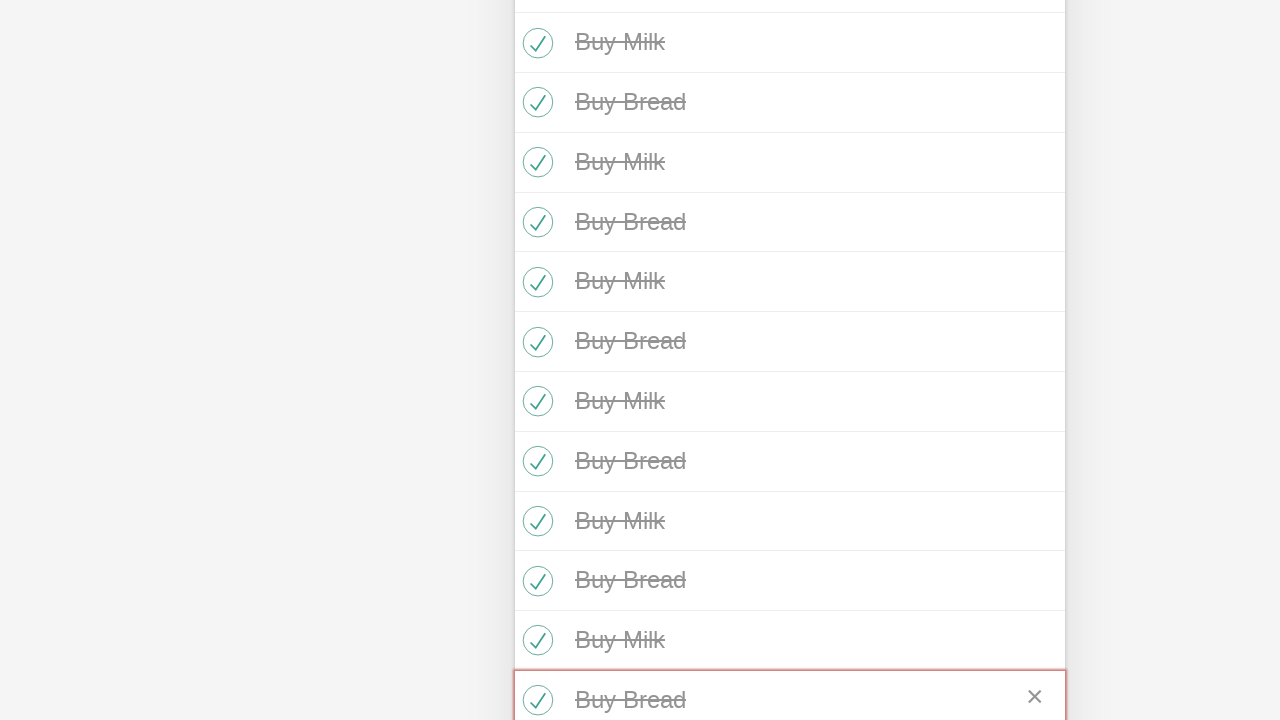

Verified that todo #80 checkbox is checked
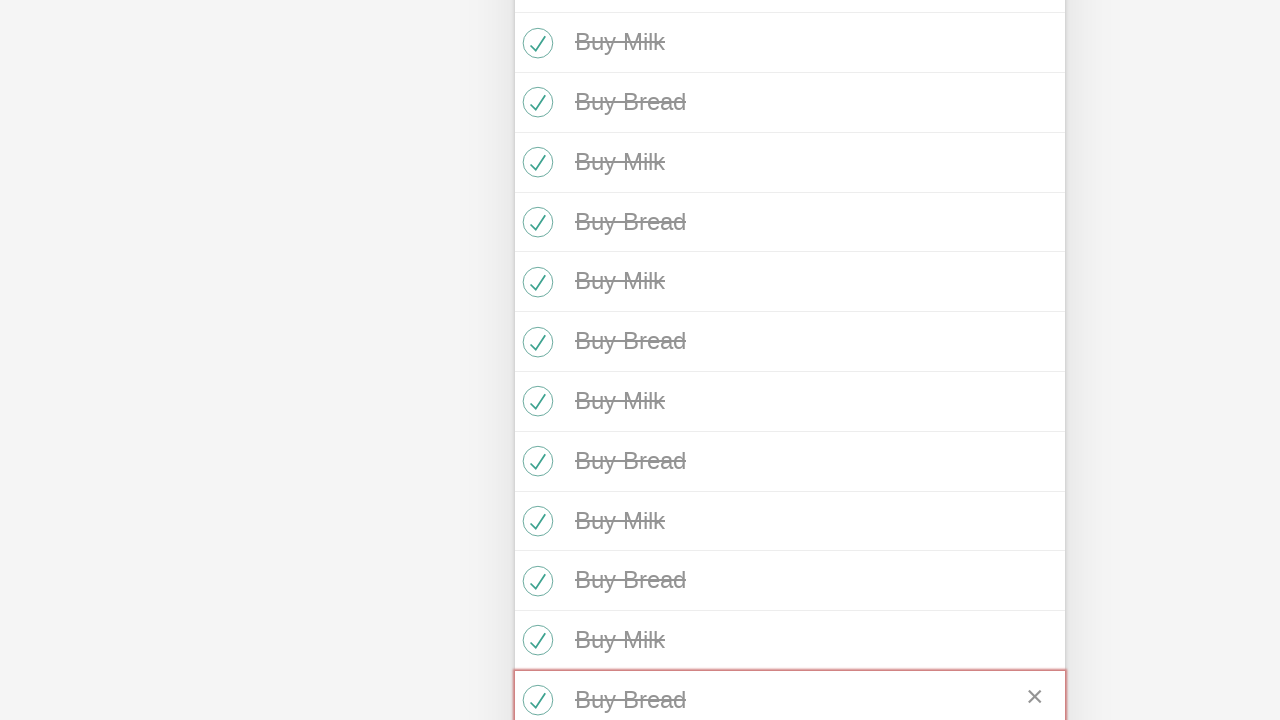

Verified that todo #81 checkbox is checked
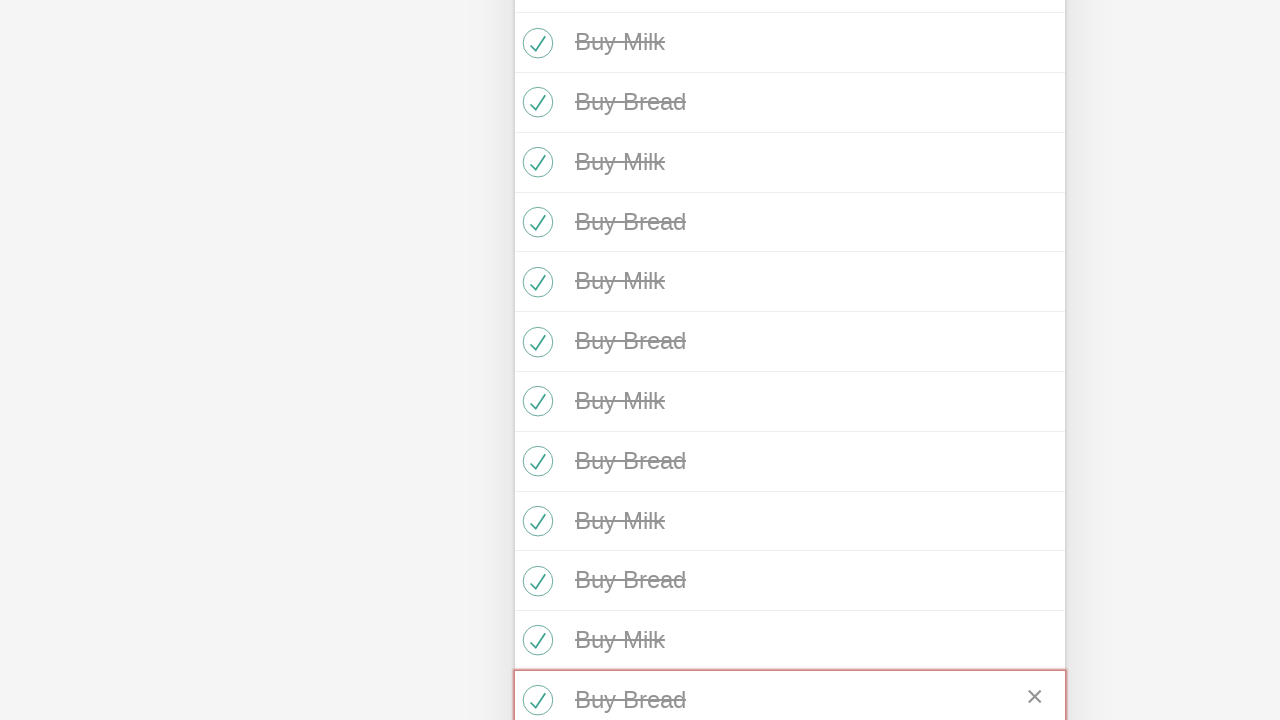

Verified that todo #82 checkbox is checked
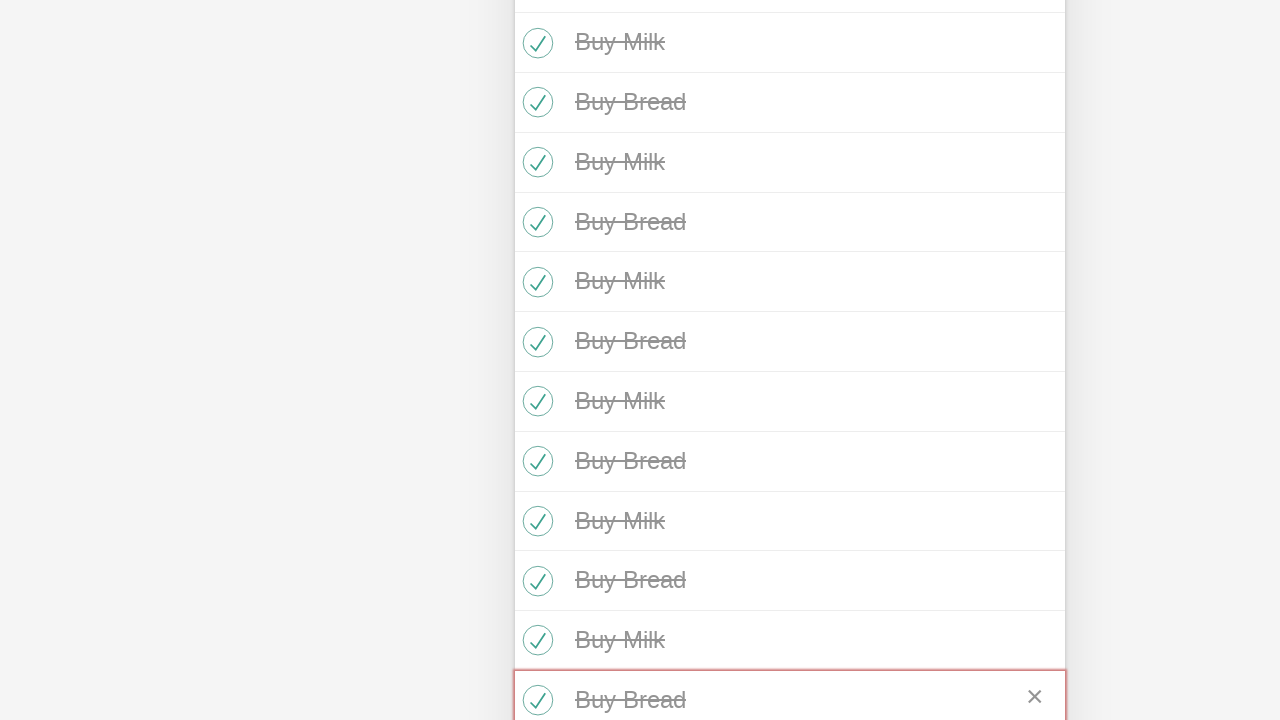

Verified that todo #83 checkbox is checked
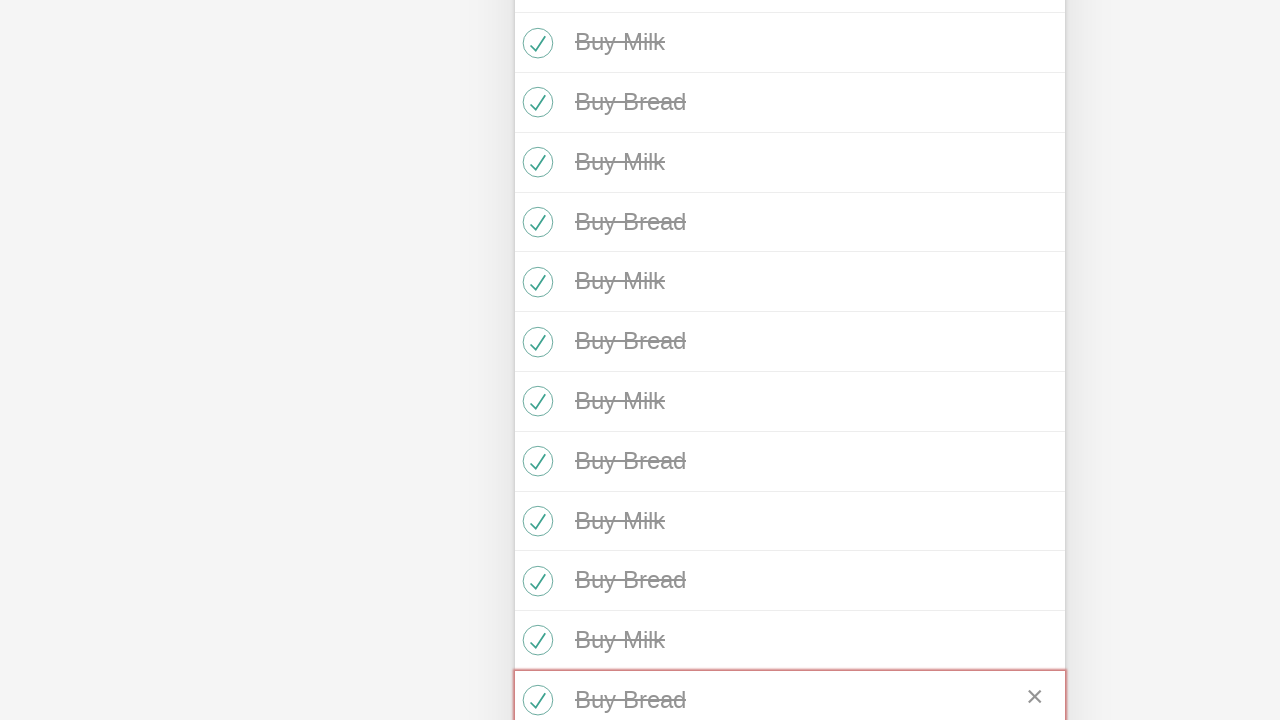

Verified that todo #84 checkbox is checked
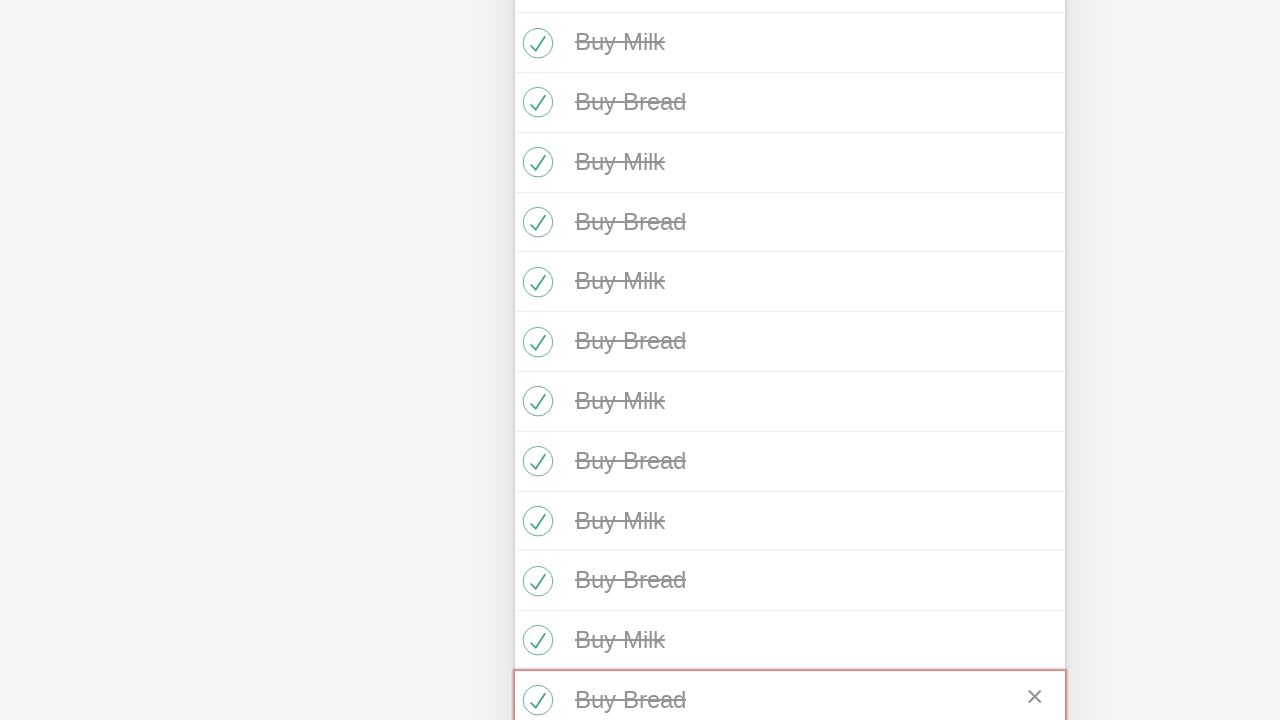

Verified that todo #85 checkbox is checked
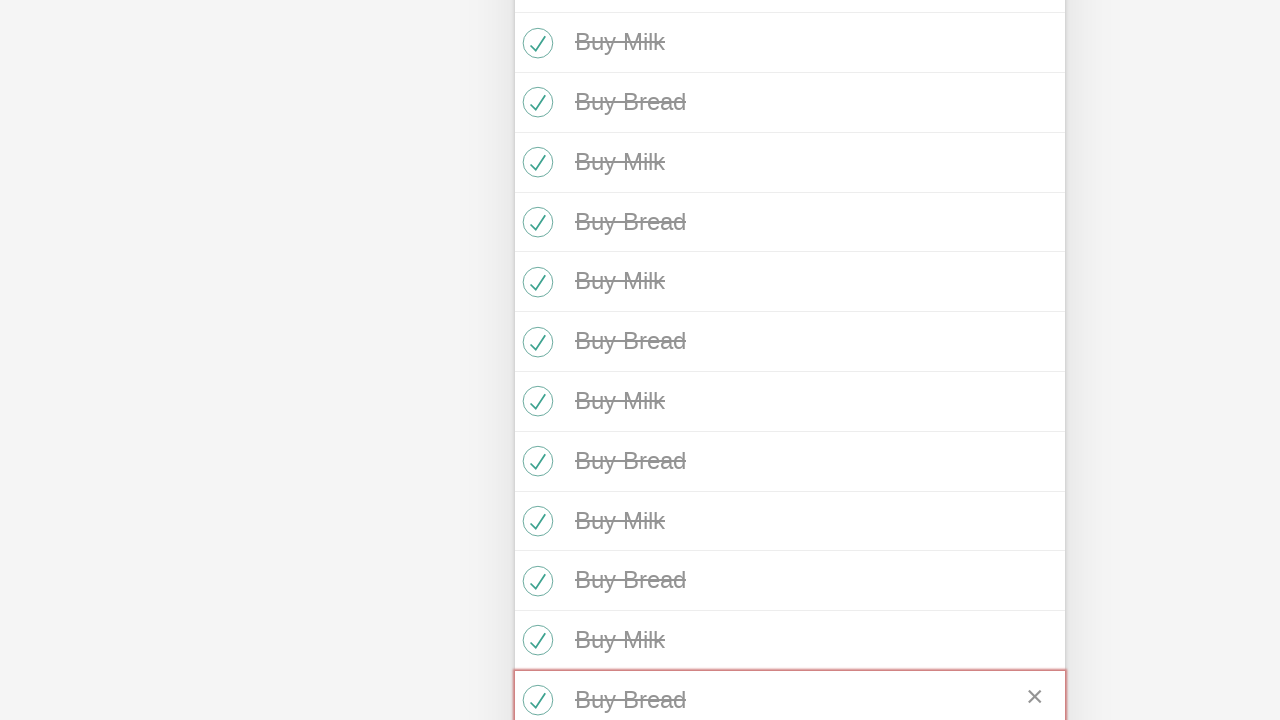

Verified that todo #86 checkbox is checked
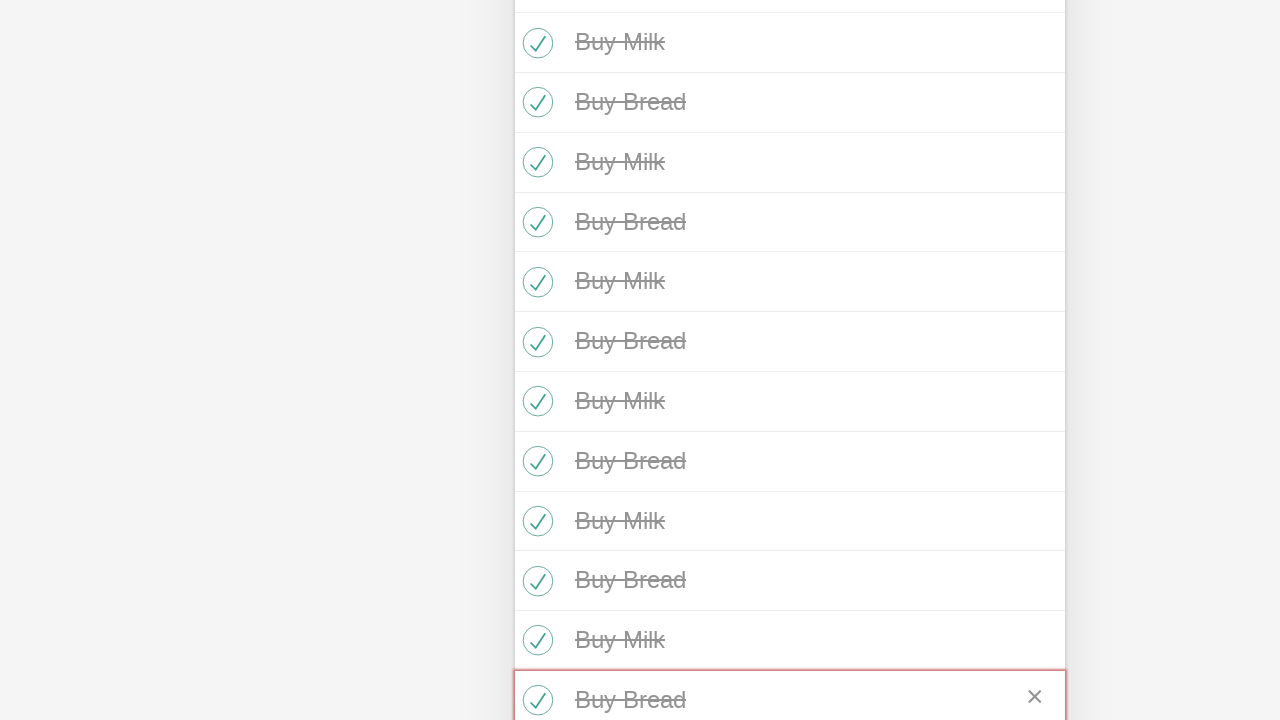

Verified that todo #87 checkbox is checked
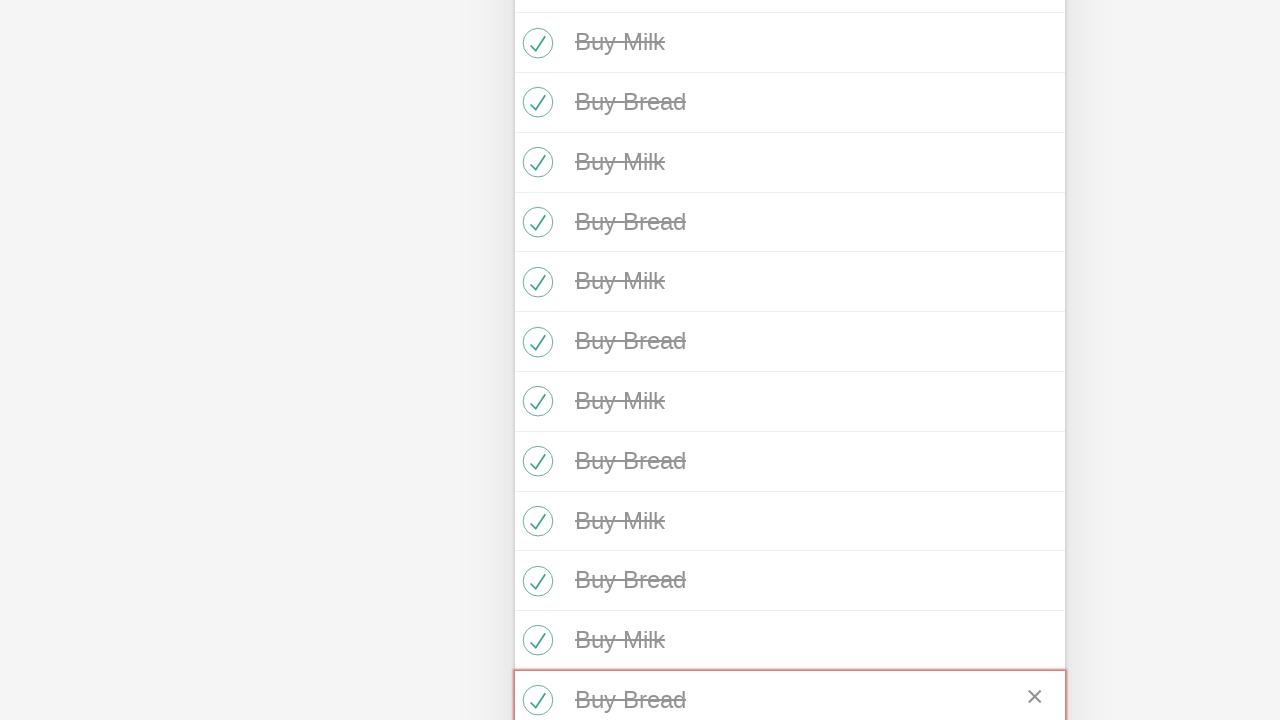

Verified that todo #88 checkbox is checked
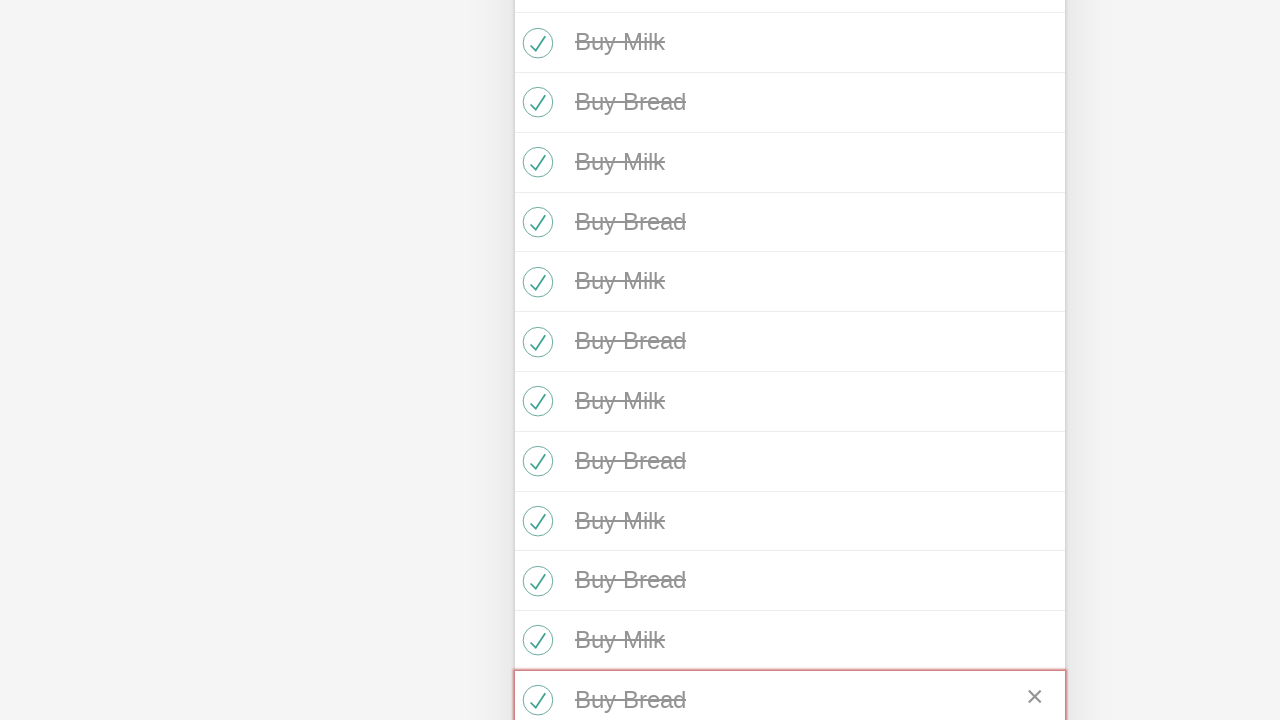

Verified that todo #89 checkbox is checked
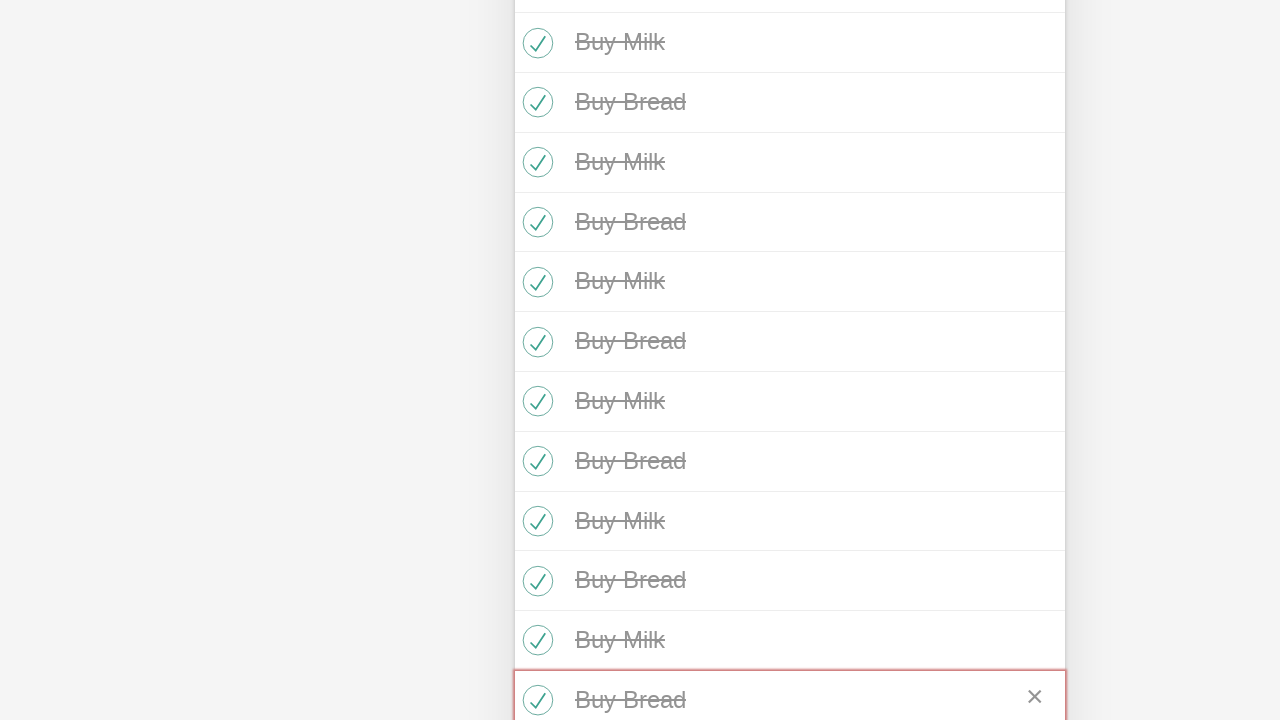

Verified that todo #90 checkbox is checked
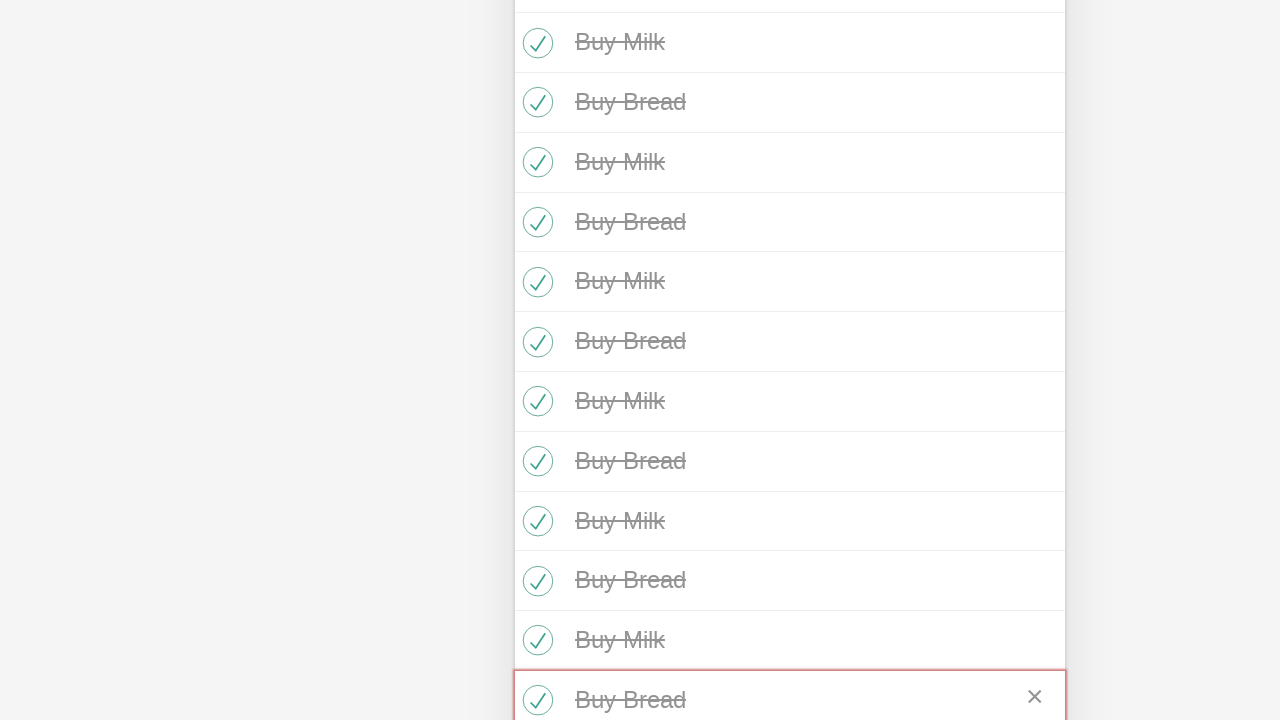

Verified that todo #91 checkbox is checked
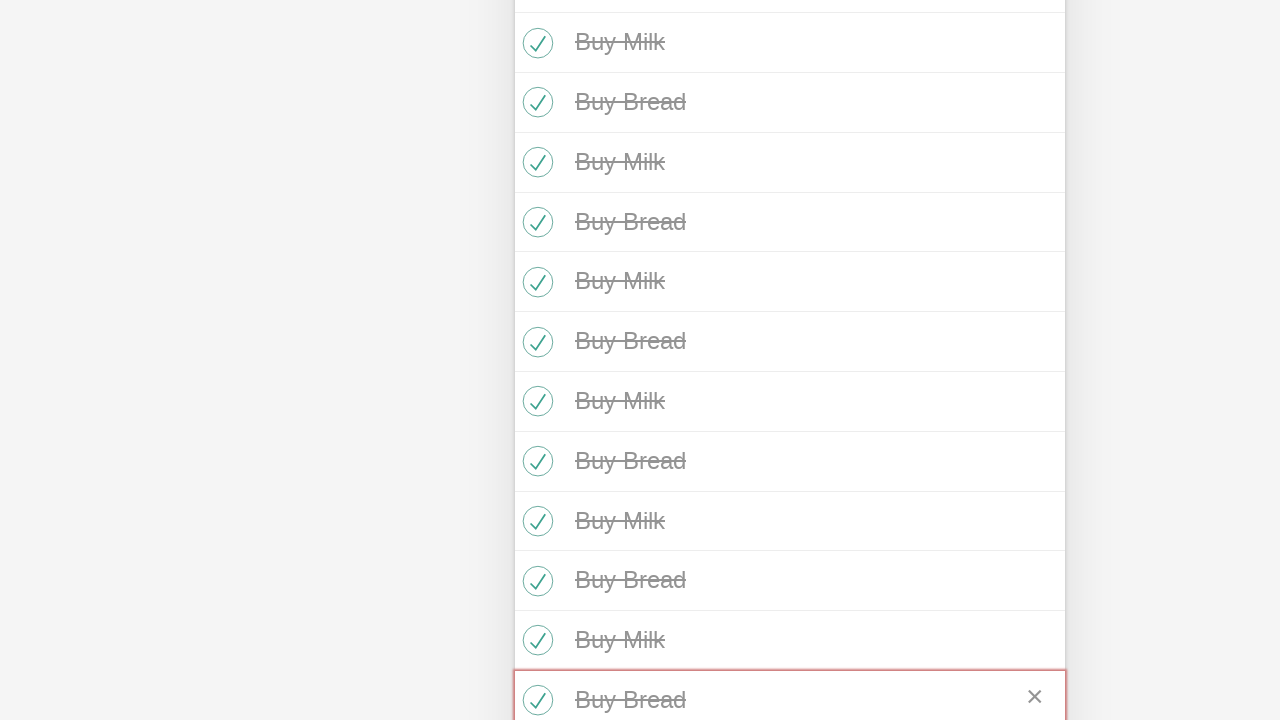

Verified that todo #92 checkbox is checked
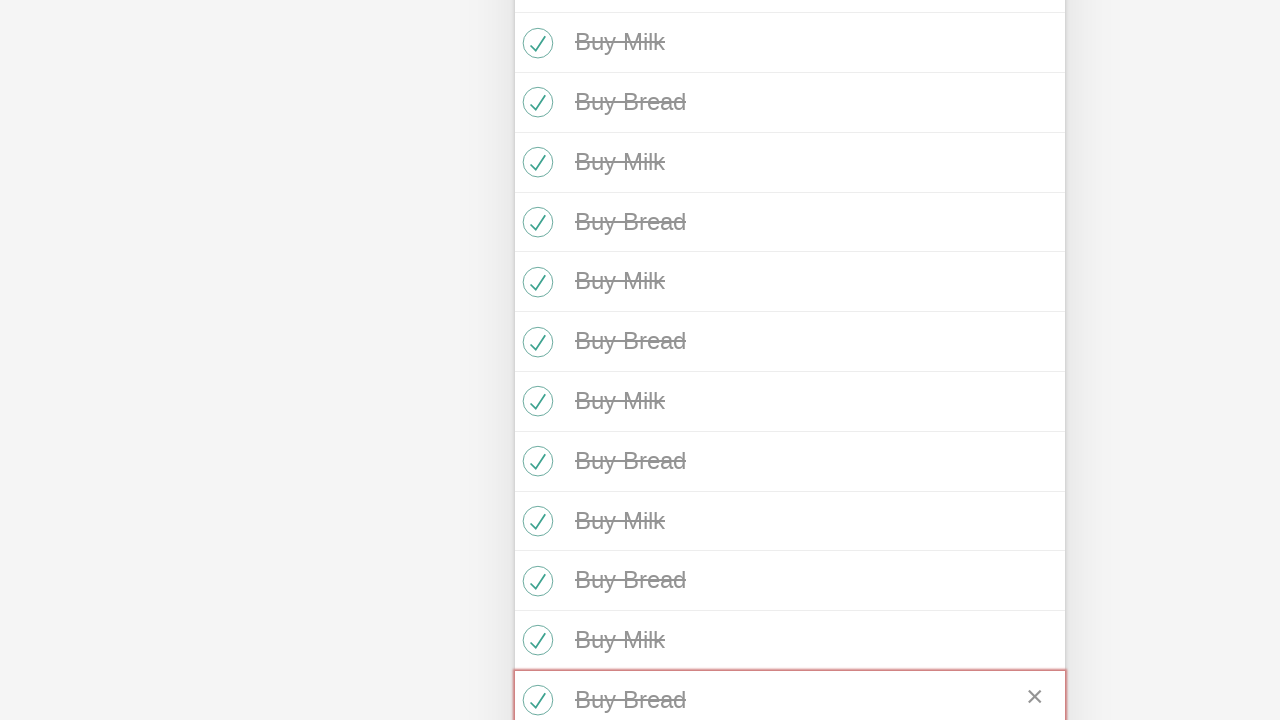

Verified that todo #93 checkbox is checked
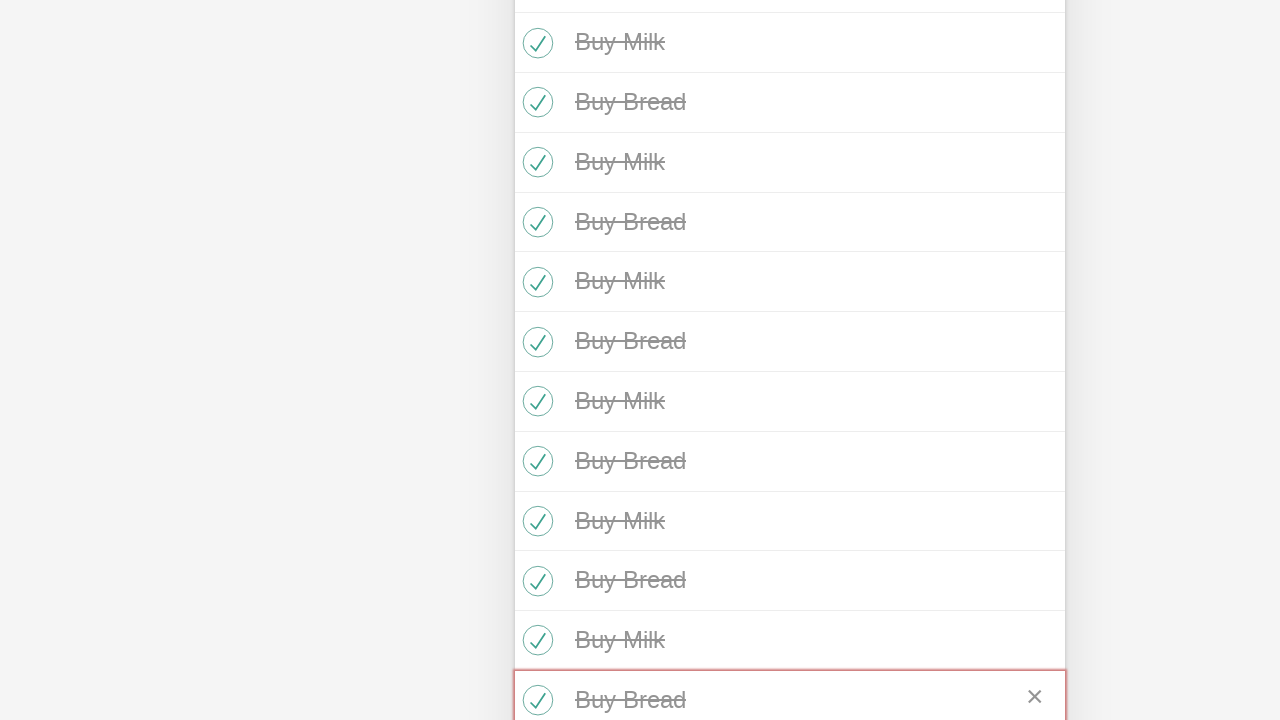

Verified that todo #94 checkbox is checked
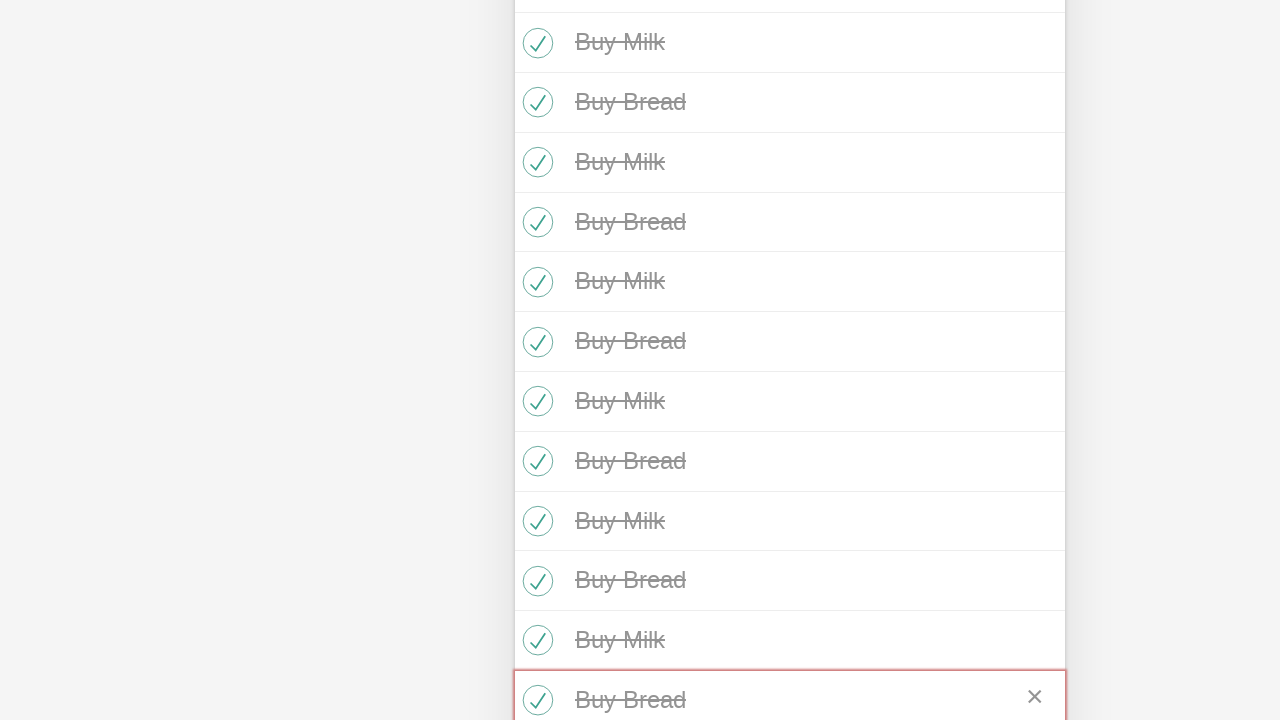

Verified that todo #95 checkbox is checked
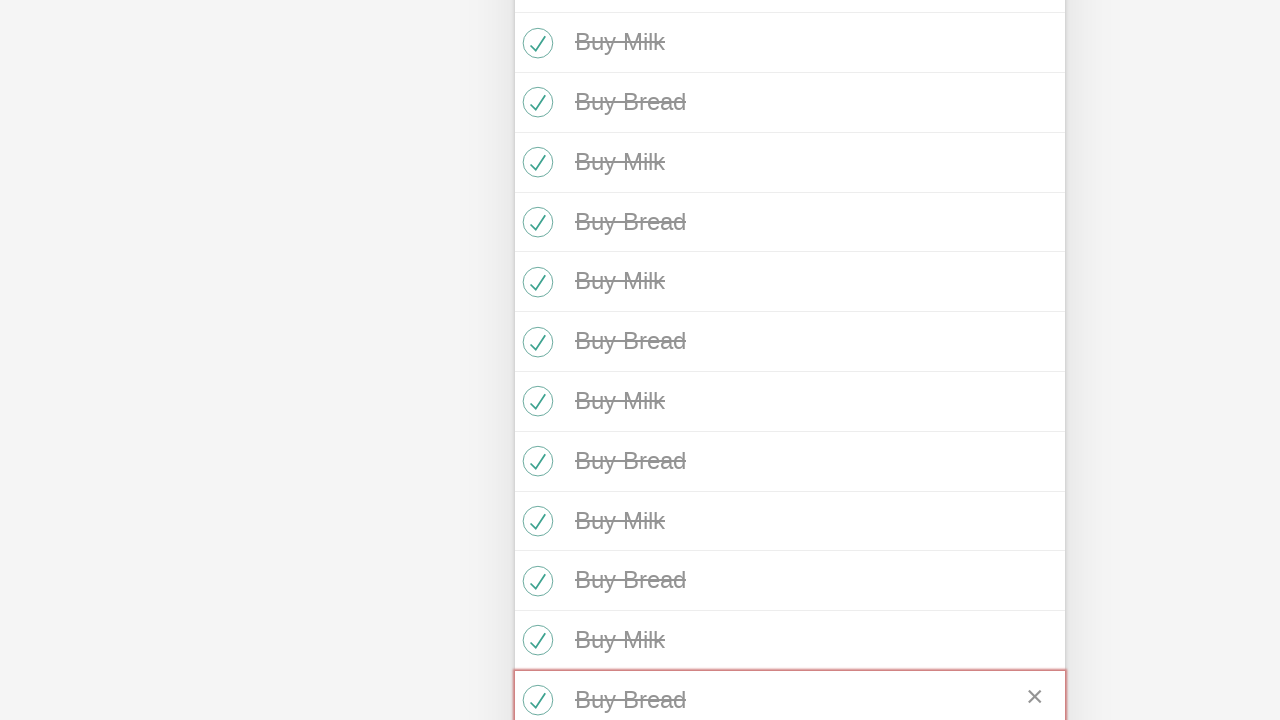

Verified that todo #96 checkbox is checked
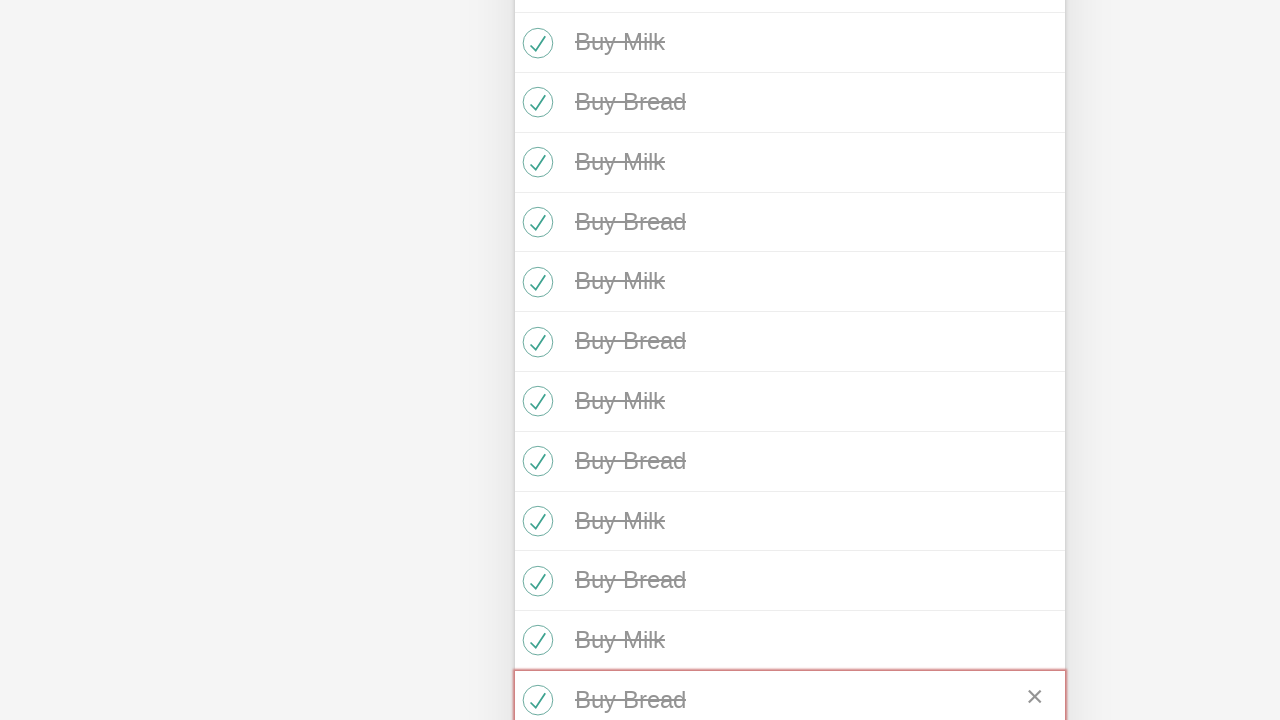

Verified that todo #97 checkbox is checked
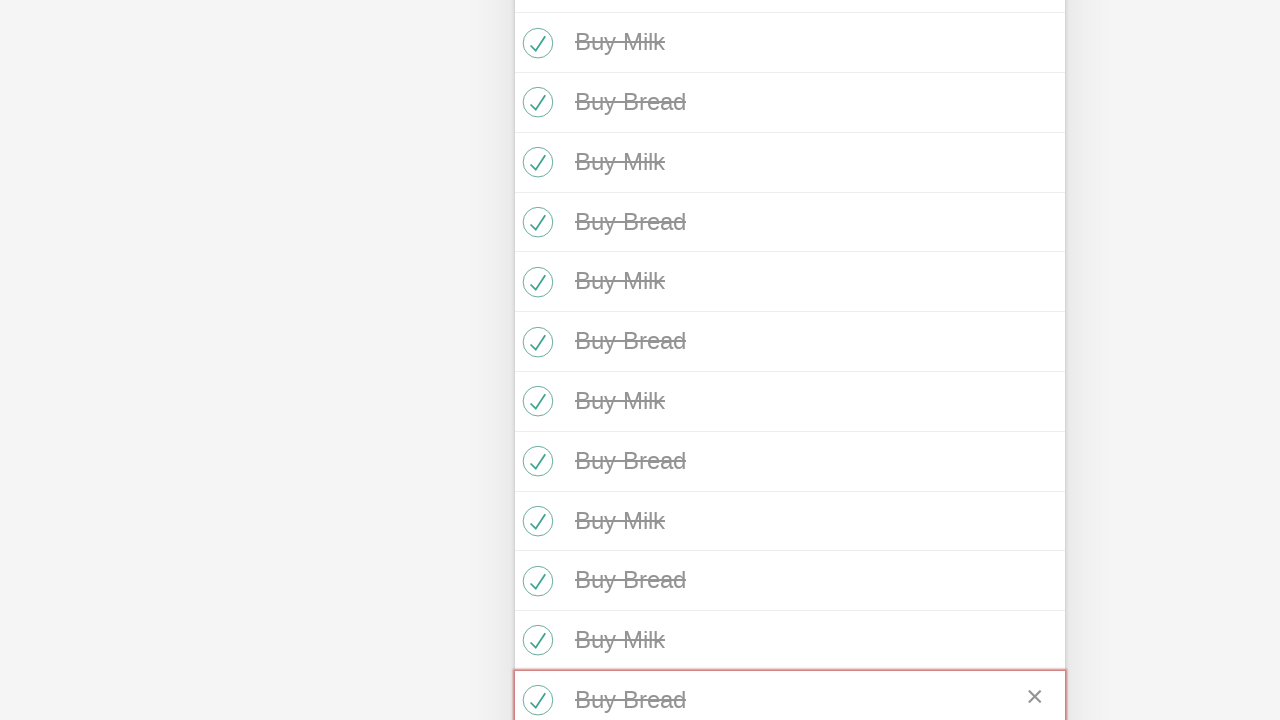

Verified that todo #98 checkbox is checked
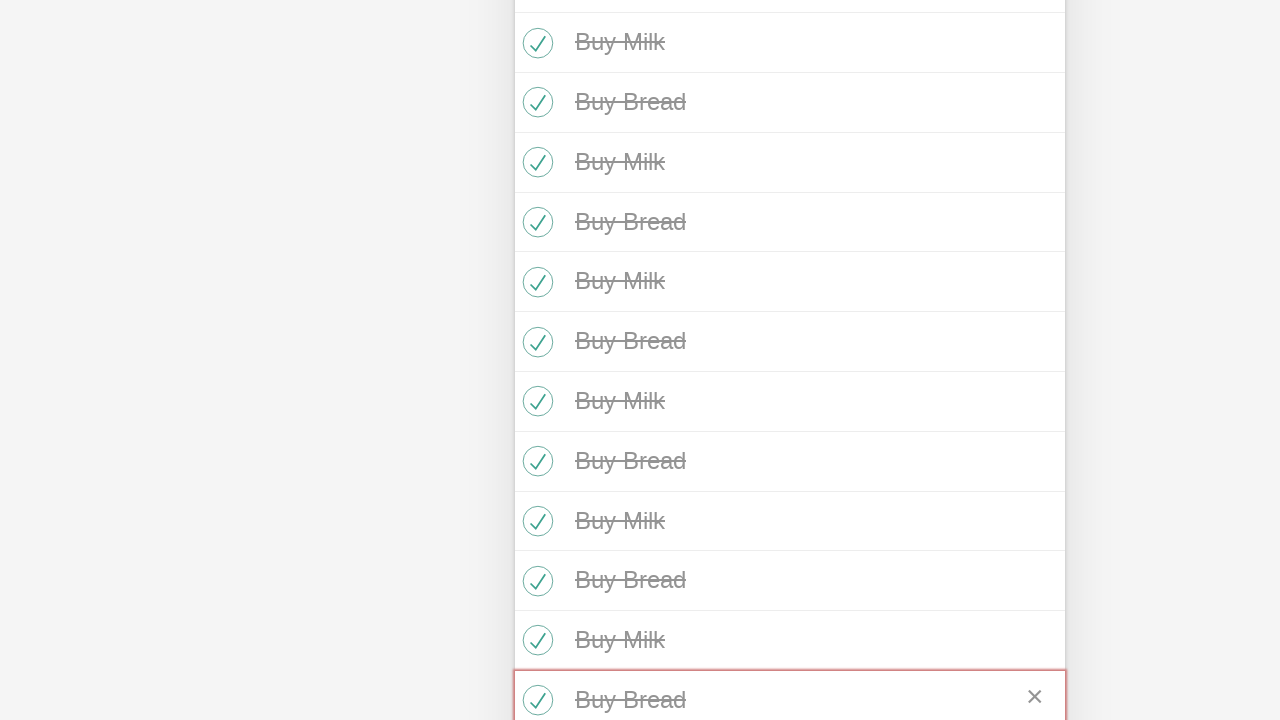

Verified that todo #99 checkbox is checked
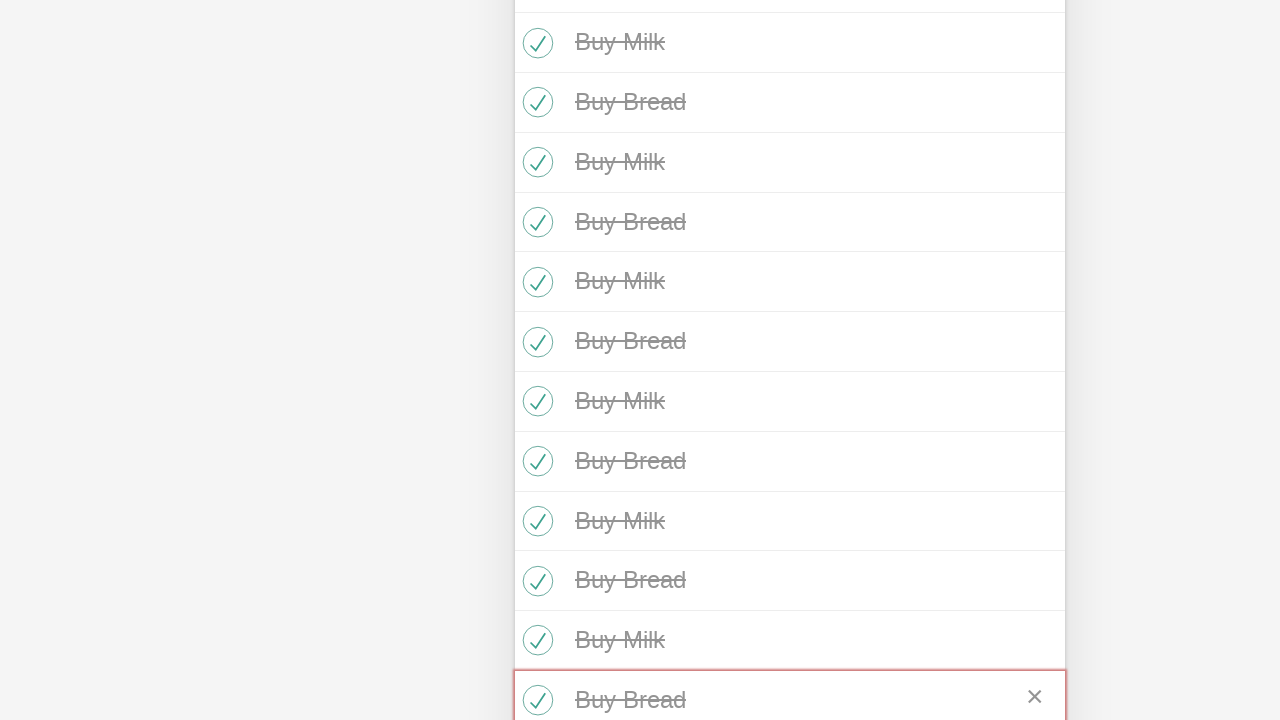

Verified that todo #100 checkbox is checked
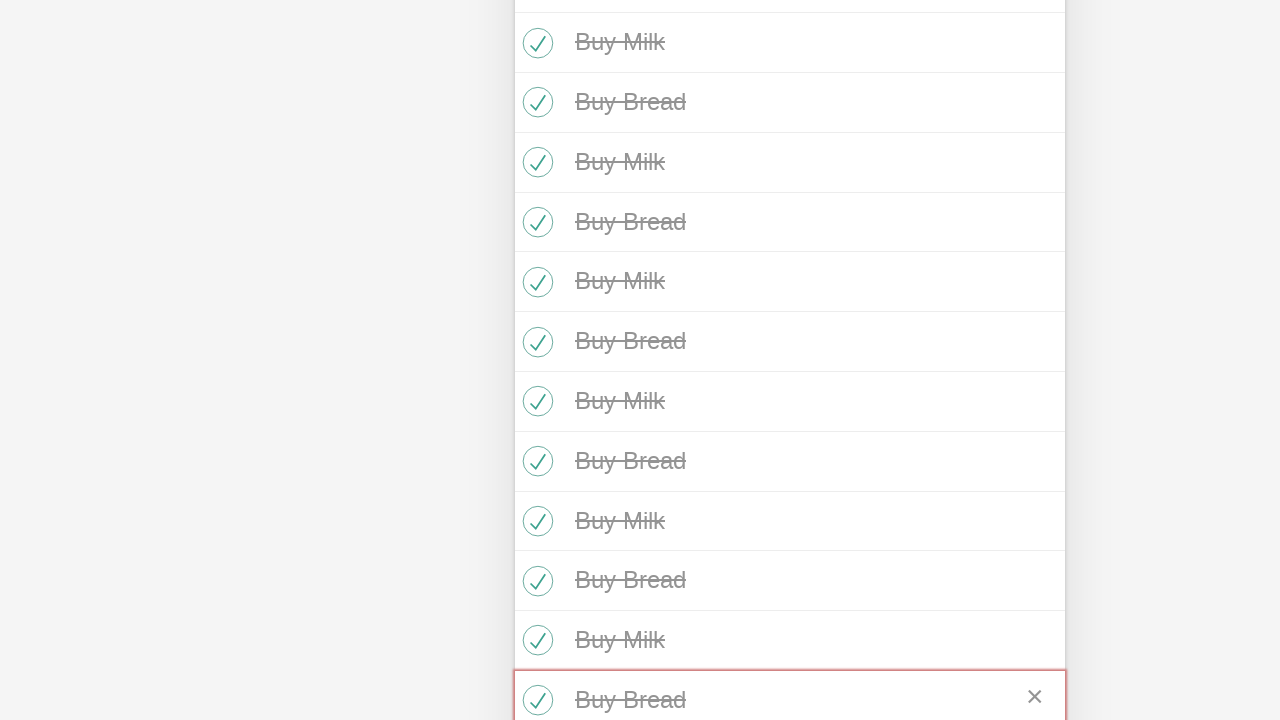

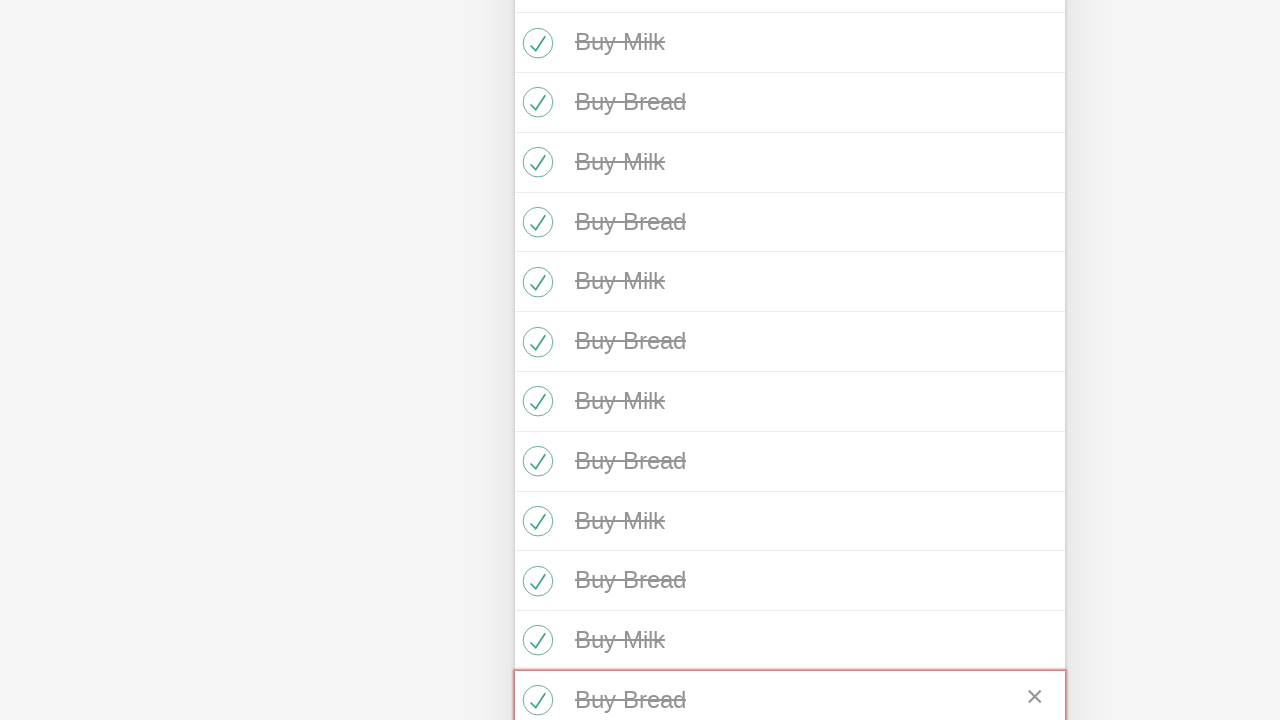